Performs the Human Benchmark typing speed test by reading the displayed text and typing each character to complete the test.

Starting URL: https://humanbenchmark.com/tests/typing

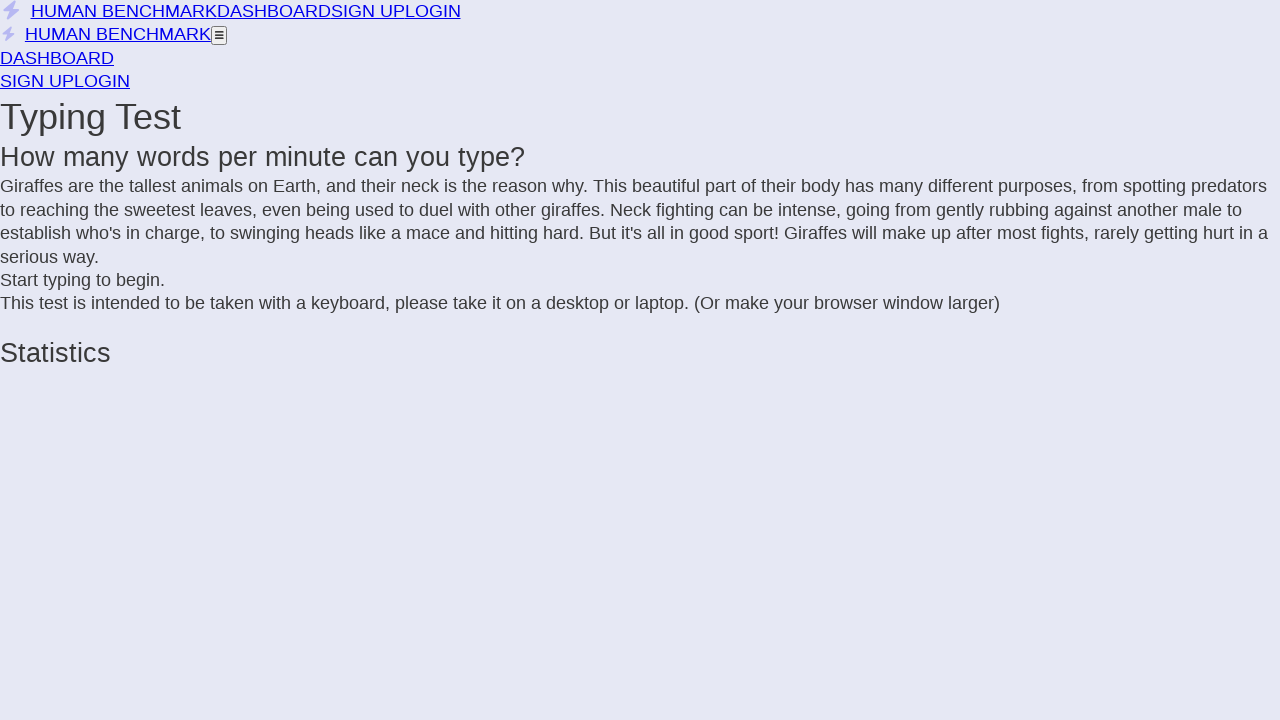

Waited for letters div containing text to type to load
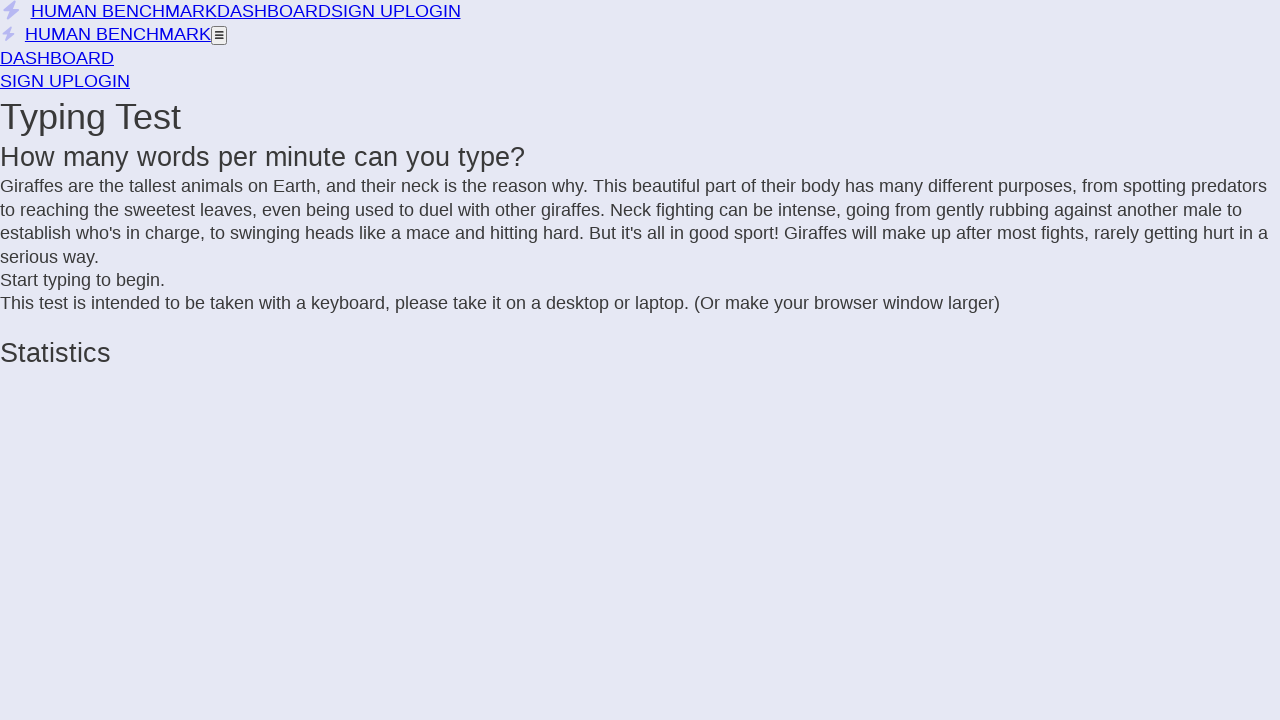

Retrieved all span elements containing individual letters
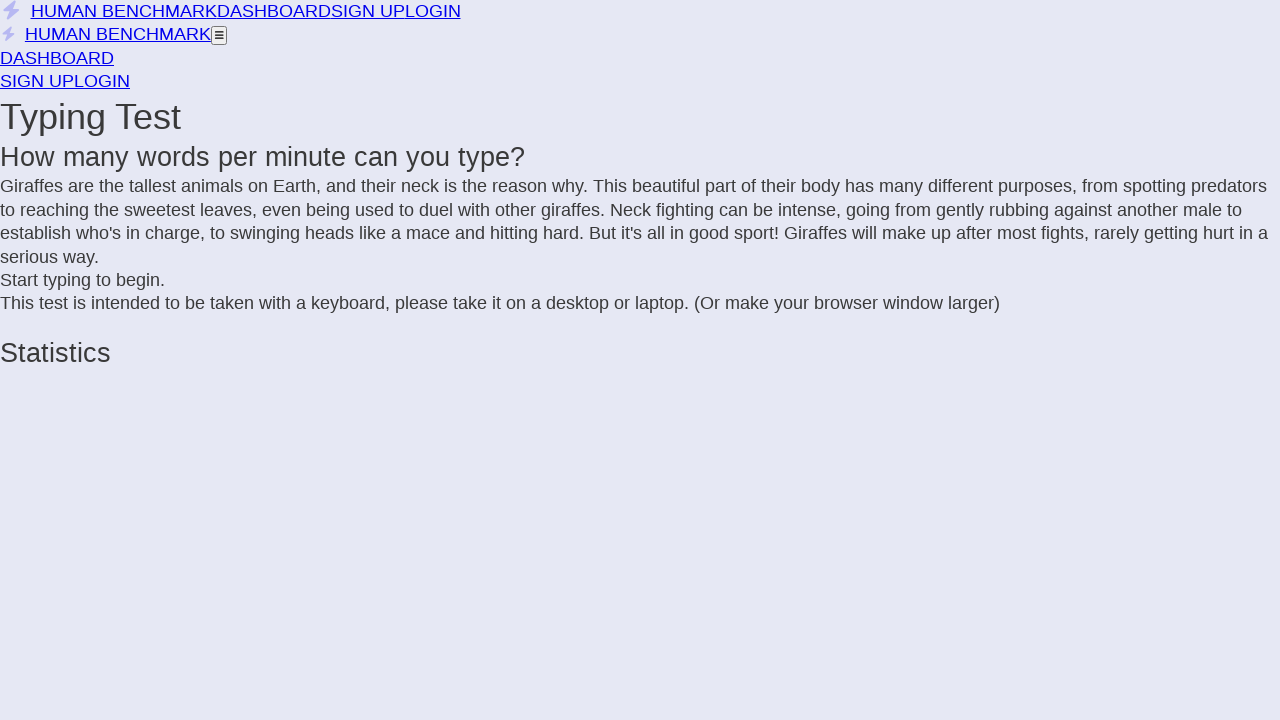

Extracted text to type: 'Giraffes are the tallest animals on Earth, and their neck is the reason why. This beautiful part of their body has many different purposes, from spotting predators to reaching the sweetest leaves, even being used to duel with other giraffes. Neck fighting can be intense, going from gently rubbing against another male to establish who's in charge, to swinging heads like a mace and hitting hard. But it's all in good sport! Giraffes will make up after most fights, rarely getting hurt in a serious way.'
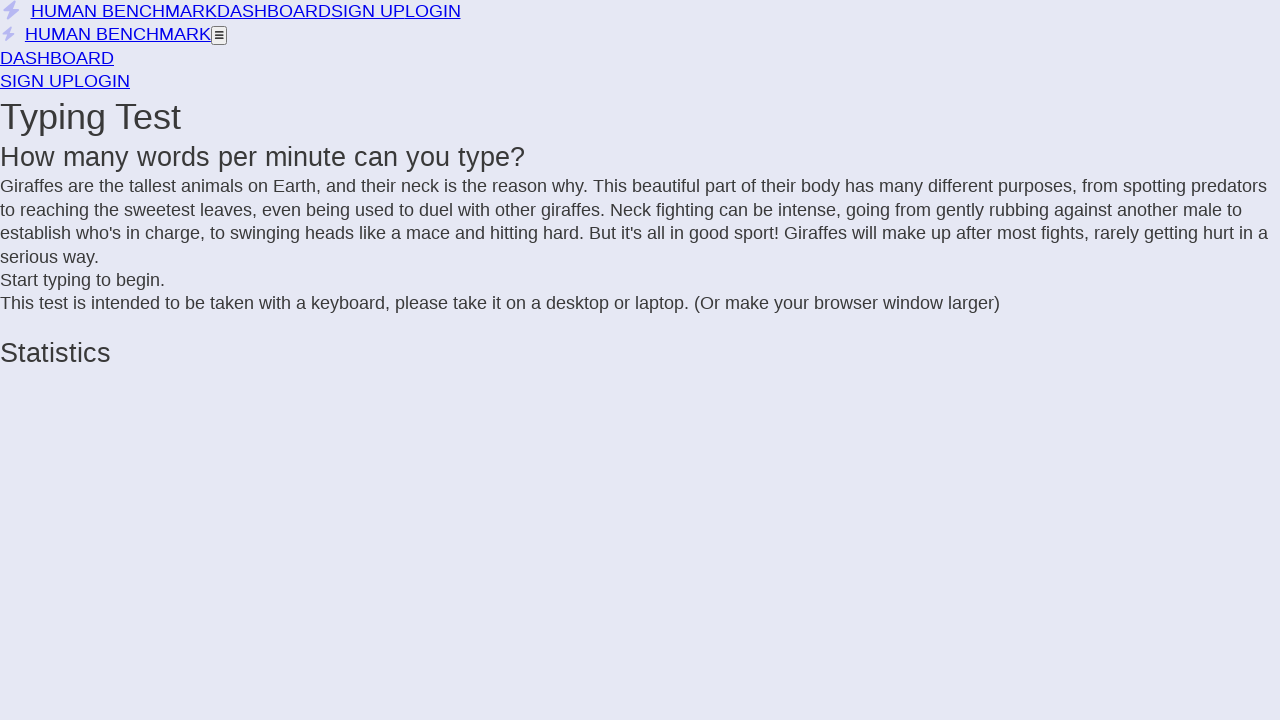

Typed character 'G'
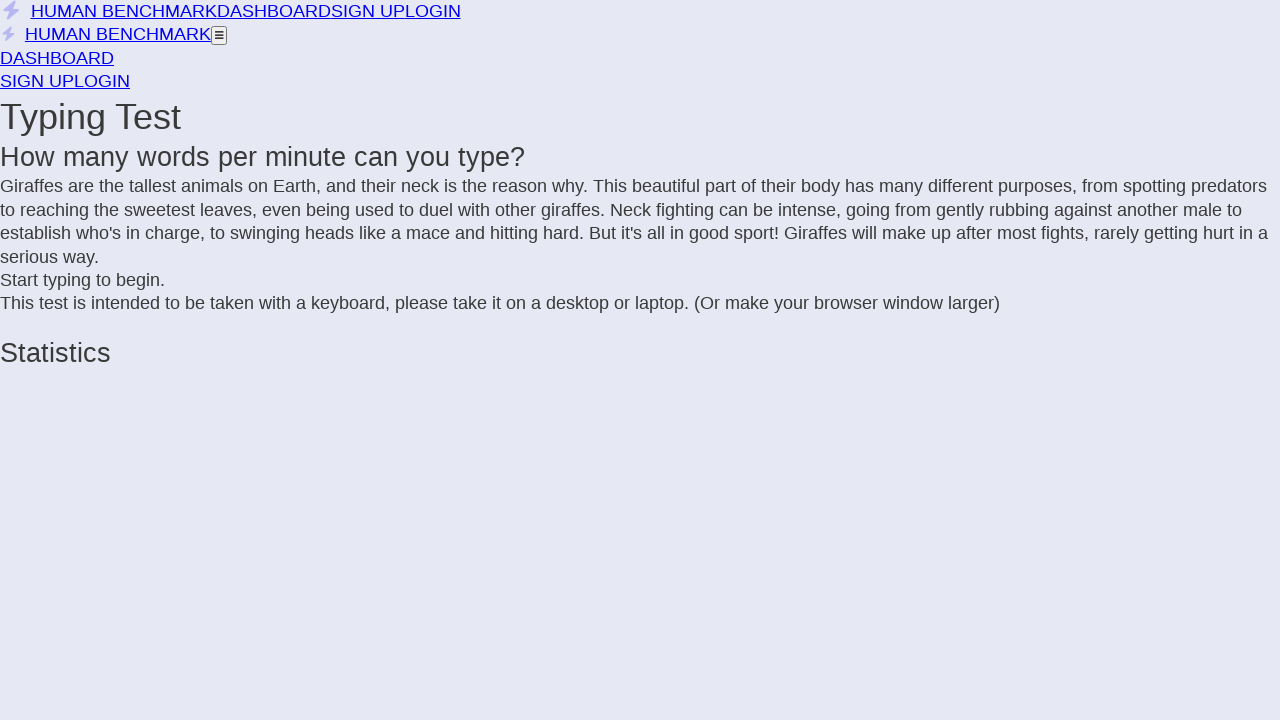

Typed character 'i'
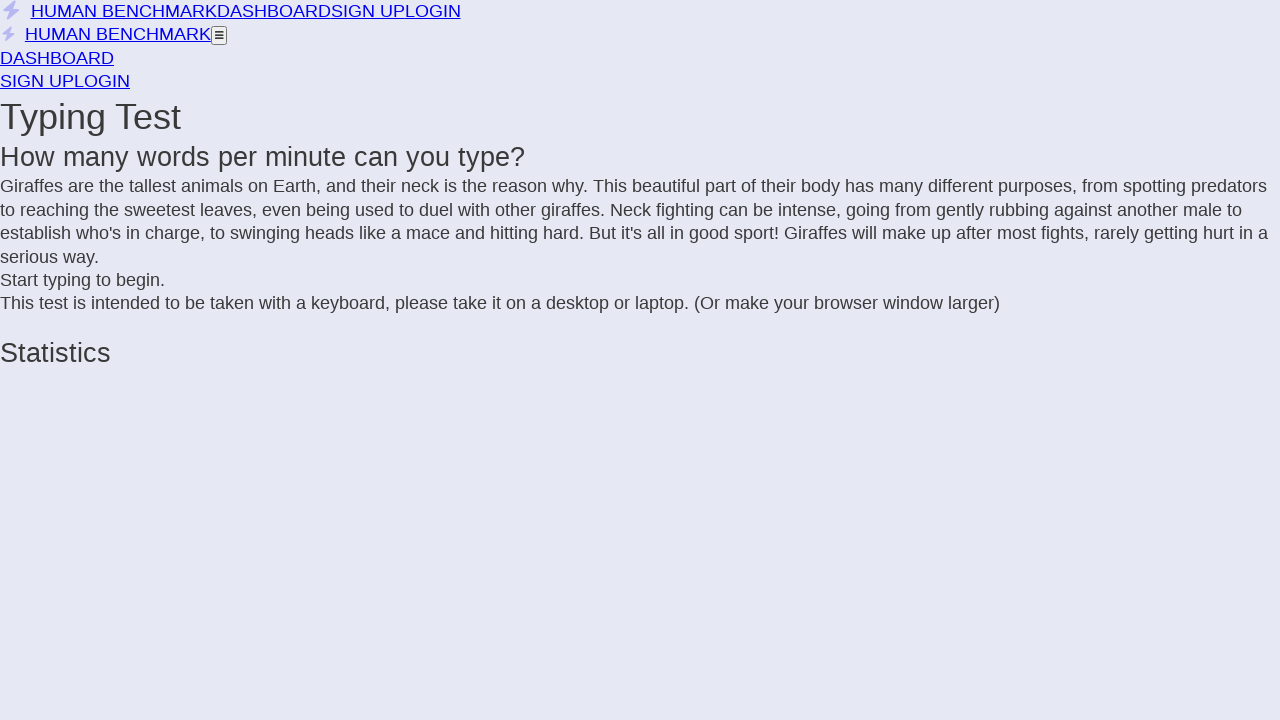

Typed character 'r'
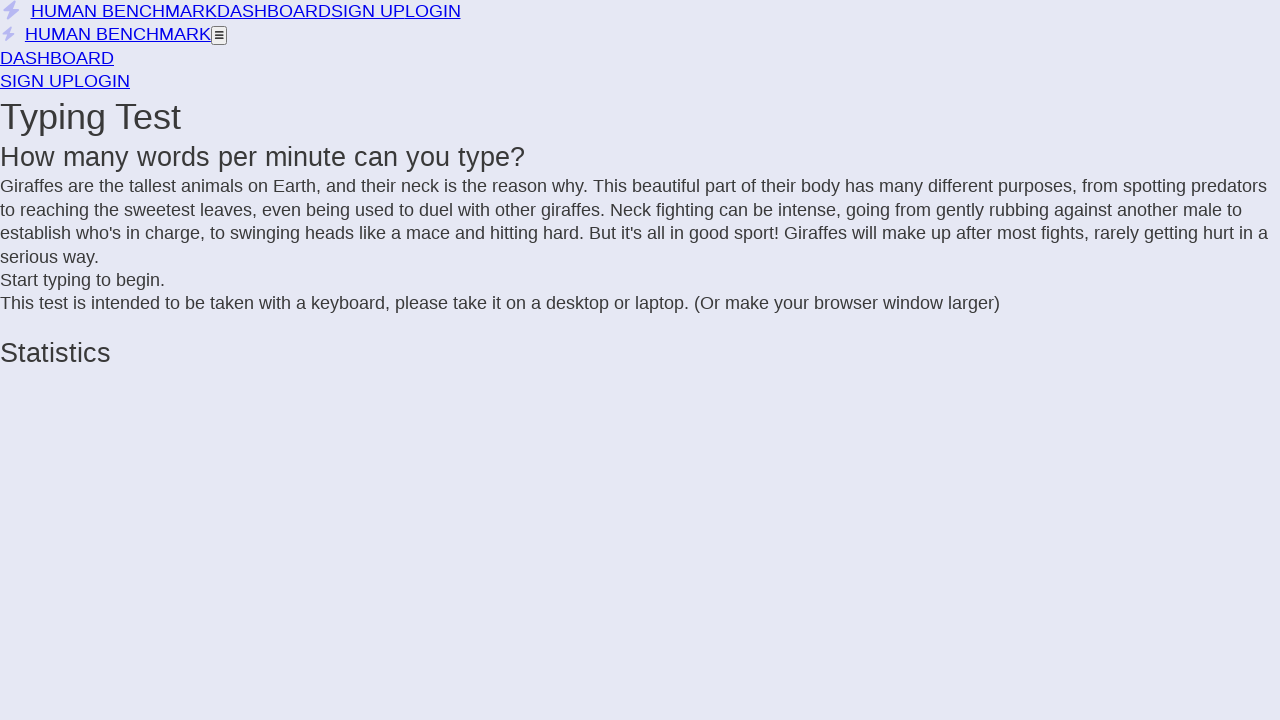

Typed character 'a'
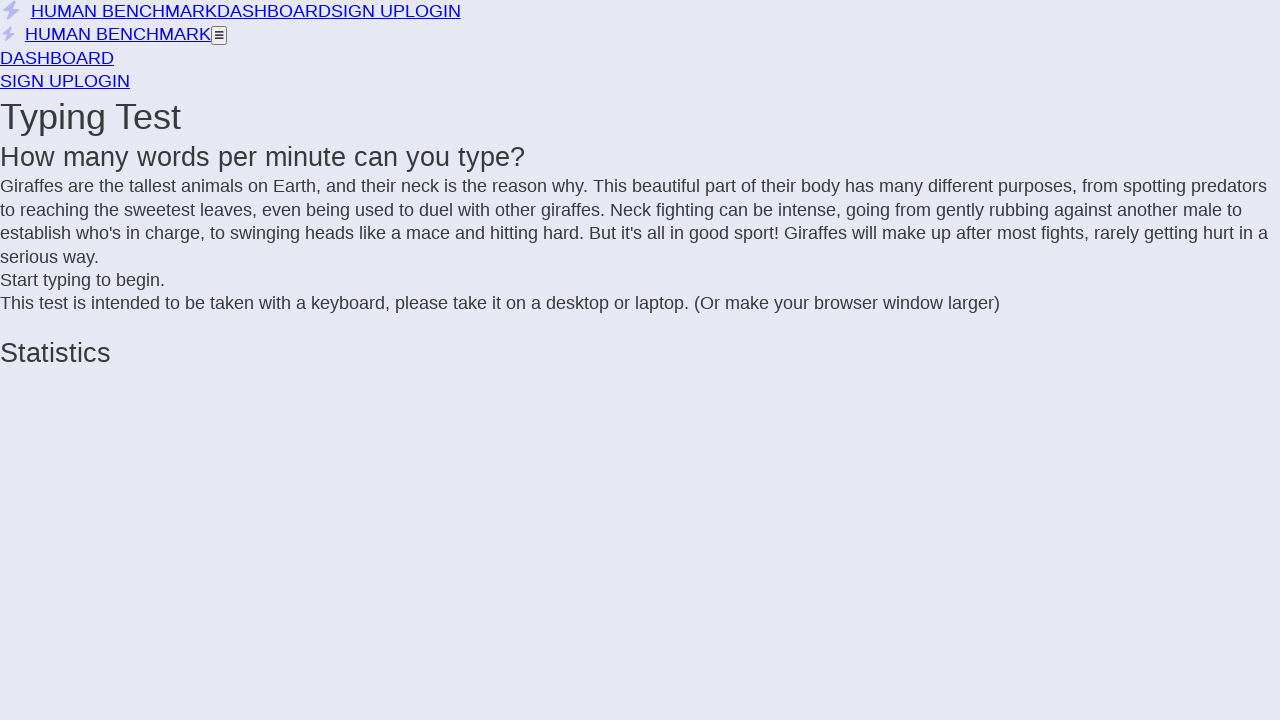

Typed character 'f'
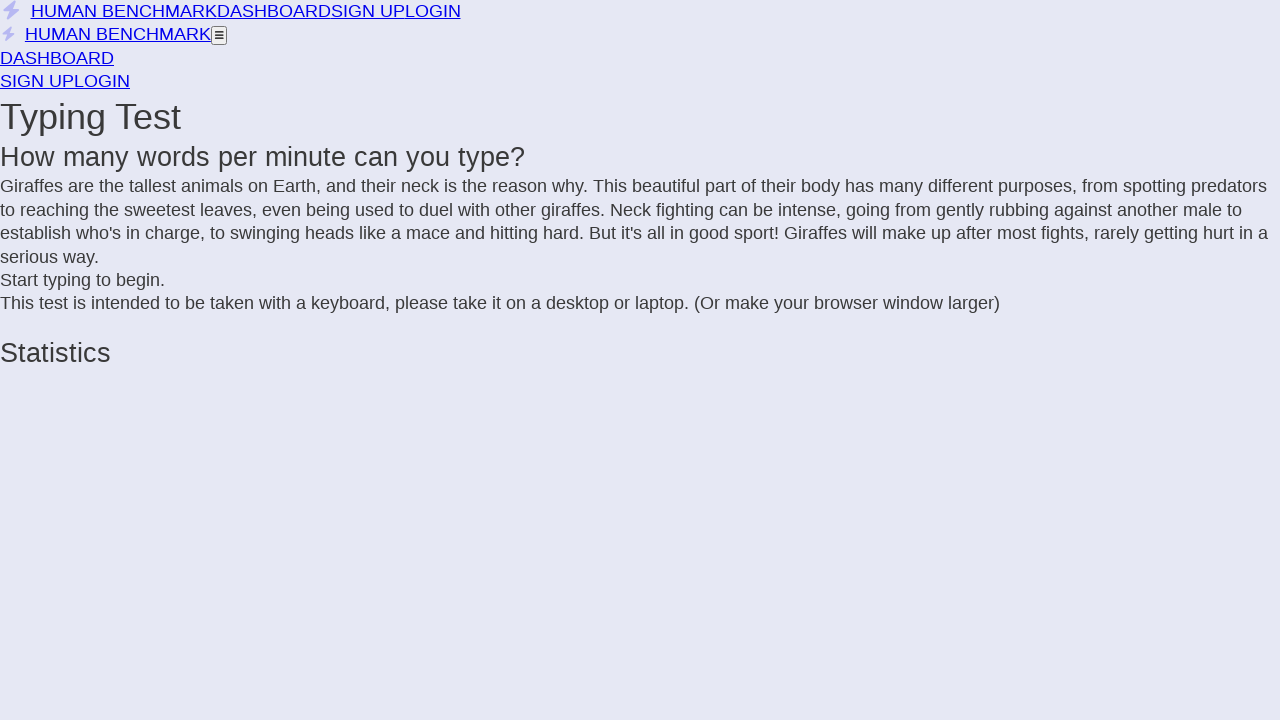

Typed character 'f'
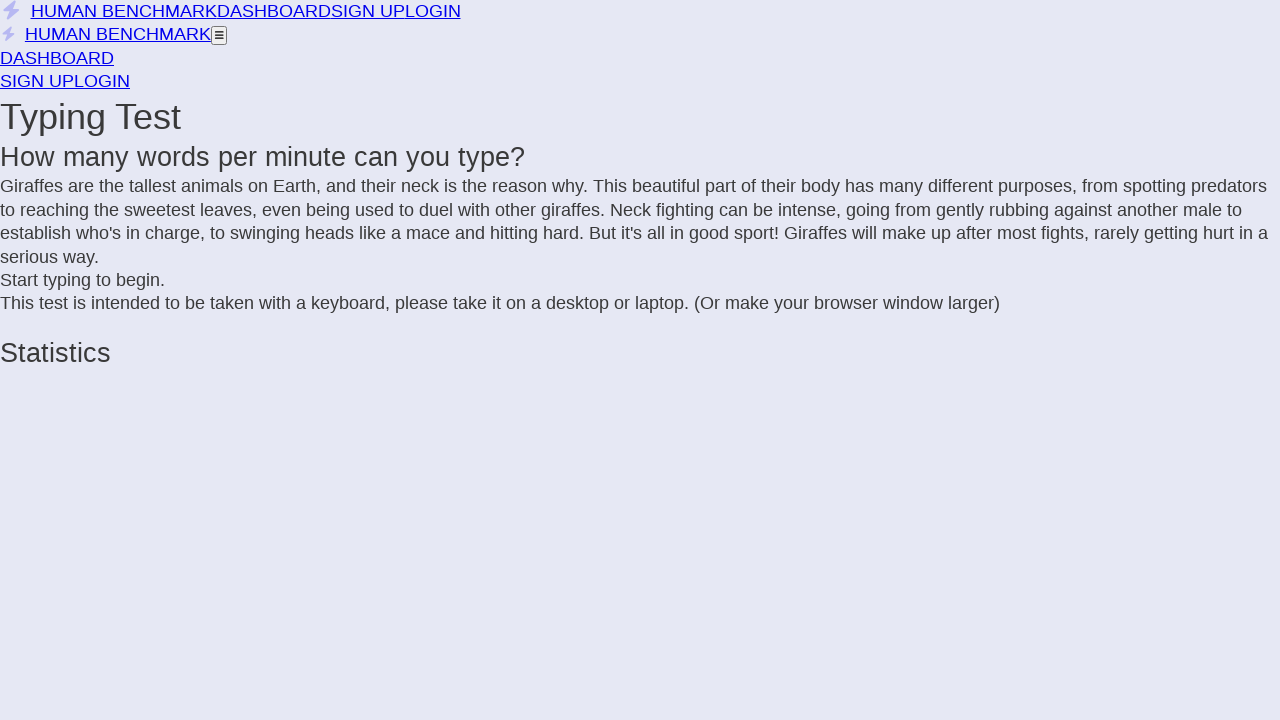

Typed character 'e'
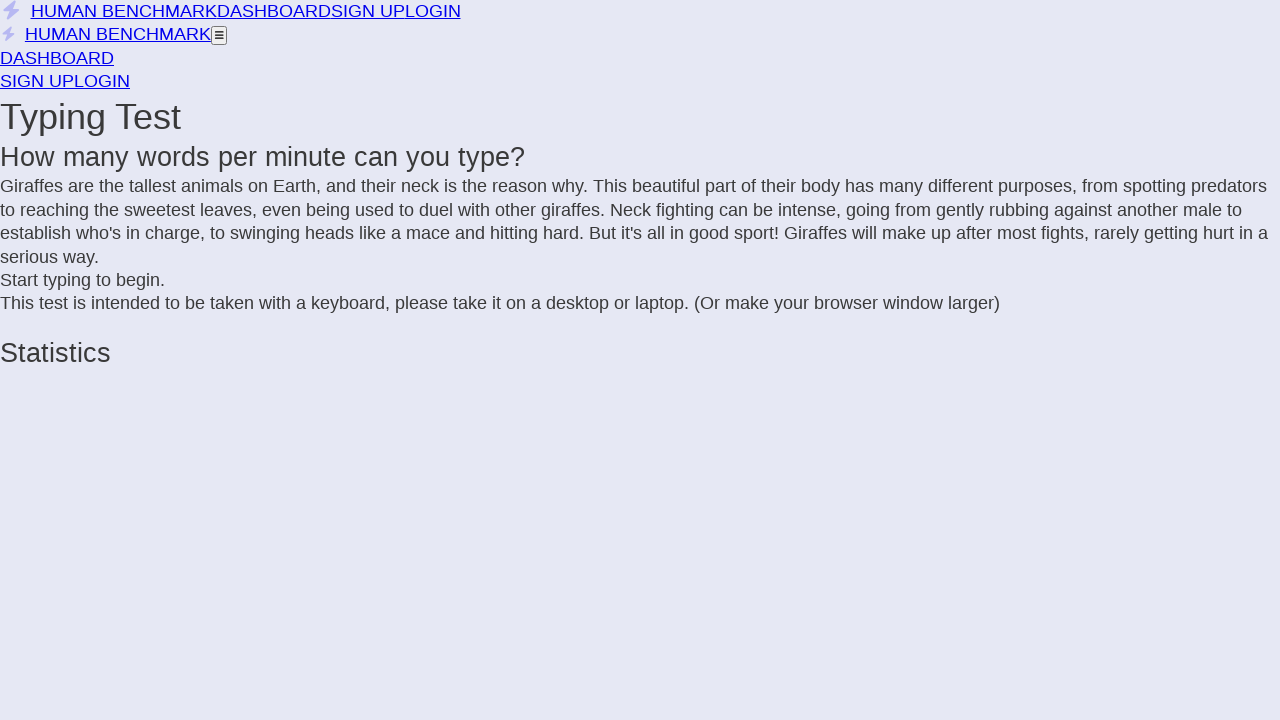

Typed character 's'
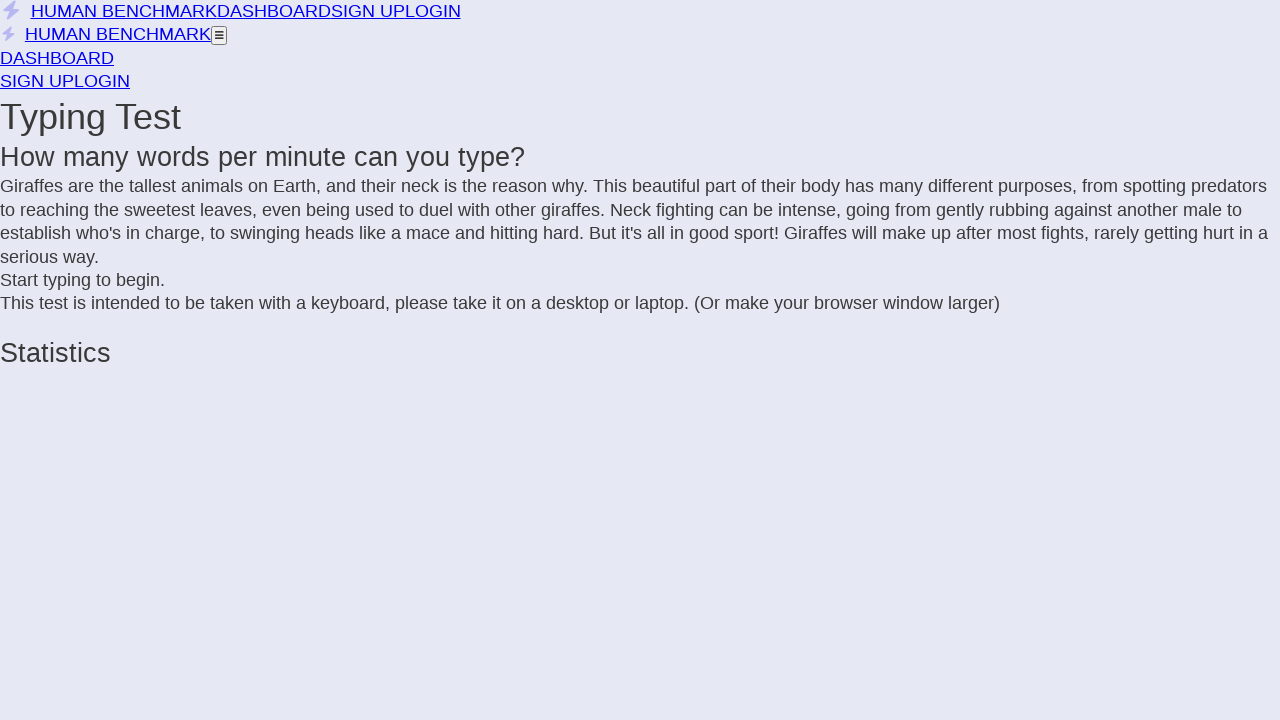

Typed character ' '
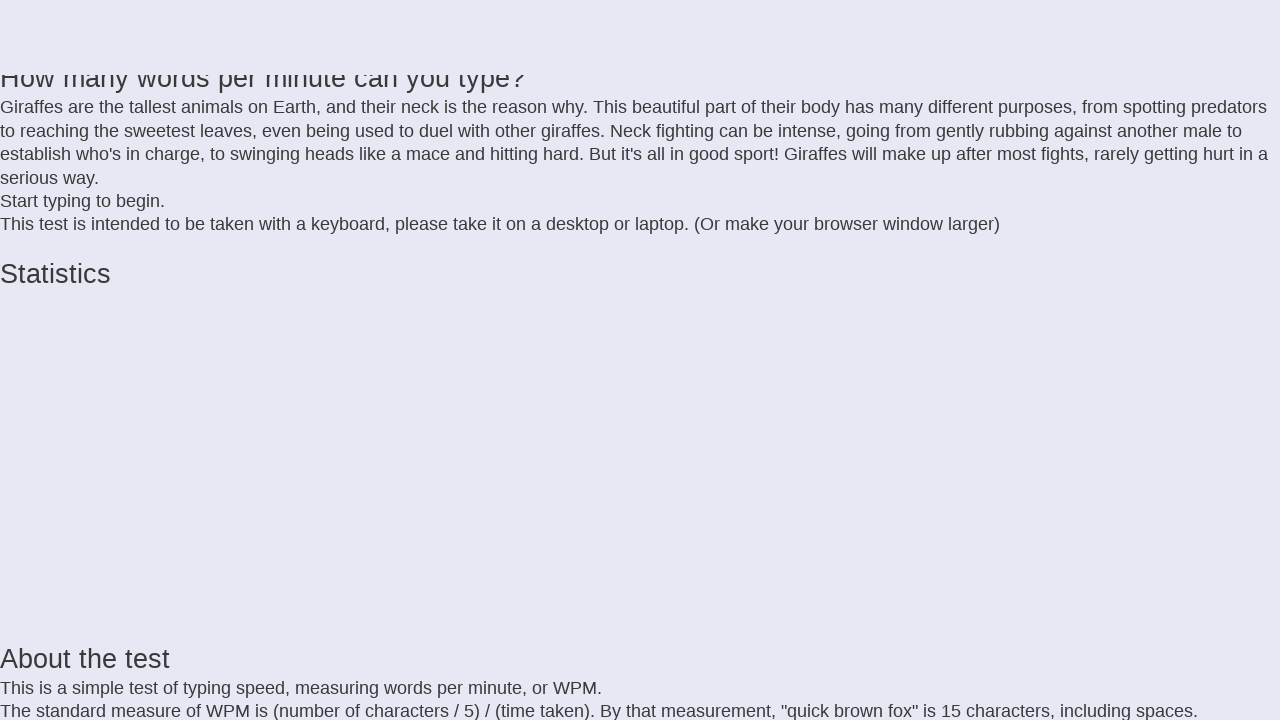

Typed character 'a'
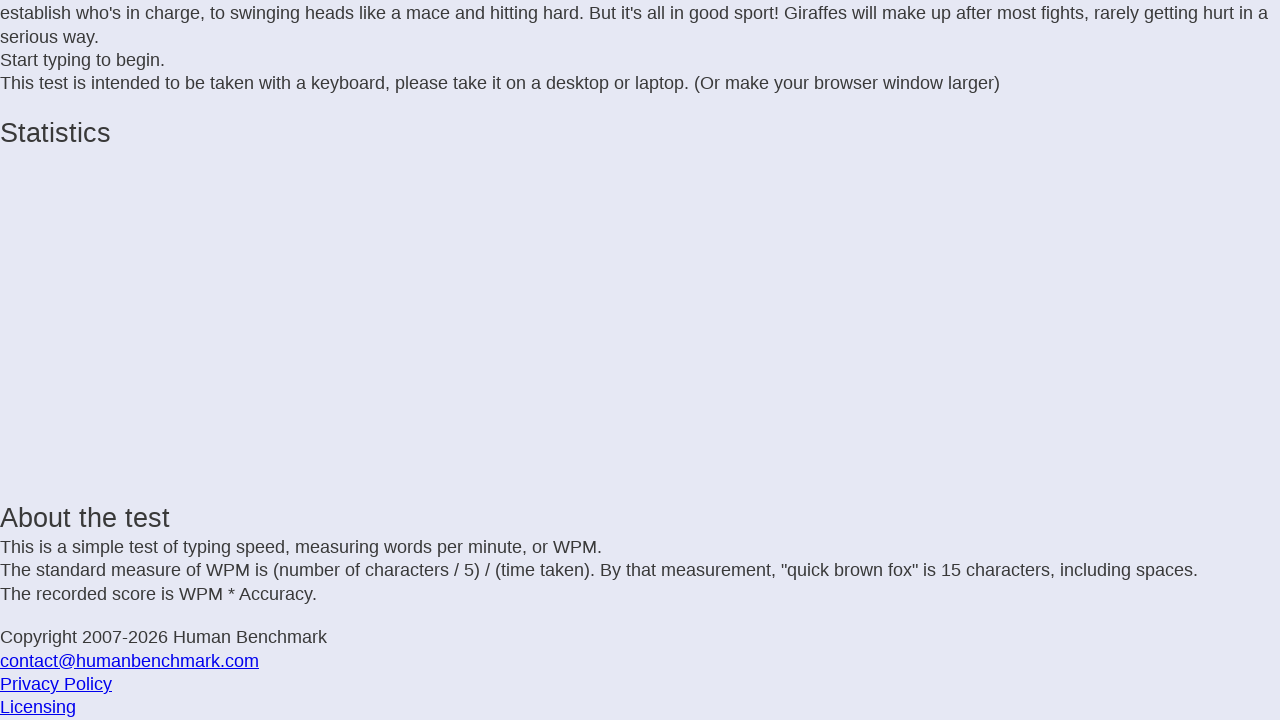

Typed character 'r'
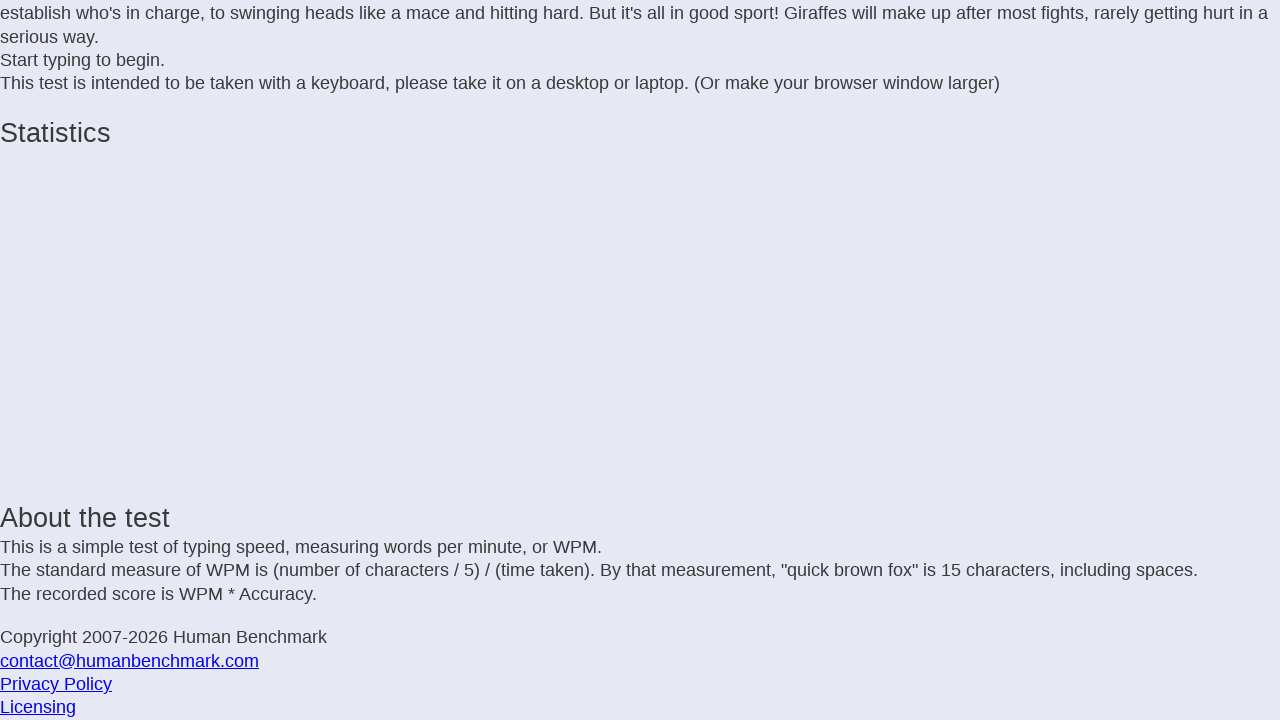

Typed character 'e'
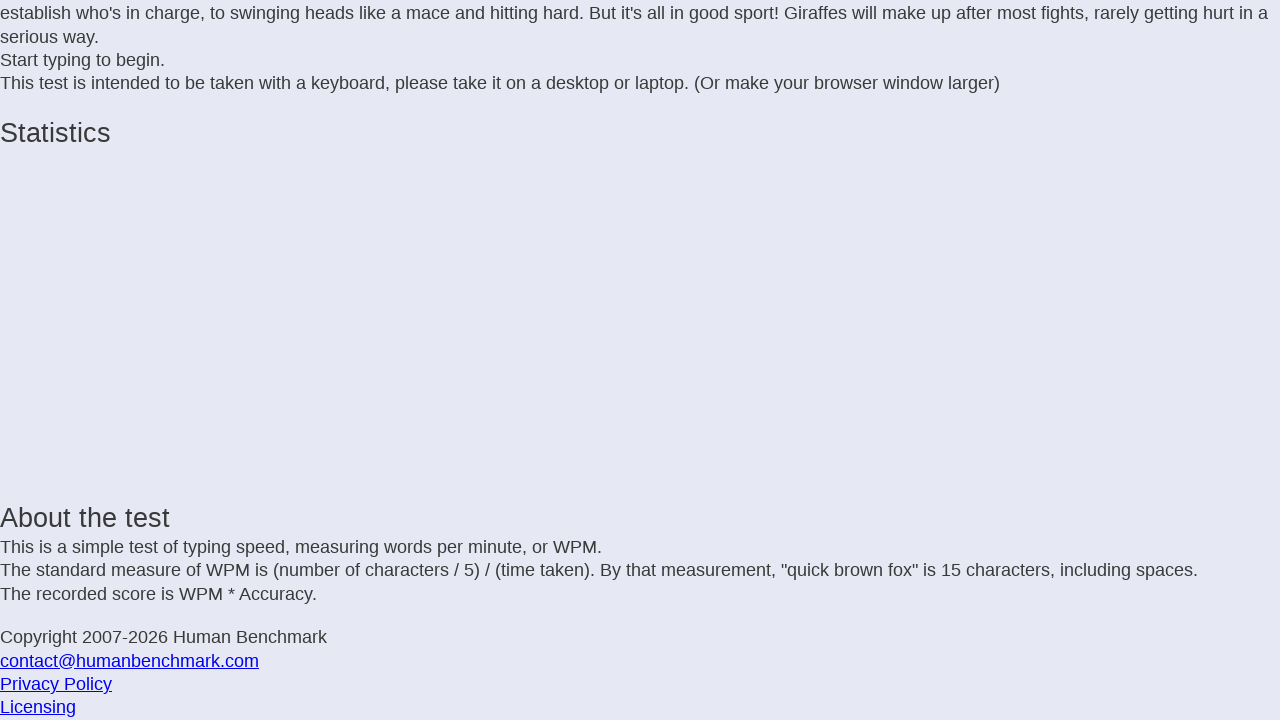

Typed character ' '
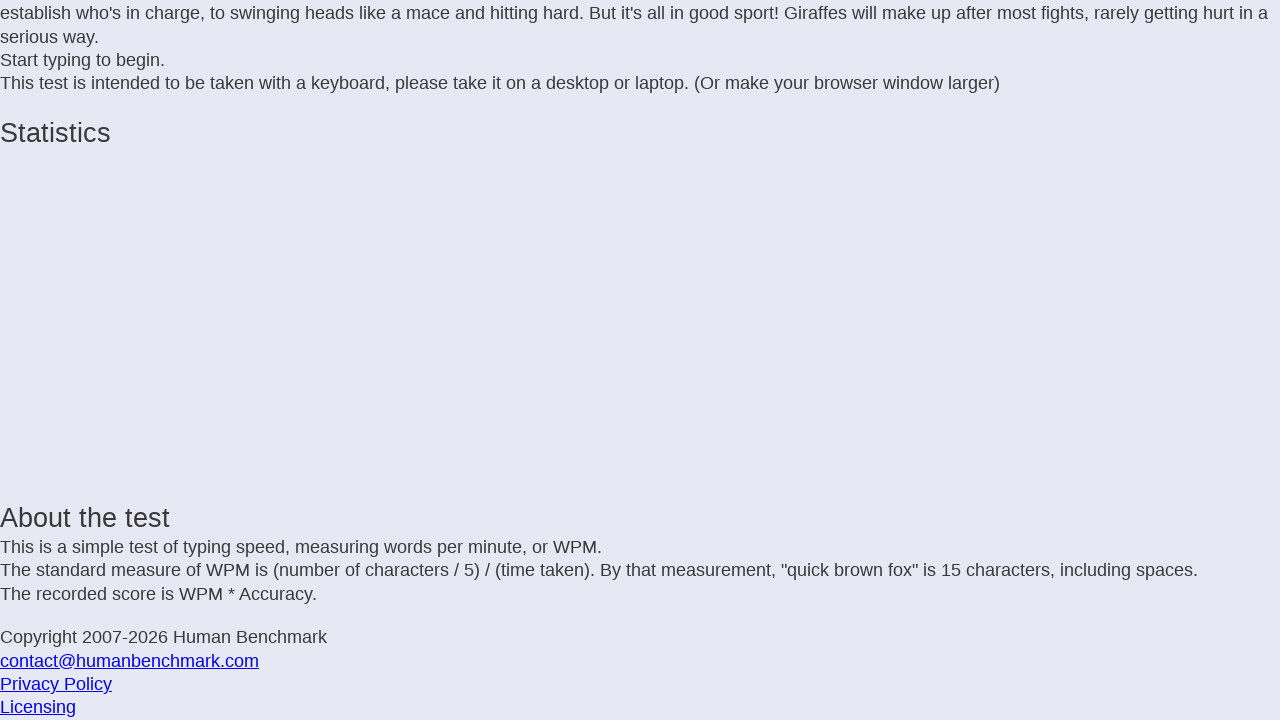

Typed character 't'
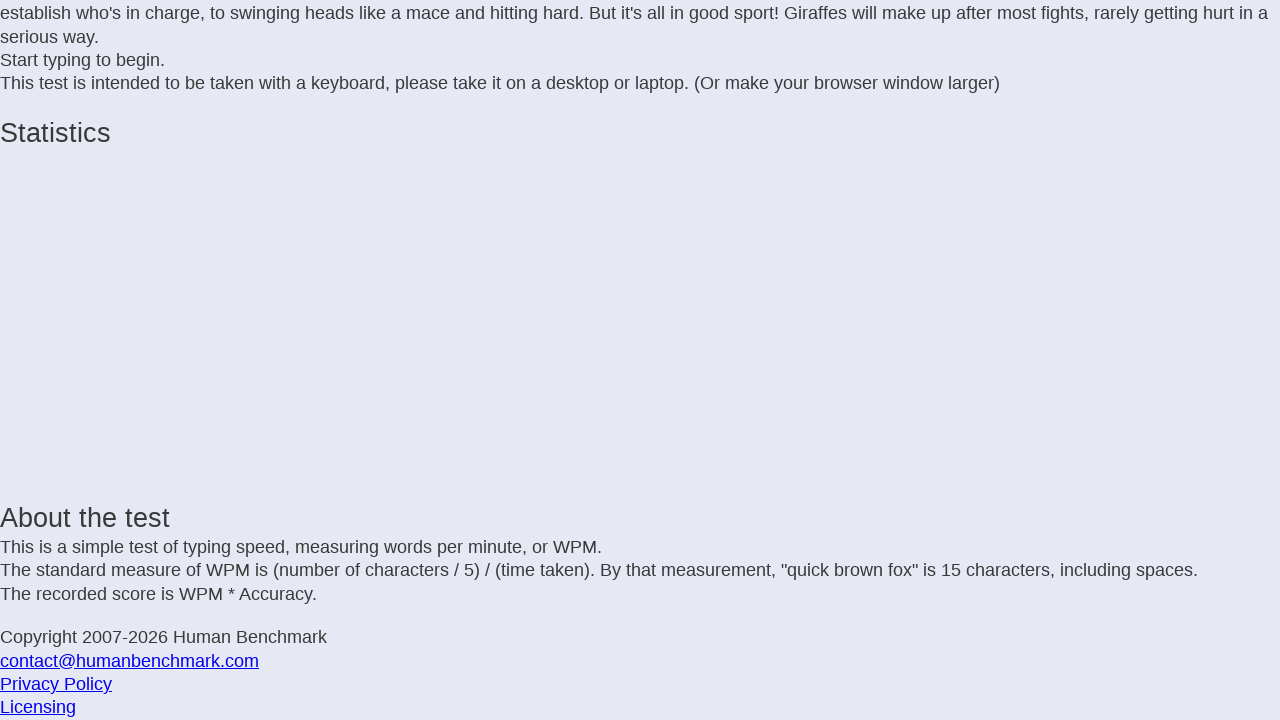

Typed character 'h'
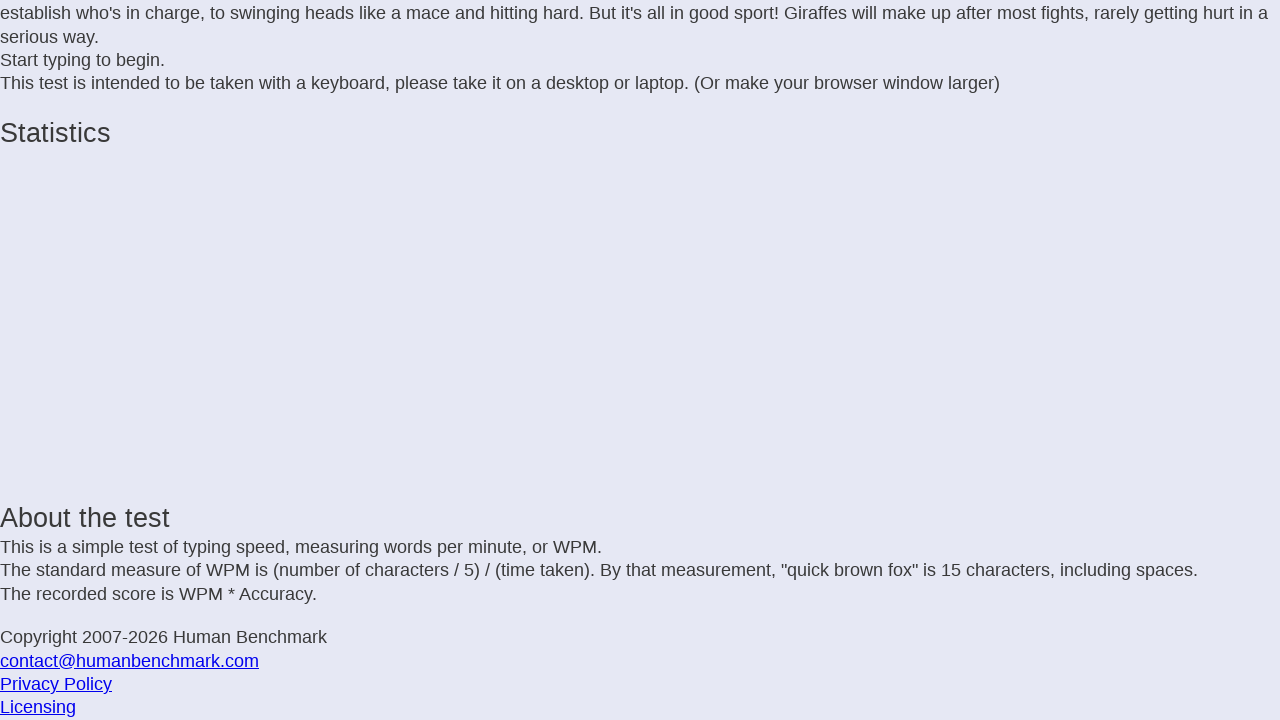

Typed character 'e'
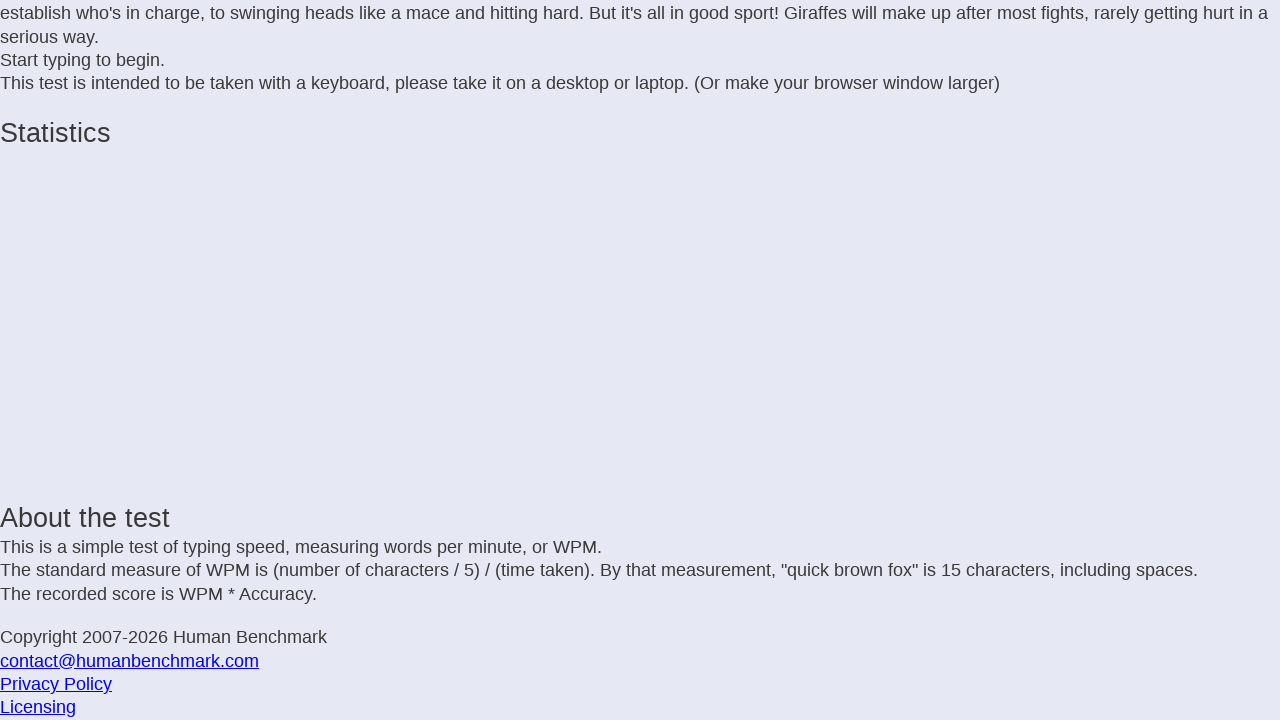

Typed character ' '
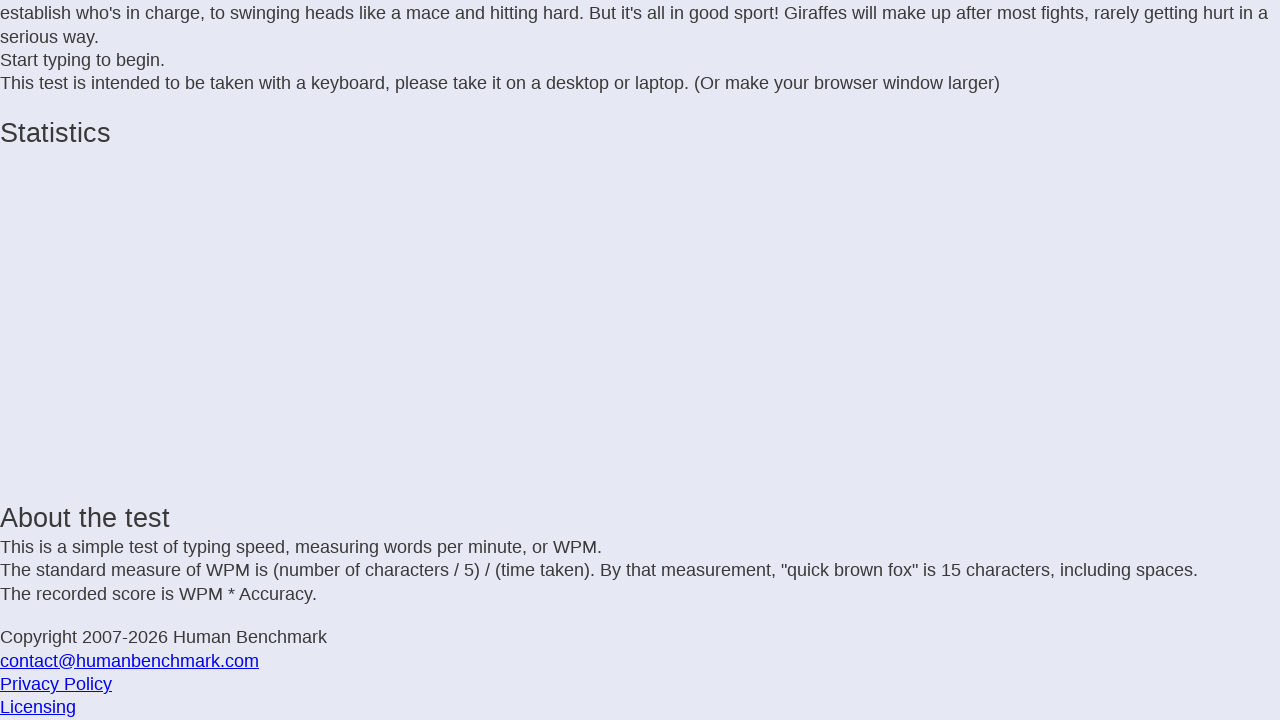

Typed character 't'
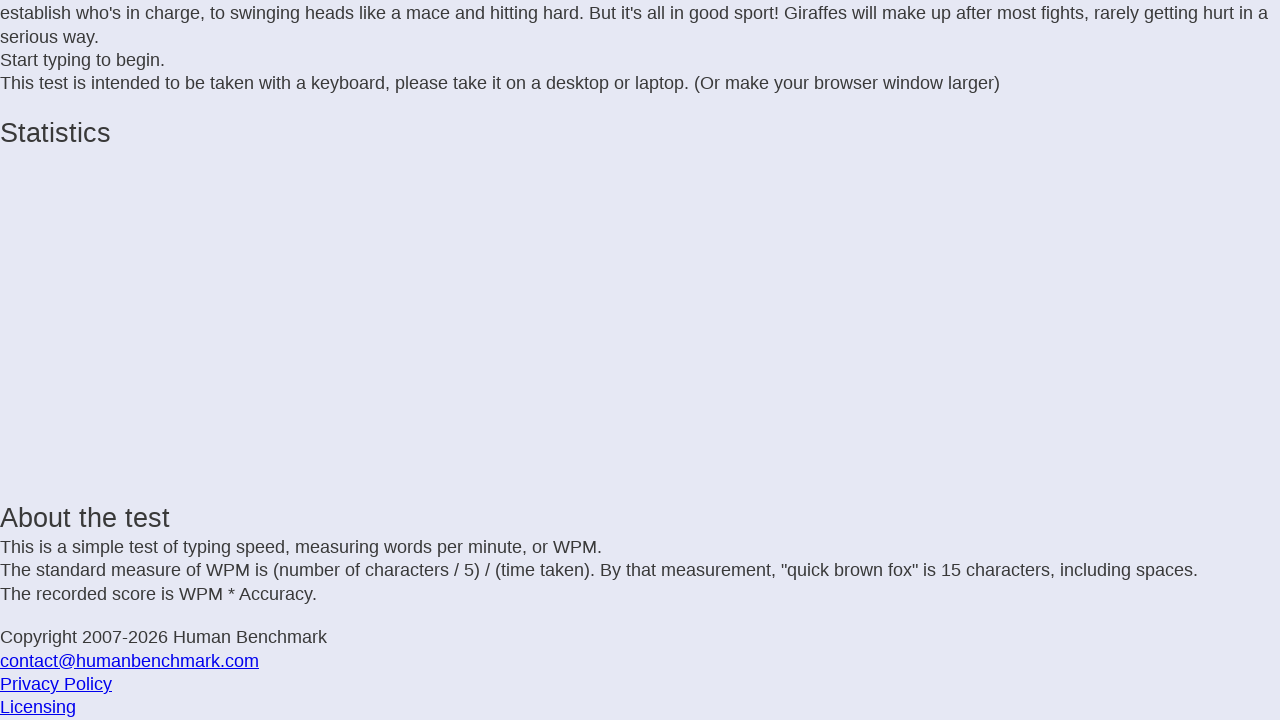

Typed character 'a'
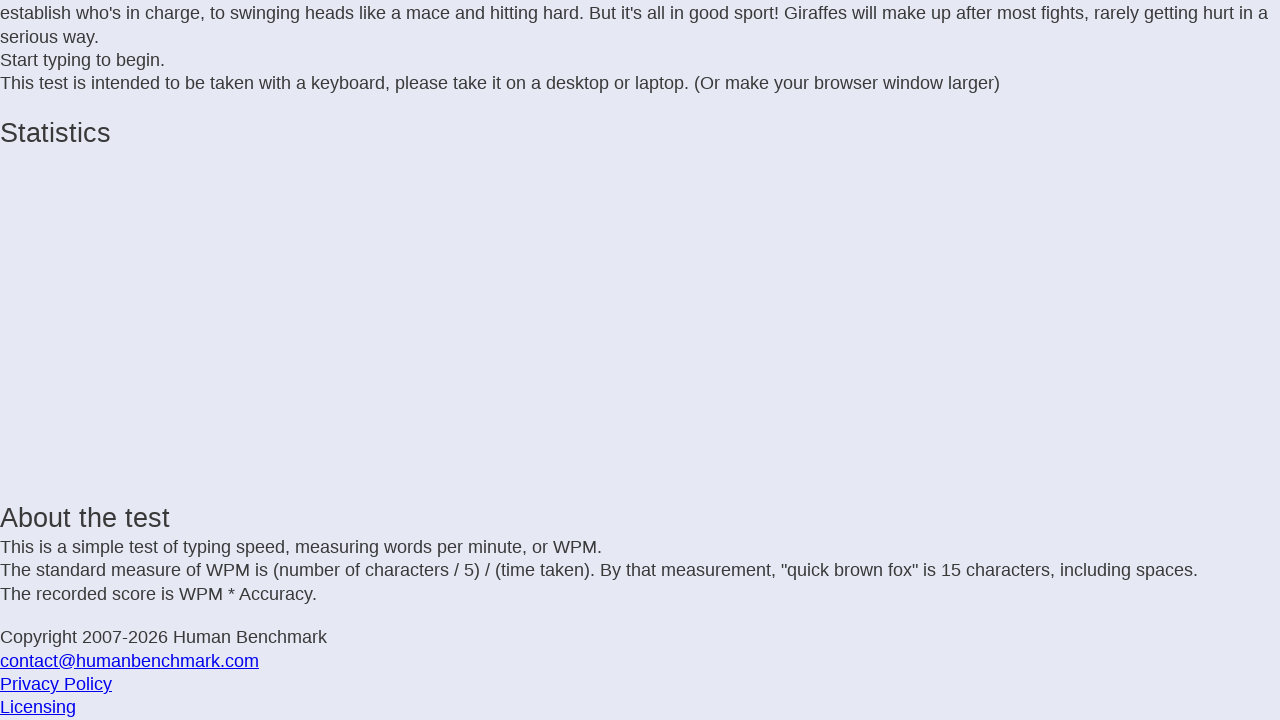

Typed character 'l'
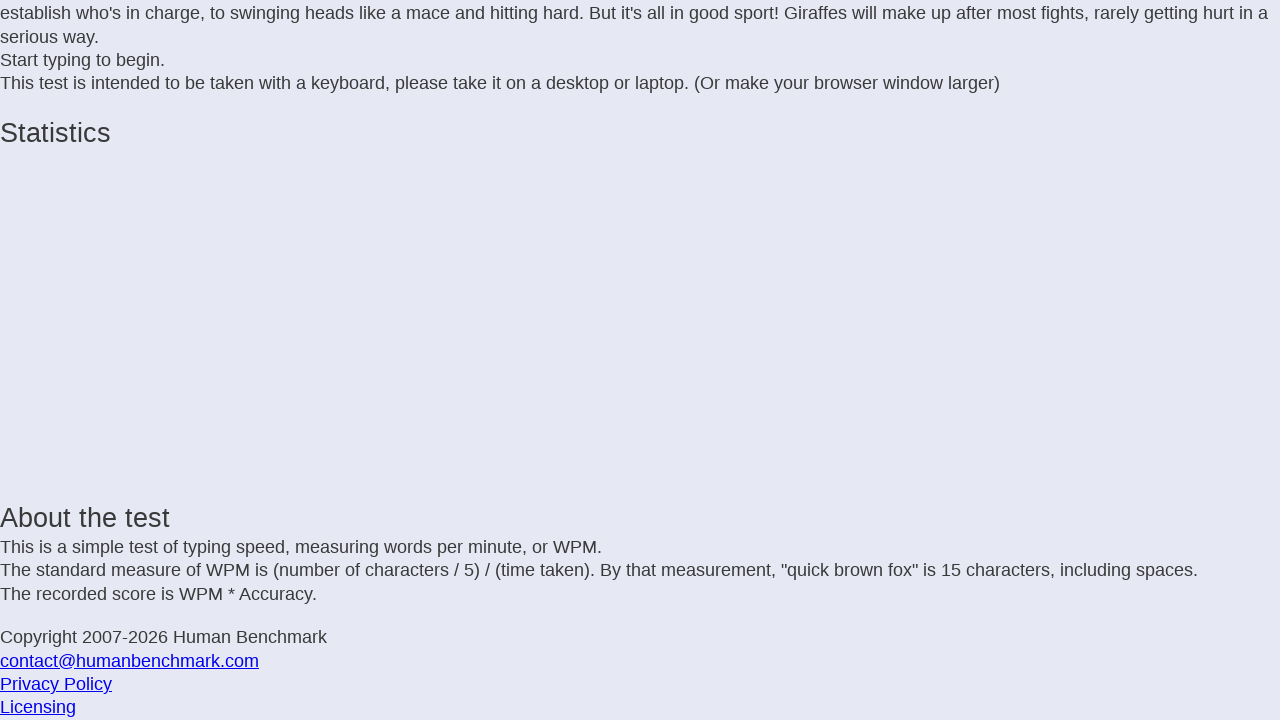

Typed character 'l'
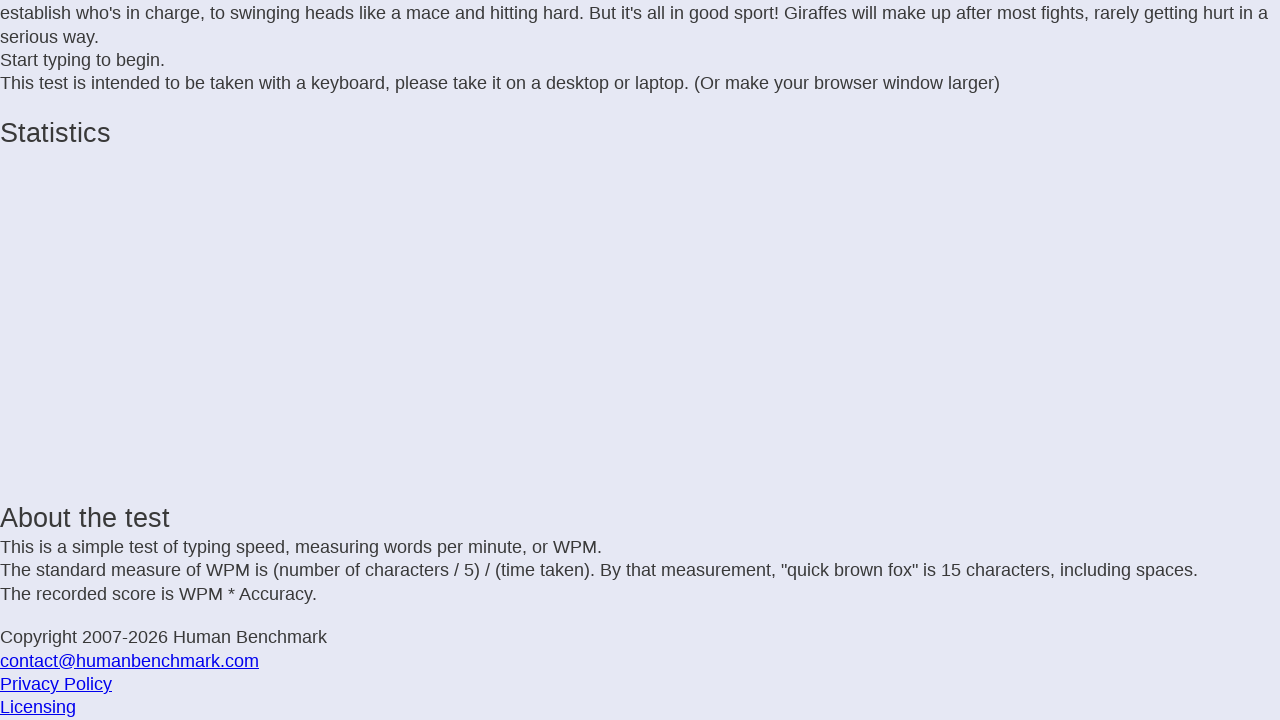

Typed character 'e'
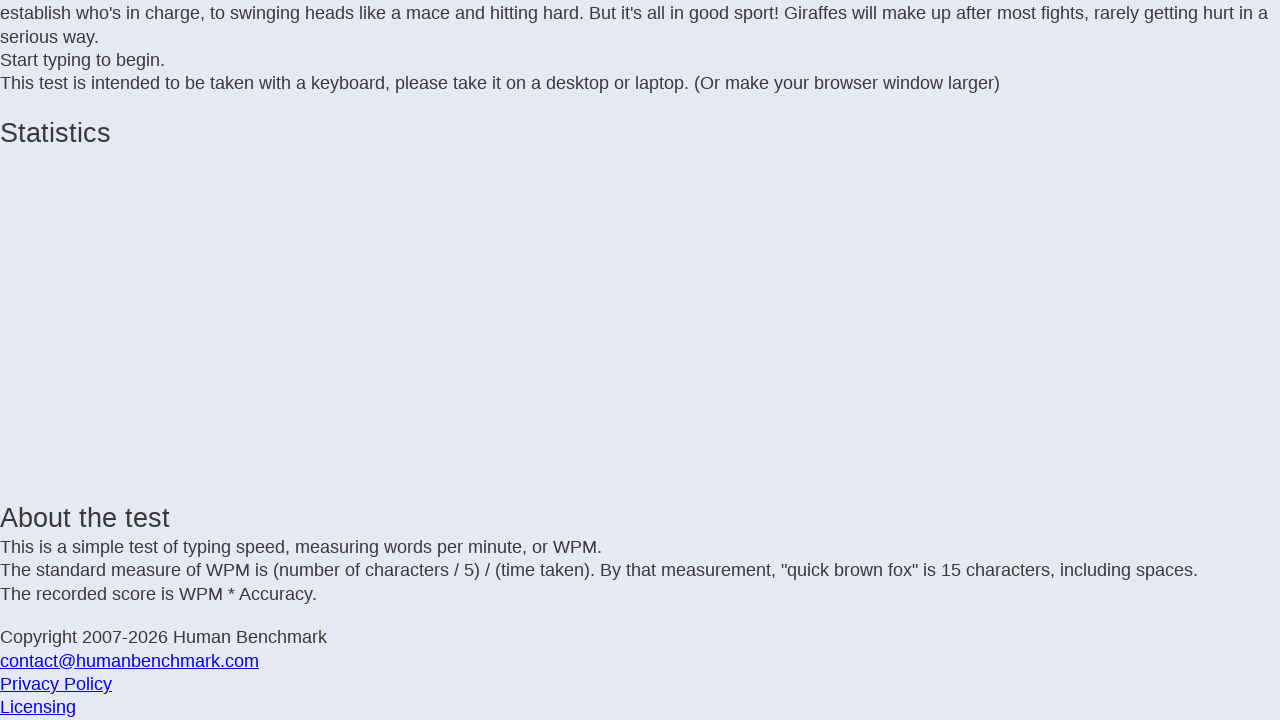

Typed character 's'
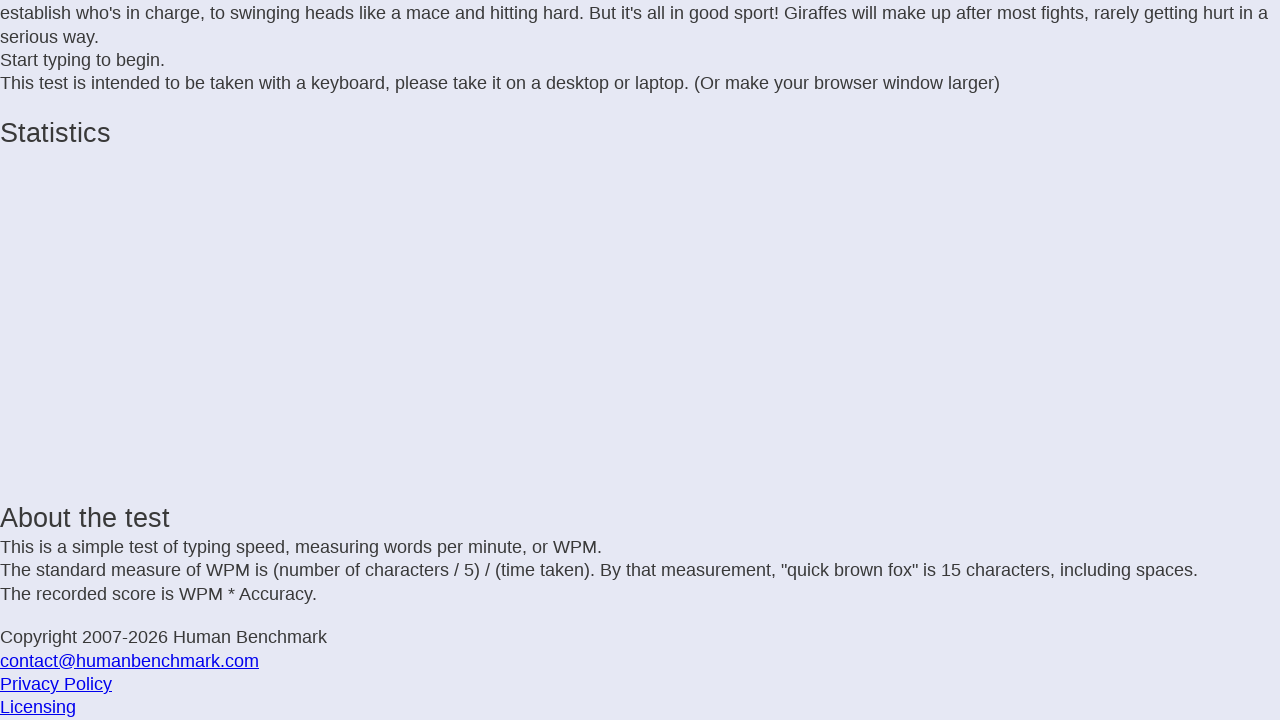

Typed character 't'
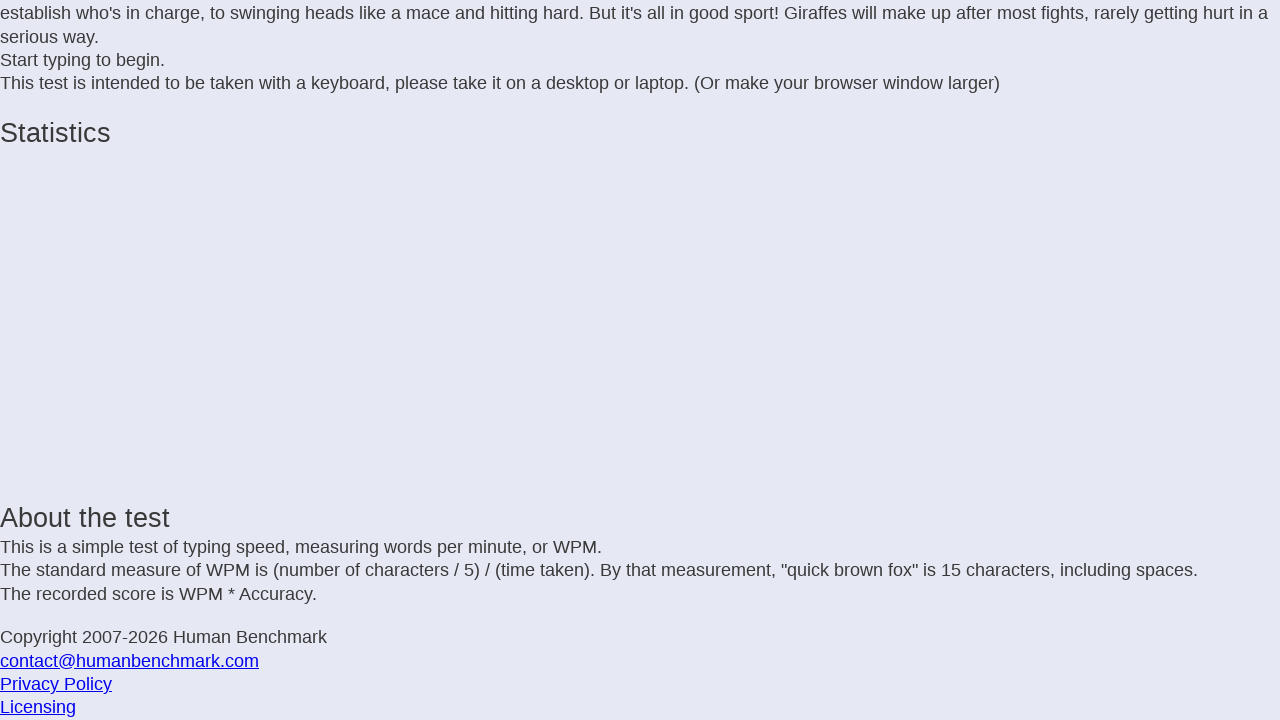

Typed character ' '
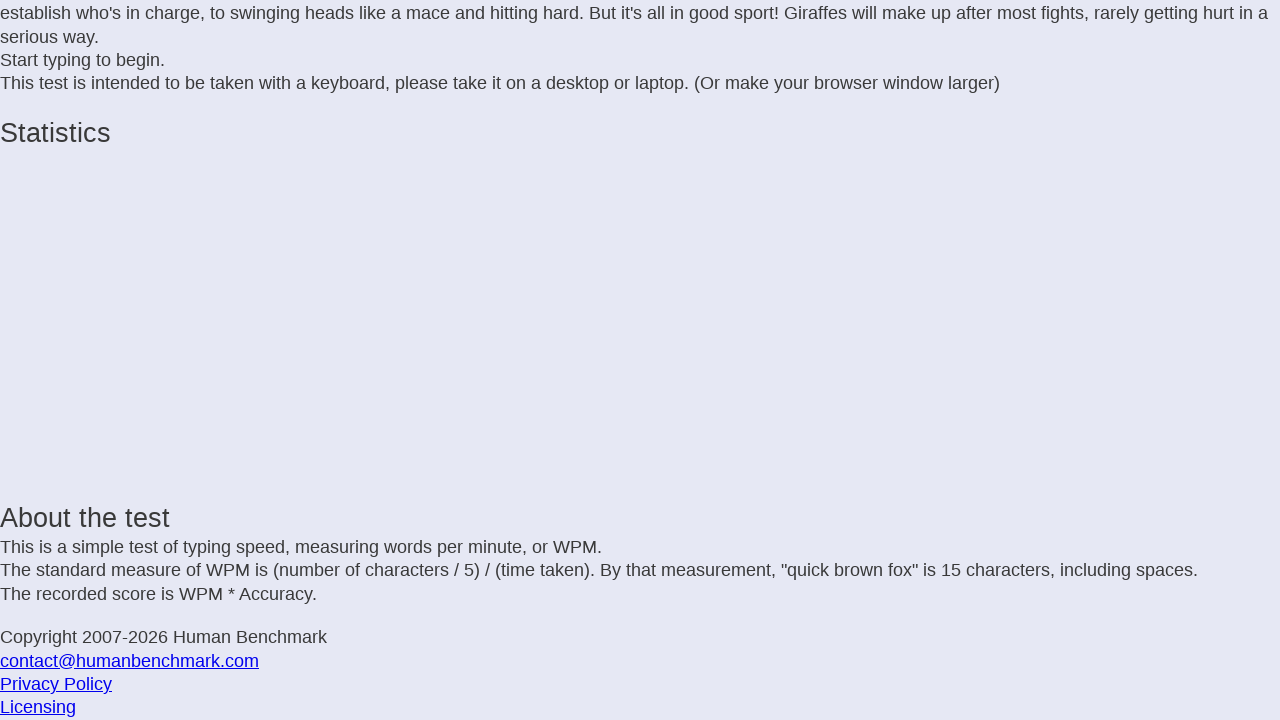

Typed character 'a'
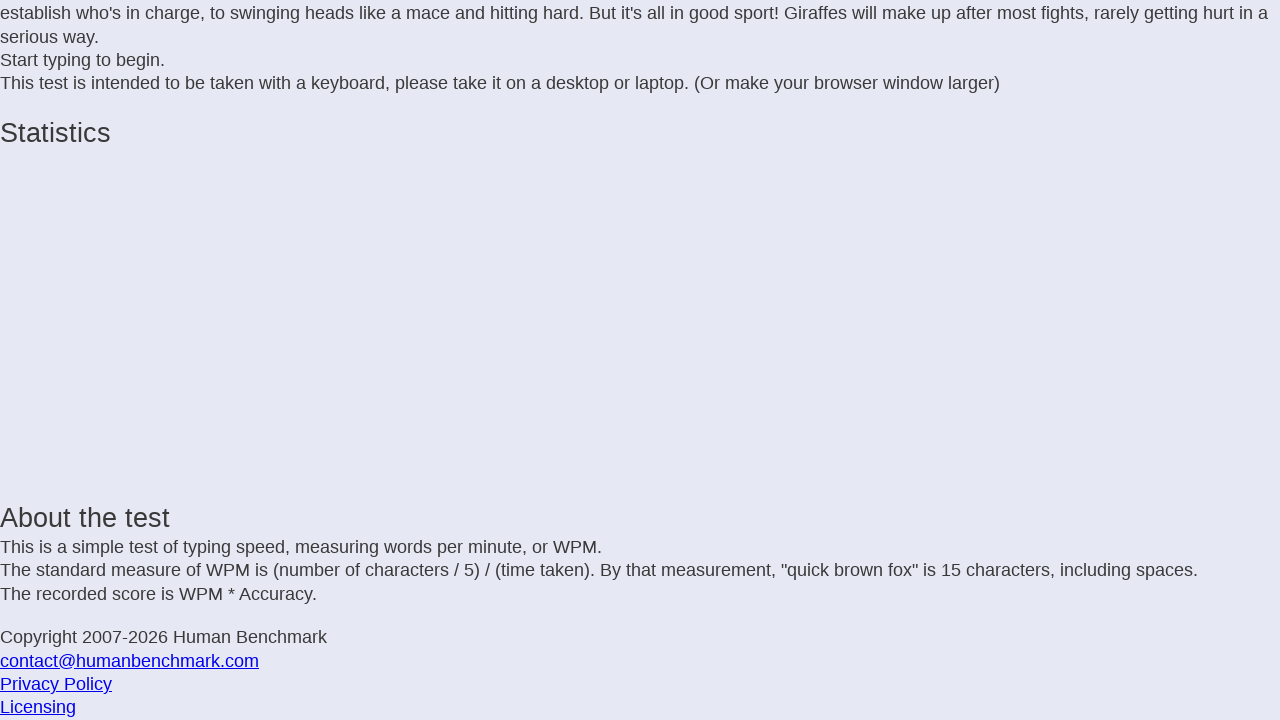

Typed character 'n'
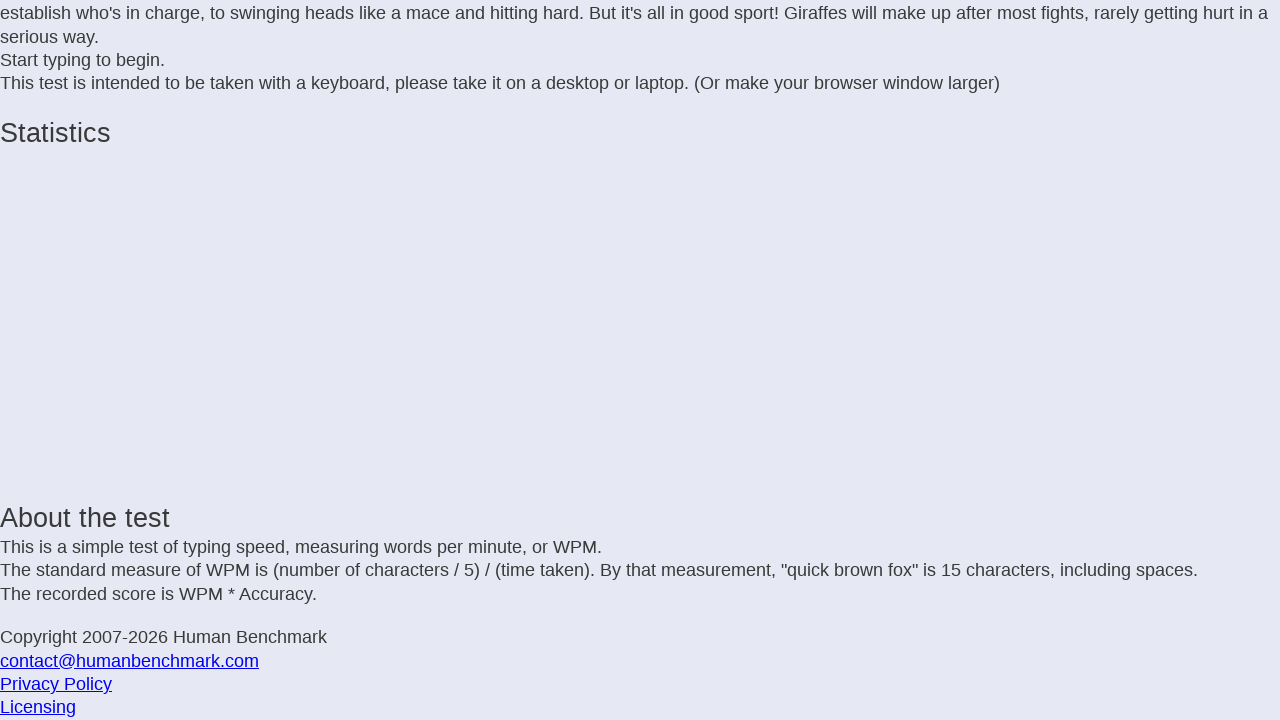

Typed character 'i'
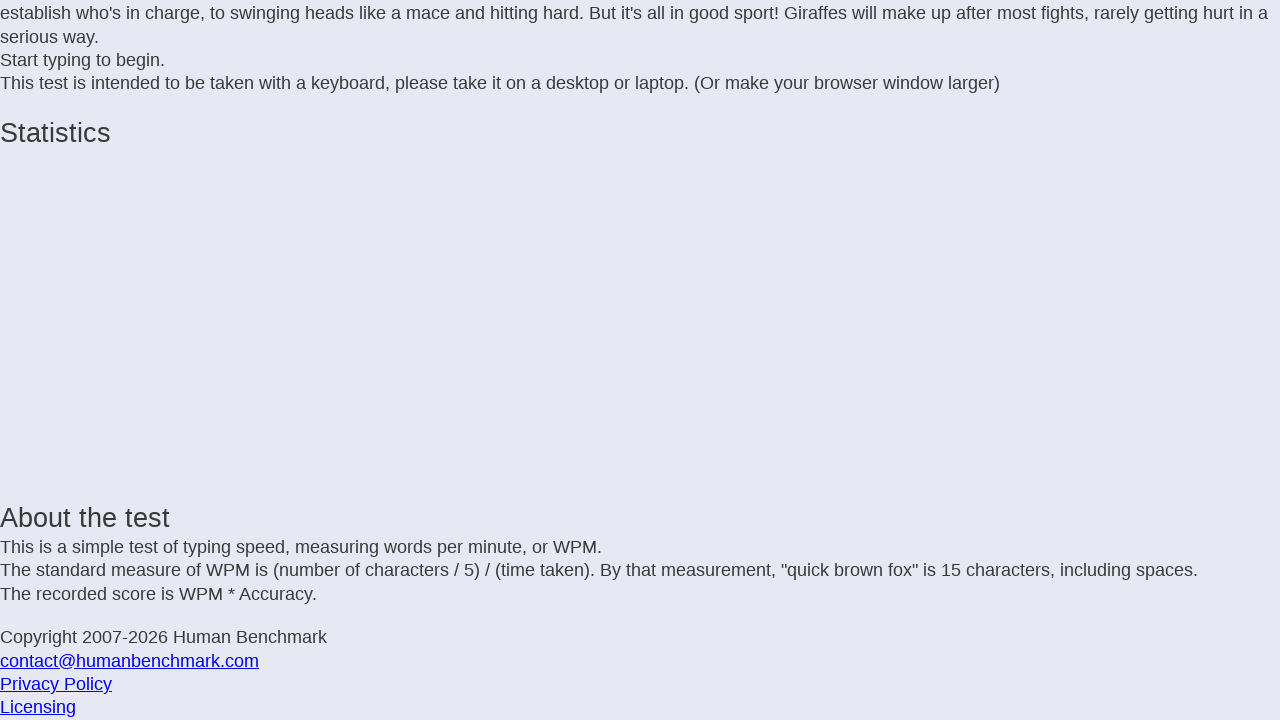

Typed character 'm'
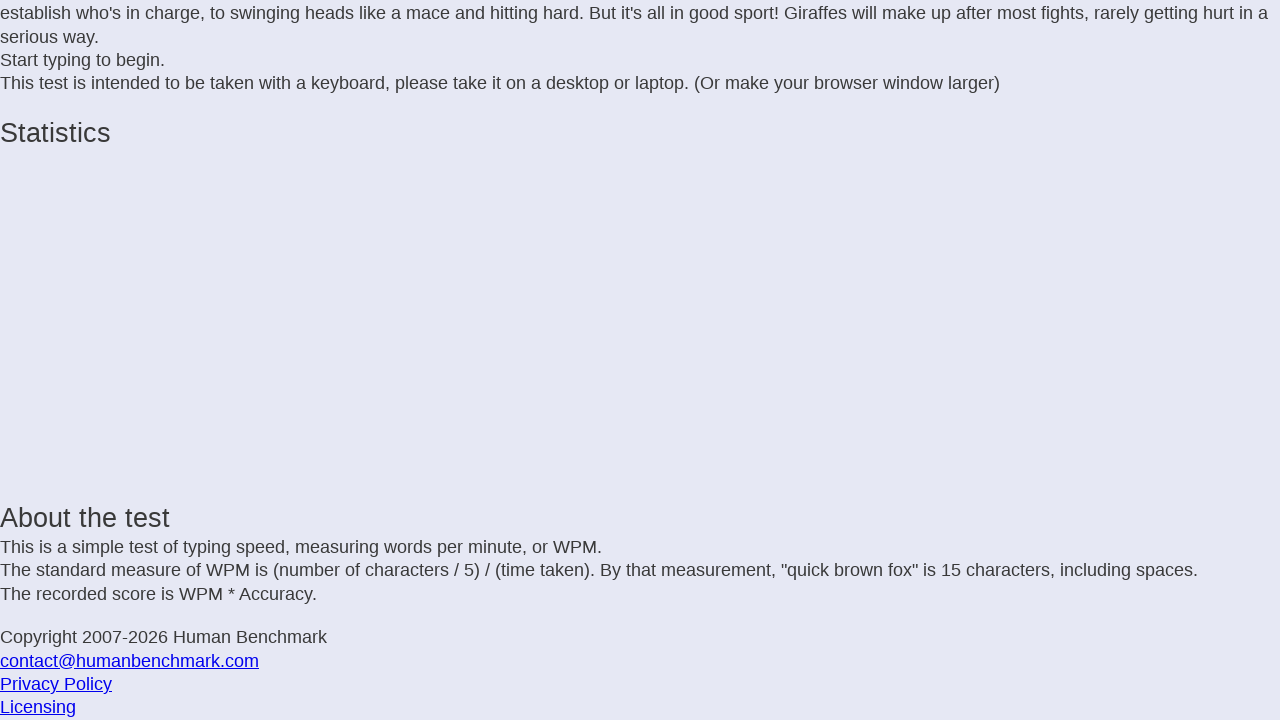

Typed character 'a'
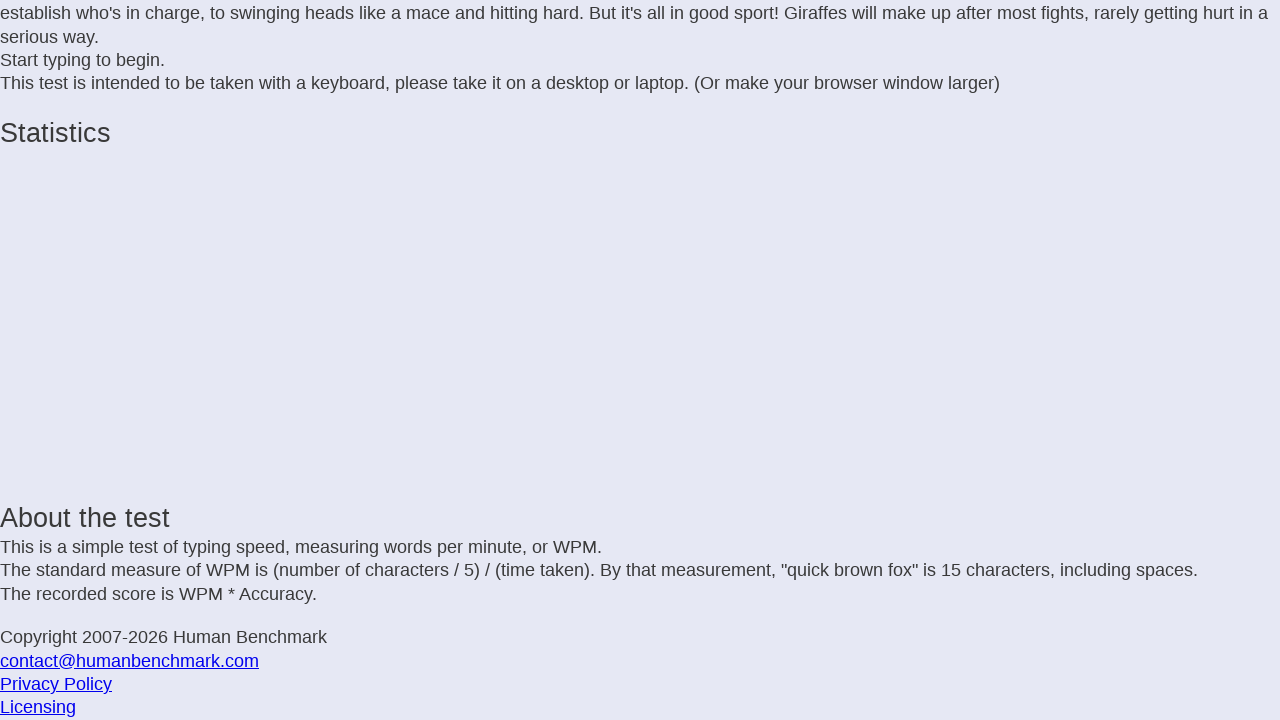

Typed character 'l'
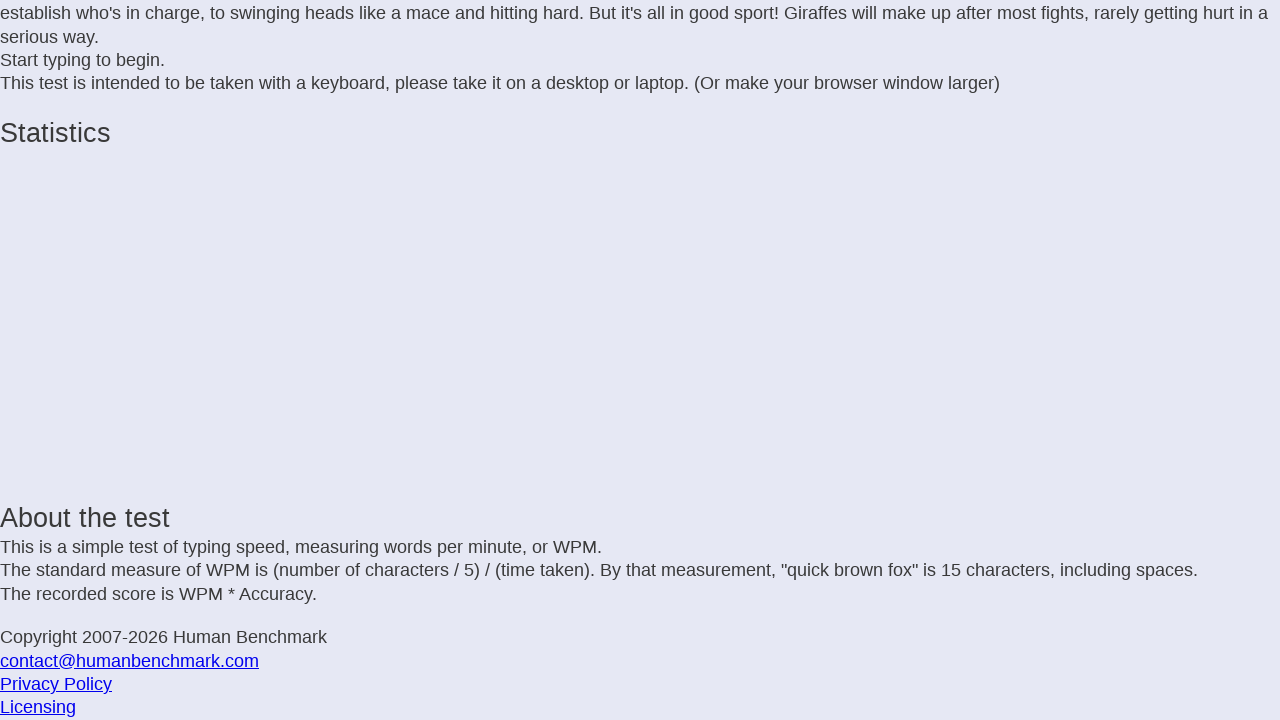

Typed character 's'
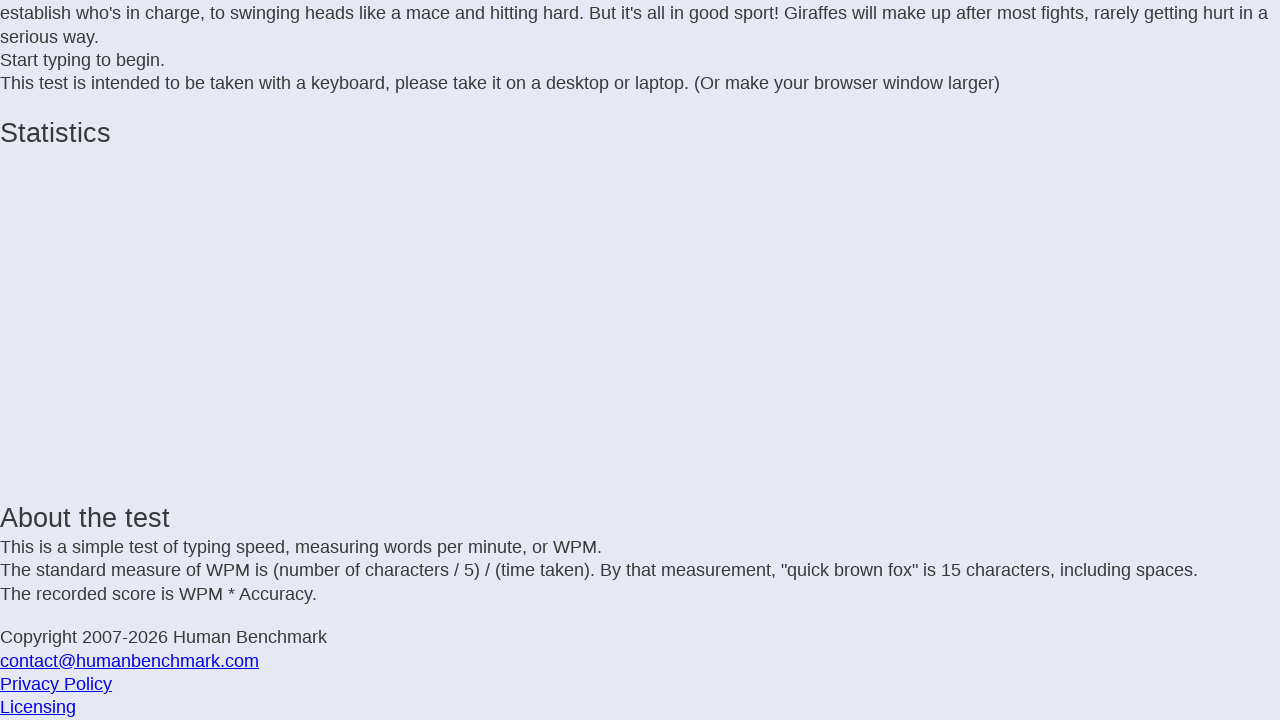

Typed character ' '
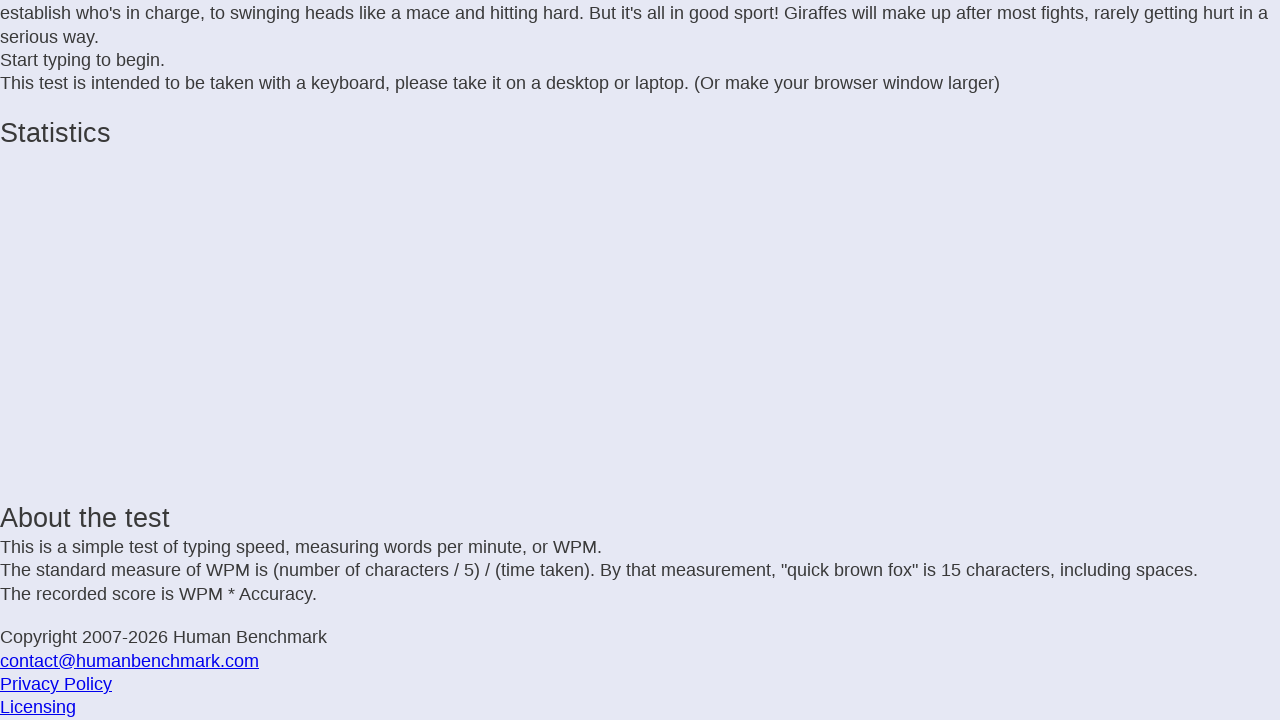

Typed character 'o'
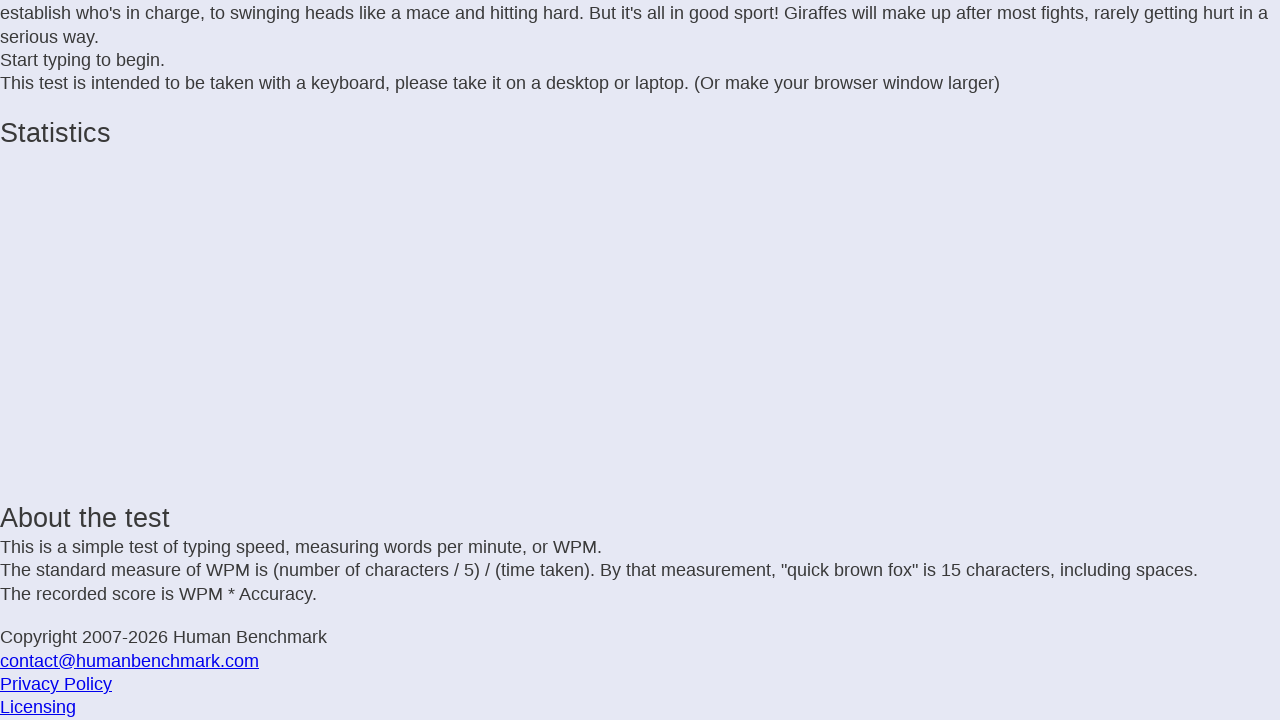

Typed character 'n'
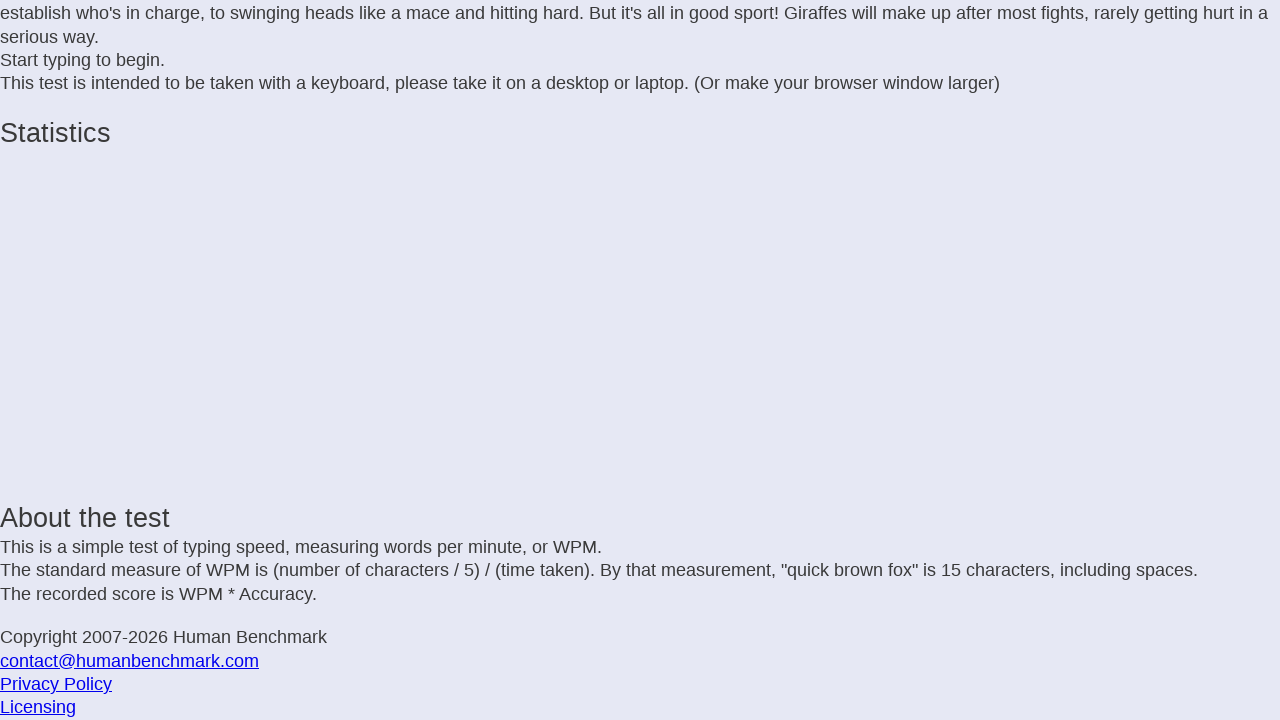

Typed character ' '
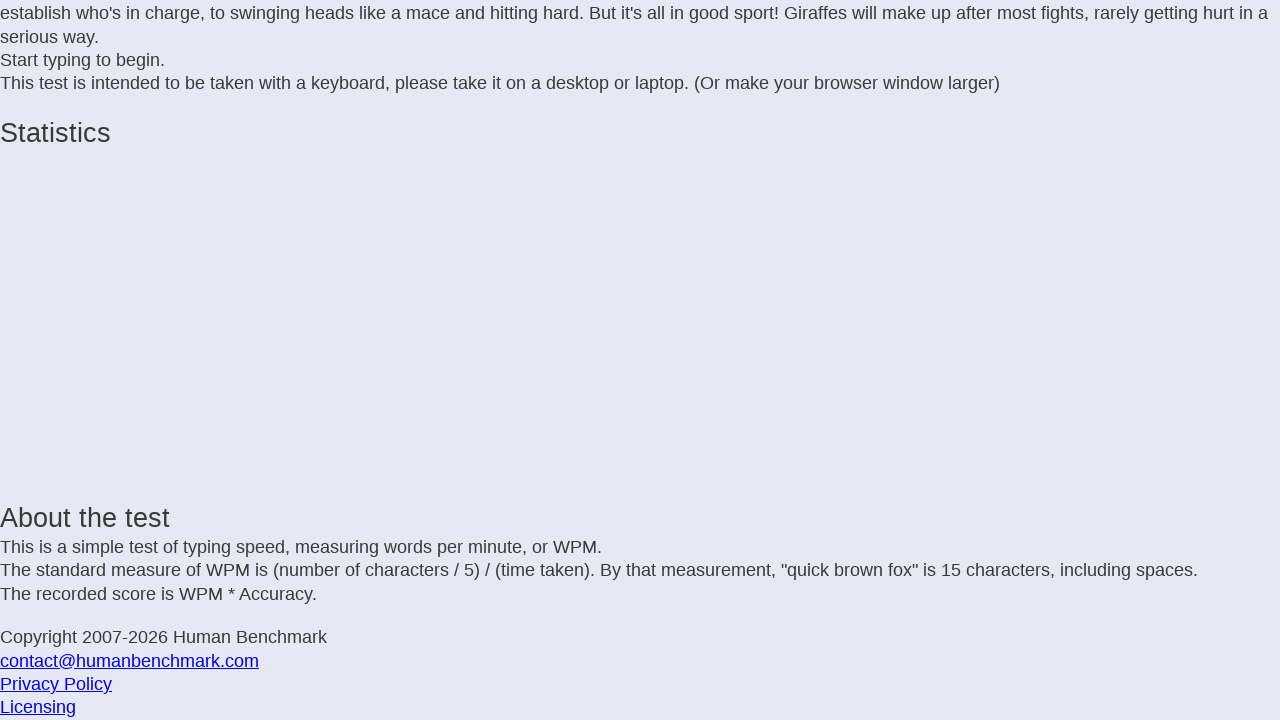

Typed character 'E'
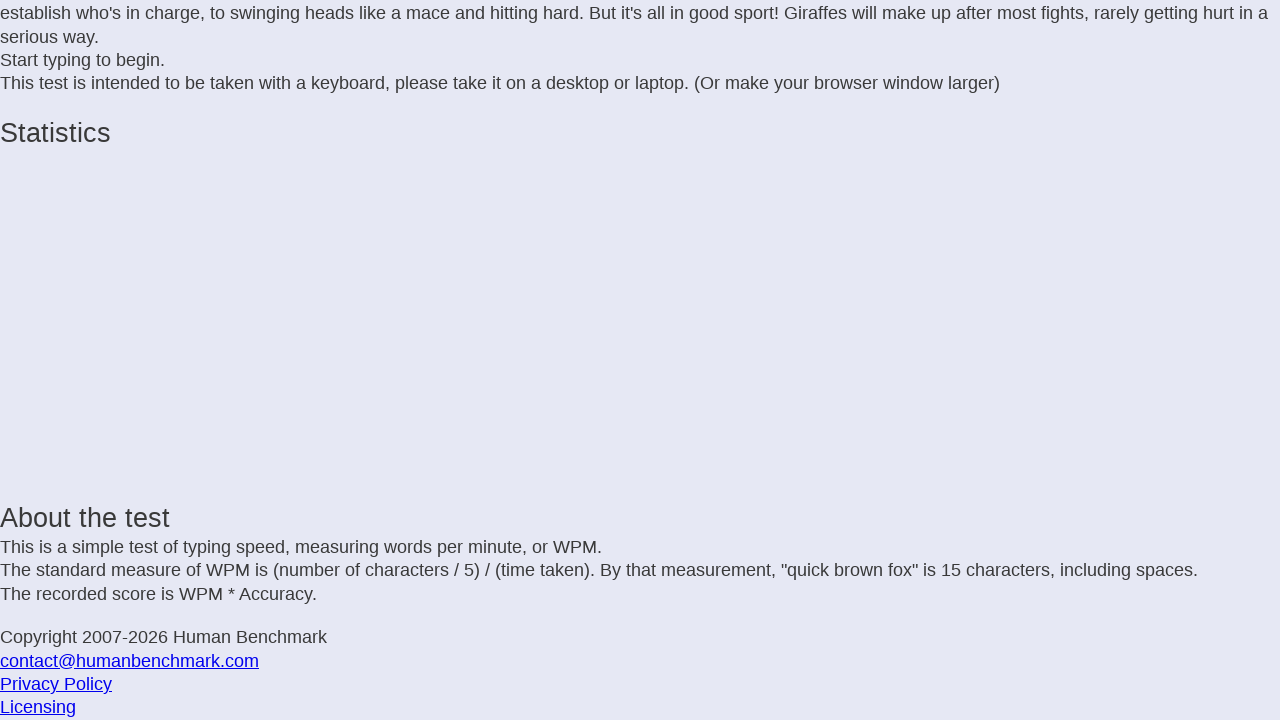

Typed character 'a'
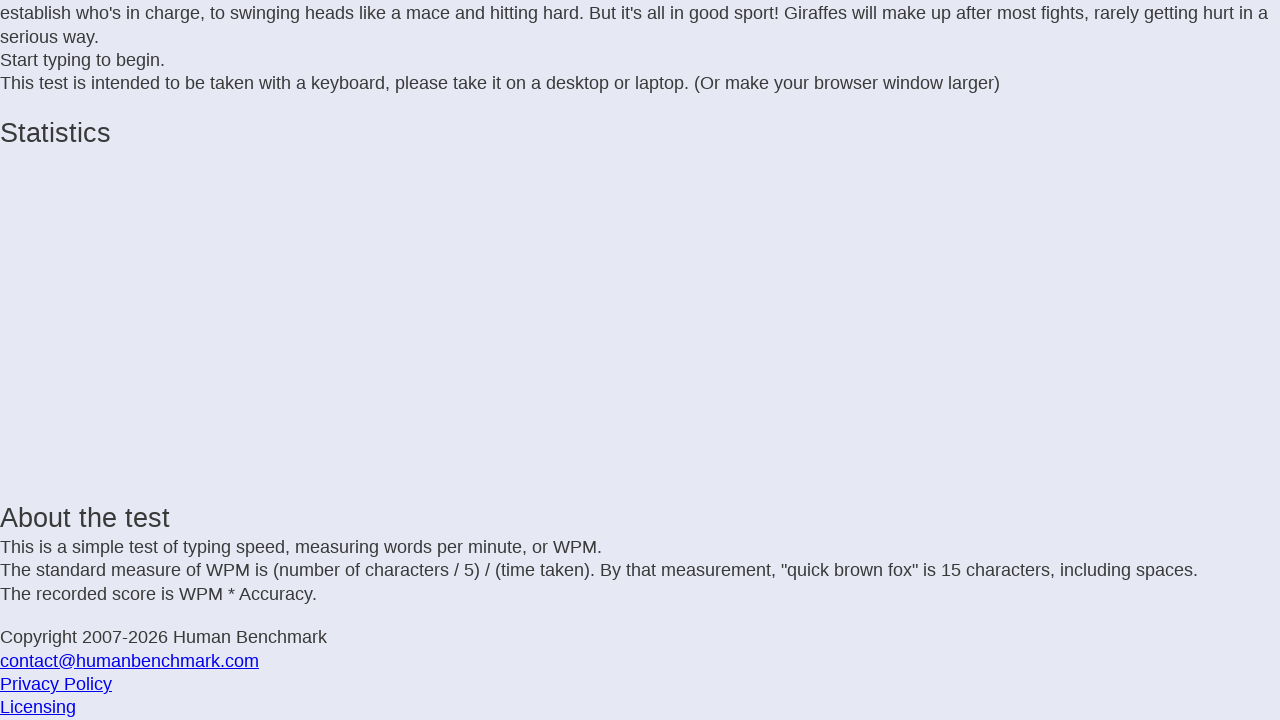

Typed character 'r'
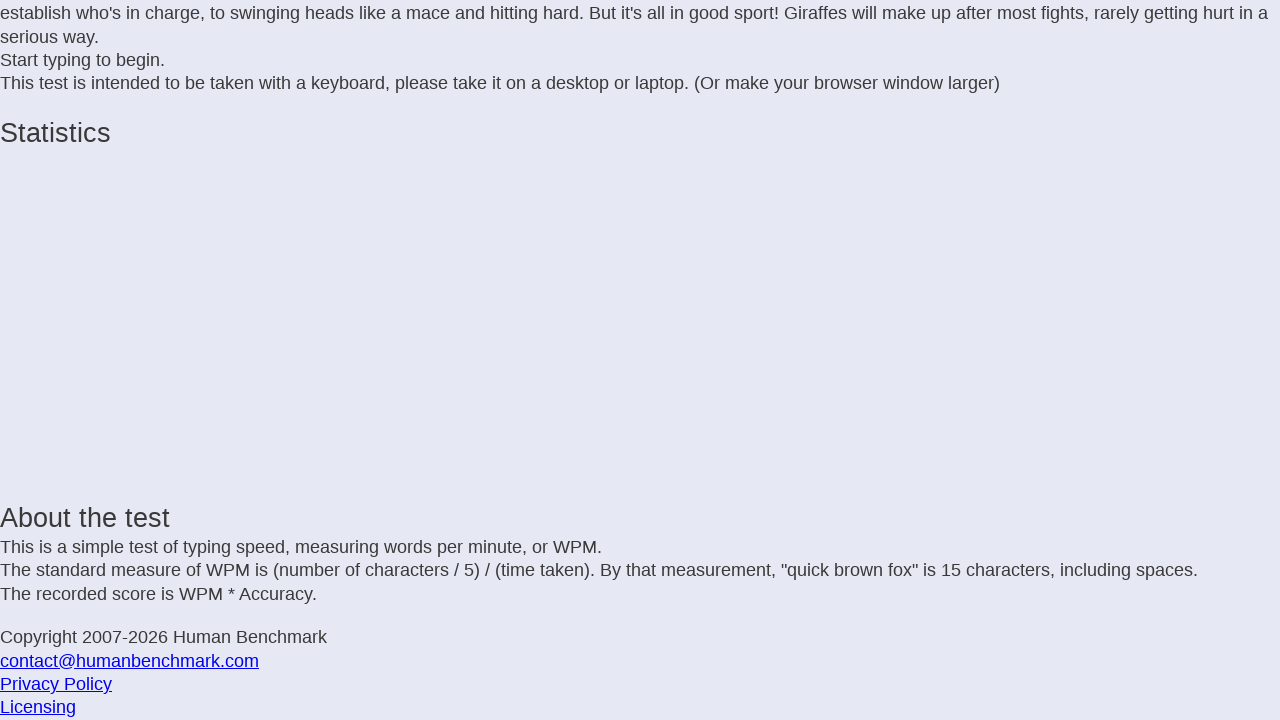

Typed character 't'
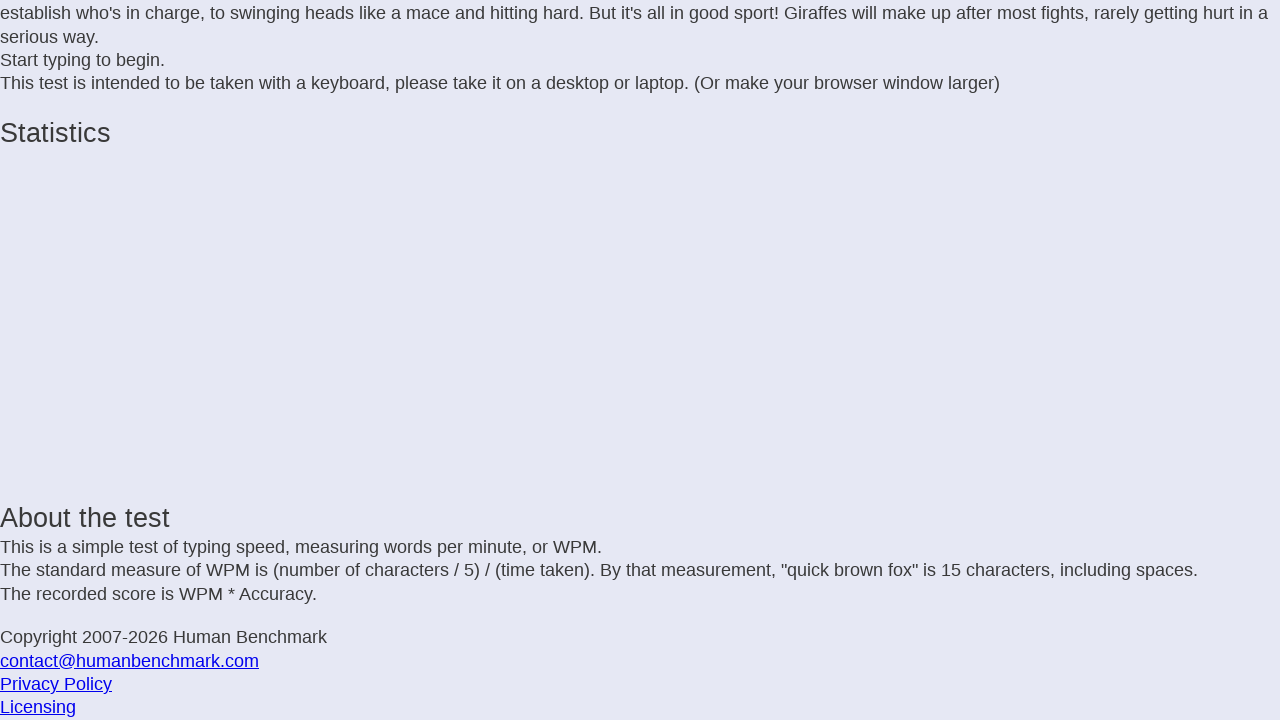

Typed character 'h'
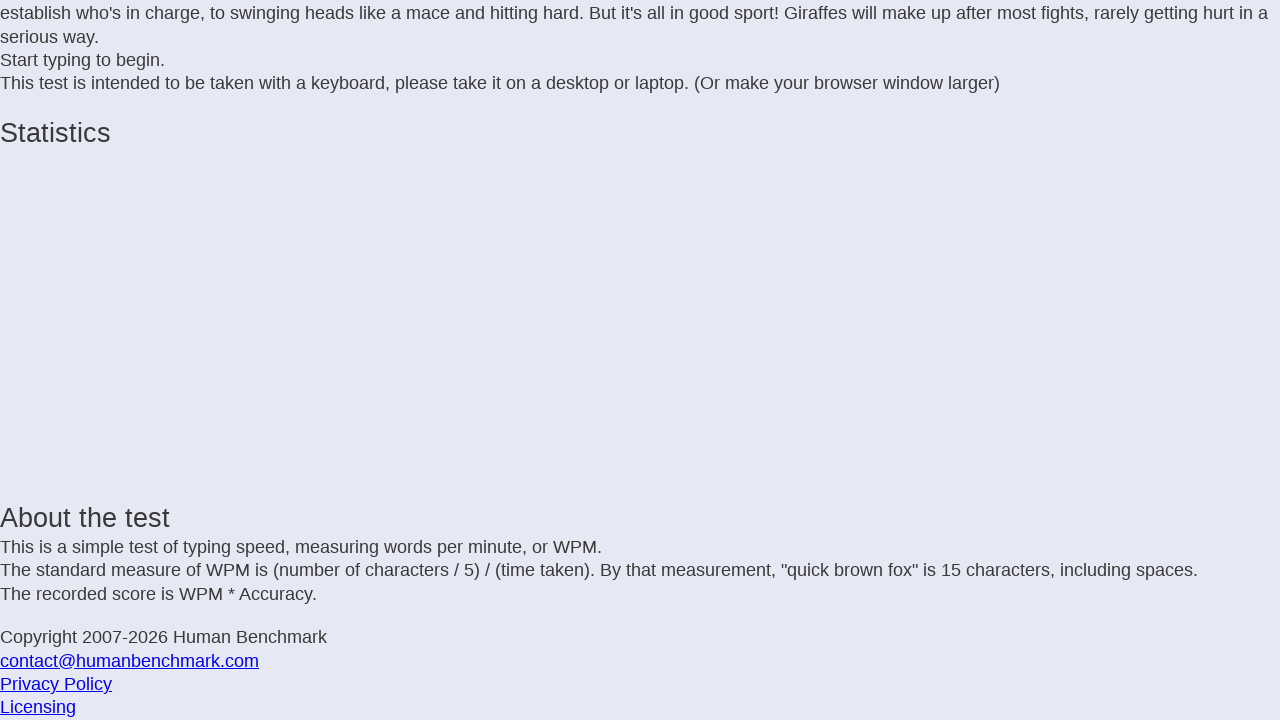

Typed character ','
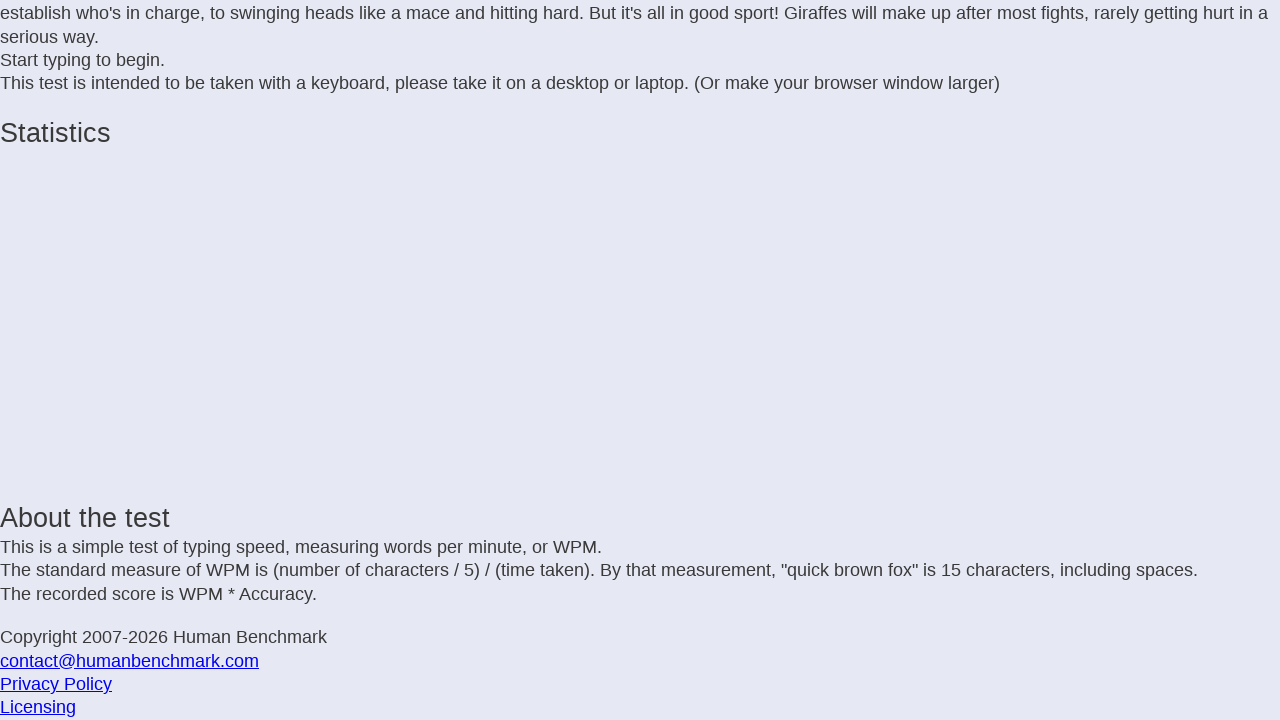

Typed character ' '
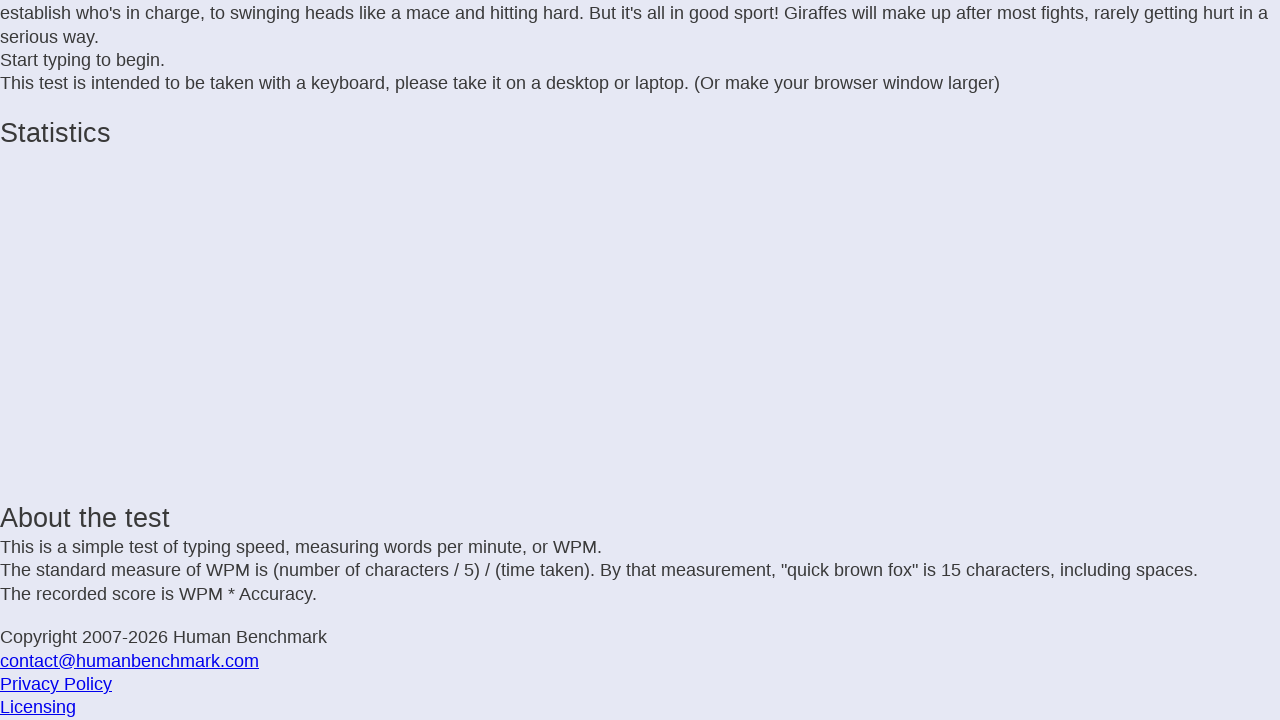

Typed character 'a'
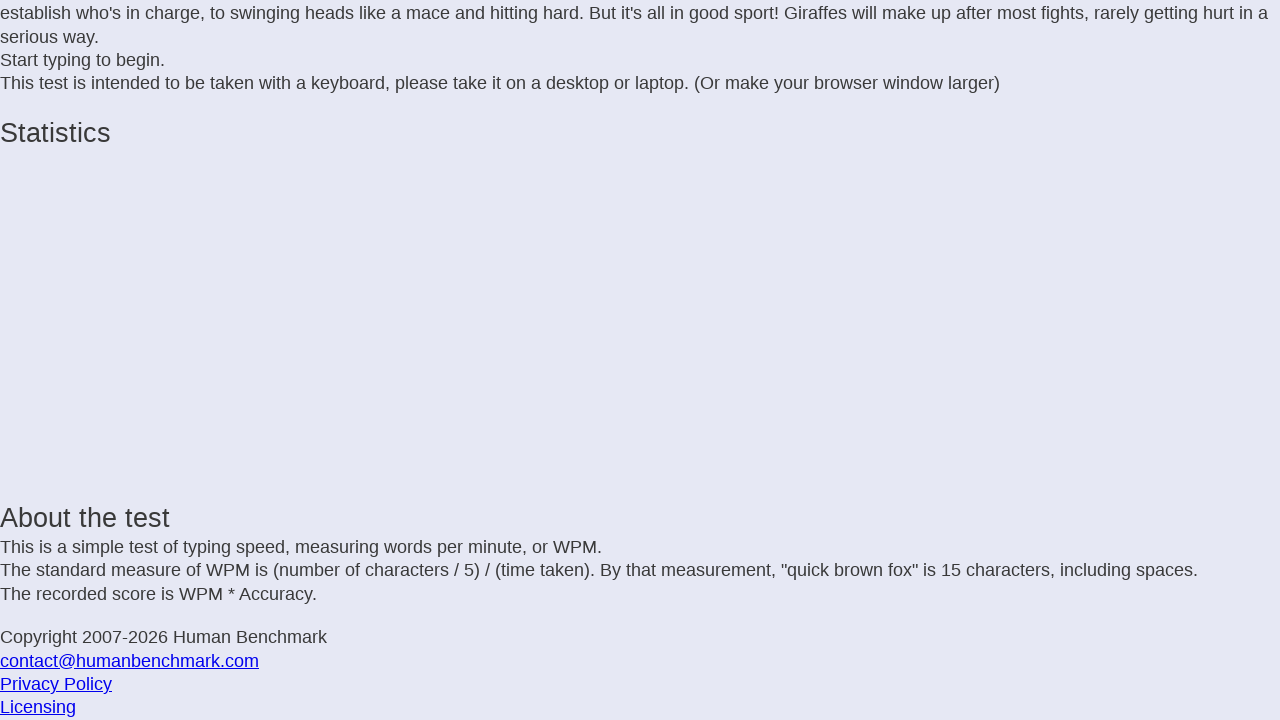

Typed character 'n'
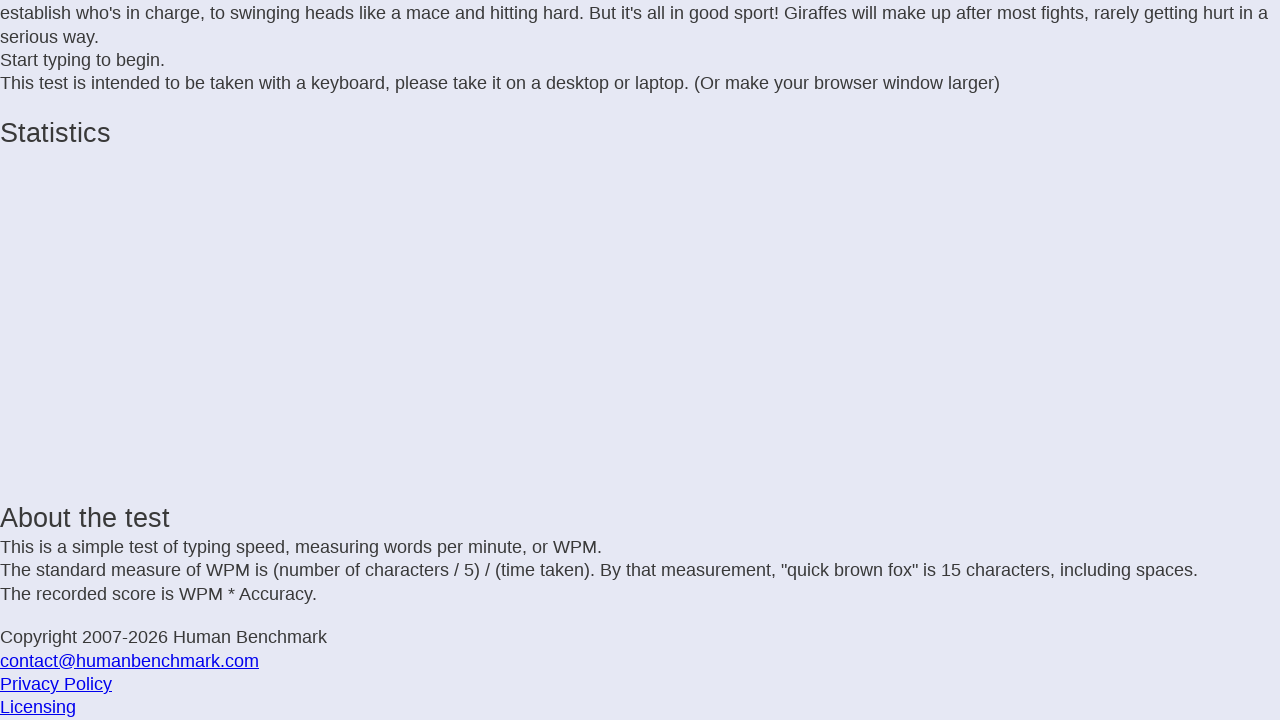

Typed character 'd'
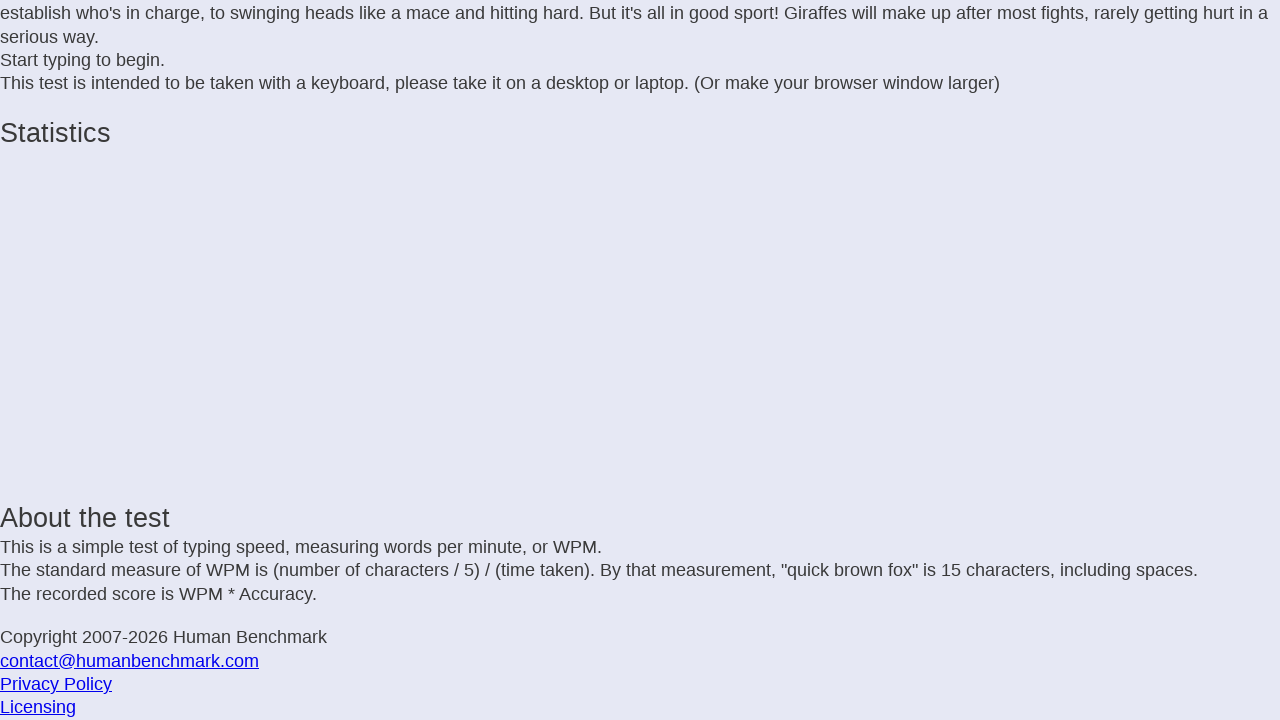

Typed character ' '
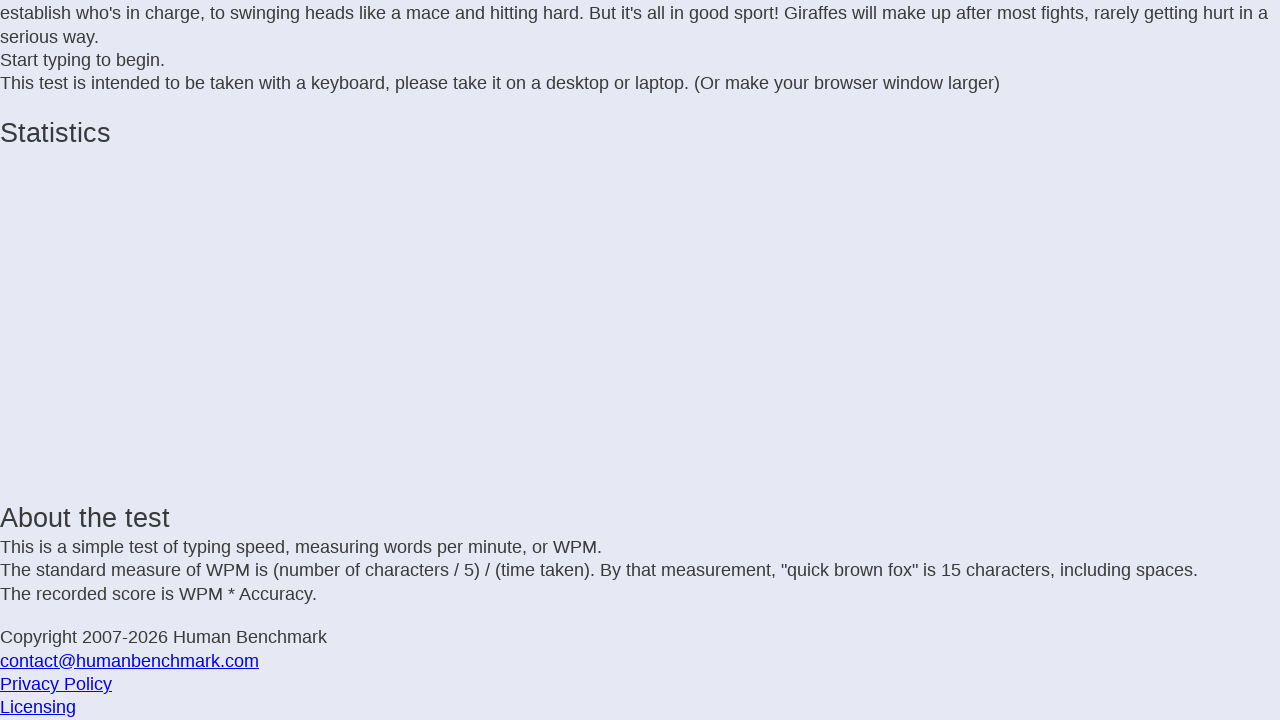

Typed character 't'
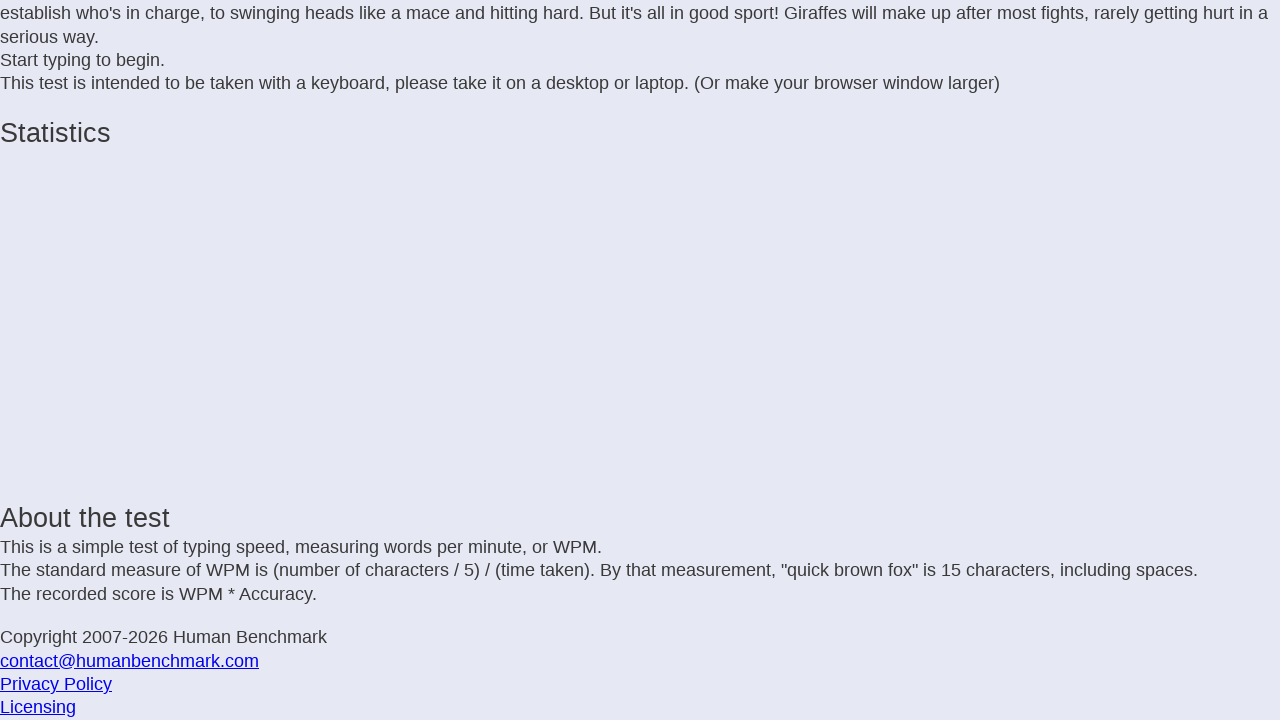

Typed character 'h'
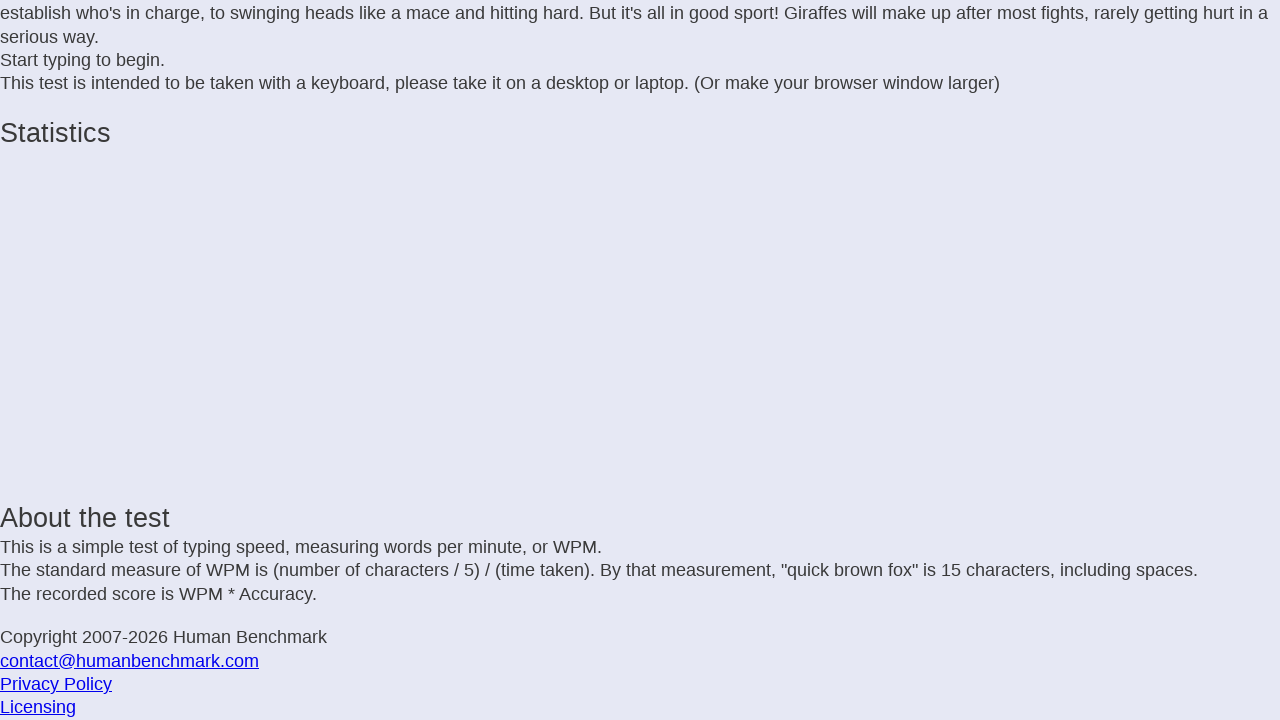

Typed character 'e'
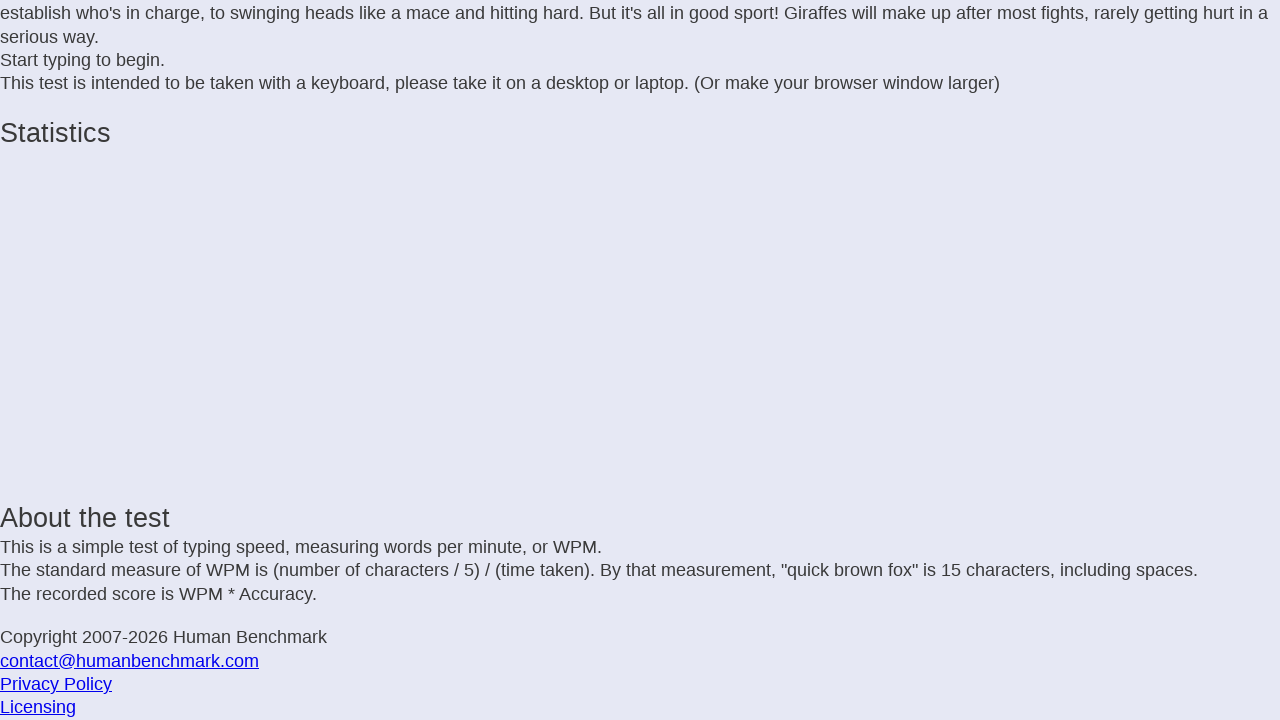

Typed character 'i'
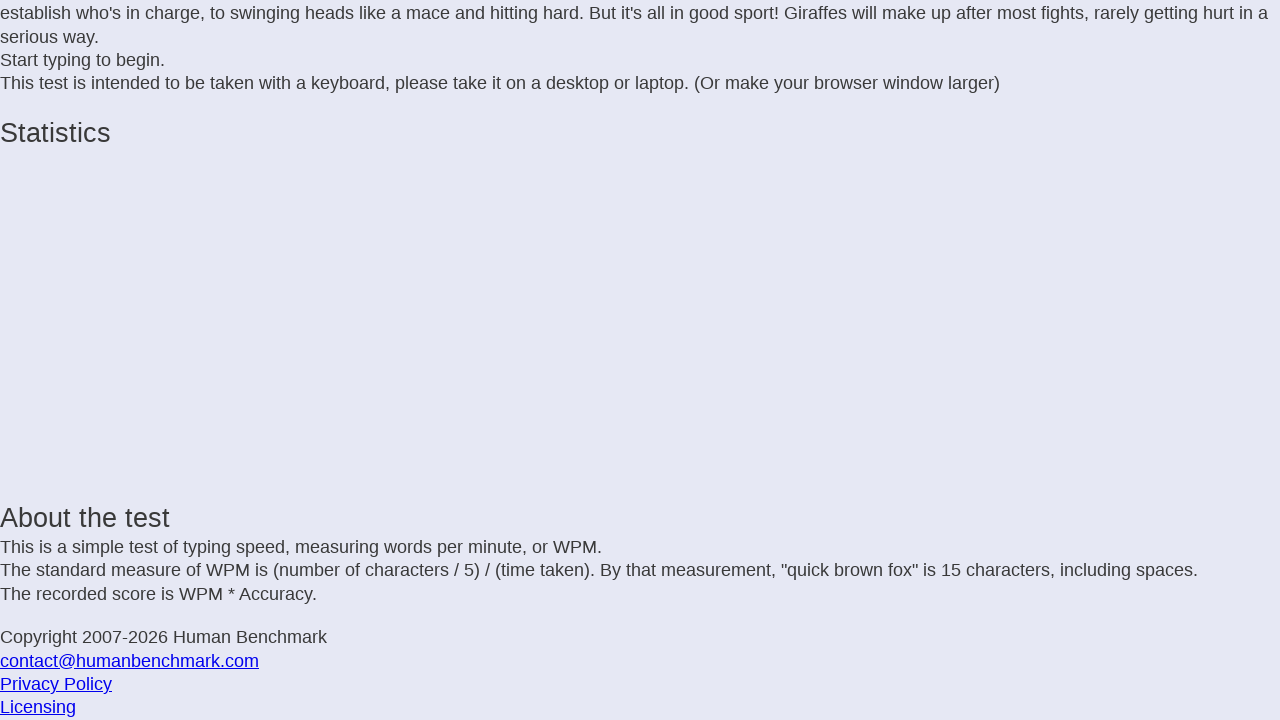

Typed character 'r'
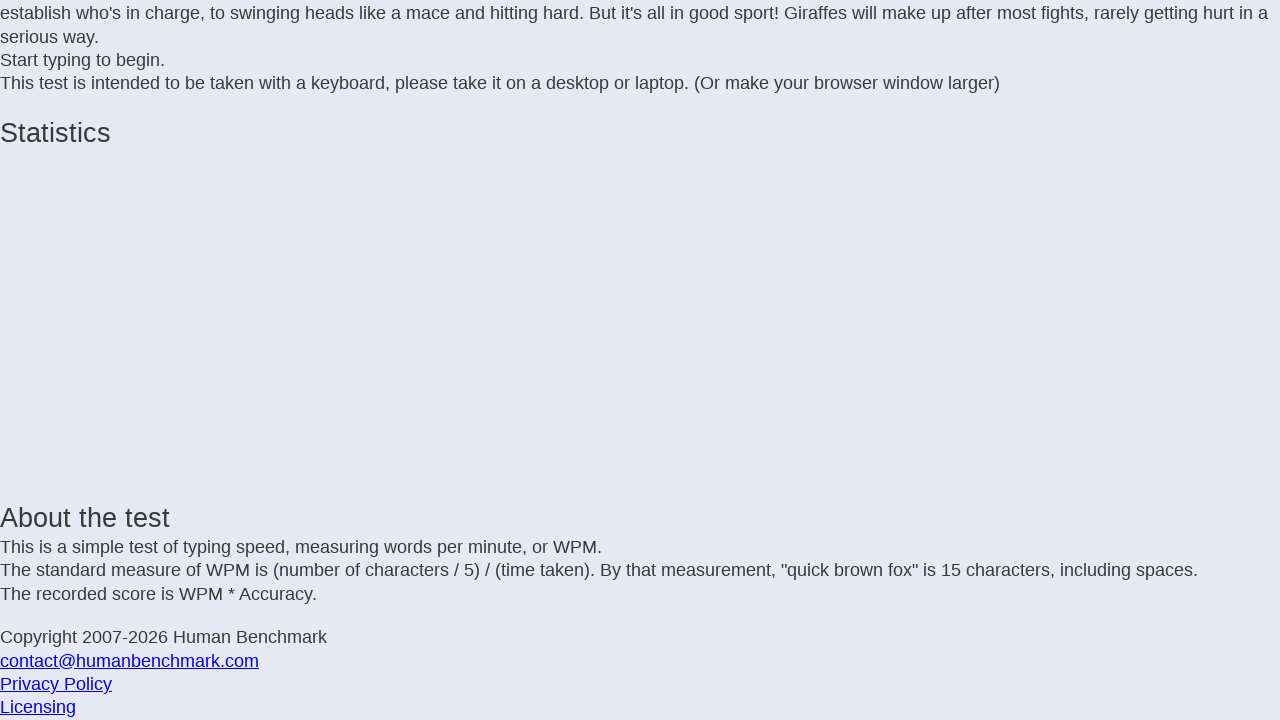

Typed character ' '
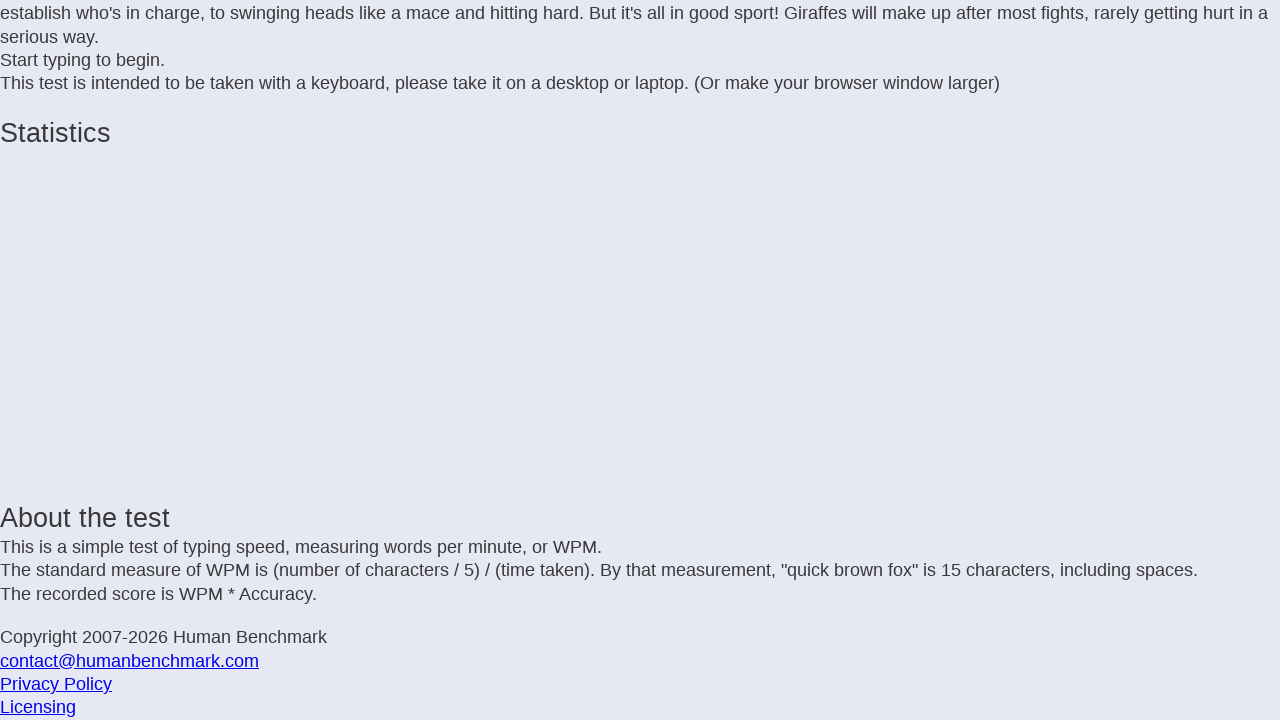

Typed character 'n'
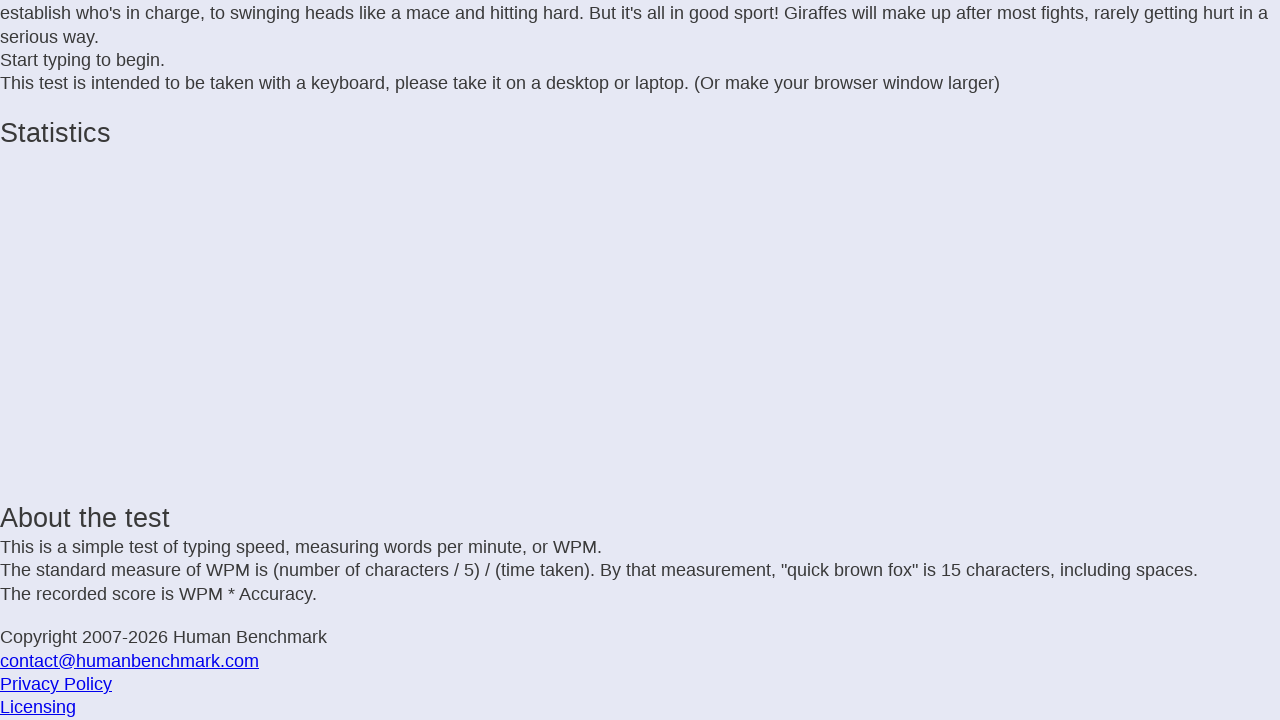

Typed character 'e'
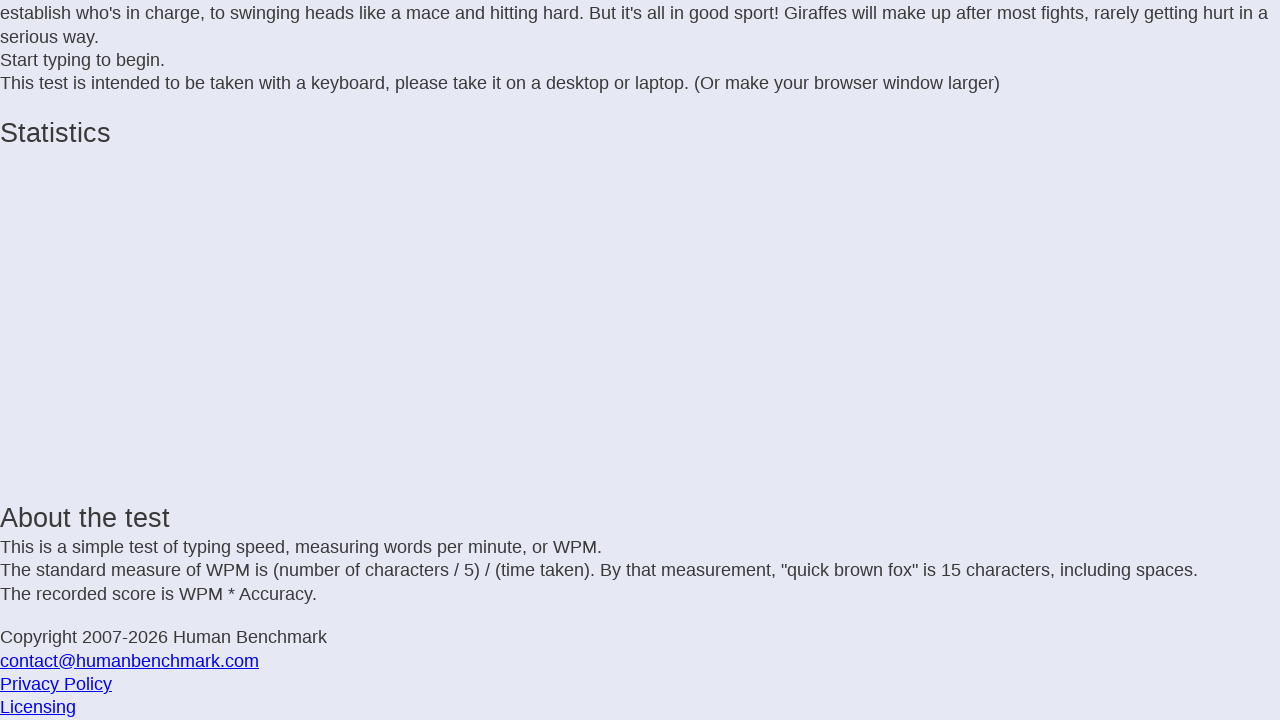

Typed character 'c'
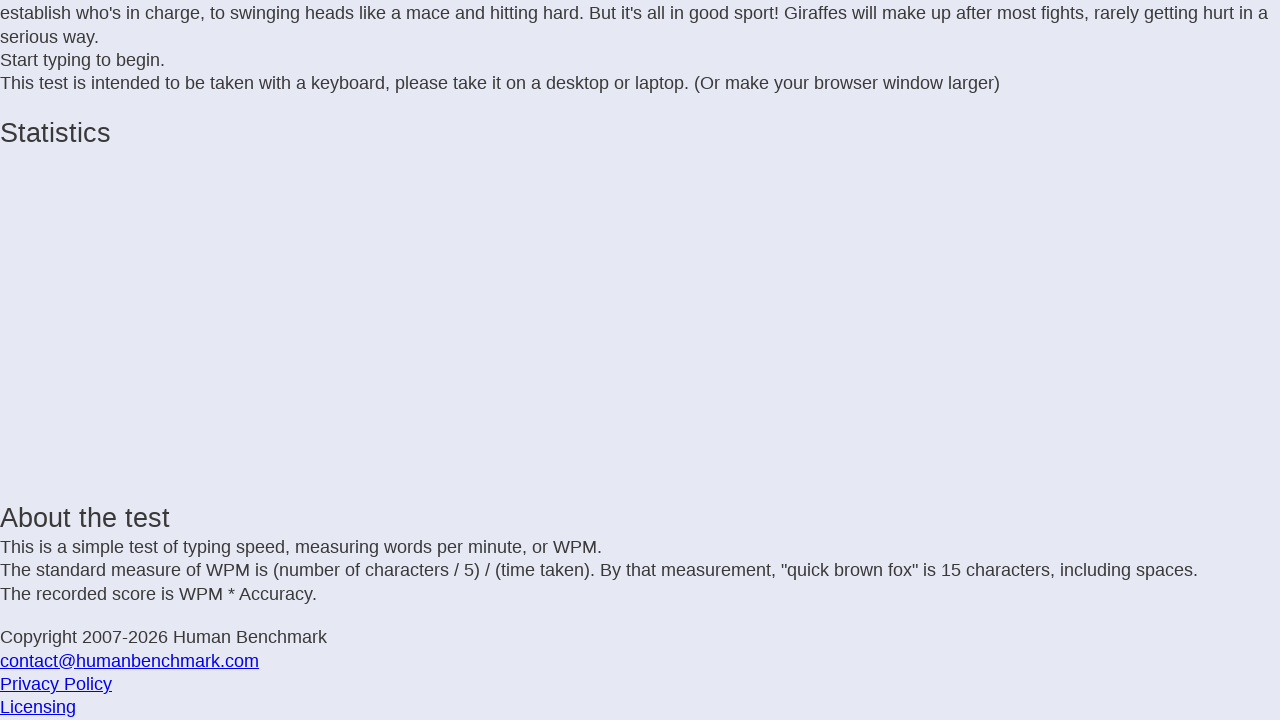

Typed character 'k'
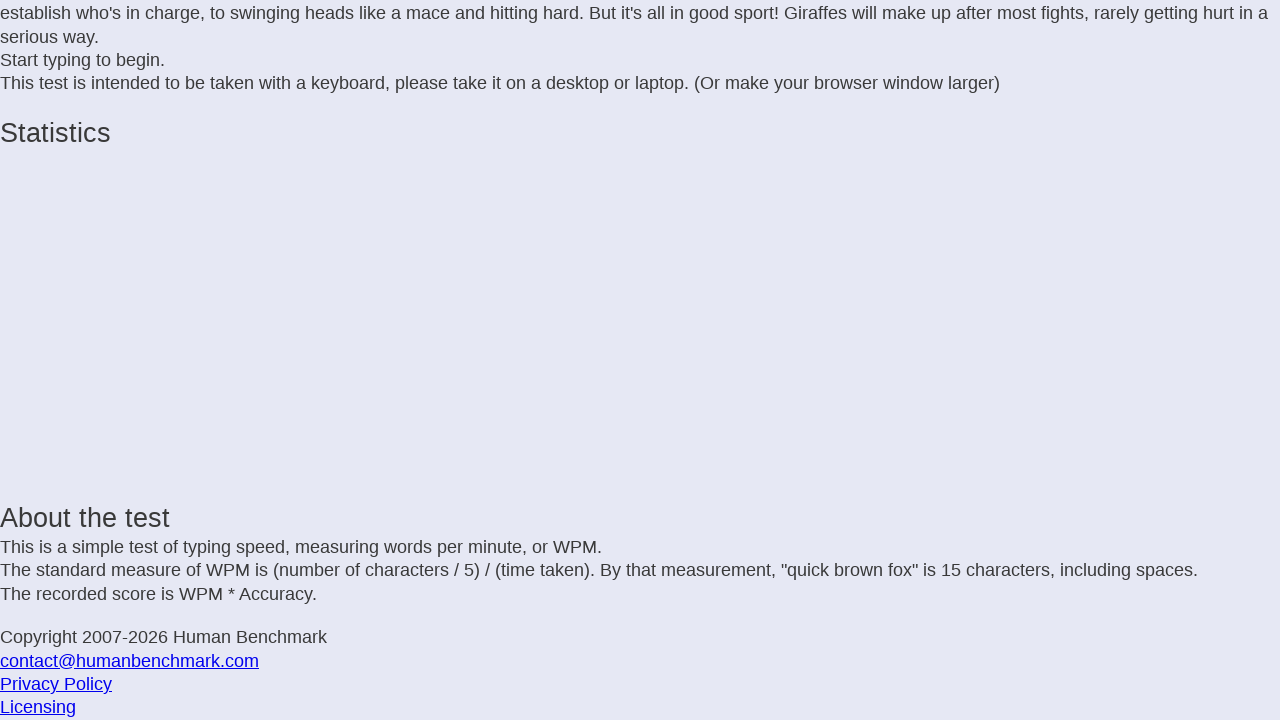

Typed character ' '
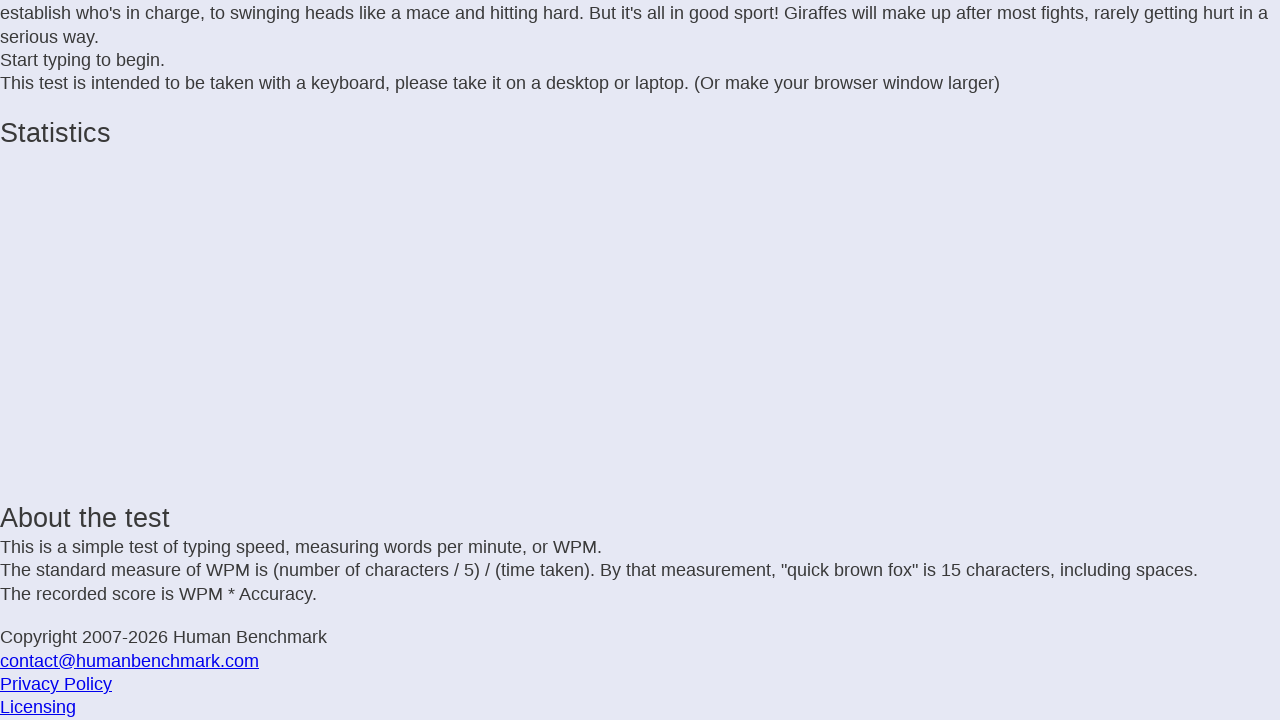

Typed character 'i'
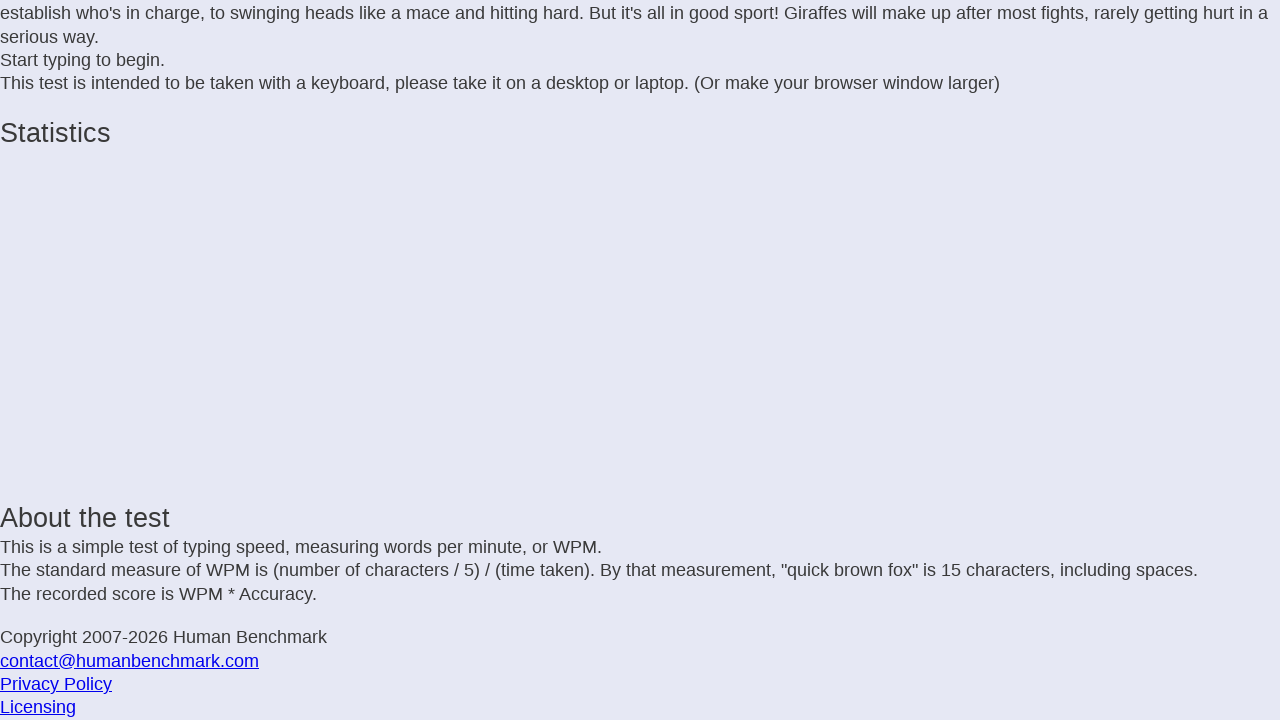

Typed character 's'
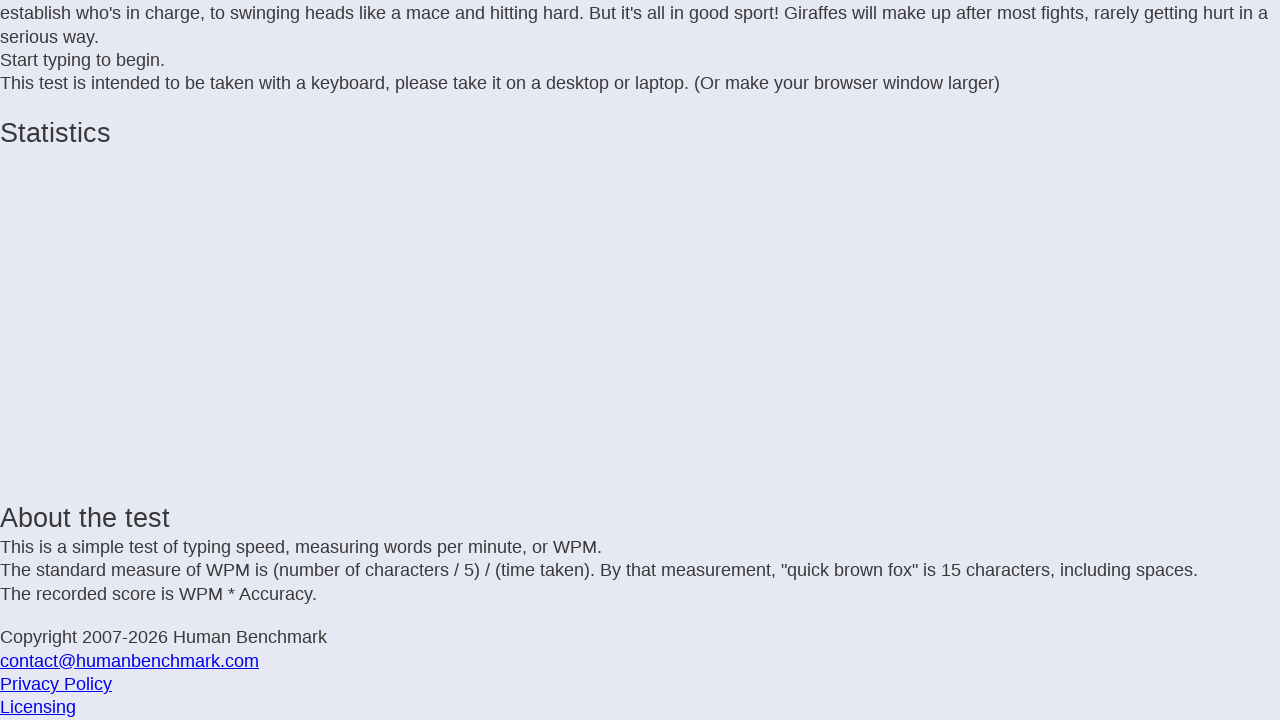

Typed character ' '
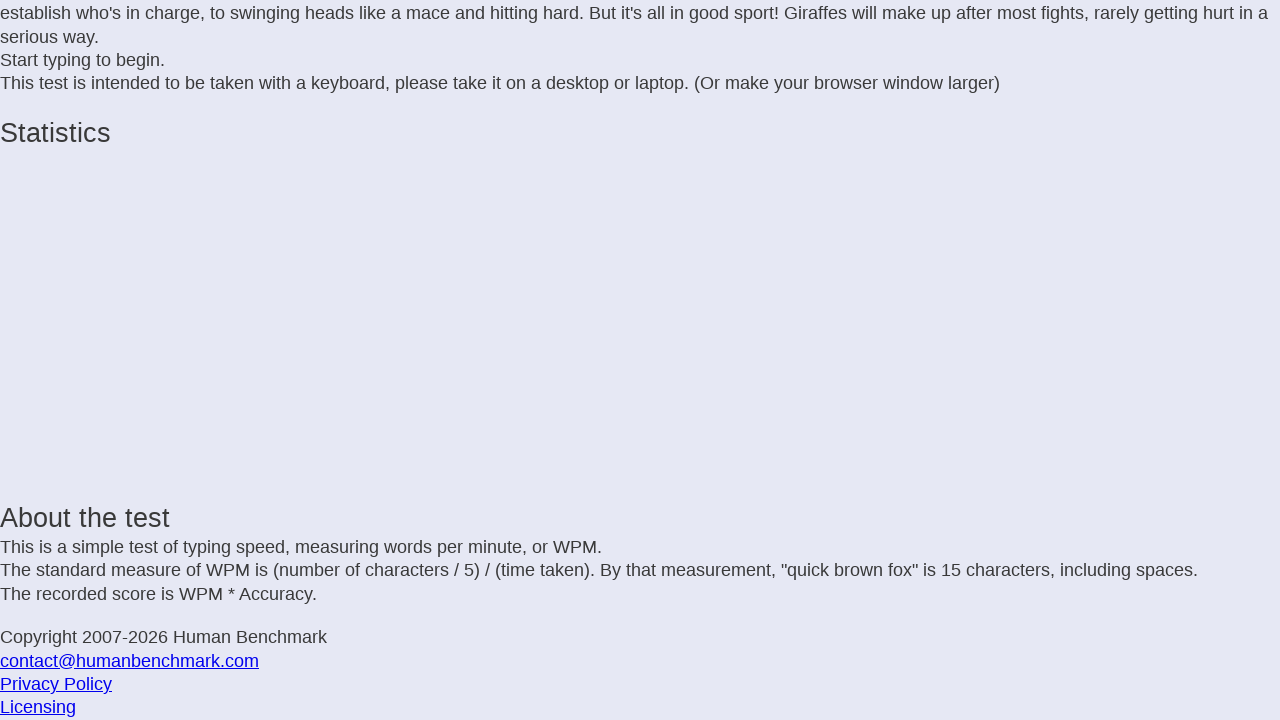

Typed character 't'
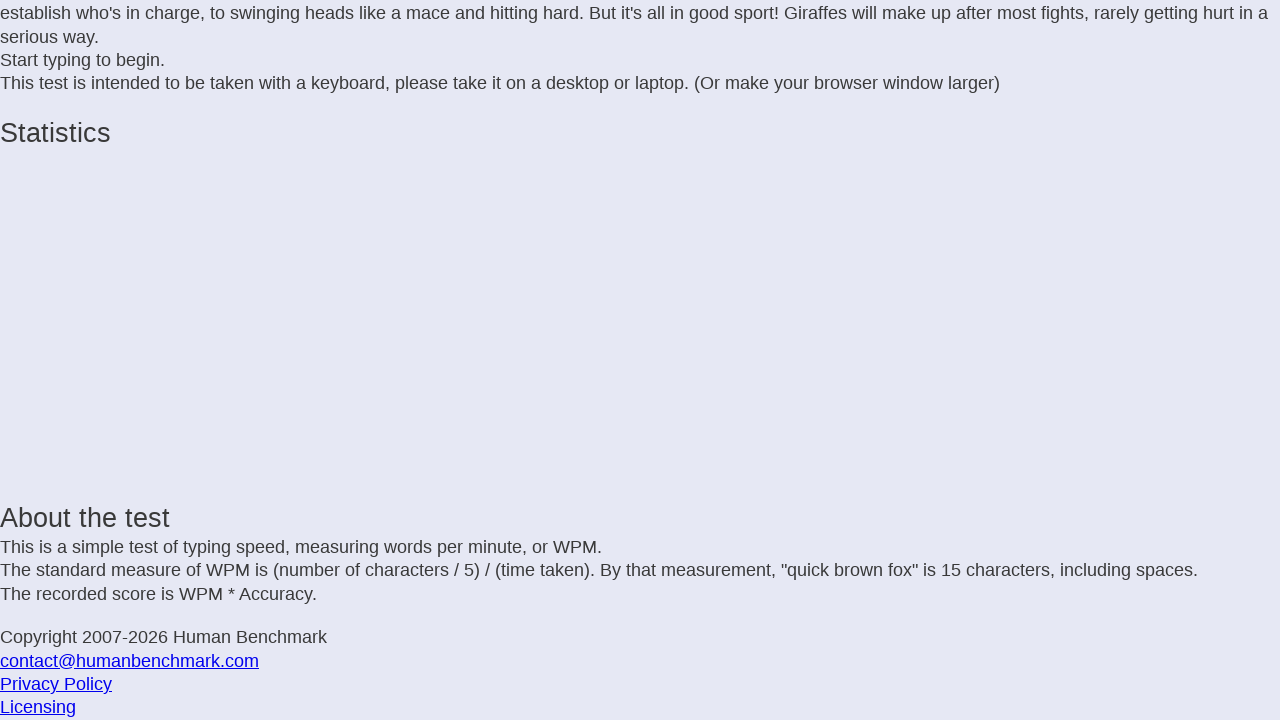

Typed character 'h'
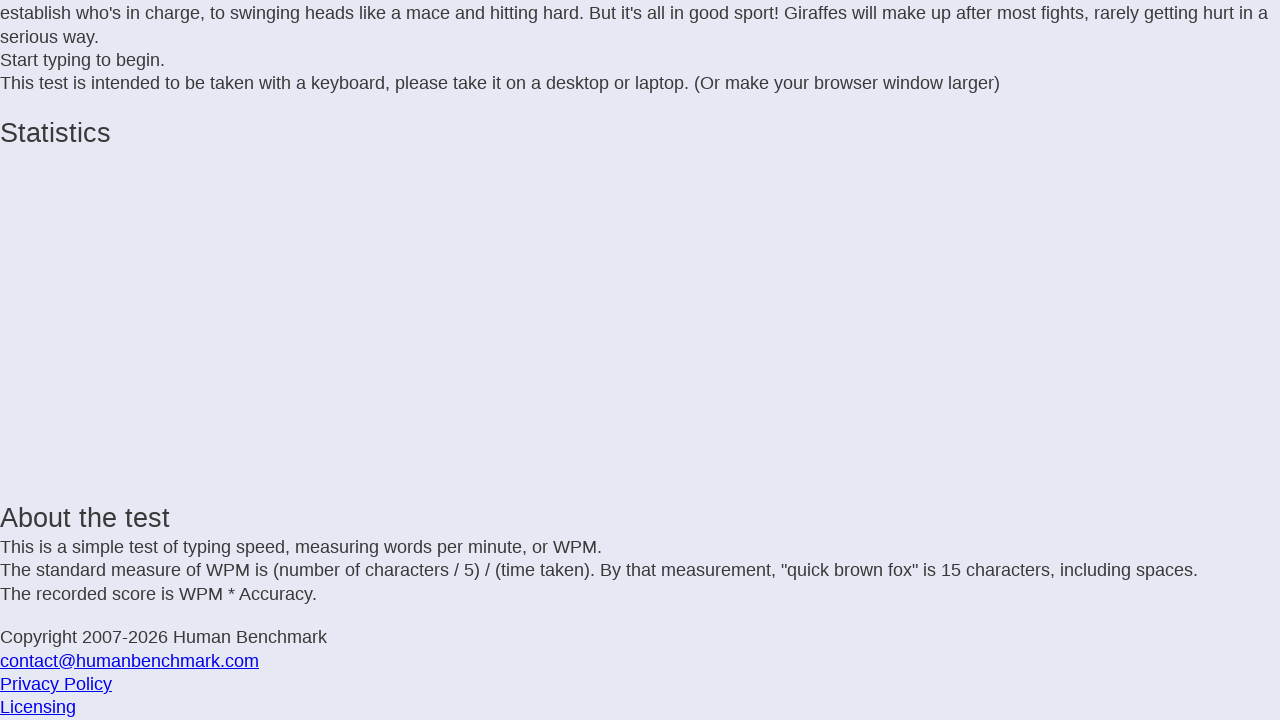

Typed character 'e'
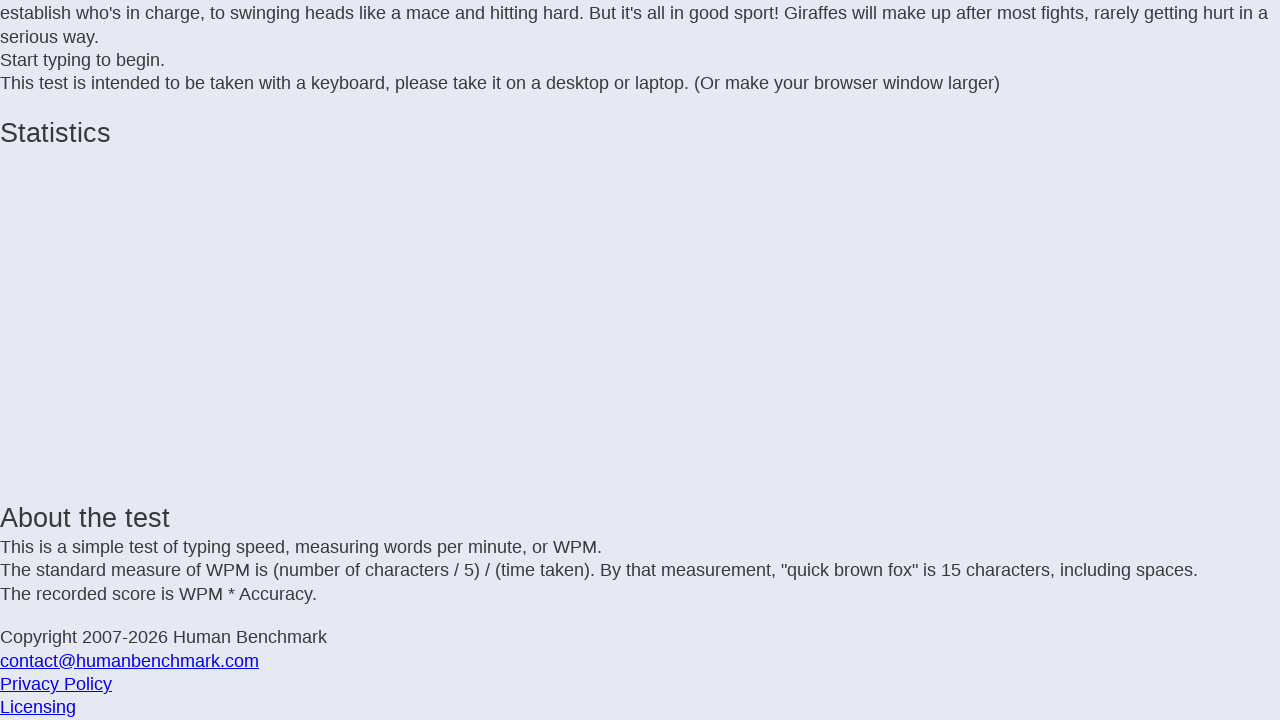

Typed character ' '
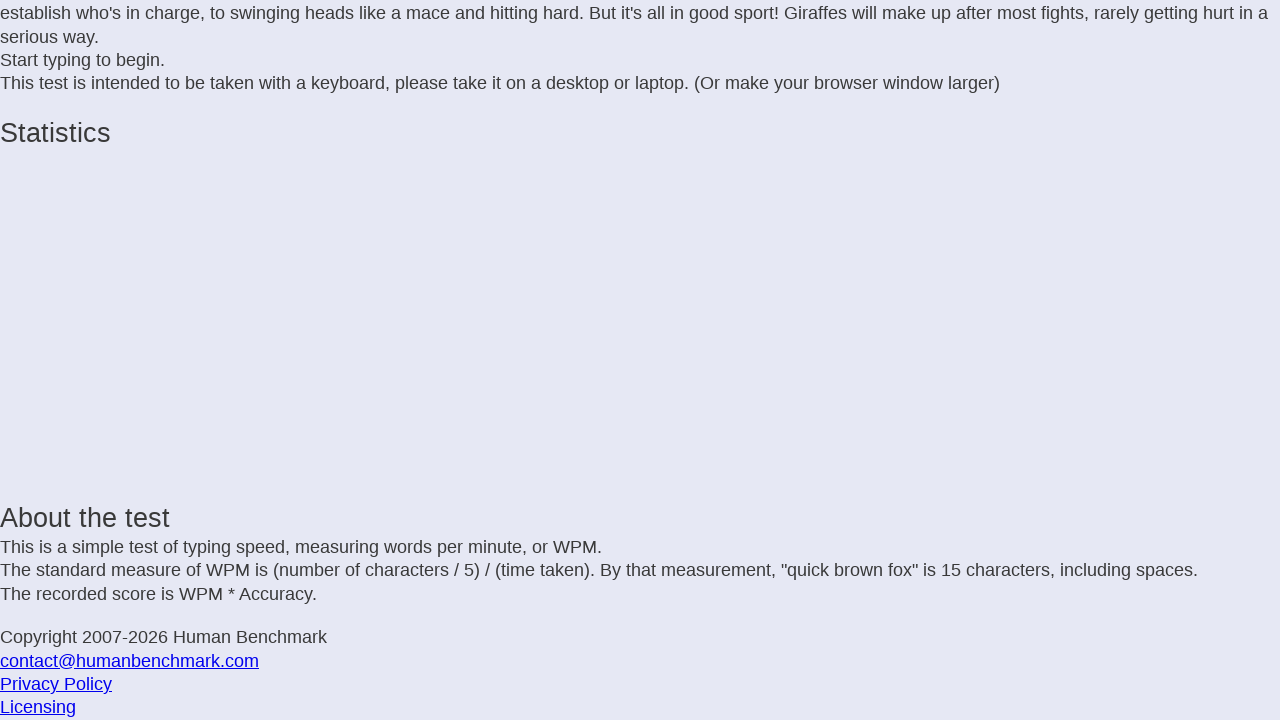

Typed character 'r'
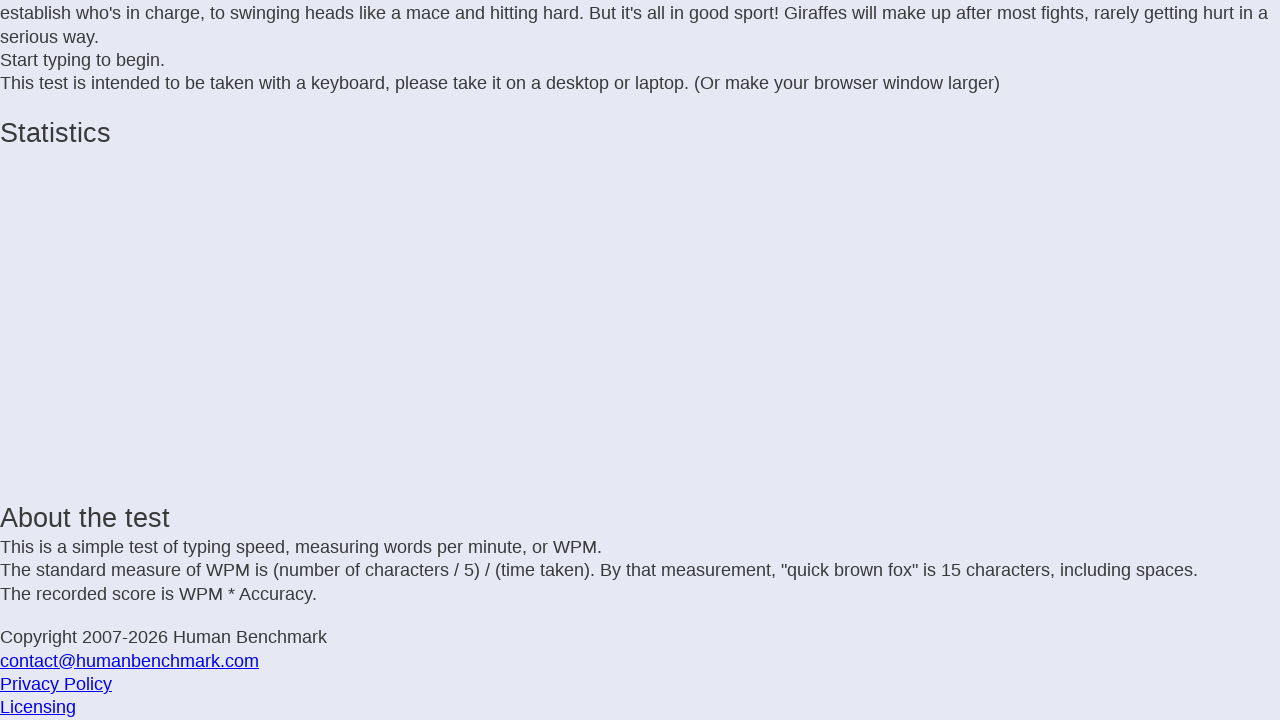

Typed character 'e'
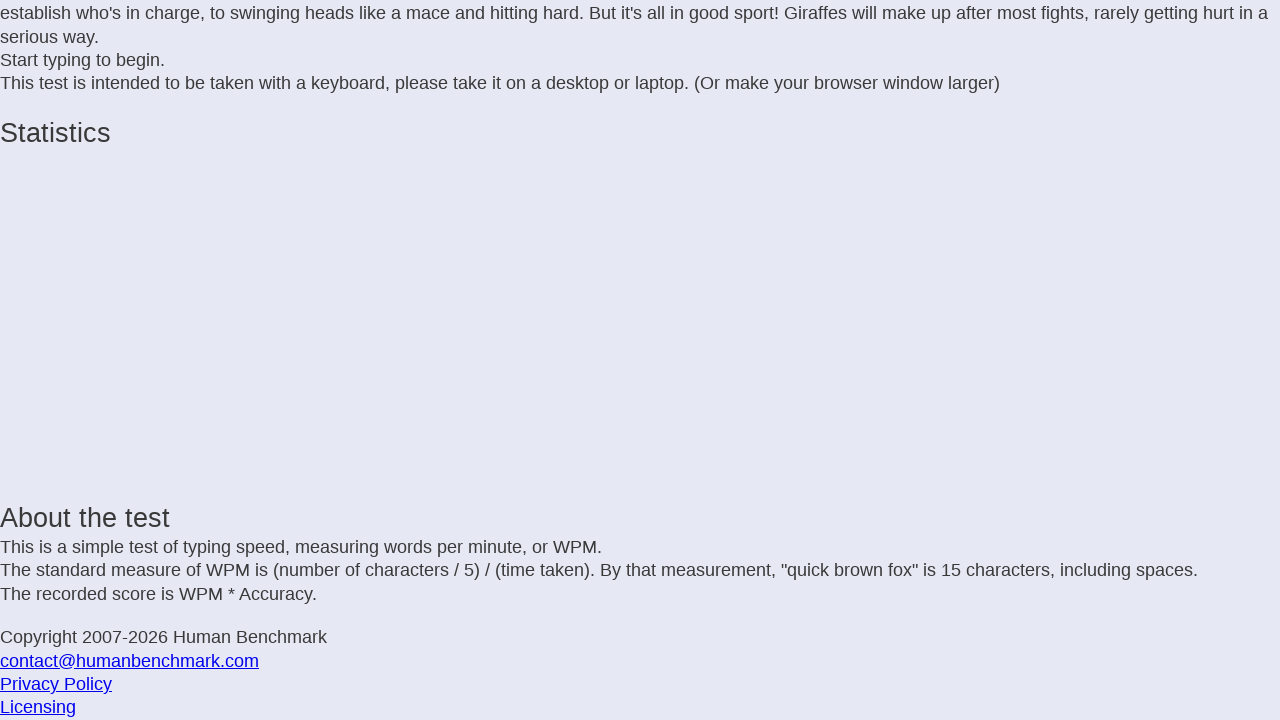

Typed character 'a'
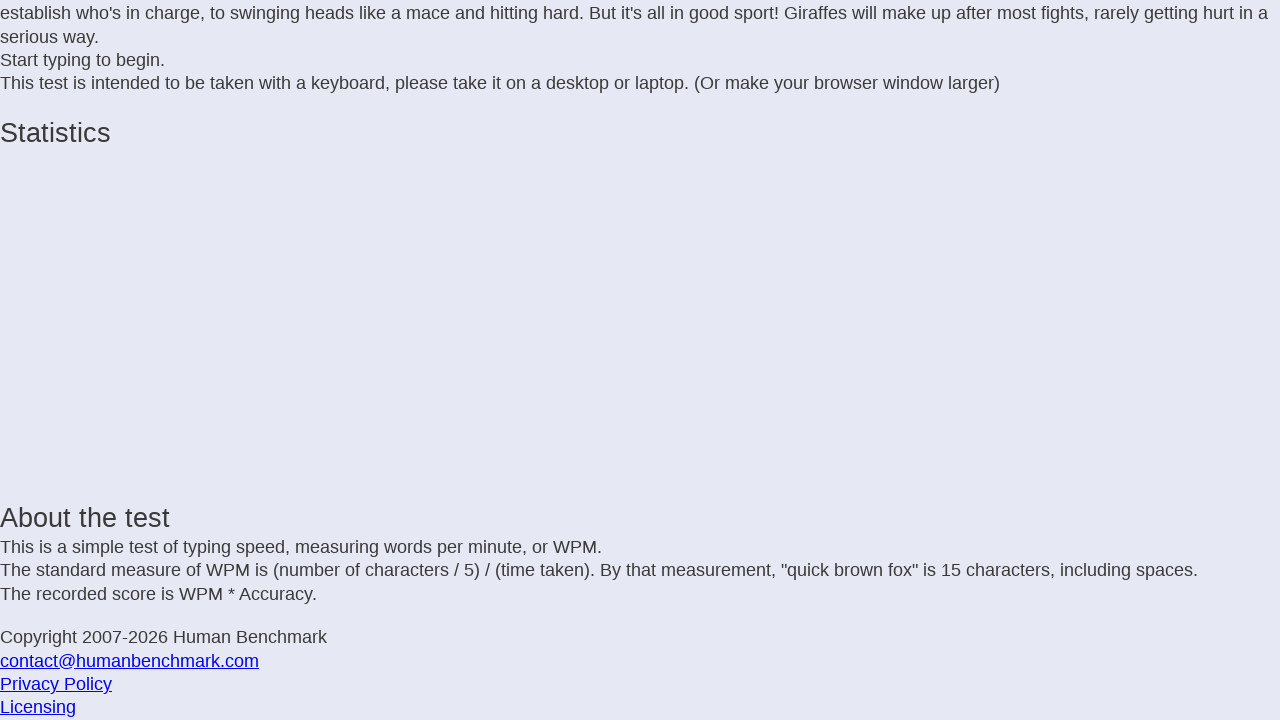

Typed character 's'
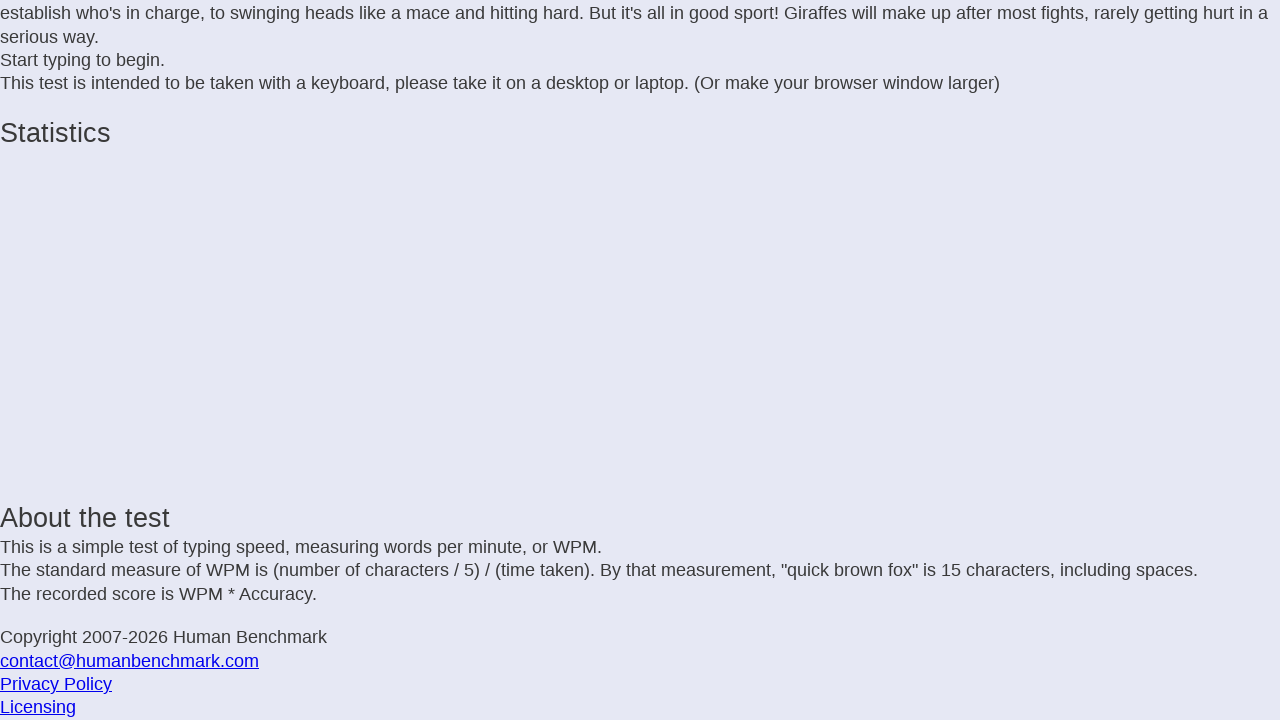

Typed character 'o'
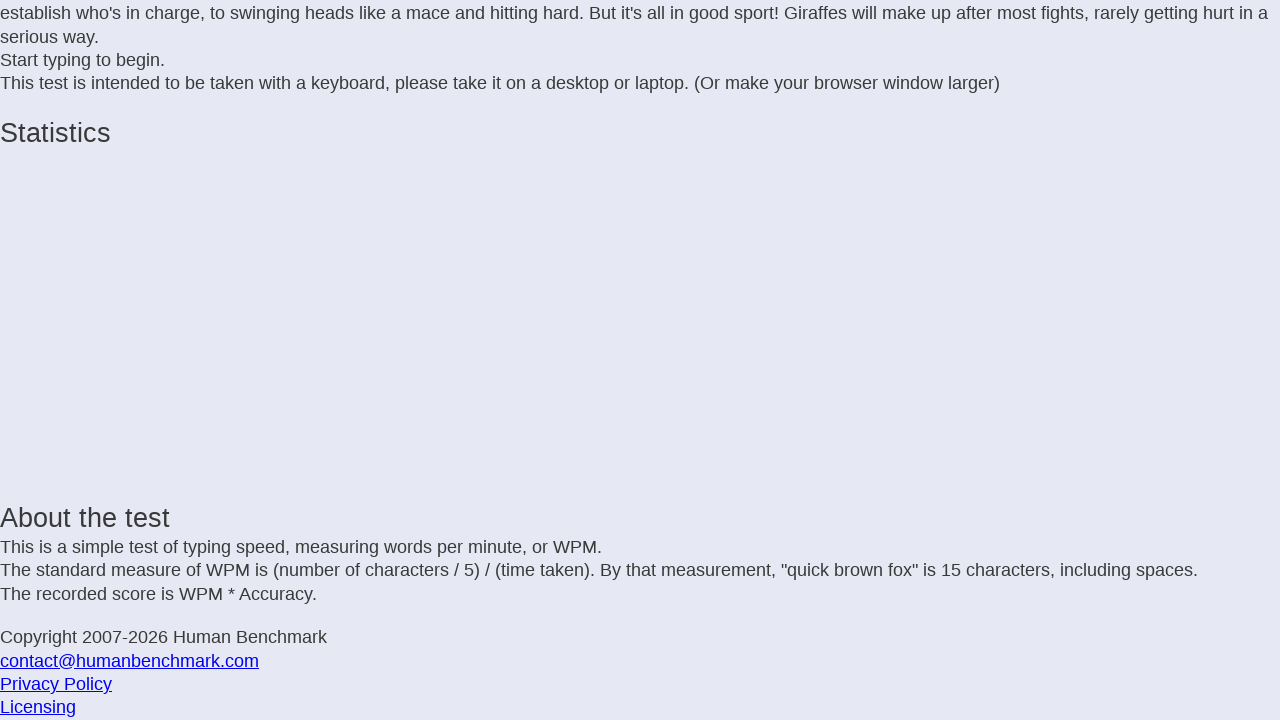

Typed character 'n'
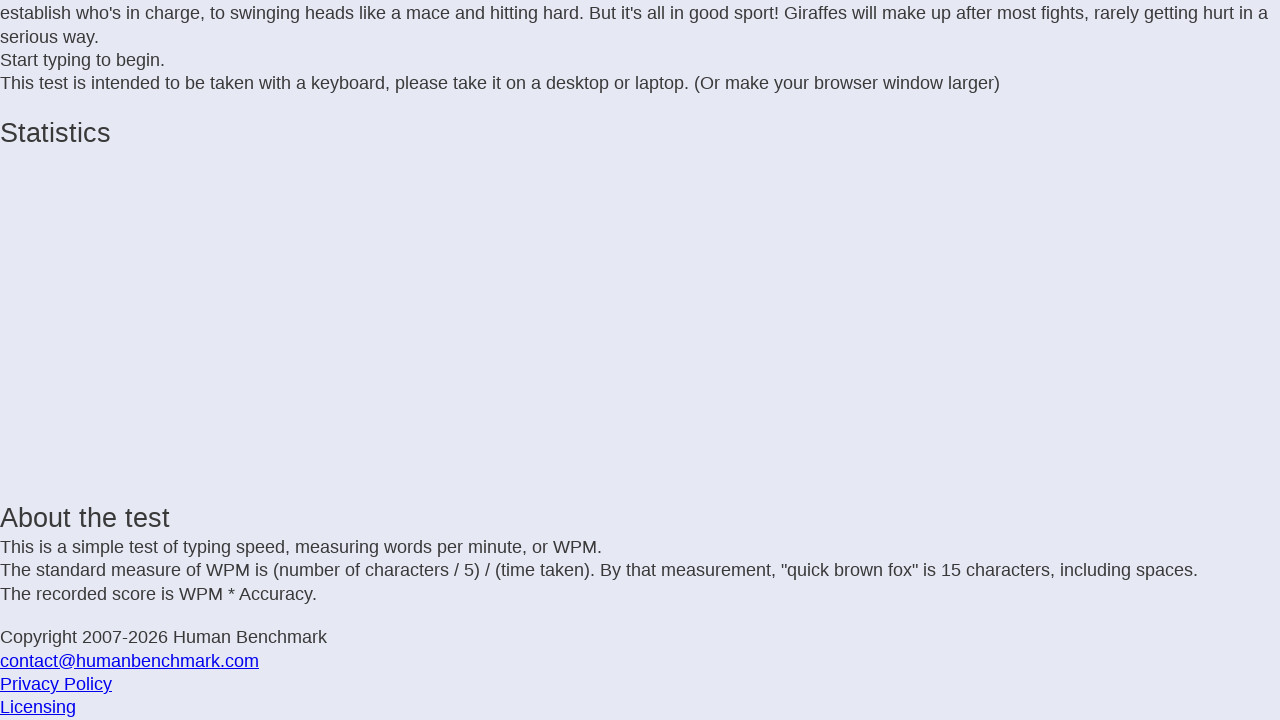

Typed character ' '
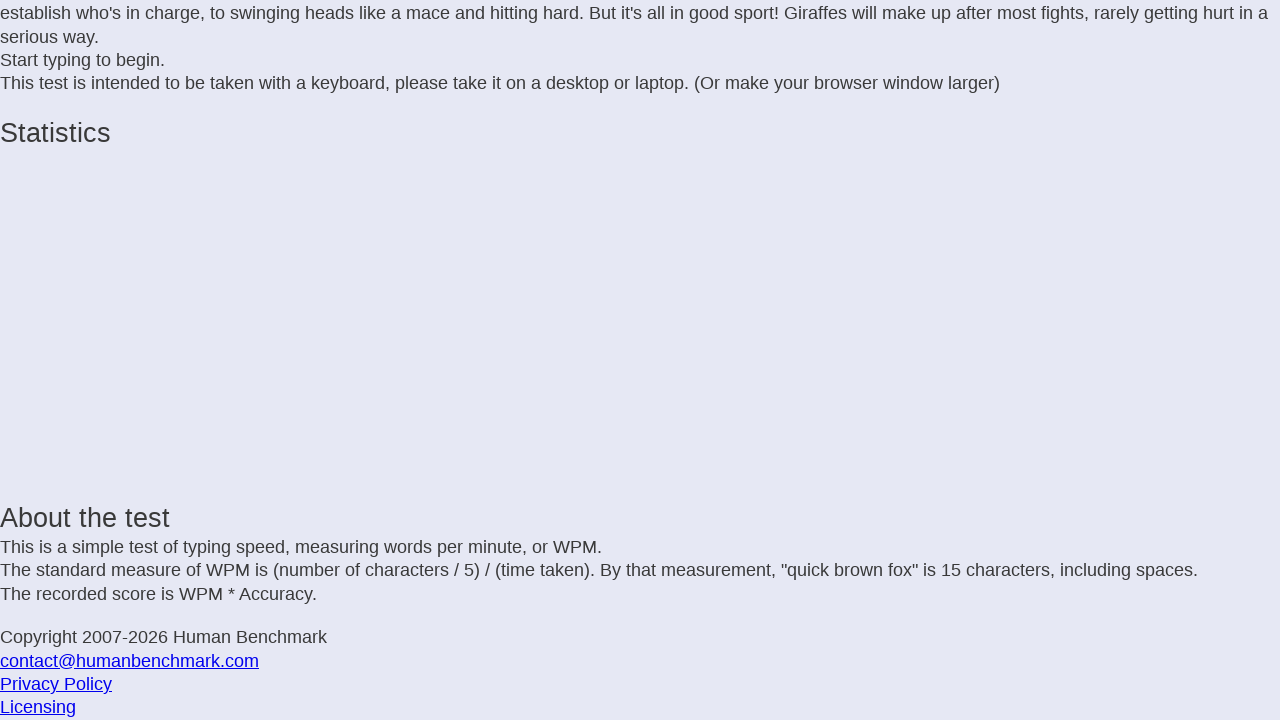

Typed character 'w'
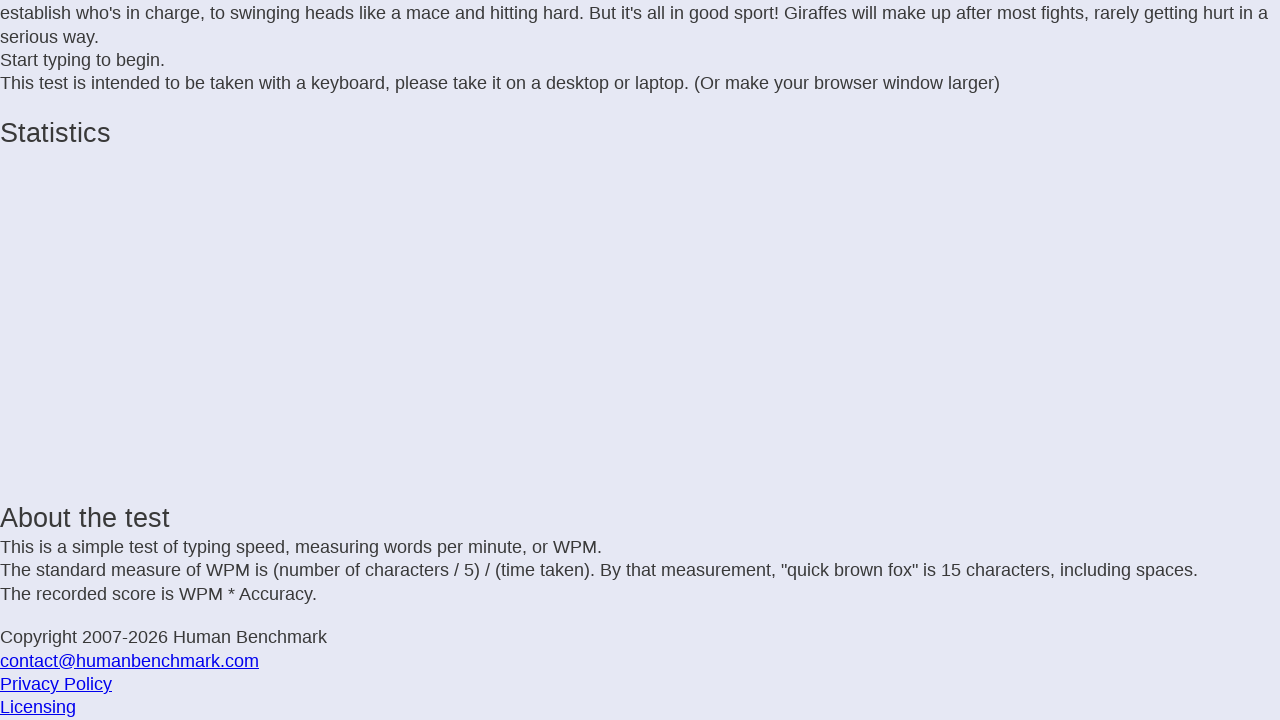

Typed character 'h'
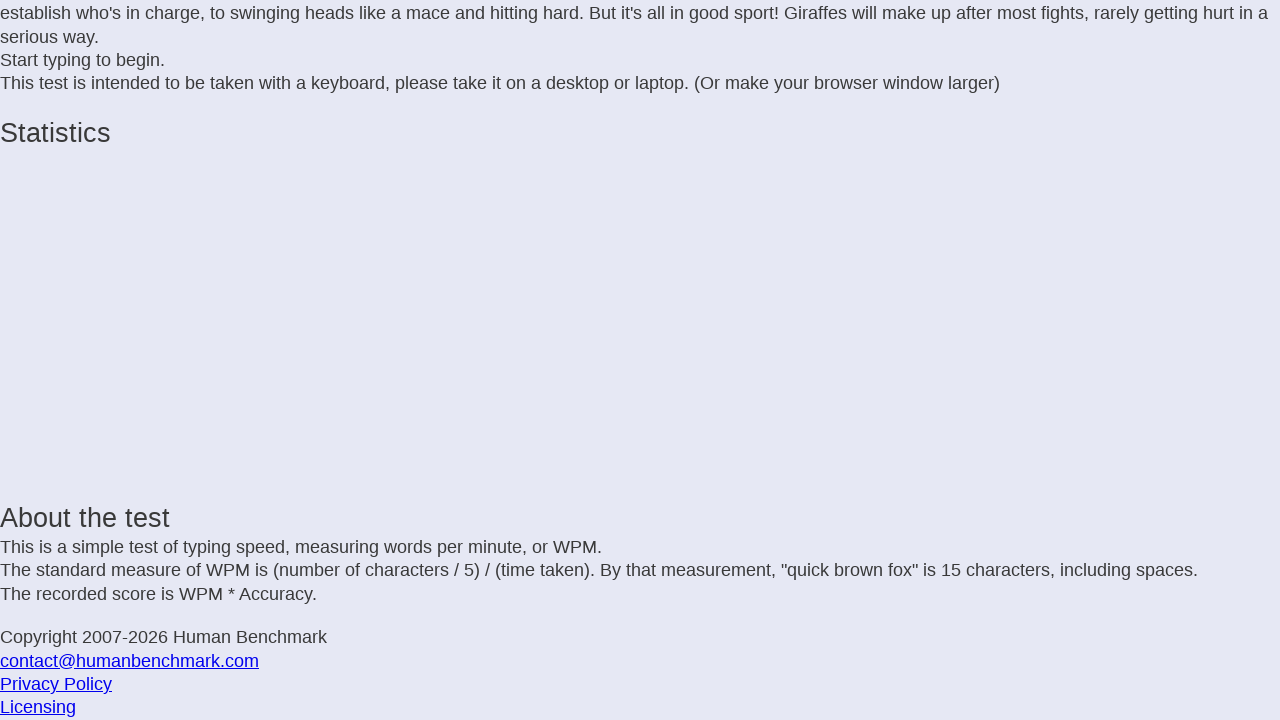

Typed character 'y'
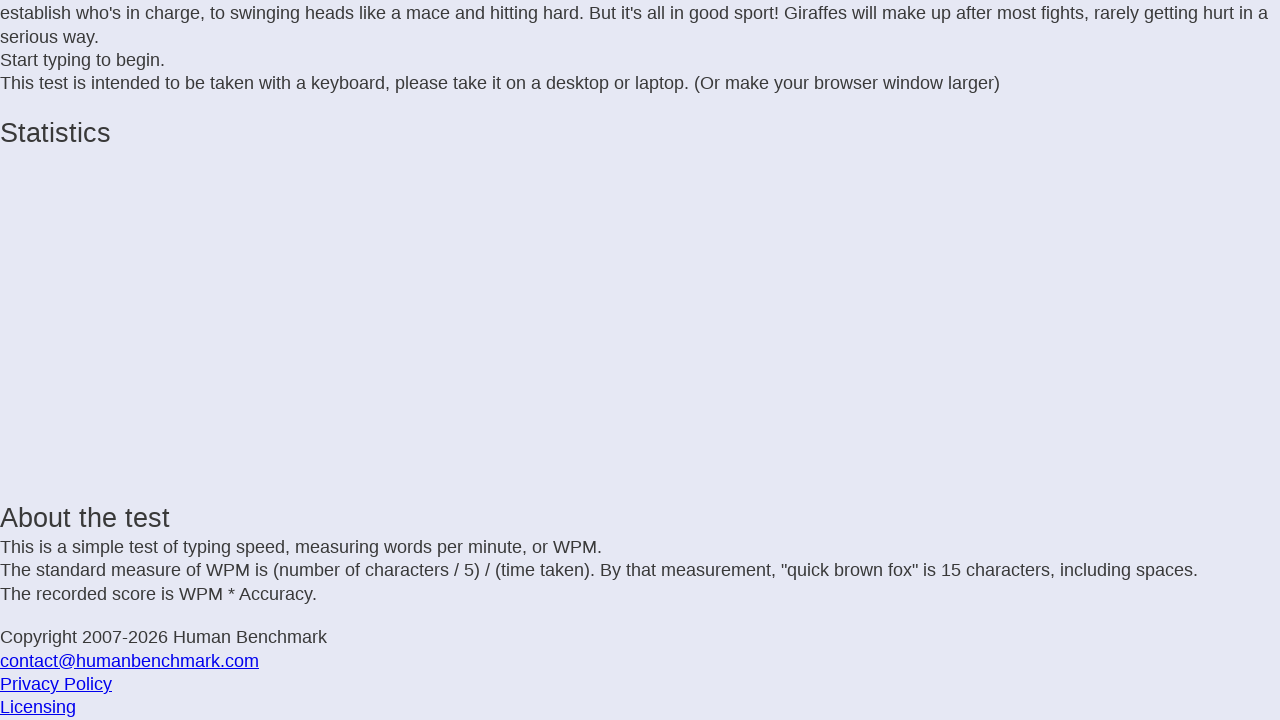

Typed character '.'
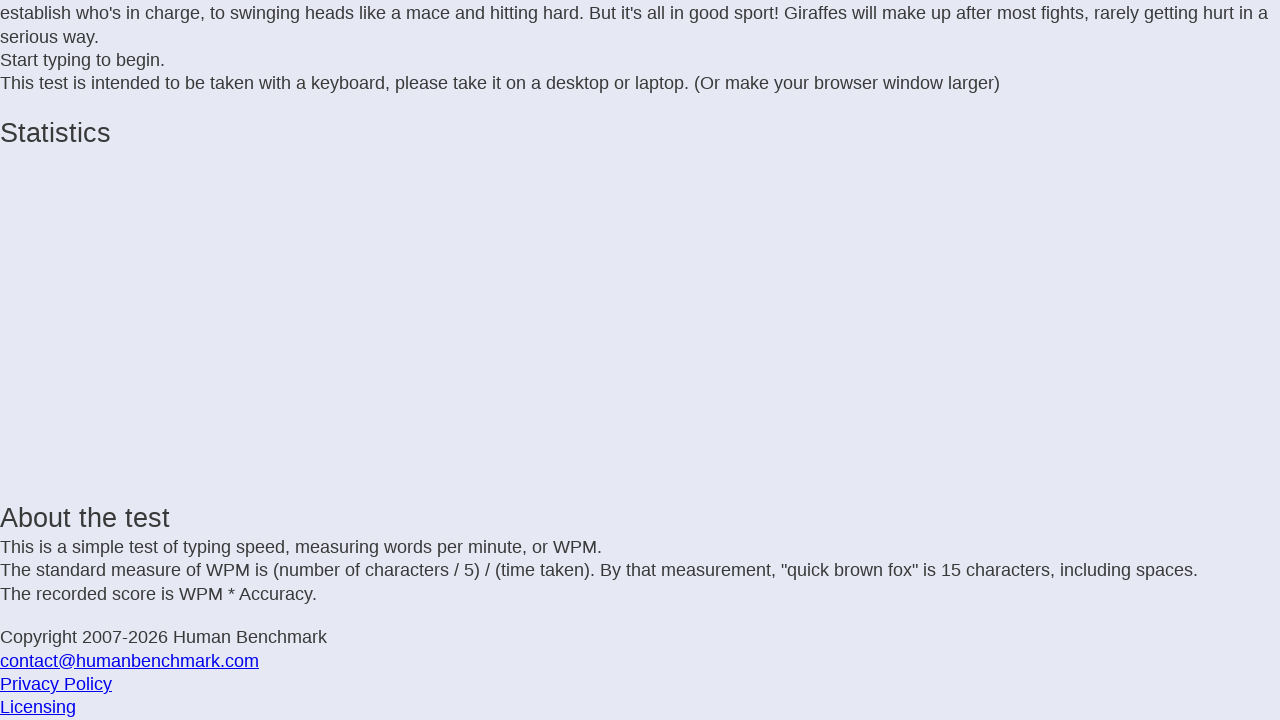

Typed character ' '
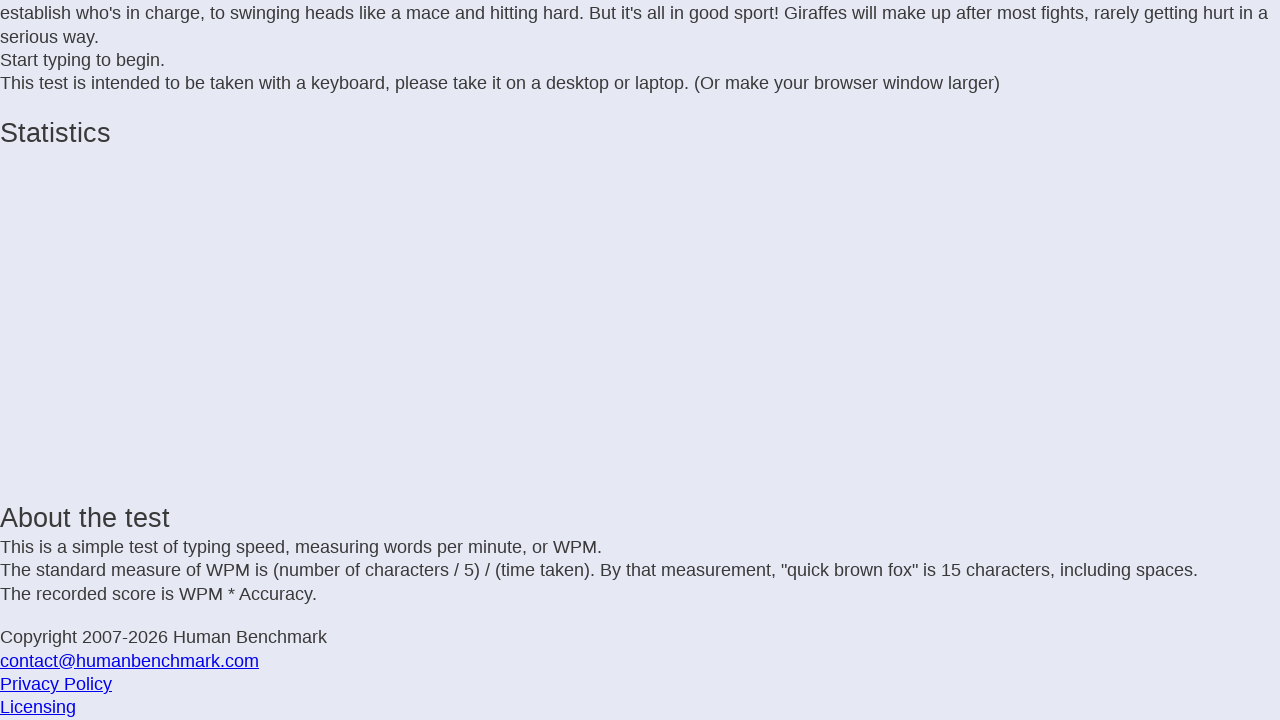

Typed character 'T'
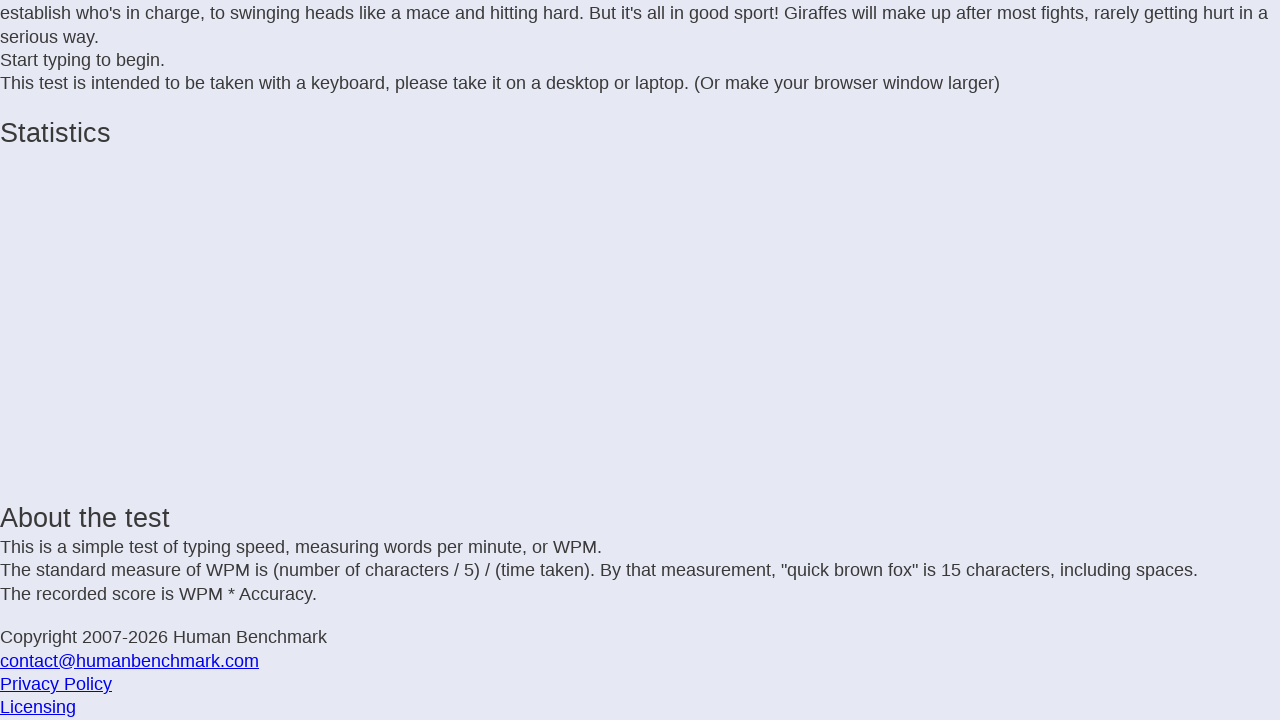

Typed character 'h'
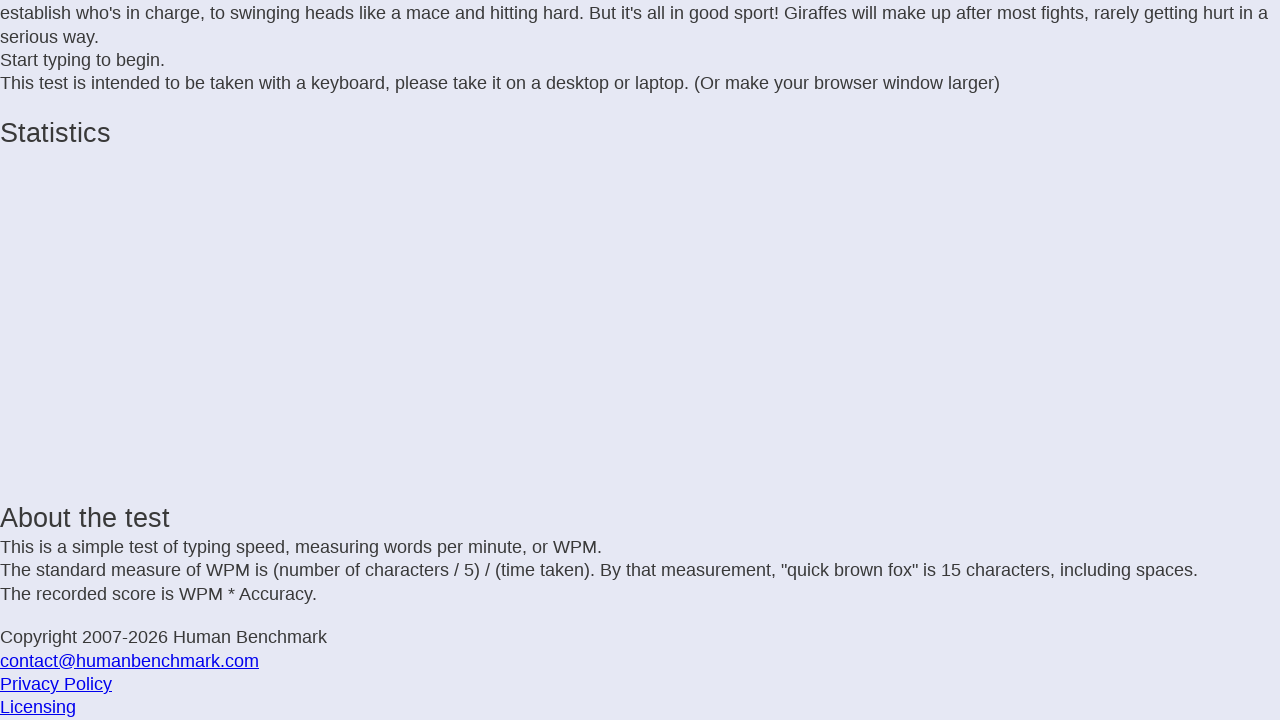

Typed character 'i'
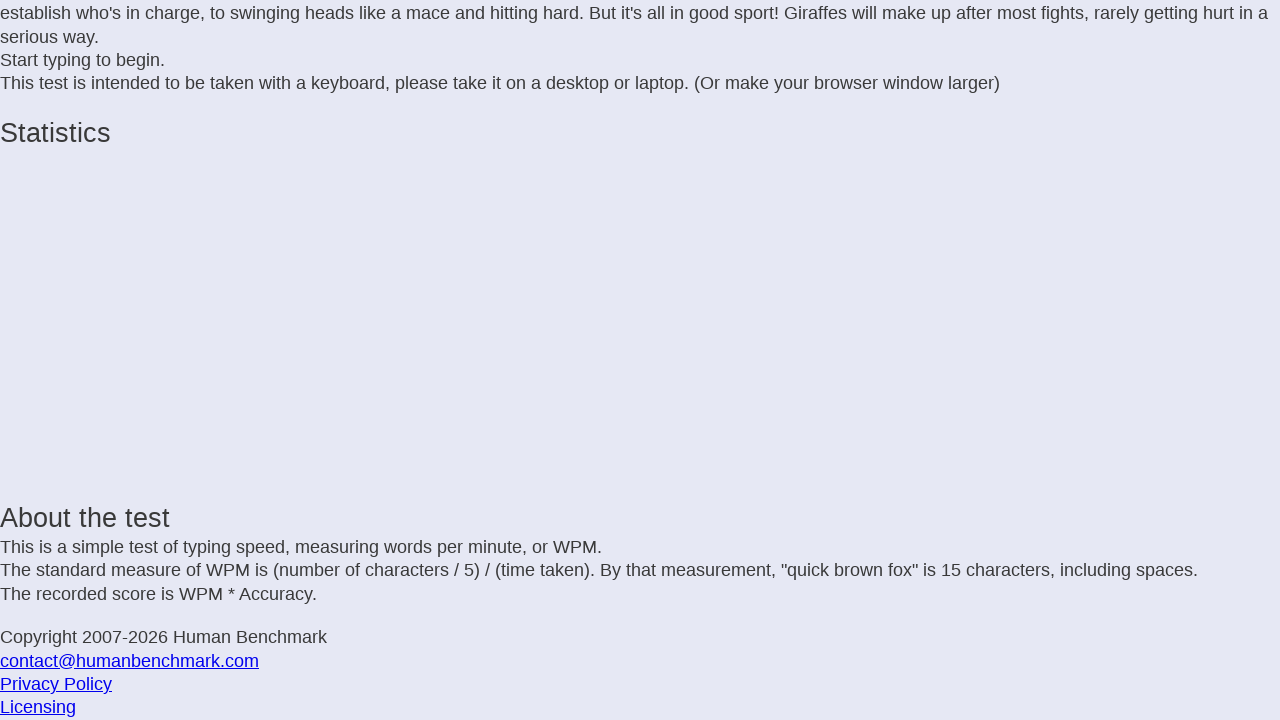

Typed character 's'
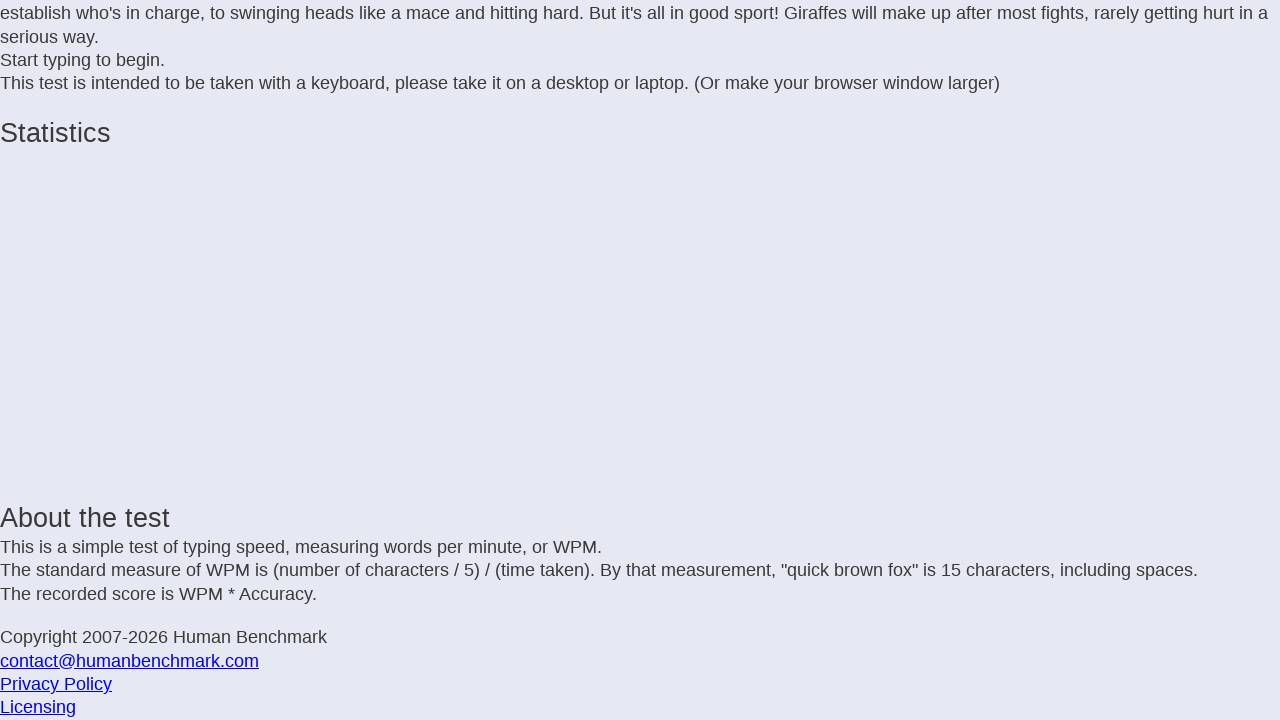

Typed character ' '
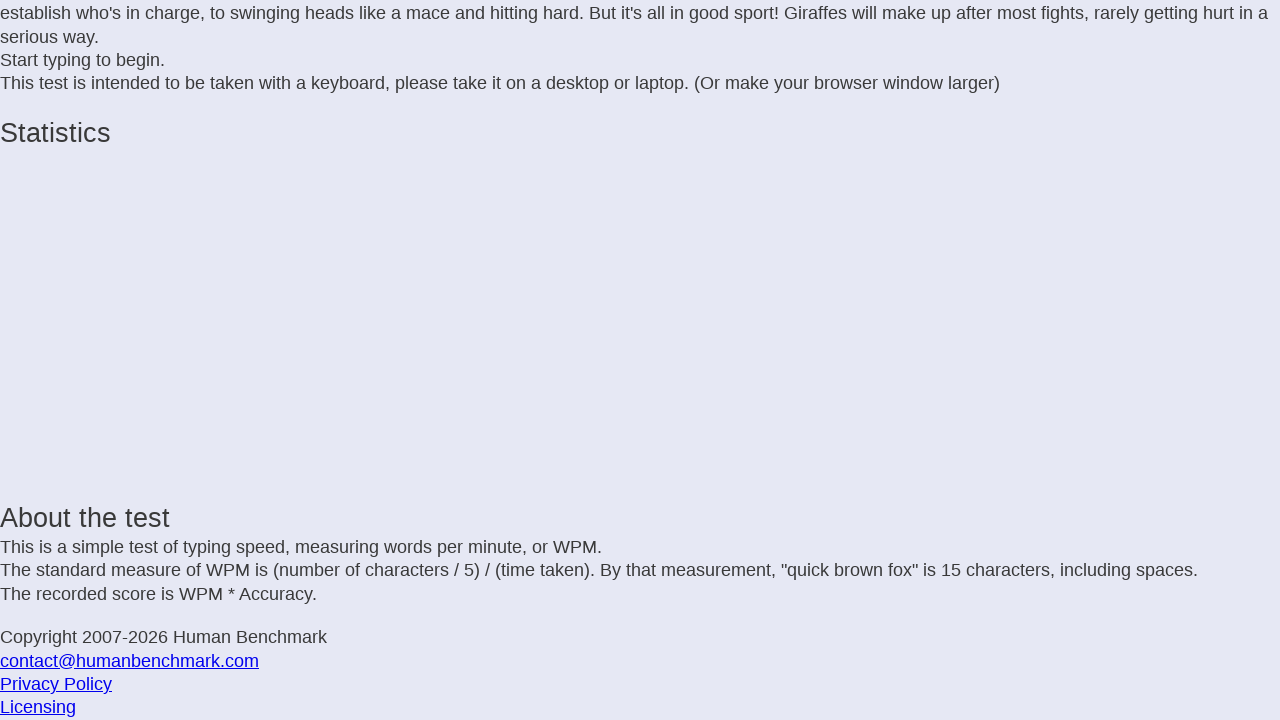

Typed character 'b'
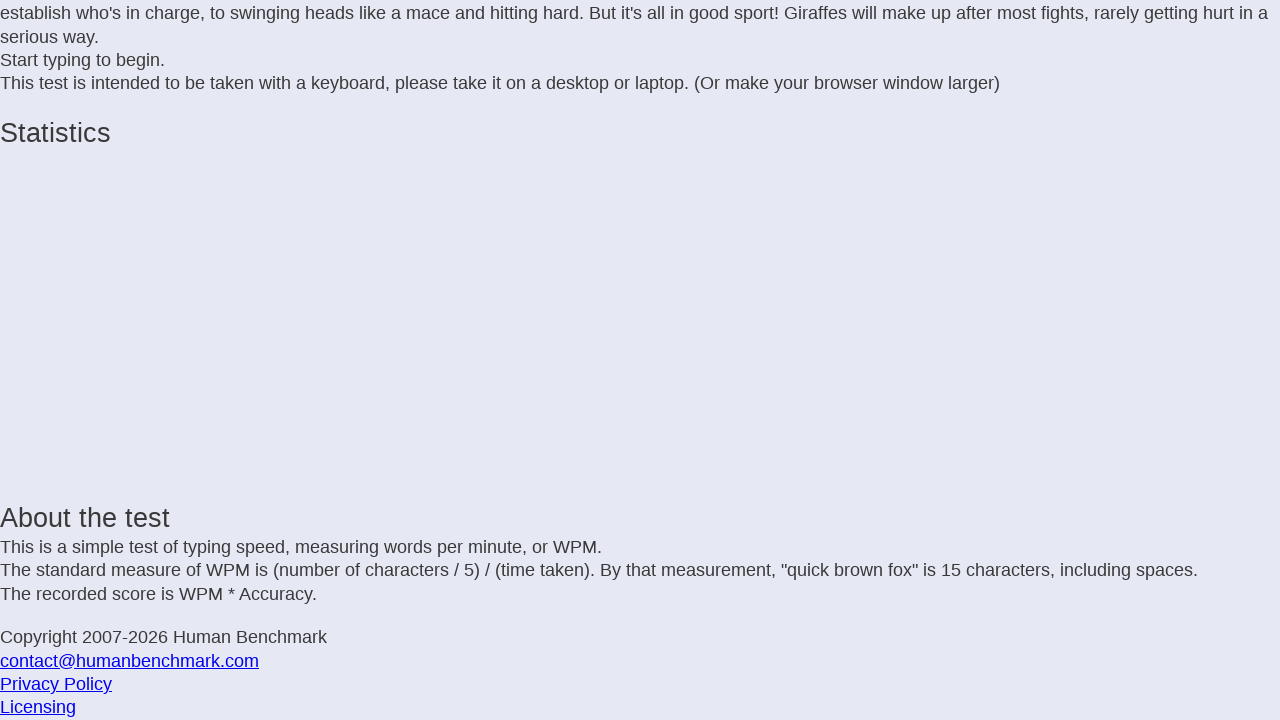

Typed character 'e'
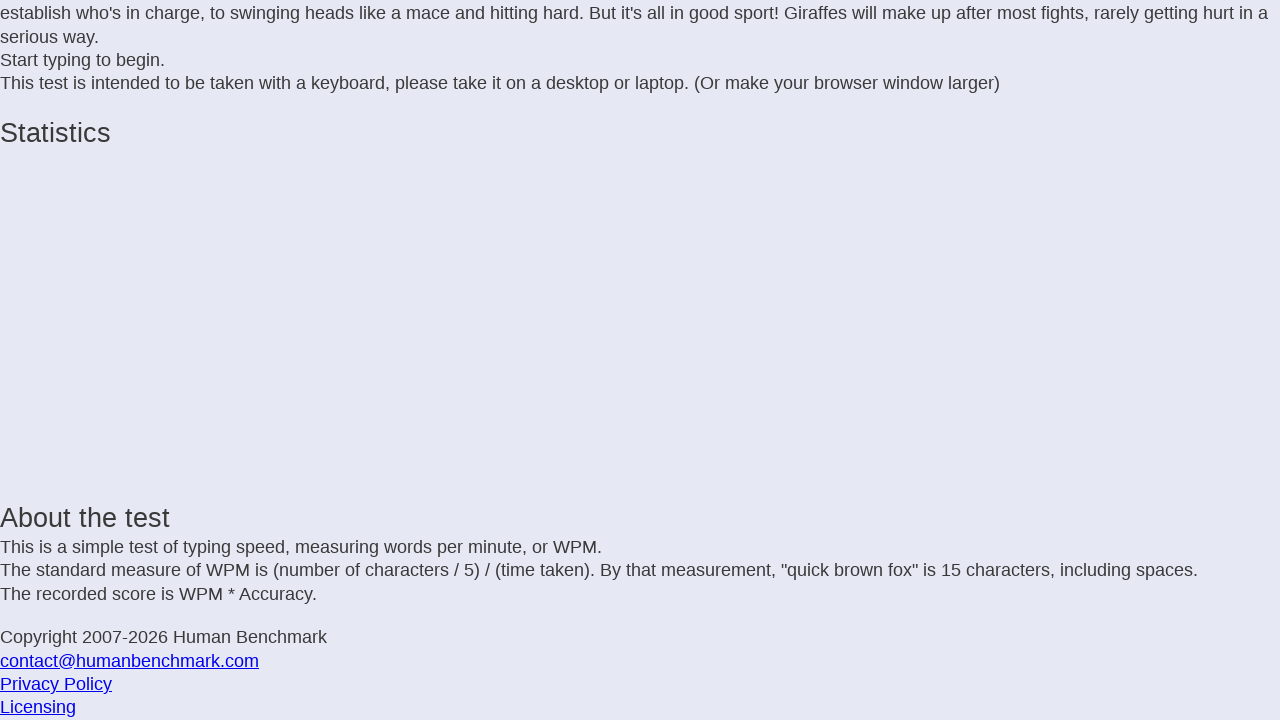

Typed character 'a'
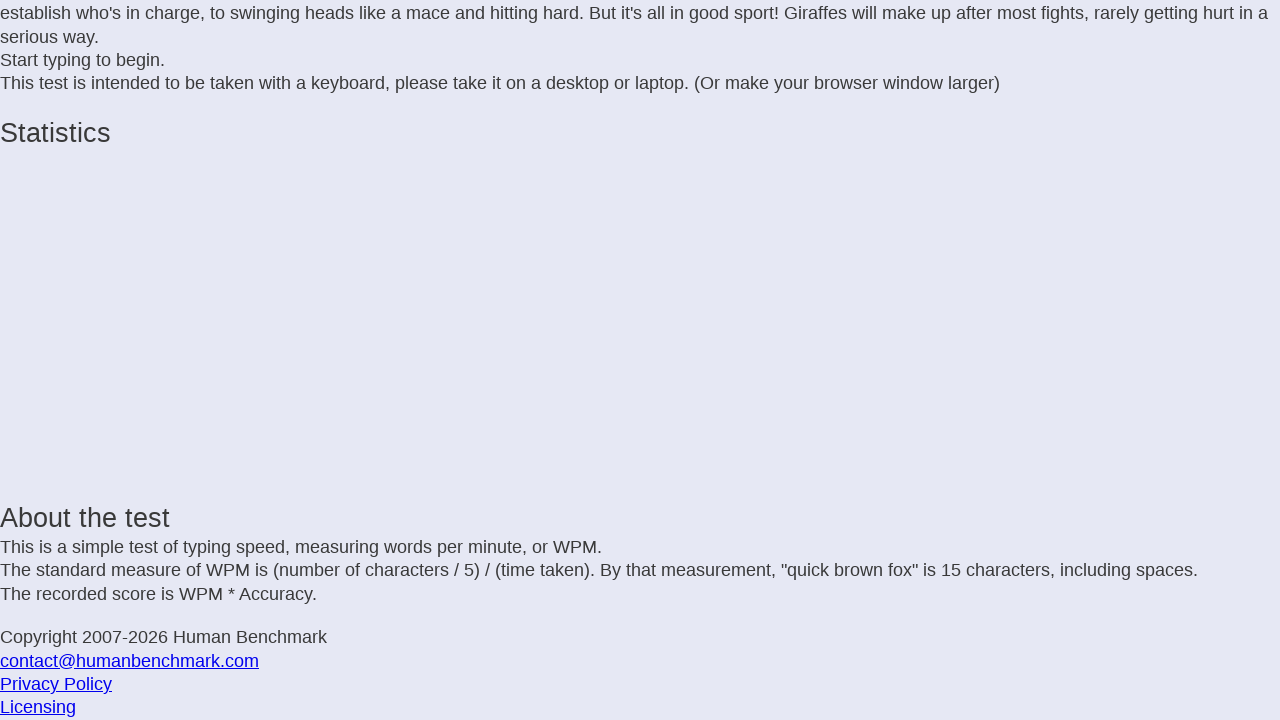

Typed character 'u'
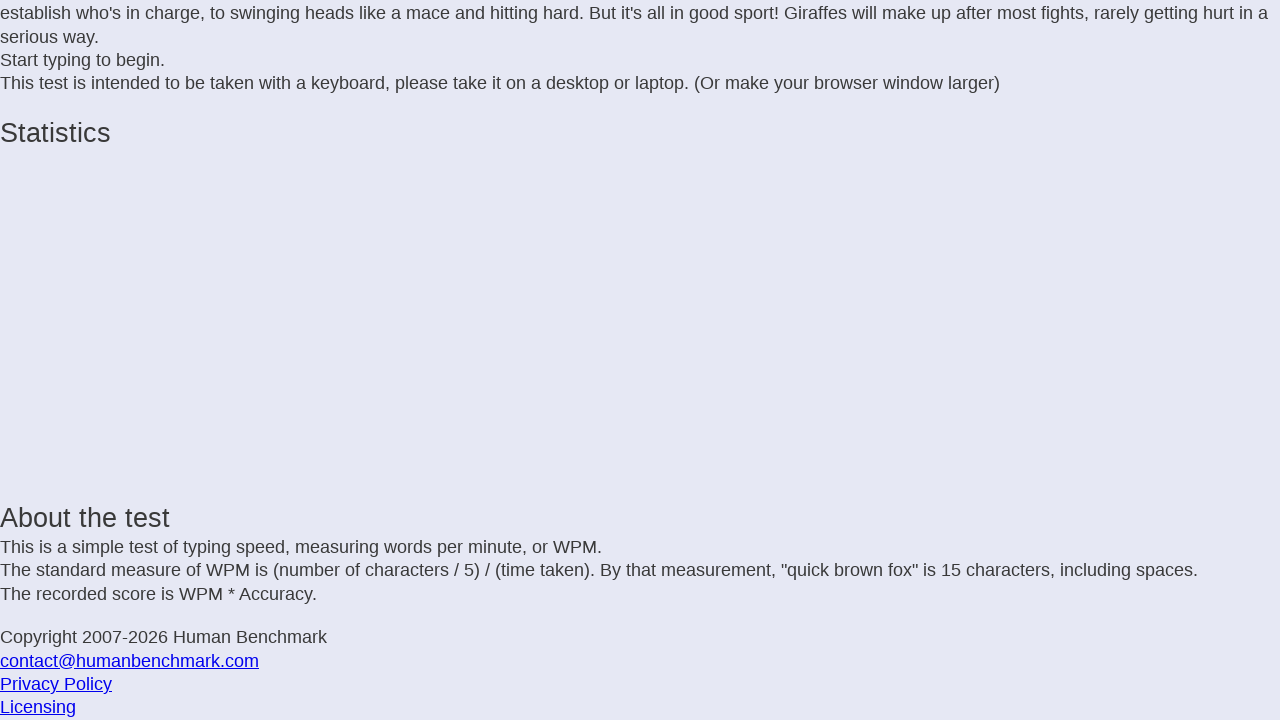

Typed character 't'
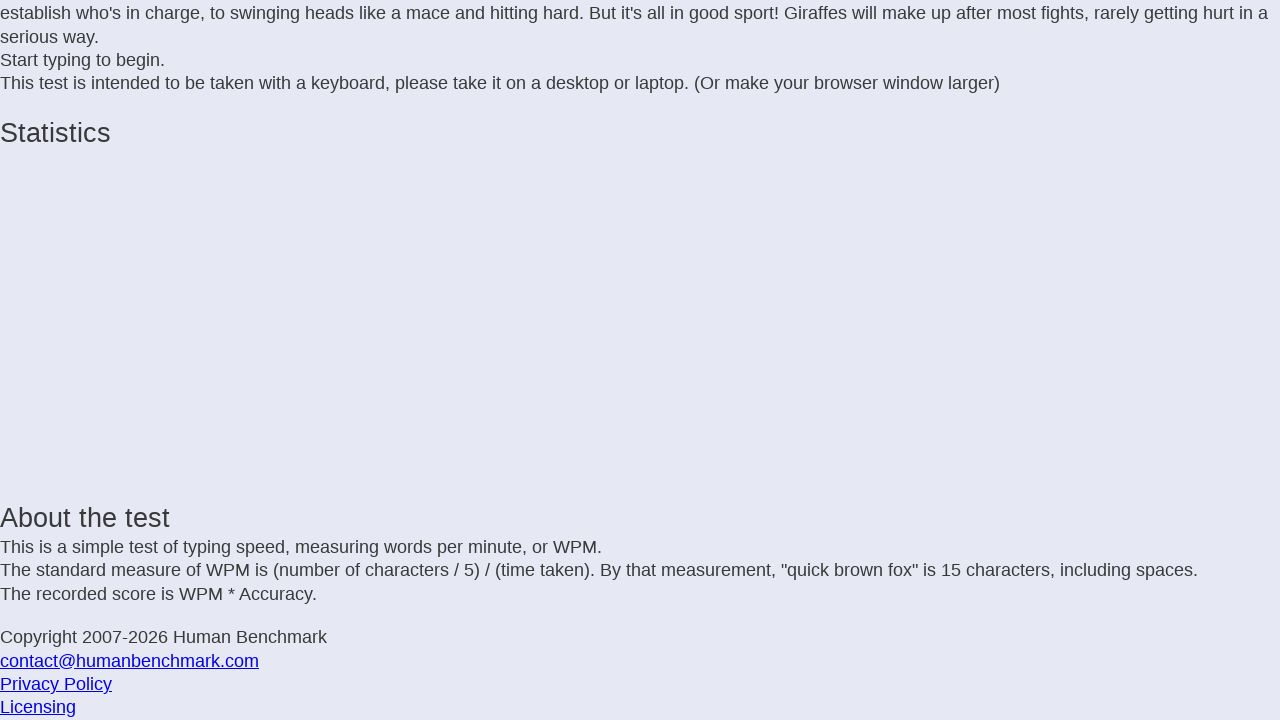

Typed character 'i'
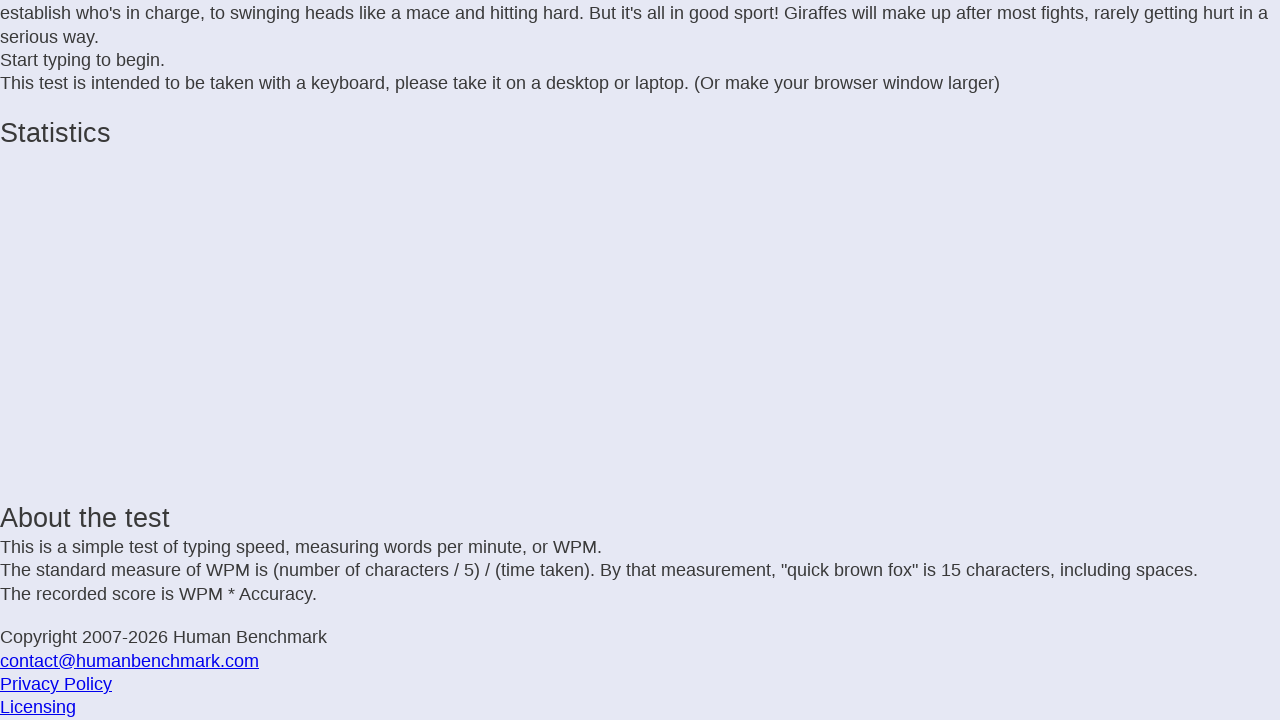

Typed character 'f'
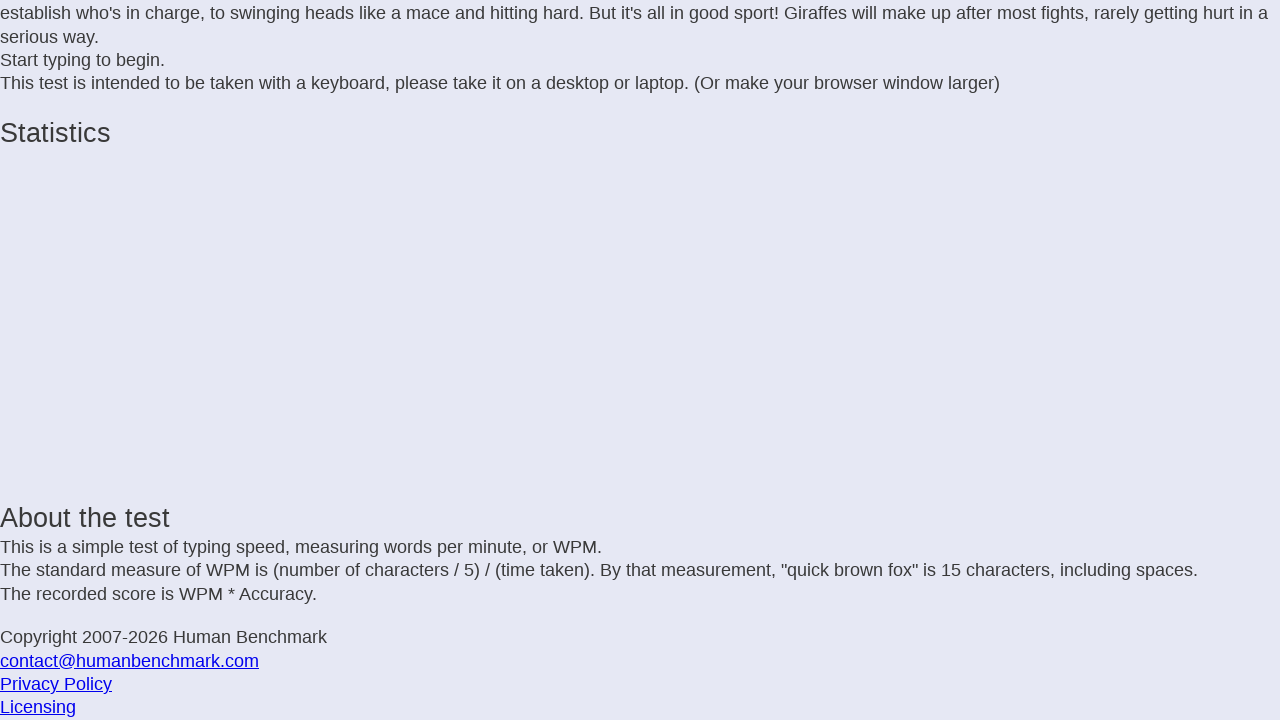

Typed character 'u'
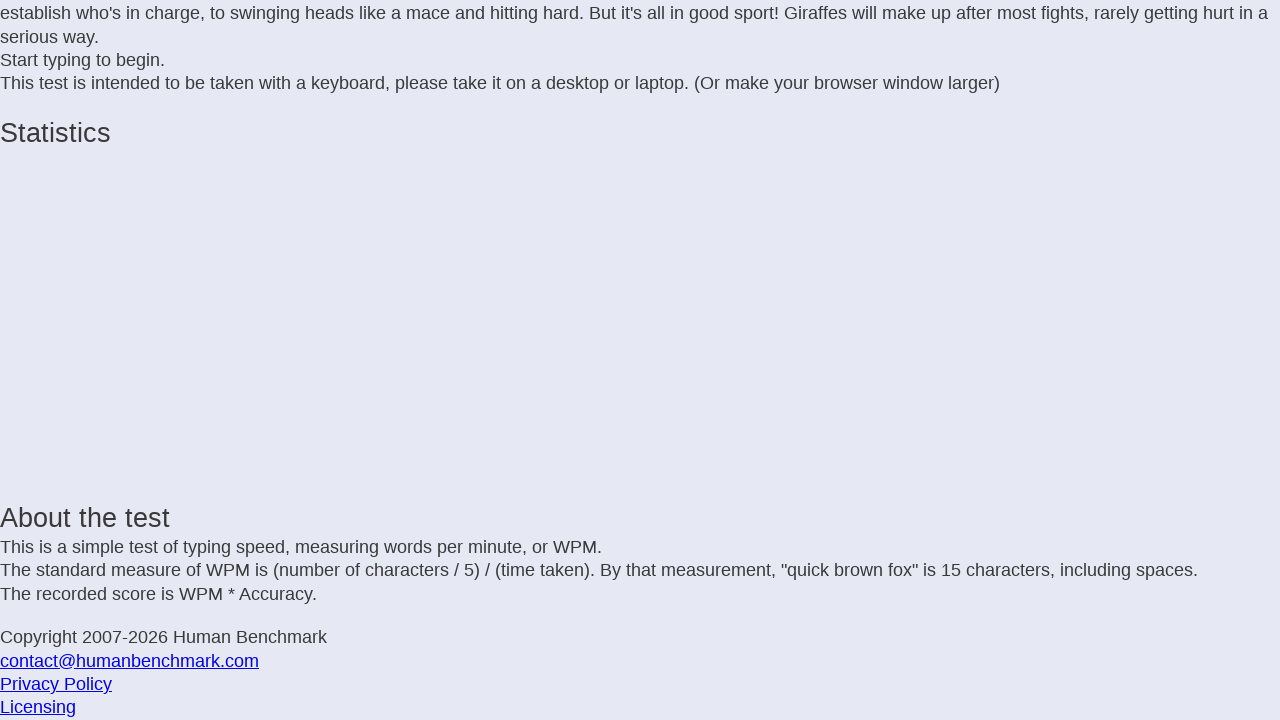

Typed character 'l'
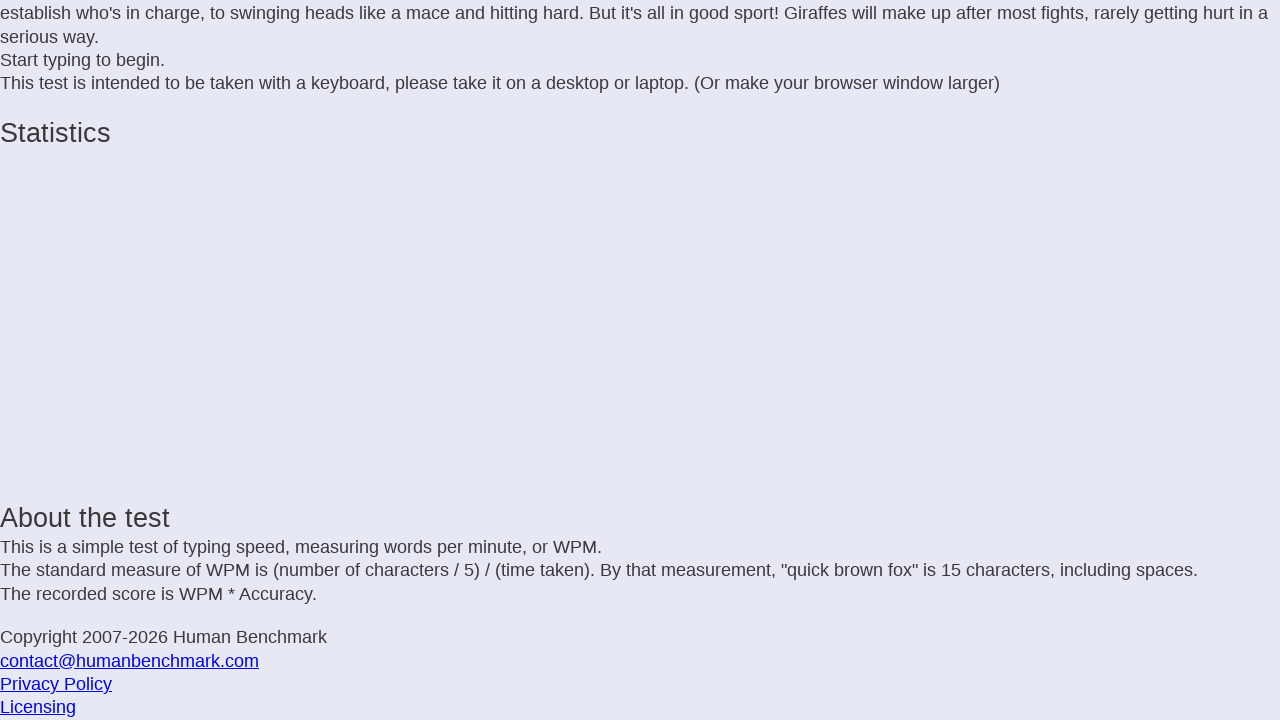

Typed character ' '
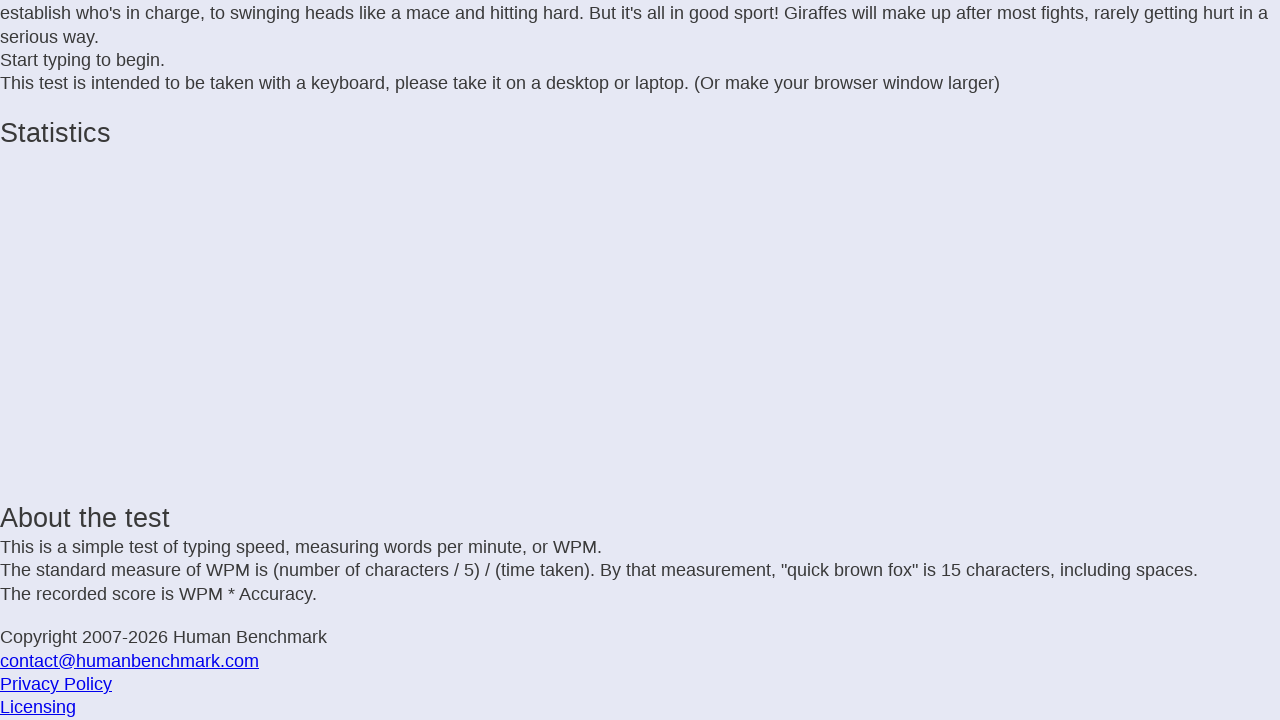

Typed character 'p'
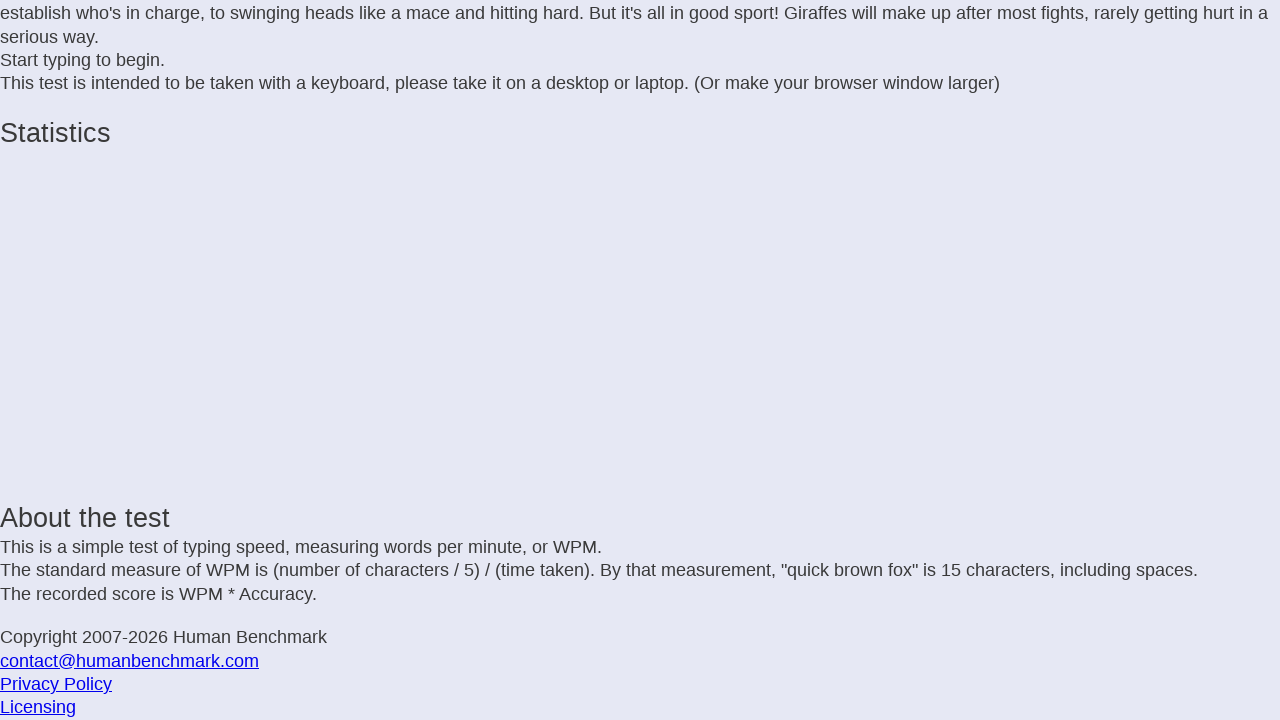

Typed character 'a'
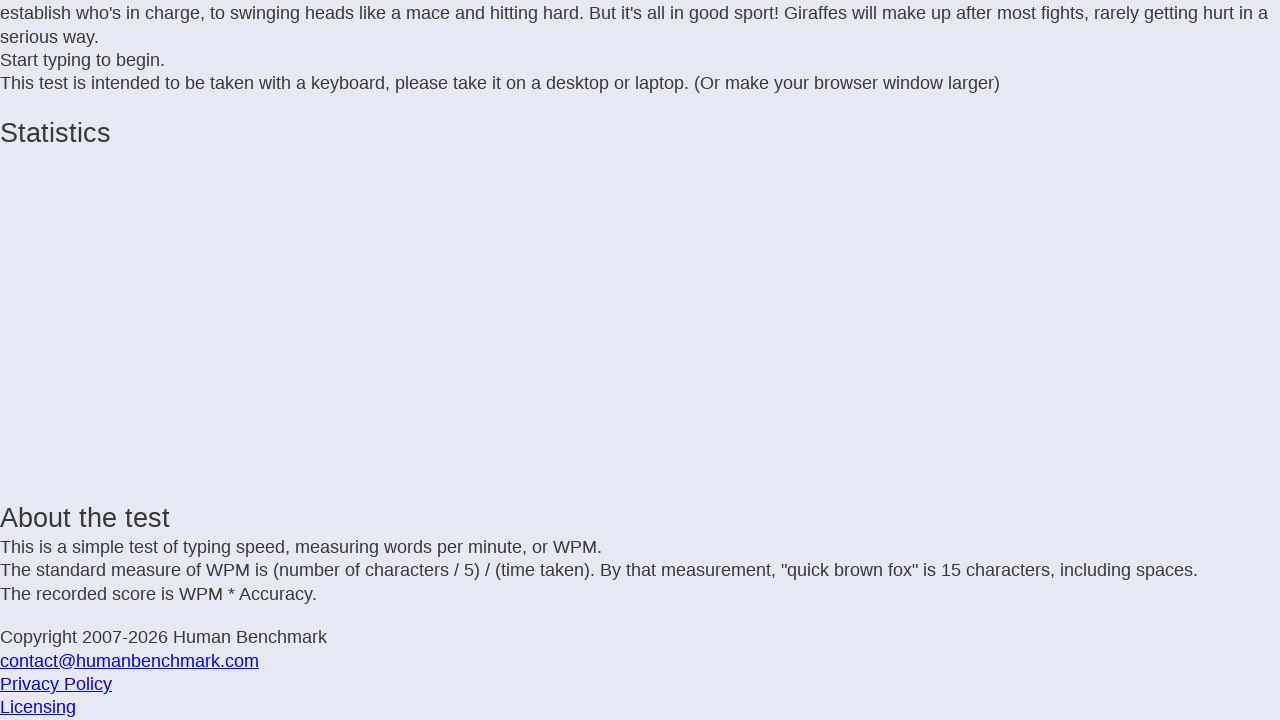

Typed character 'r'
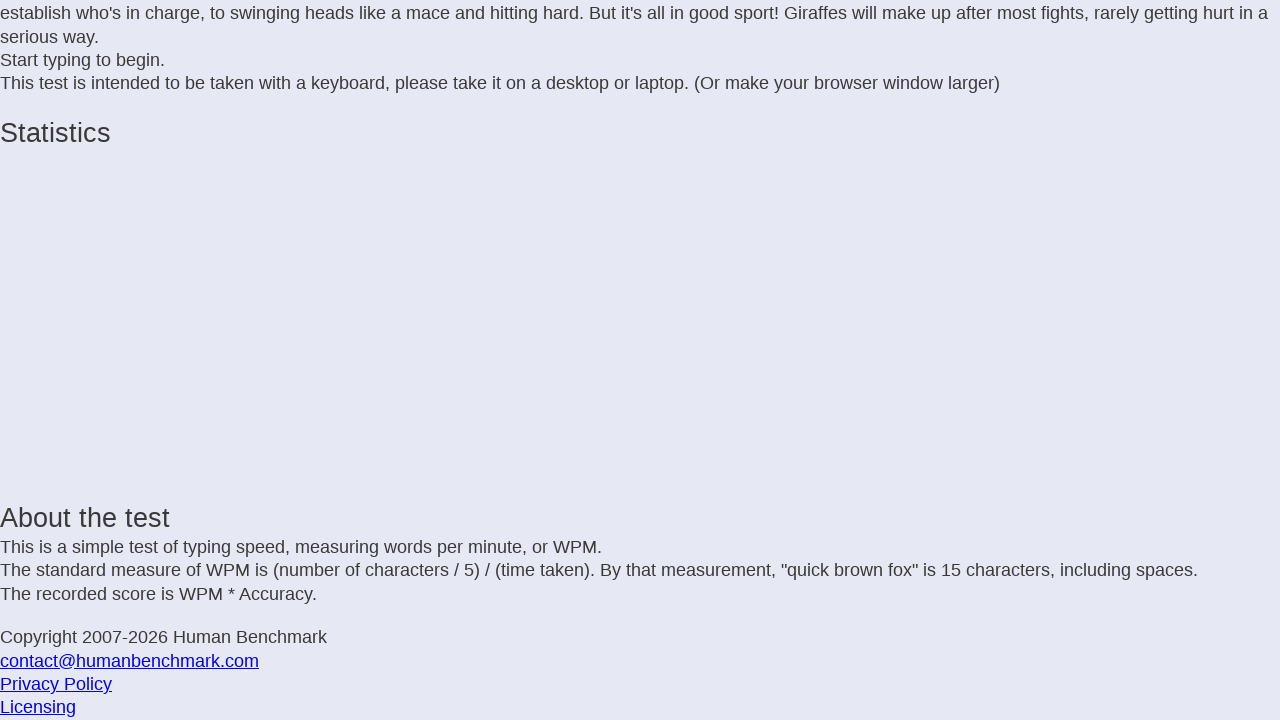

Typed character 't'
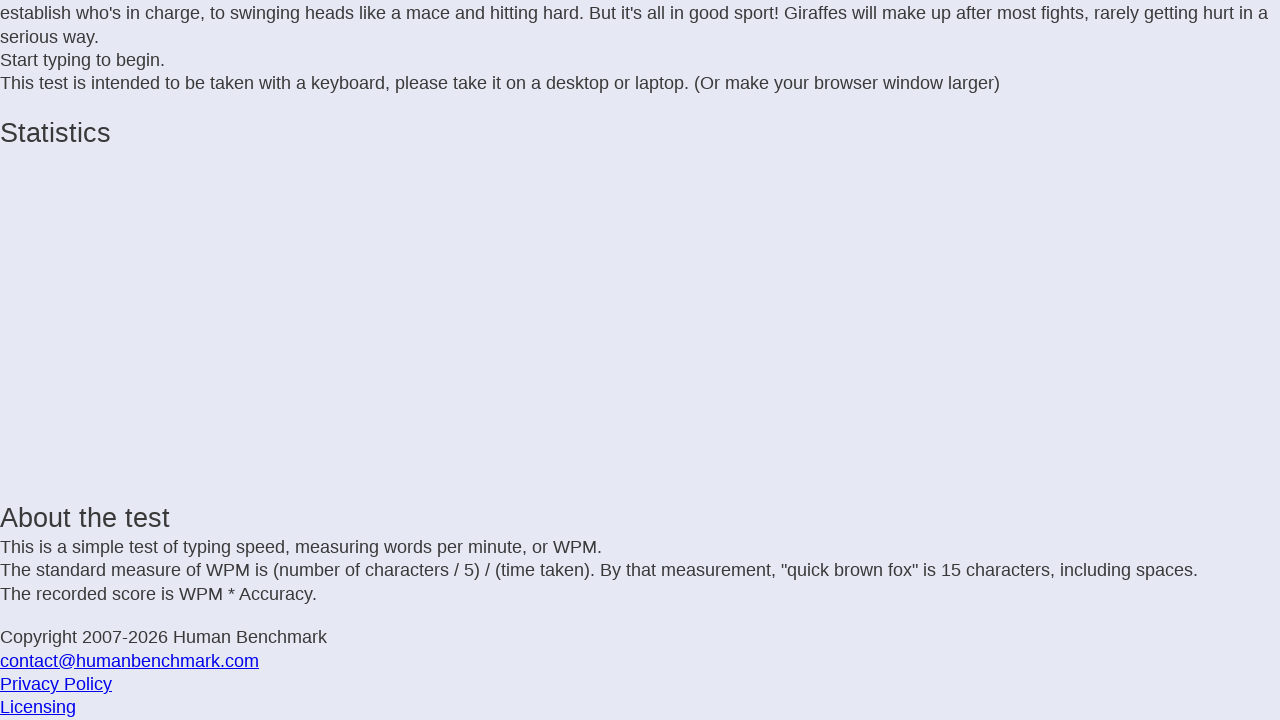

Typed character ' '
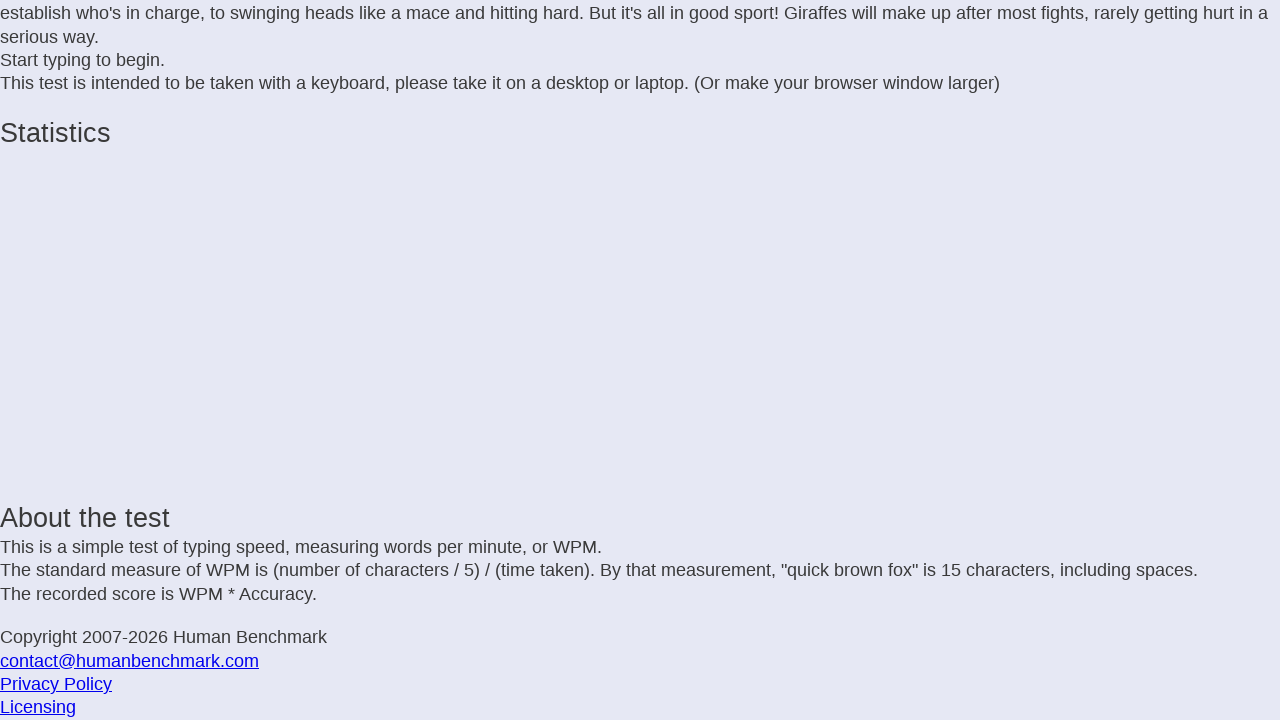

Typed character 'o'
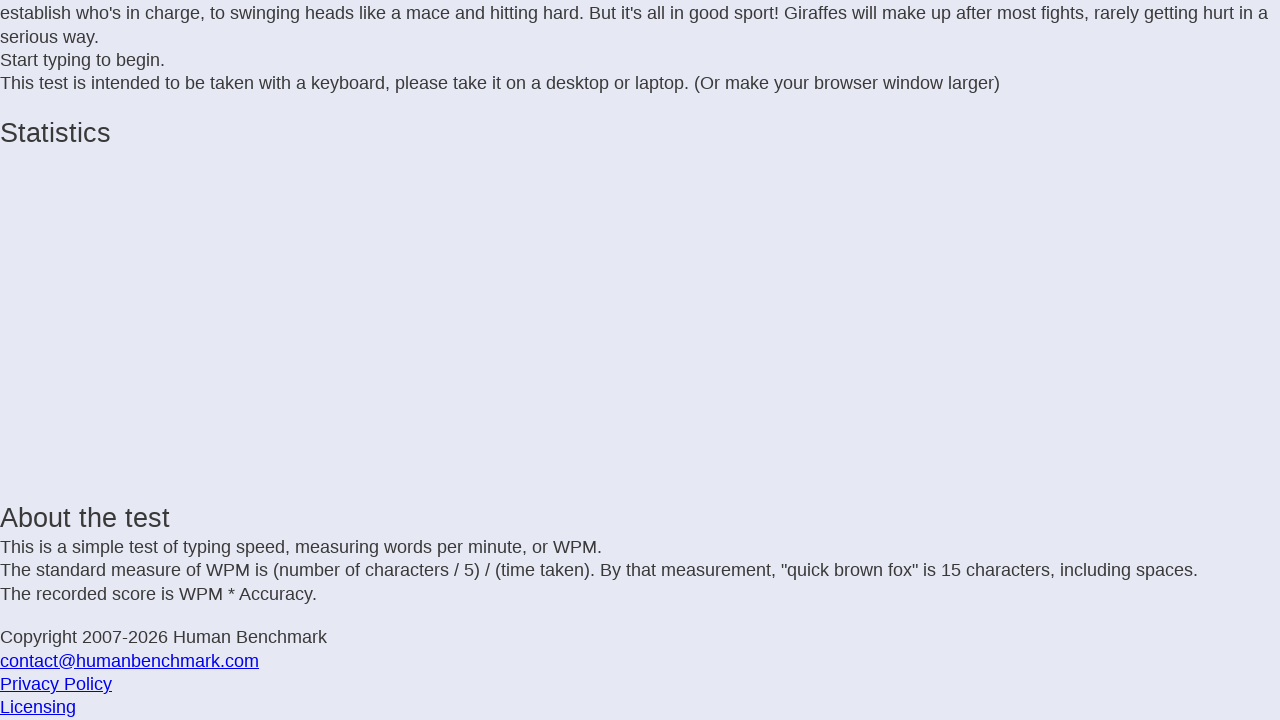

Typed character 'f'
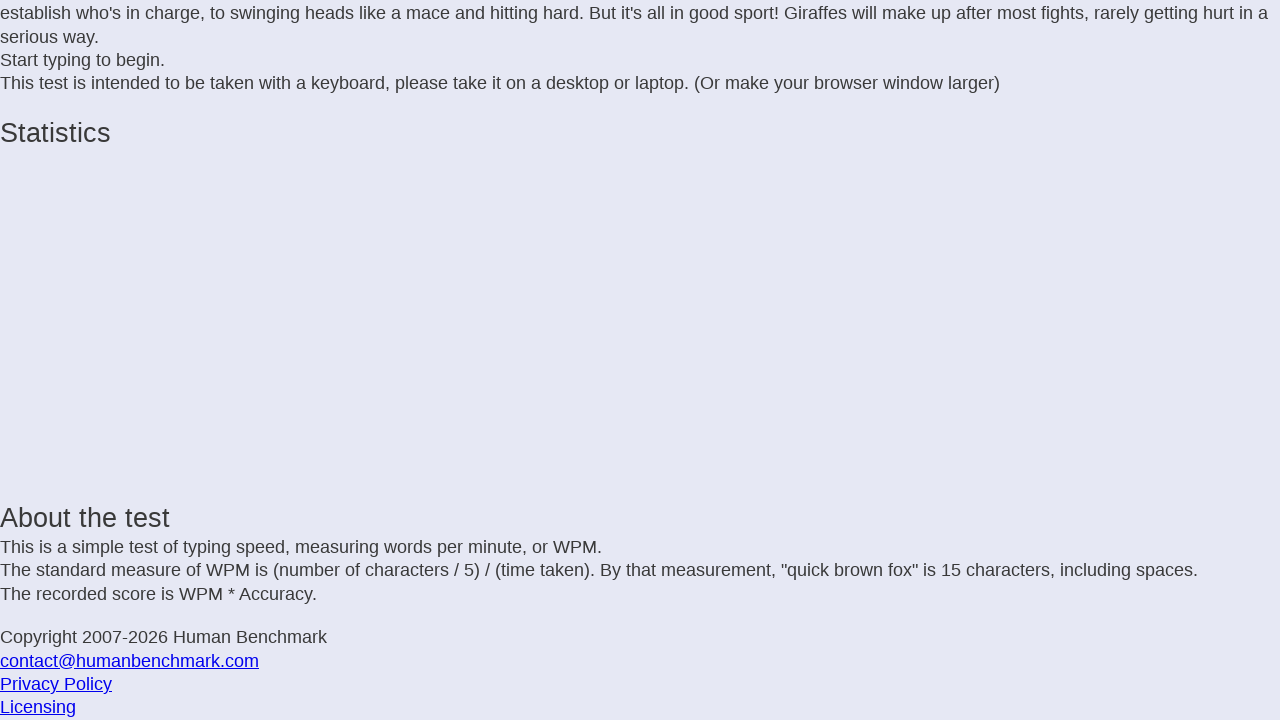

Typed character ' '
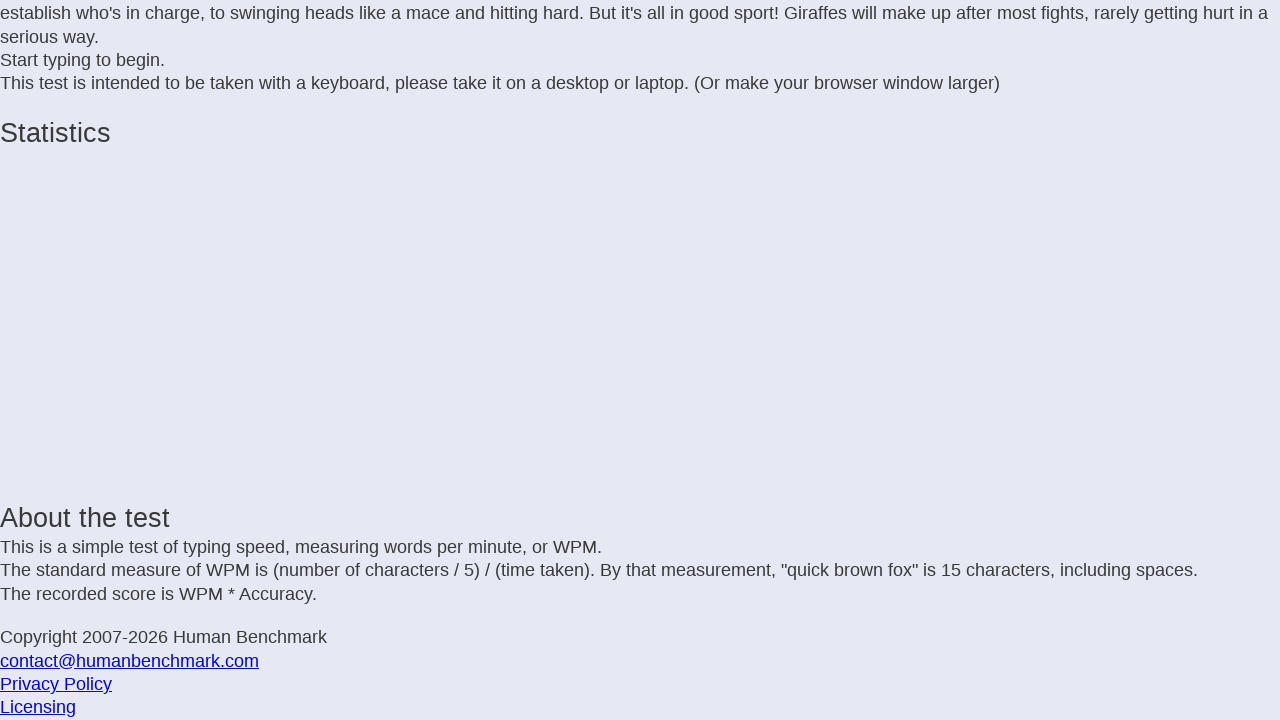

Typed character 't'
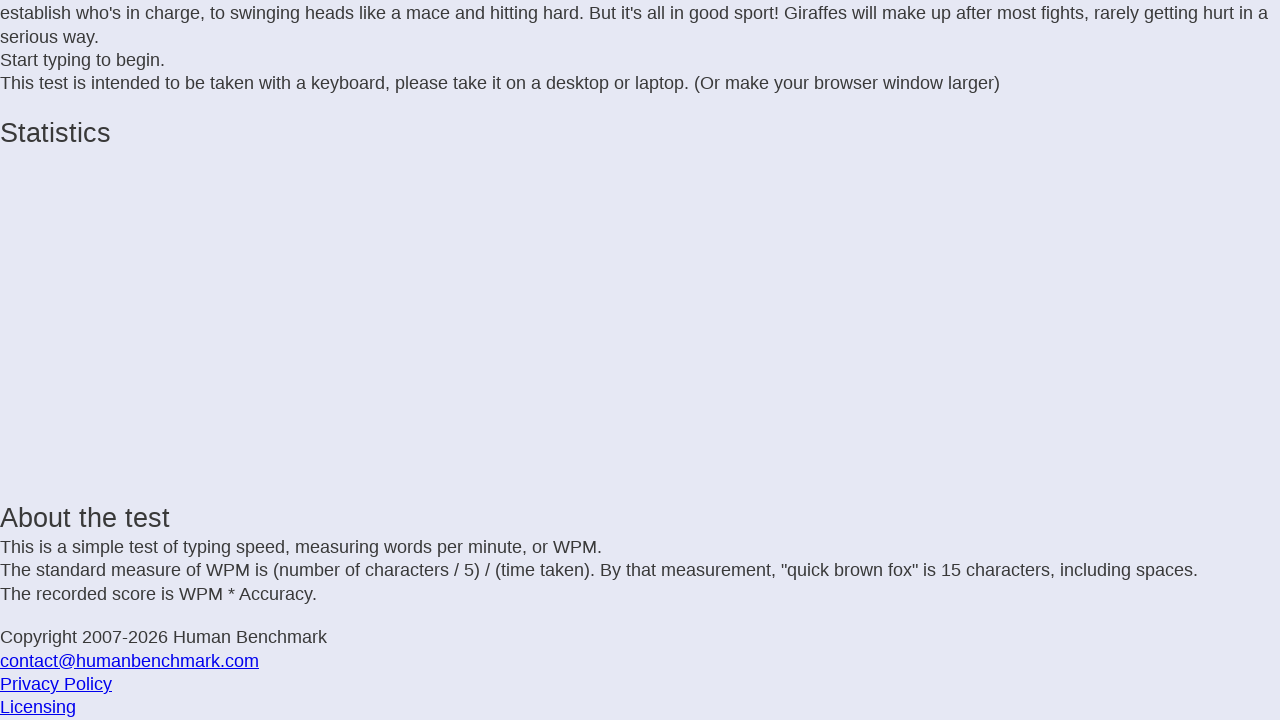

Typed character 'h'
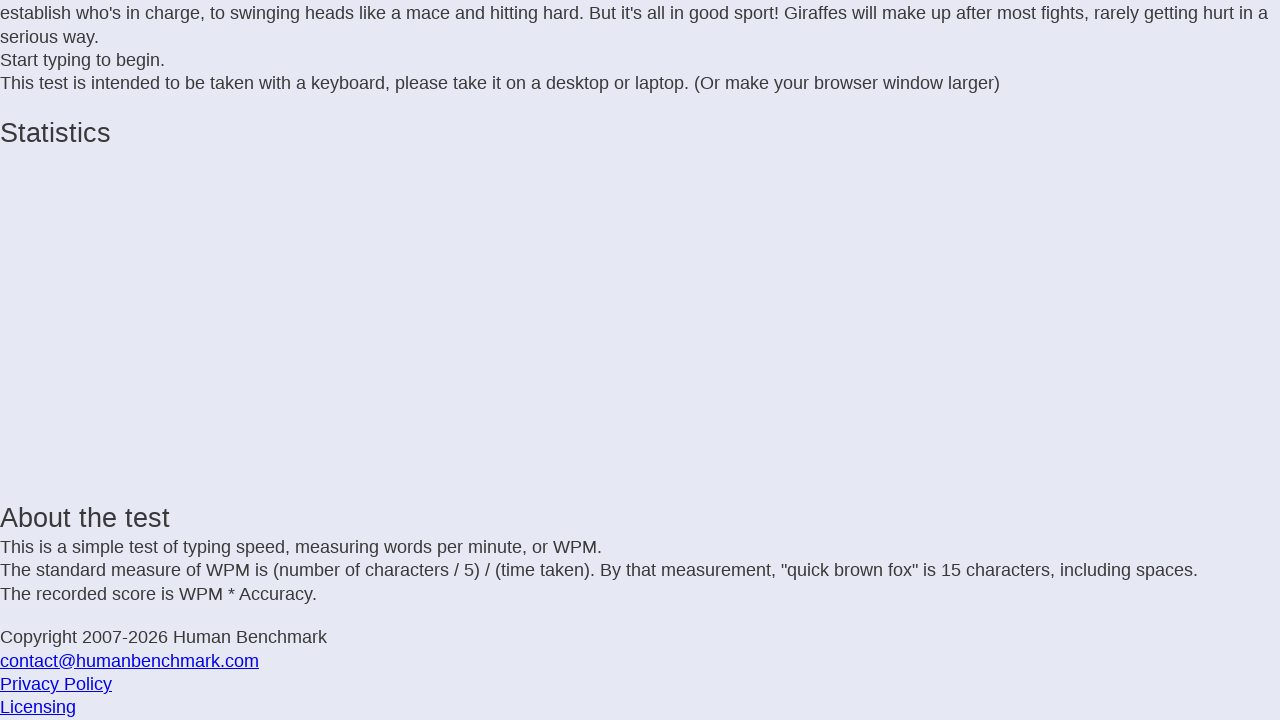

Typed character 'e'
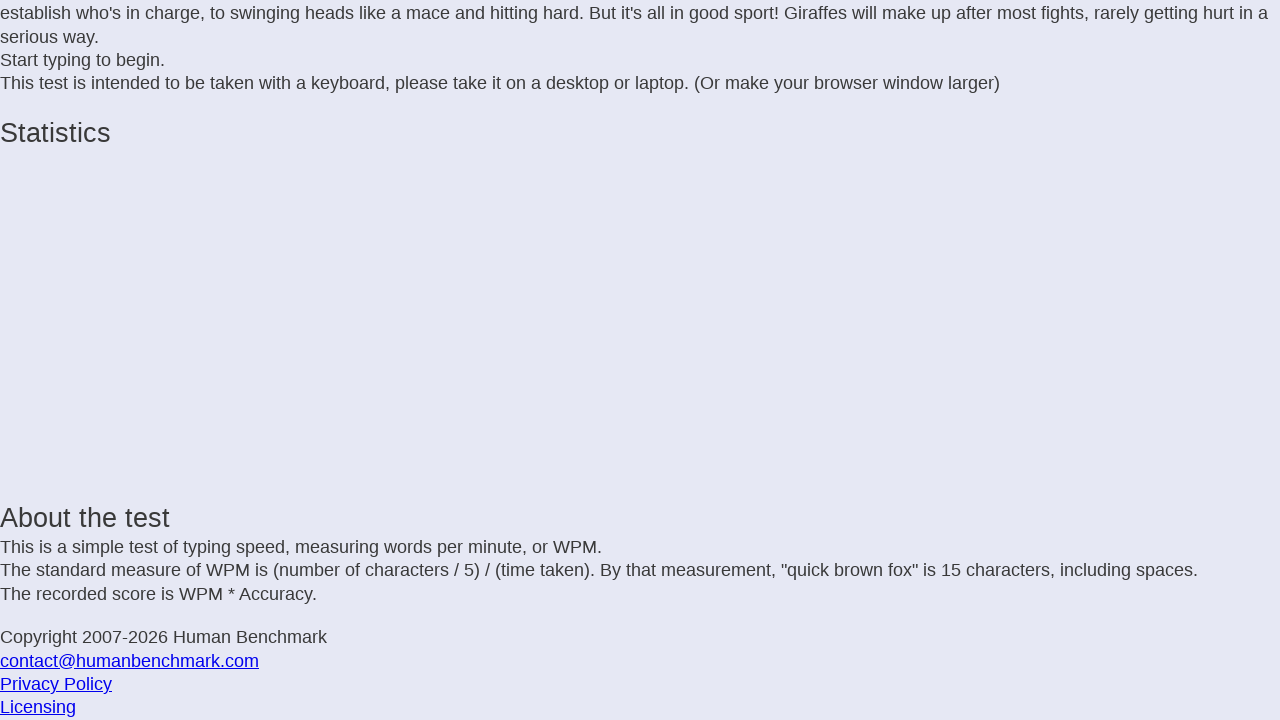

Typed character 'i'
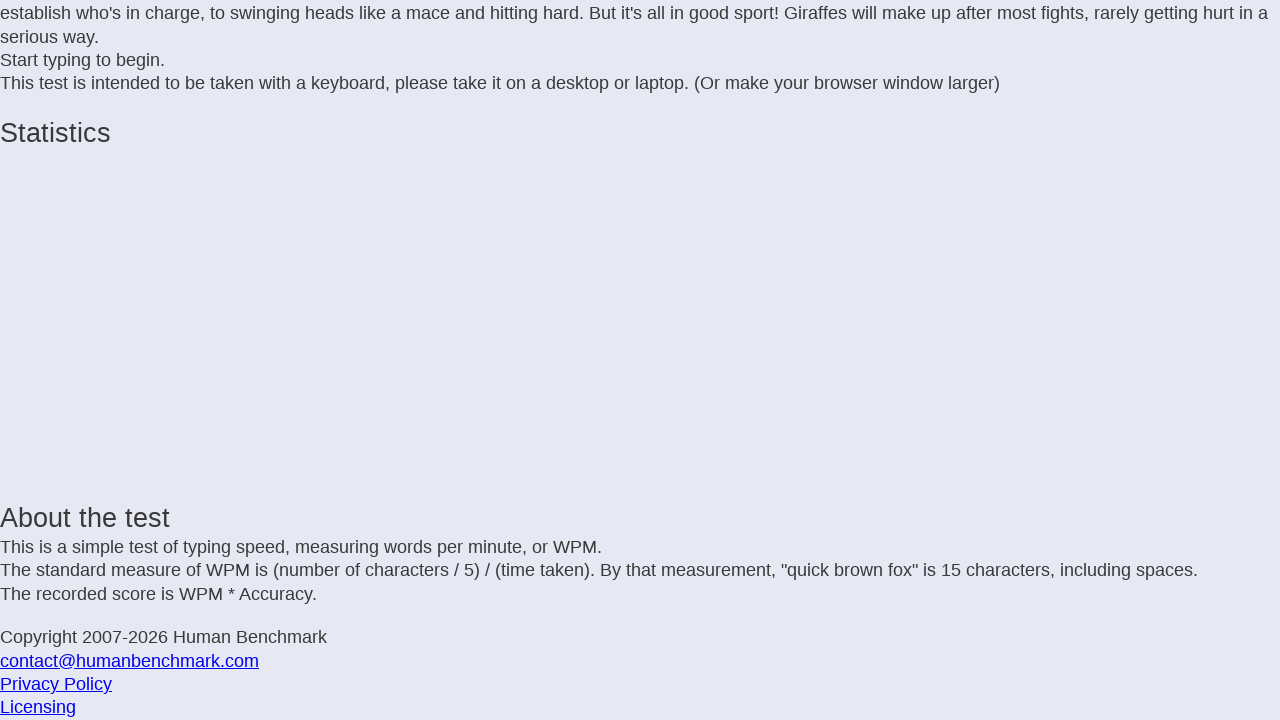

Typed character 'r'
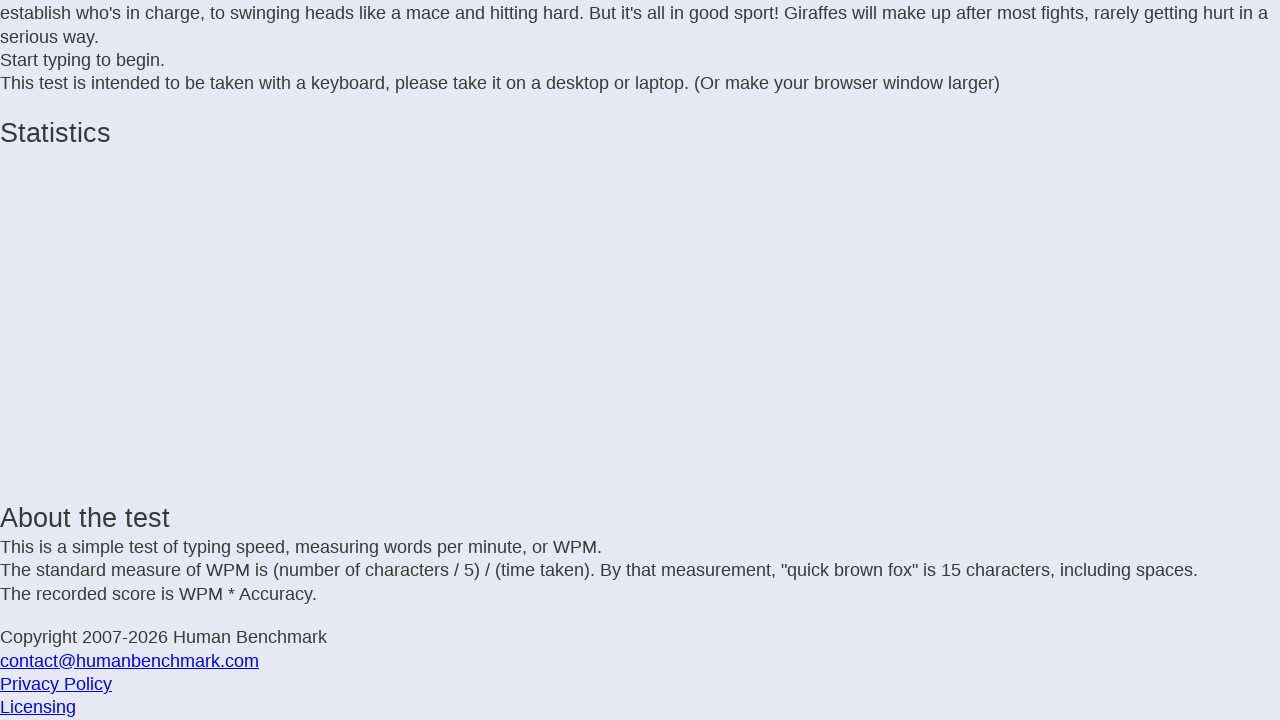

Typed character ' '
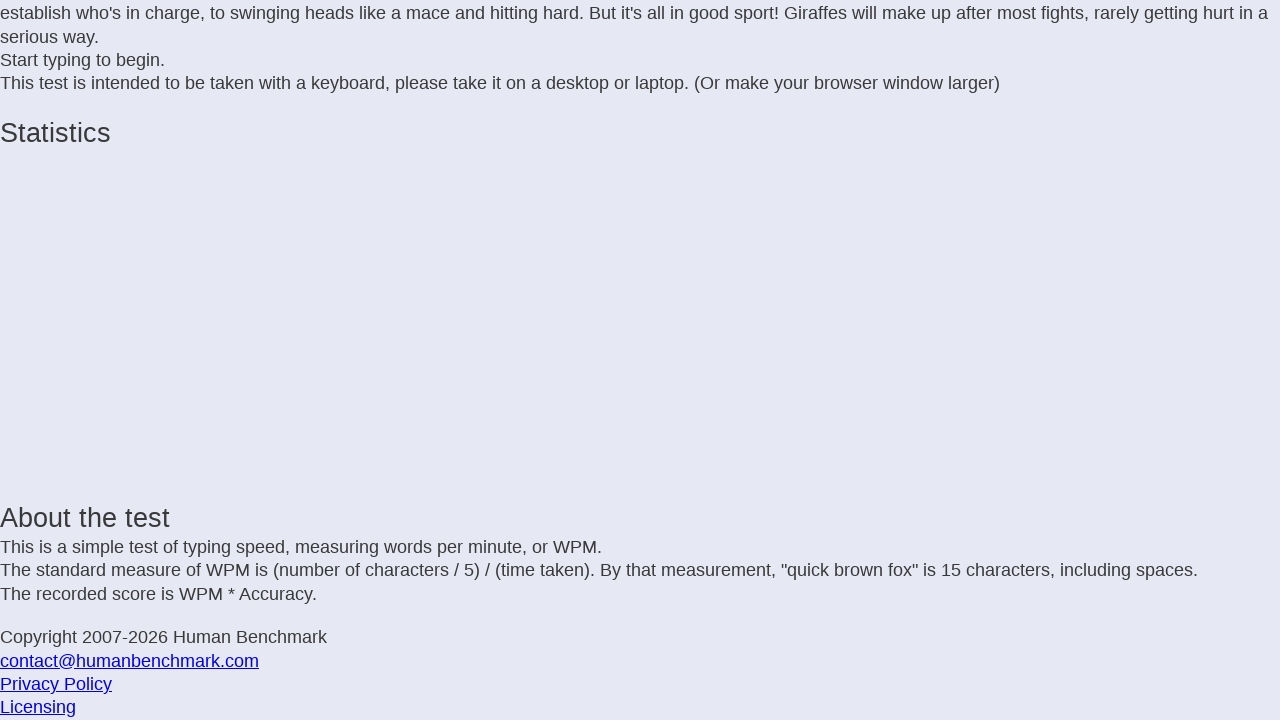

Typed character 'b'
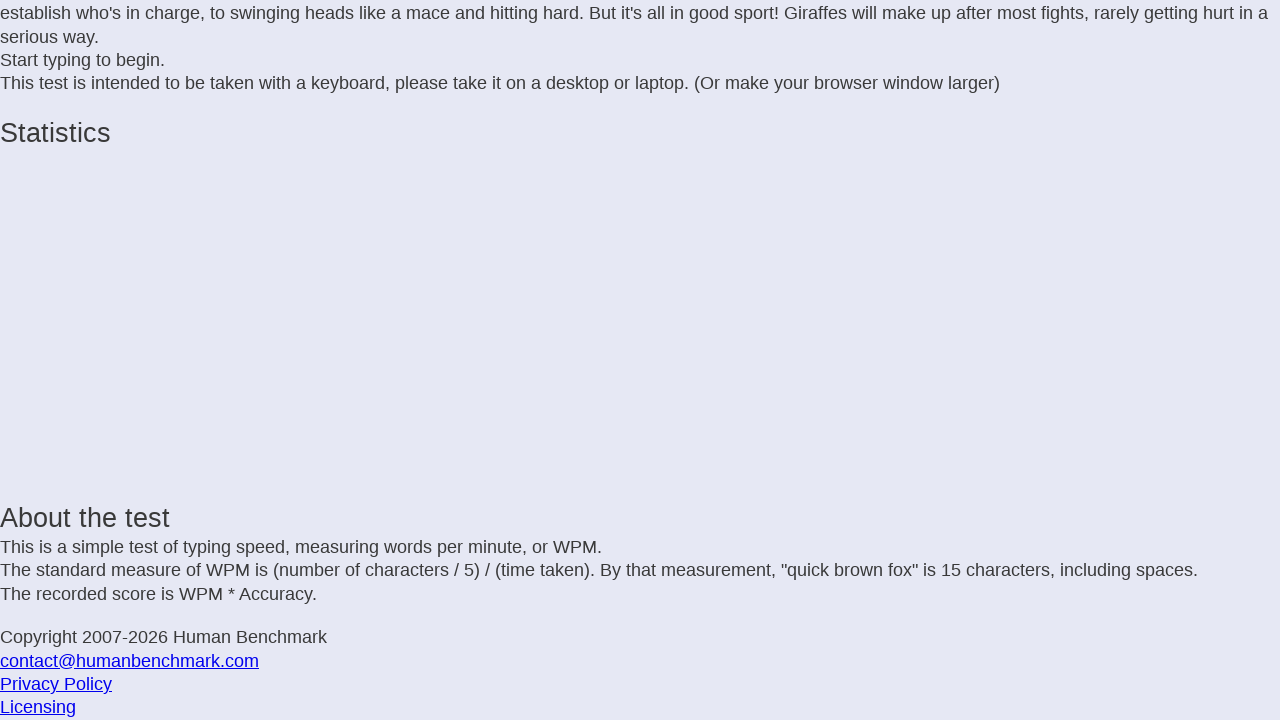

Typed character 'o'
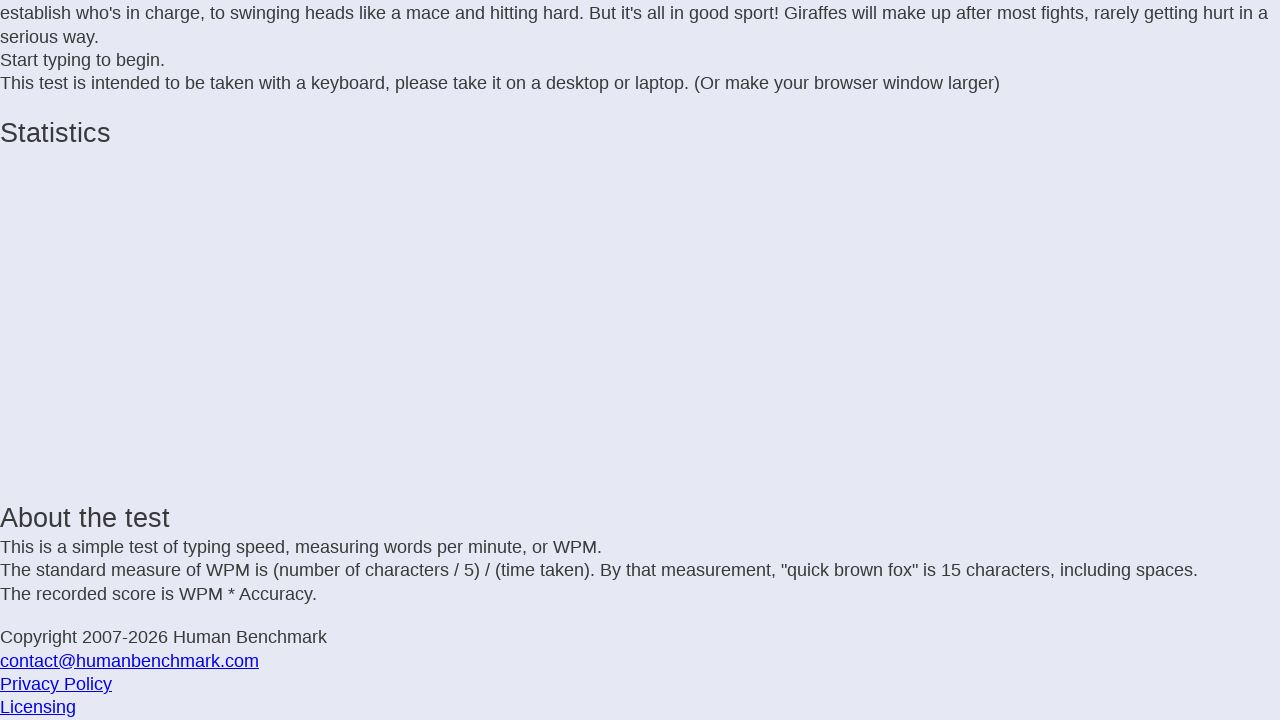

Typed character 'd'
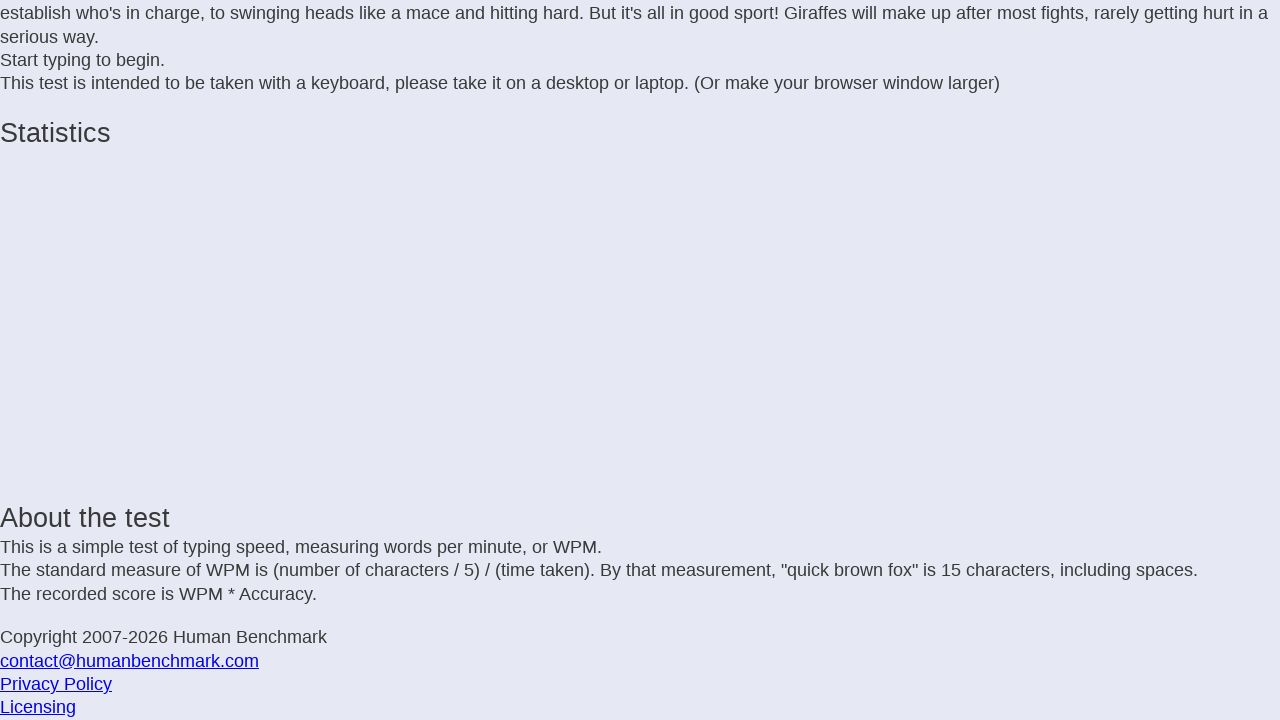

Typed character 'y'
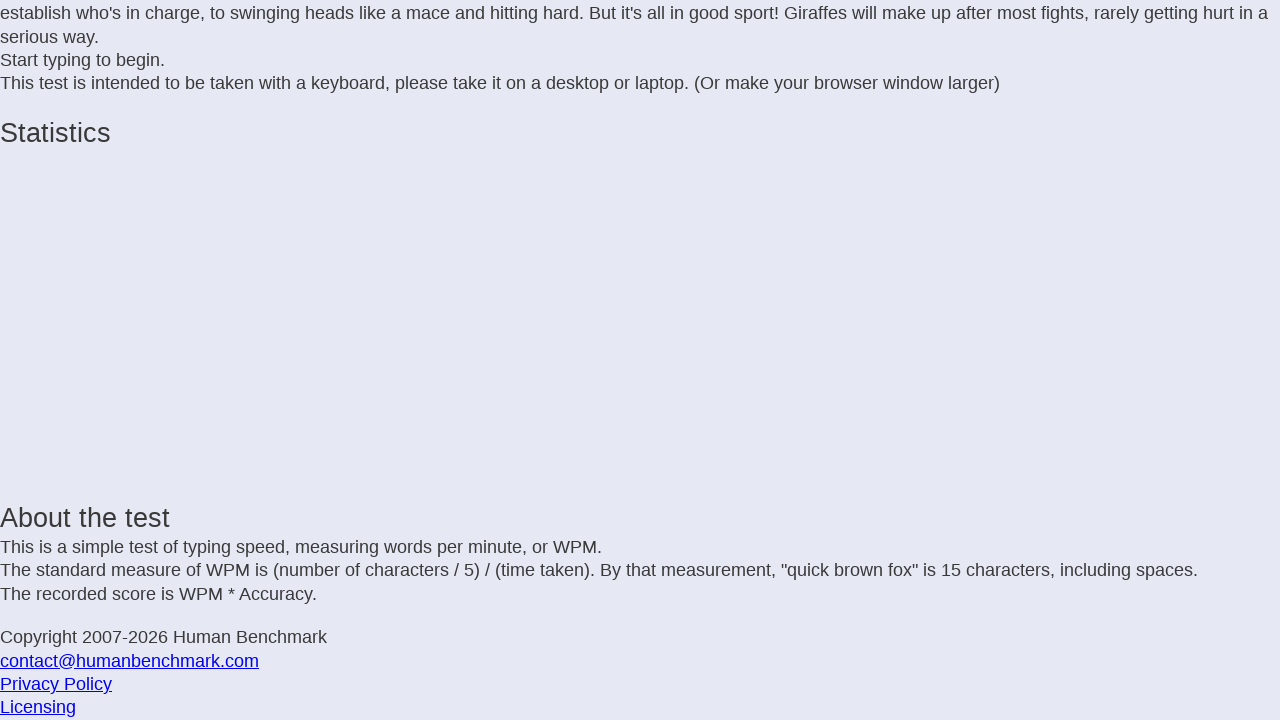

Typed character ' '
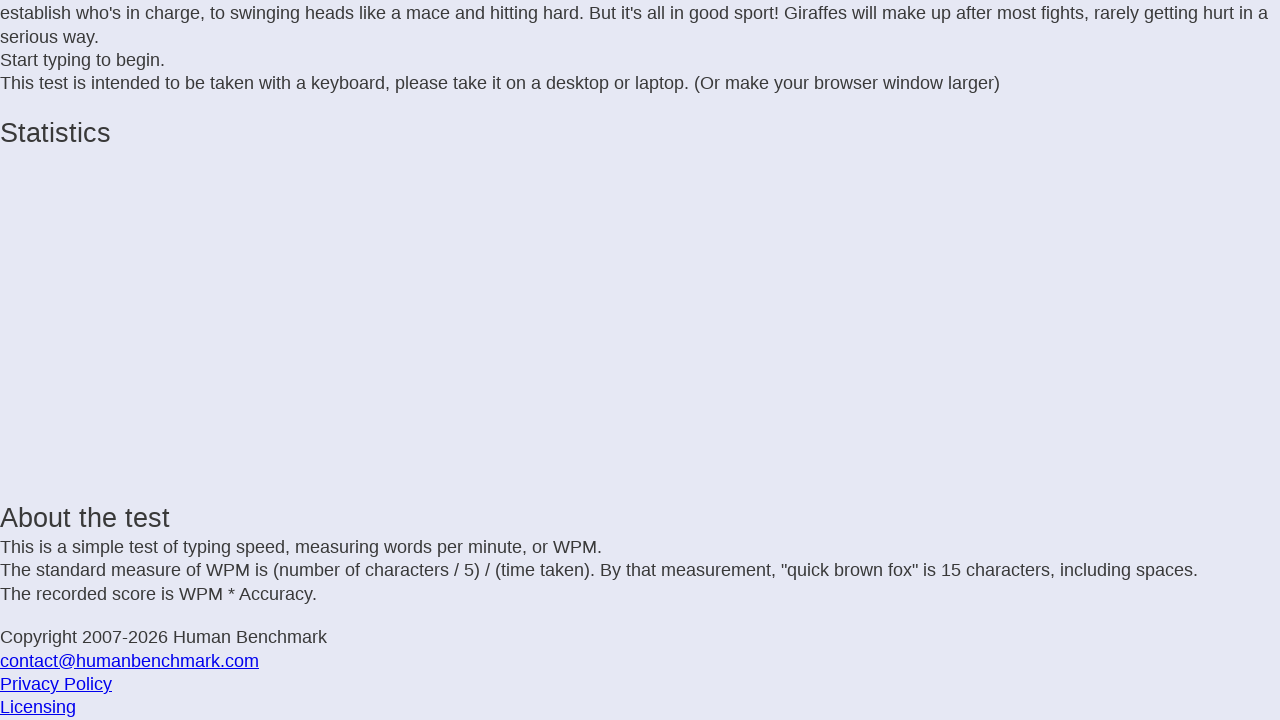

Typed character 'h'
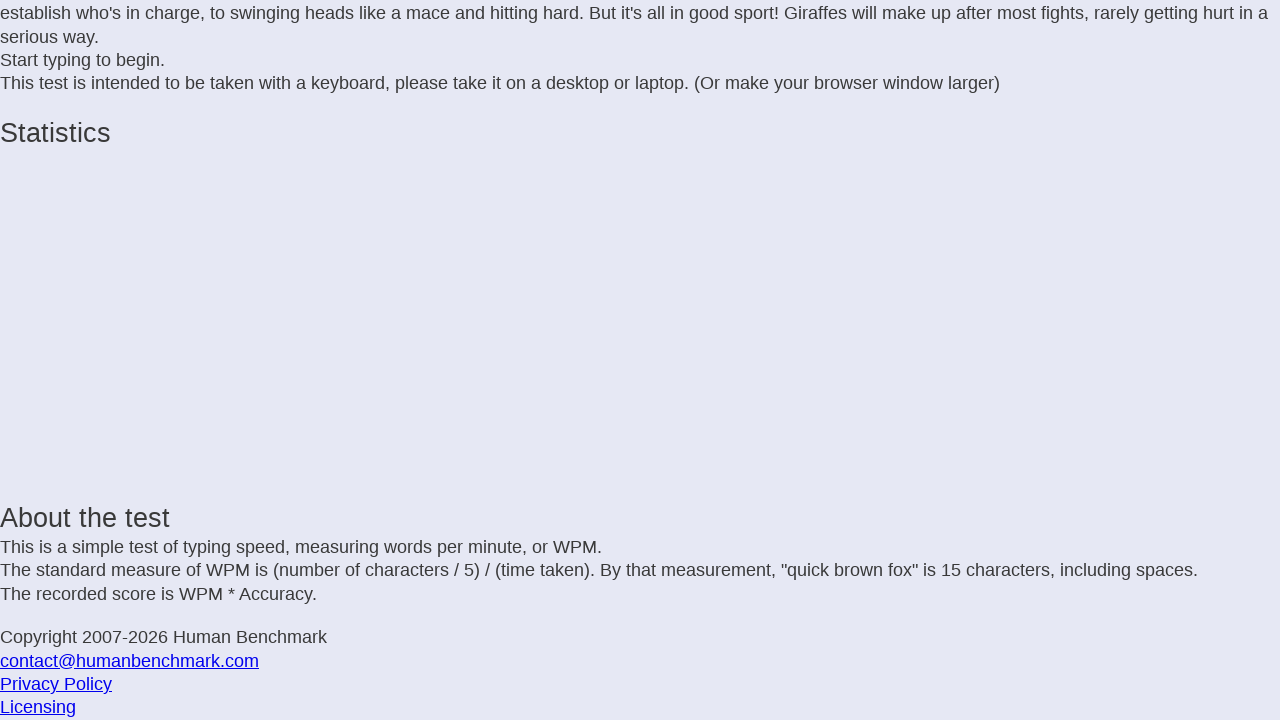

Typed character 'a'
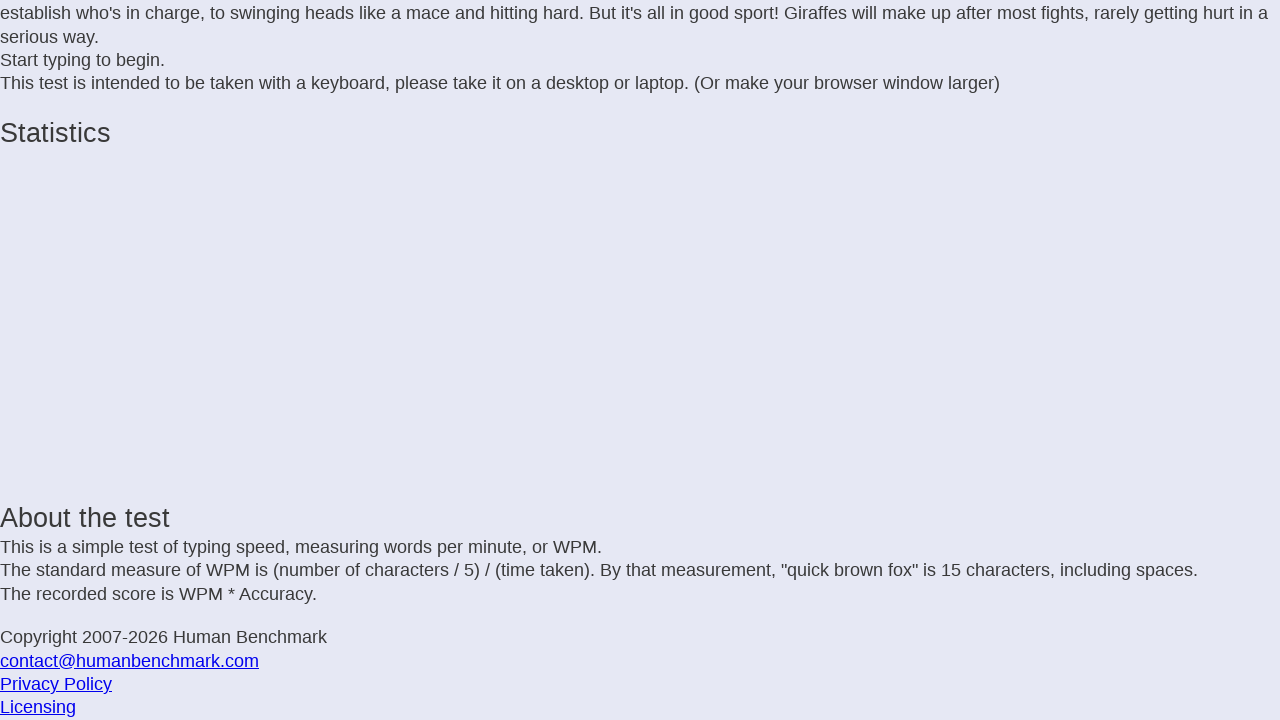

Typed character 's'
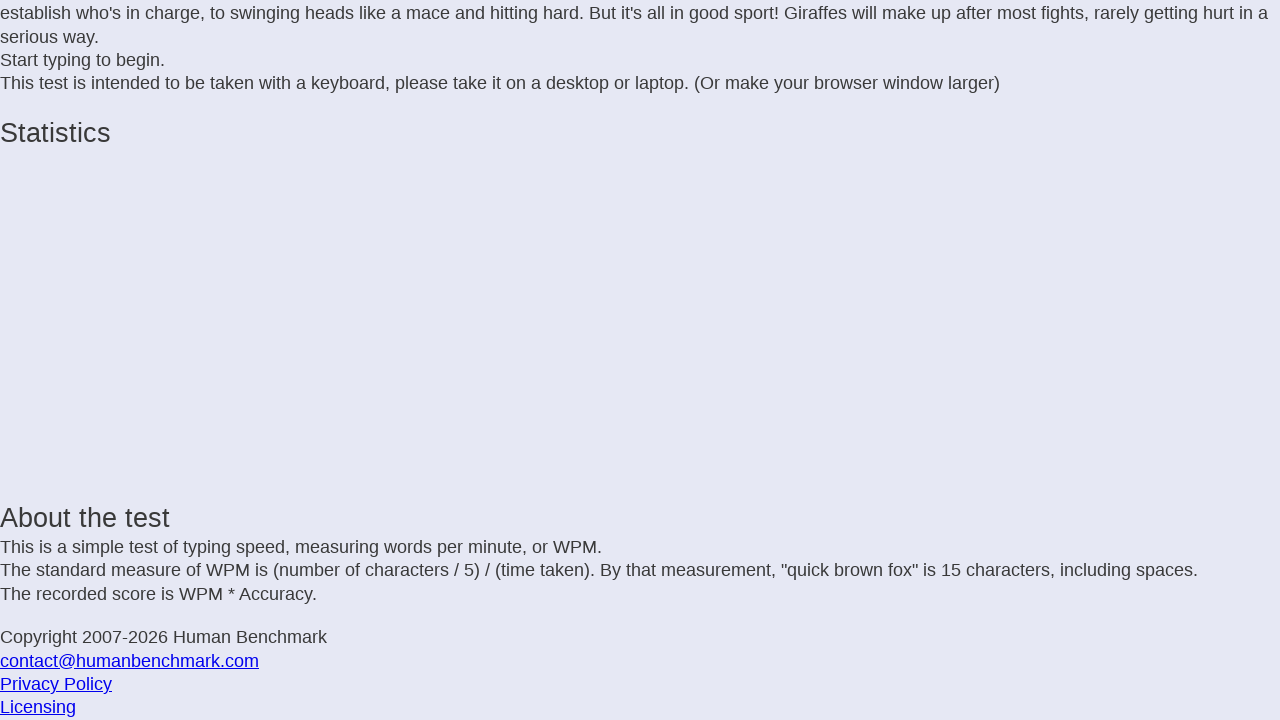

Typed character ' '
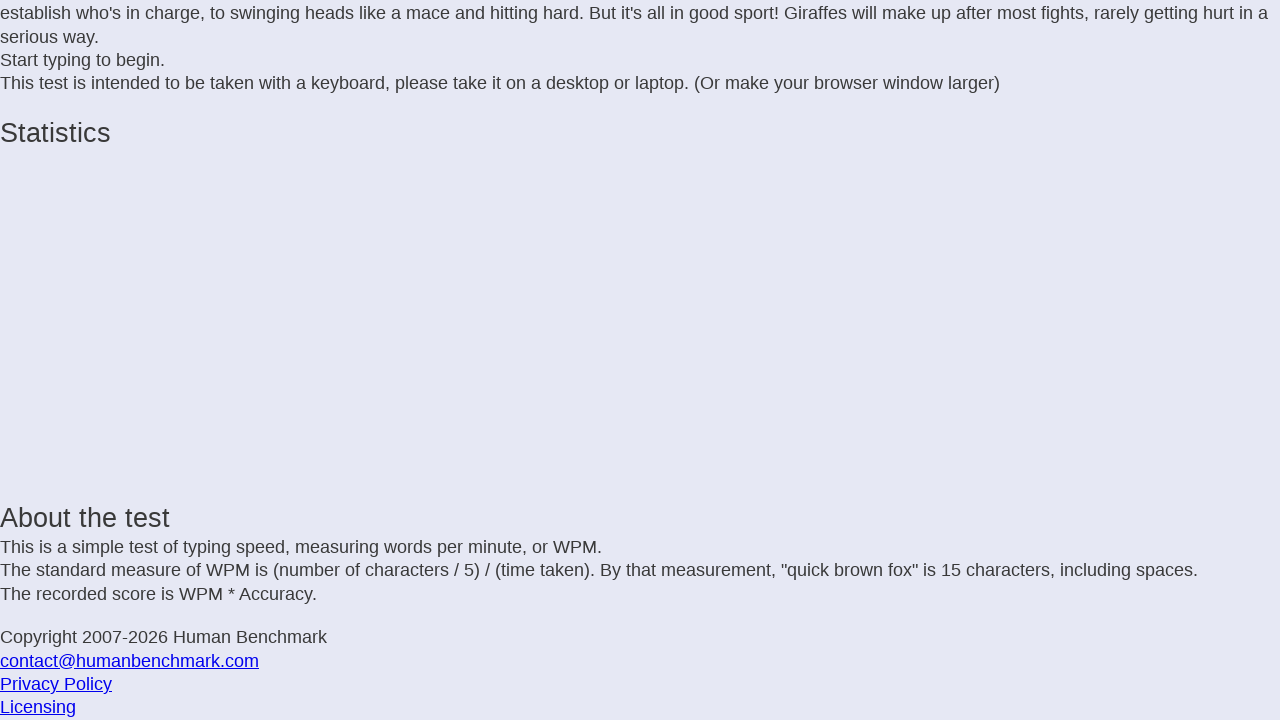

Typed character 'm'
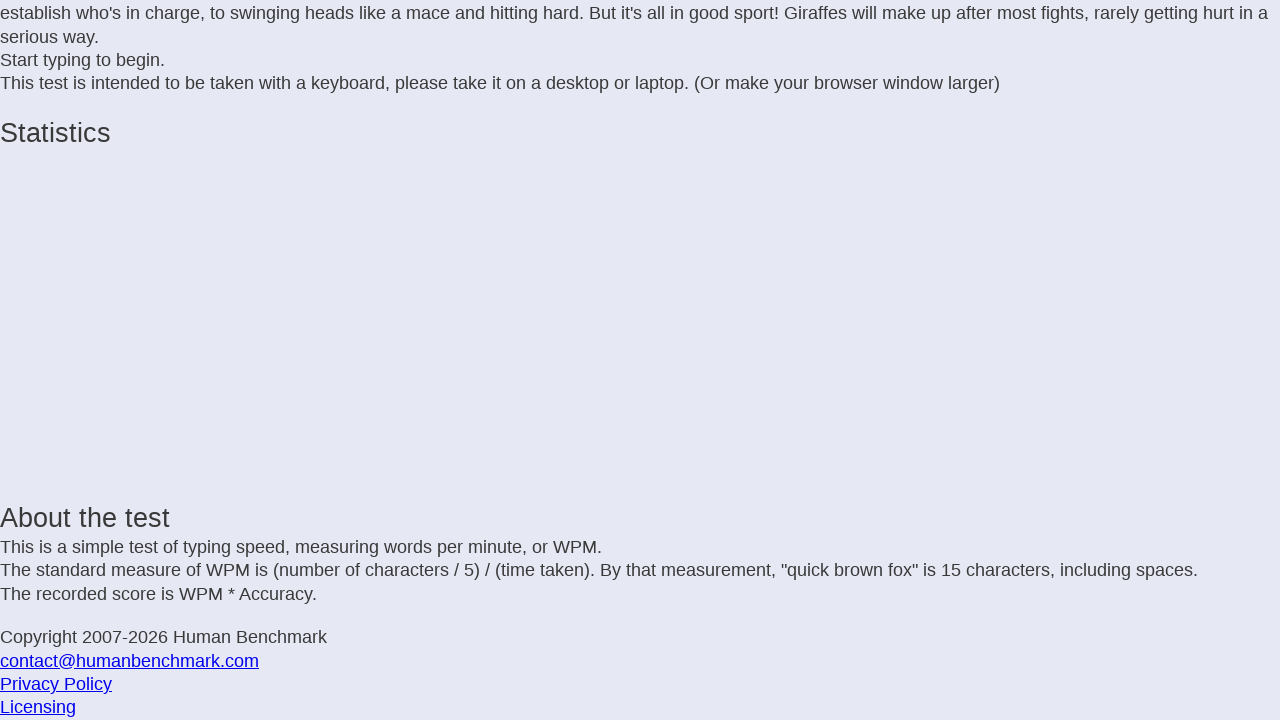

Typed character 'a'
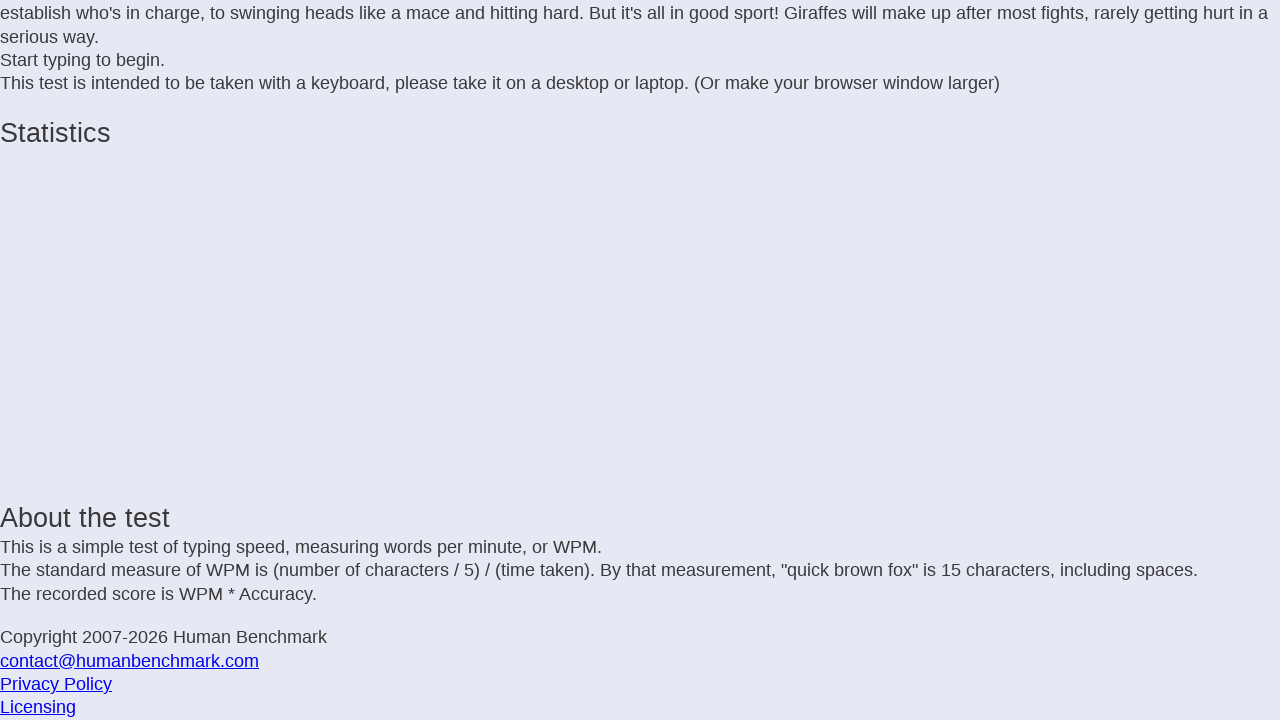

Typed character 'n'
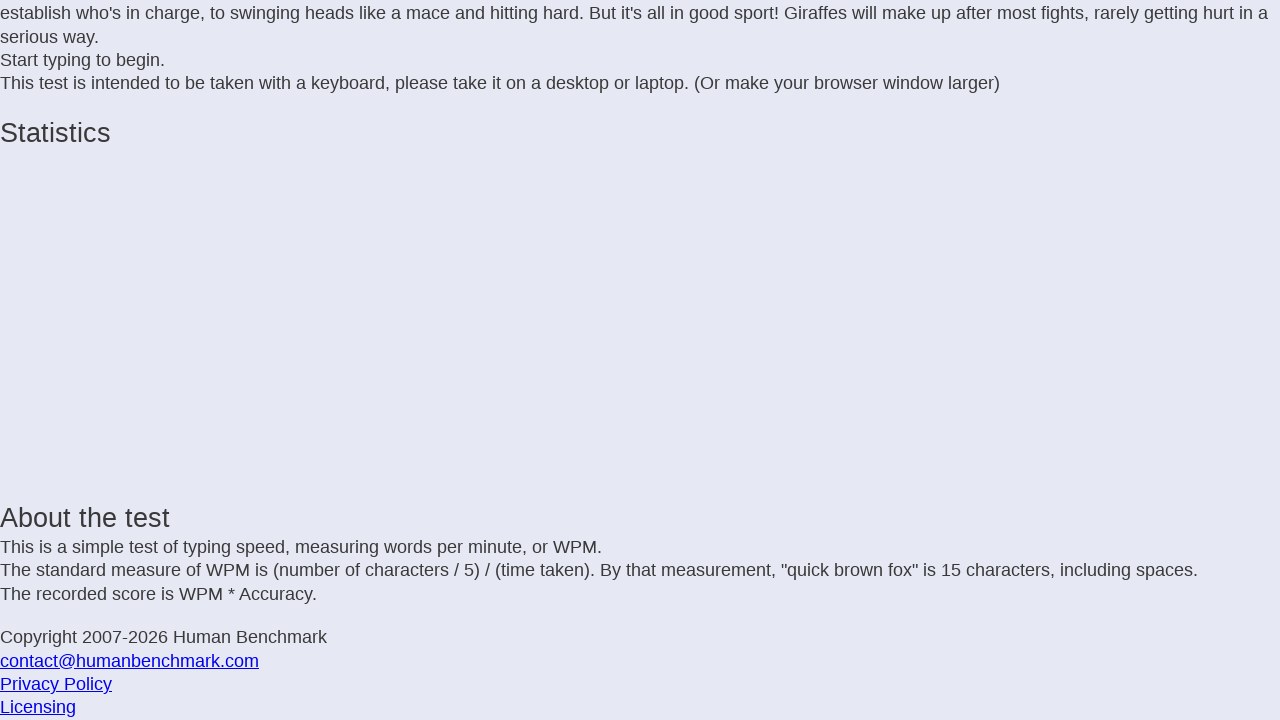

Typed character 'y'
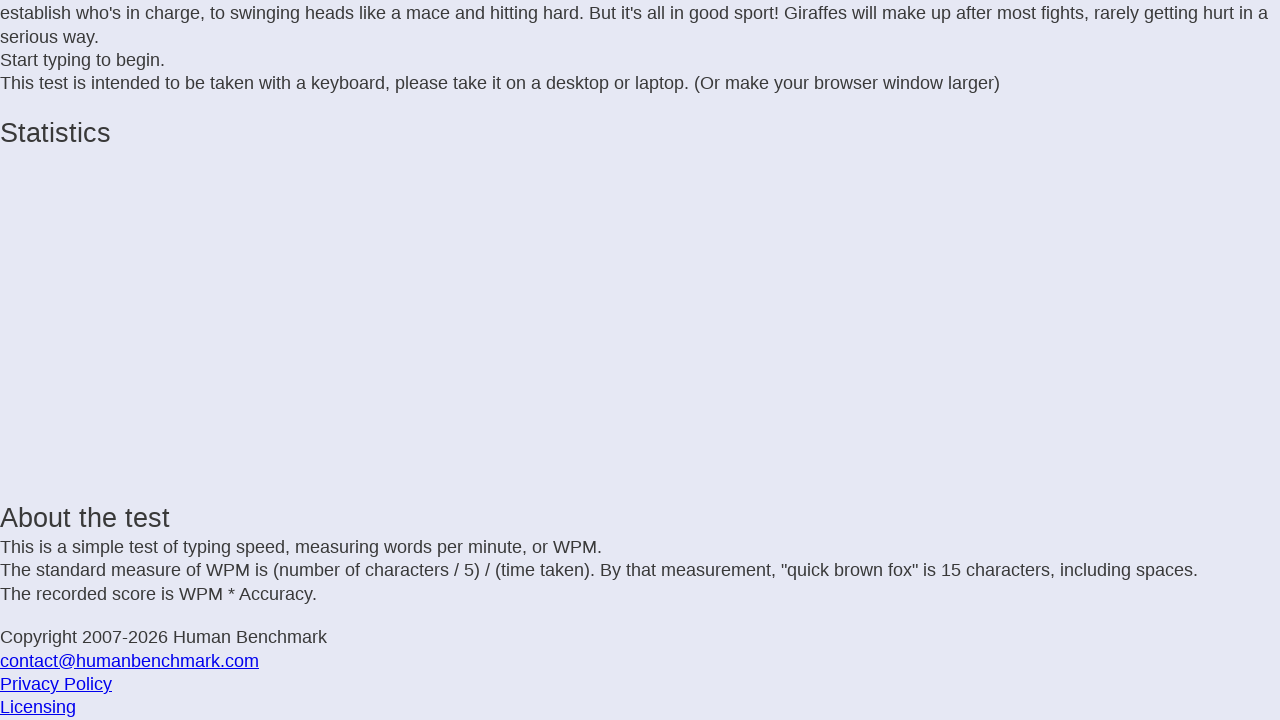

Typed character ' '
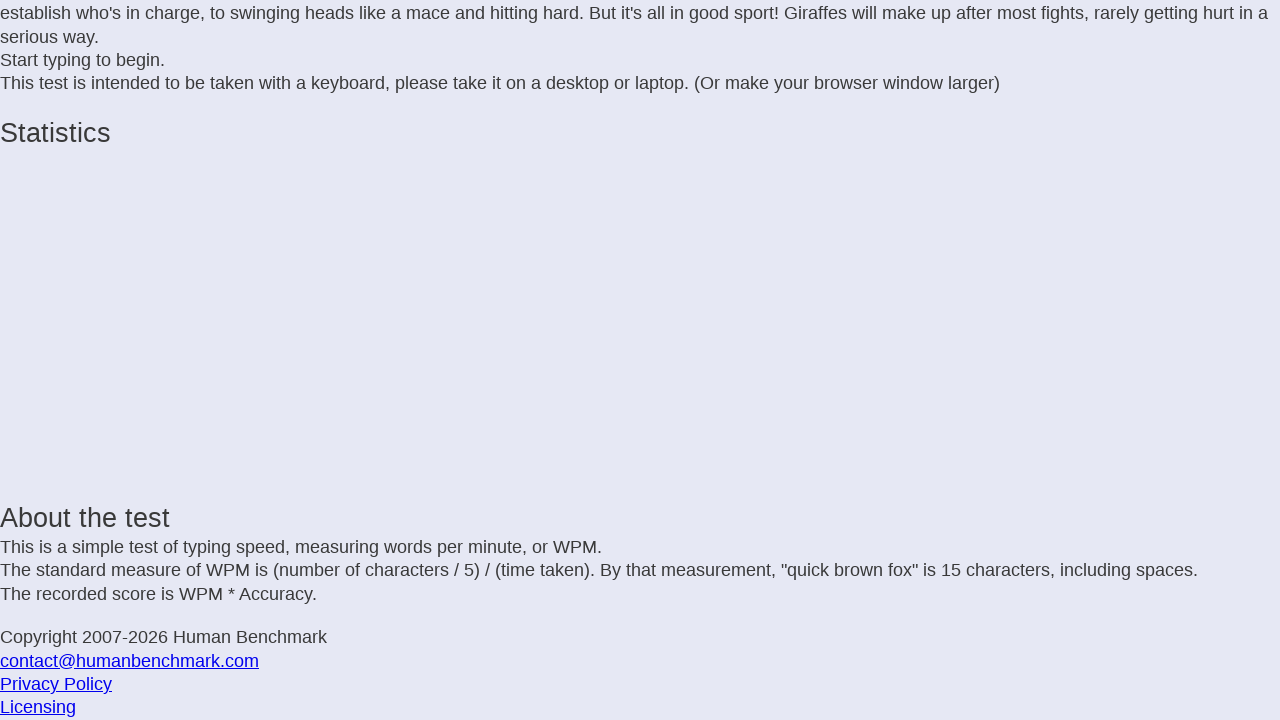

Typed character 'd'
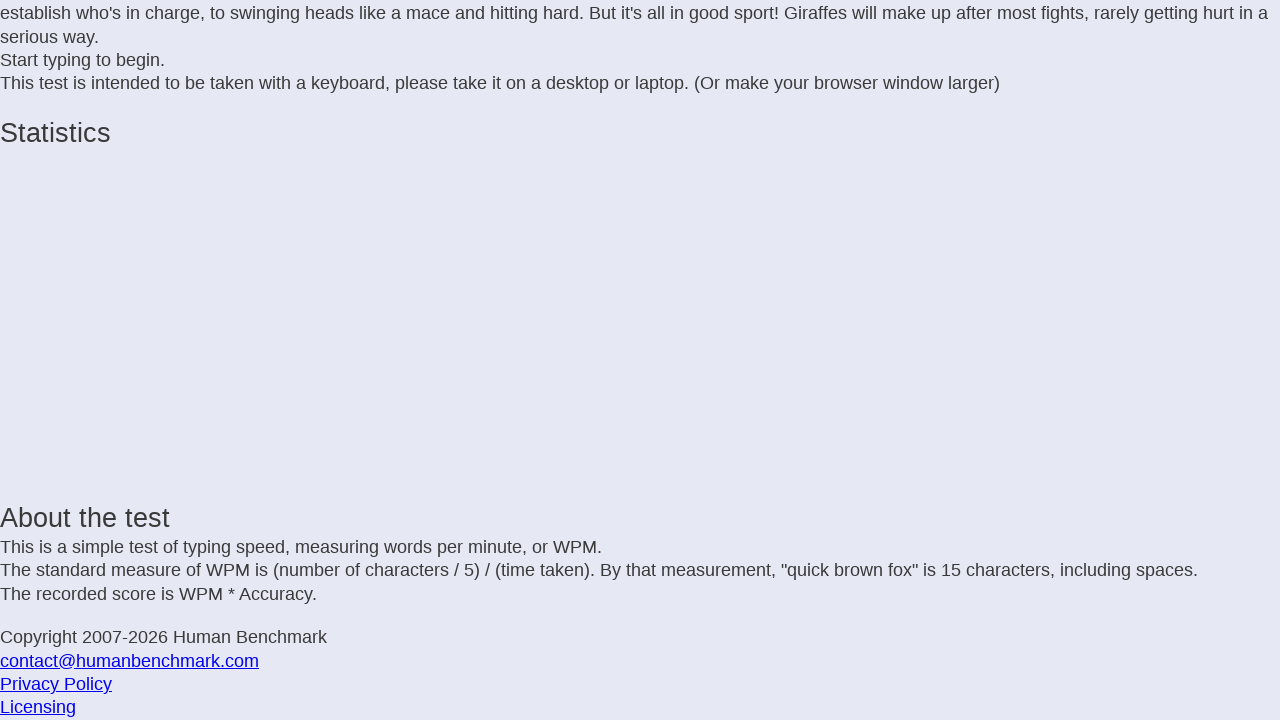

Typed character 'i'
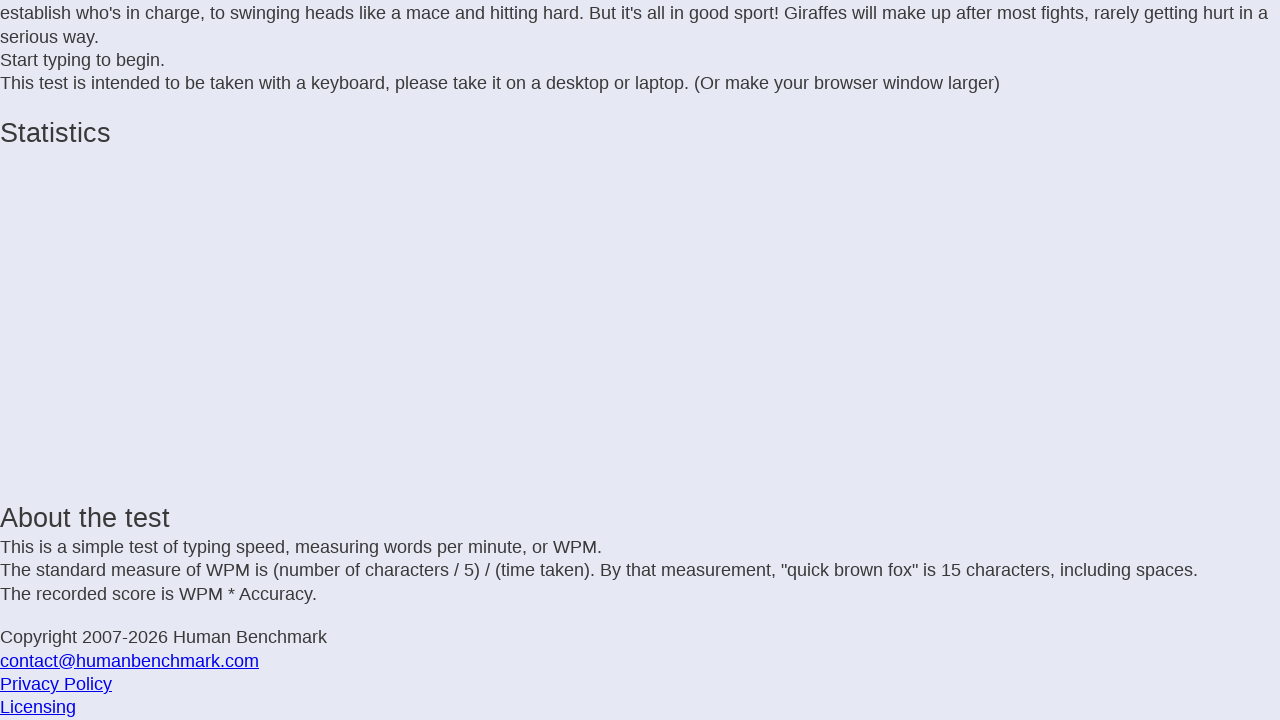

Typed character 'f'
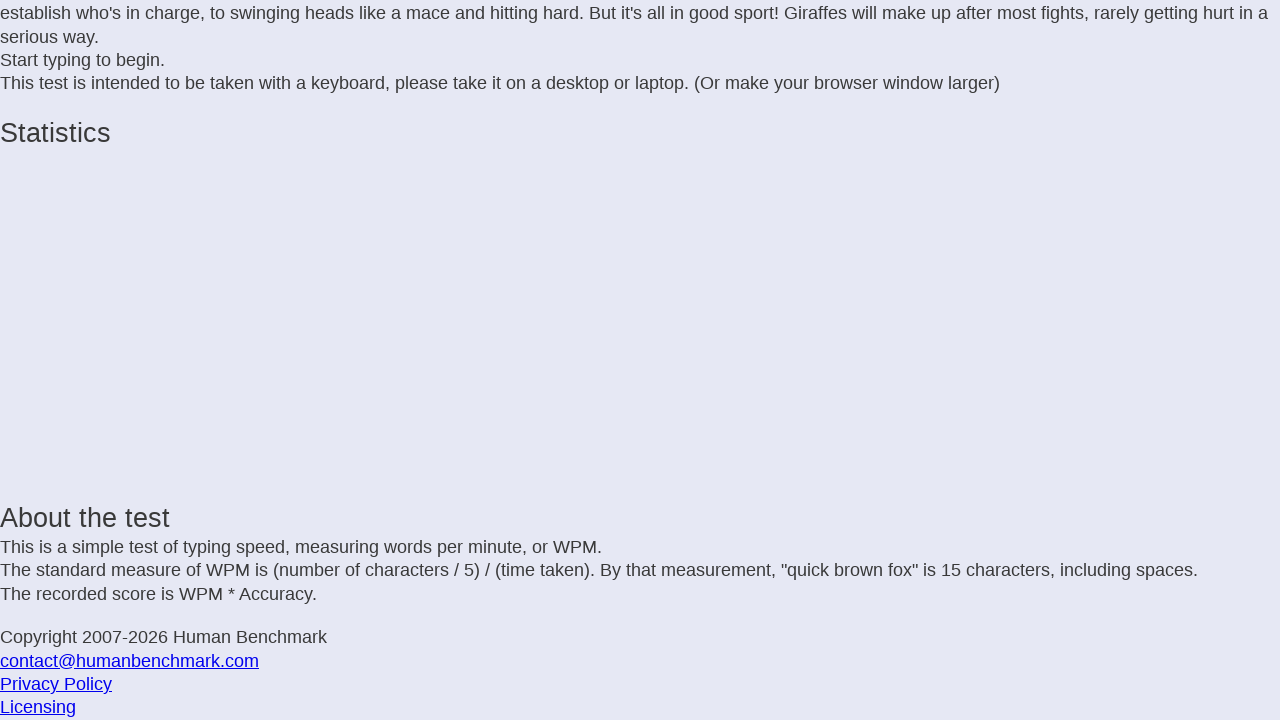

Typed character 'f'
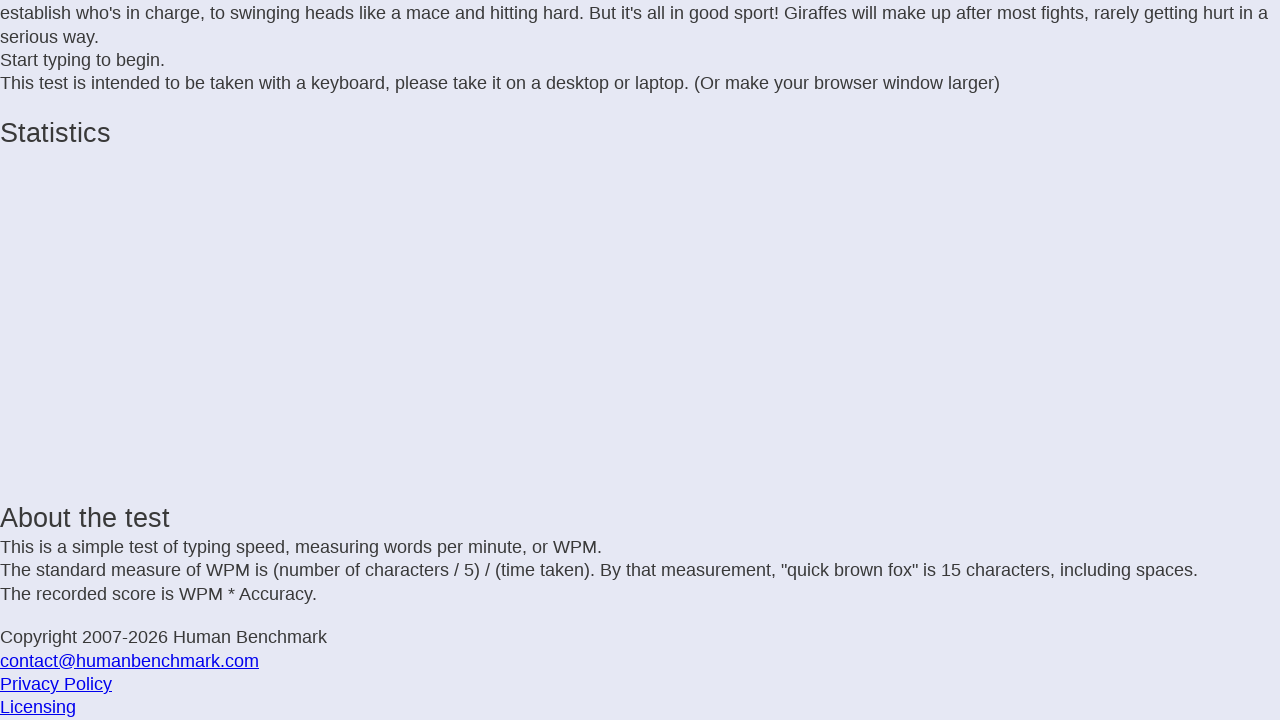

Typed character 'e'
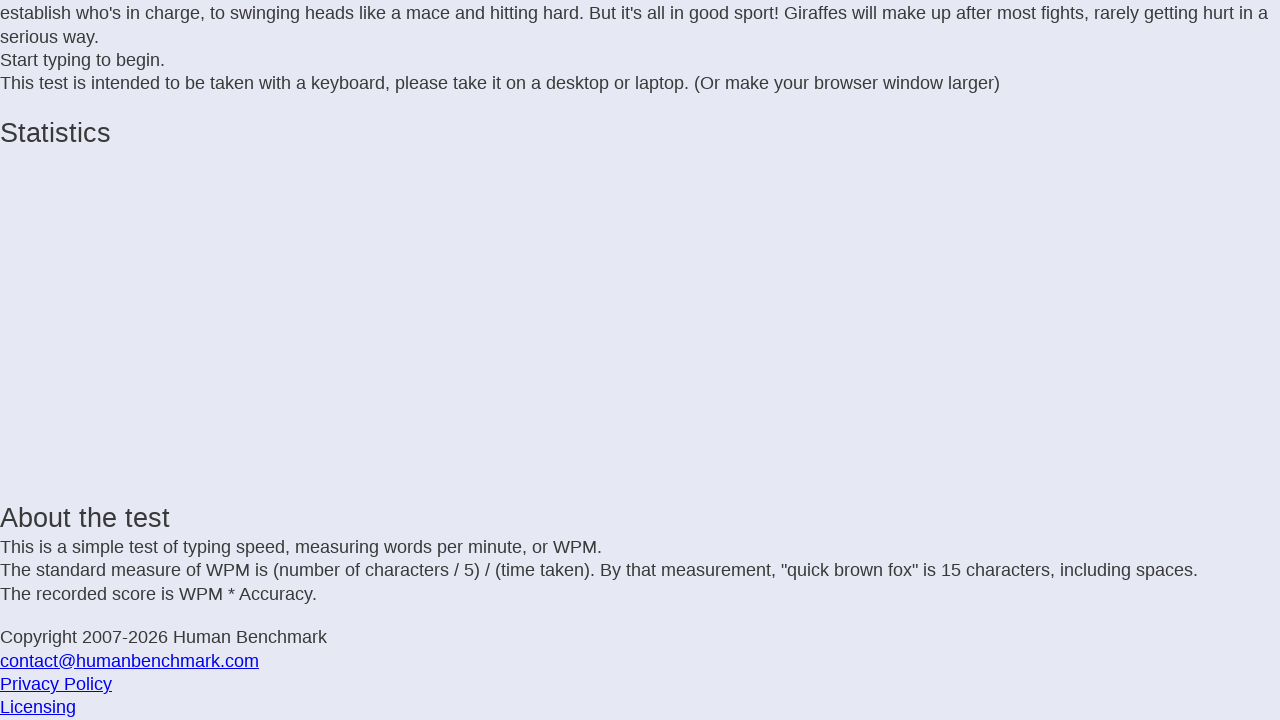

Typed character 'r'
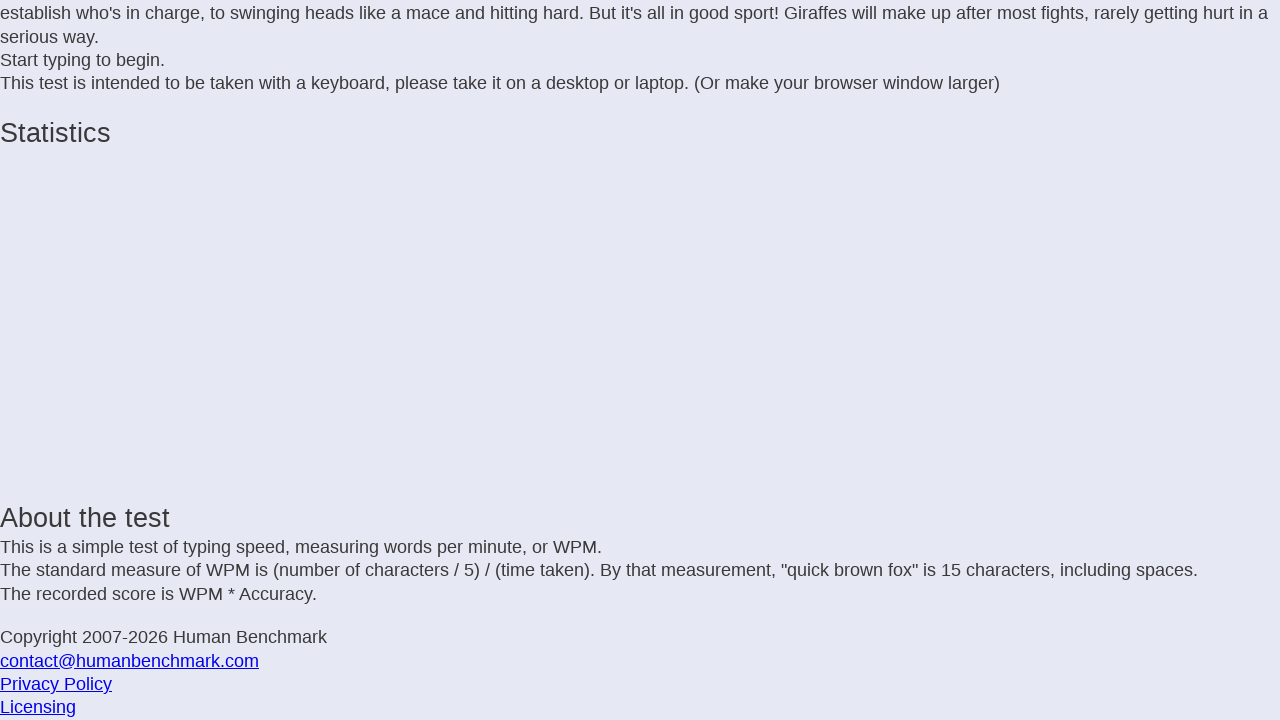

Typed character 'e'
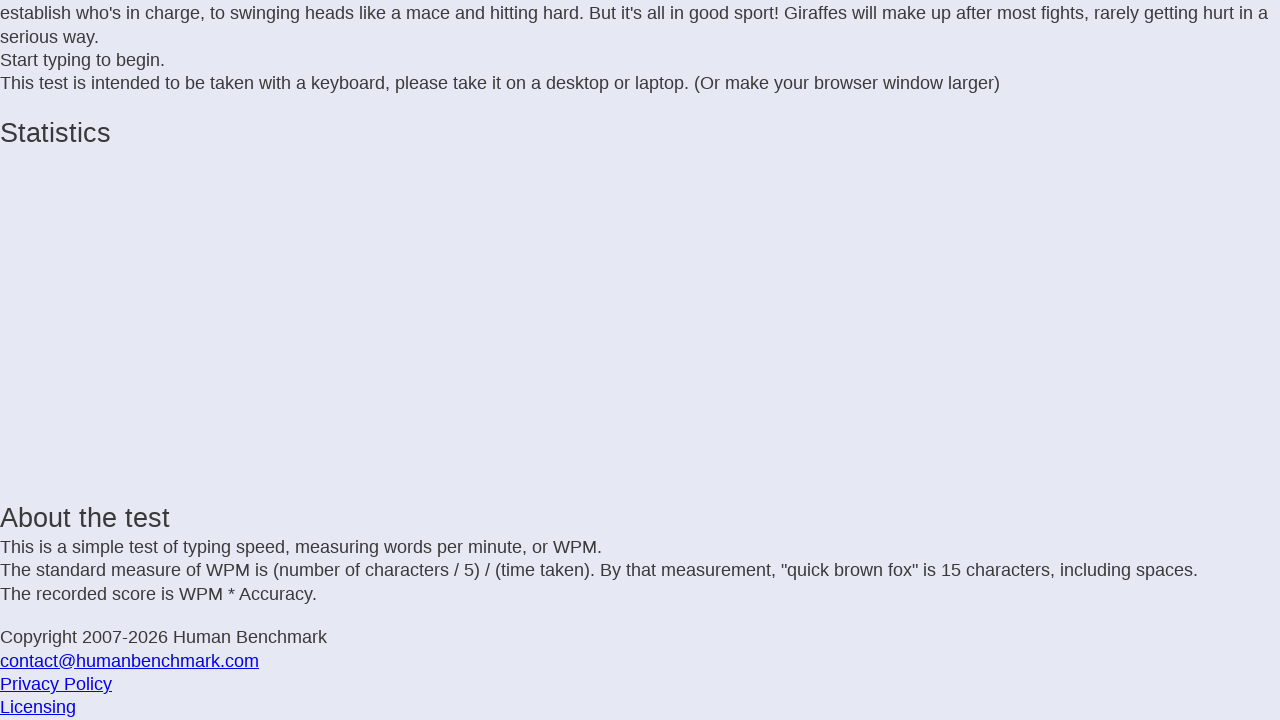

Typed character 'n'
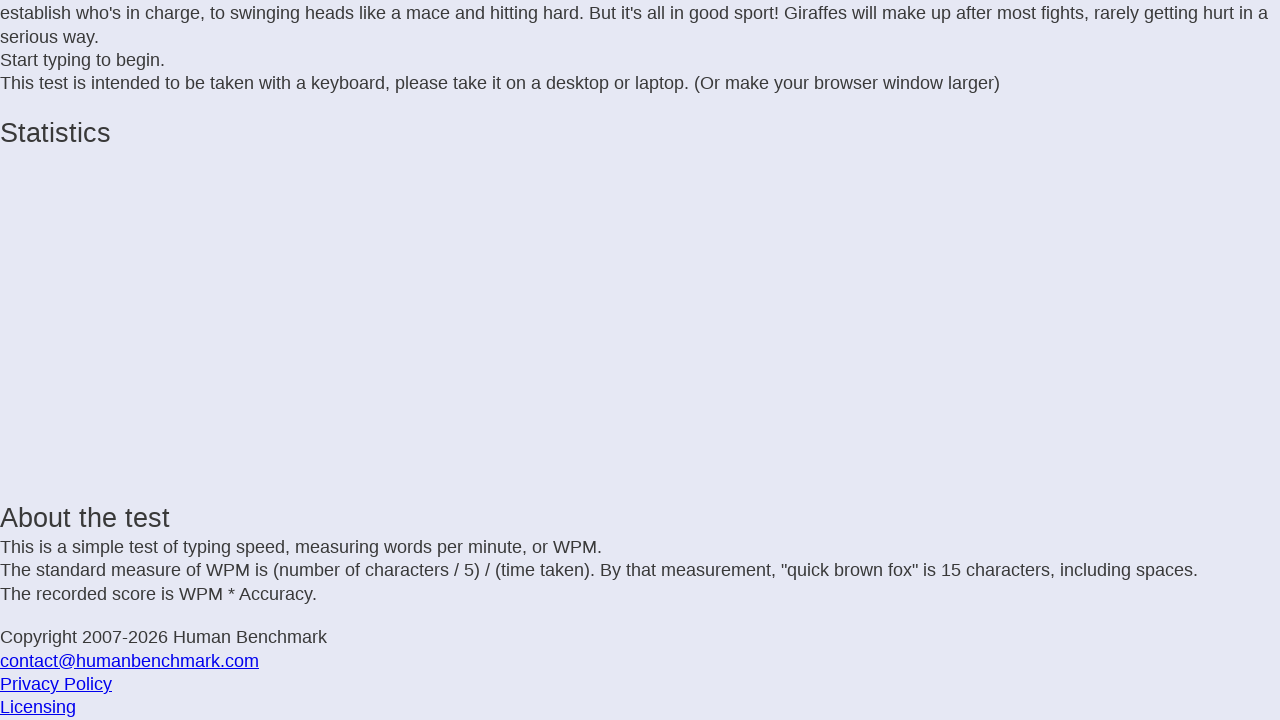

Typed character 't'
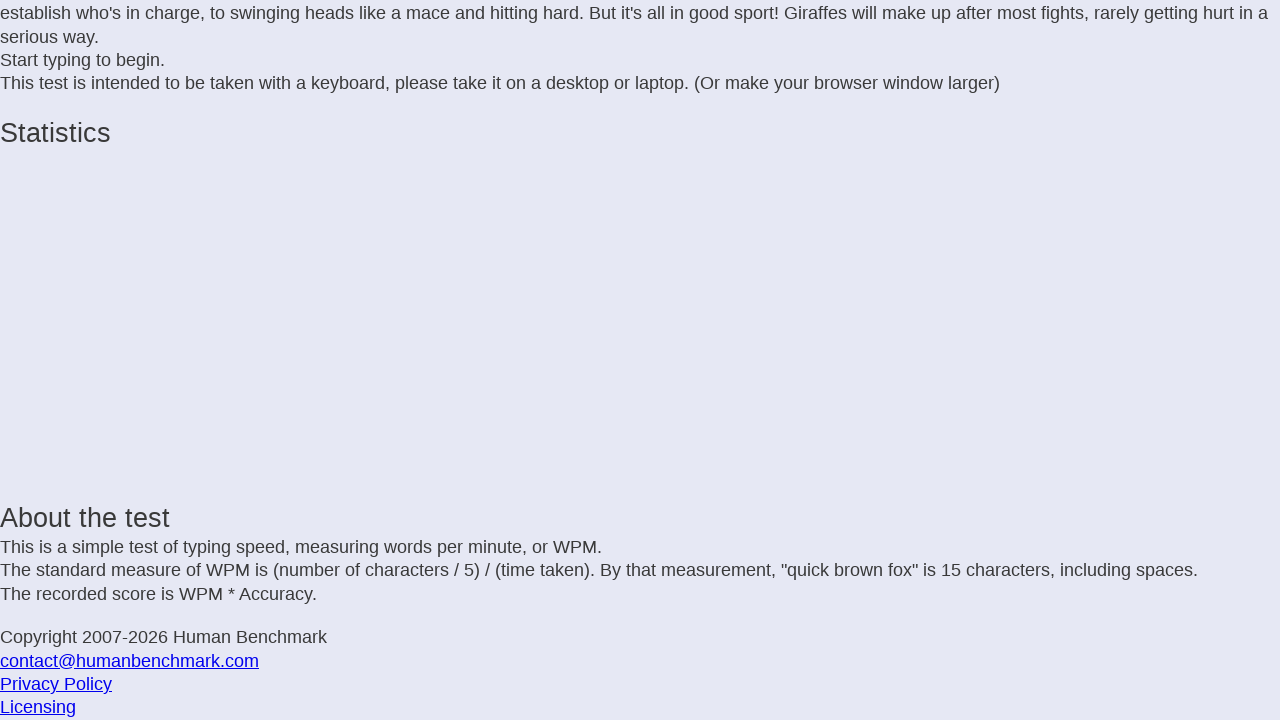

Typed character ' '
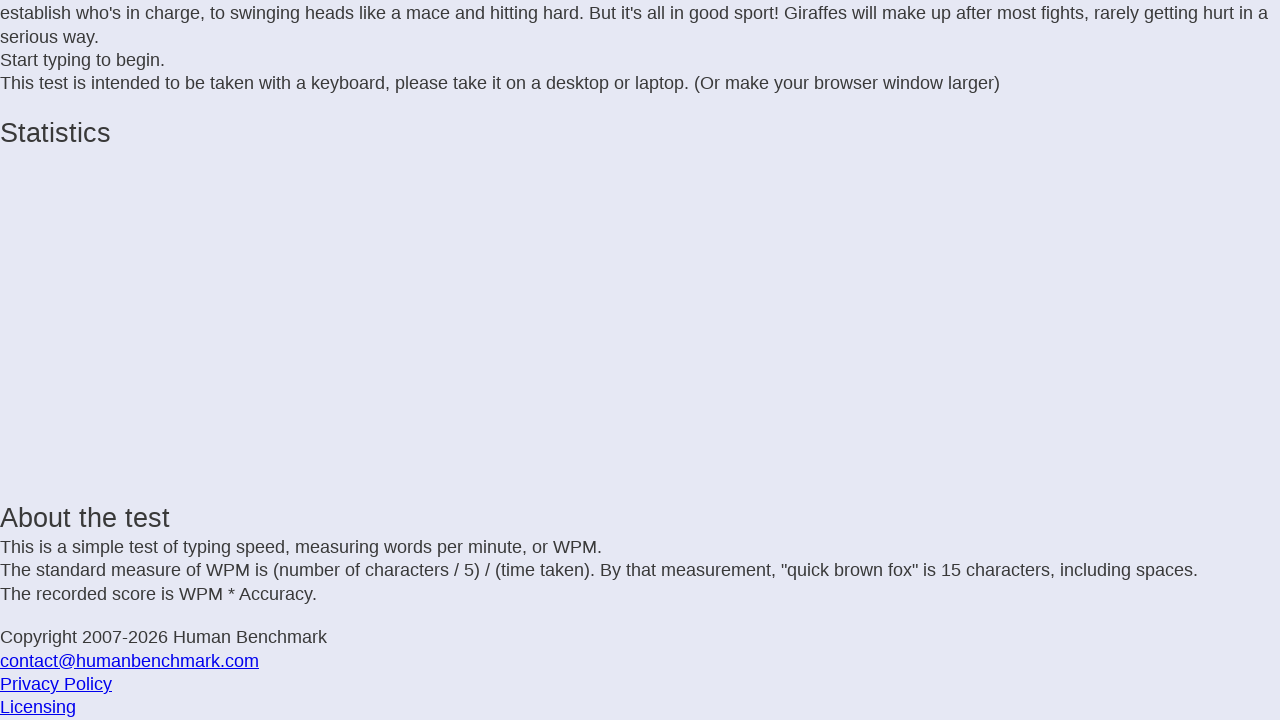

Typed character 'p'
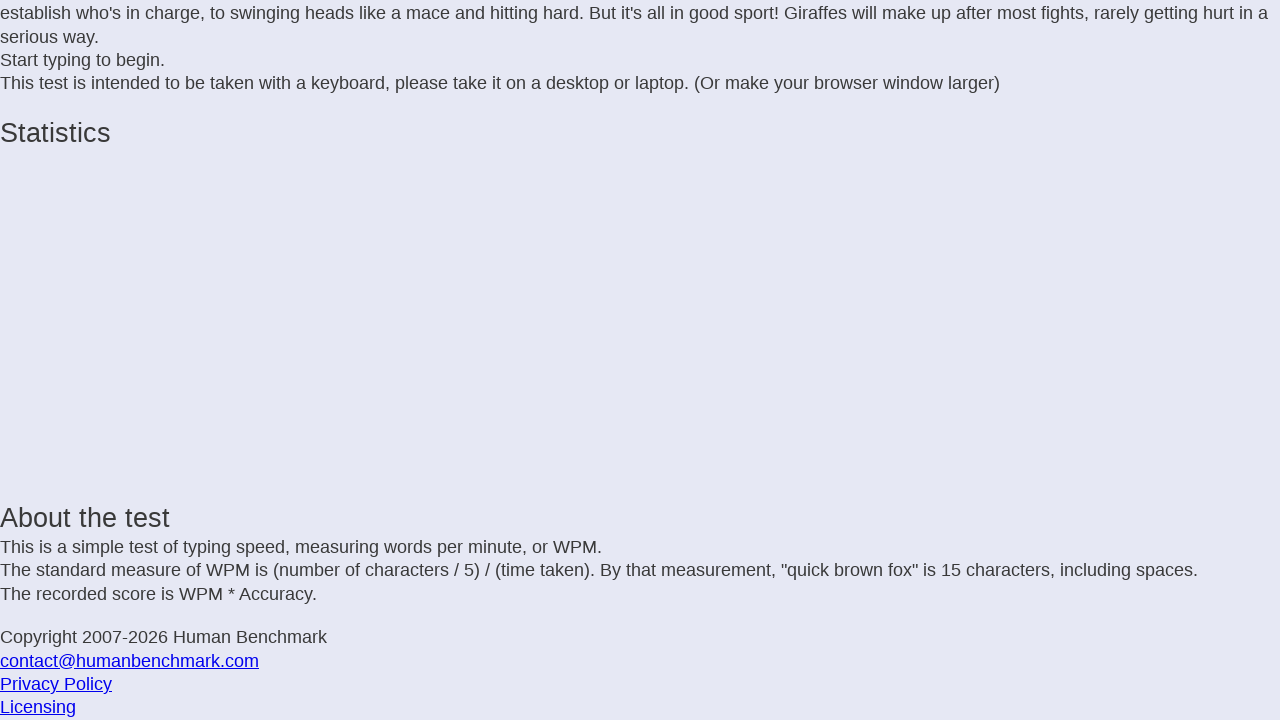

Typed character 'u'
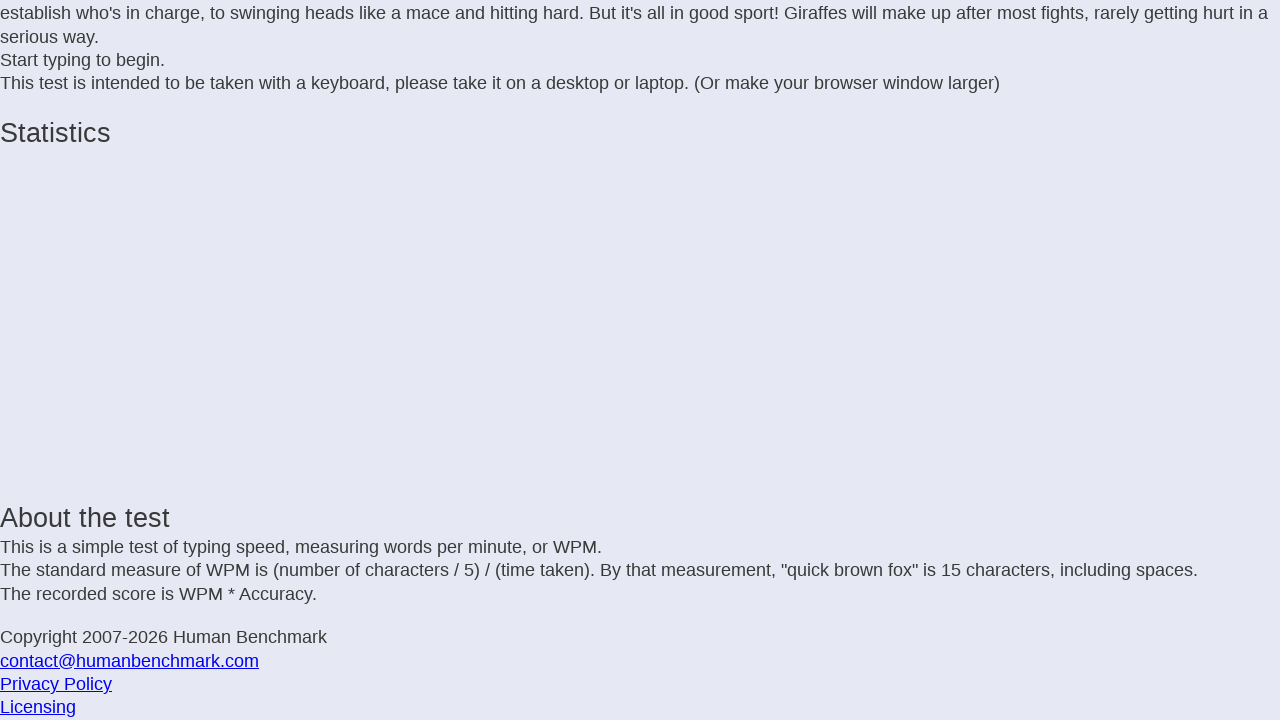

Typed character 'r'
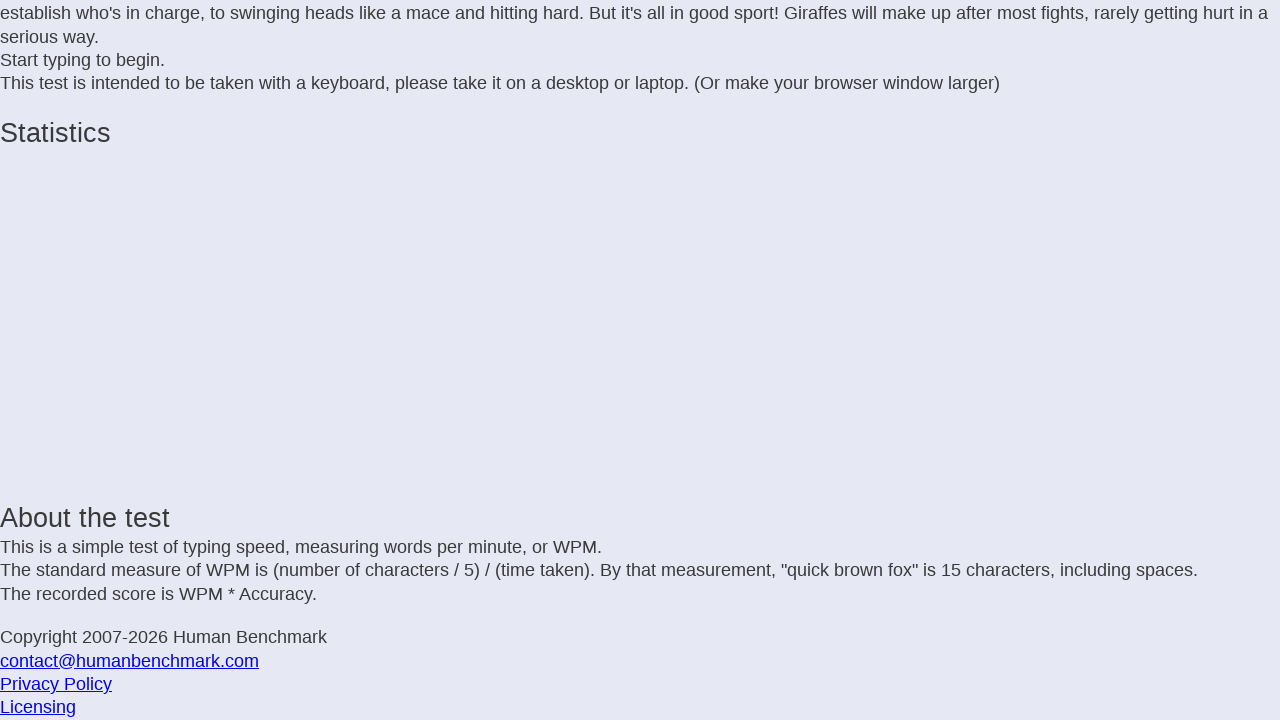

Typed character 'p'
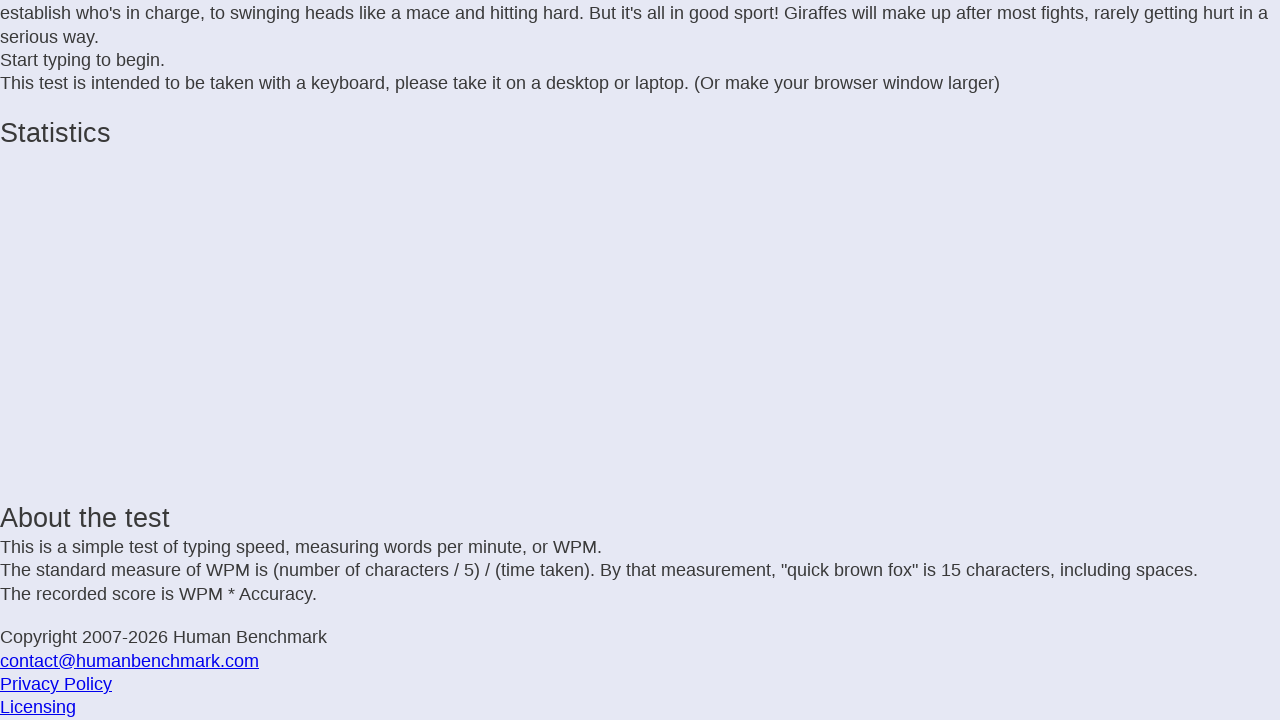

Typed character 'o'
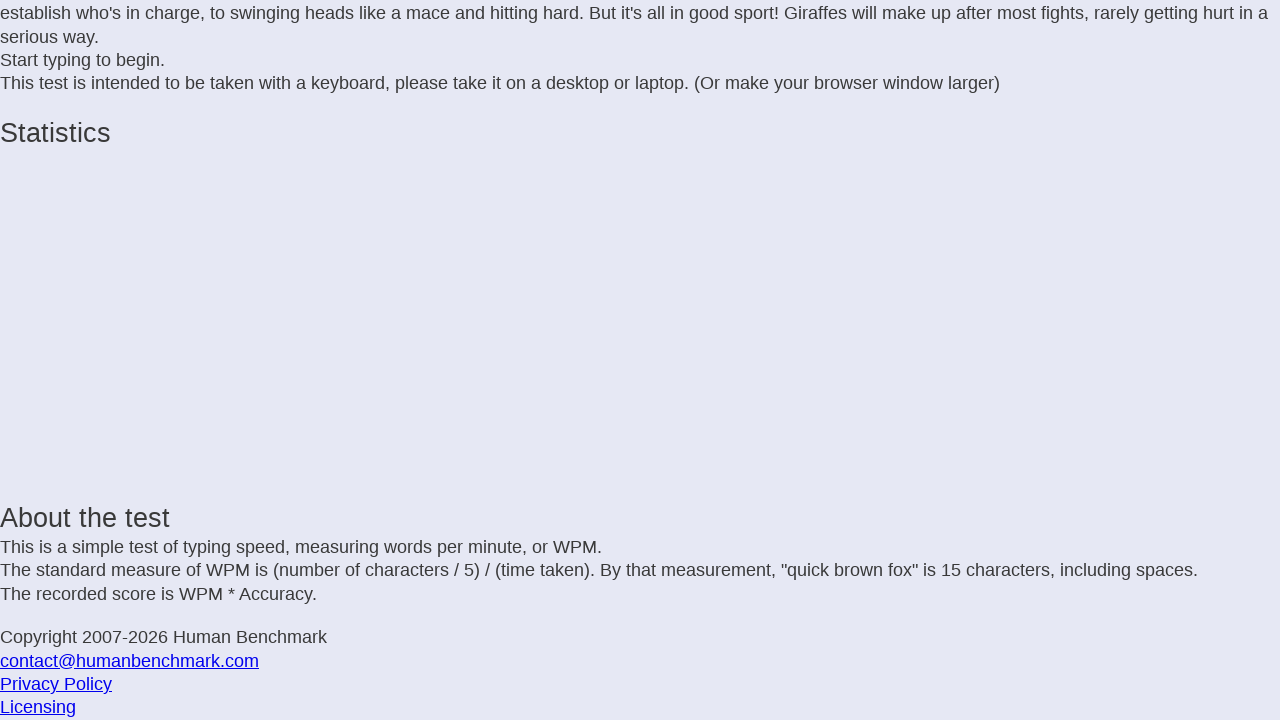

Typed character 's'
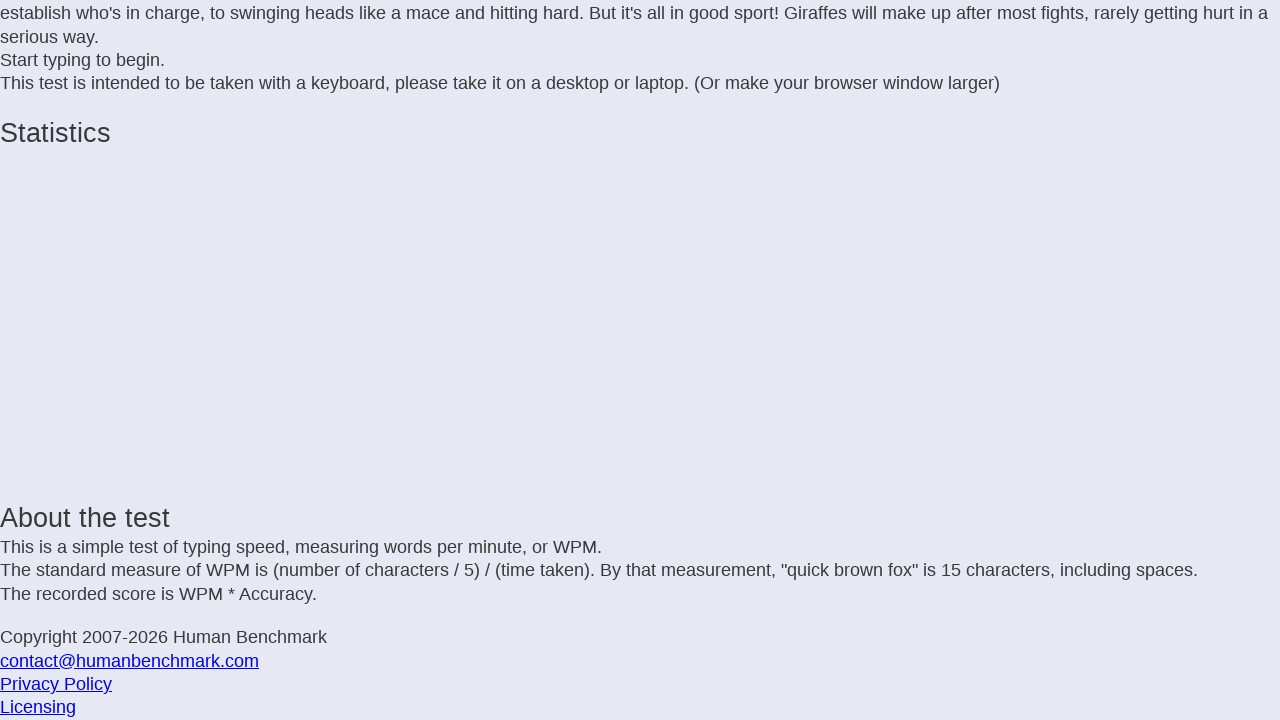

Typed character 'e'
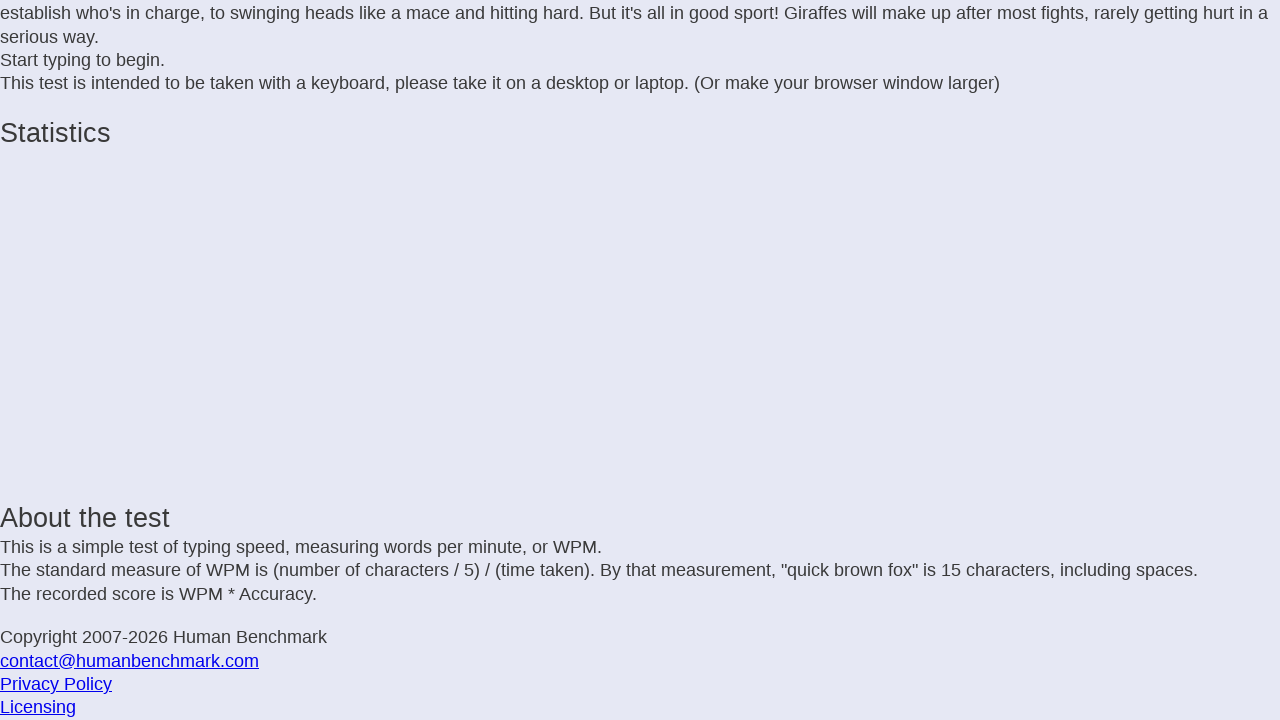

Typed character 's'
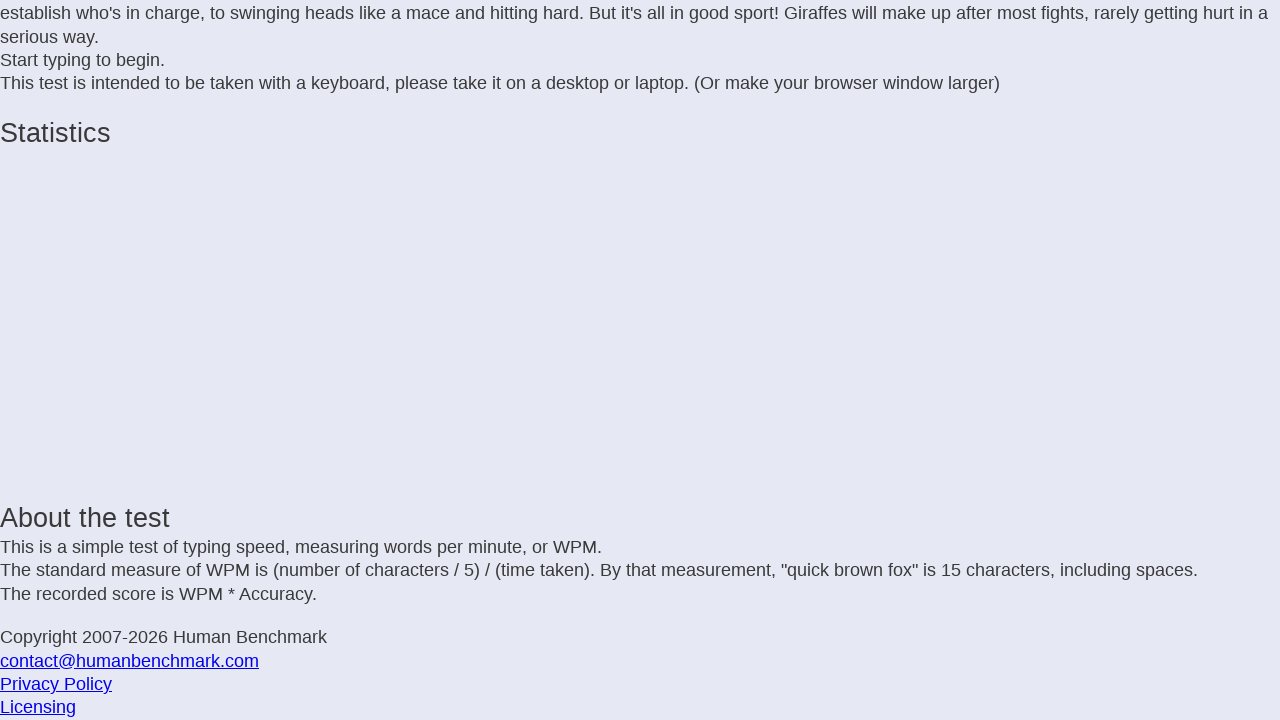

Typed character ','
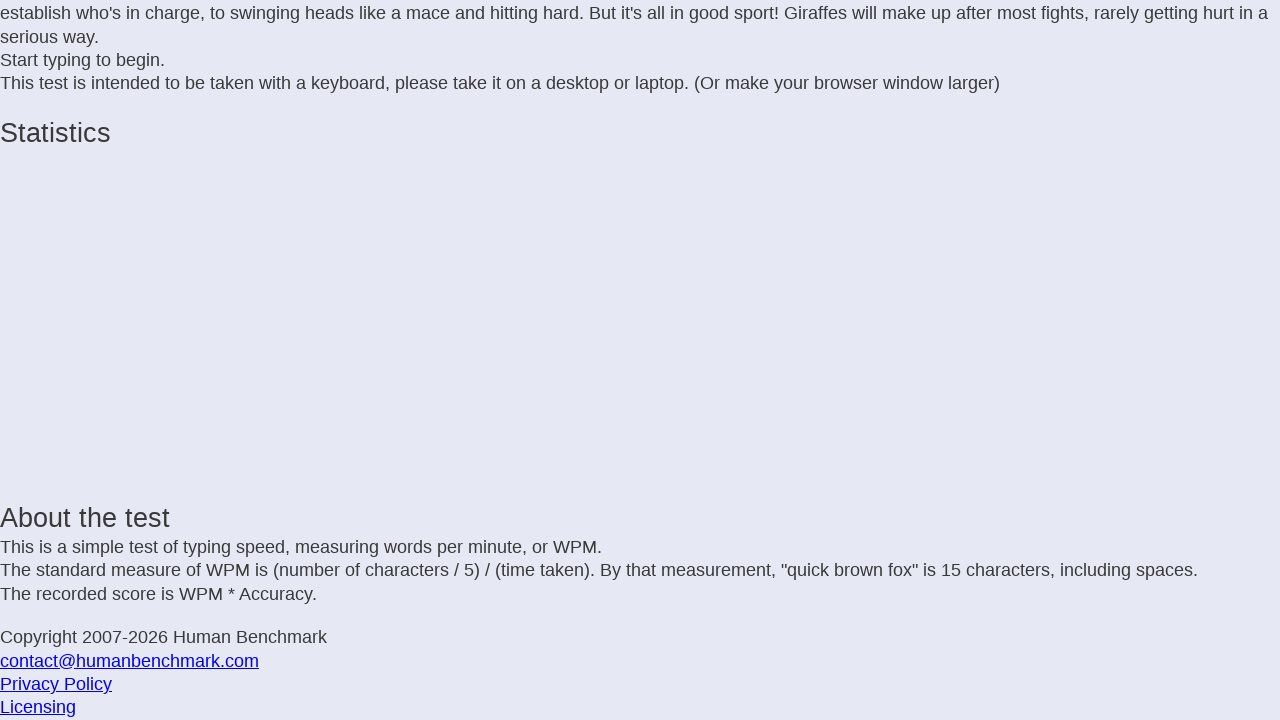

Typed character ' '
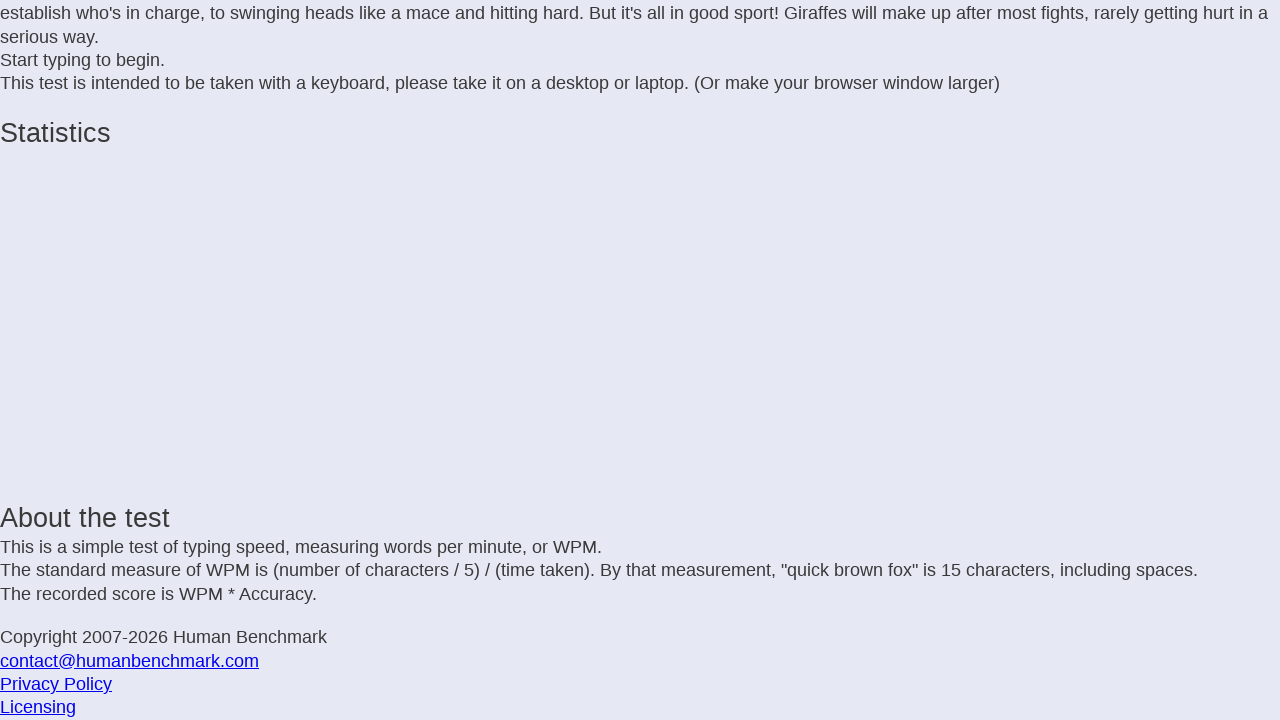

Typed character 'f'
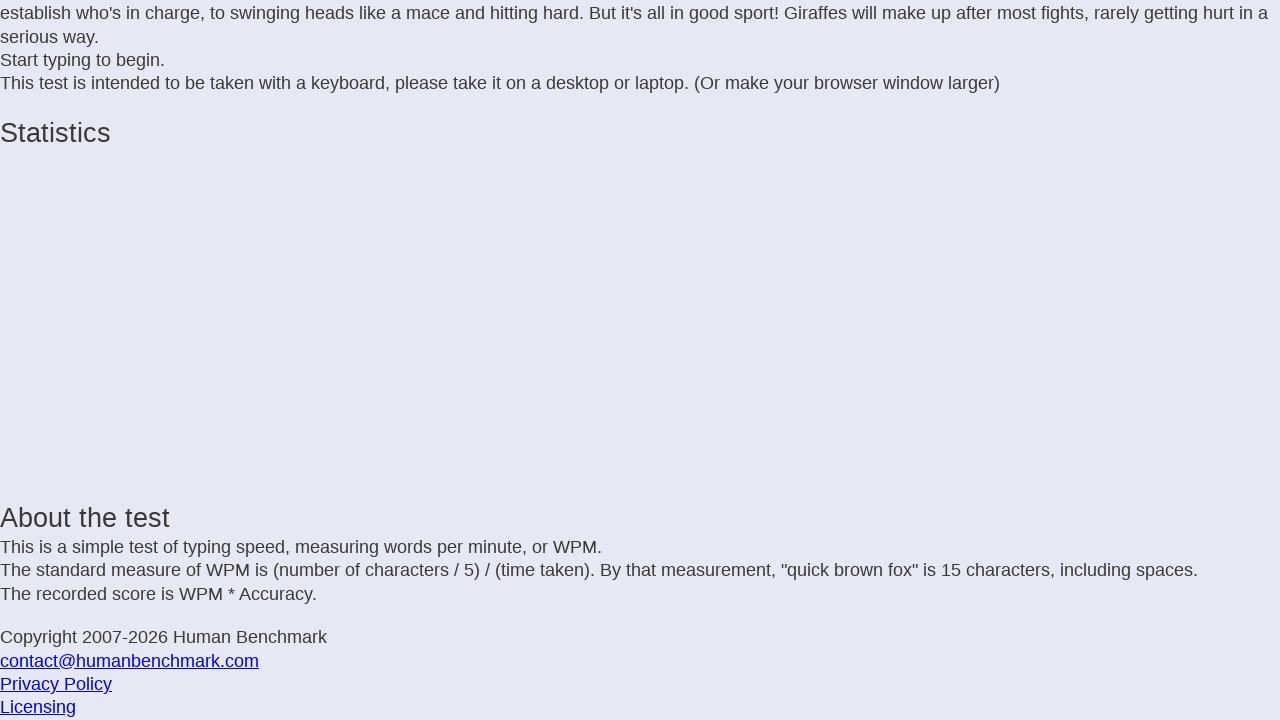

Typed character 'r'
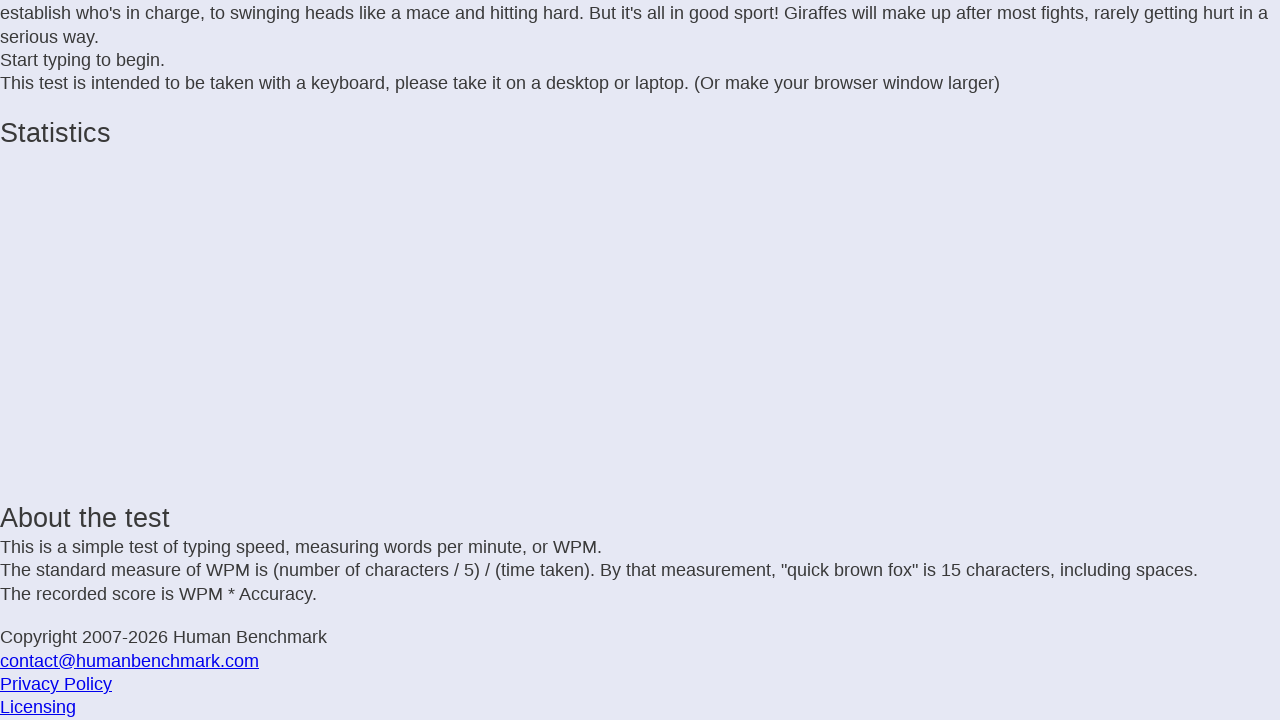

Typed character 'o'
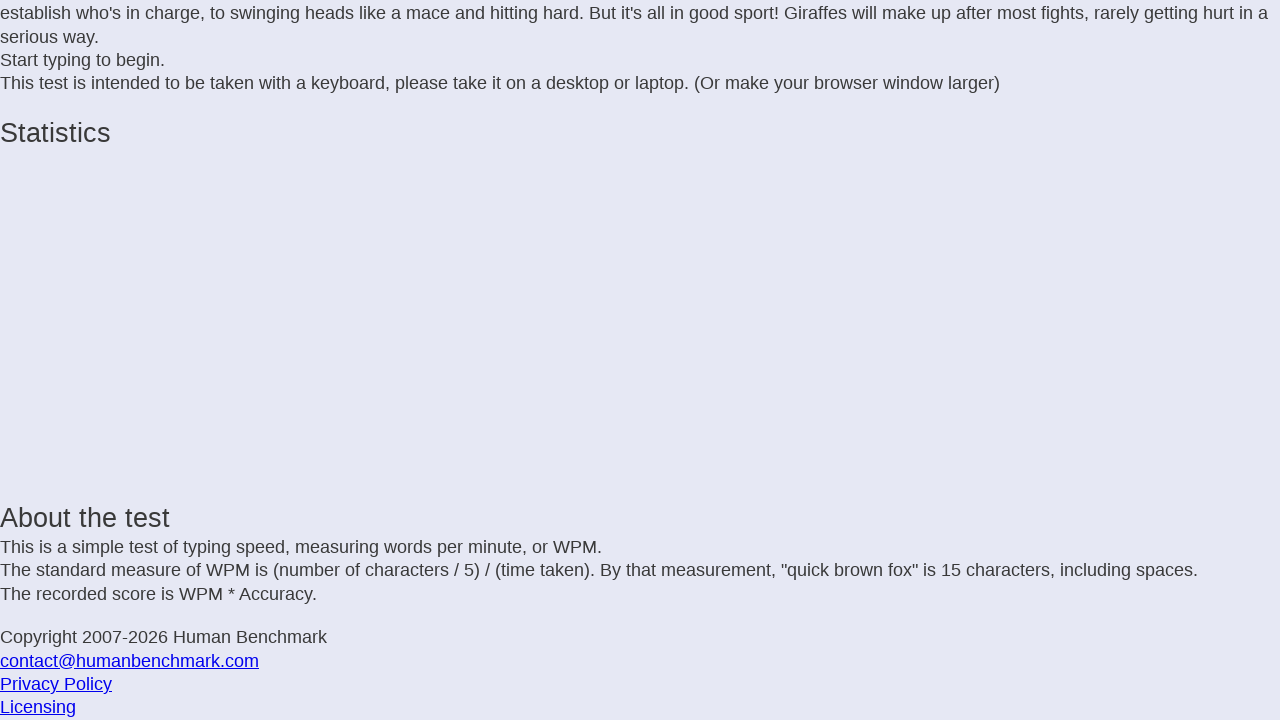

Typed character 'm'
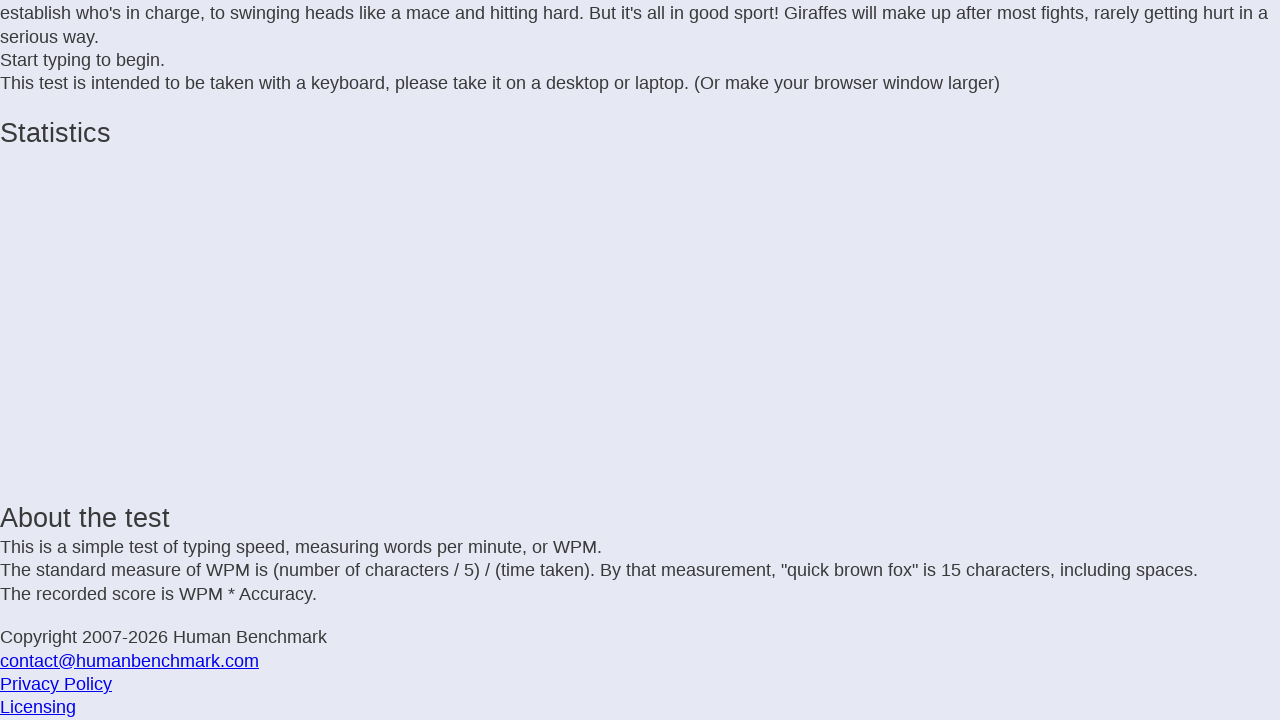

Typed character ' '
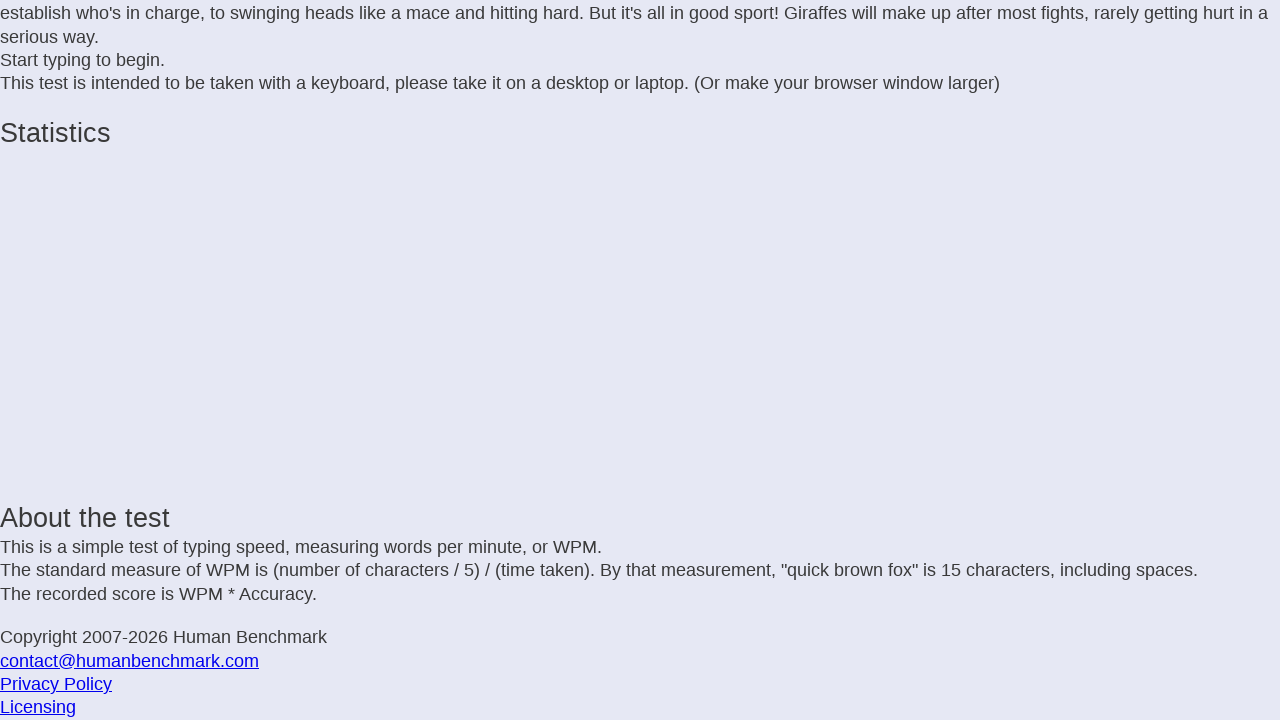

Typed character 's'
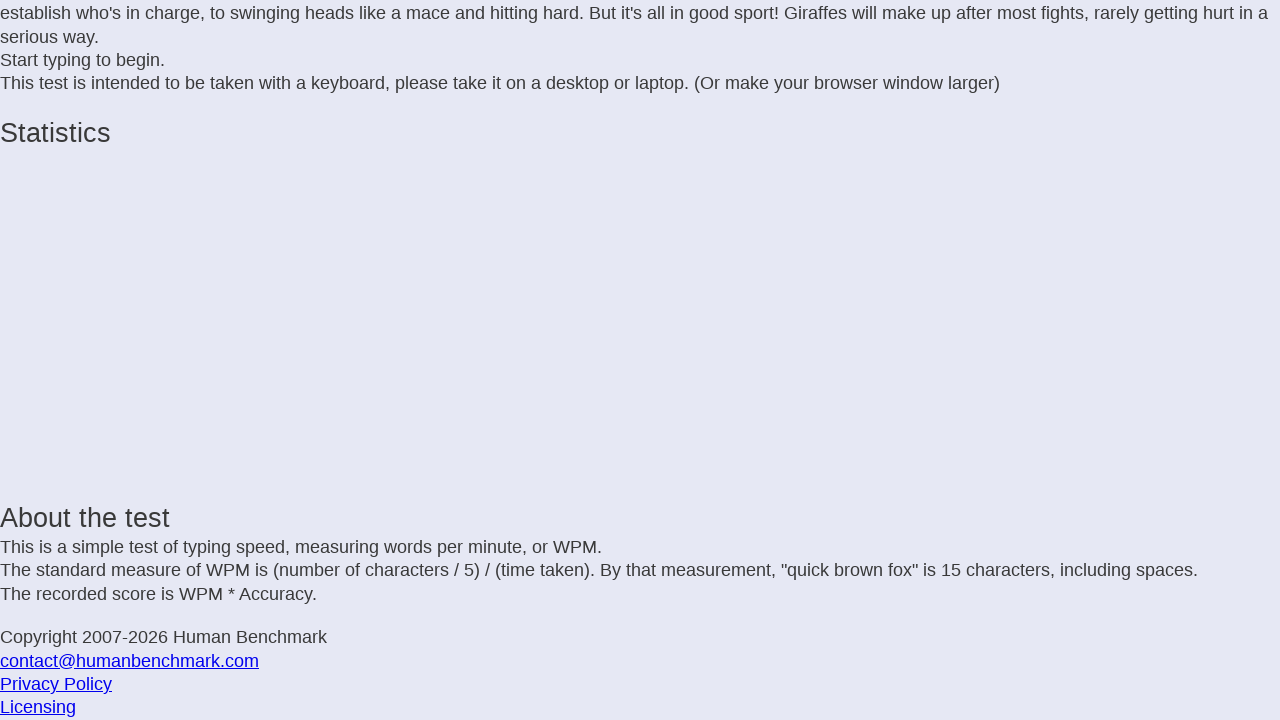

Typed character 'p'
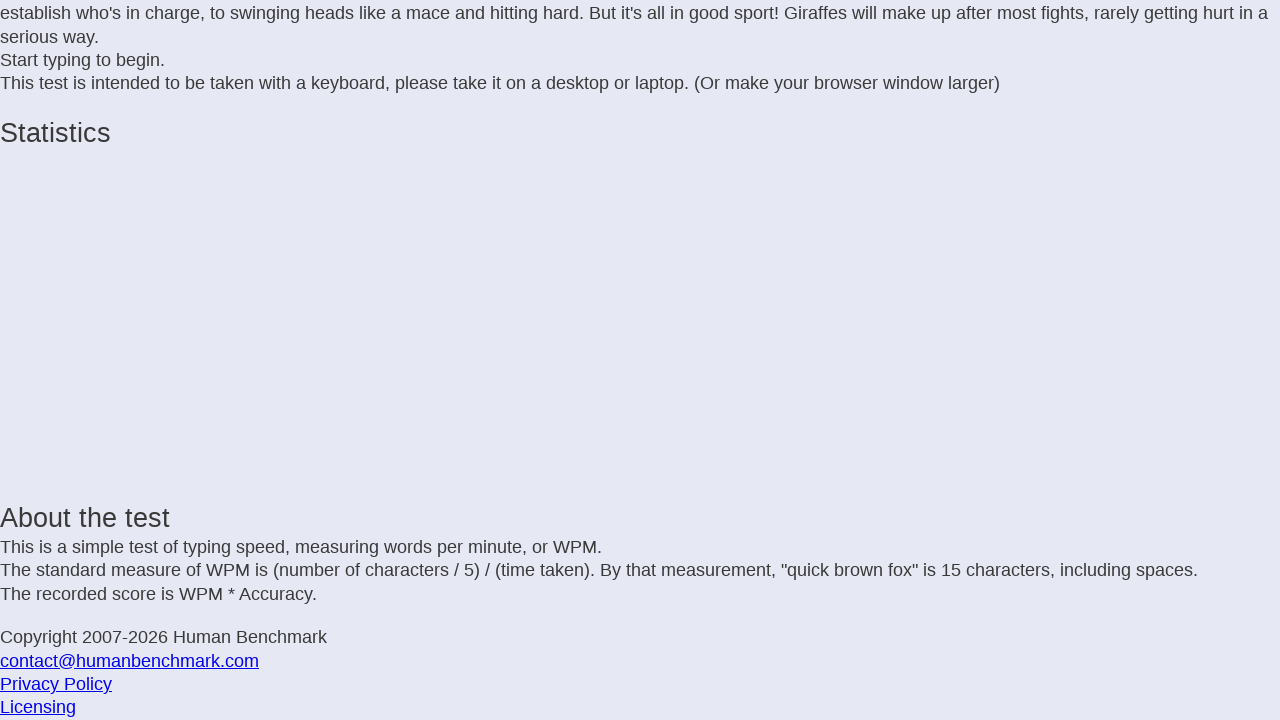

Typed character 'o'
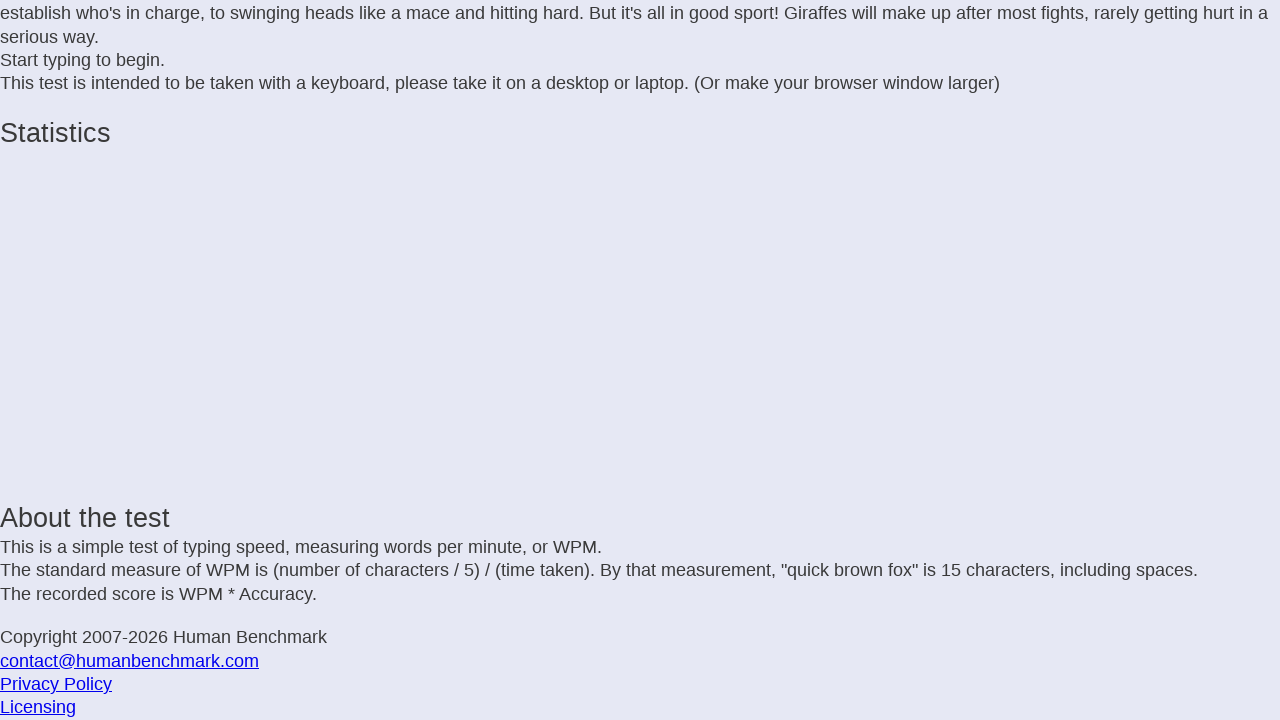

Typed character 't'
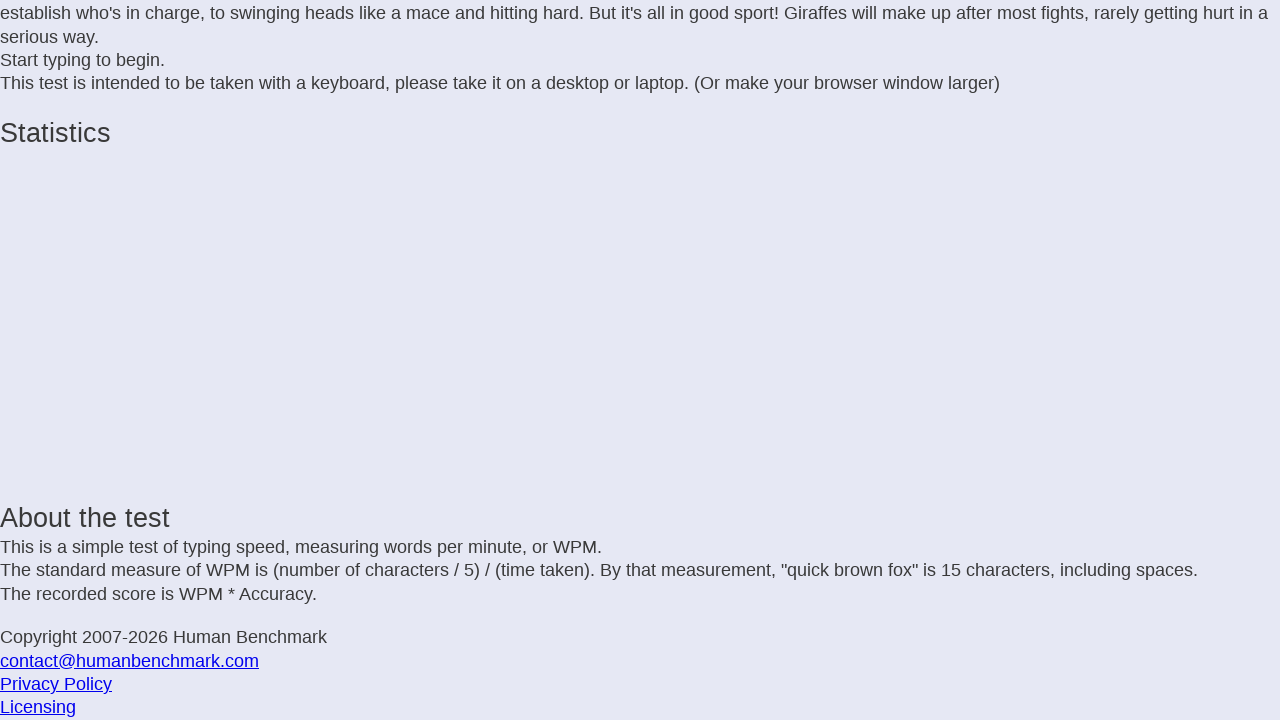

Typed character 't'
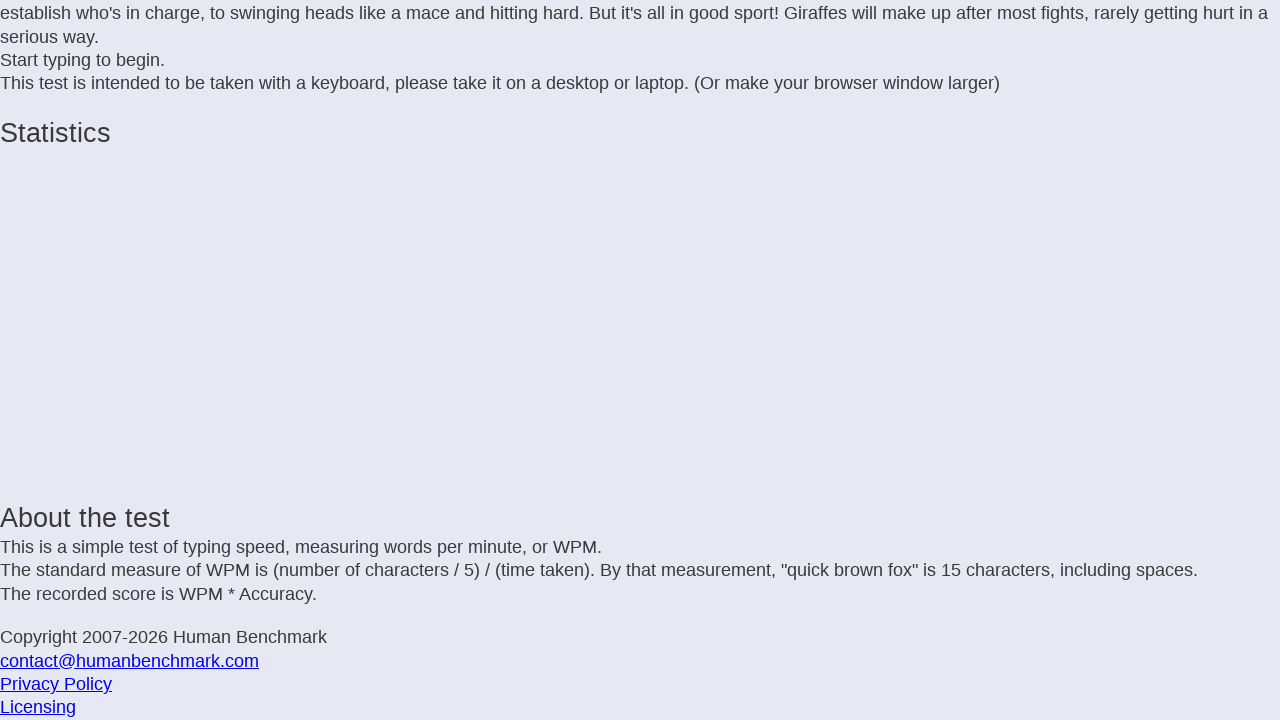

Typed character 'i'
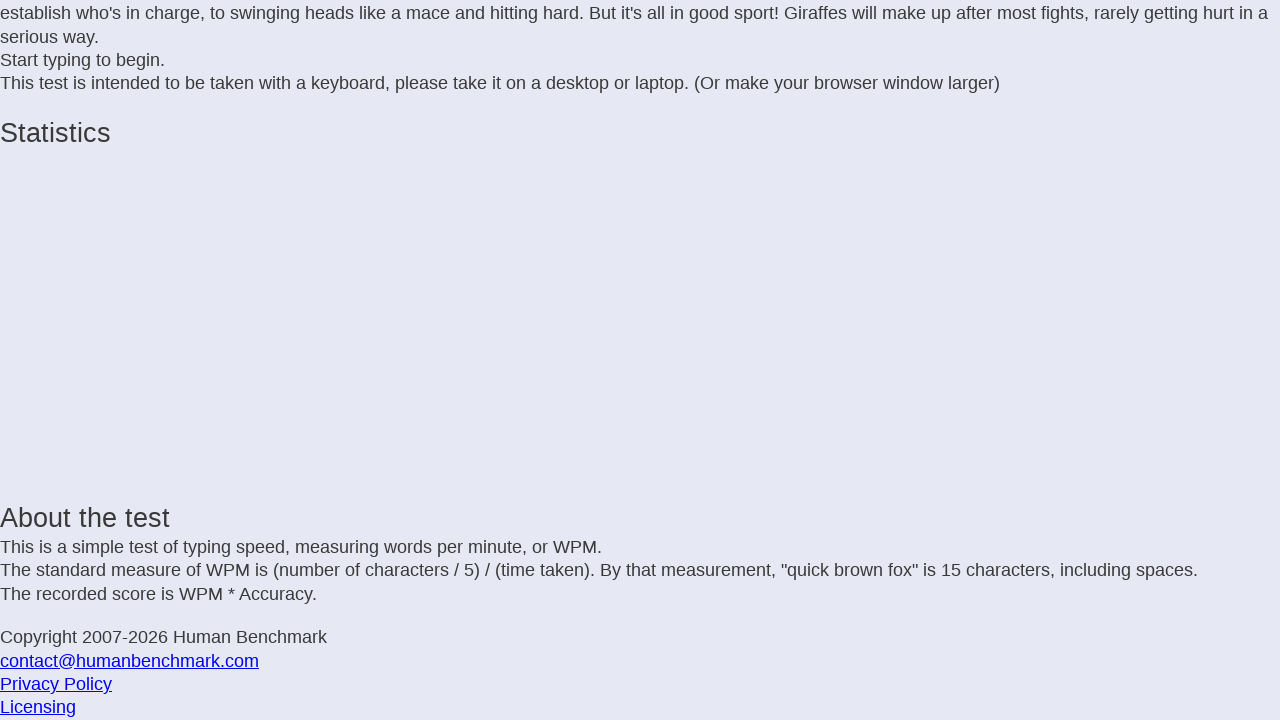

Typed character 'n'
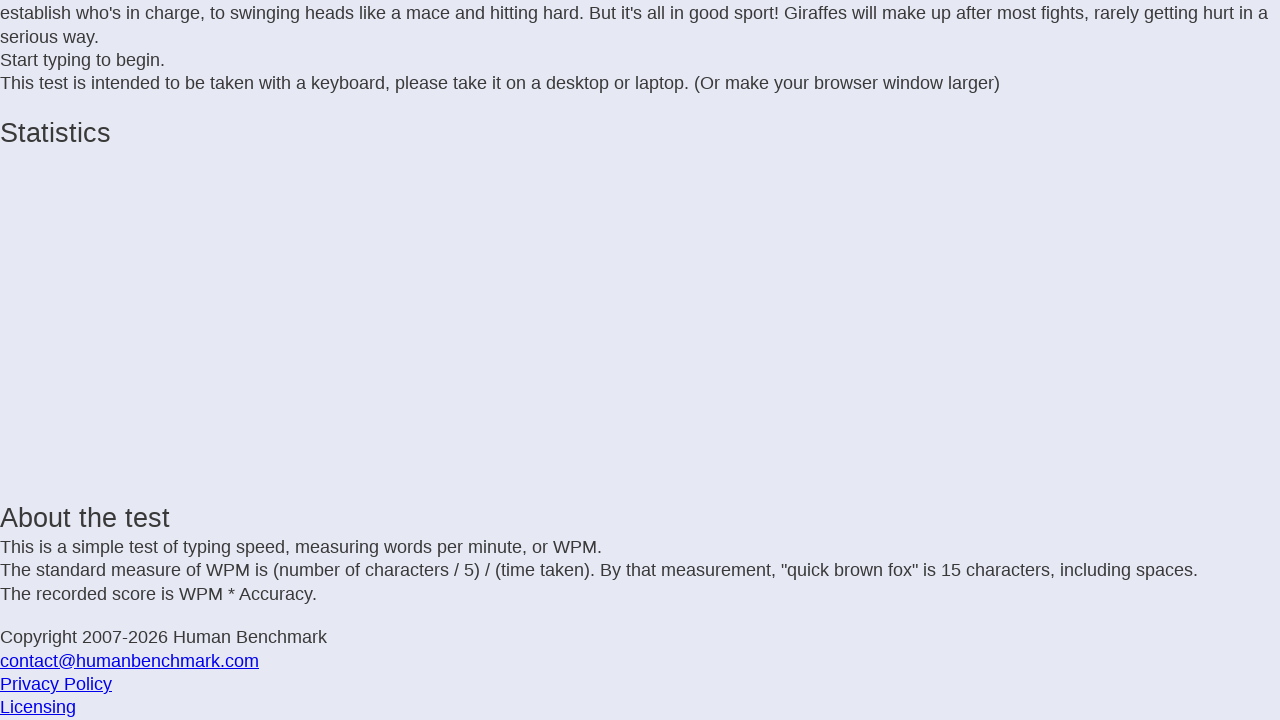

Typed character 'g'
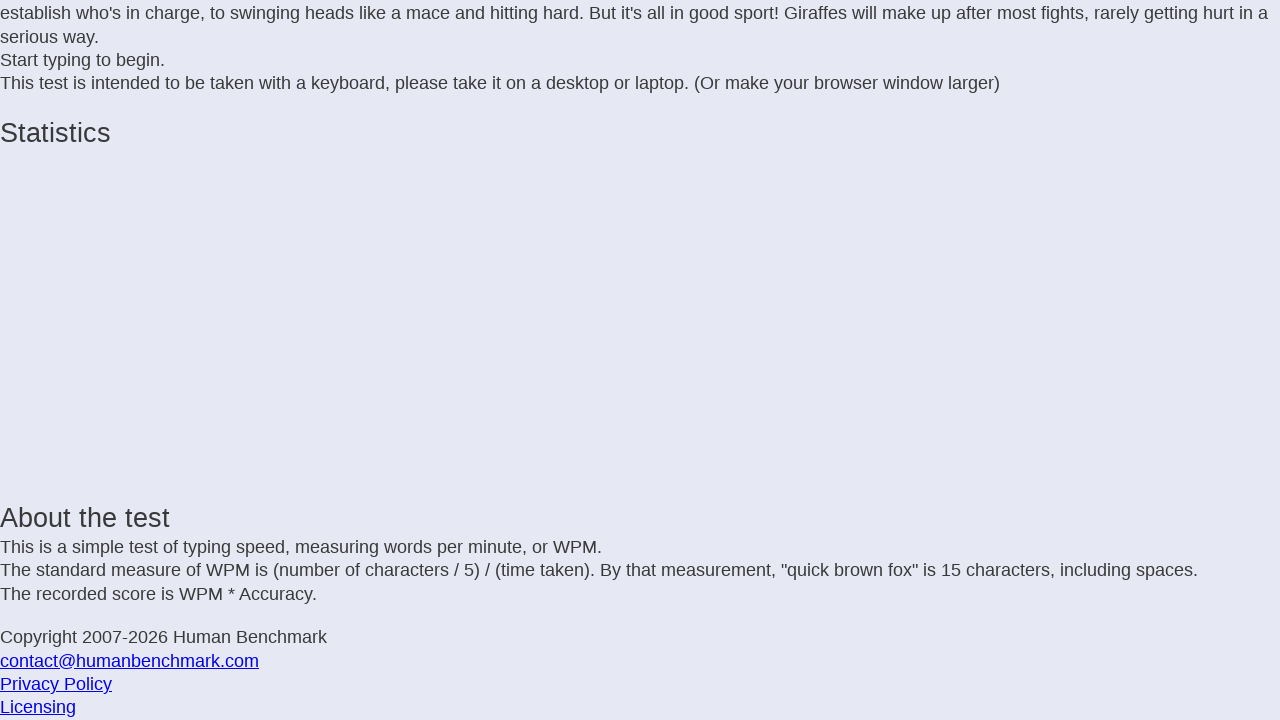

Typed character ' '
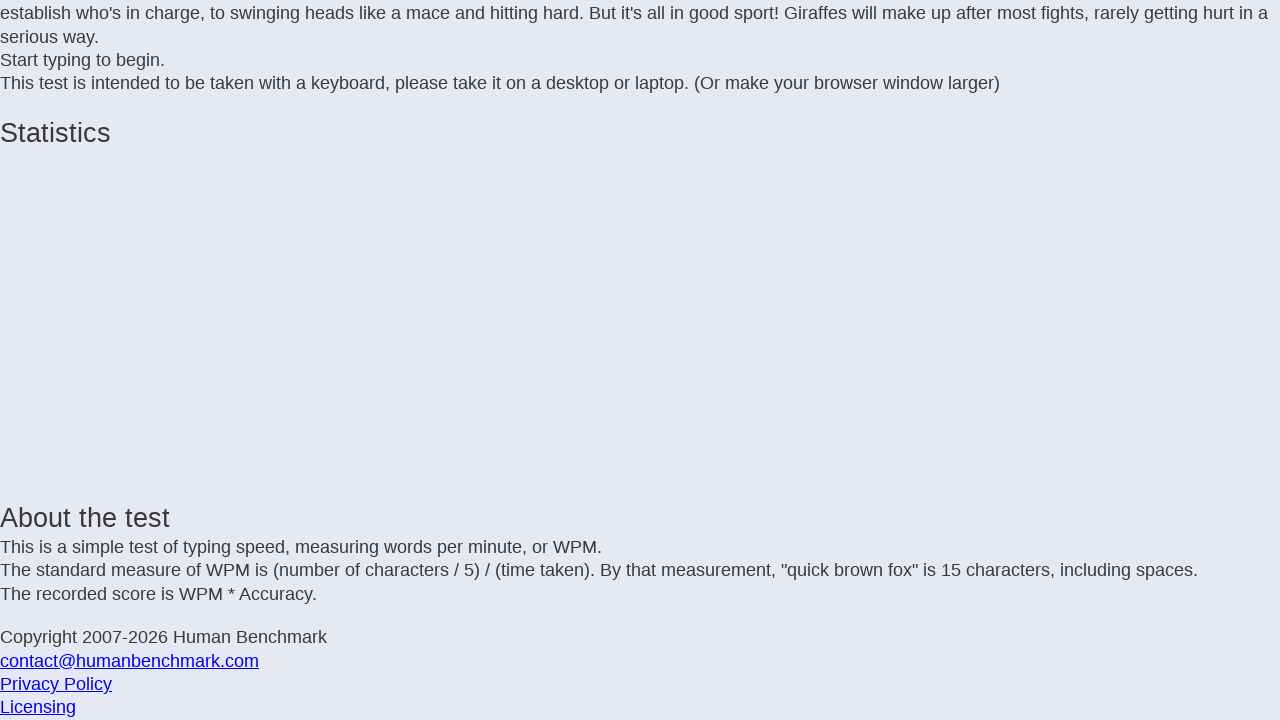

Typed character 'p'
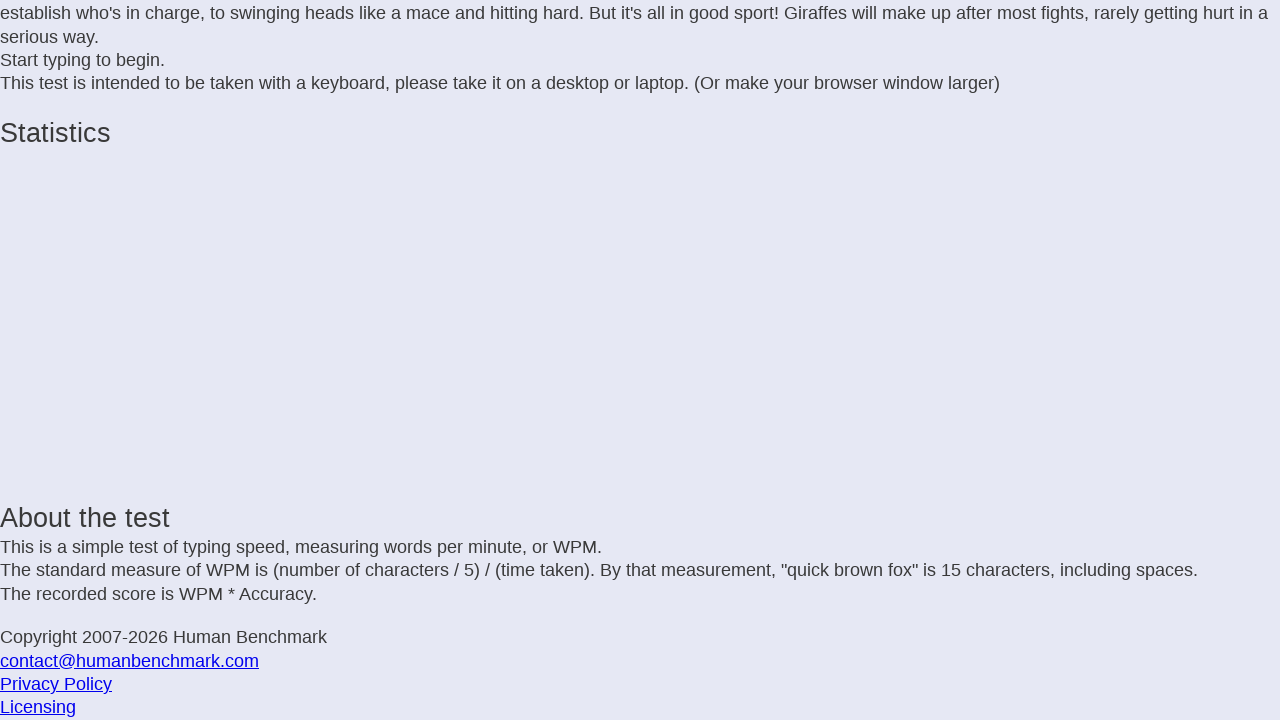

Typed character 'r'
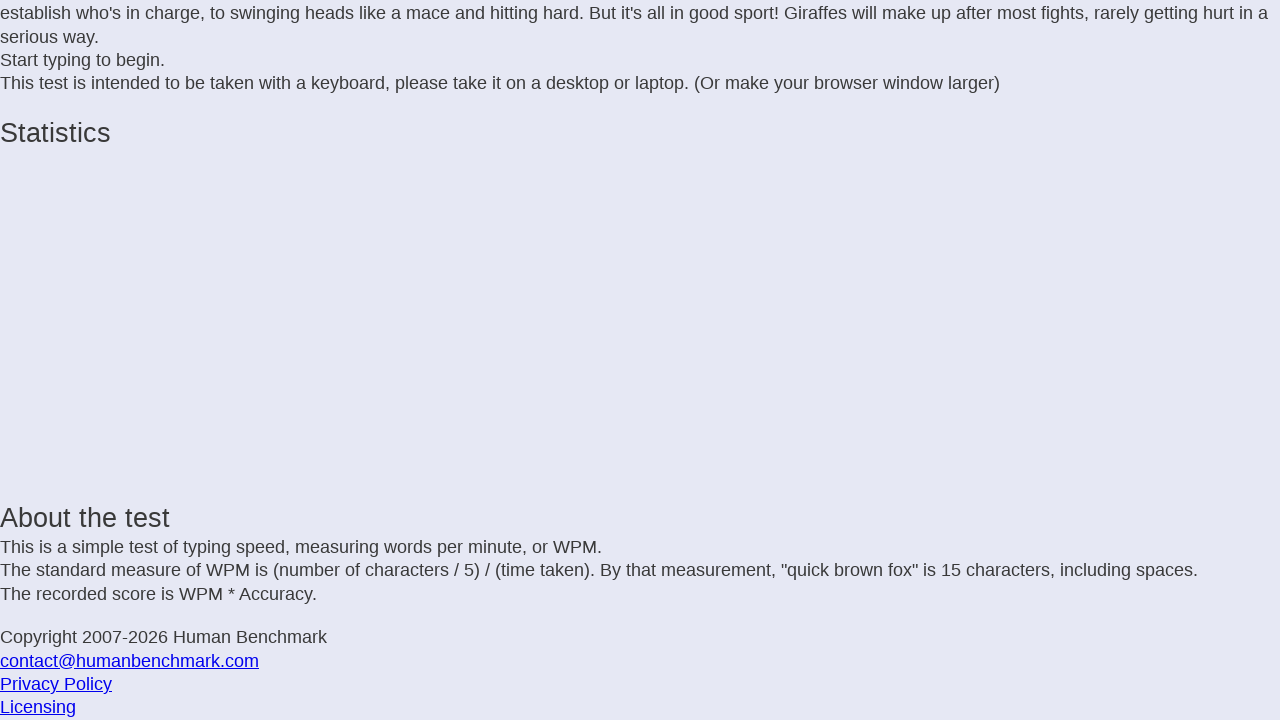

Typed character 'e'
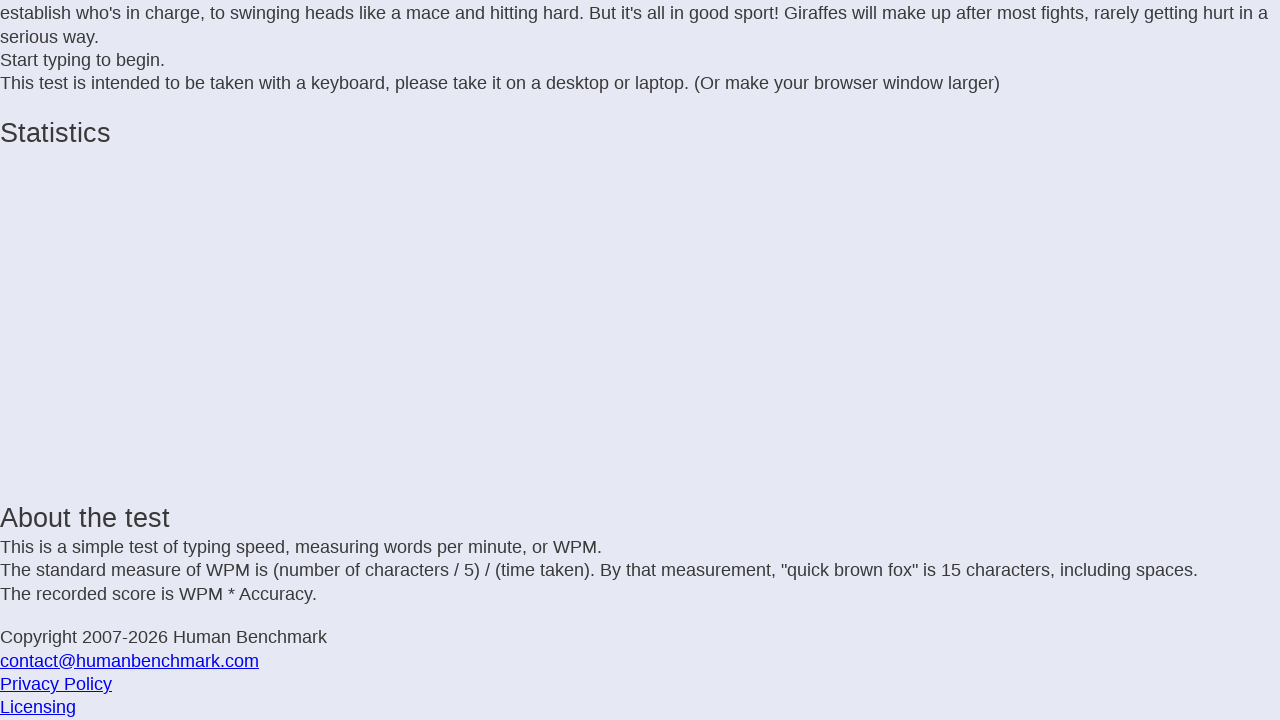

Typed character 'd'
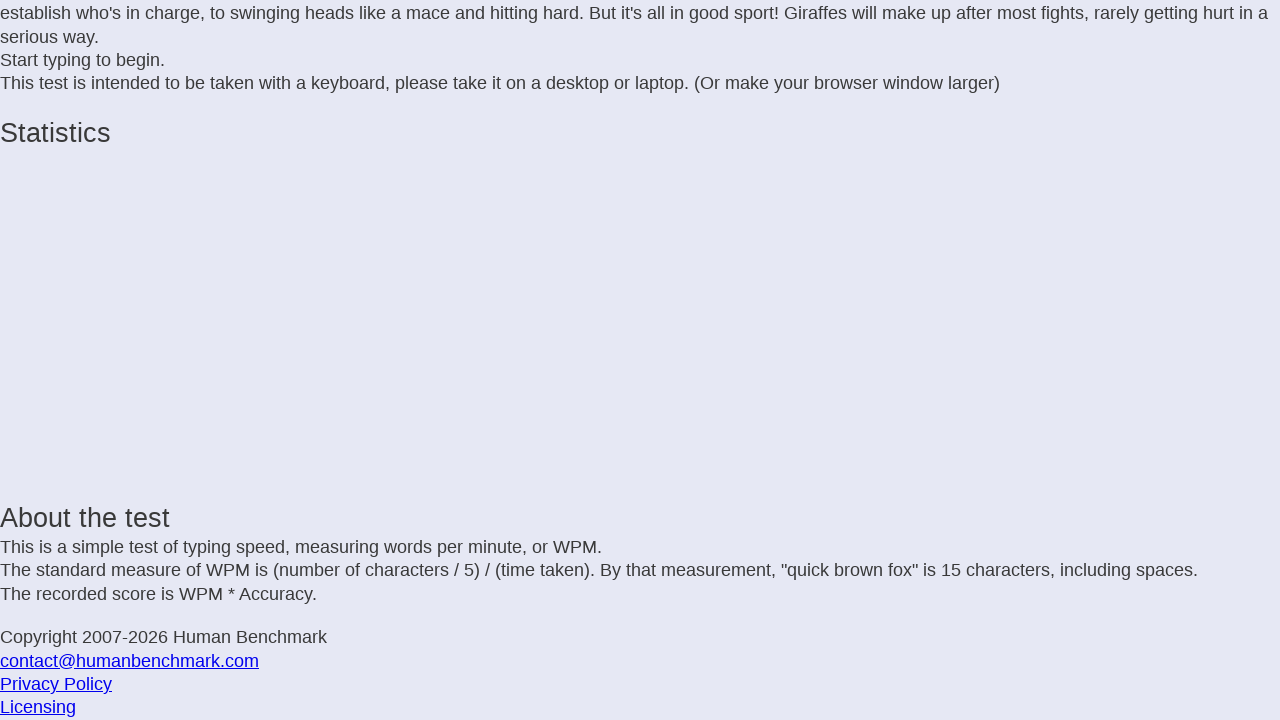

Typed character 'a'
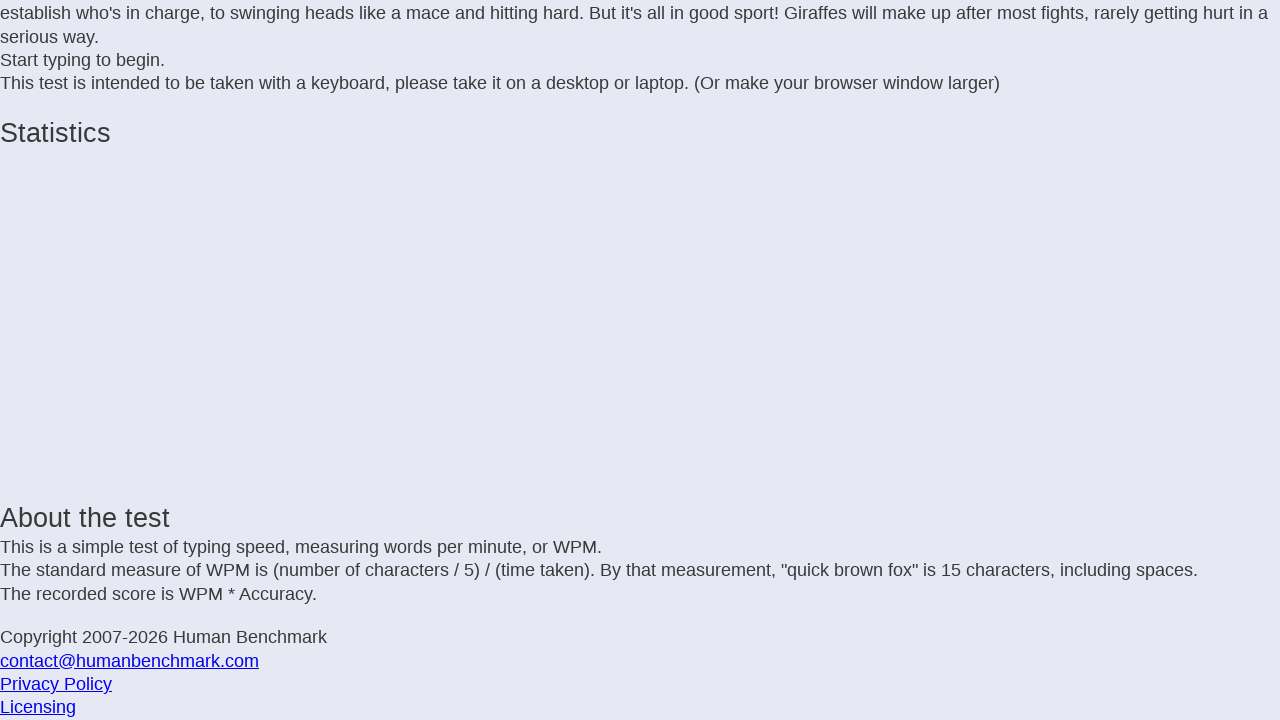

Typed character 't'
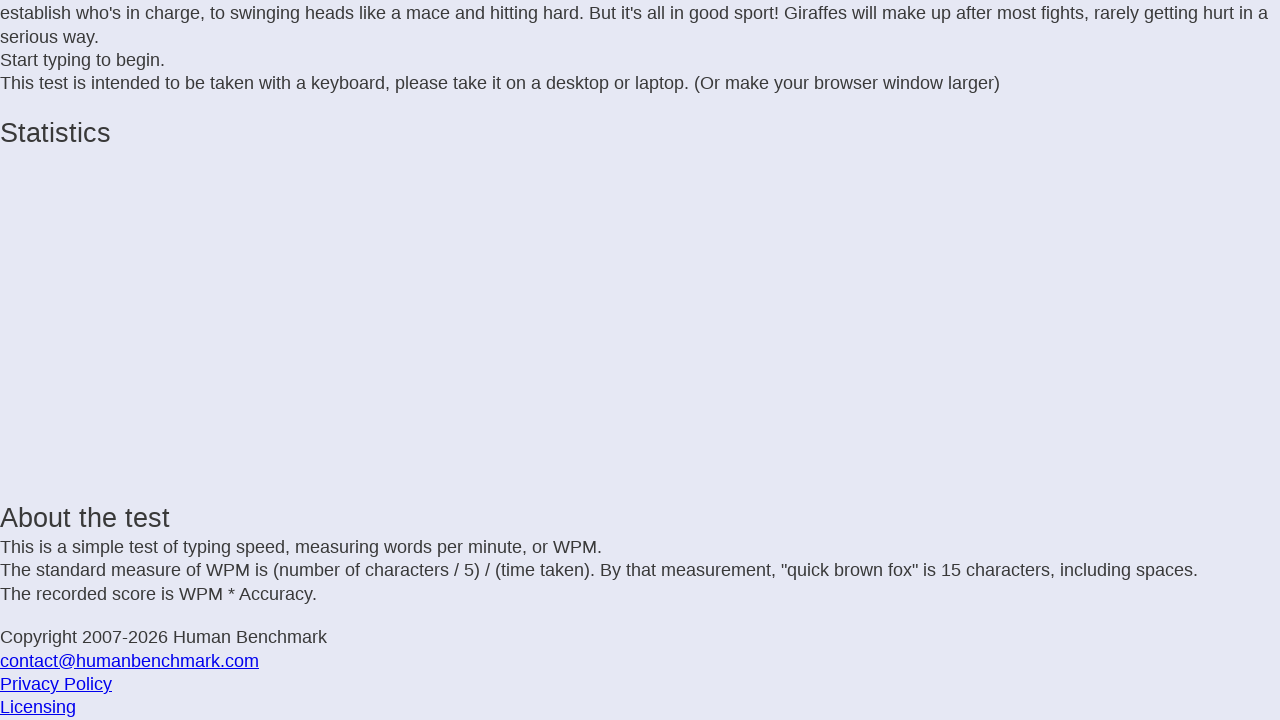

Typed character 'o'
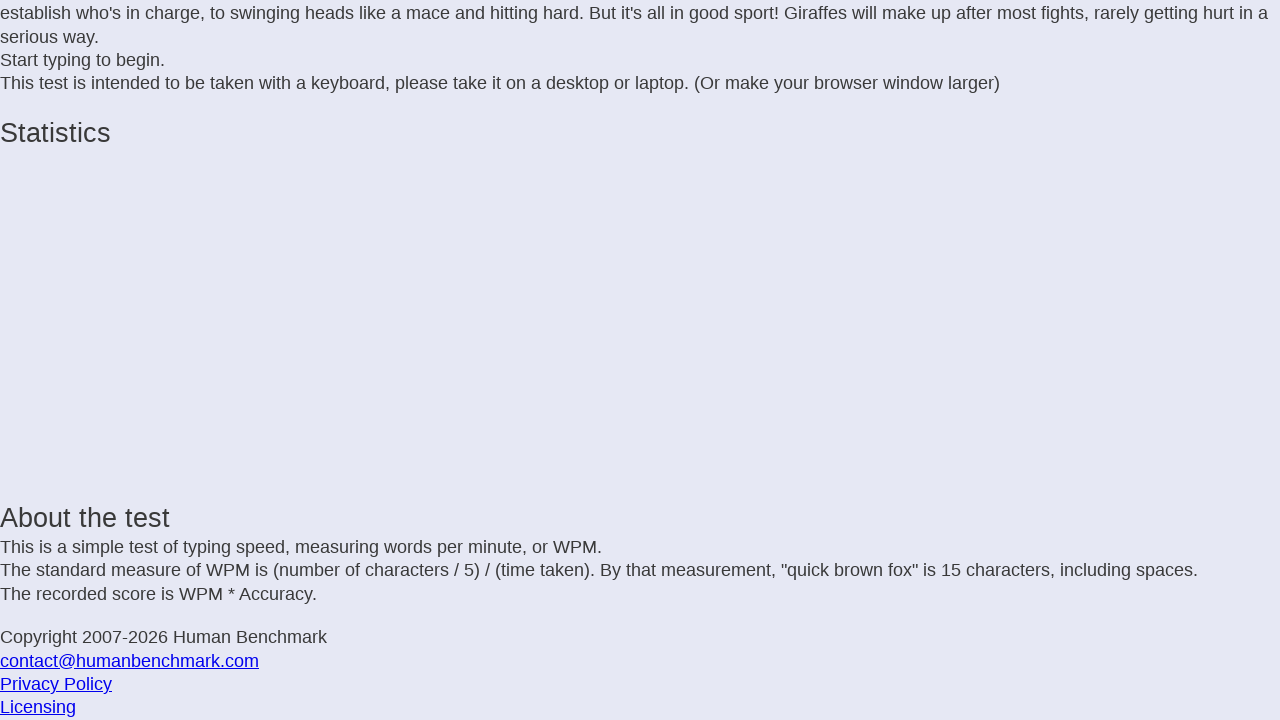

Typed character 'r'
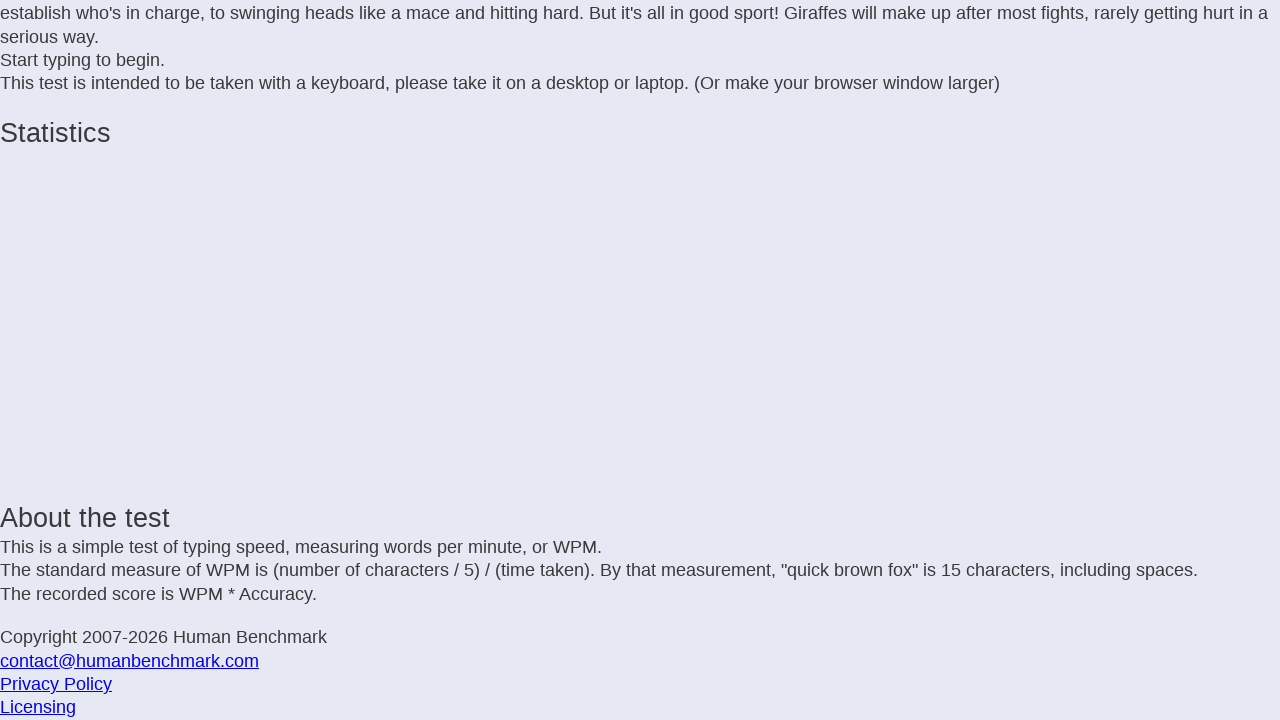

Typed character 's'
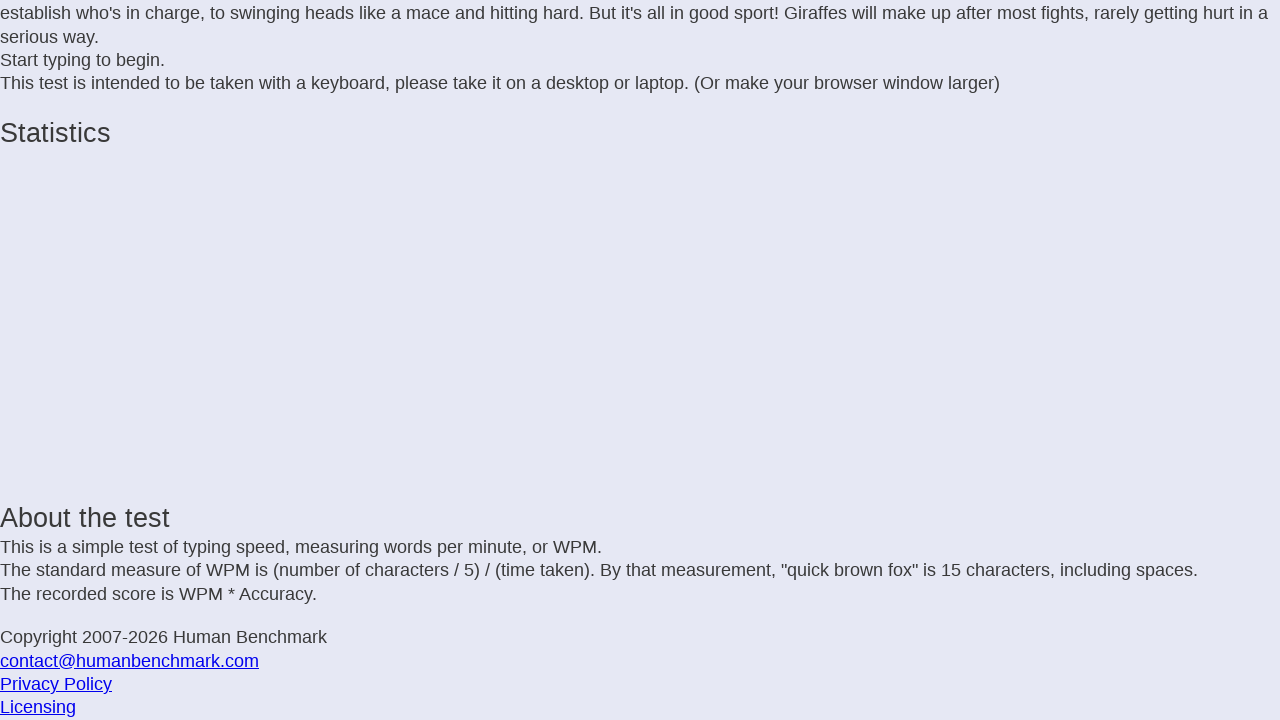

Typed character ' '
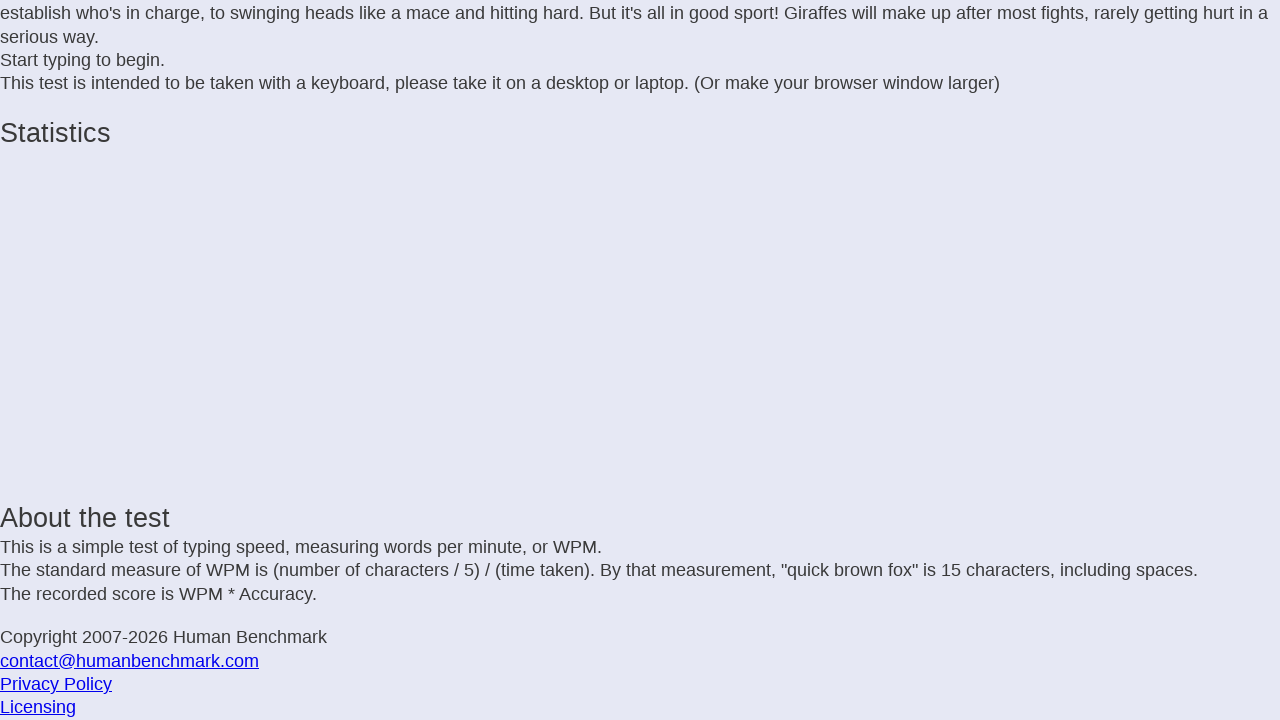

Typed character 't'
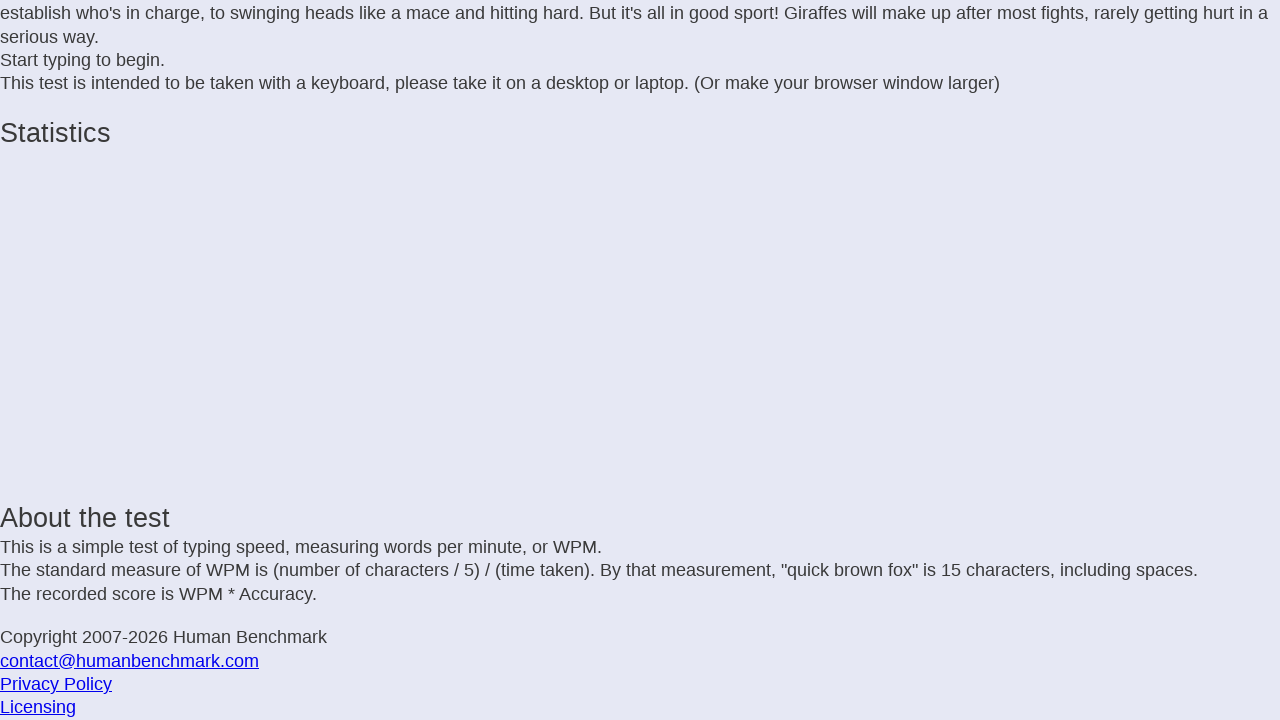

Typed character 'o'
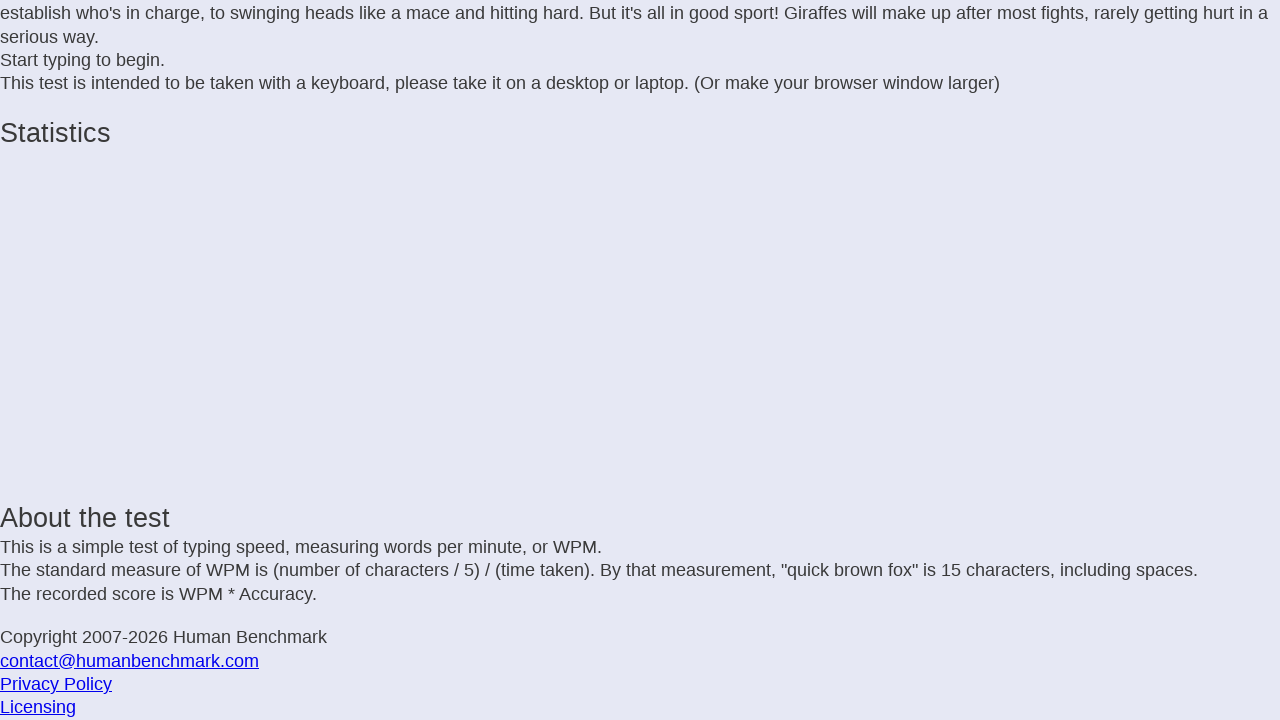

Typed character ' '
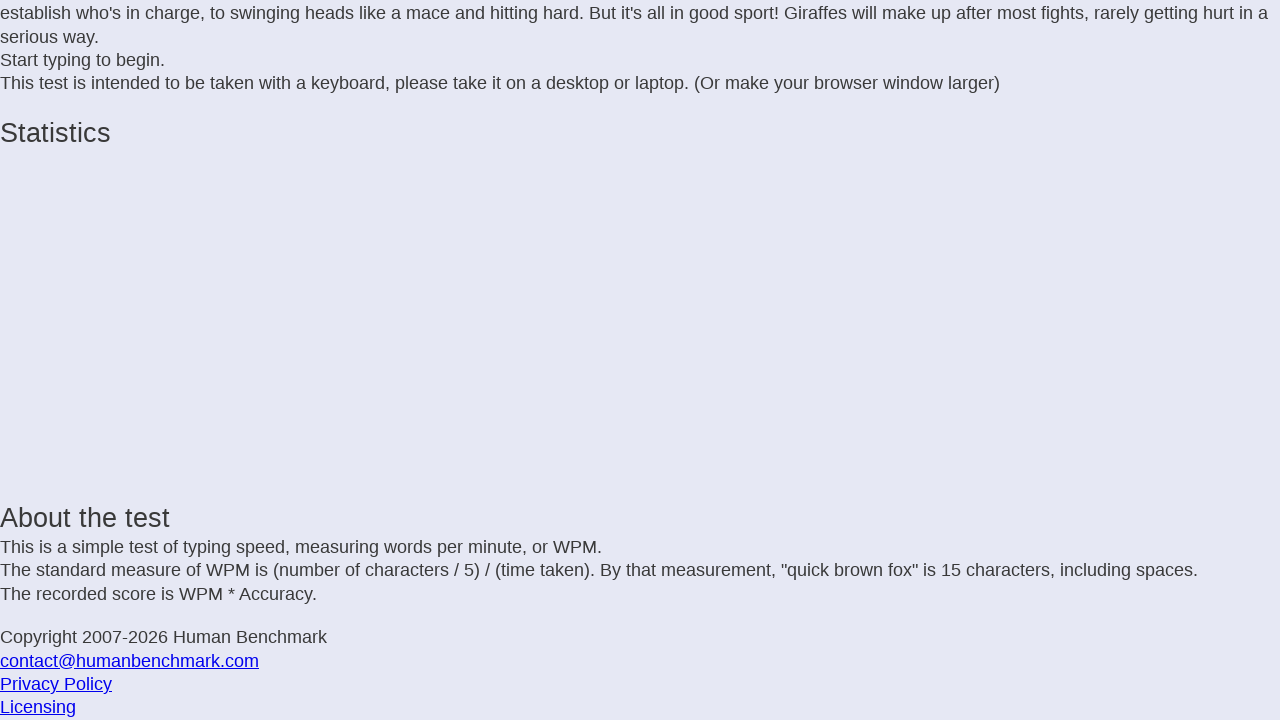

Typed character 'r'
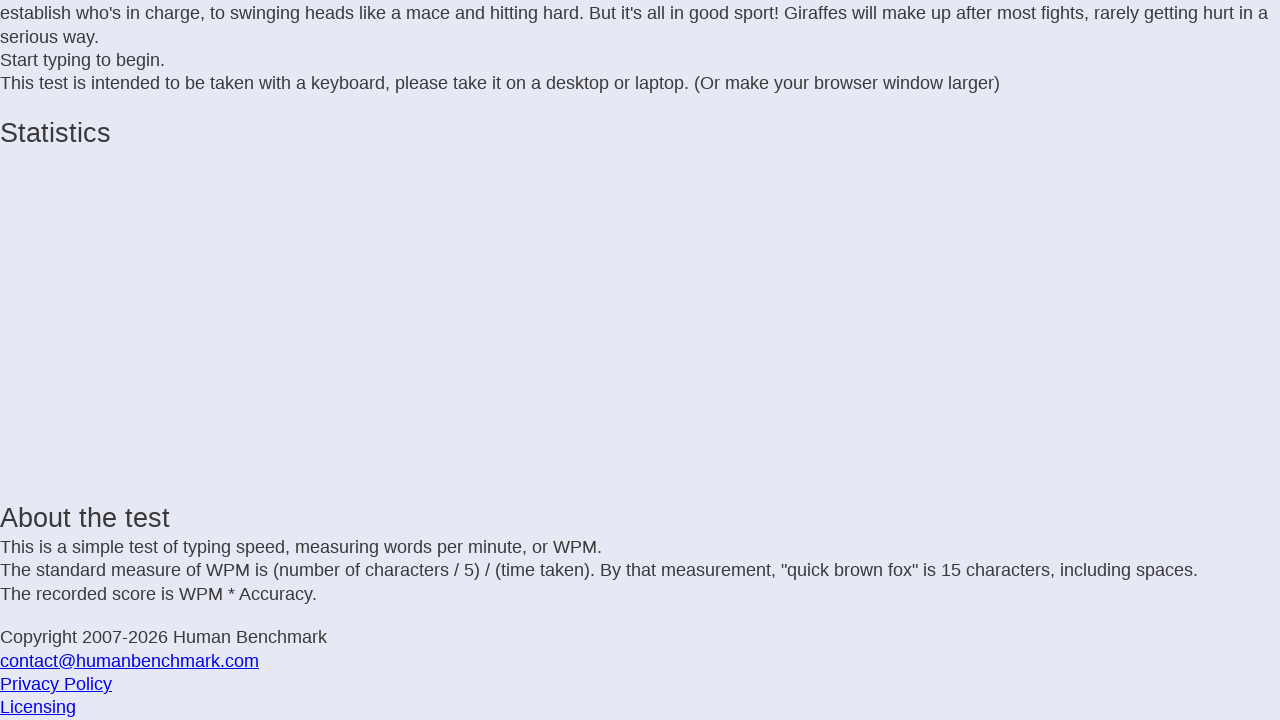

Typed character 'e'
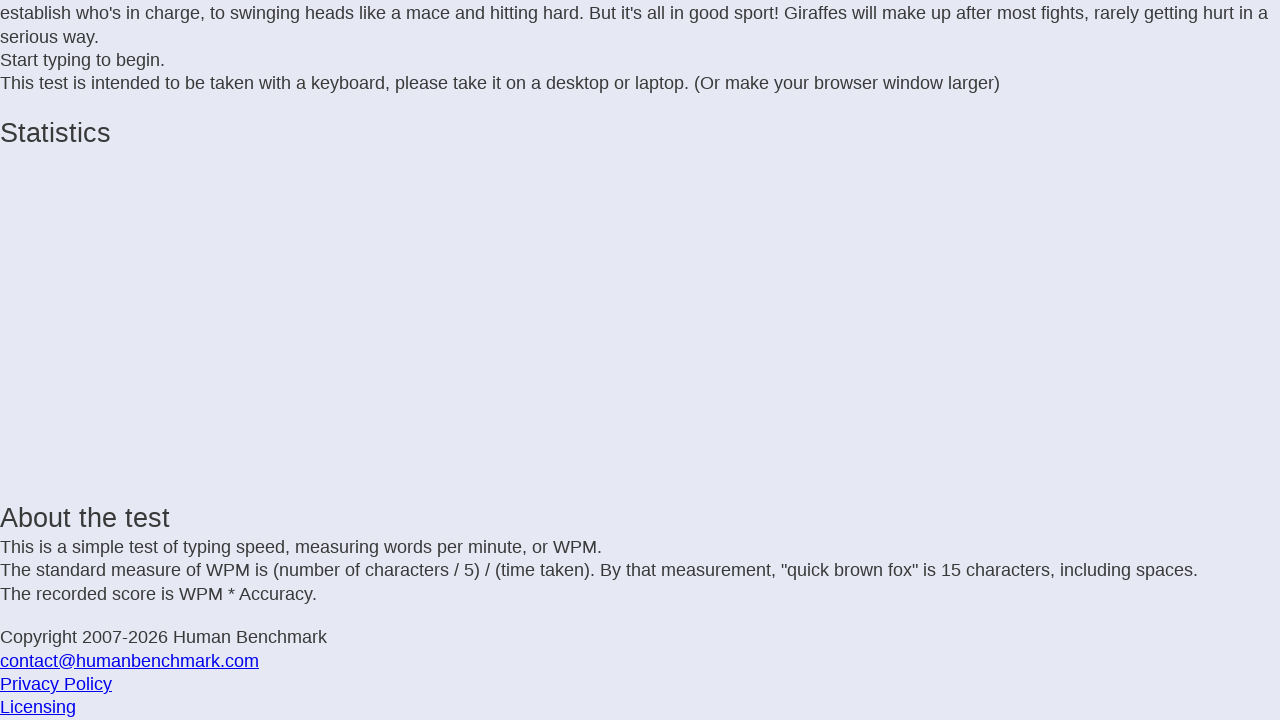

Typed character 'a'
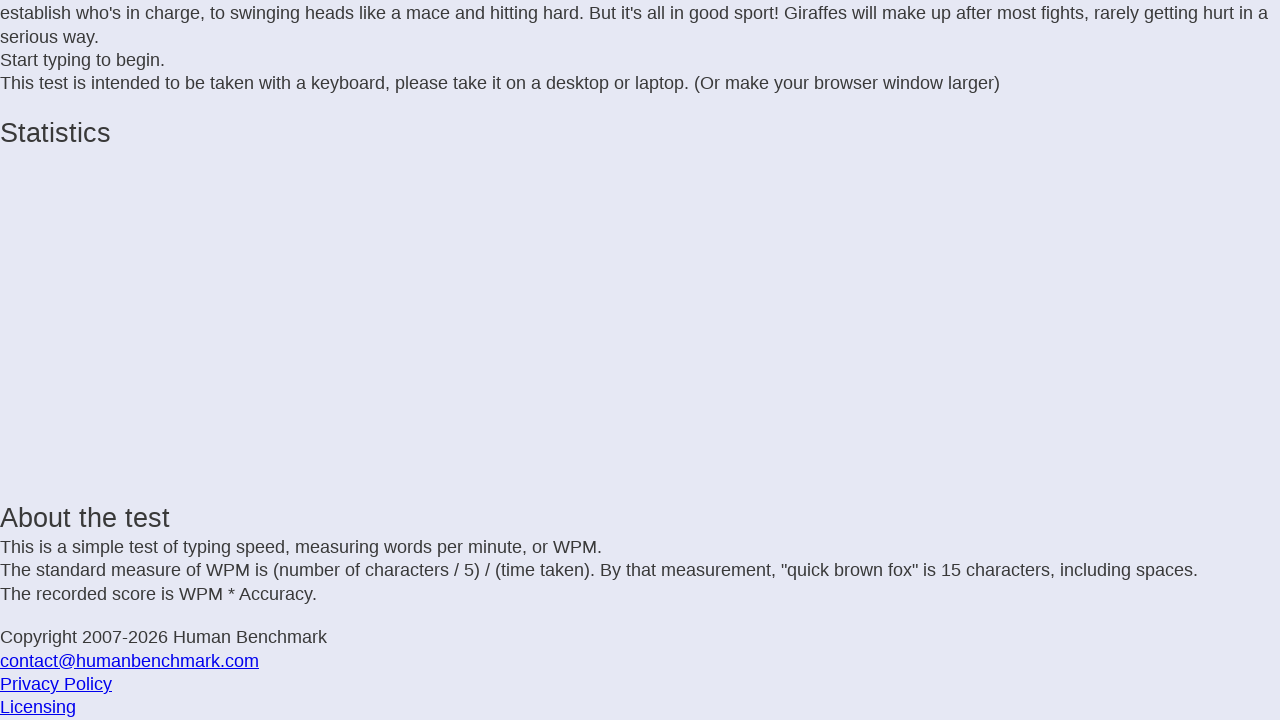

Typed character 'c'
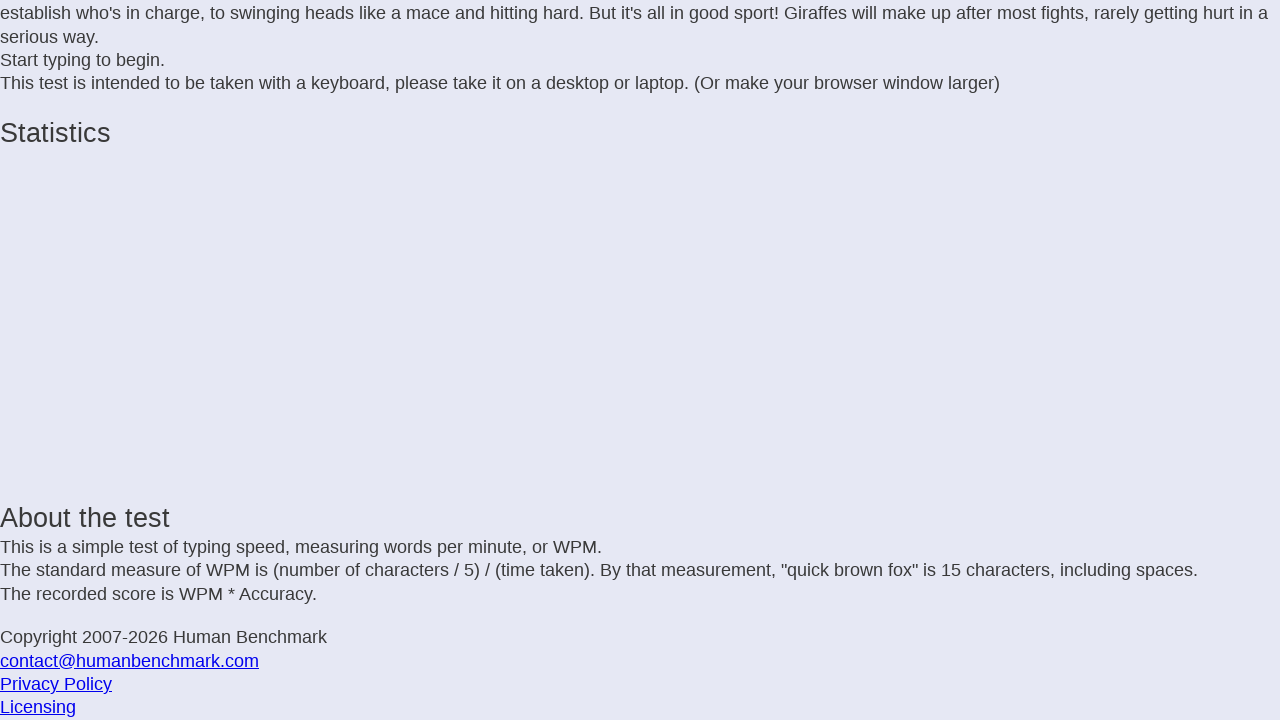

Typed character 'h'
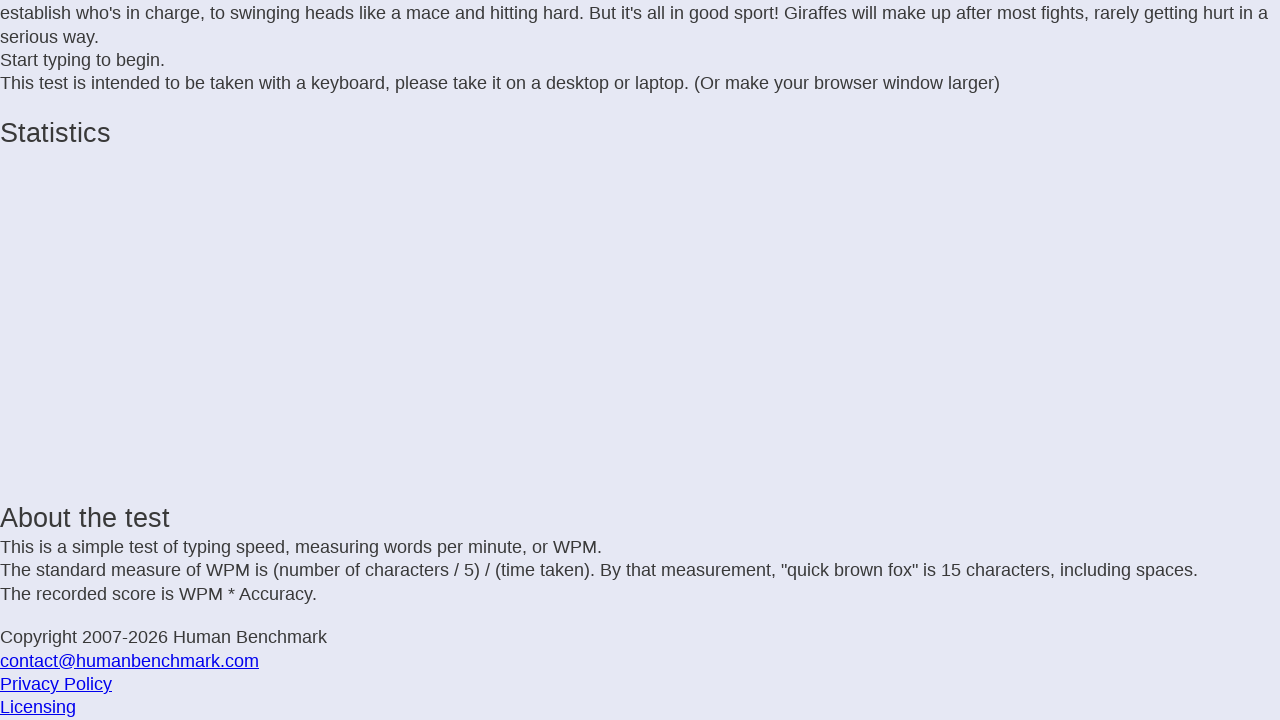

Typed character 'i'
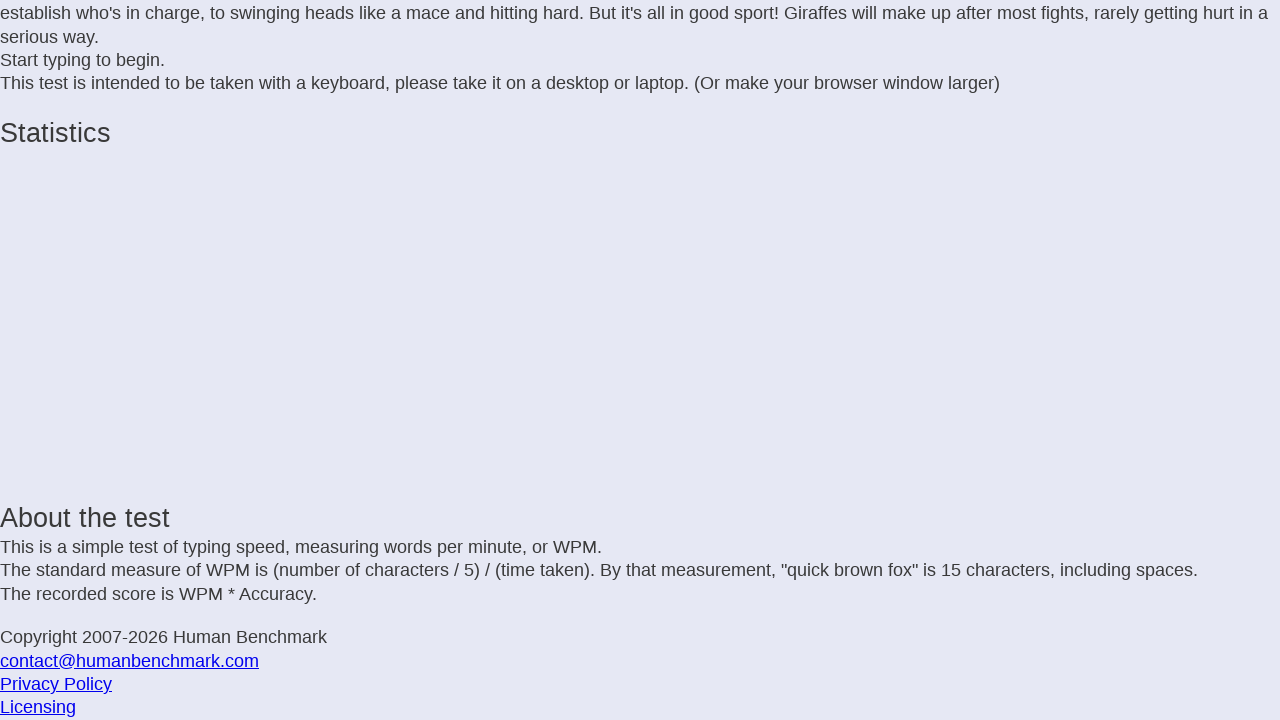

Typed character 'n'
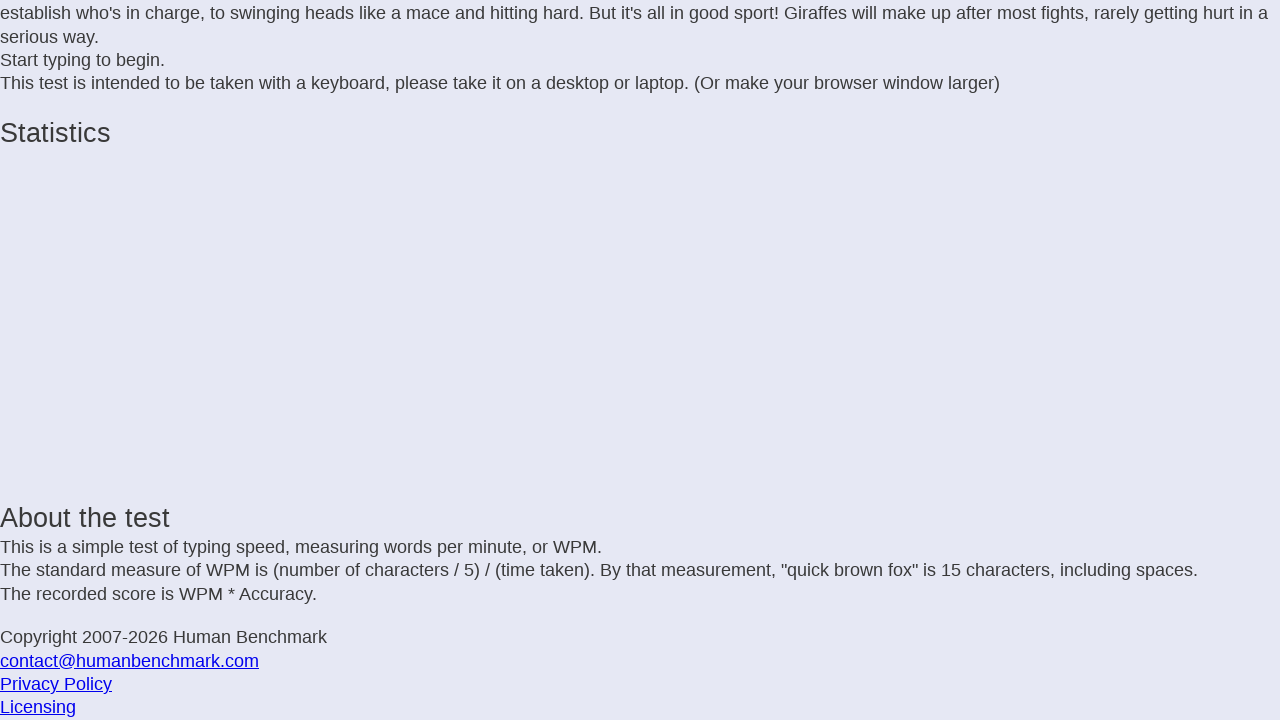

Typed character 'g'
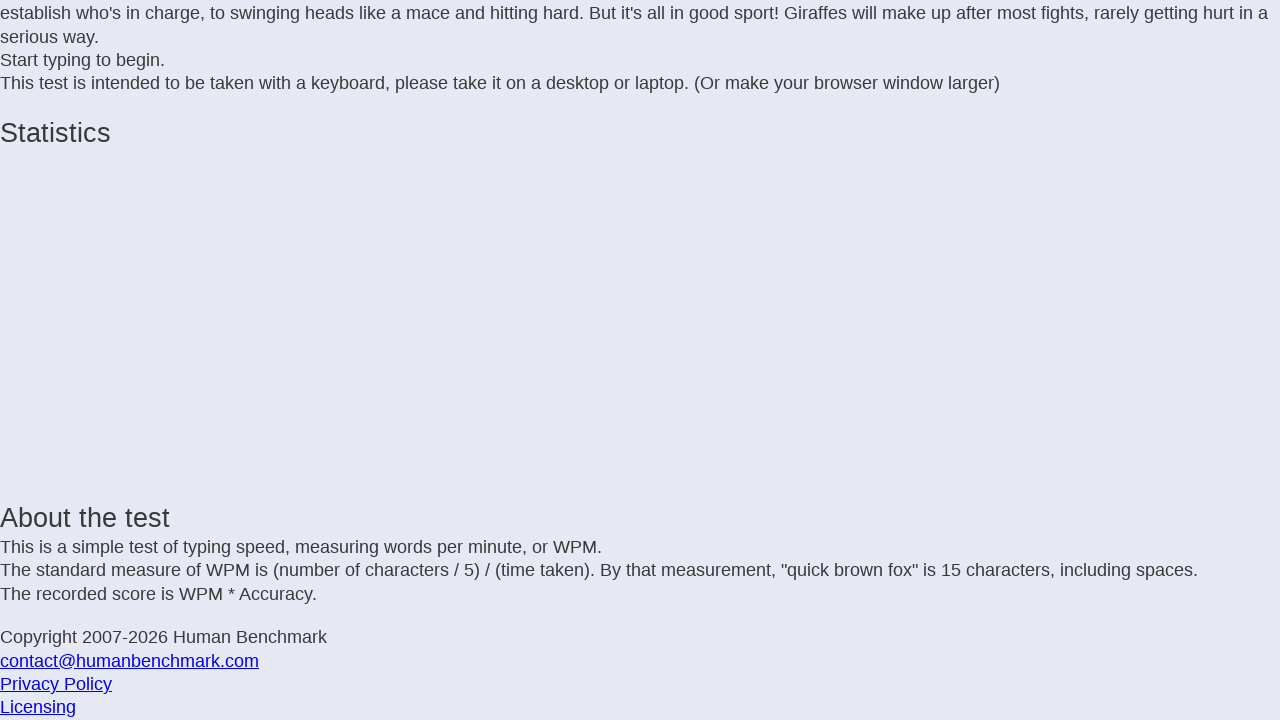

Typed character ' '
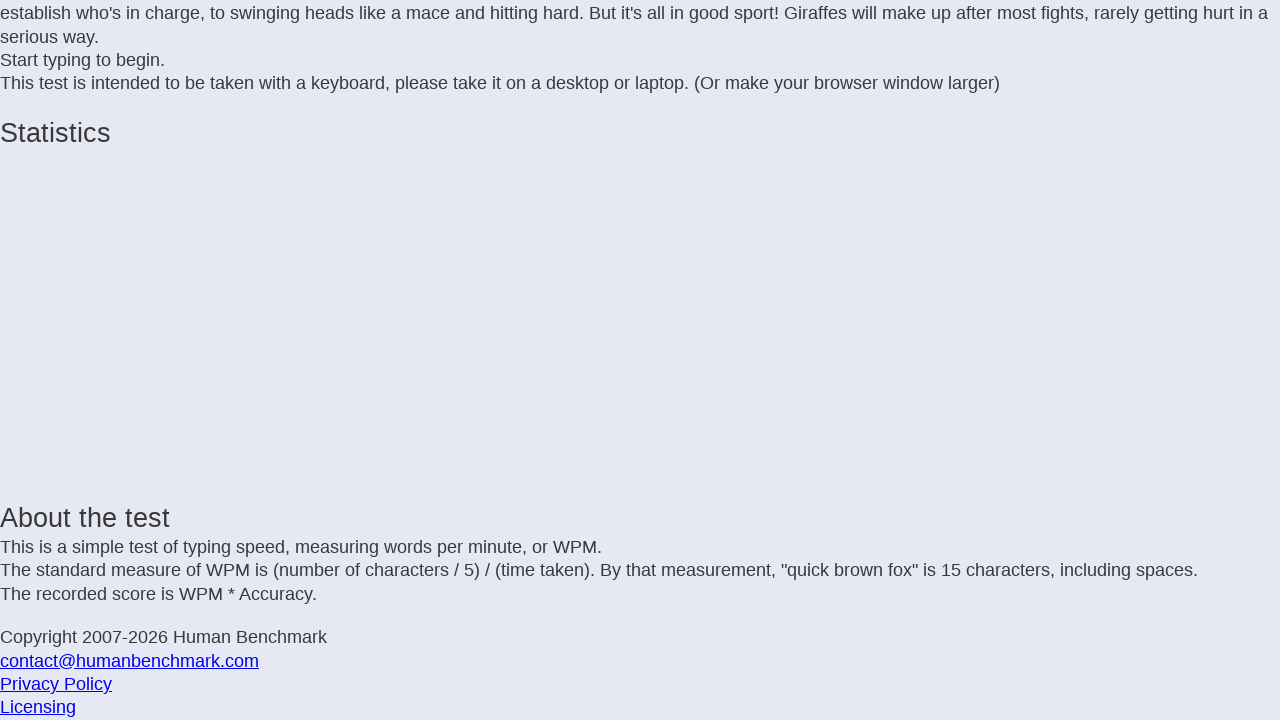

Typed character 't'
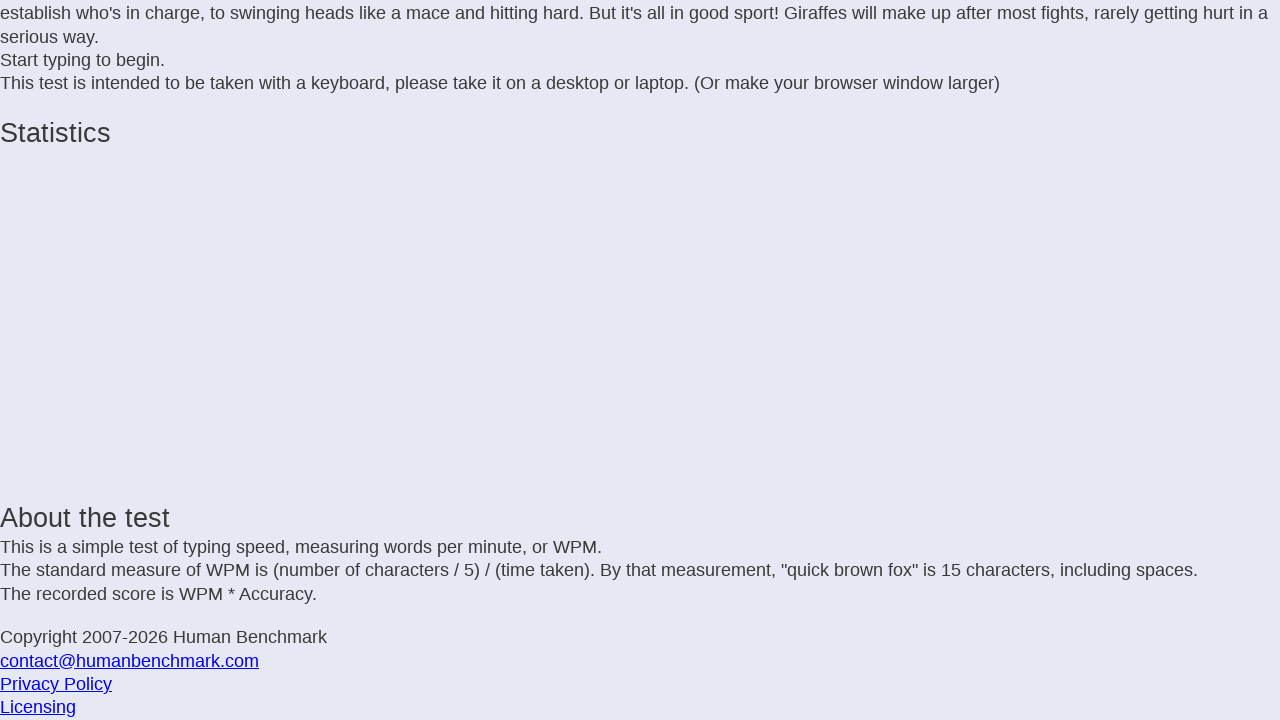

Typed character 'h'
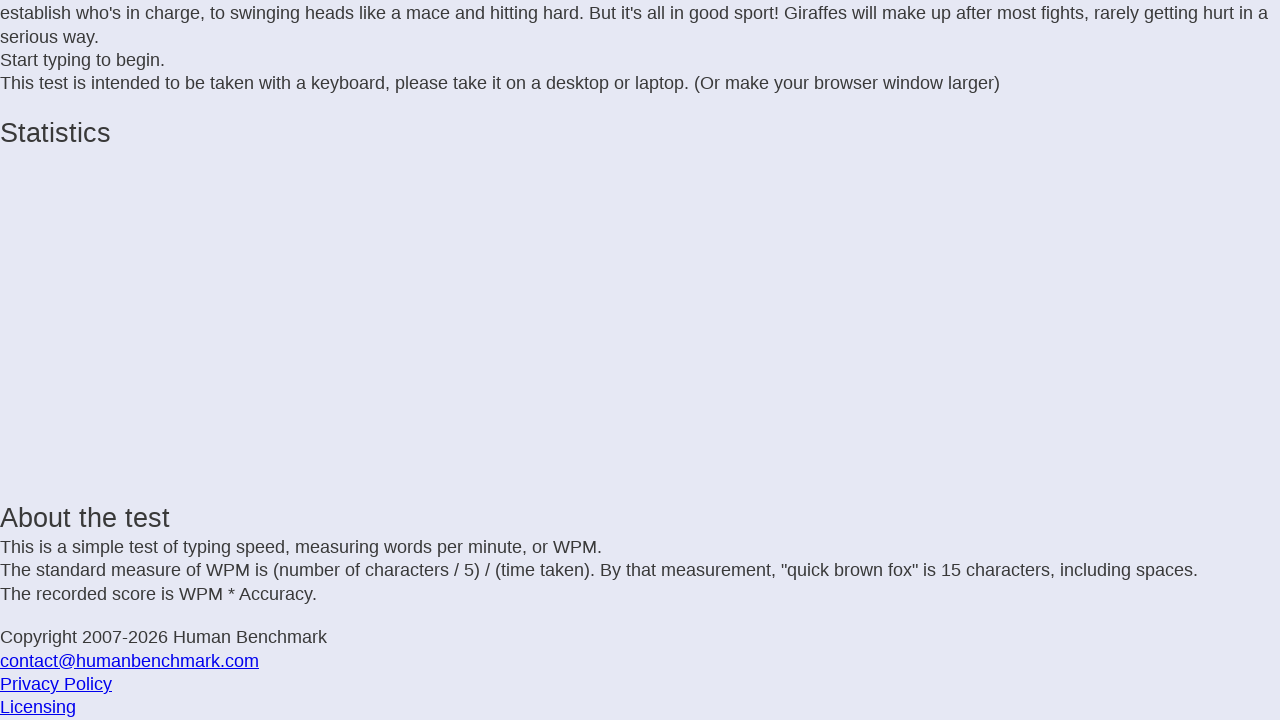

Typed character 'e'
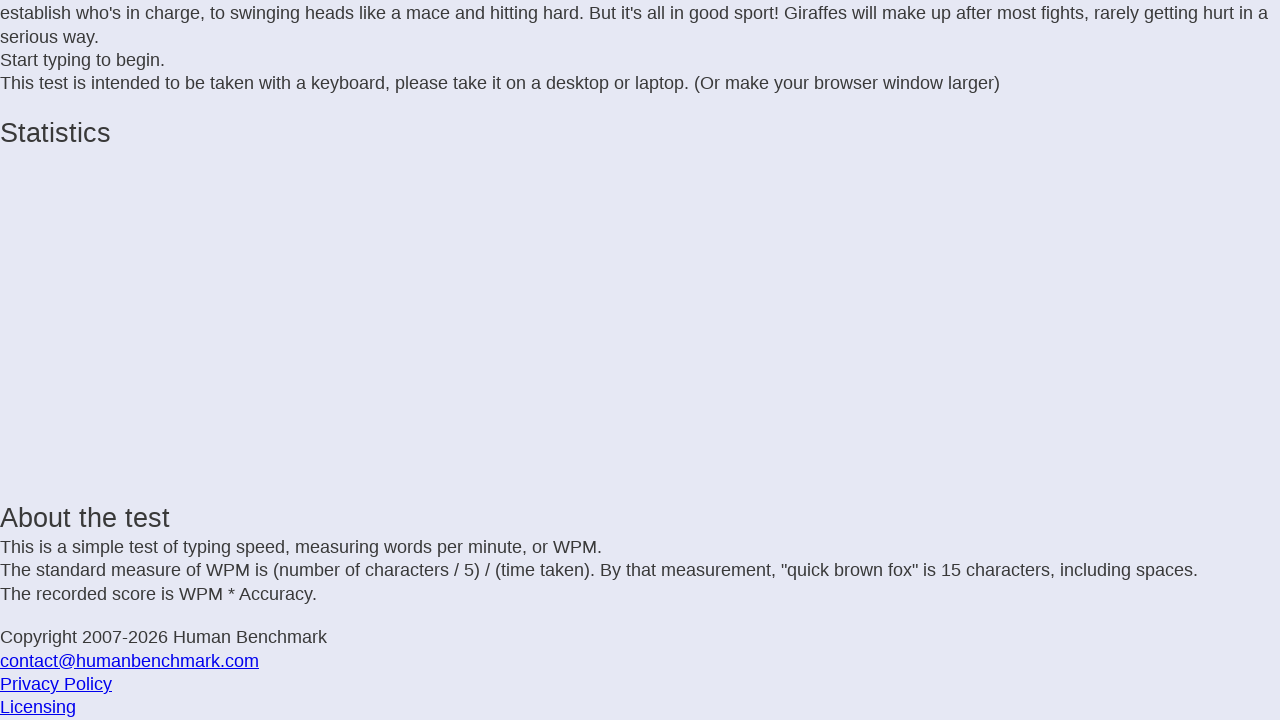

Typed character ' '
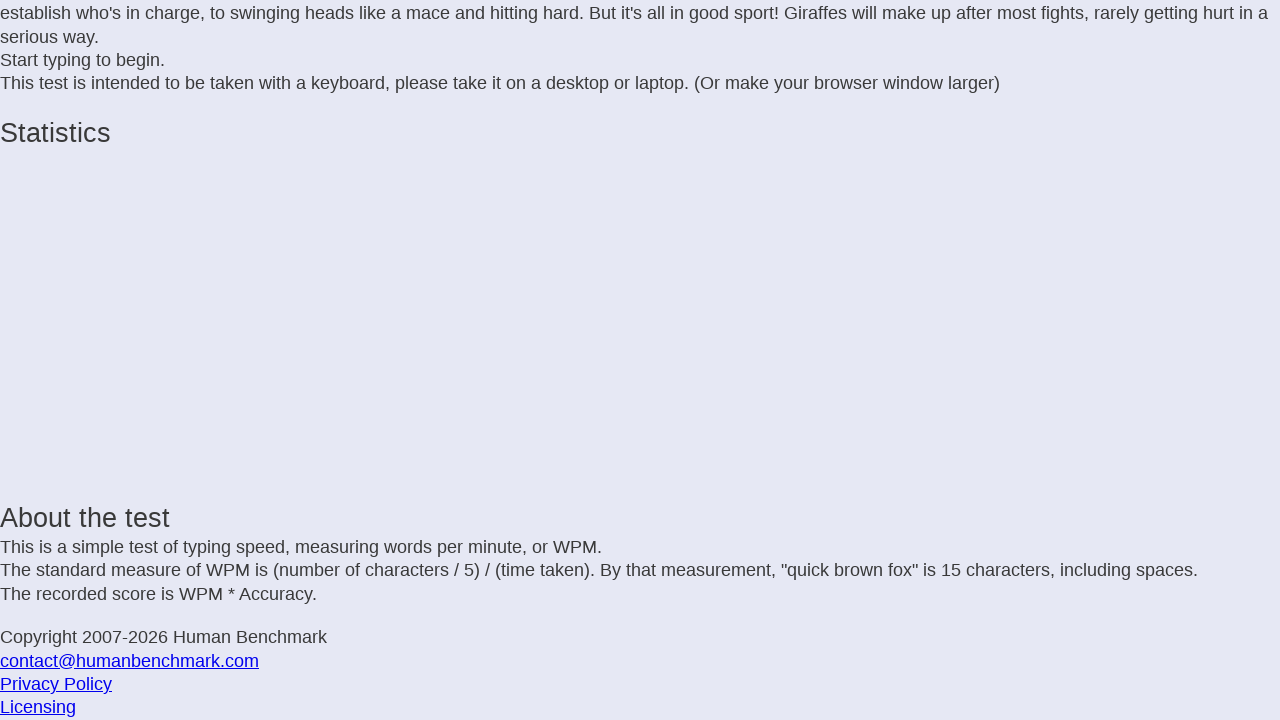

Typed character 's'
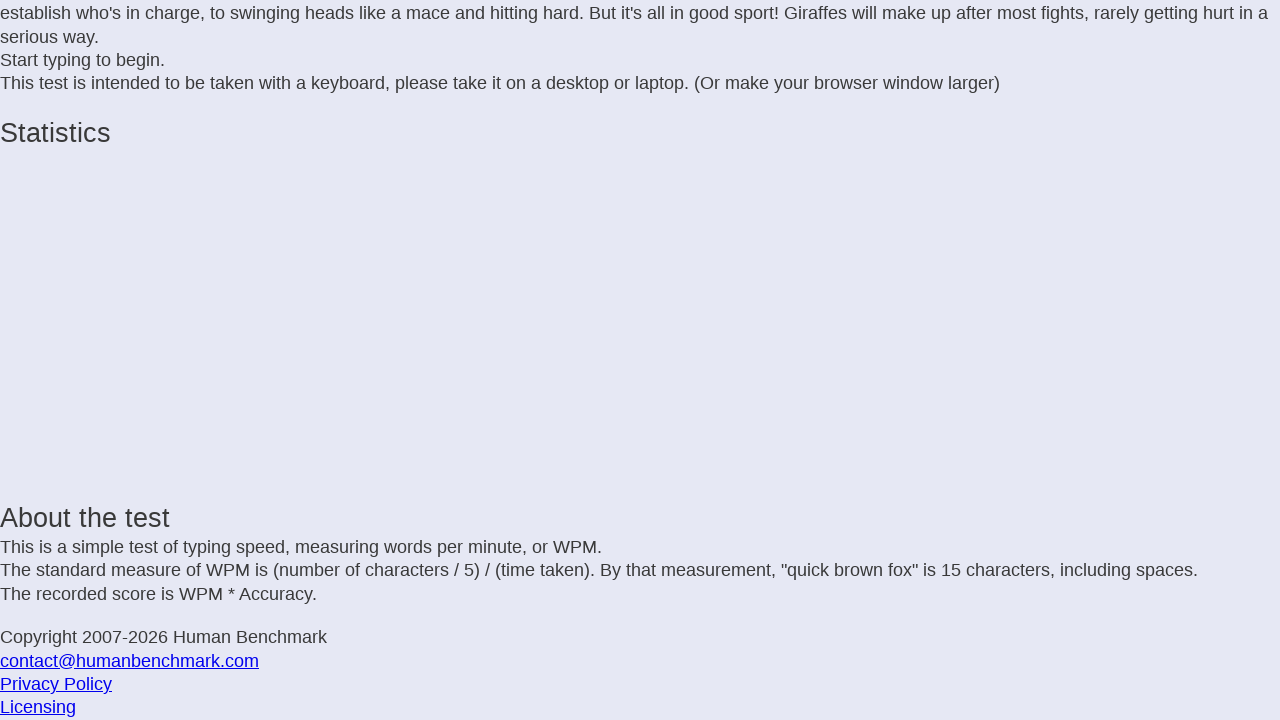

Typed character 'w'
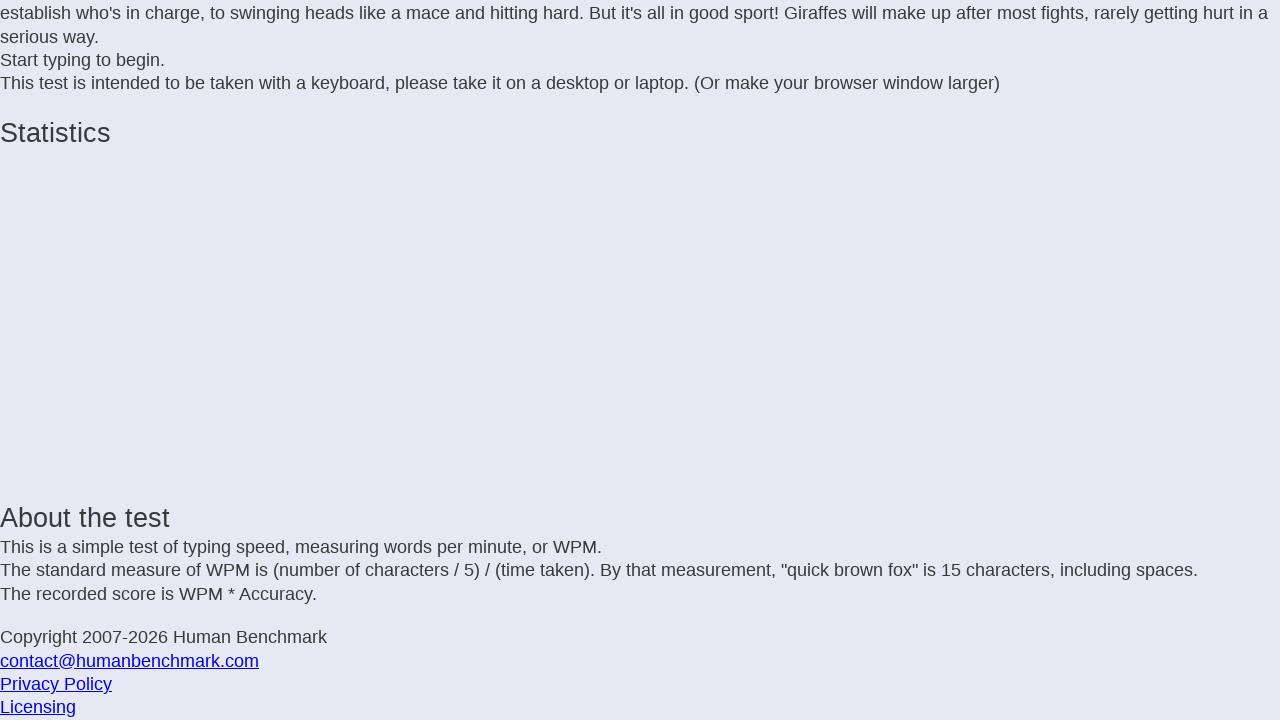

Typed character 'e'
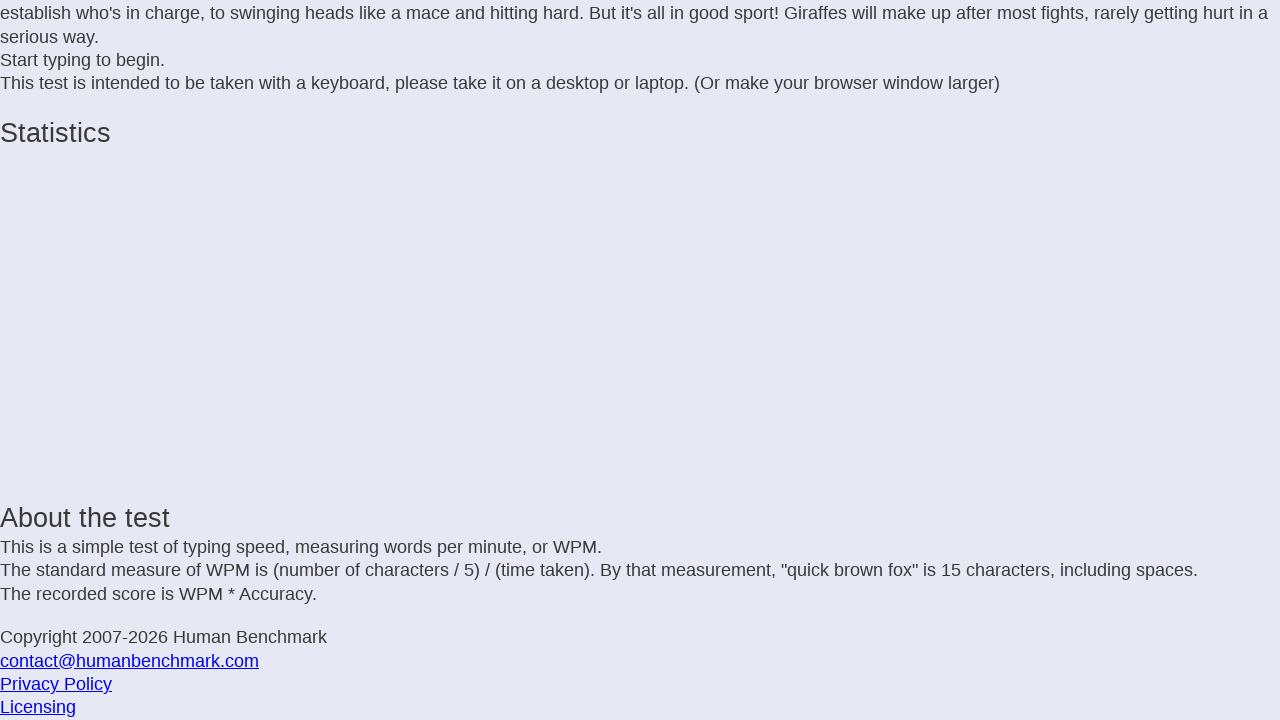

Typed character 'e'
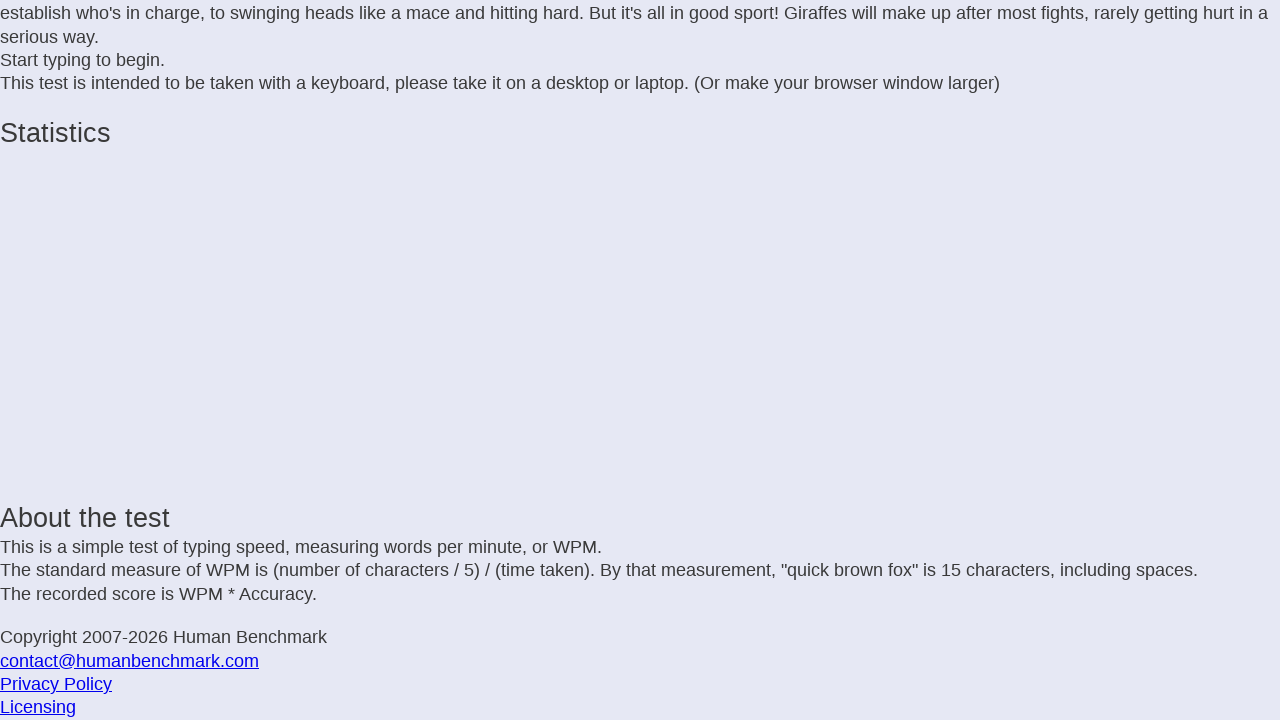

Typed character 't'
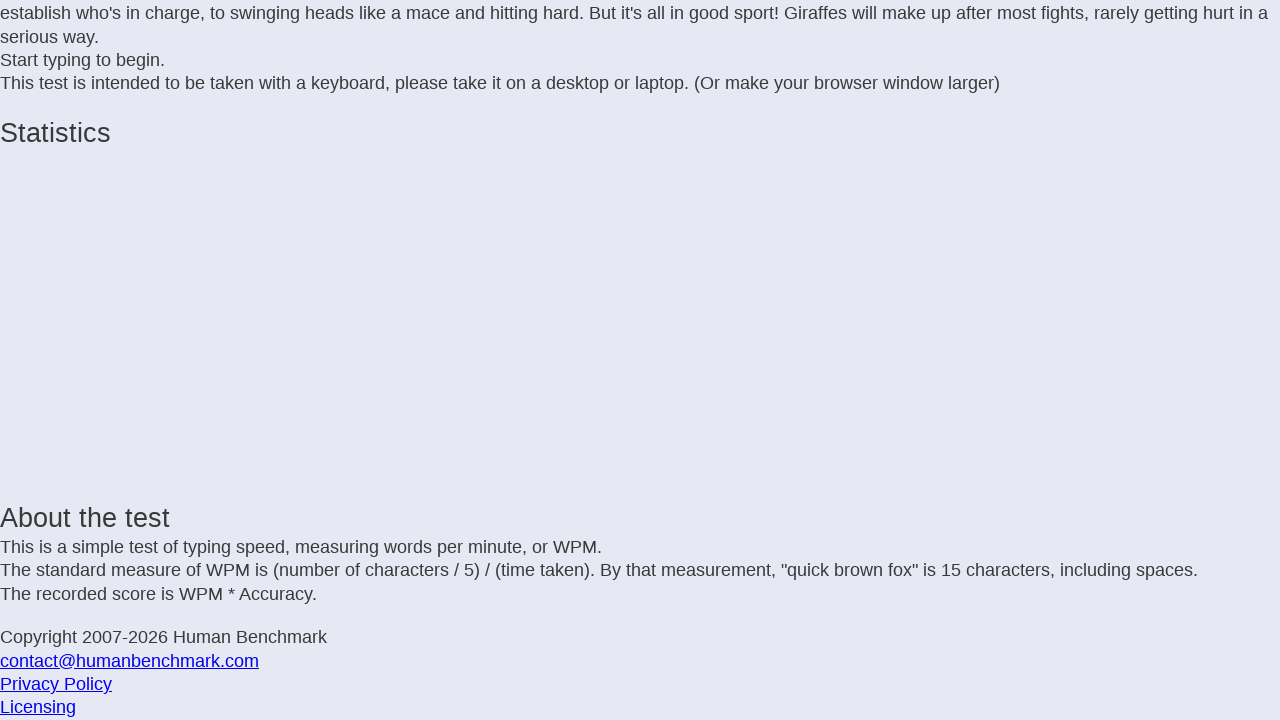

Typed character 'e'
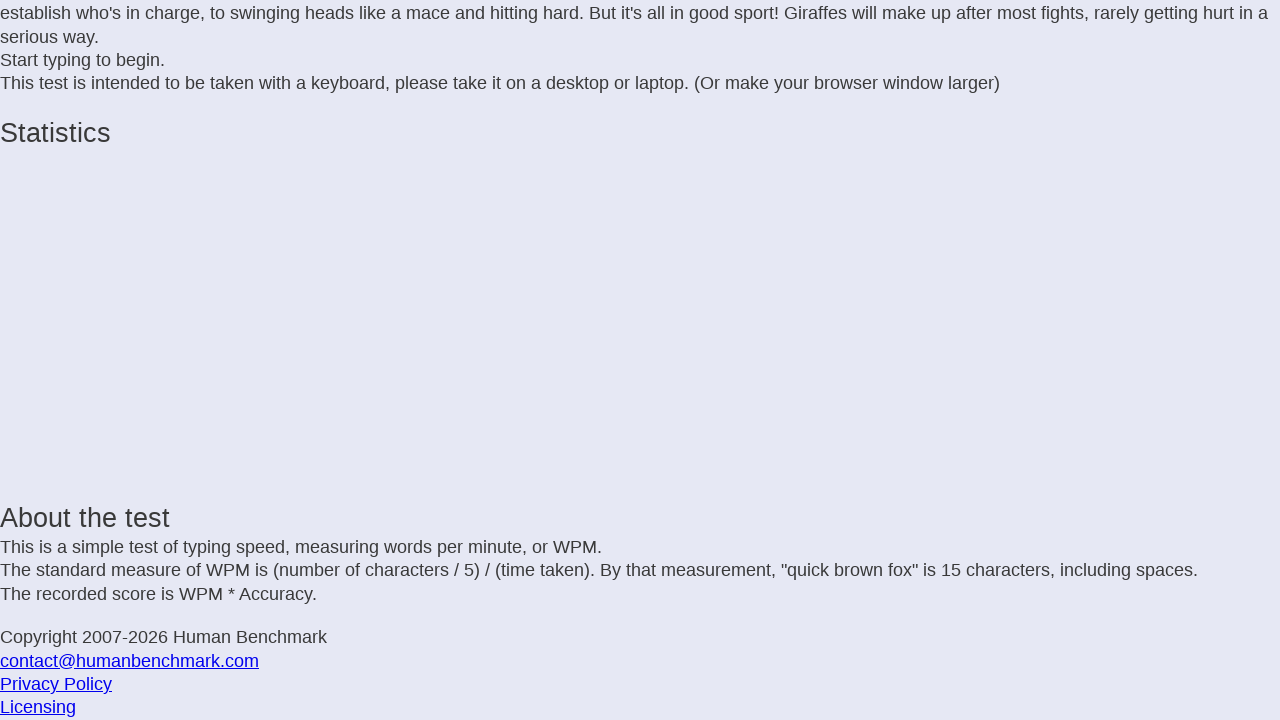

Typed character 's'
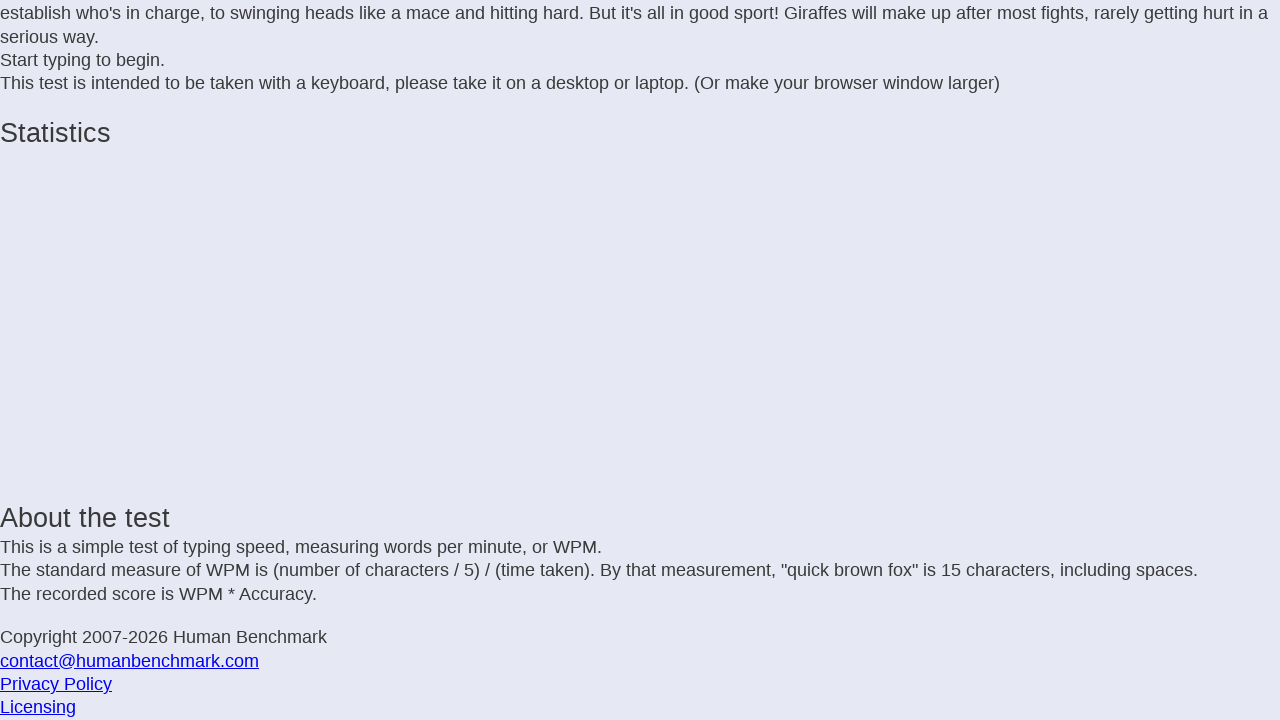

Typed character 't'
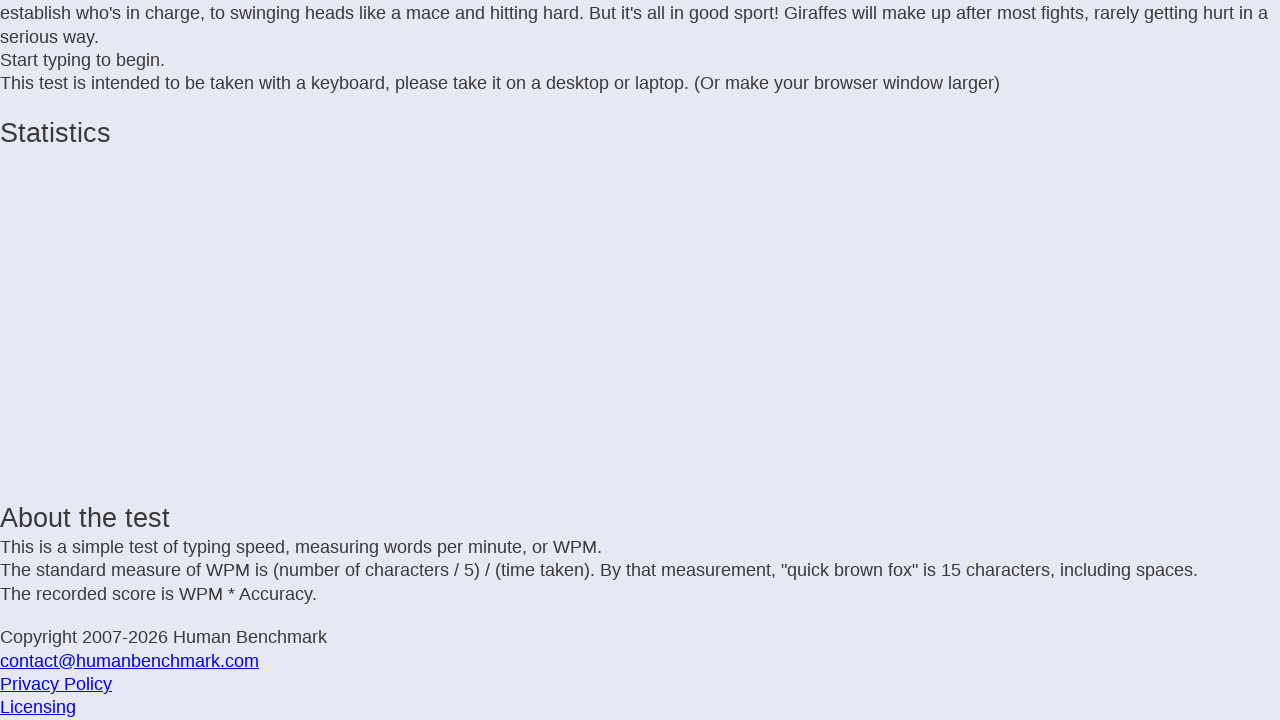

Typed character ' '
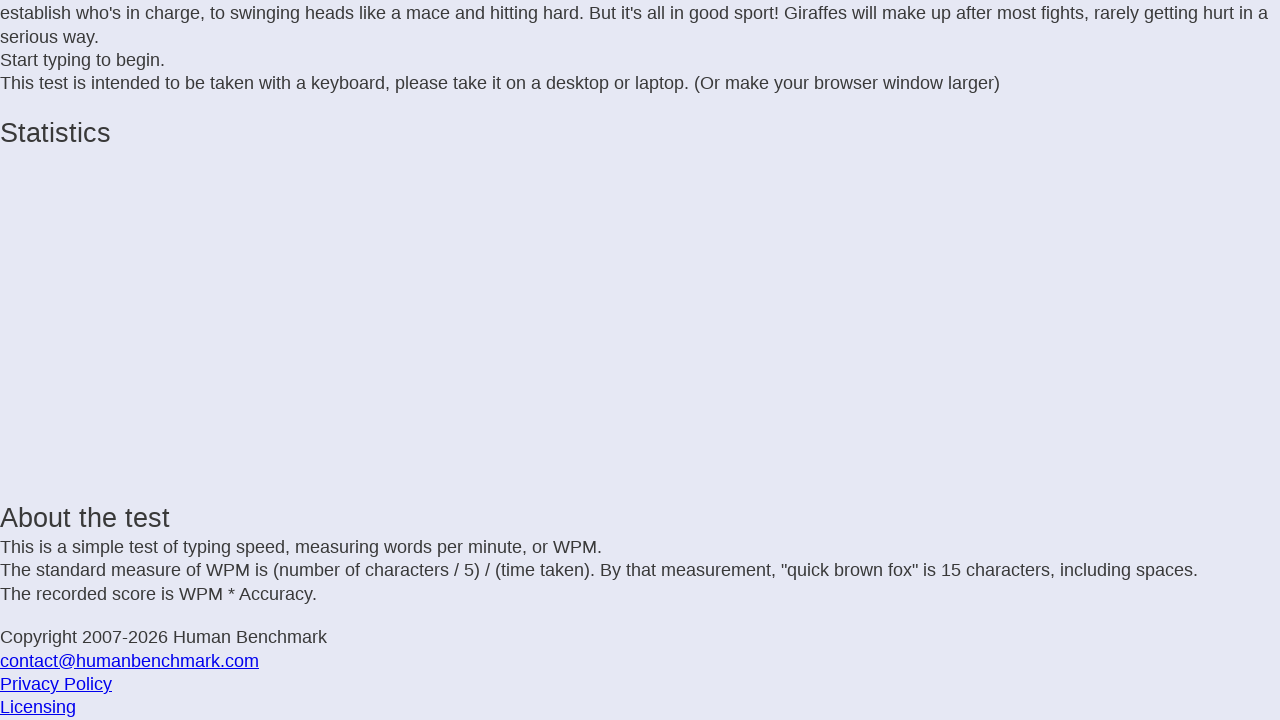

Typed character 'l'
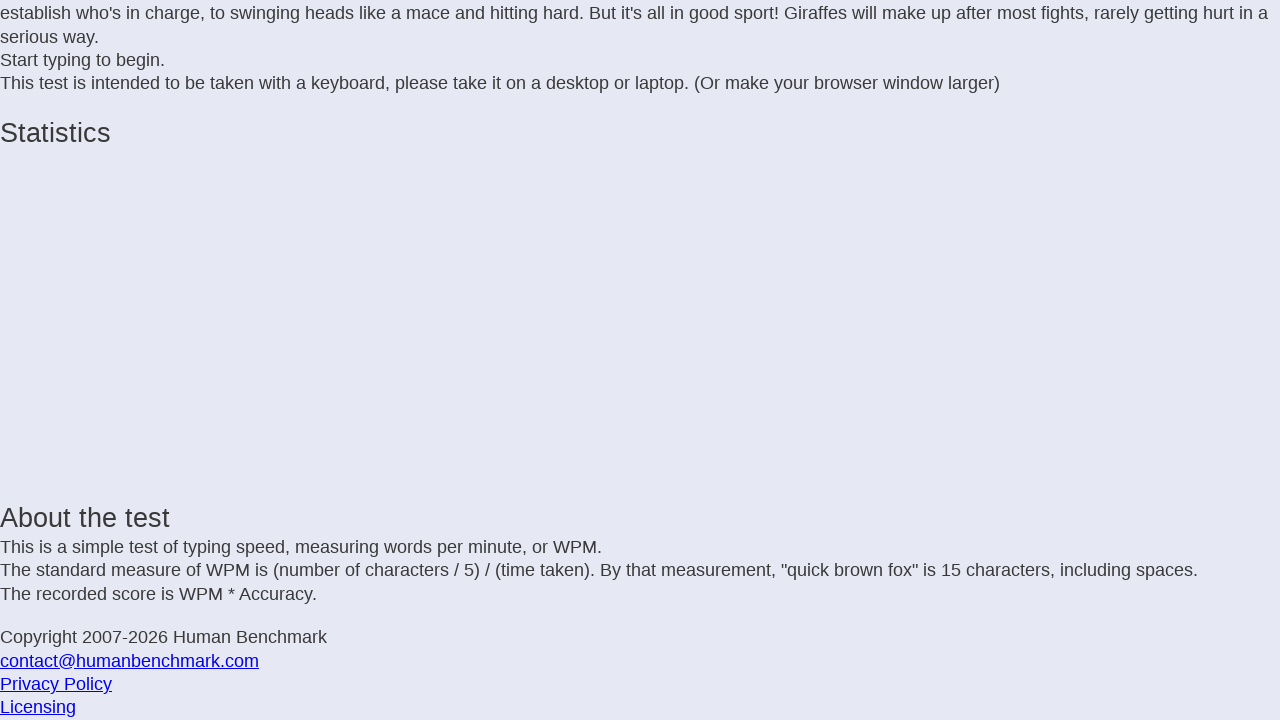

Typed character 'e'
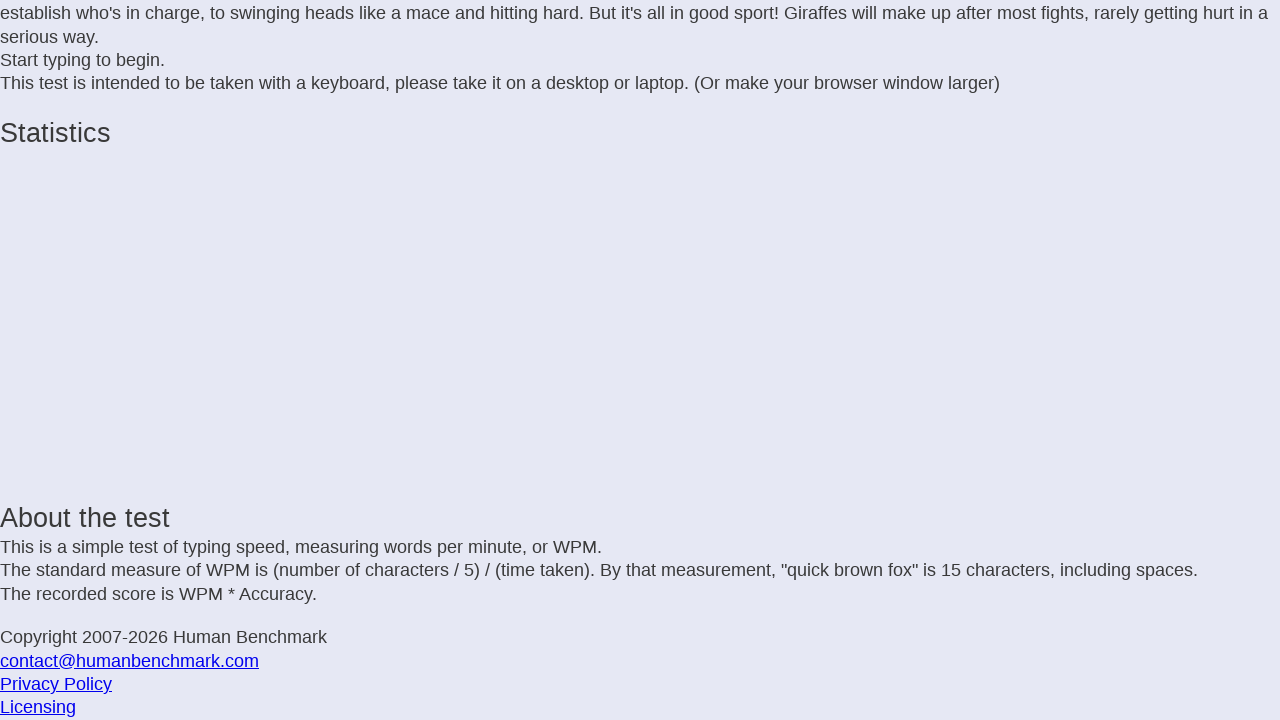

Typed character 'a'
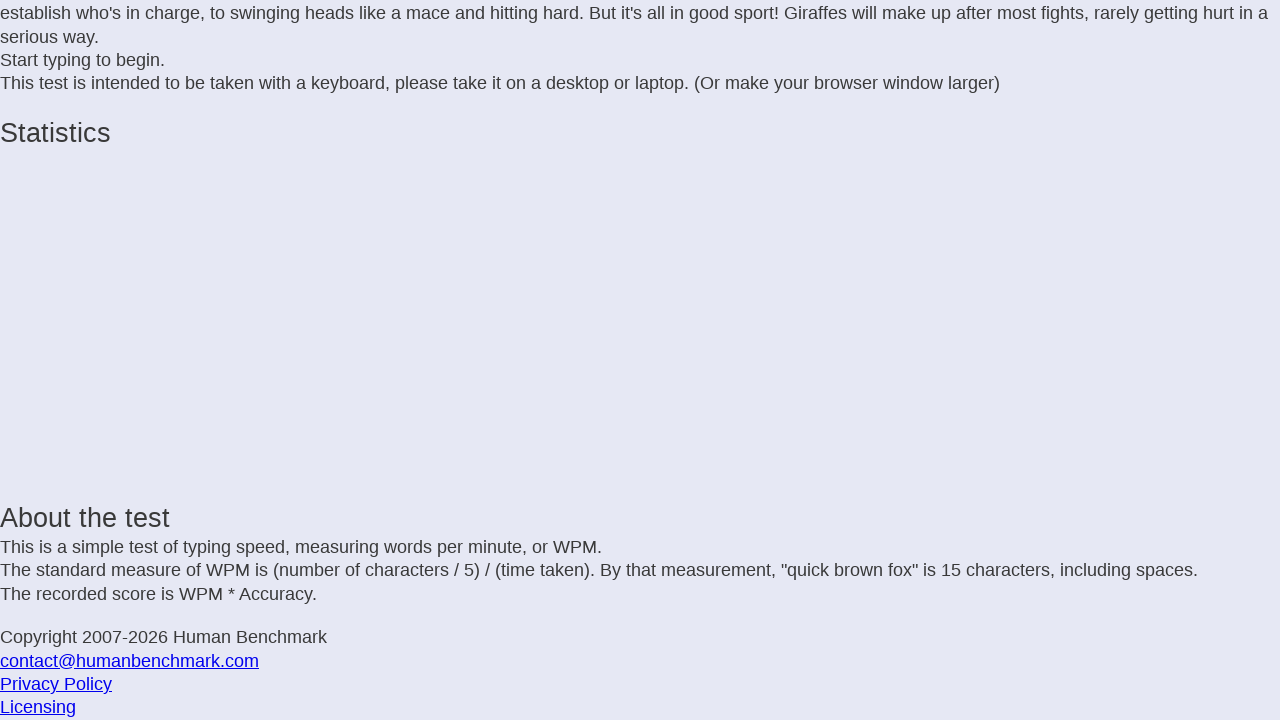

Typed character 'v'
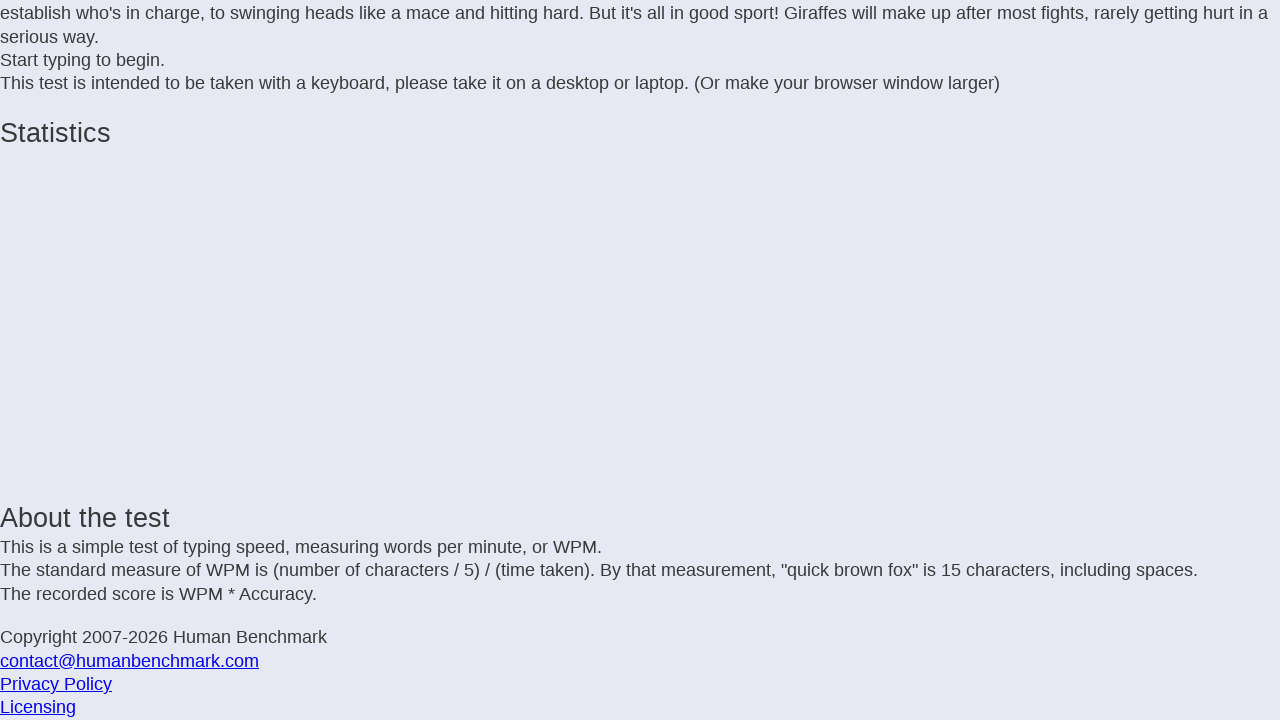

Typed character 'e'
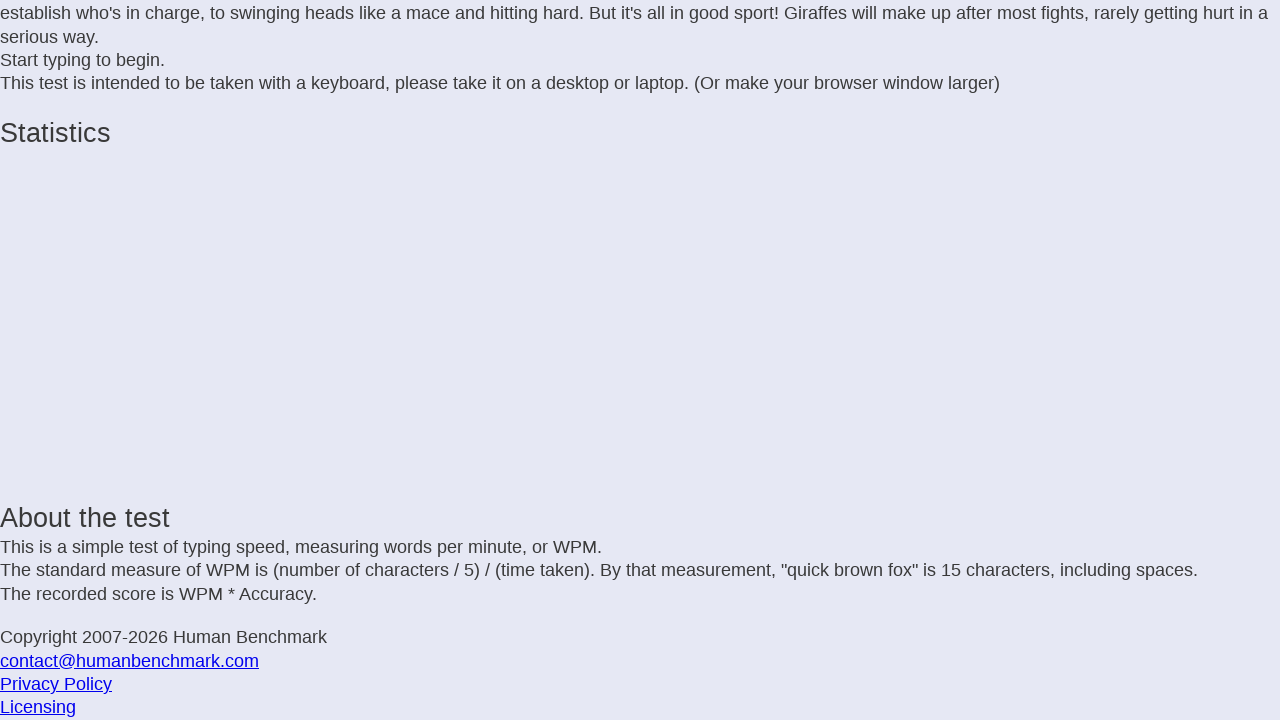

Typed character 's'
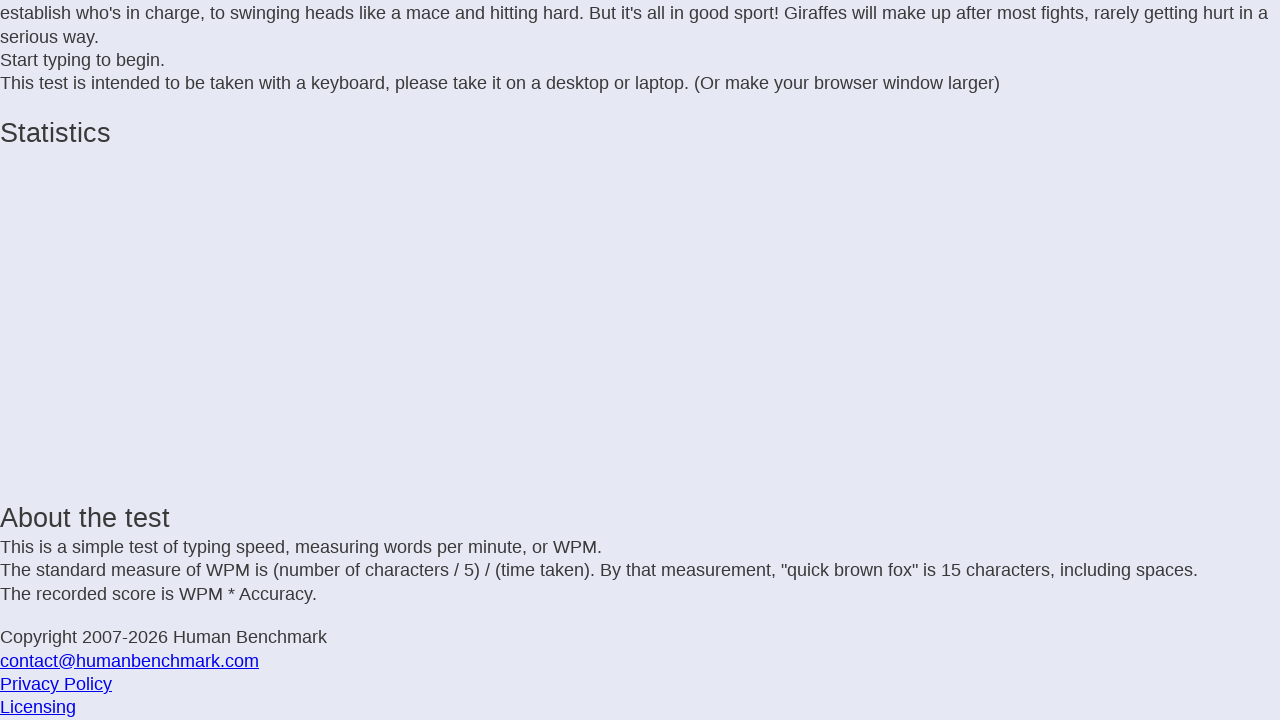

Typed character ','
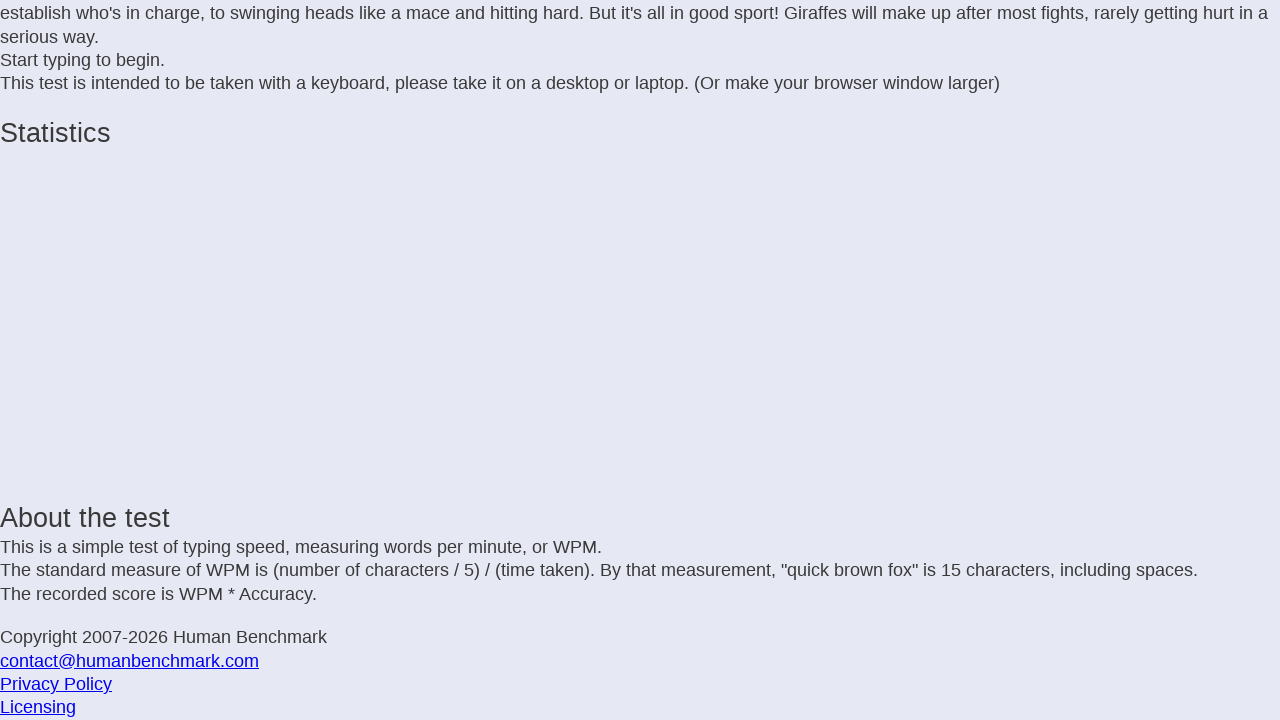

Typed character ' '
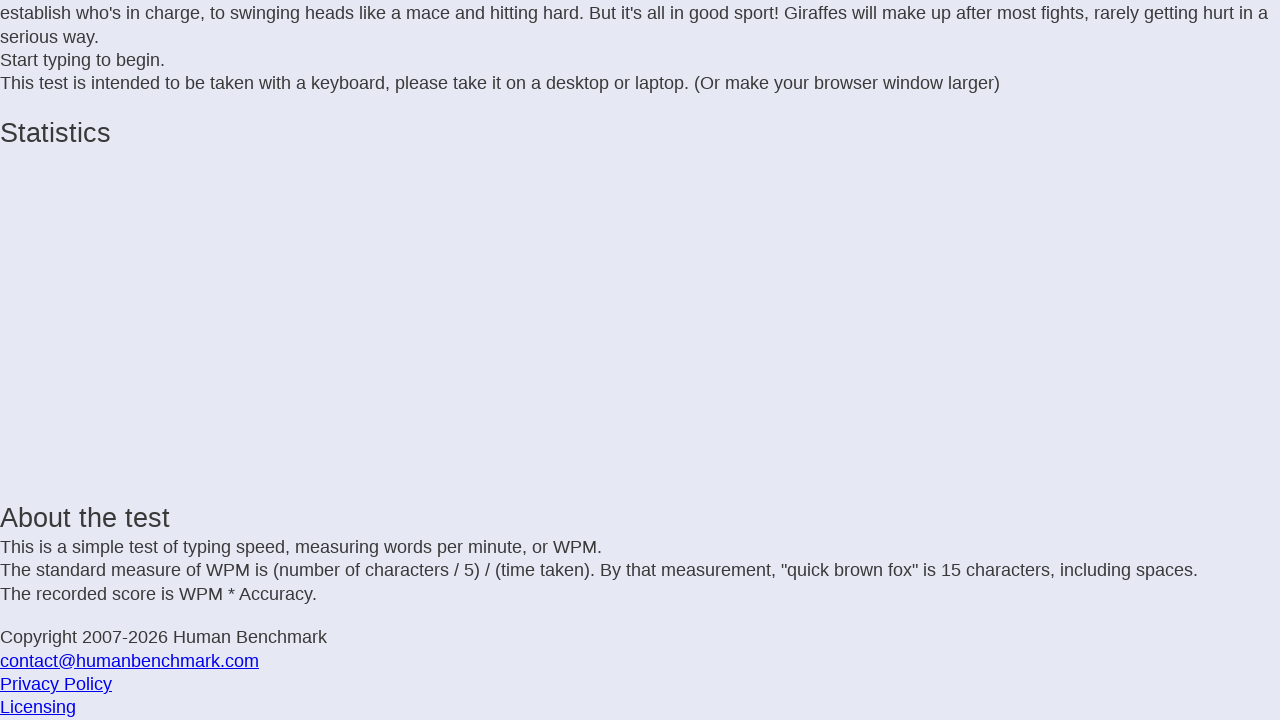

Typed character 'e'
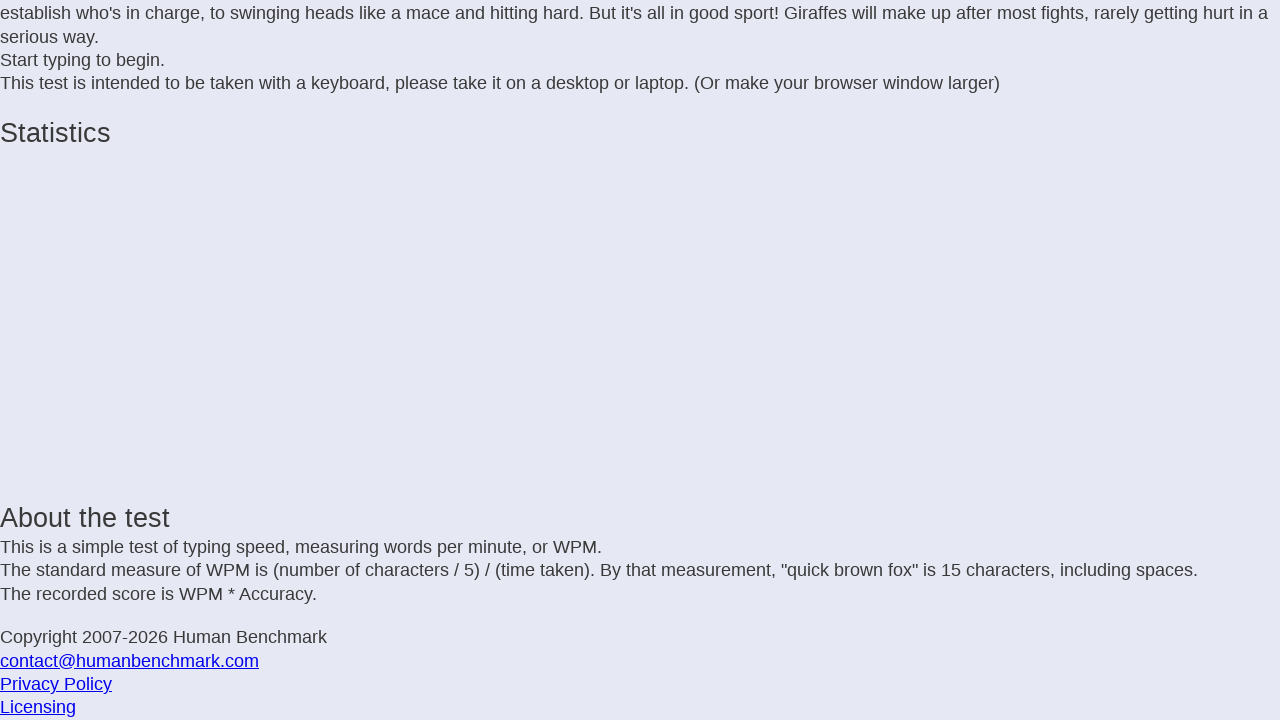

Typed character 'v'
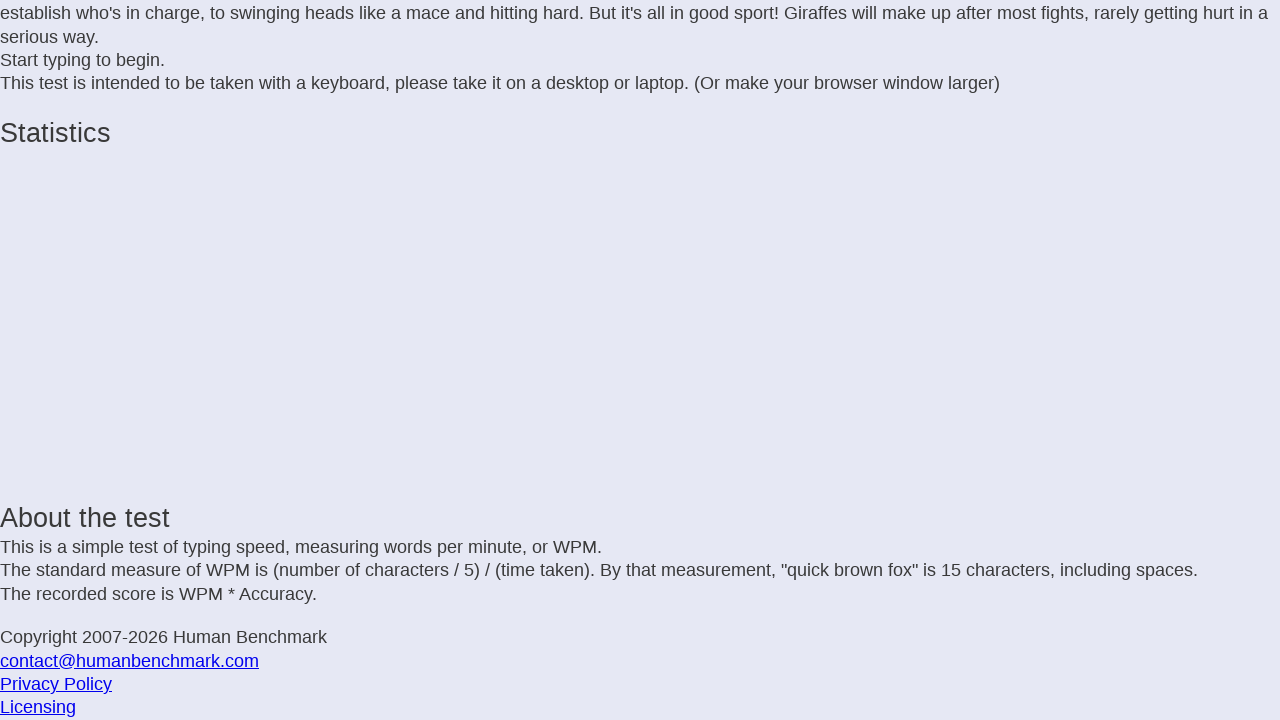

Typed character 'e'
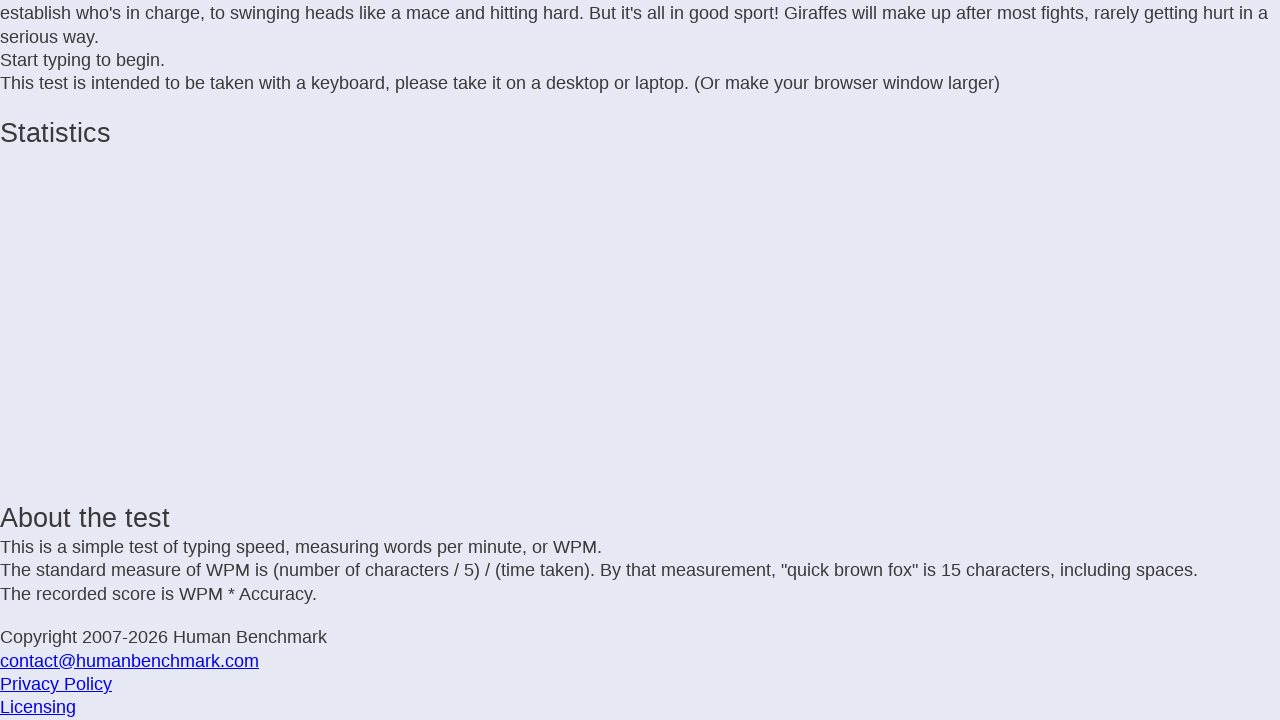

Typed character 'n'
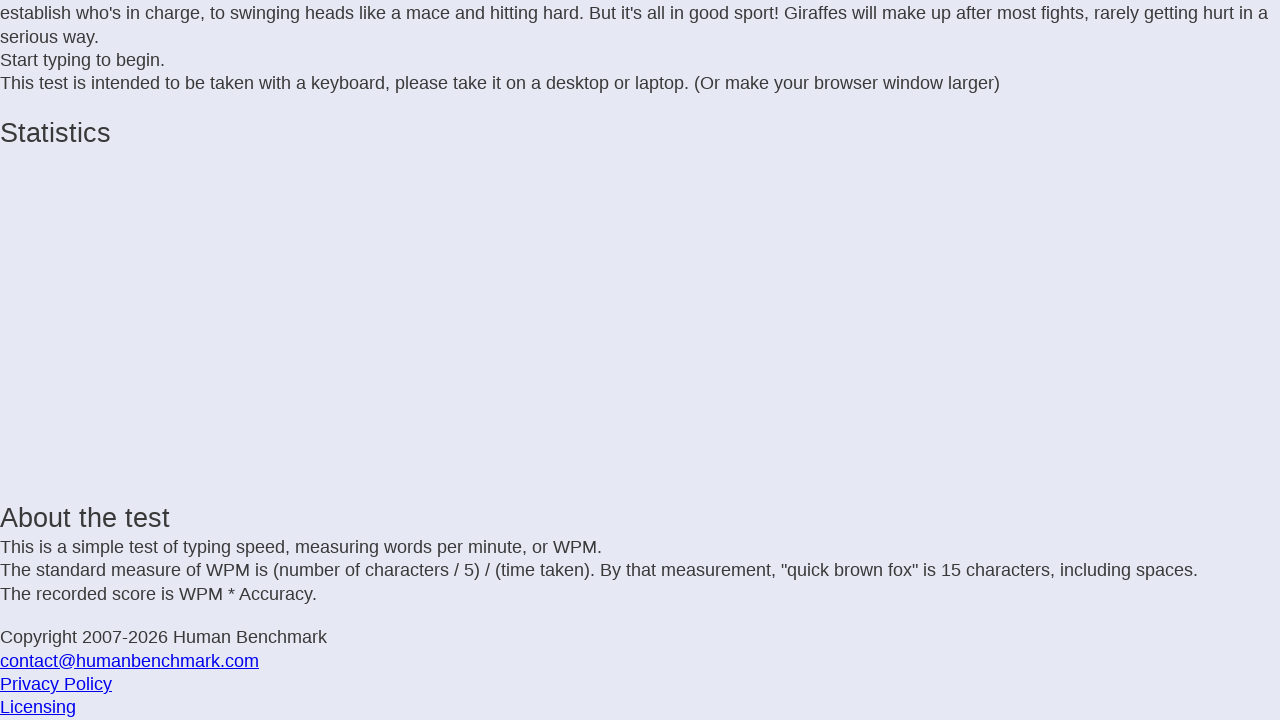

Typed character ' '
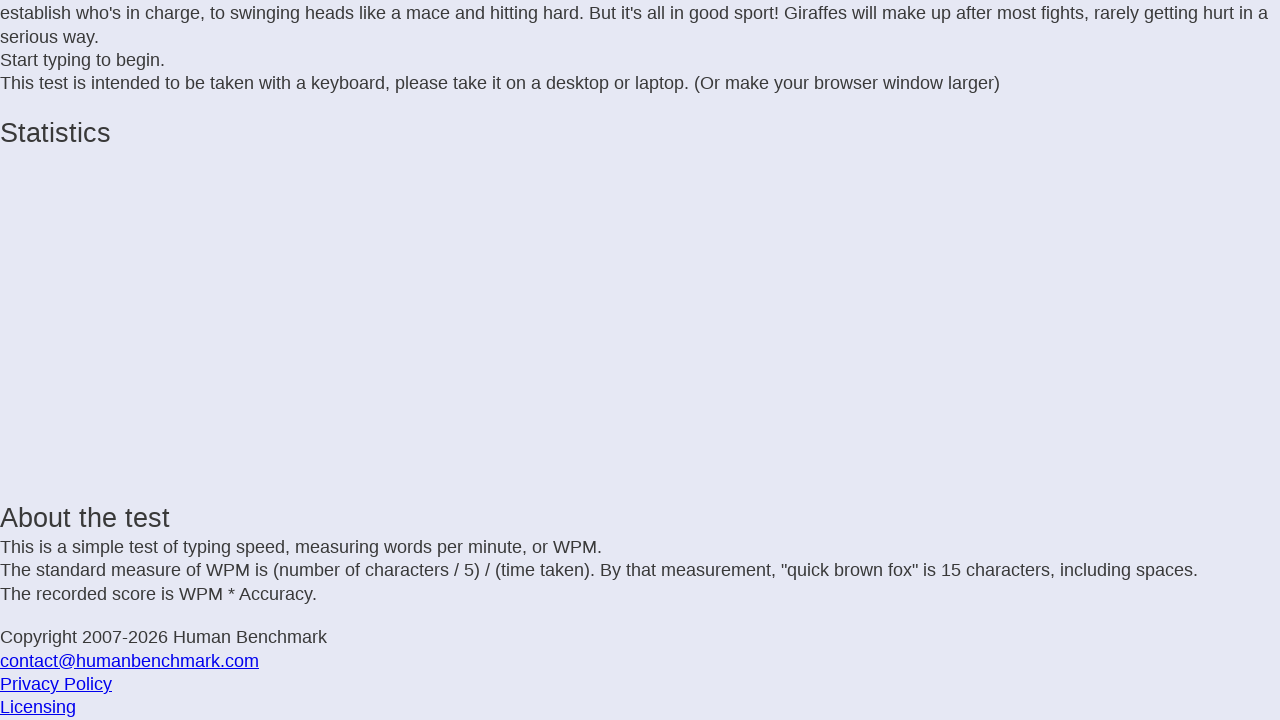

Typed character 'b'
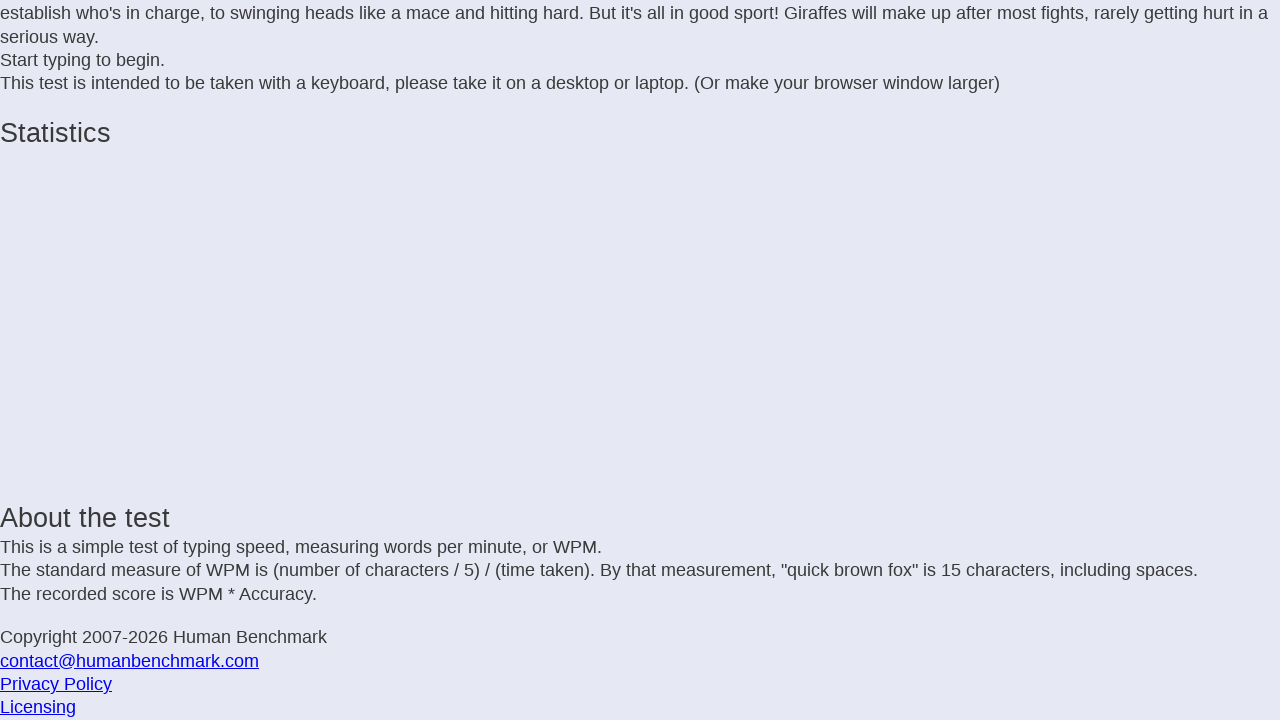

Typed character 'e'
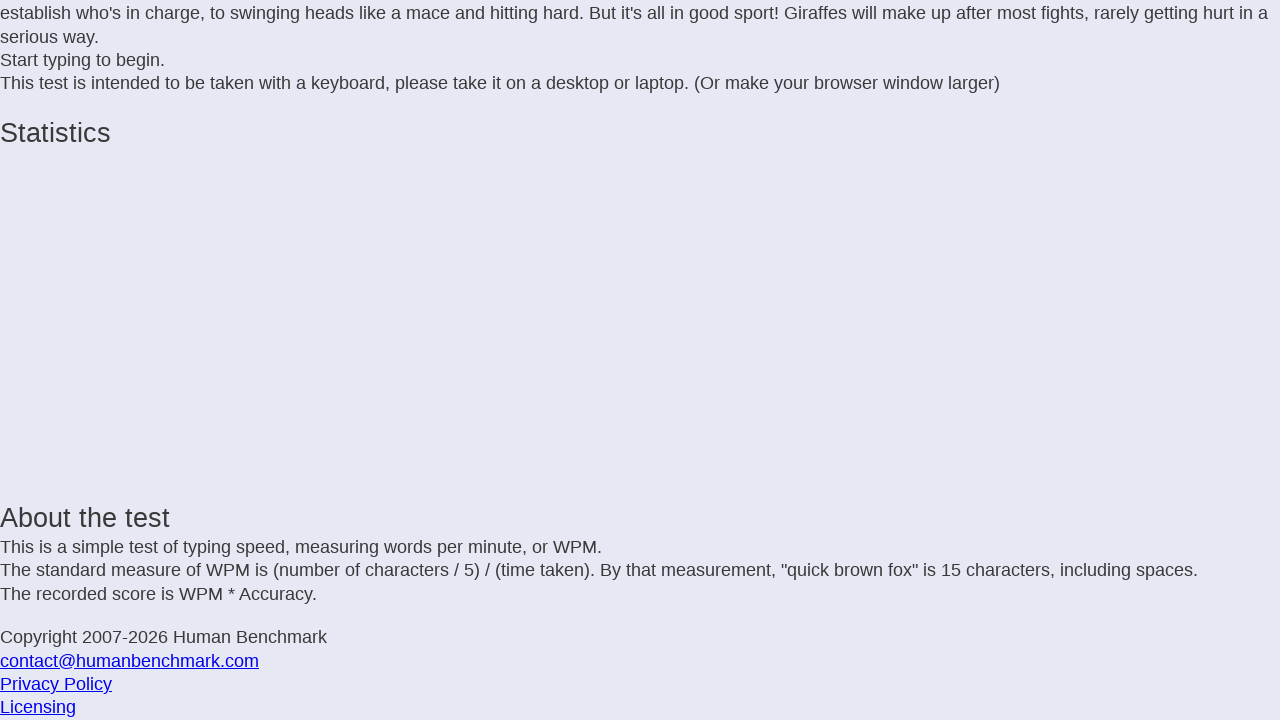

Typed character 'i'
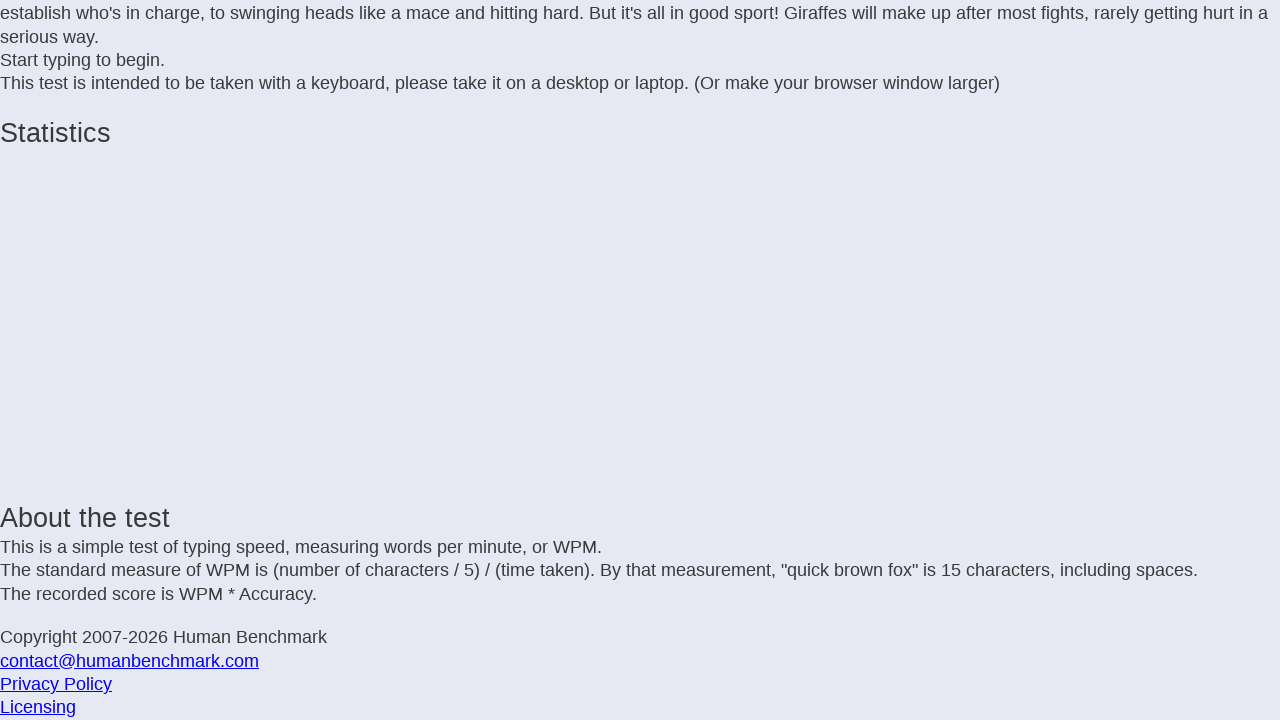

Typed character 'n'
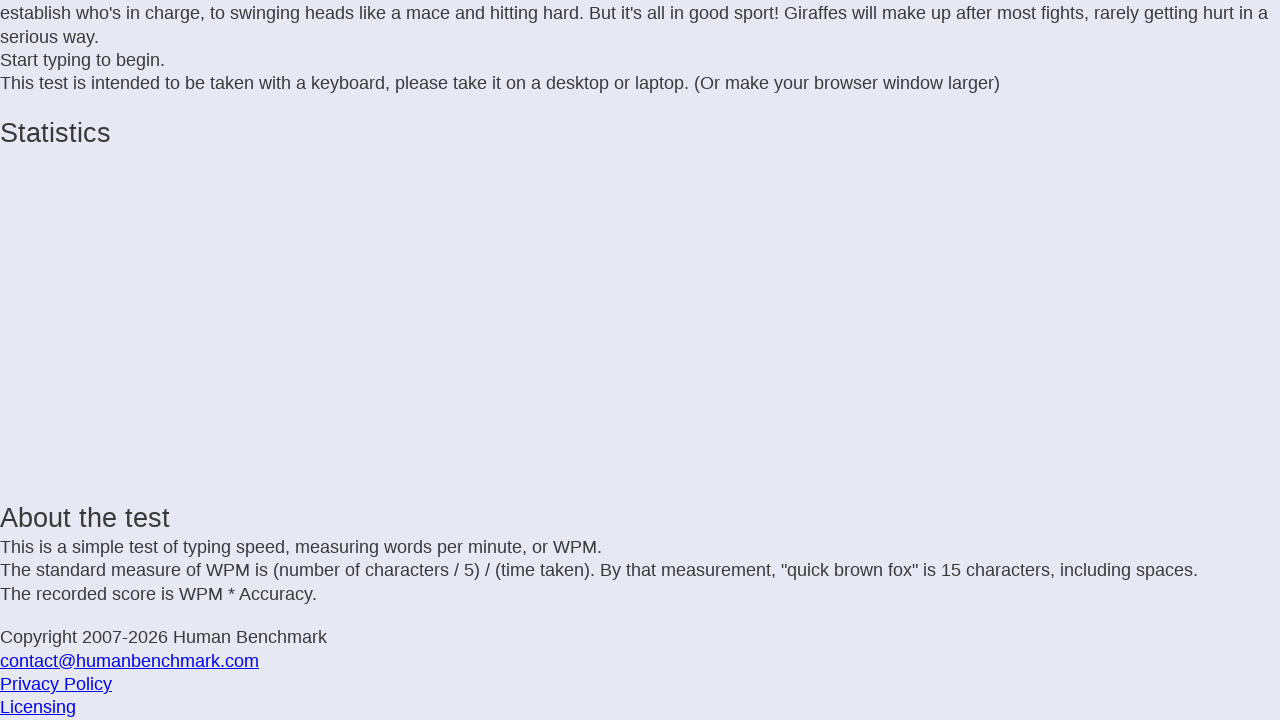

Typed character 'g'
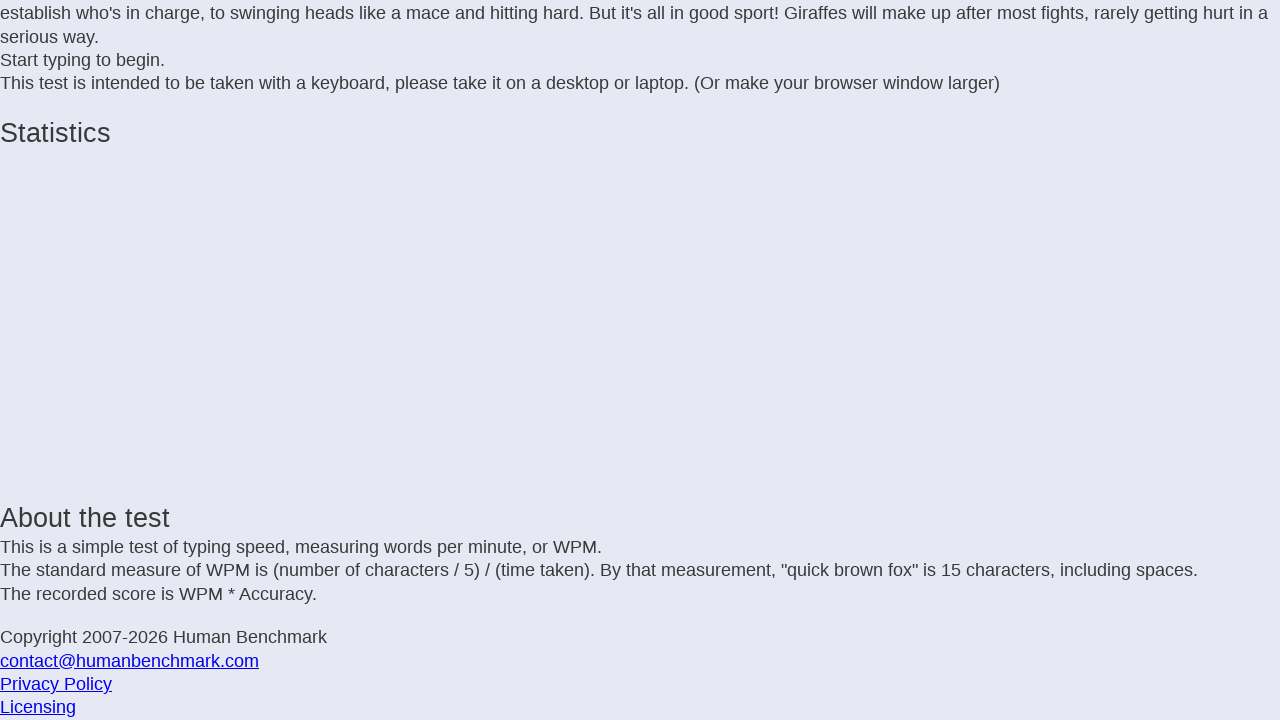

Typed character ' '
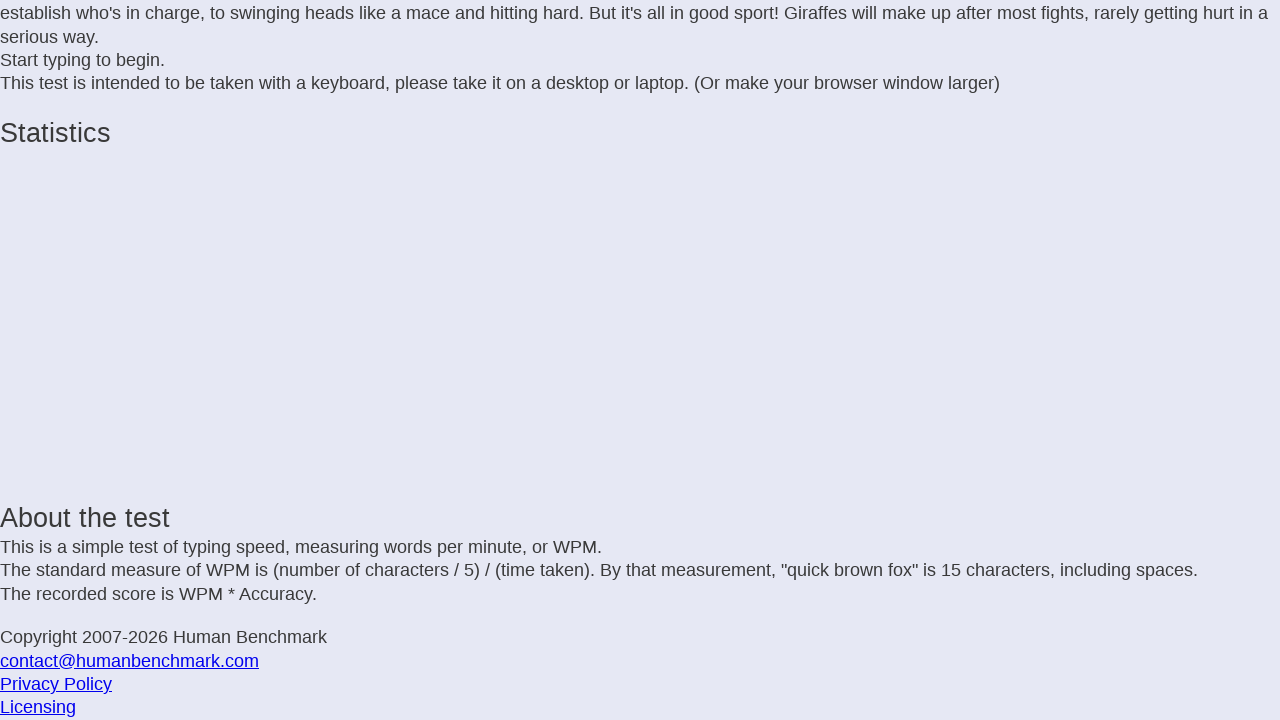

Typed character 'u'
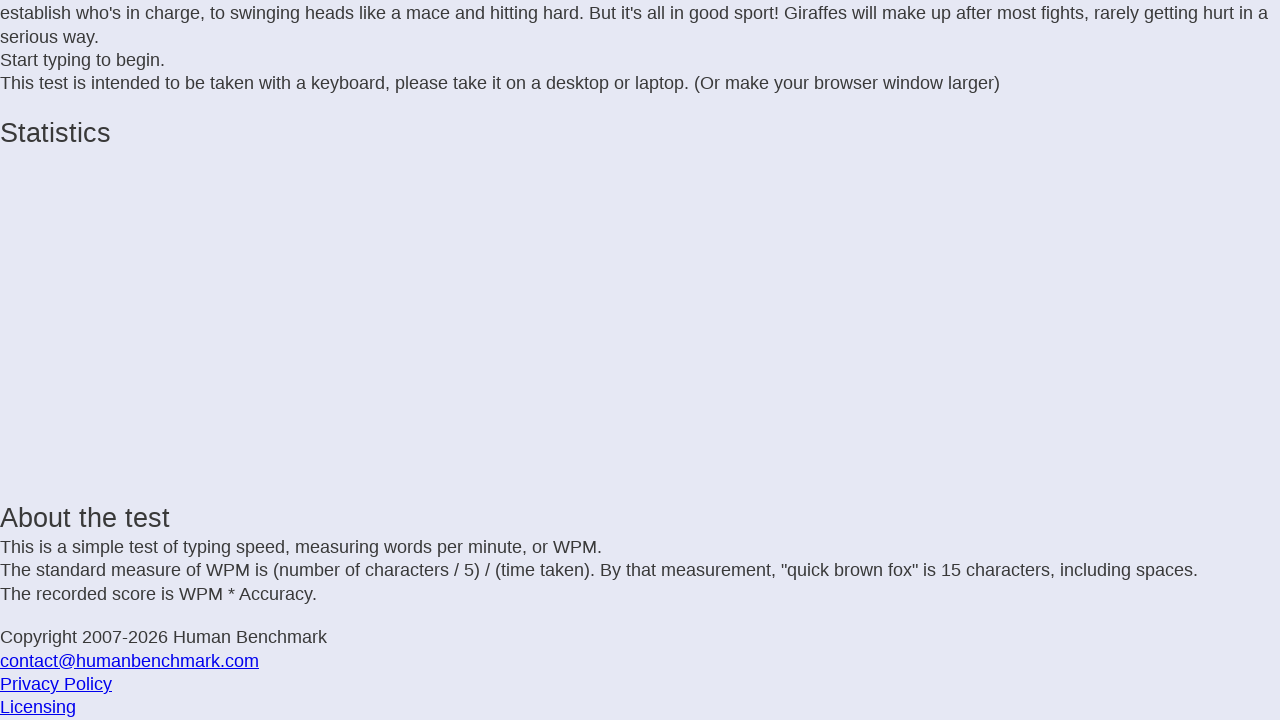

Typed character 's'
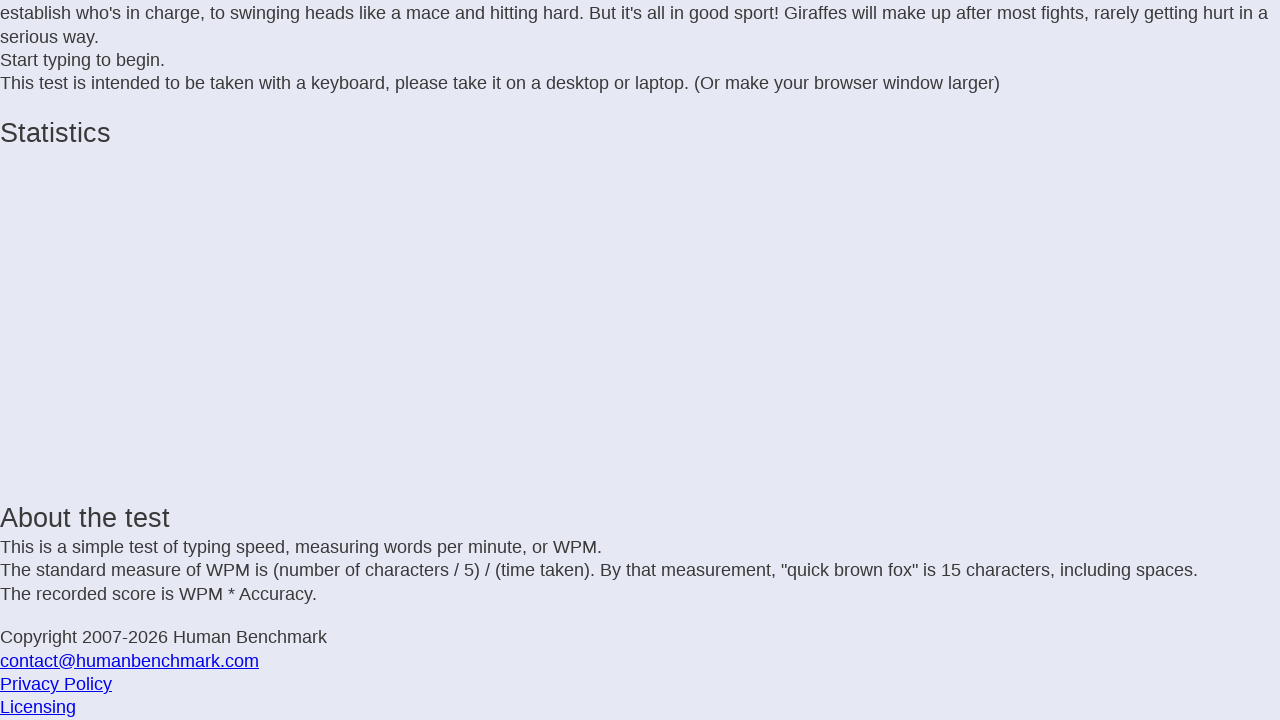

Typed character 'e'
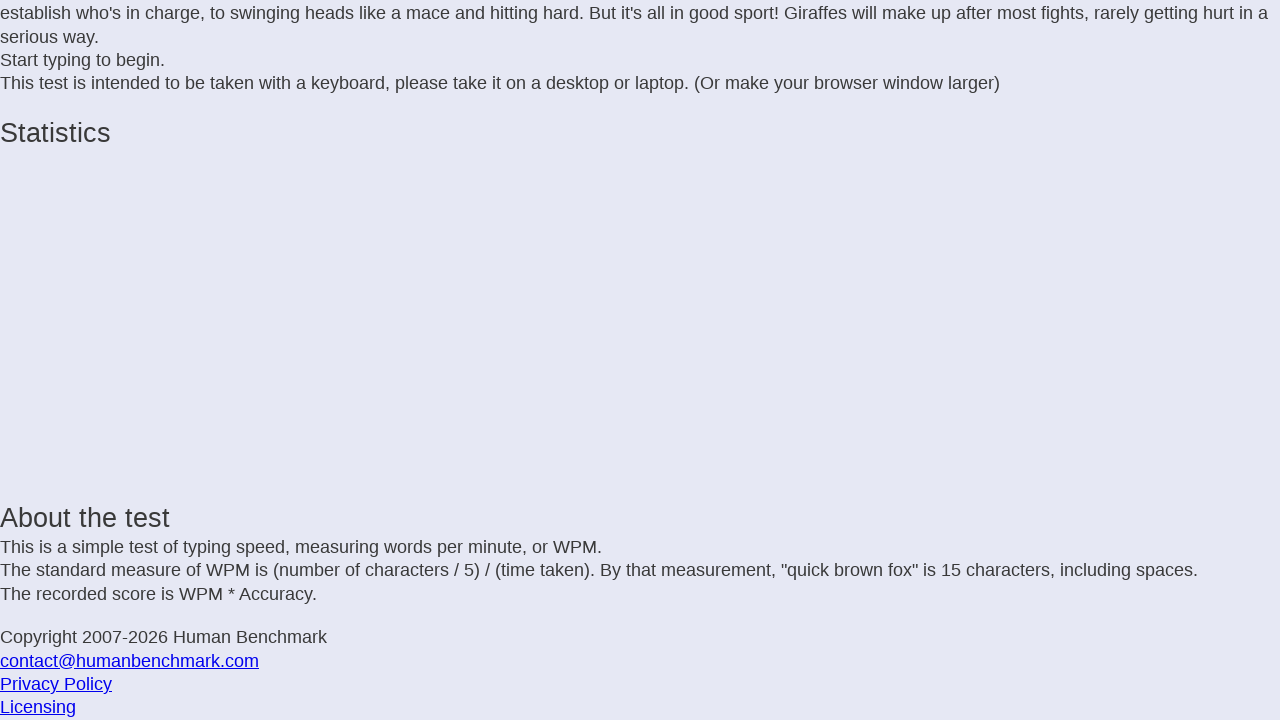

Typed character 'd'
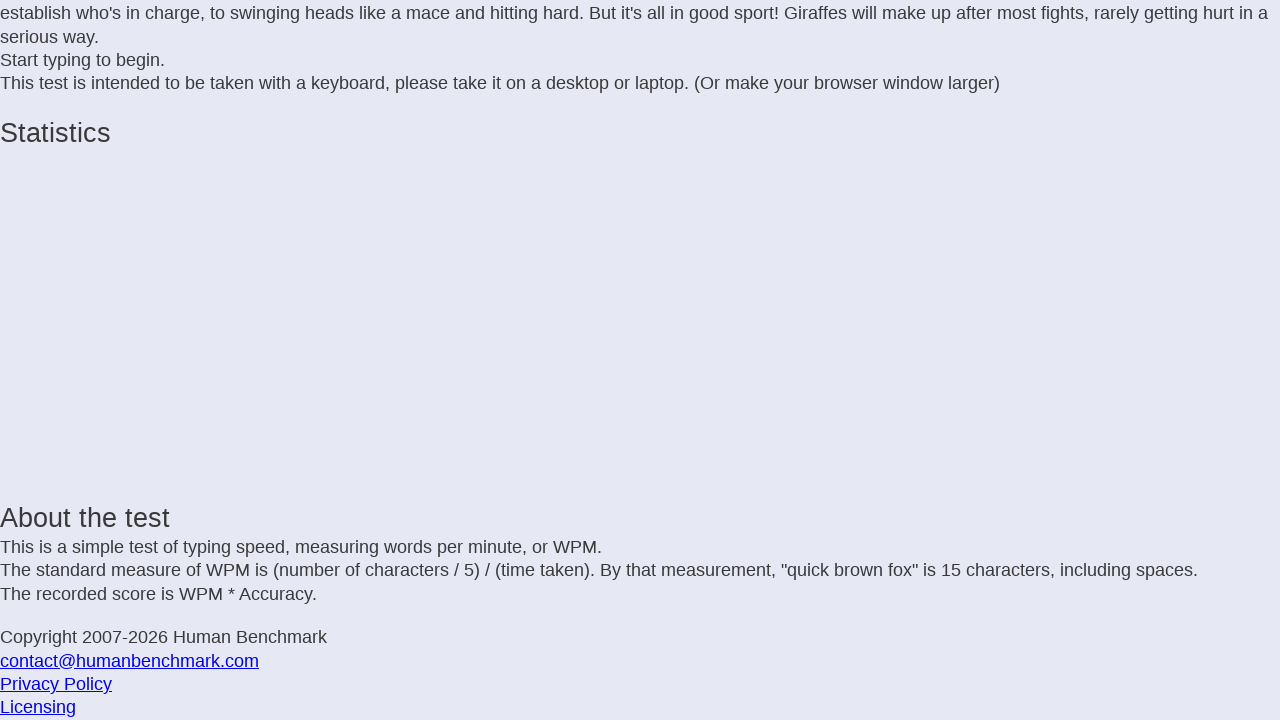

Typed character ' '
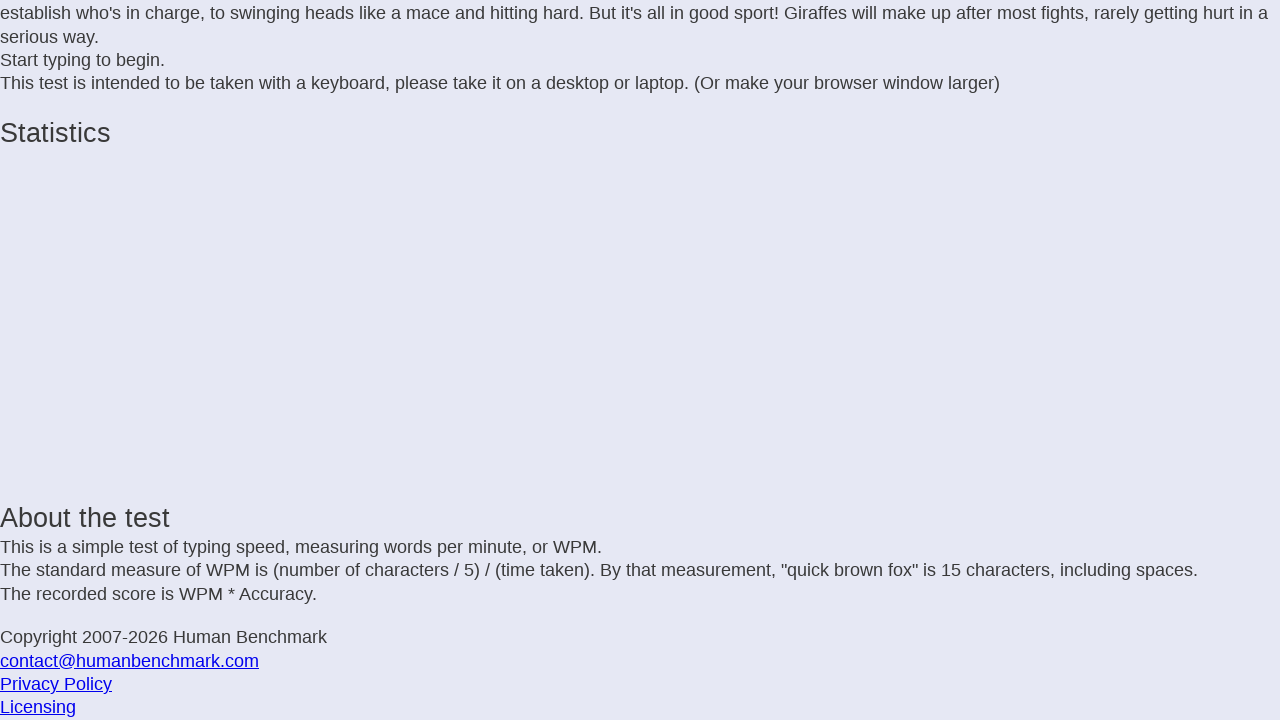

Typed character 't'
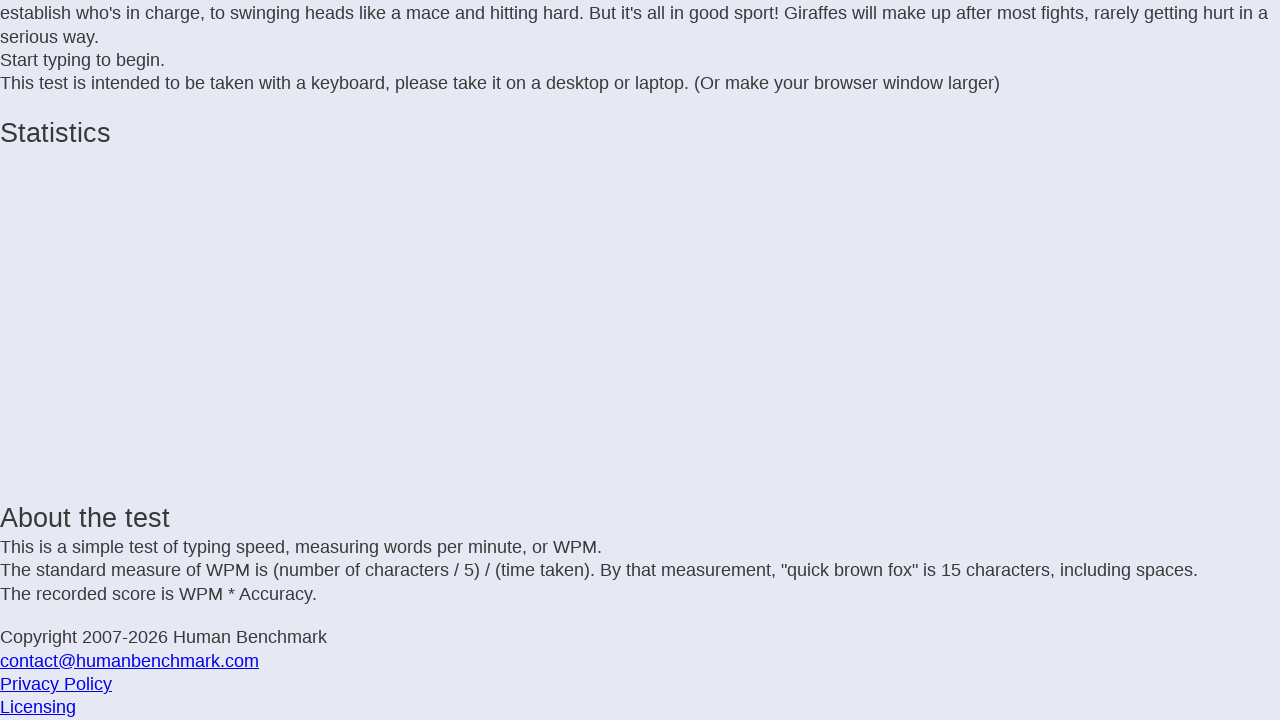

Typed character 'o'
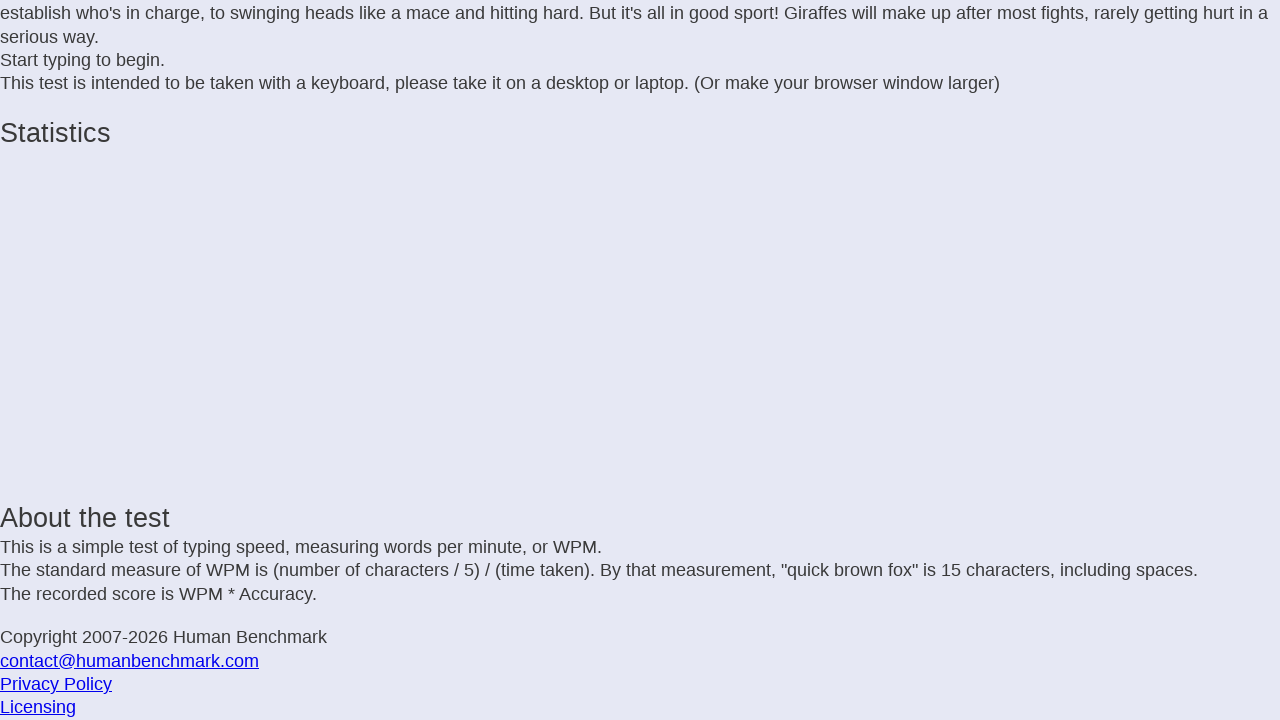

Typed character ' '
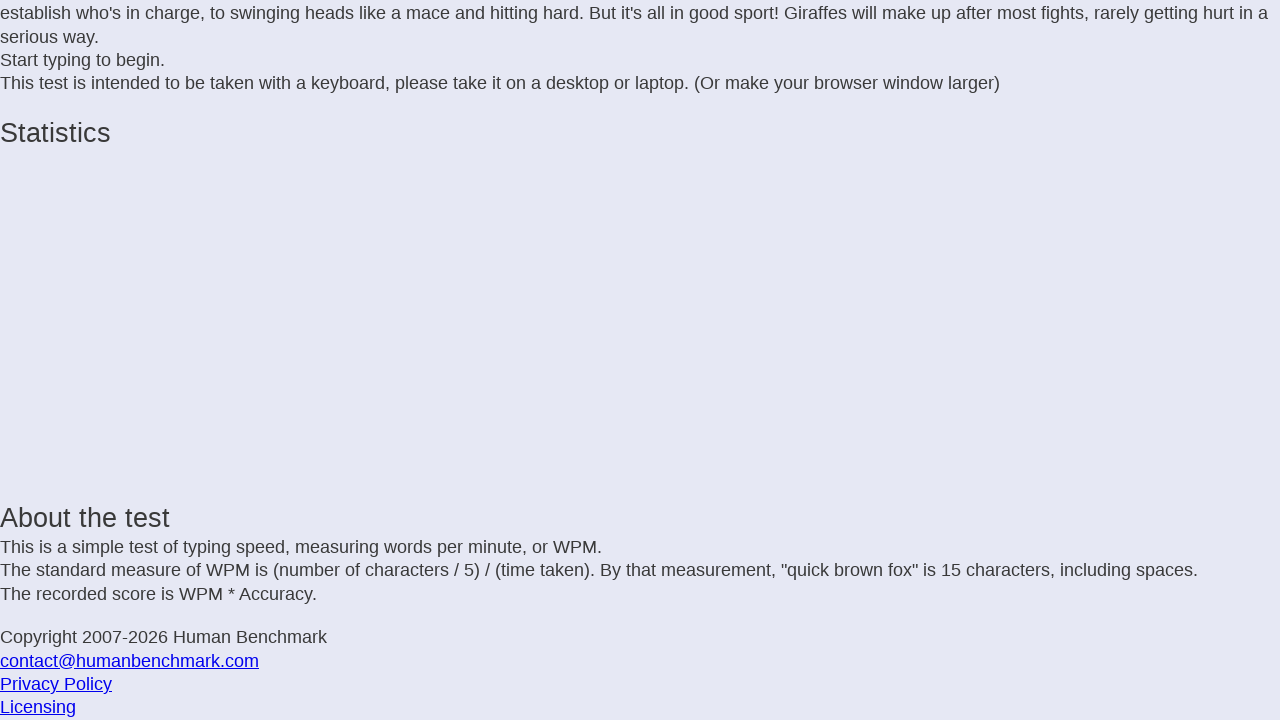

Typed character 'd'
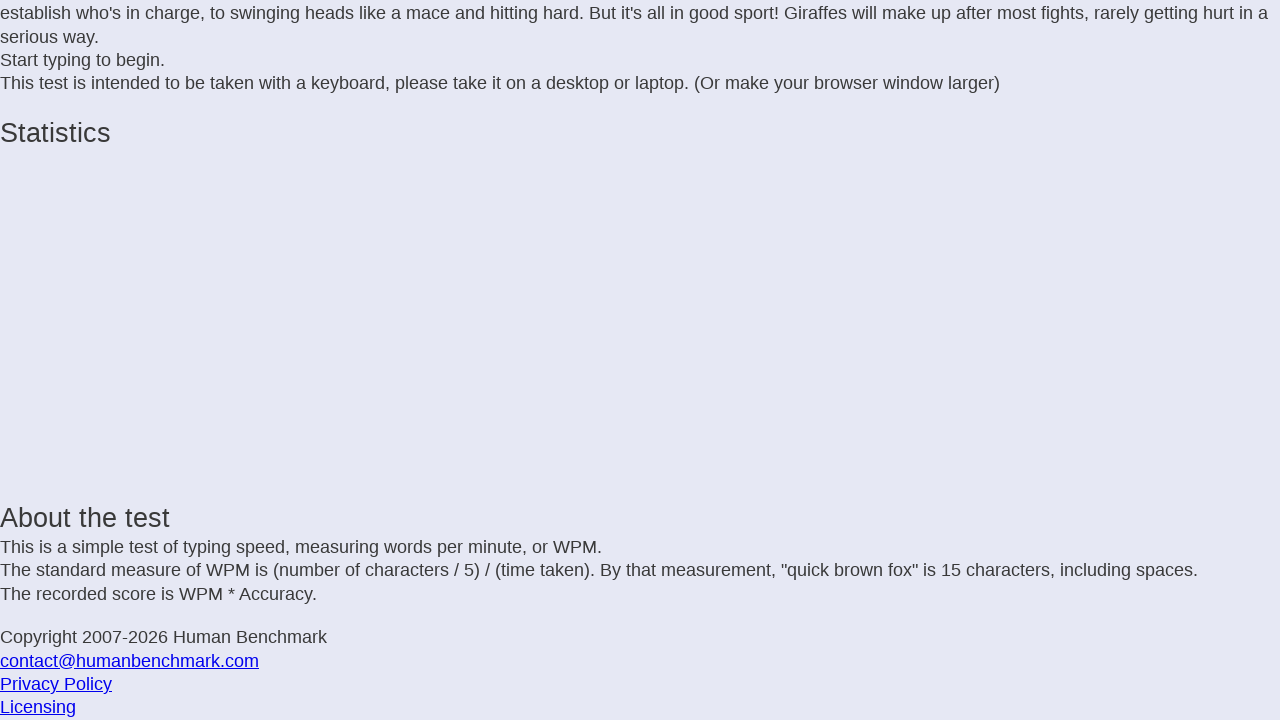

Typed character 'u'
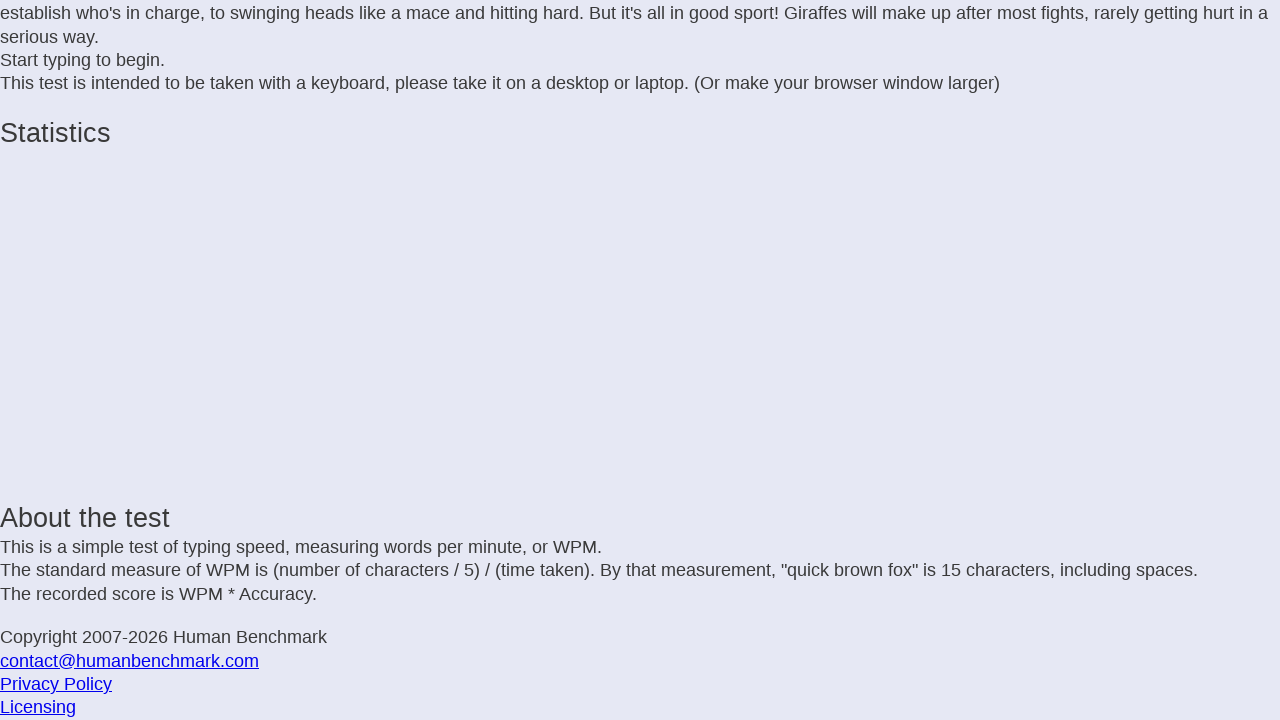

Typed character 'e'
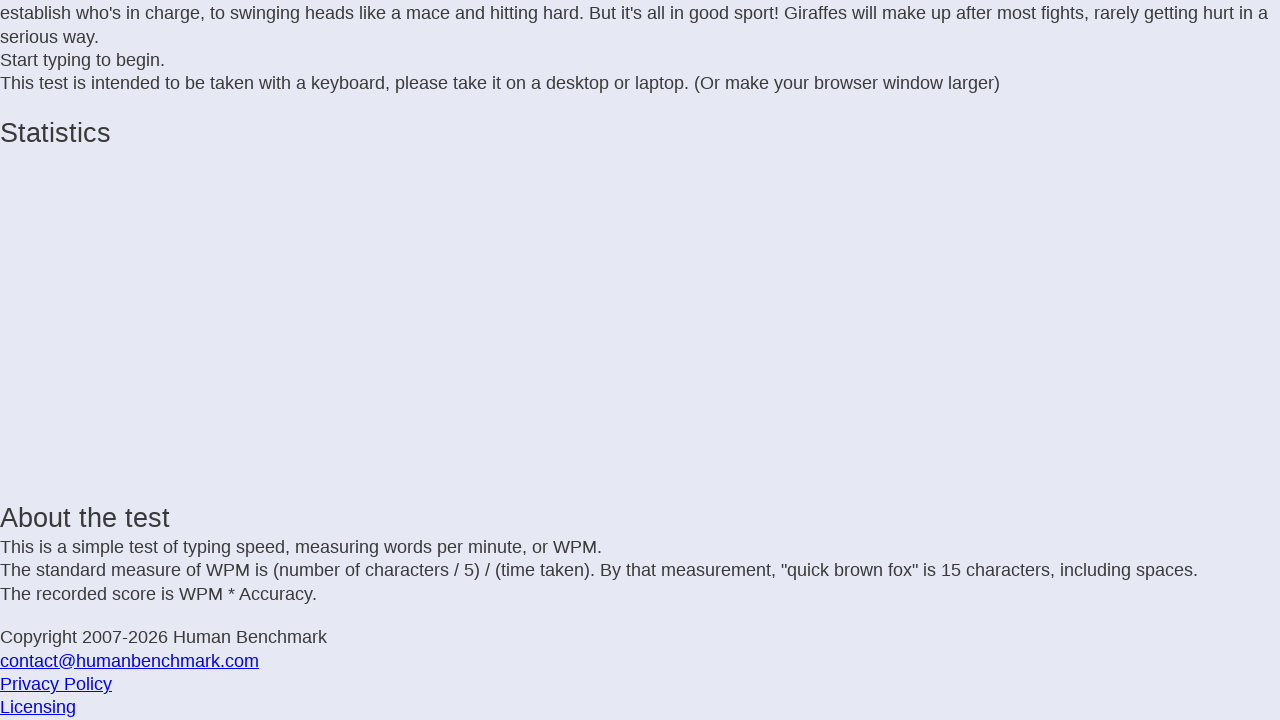

Typed character 'l'
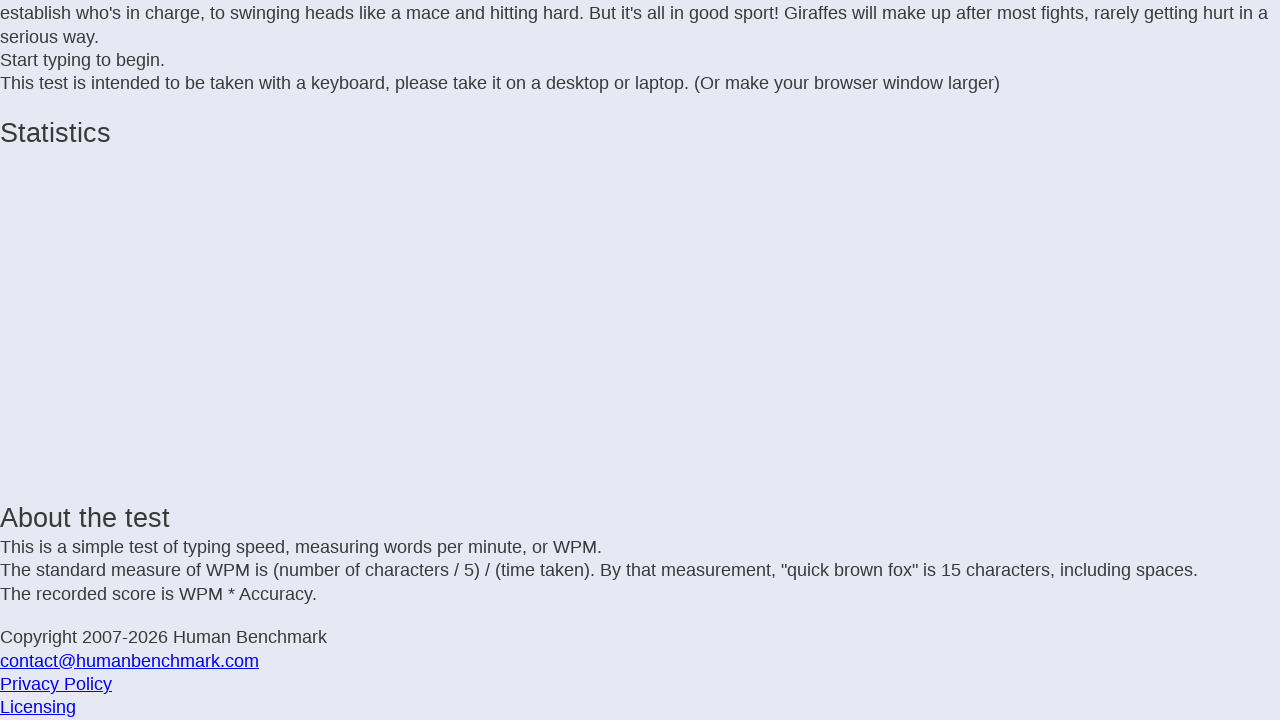

Typed character ' '
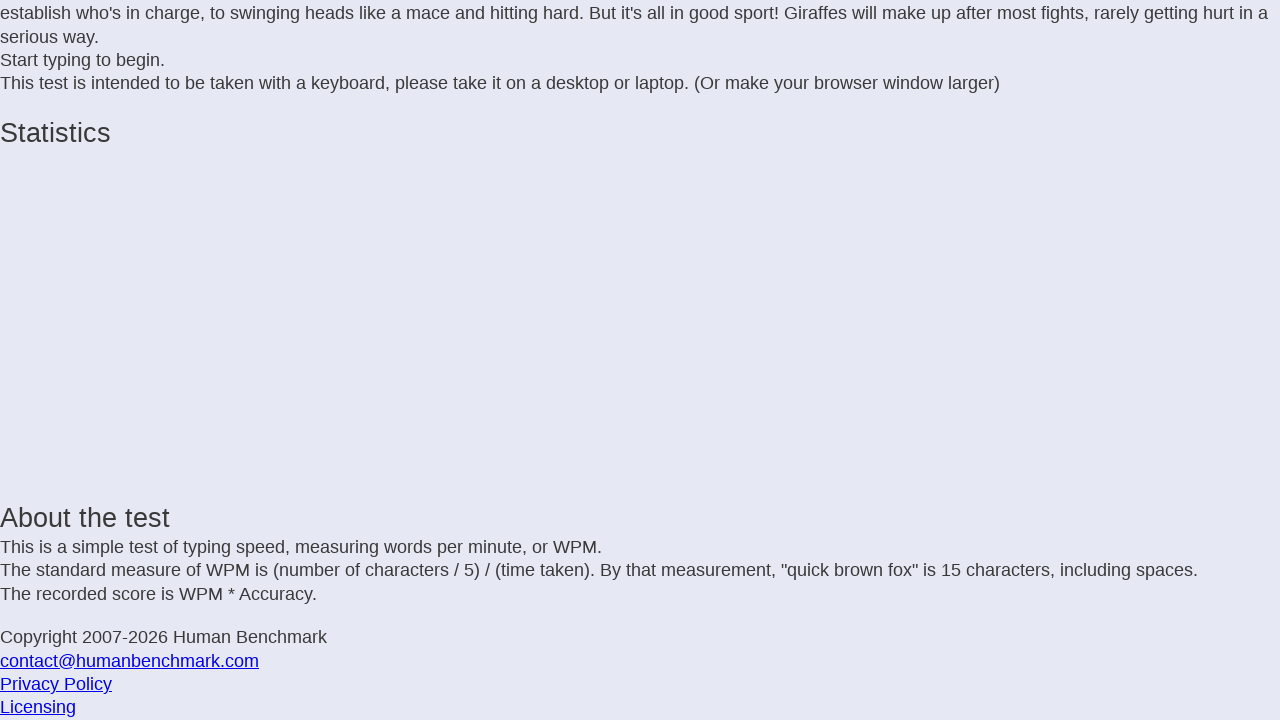

Typed character 'w'
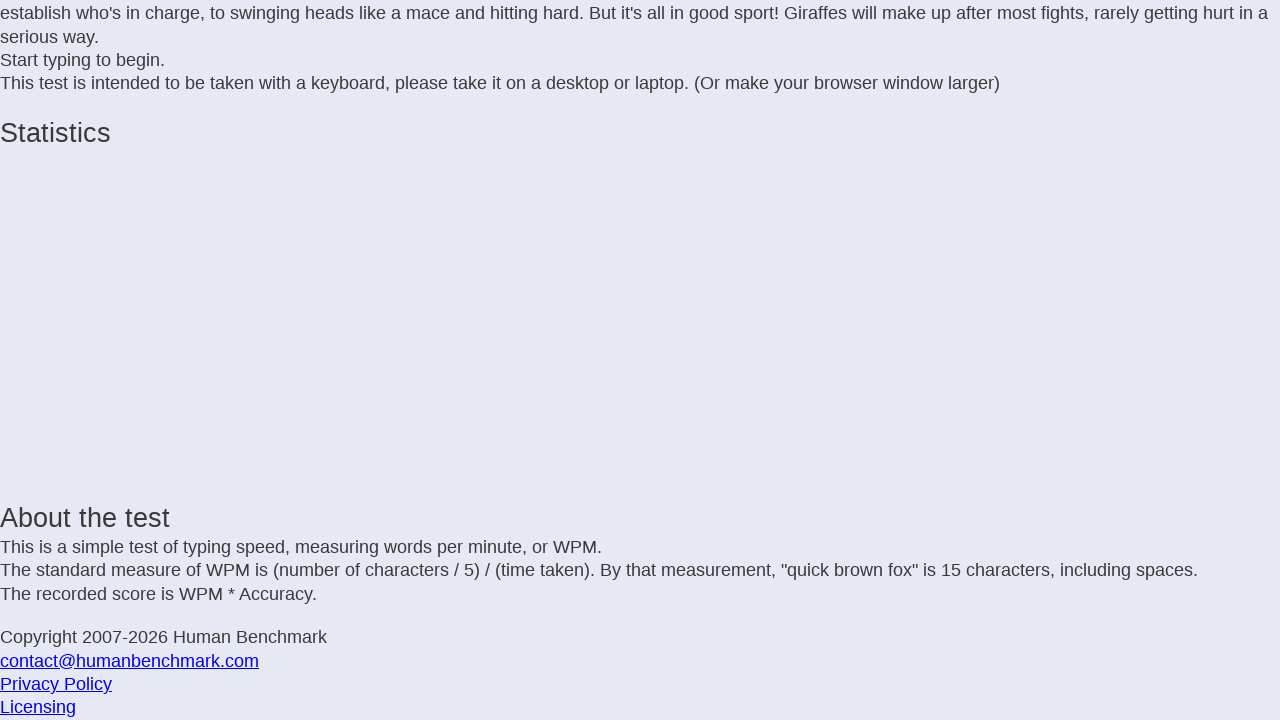

Typed character 'i'
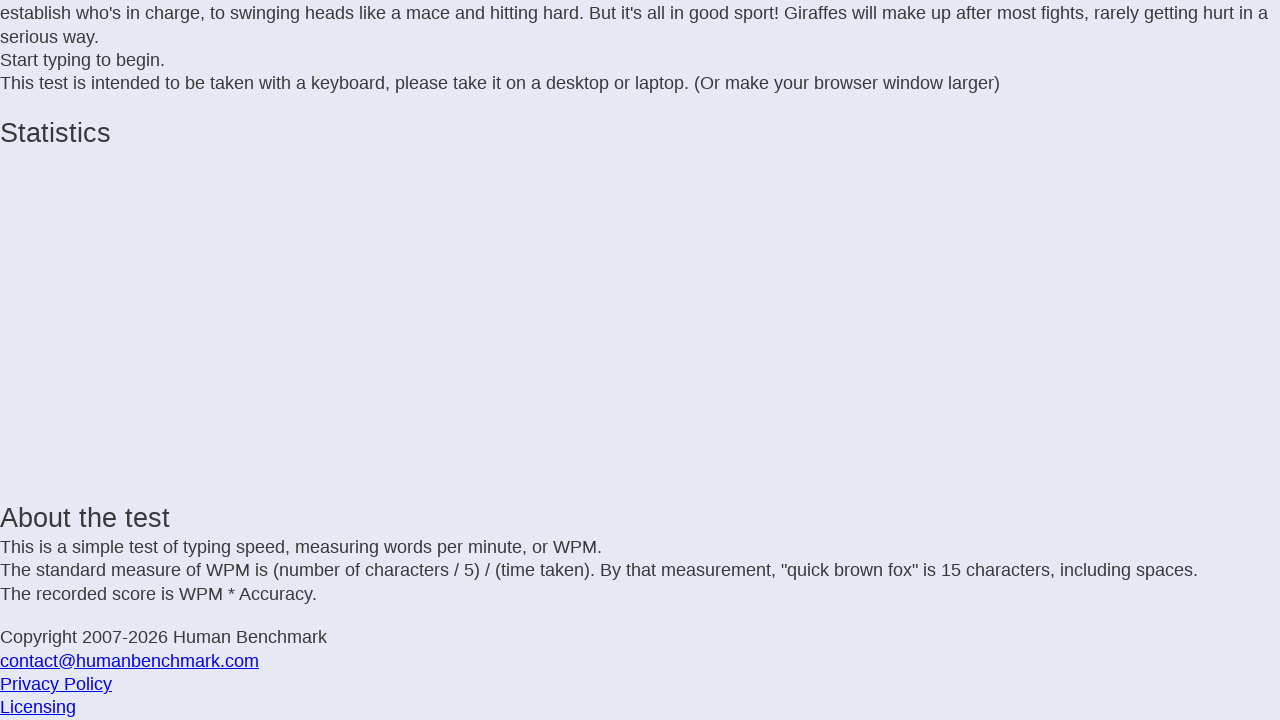

Typed character 't'
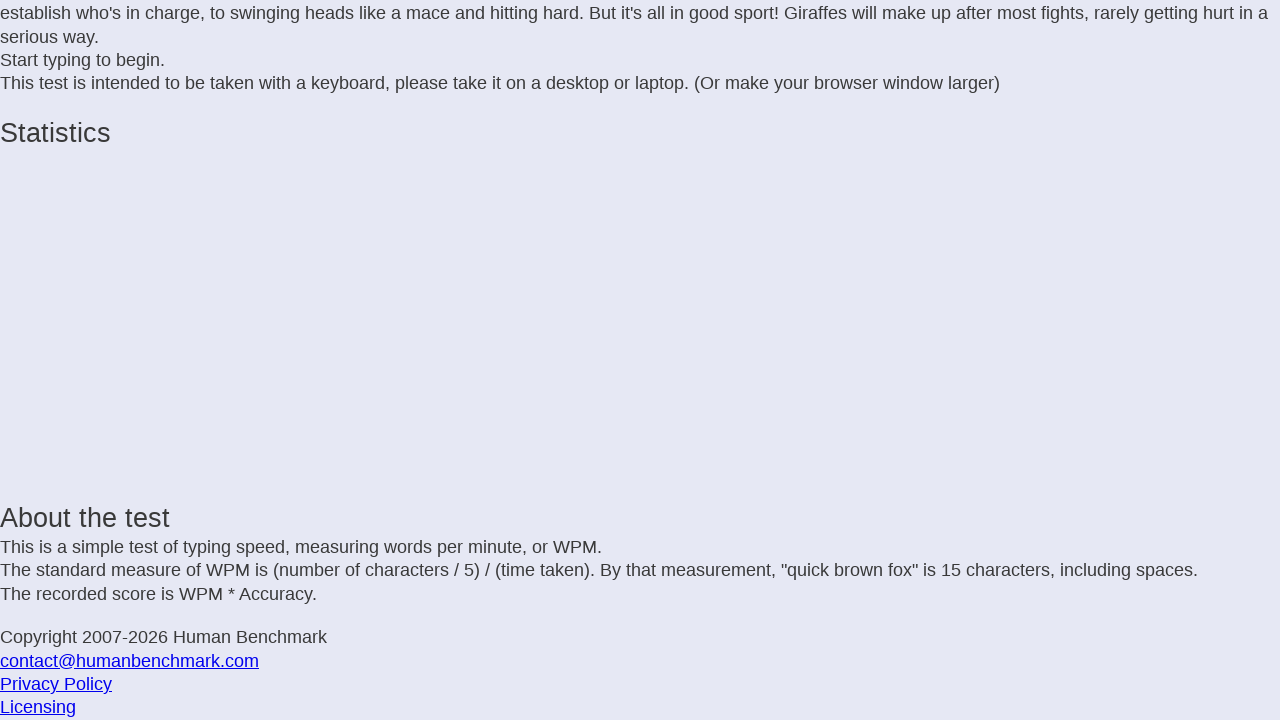

Typed character 'h'
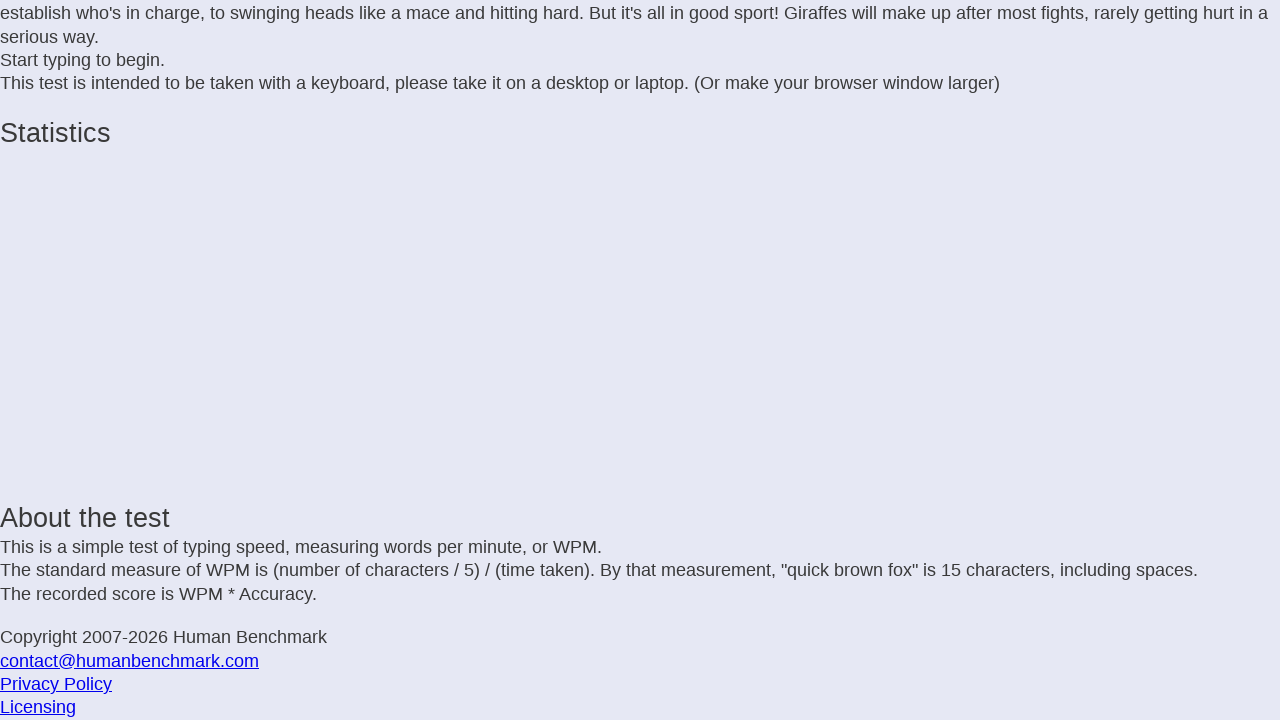

Typed character ' '
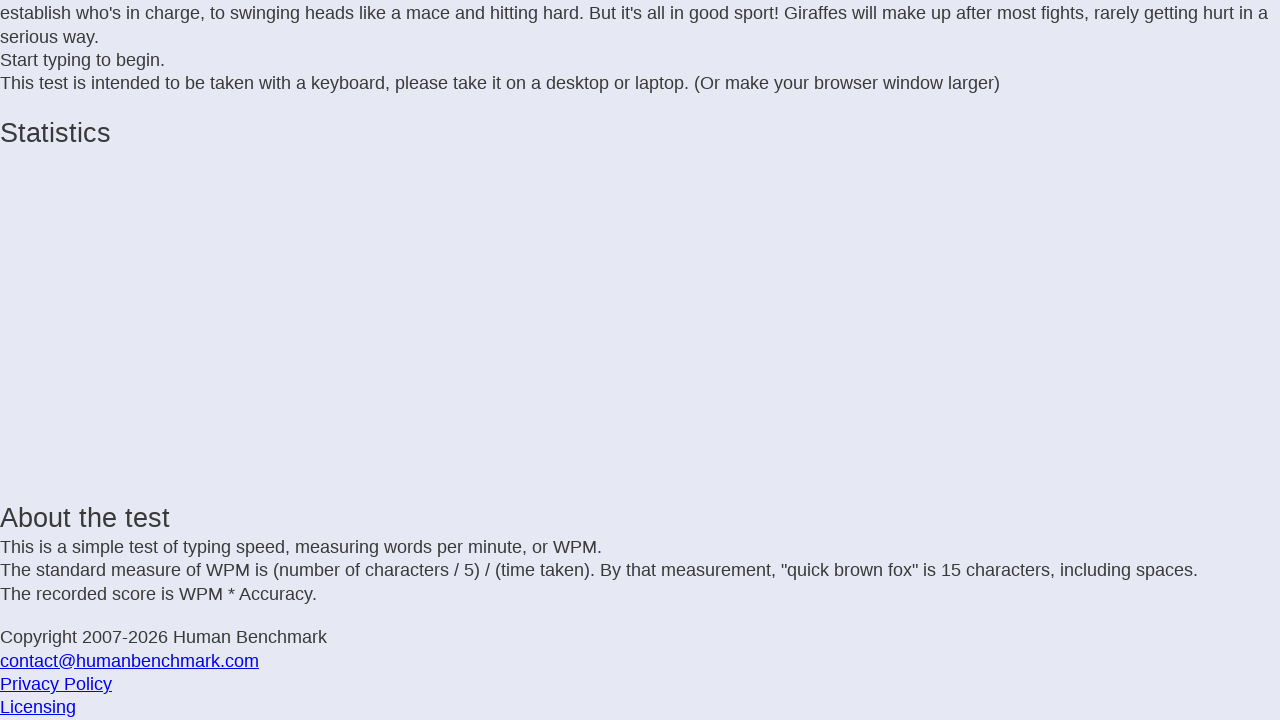

Typed character 'o'
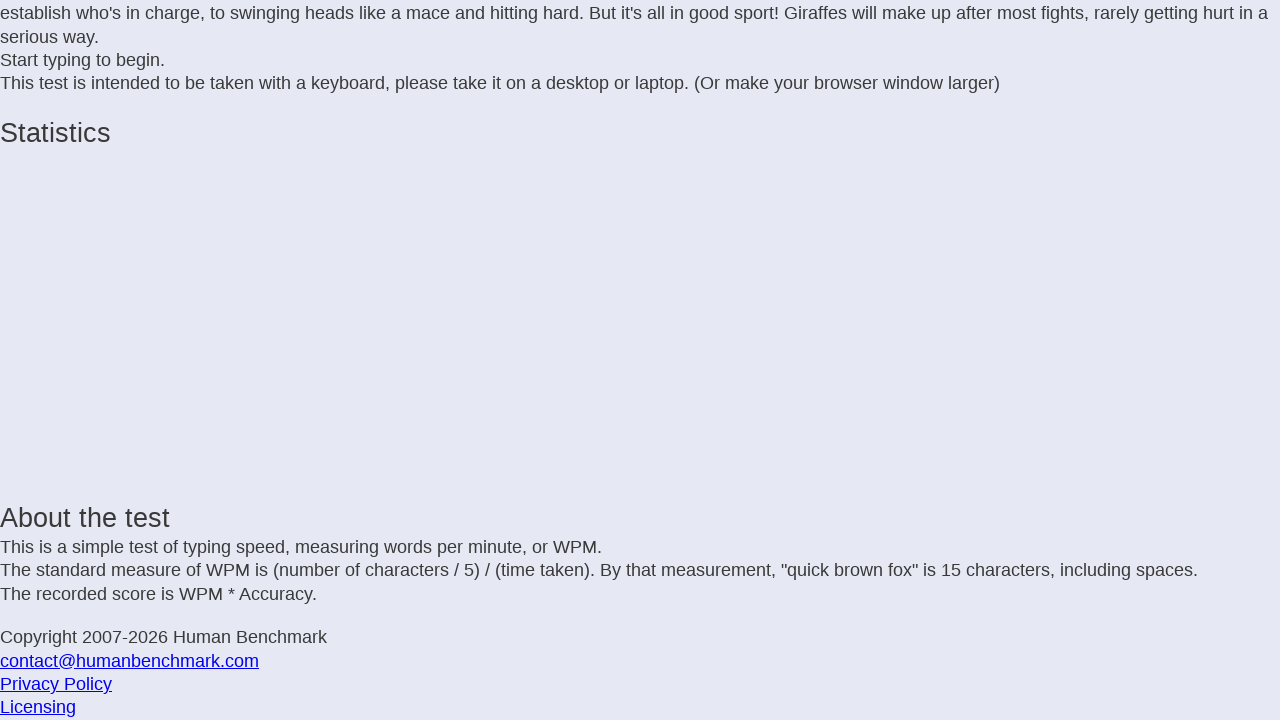

Typed character 't'
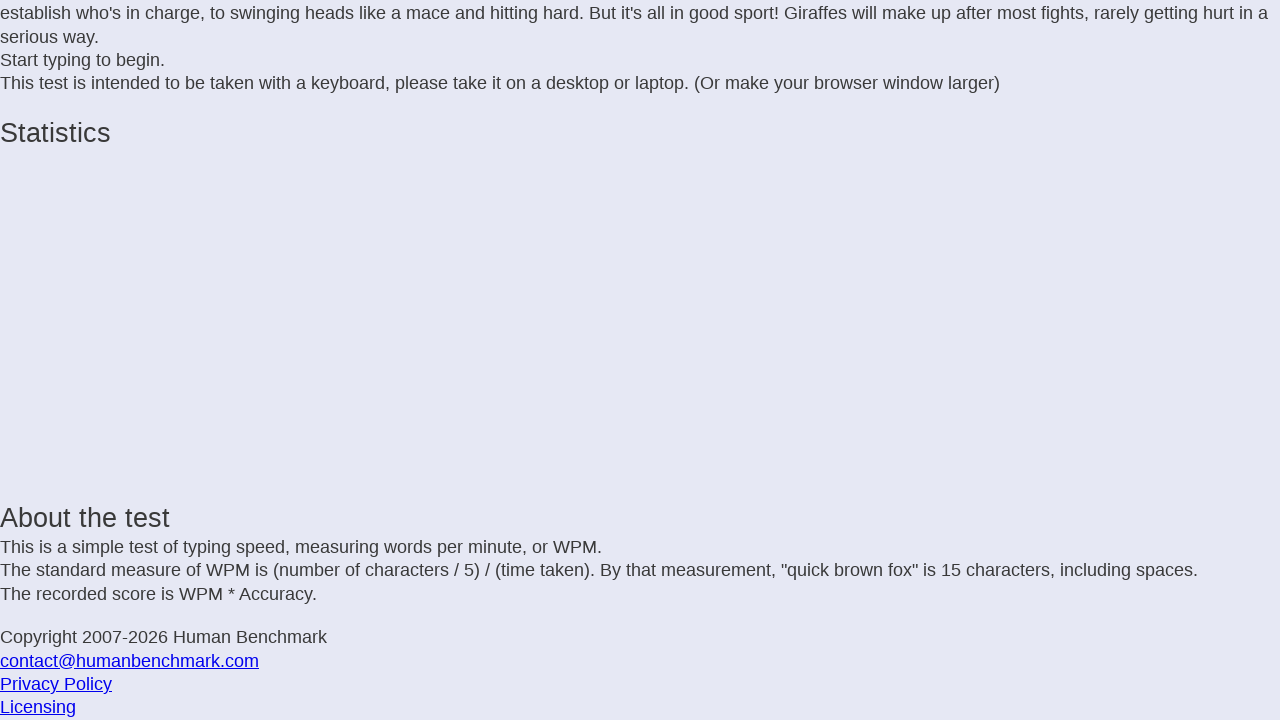

Typed character 'h'
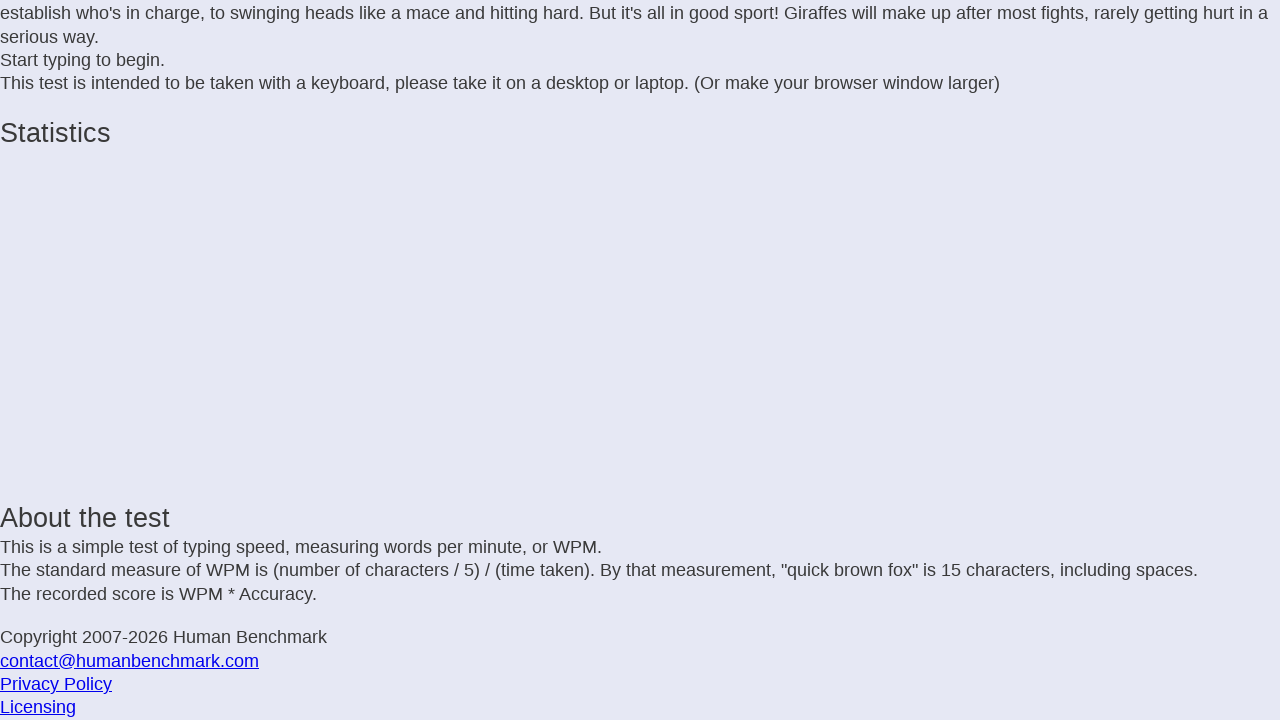

Typed character 'e'
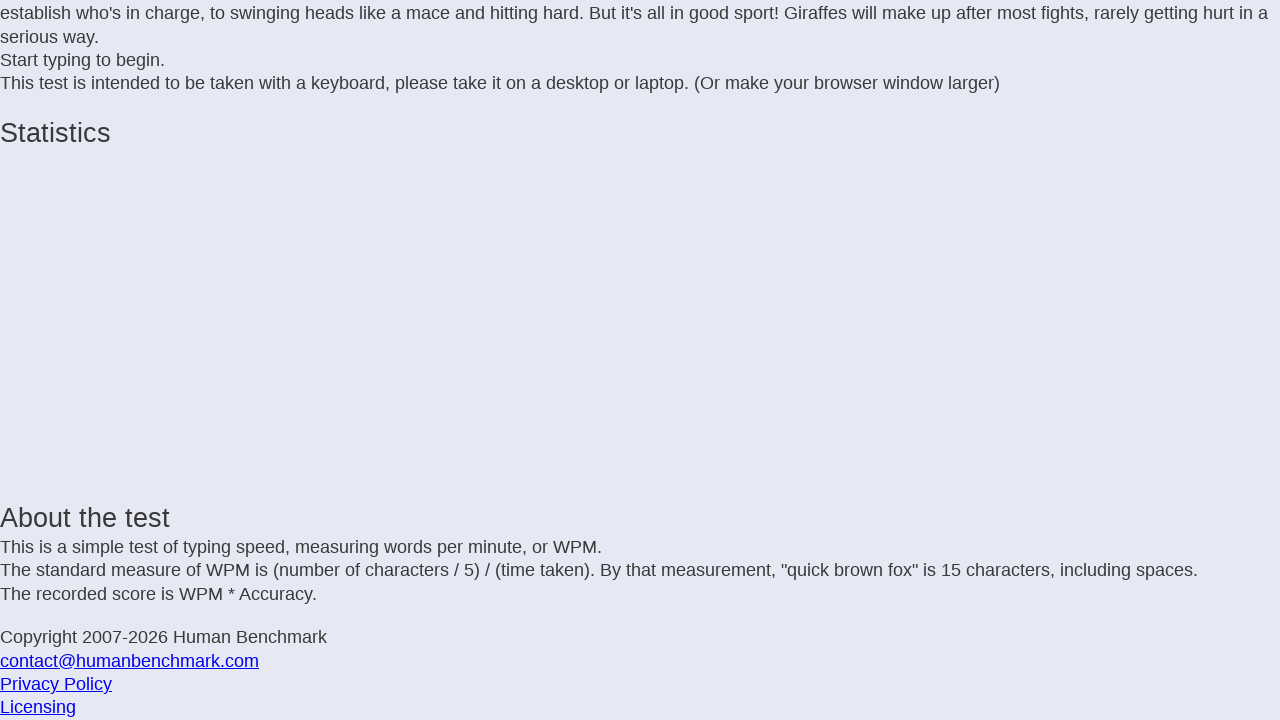

Typed character 'r'
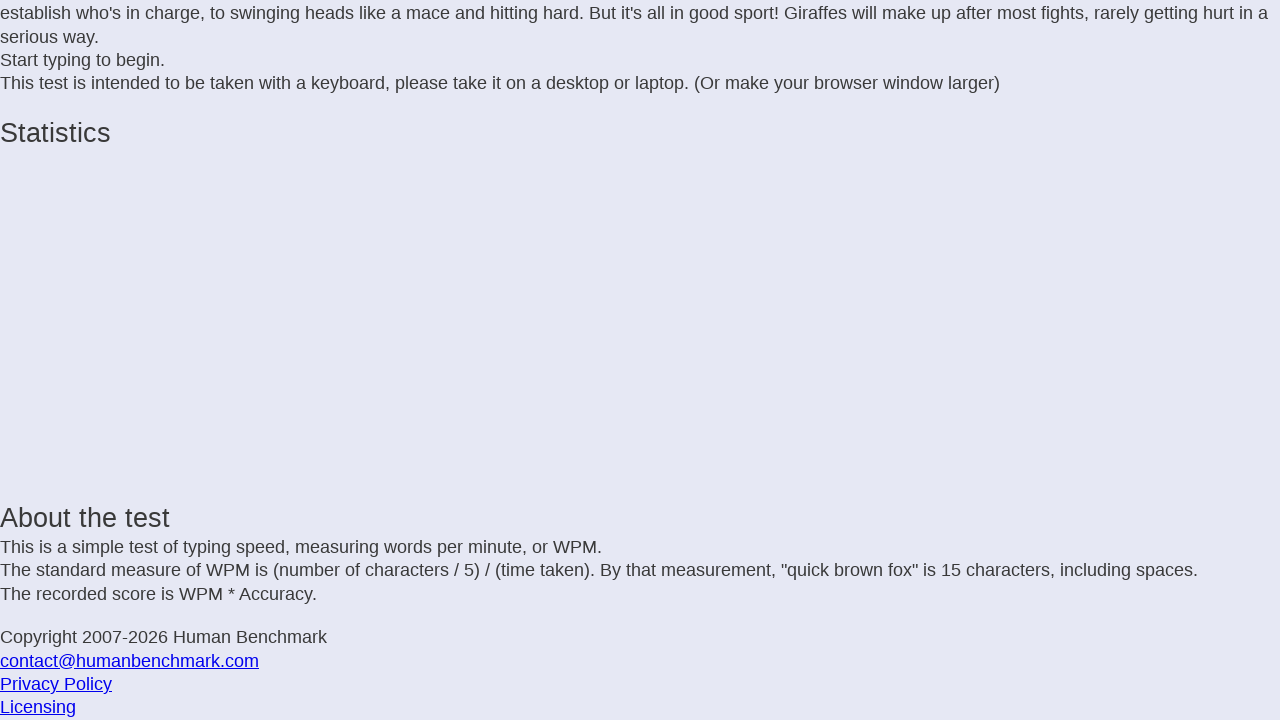

Typed character ' '
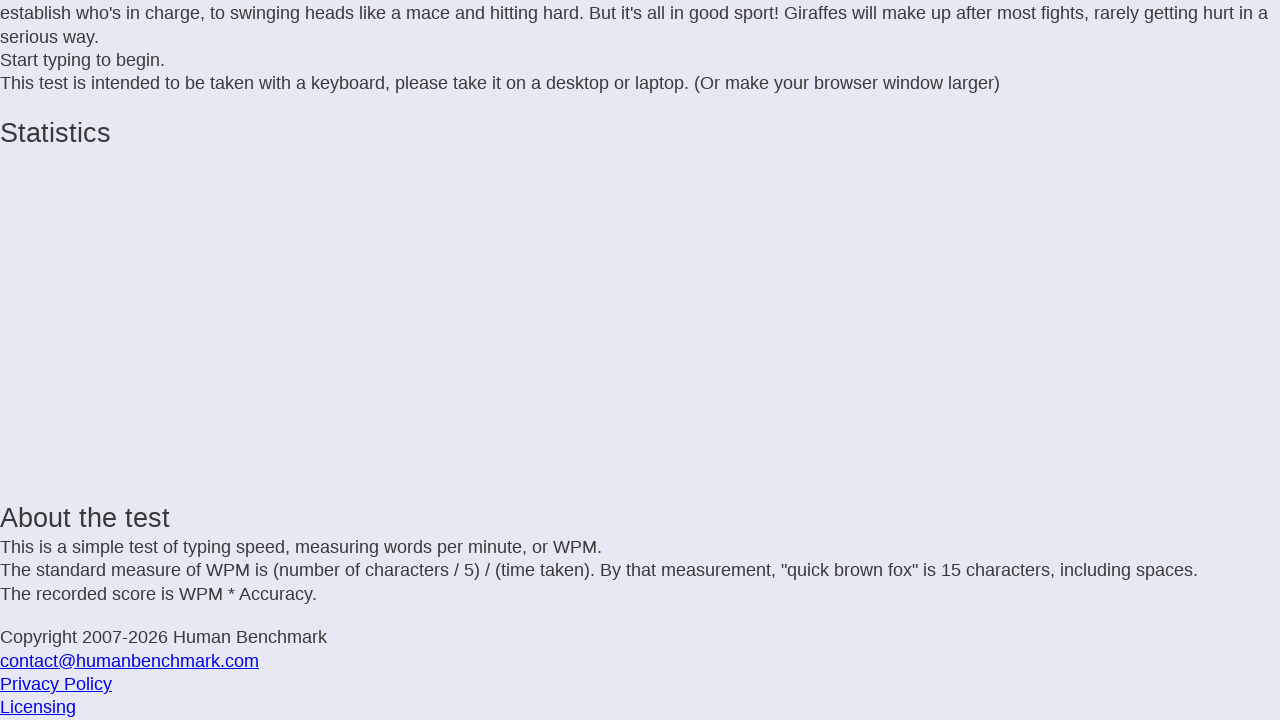

Typed character 'g'
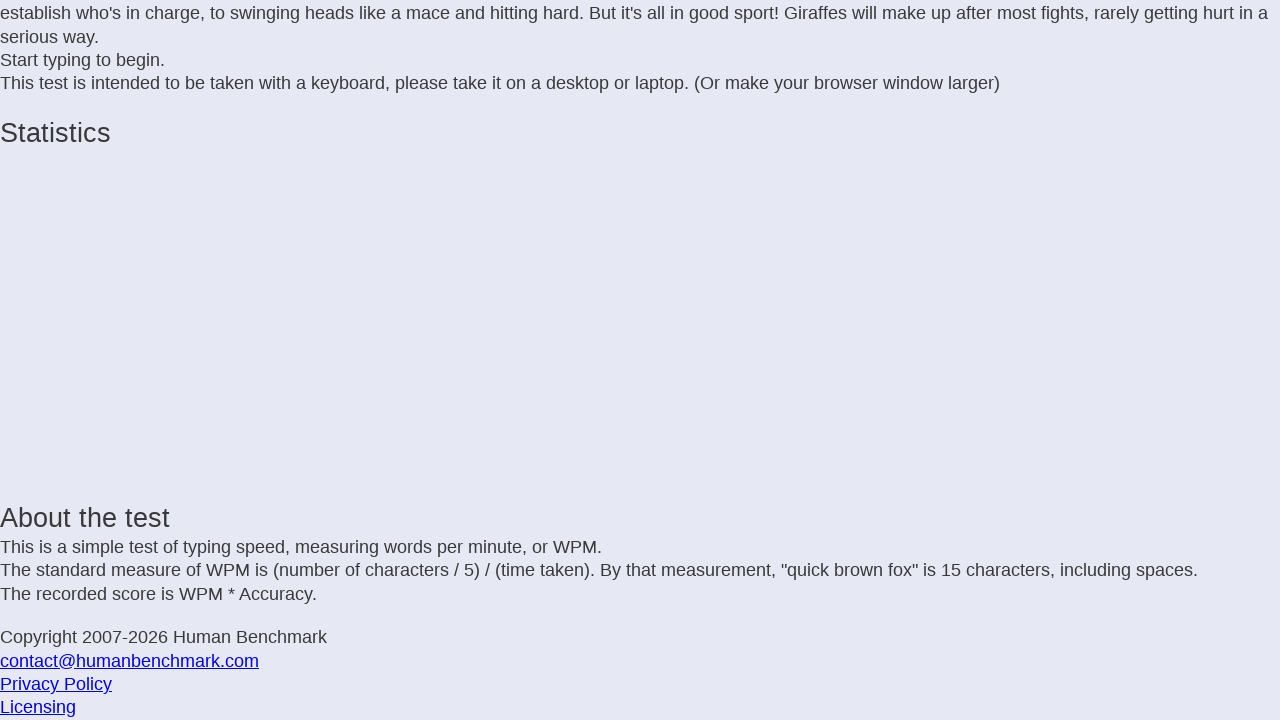

Typed character 'i'
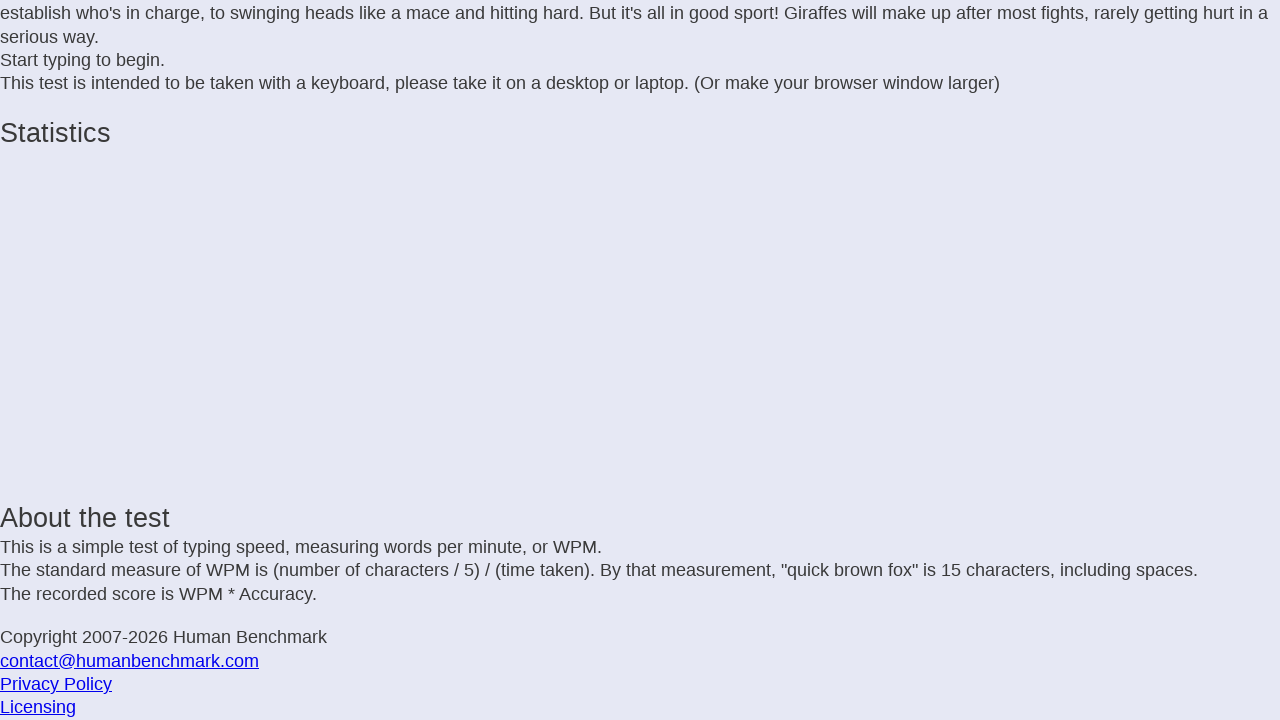

Typed character 'r'
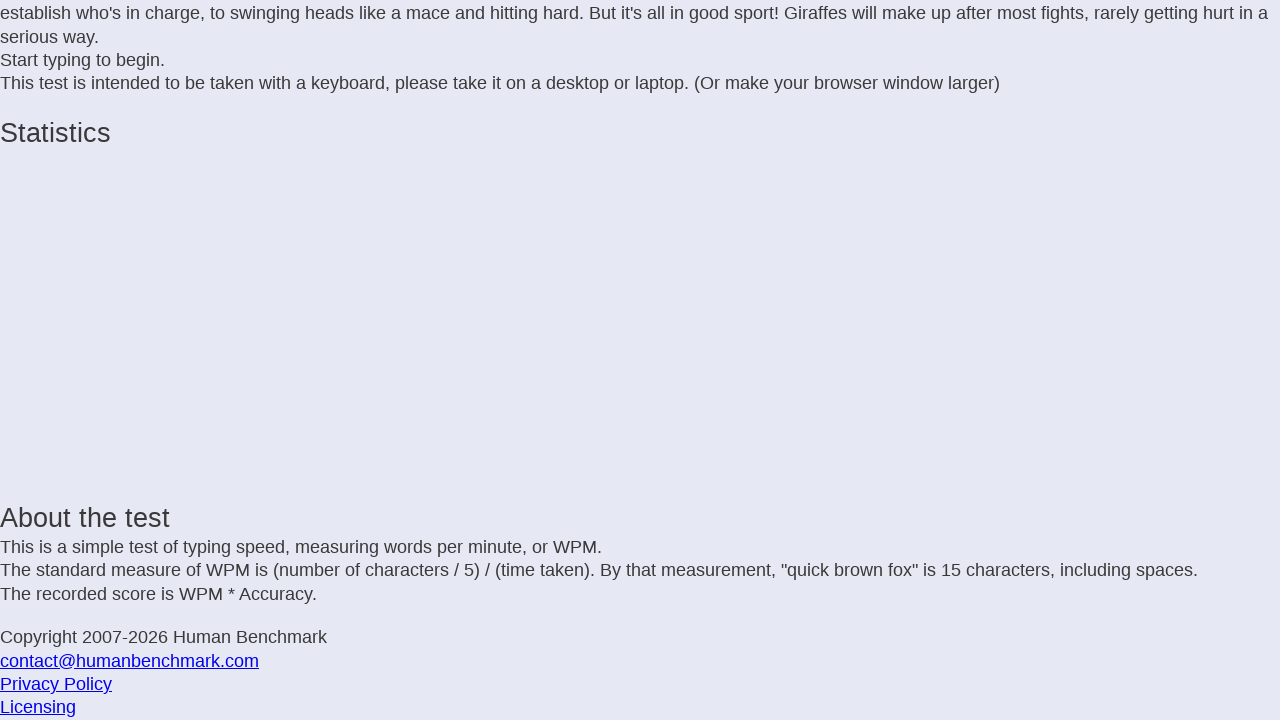

Typed character 'a'
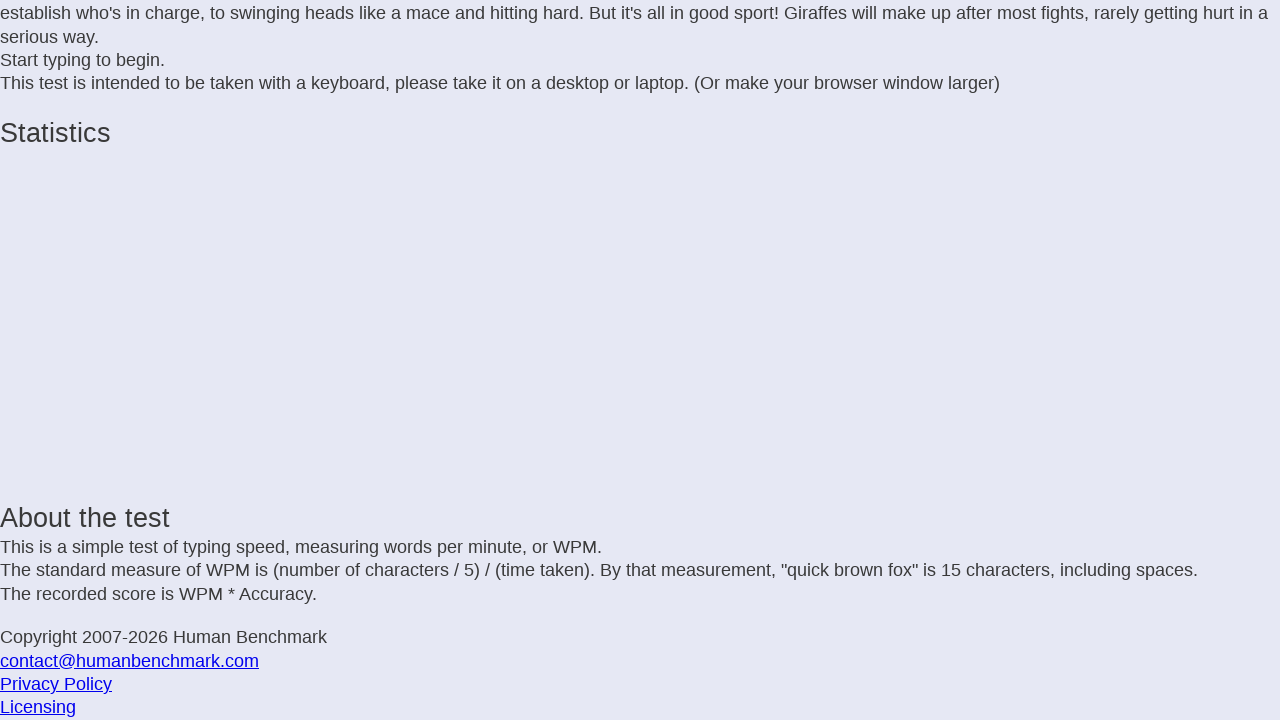

Typed character 'f'
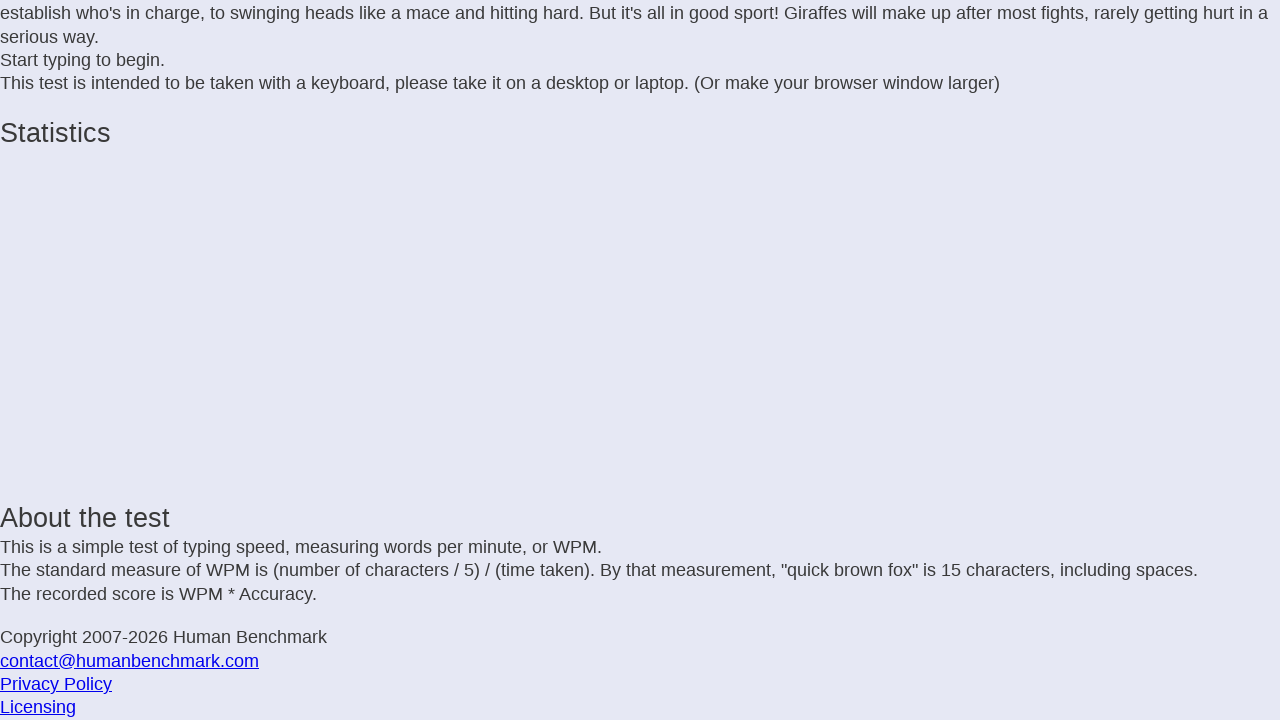

Typed character 'f'
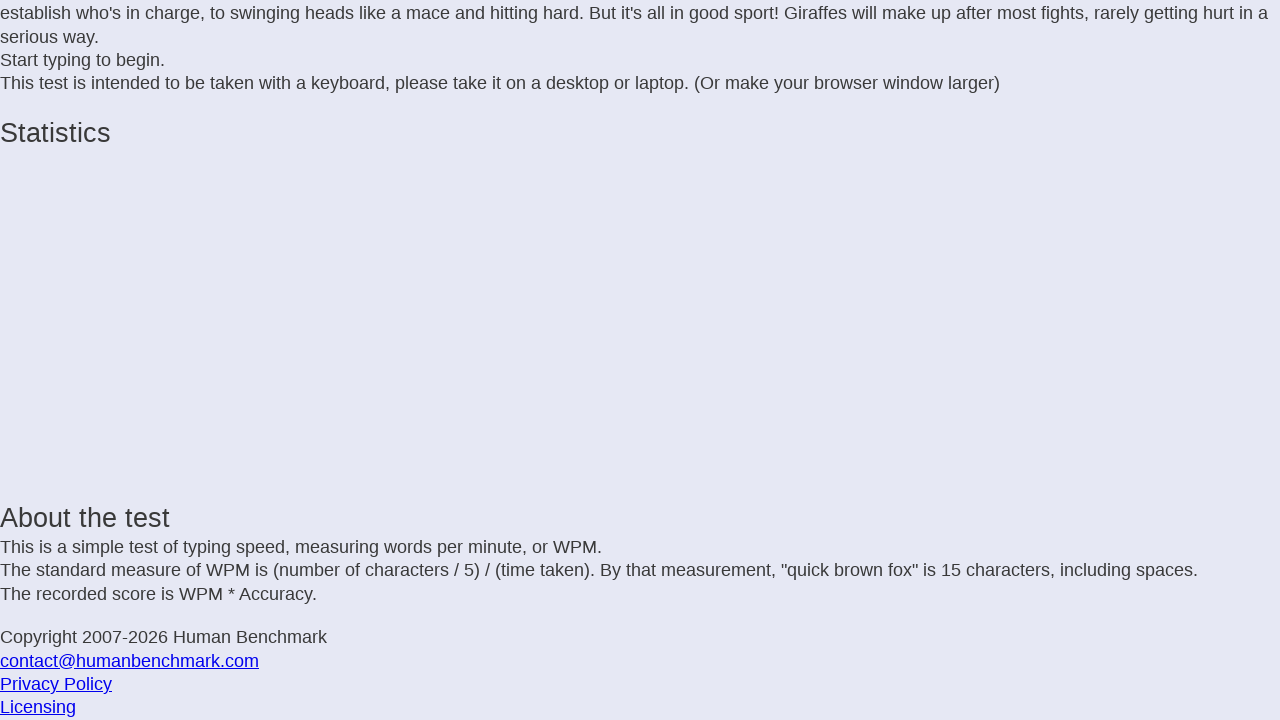

Typed character 'e'
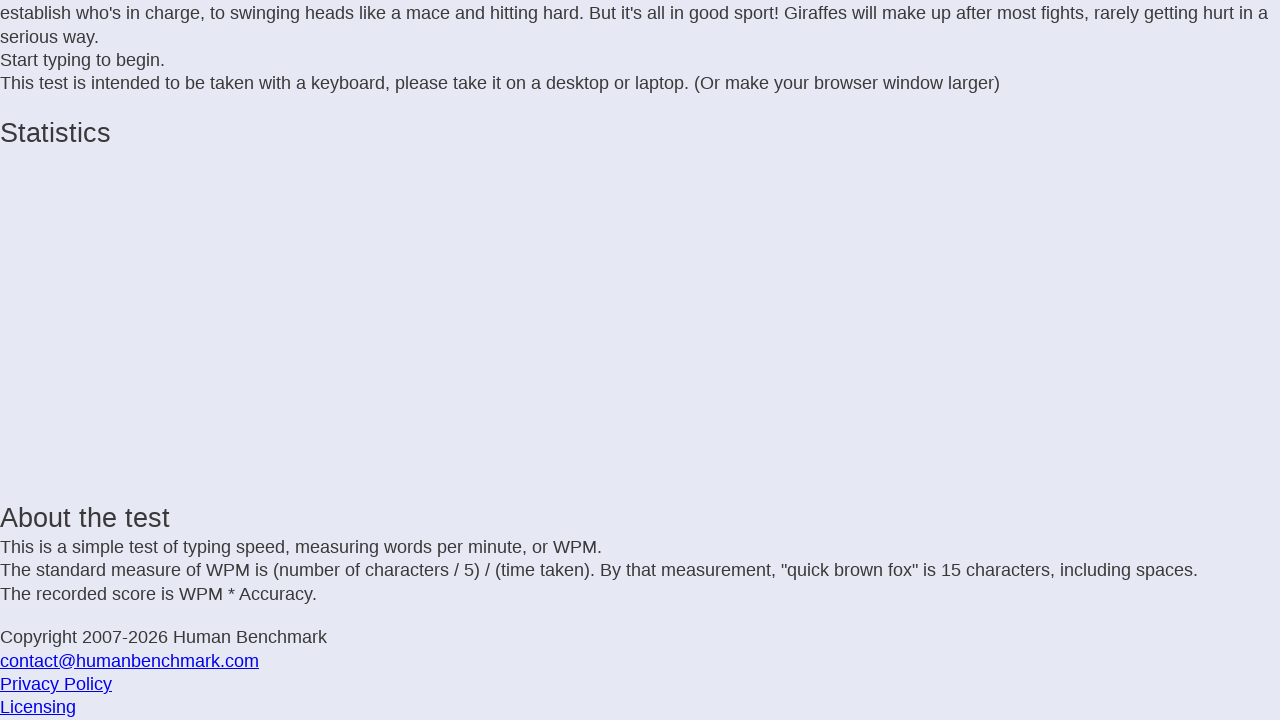

Typed character 's'
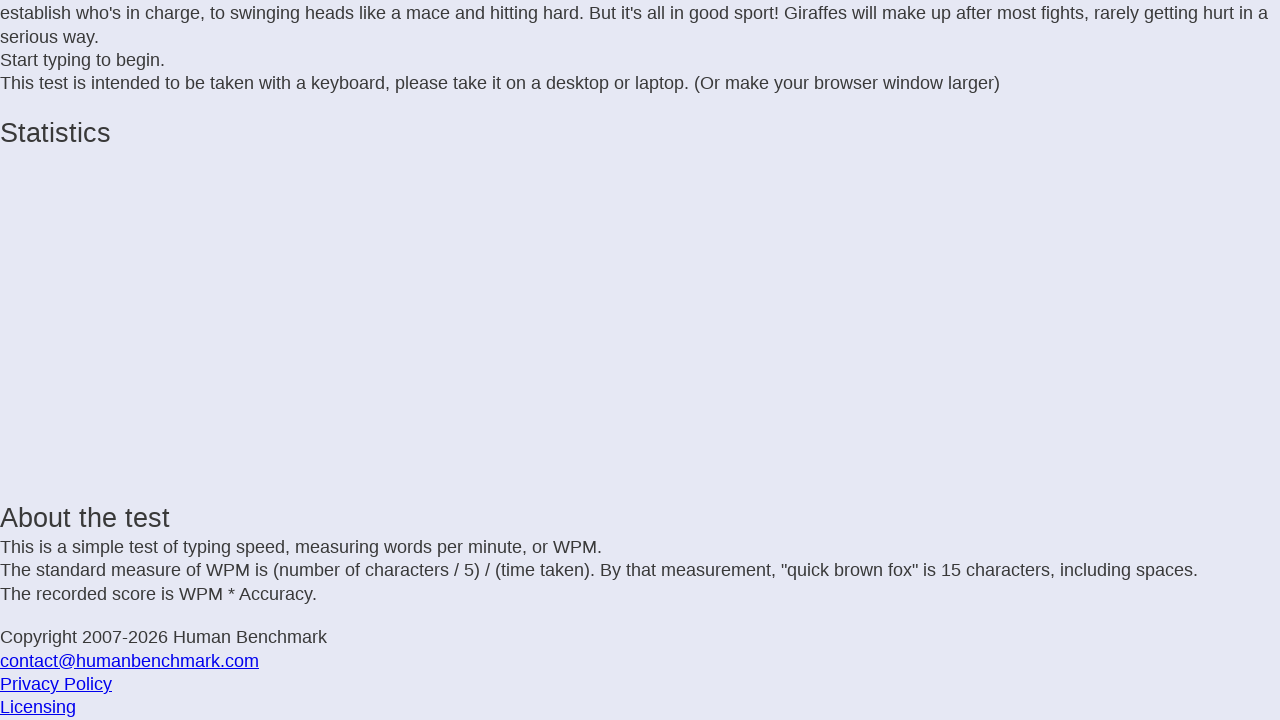

Typed character '.'
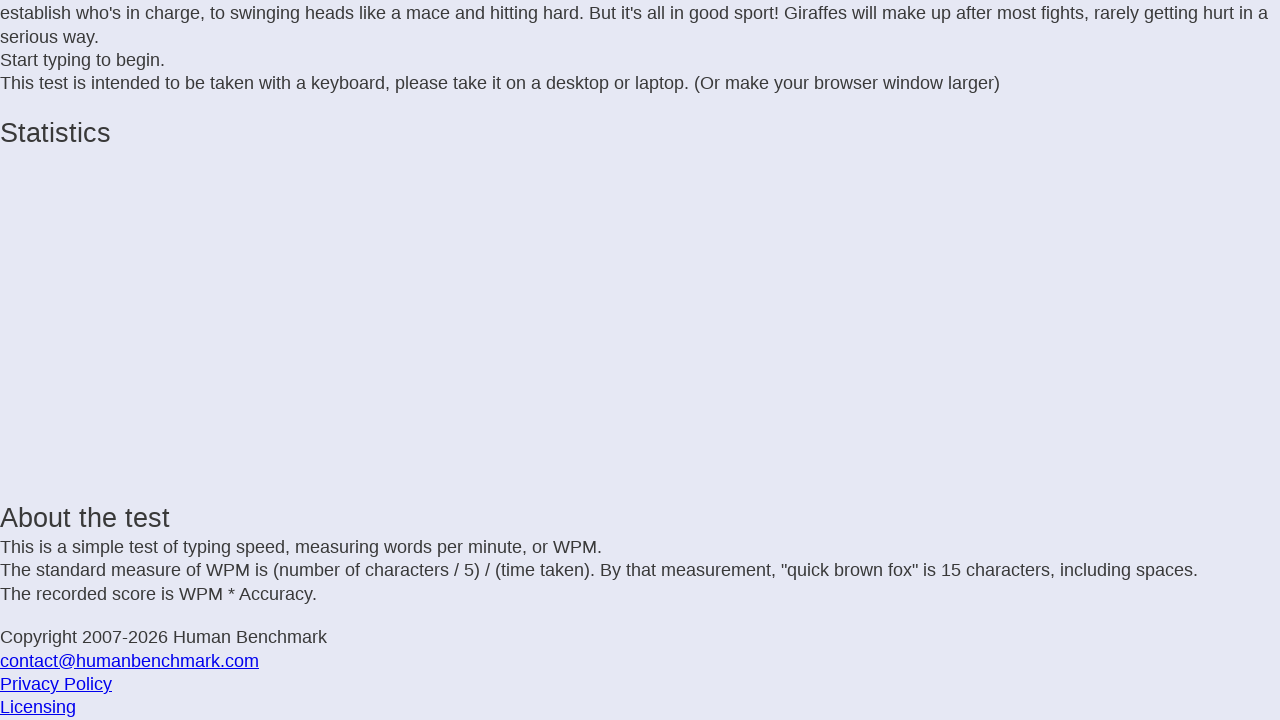

Typed character ' '
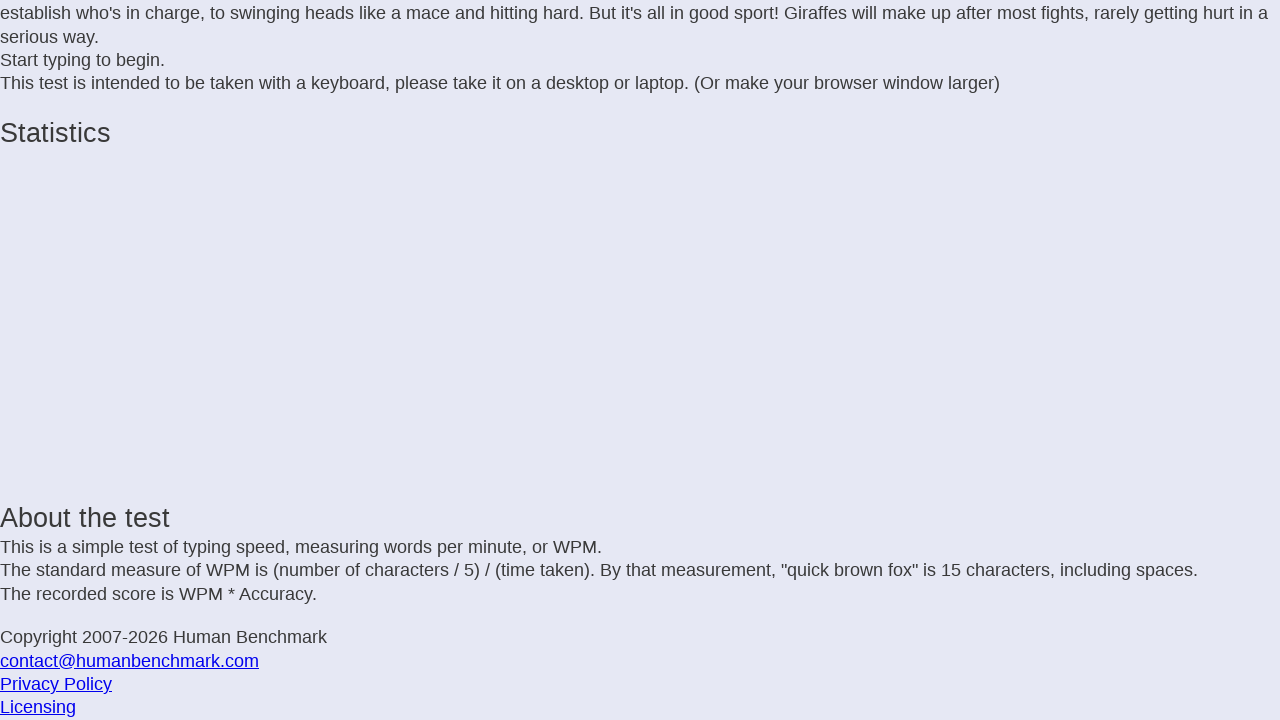

Typed character 'N'
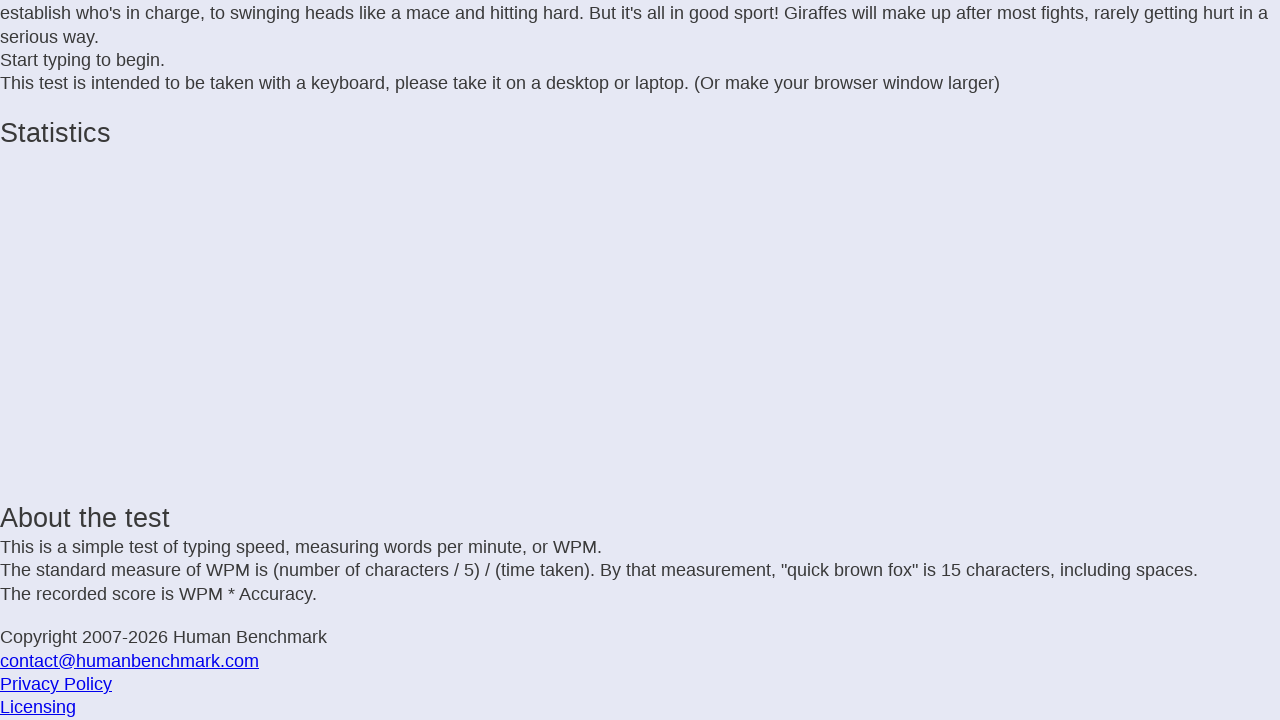

Typed character 'e'
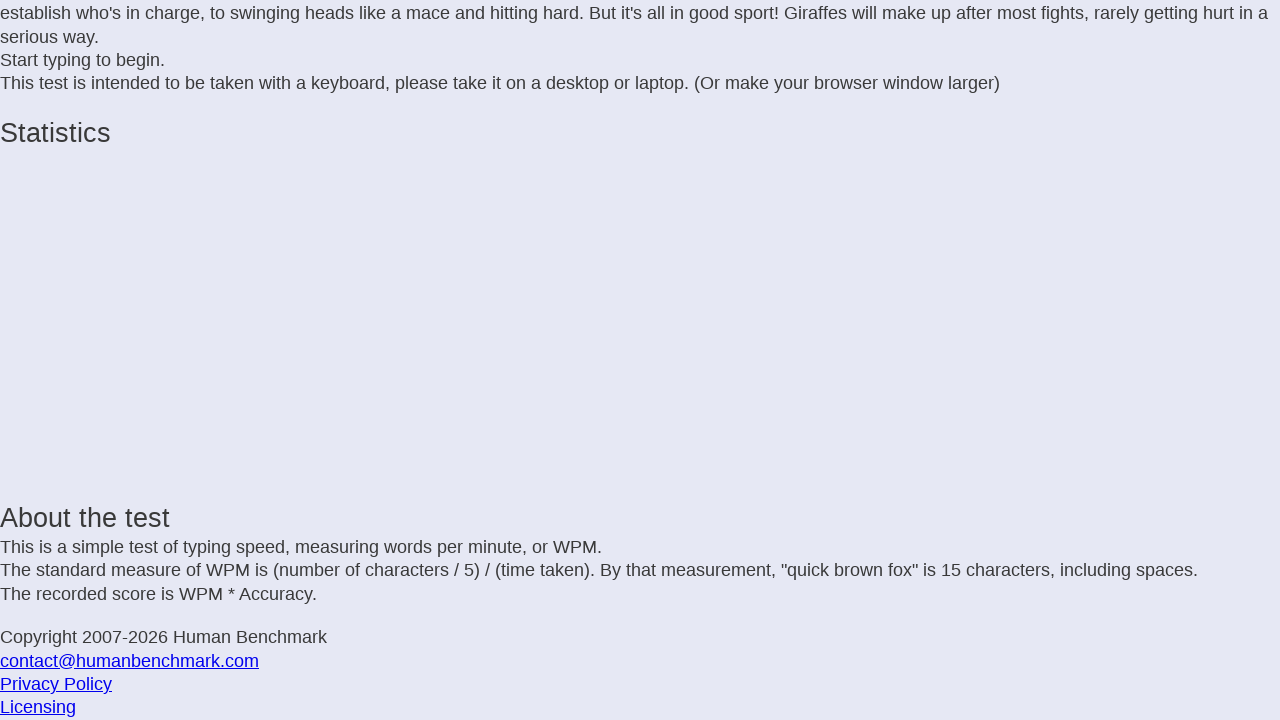

Typed character 'c'
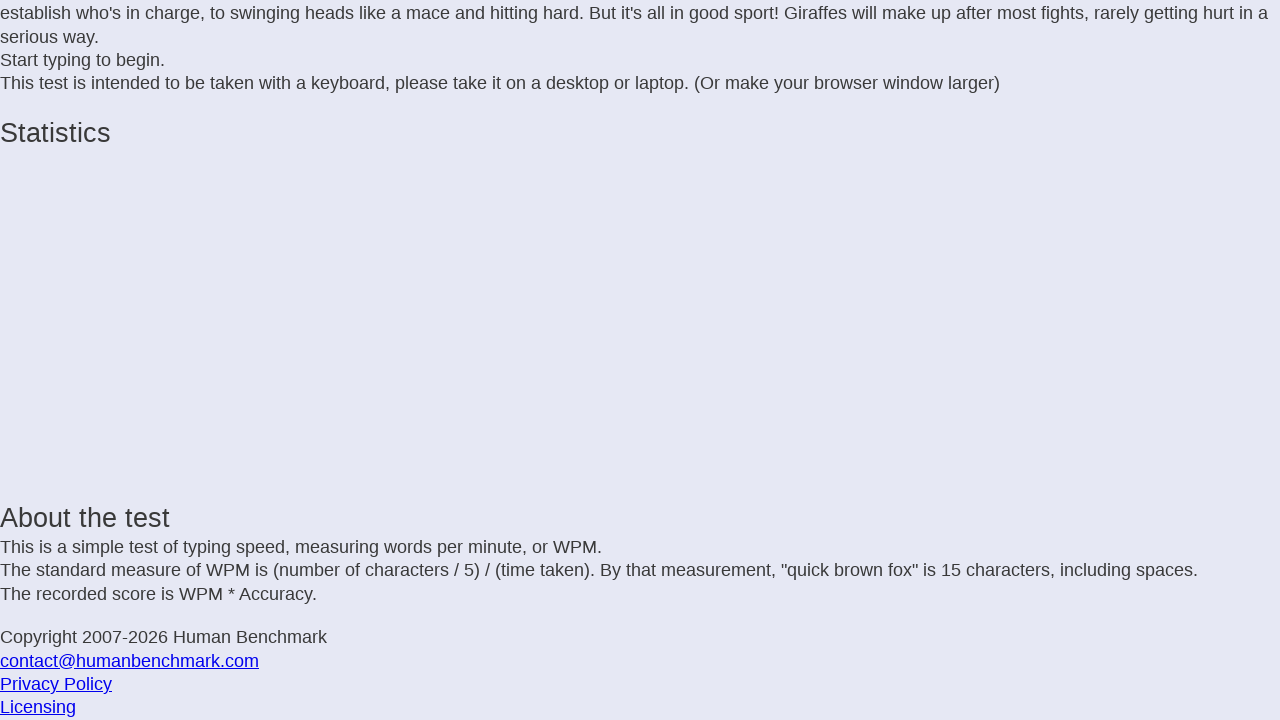

Typed character 'k'
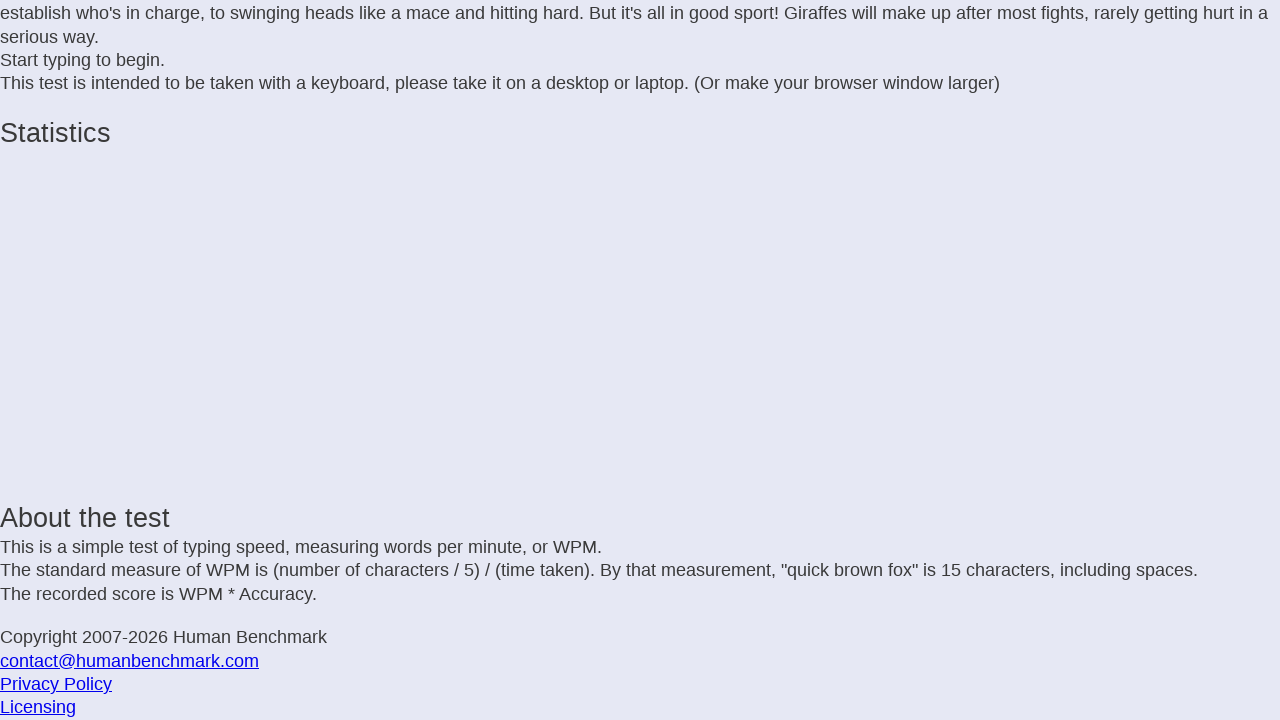

Typed character ' '
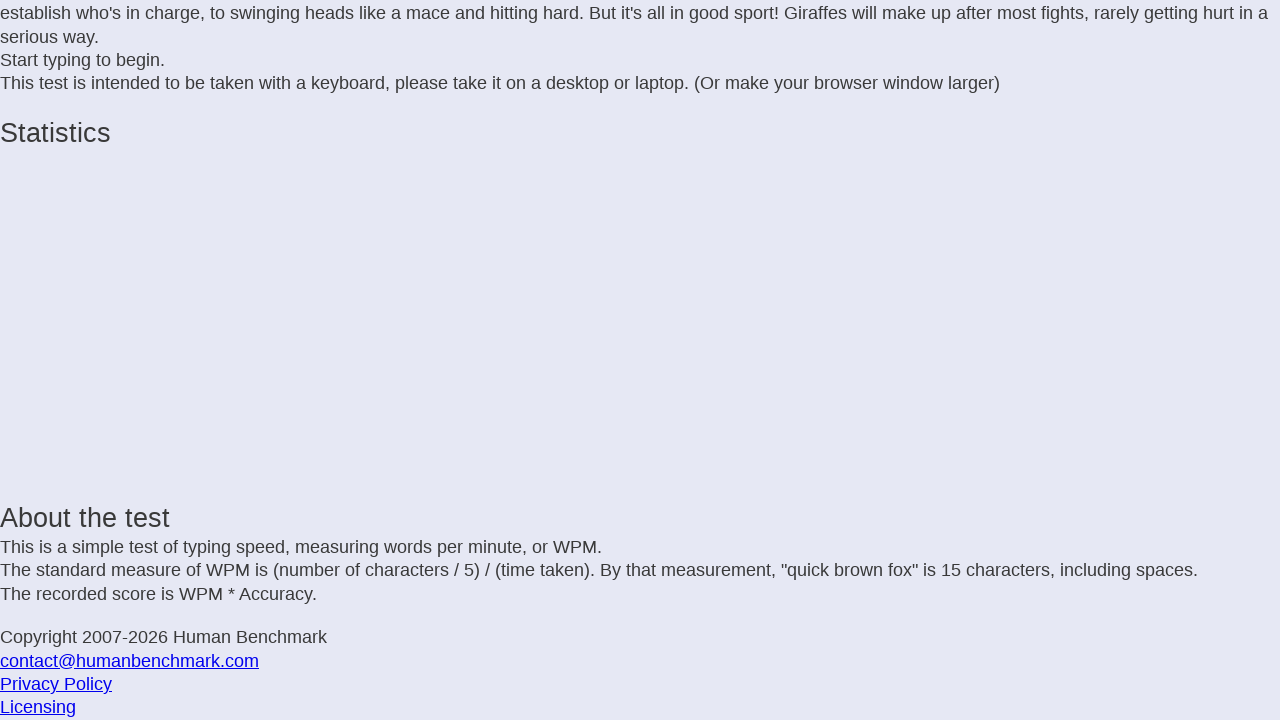

Typed character 'f'
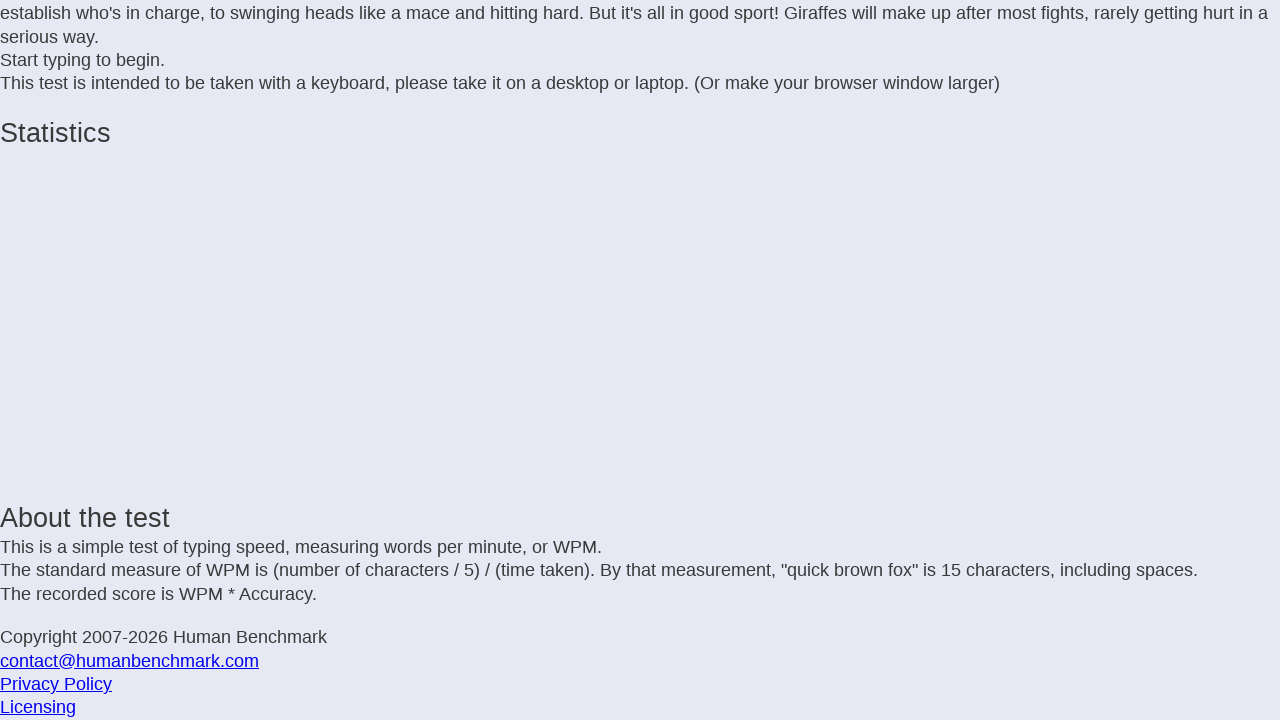

Typed character 'i'
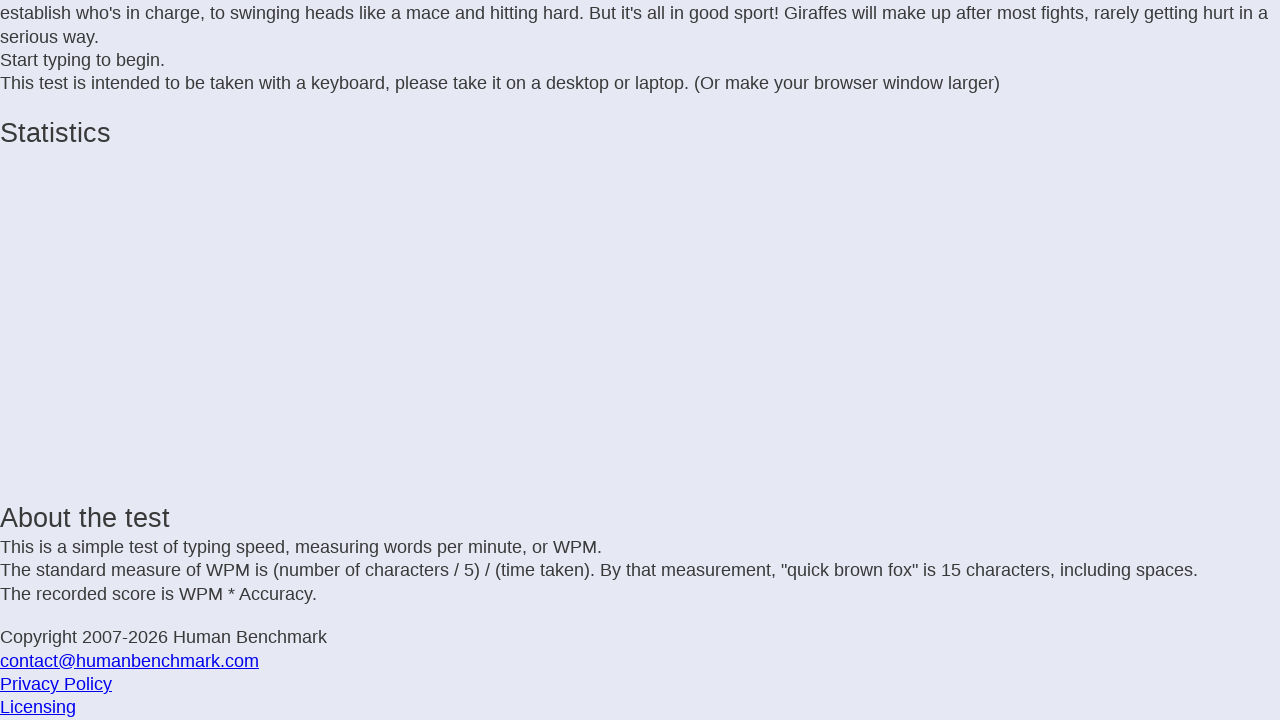

Typed character 'g'
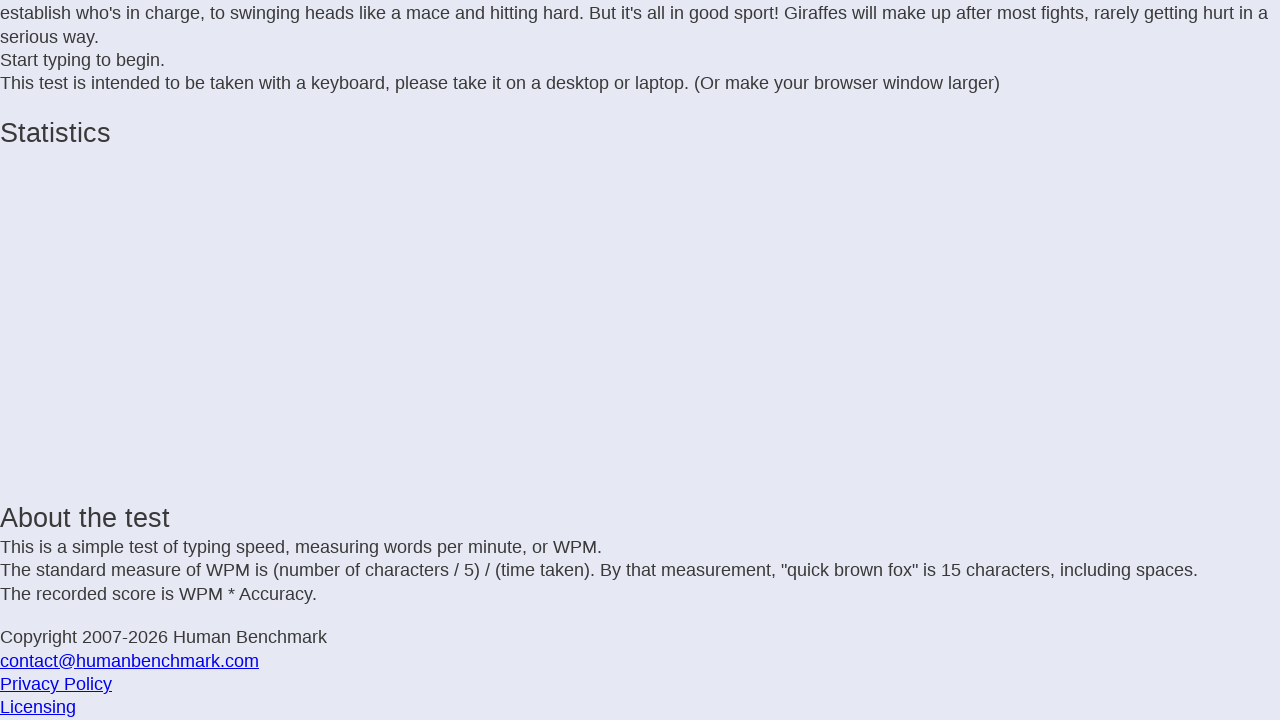

Typed character 'h'
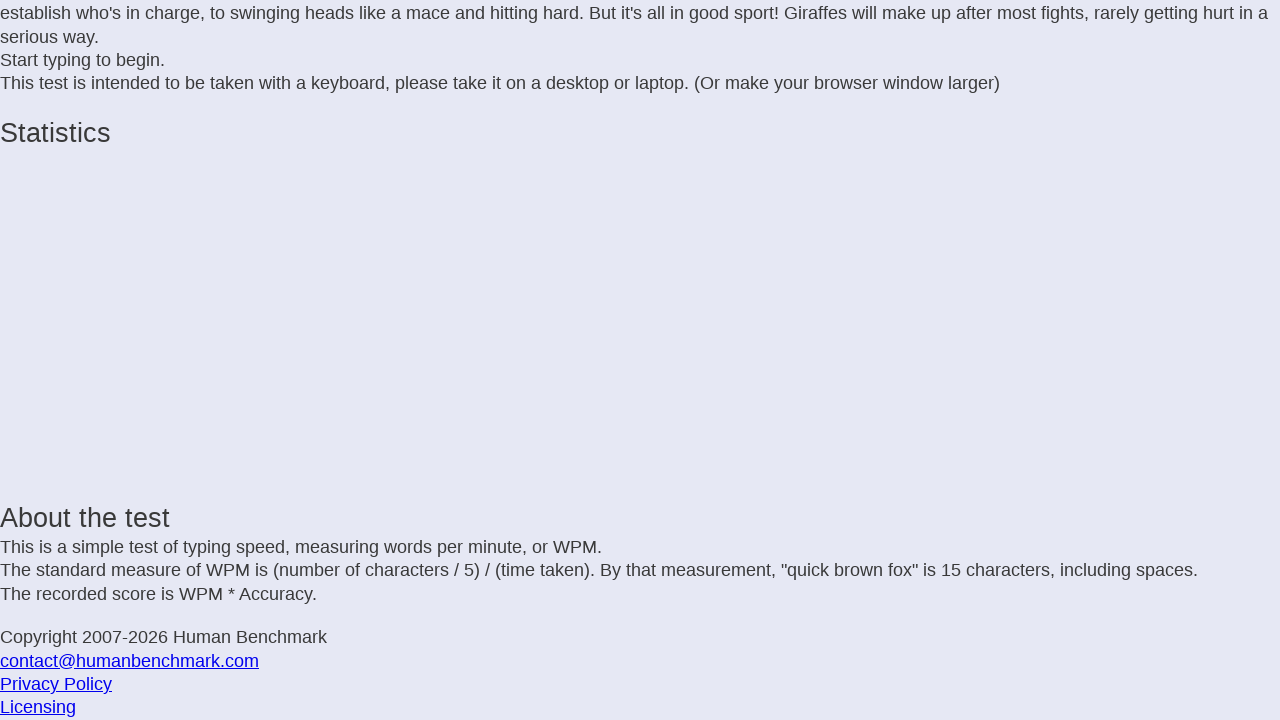

Typed character 't'
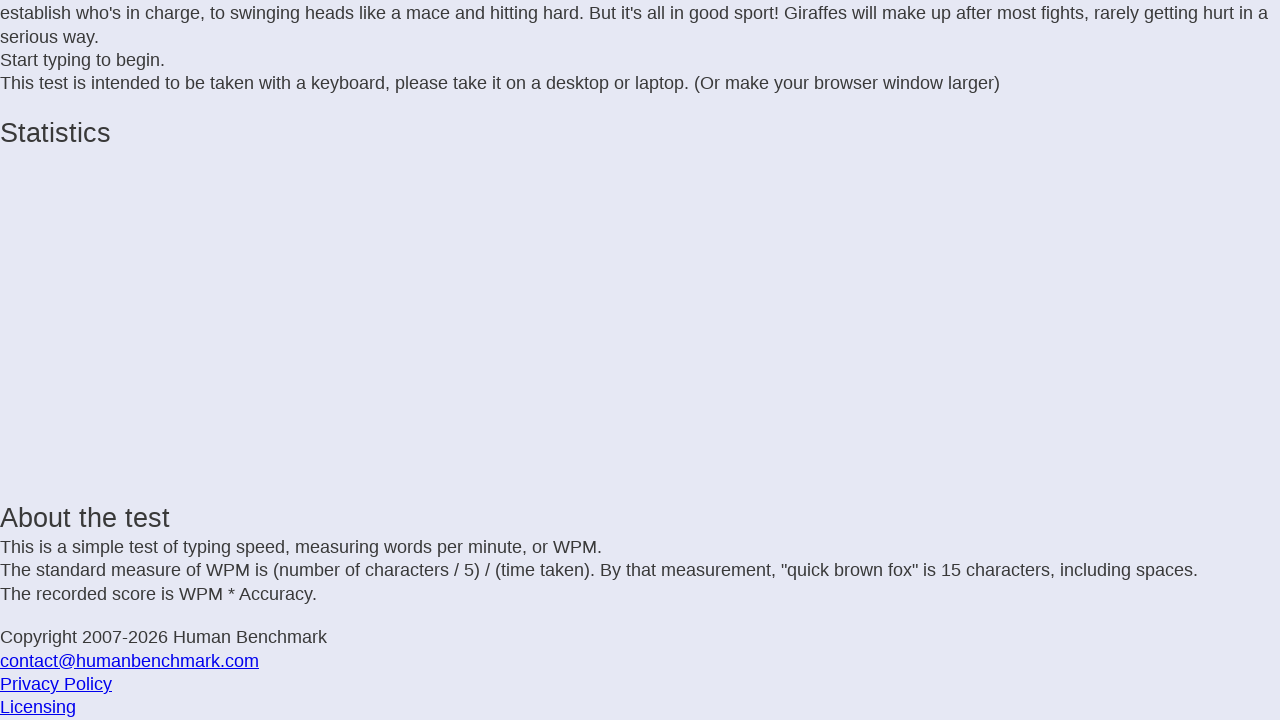

Typed character 'i'
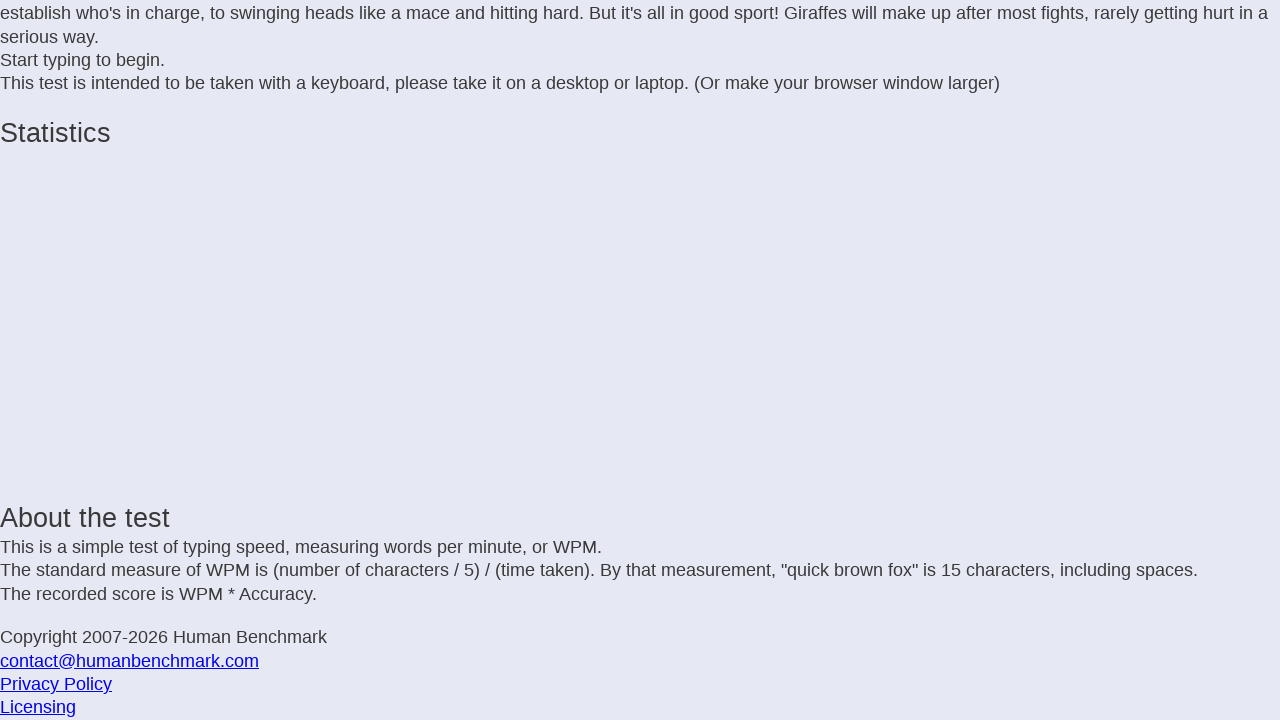

Typed character 'n'
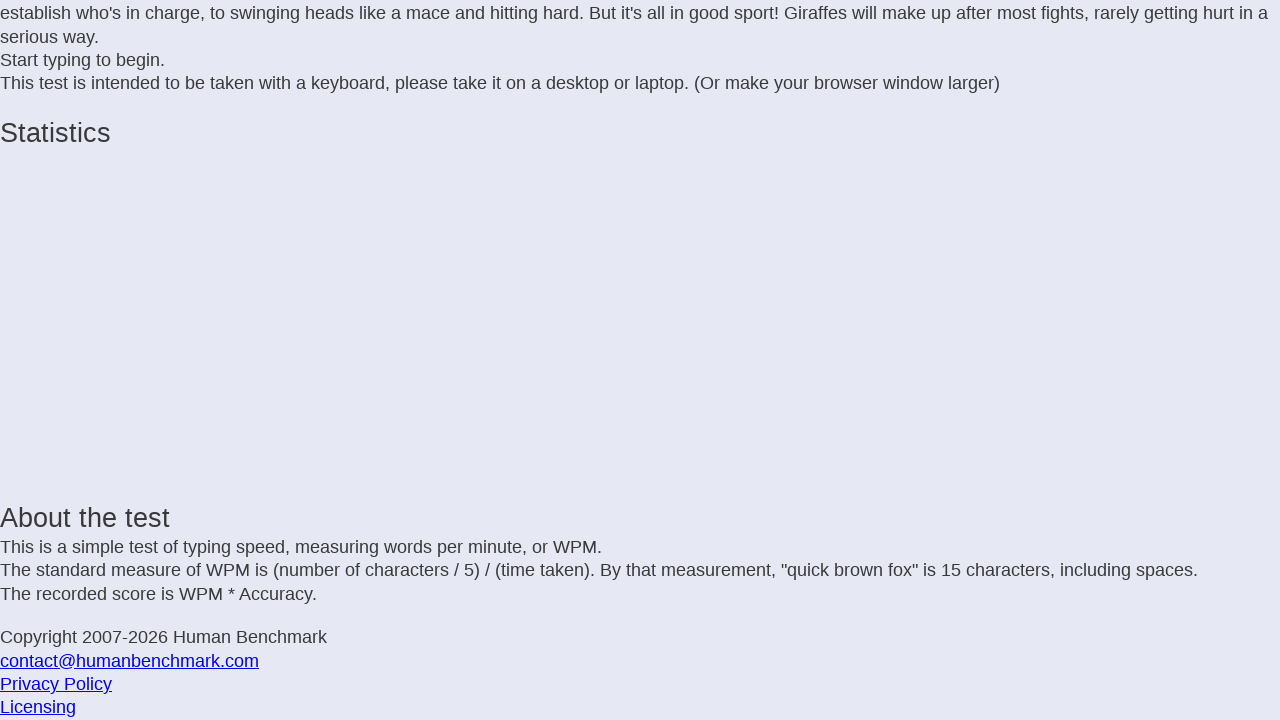

Typed character 'g'
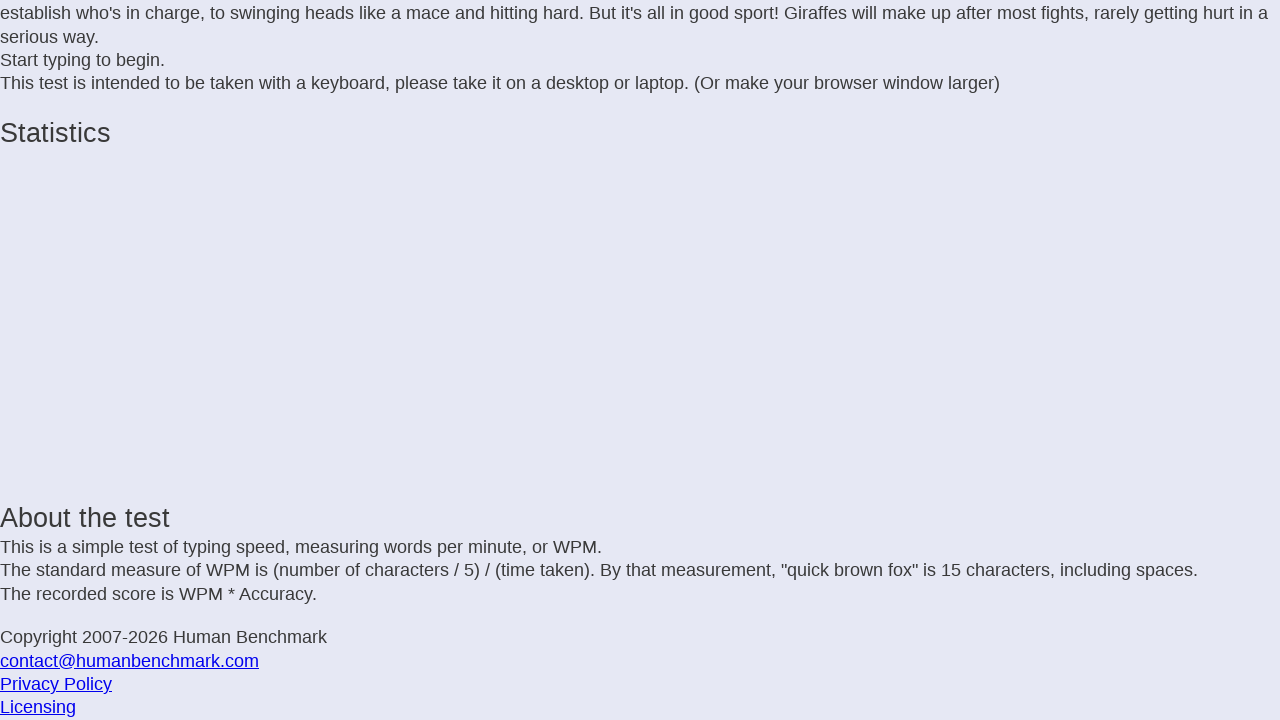

Typed character ' '
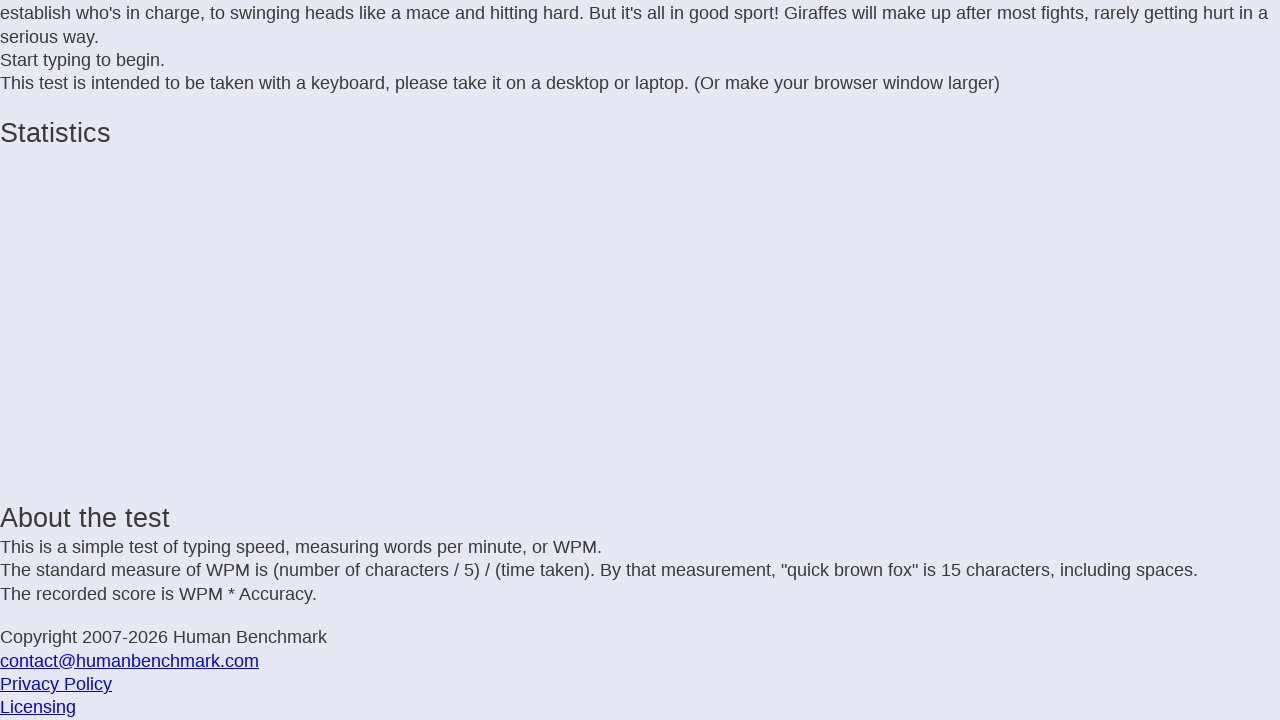

Typed character 'c'
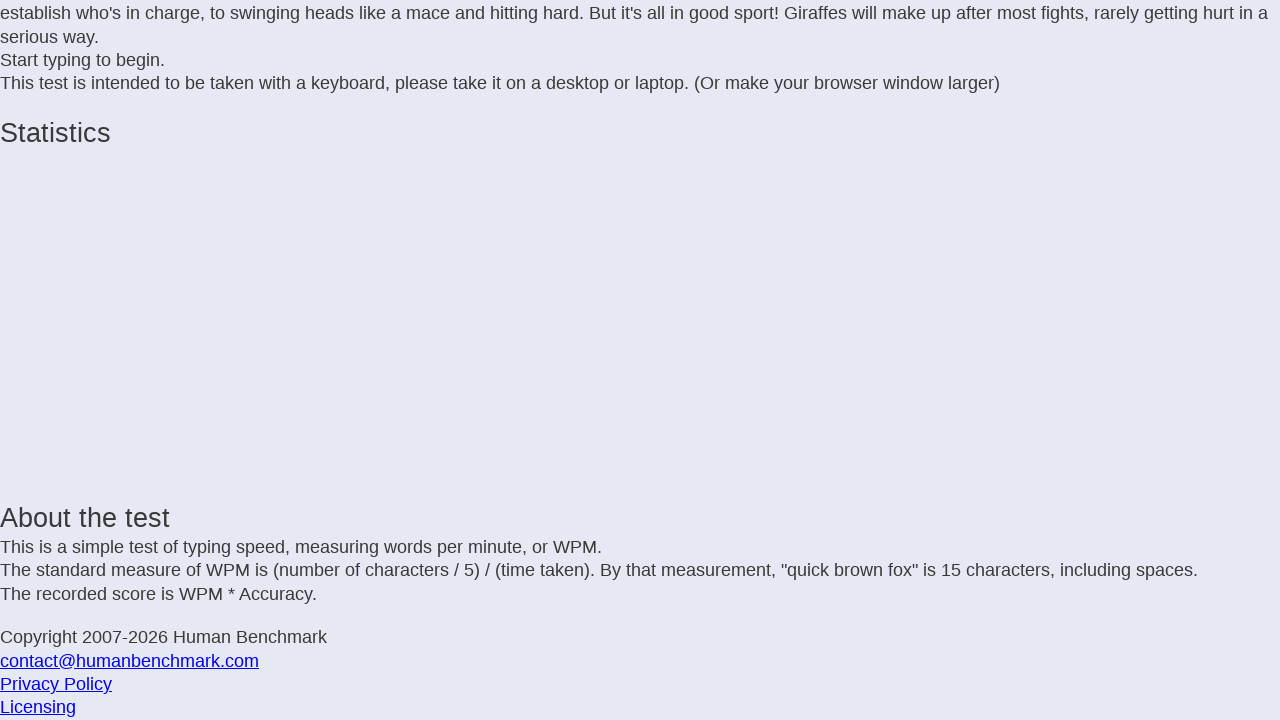

Typed character 'a'
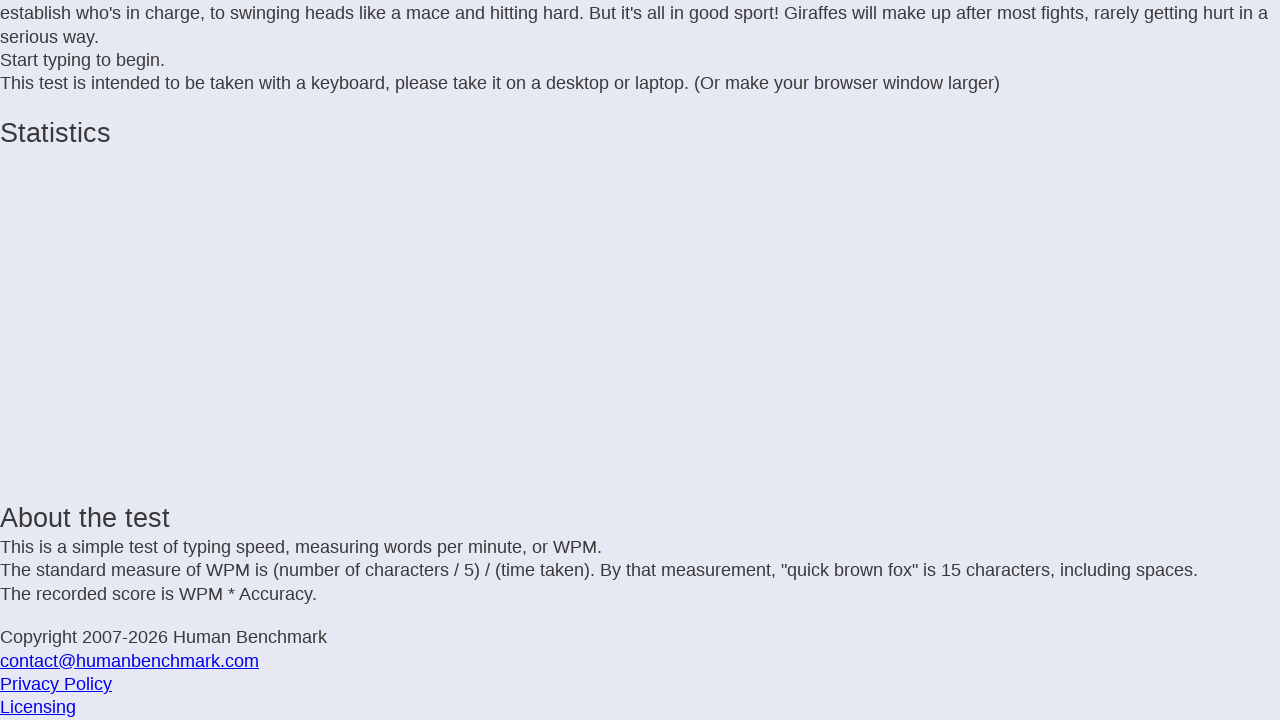

Typed character 'n'
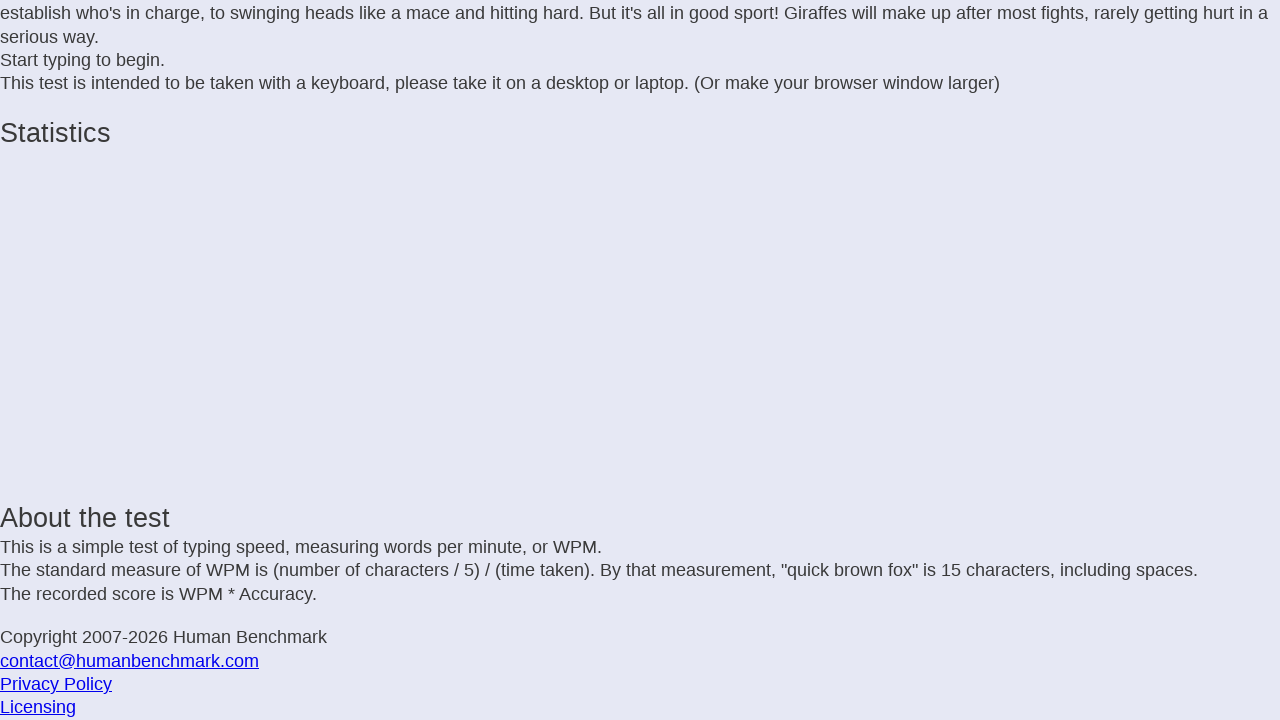

Typed character ' '
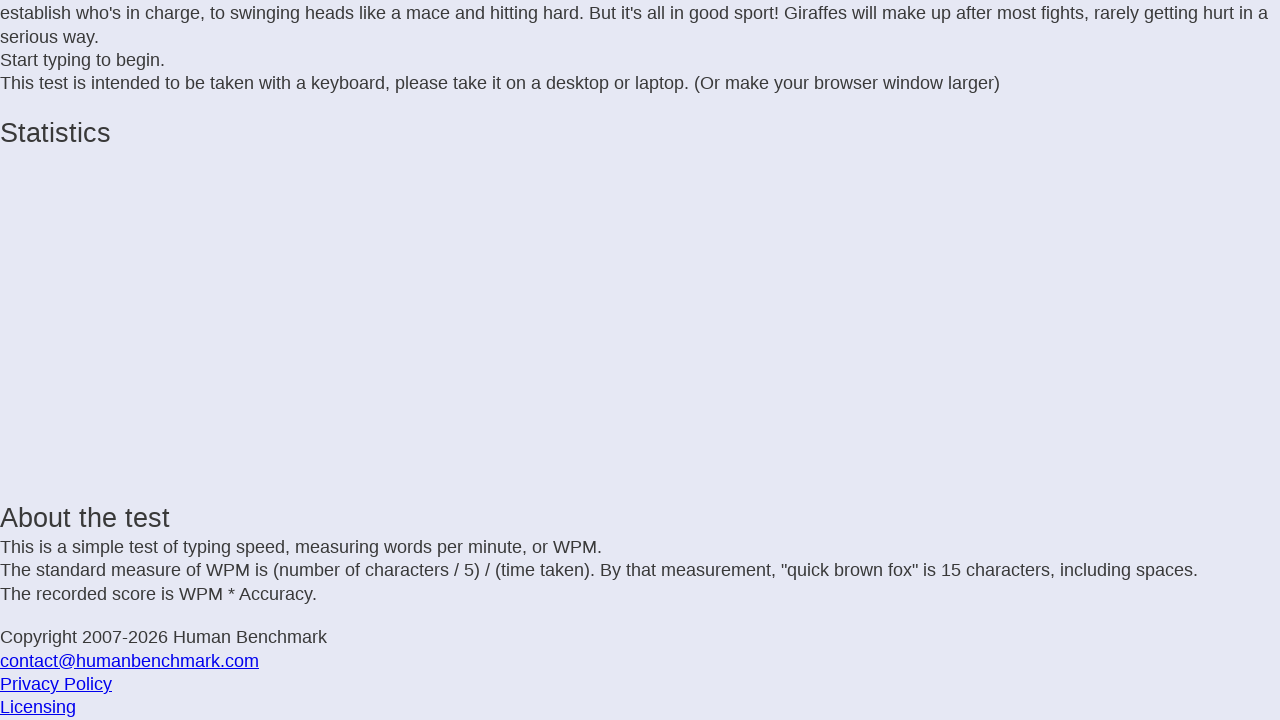

Typed character 'b'
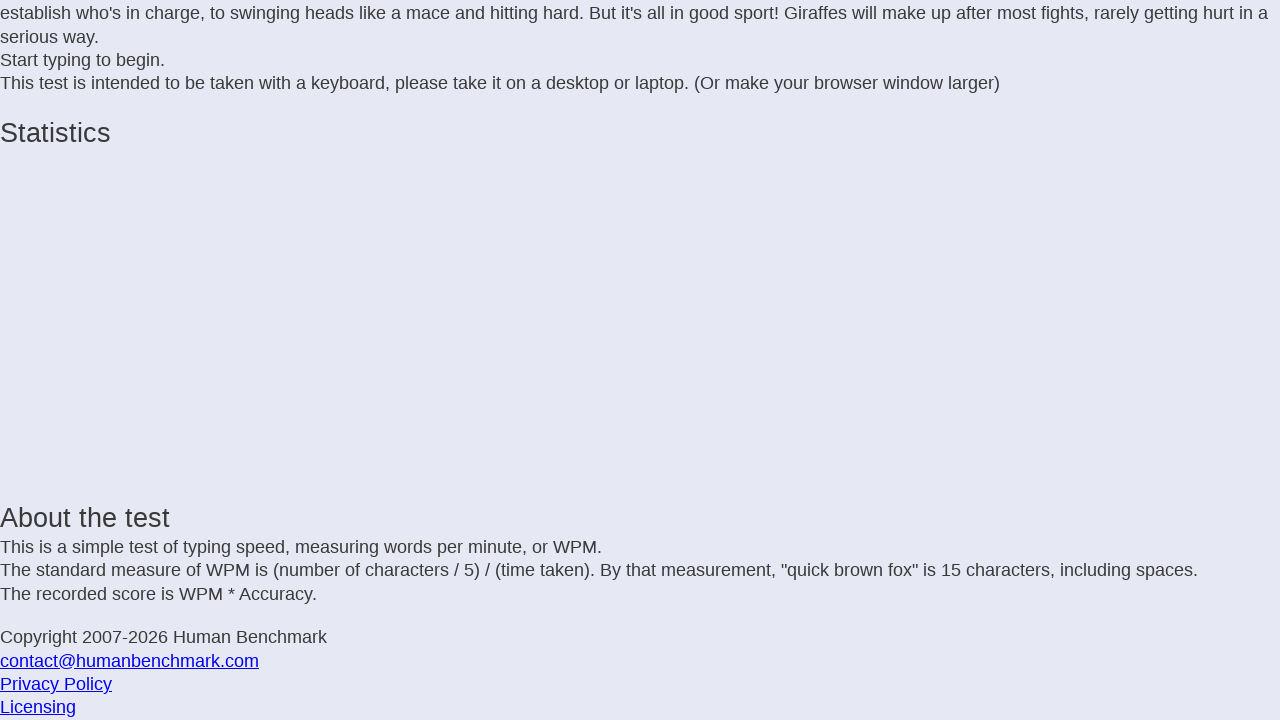

Typed character 'e'
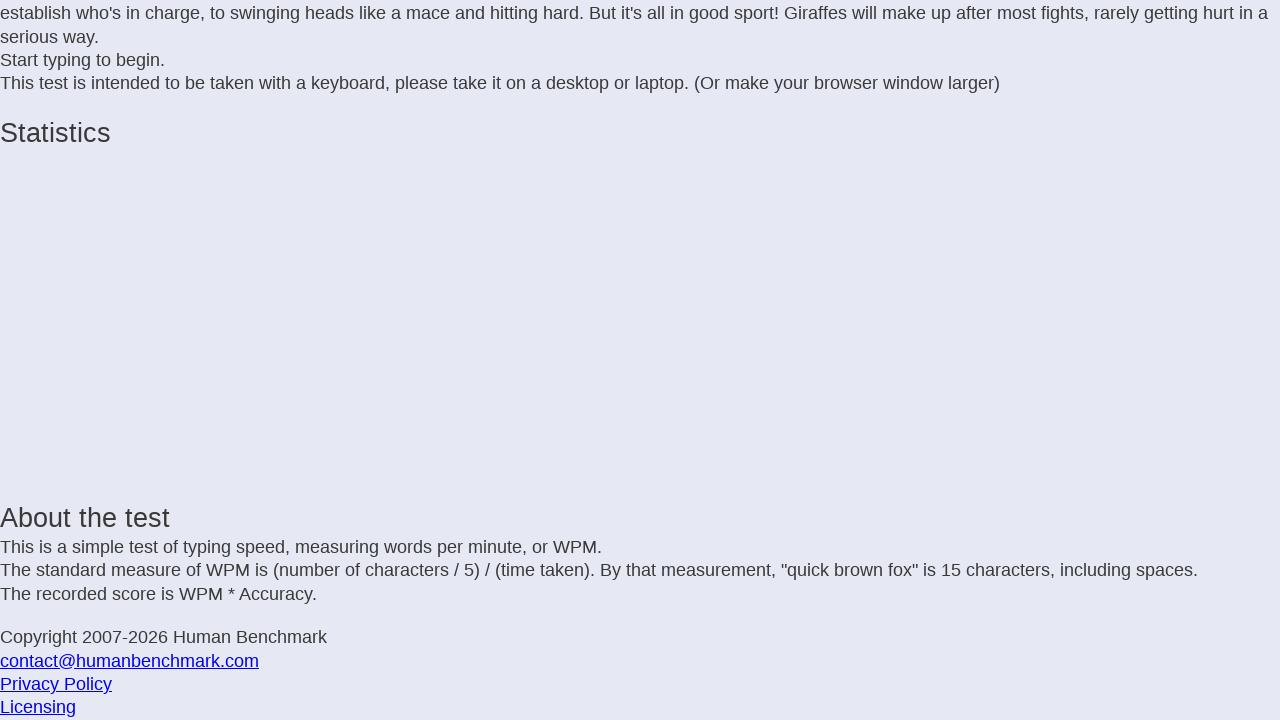

Typed character ' '
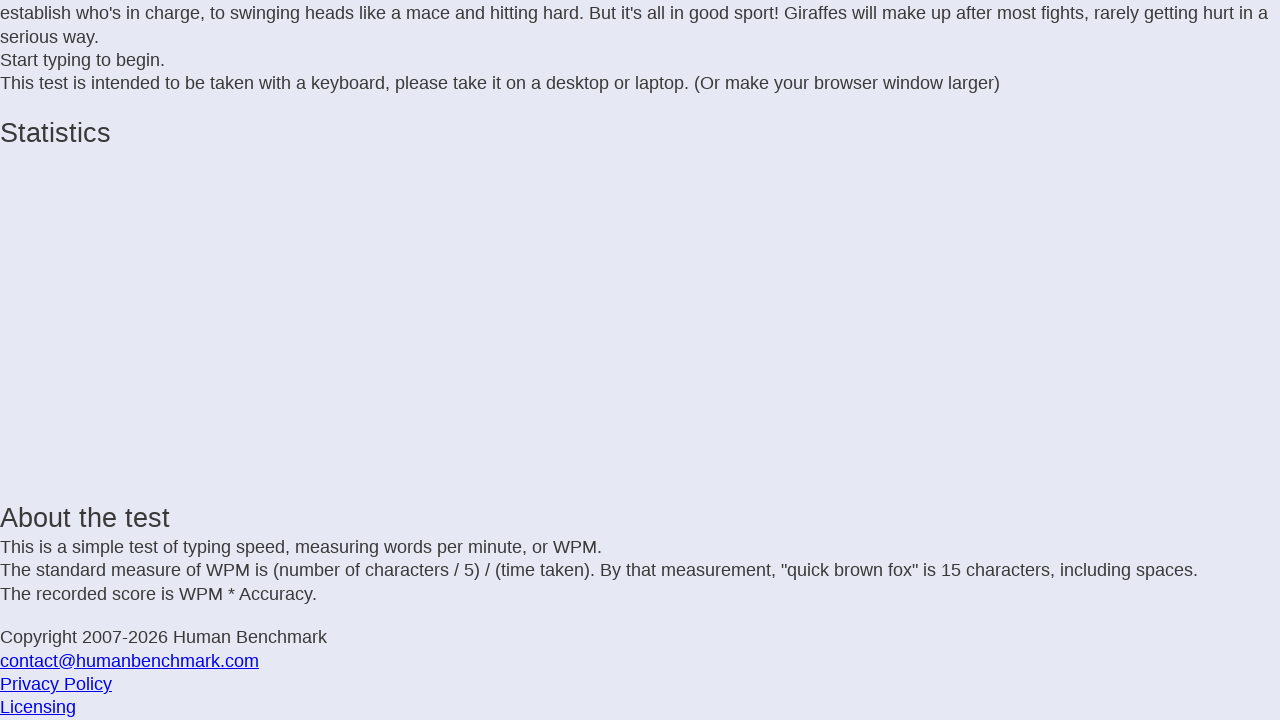

Typed character 'i'
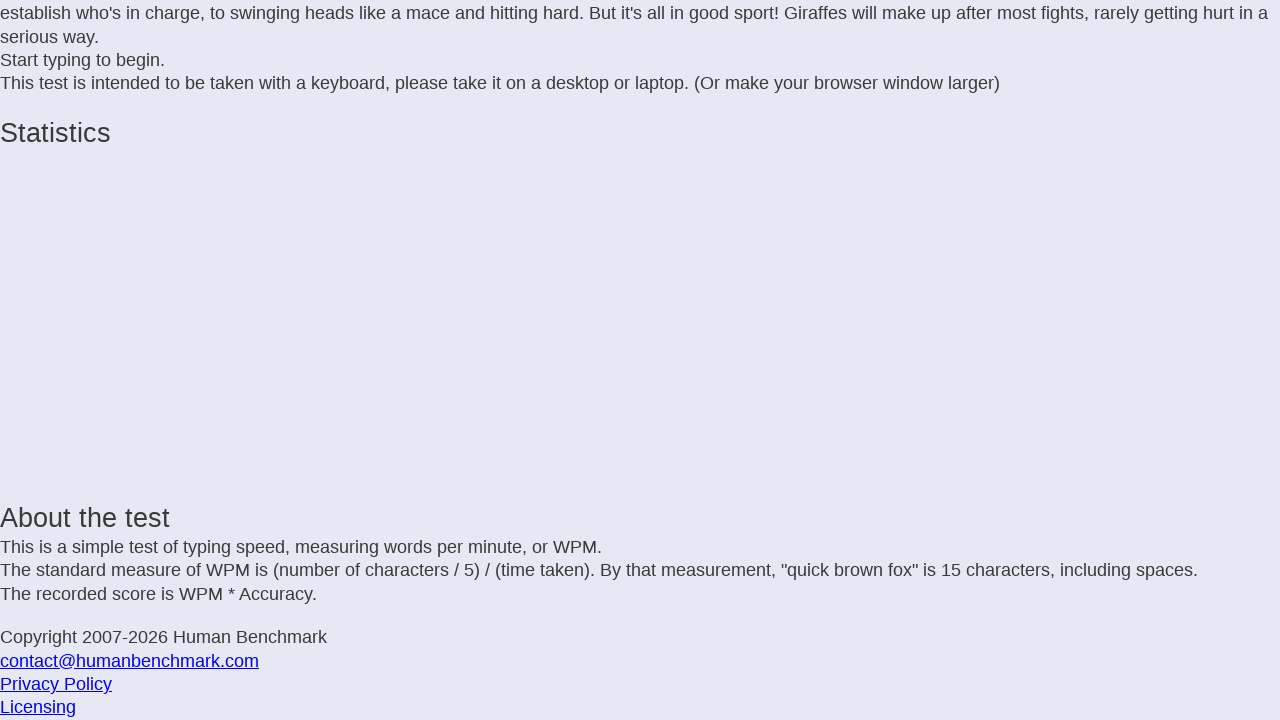

Typed character 'n'
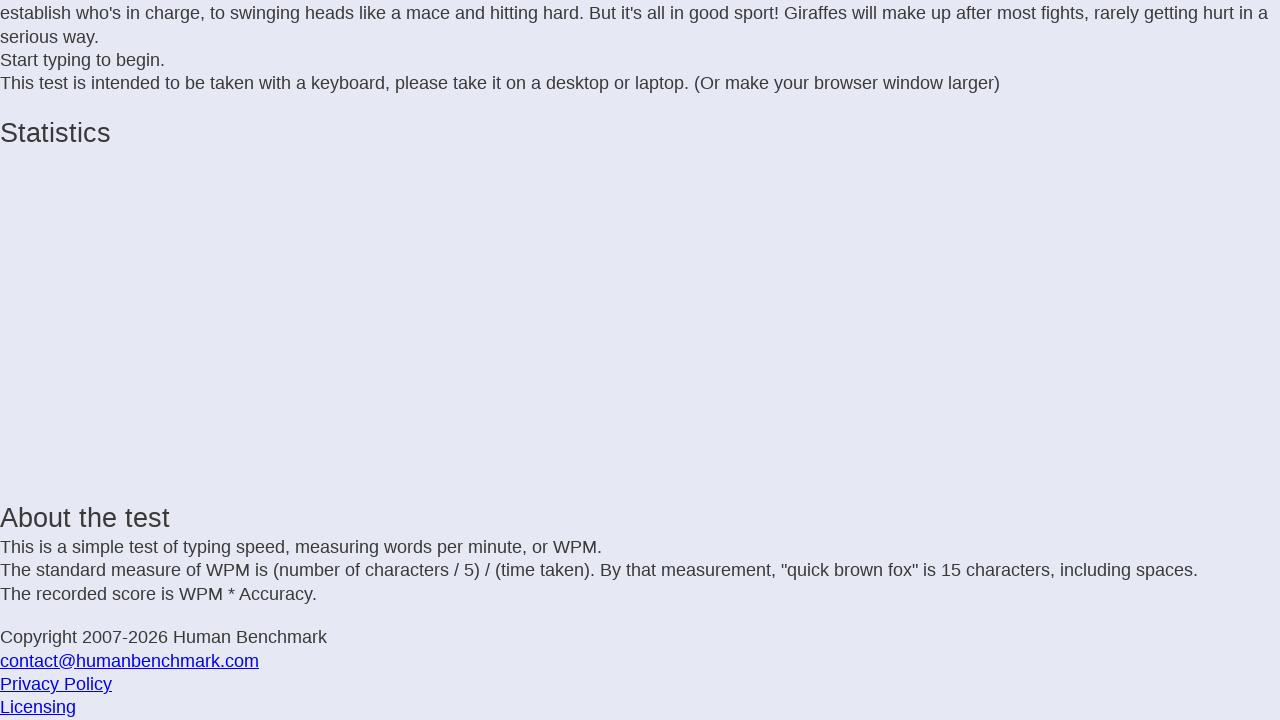

Typed character 't'
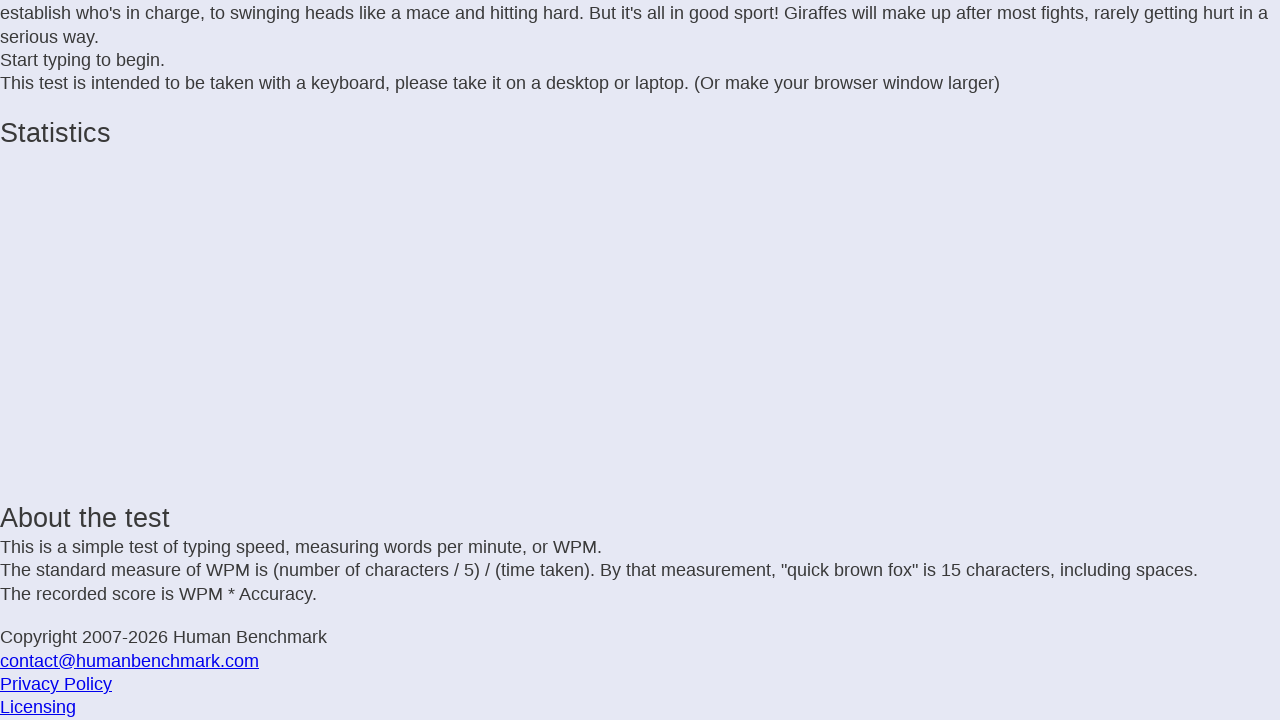

Typed character 'e'
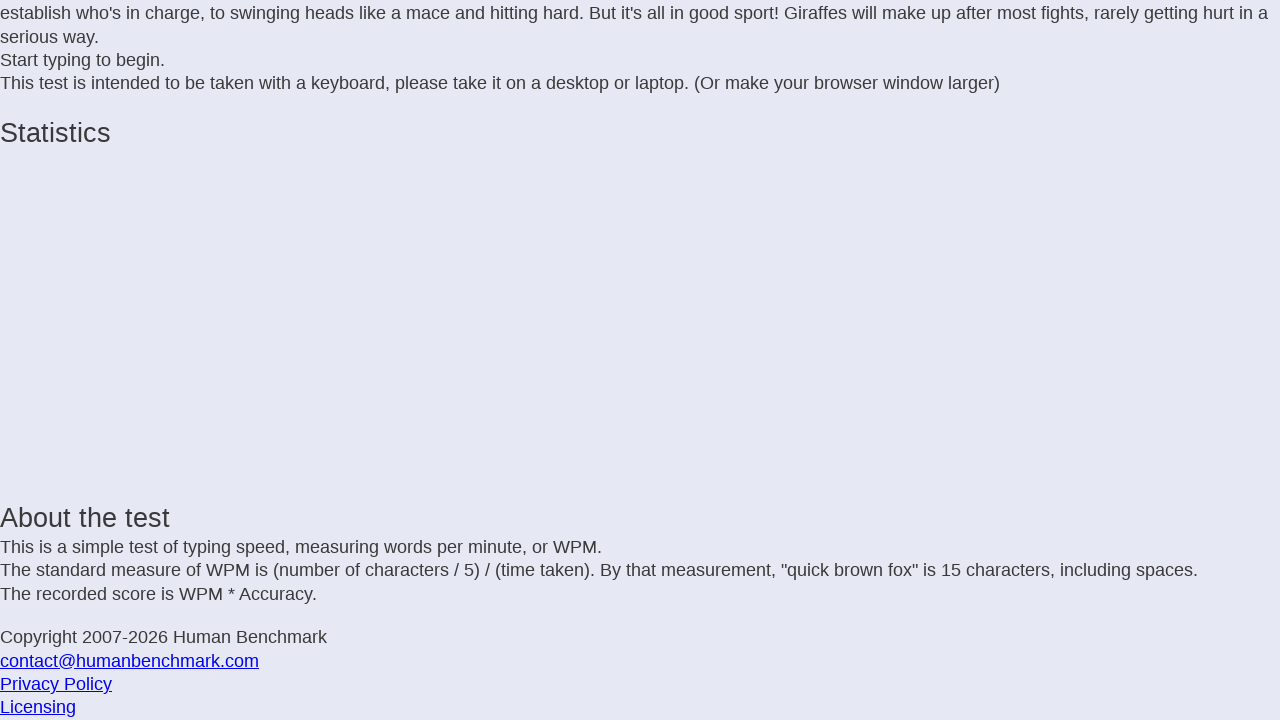

Typed character 'n'
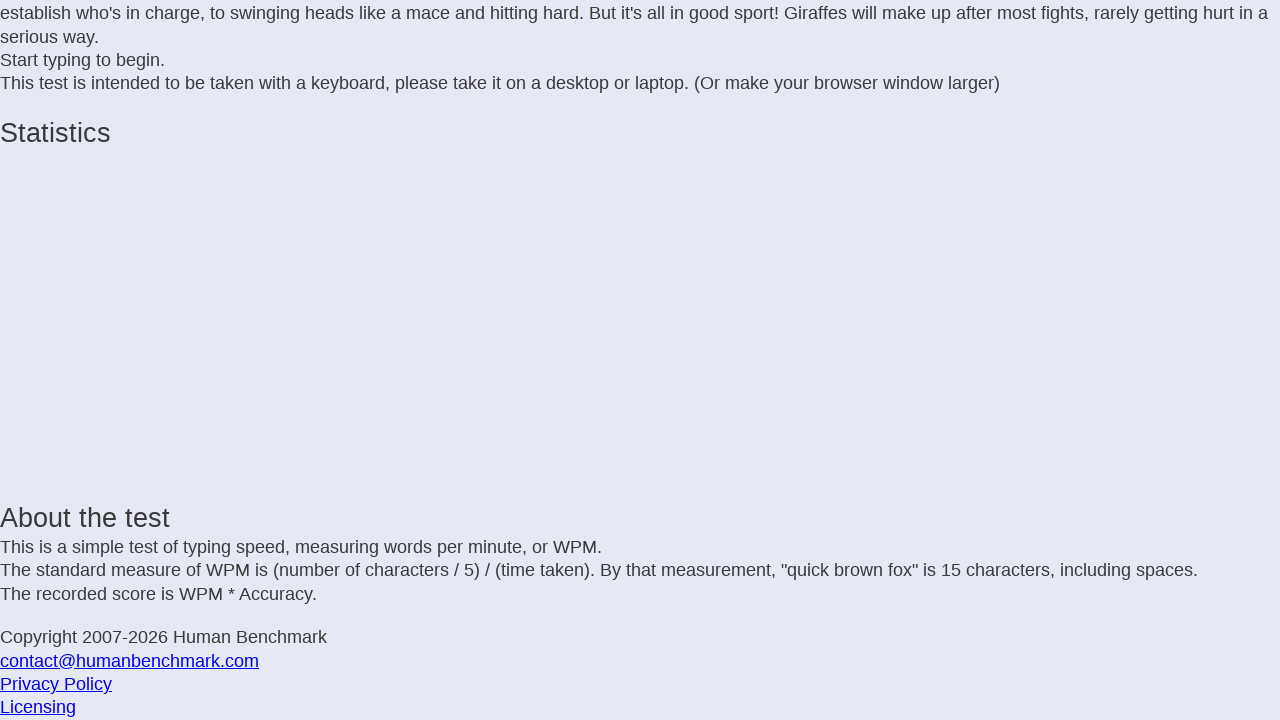

Typed character 's'
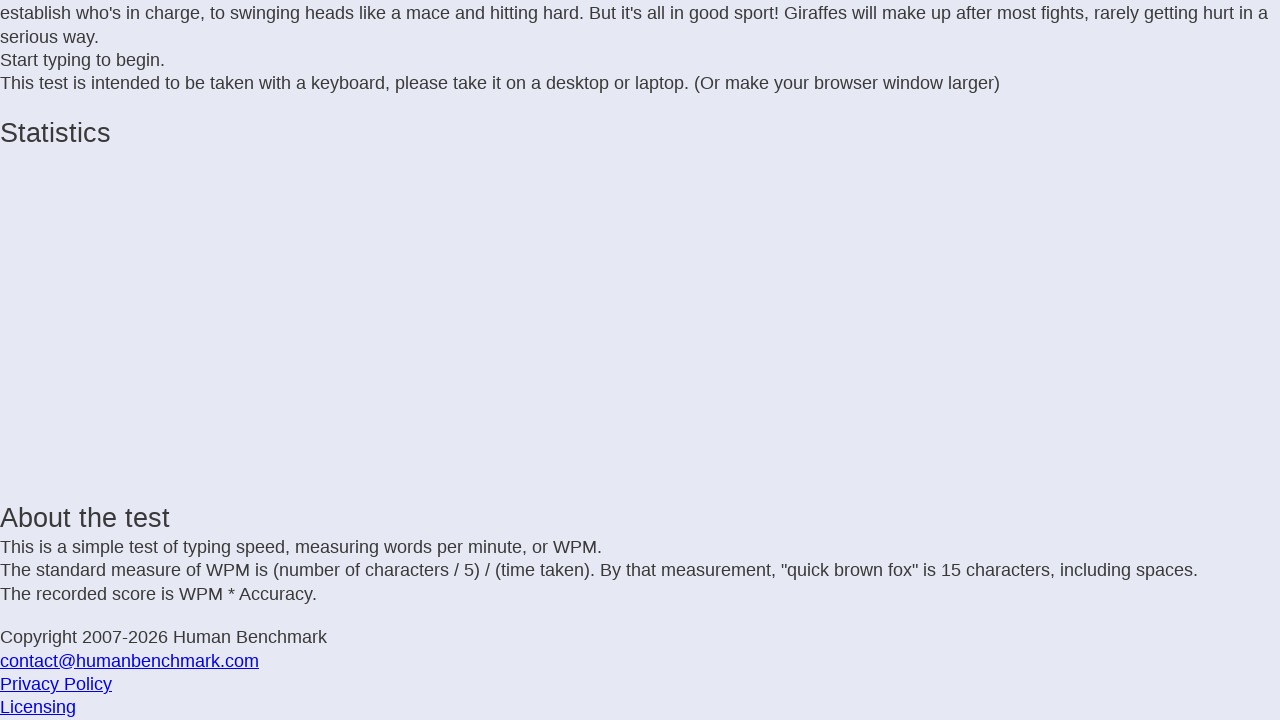

Typed character 'e'
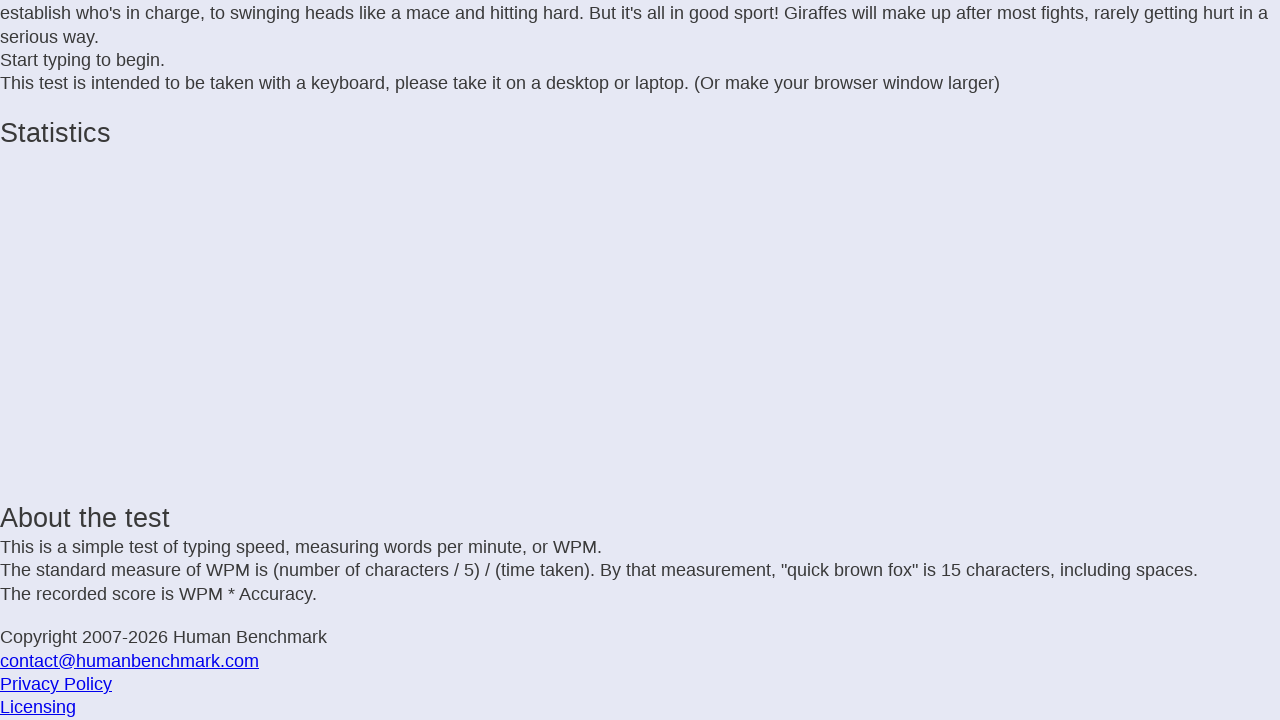

Typed character ','
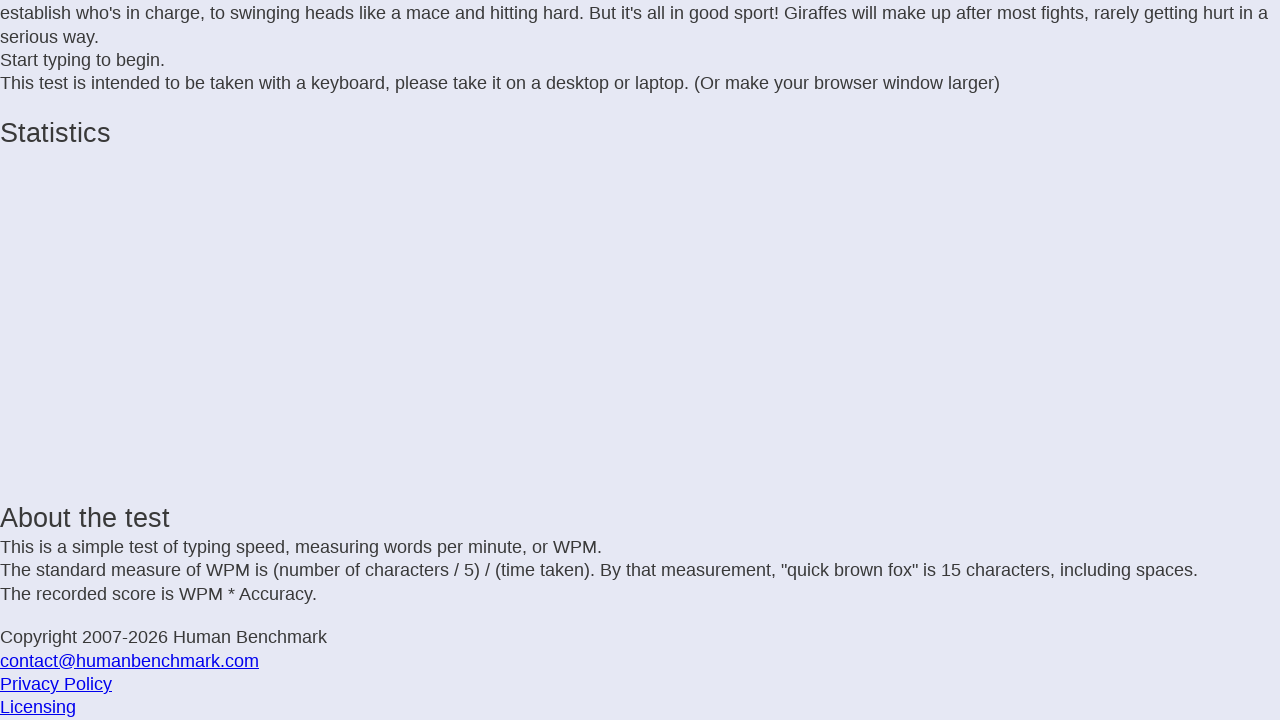

Typed character ' '
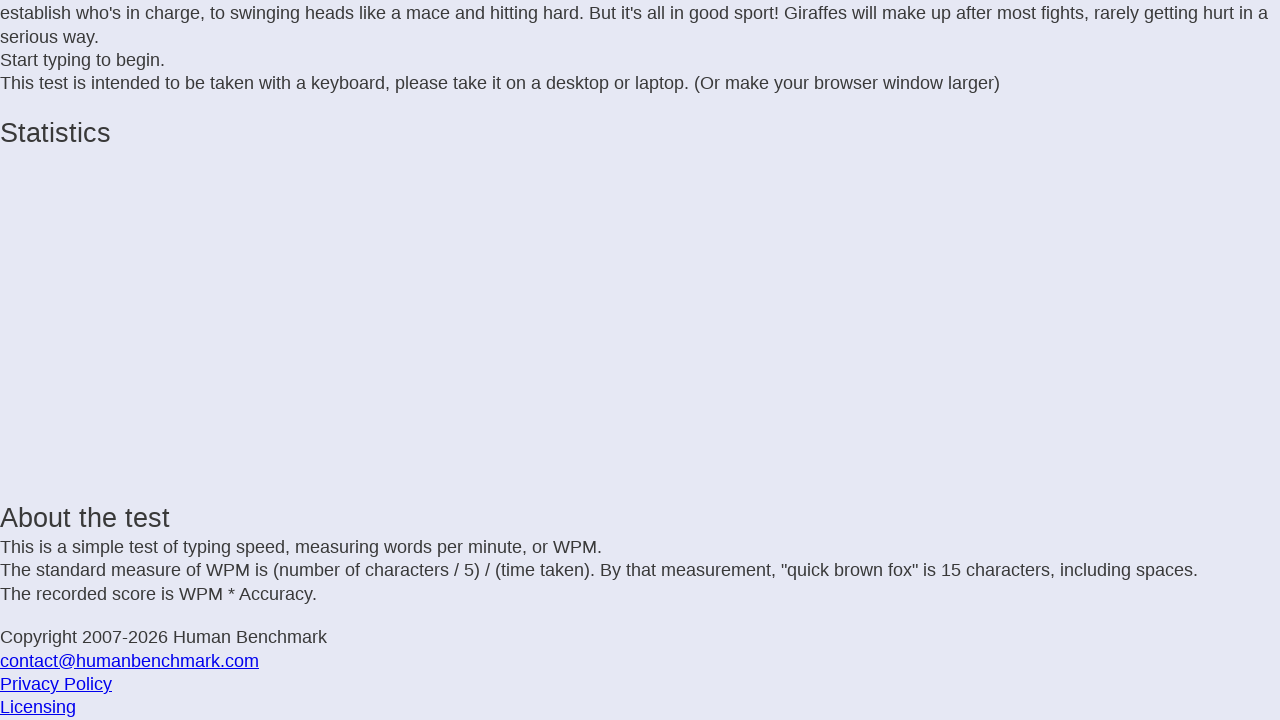

Typed character 'g'
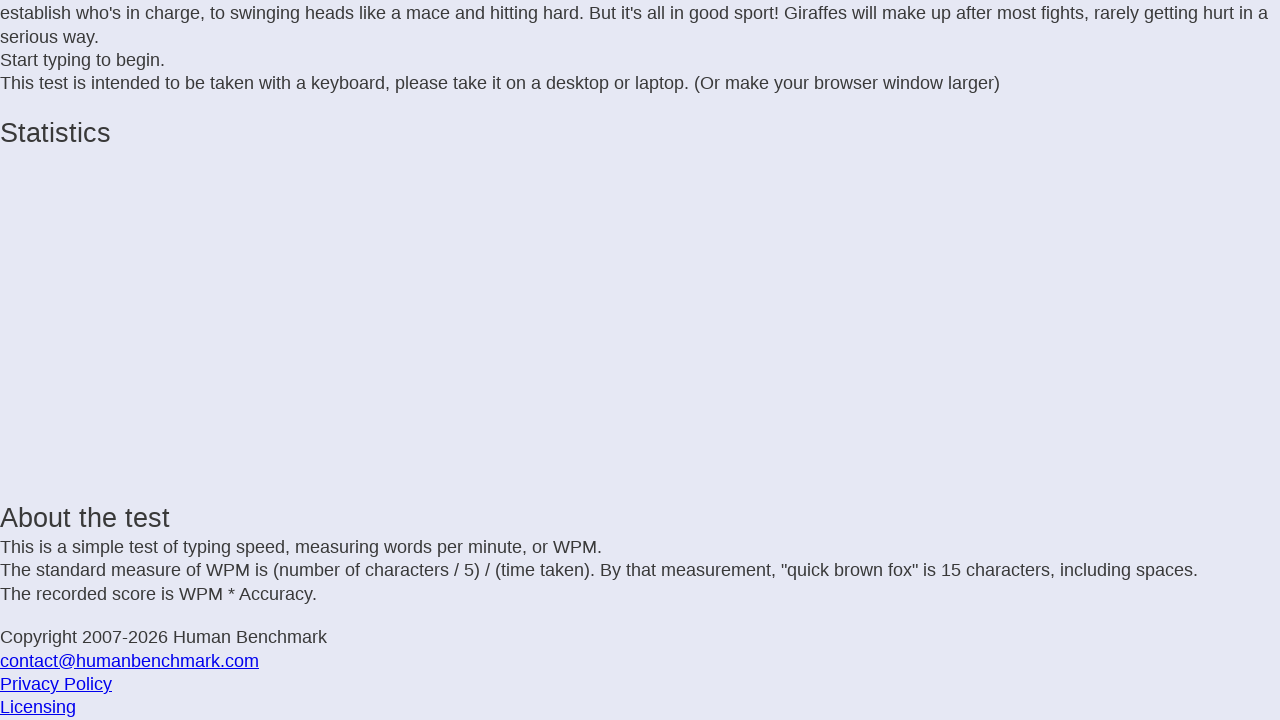

Typed character 'o'
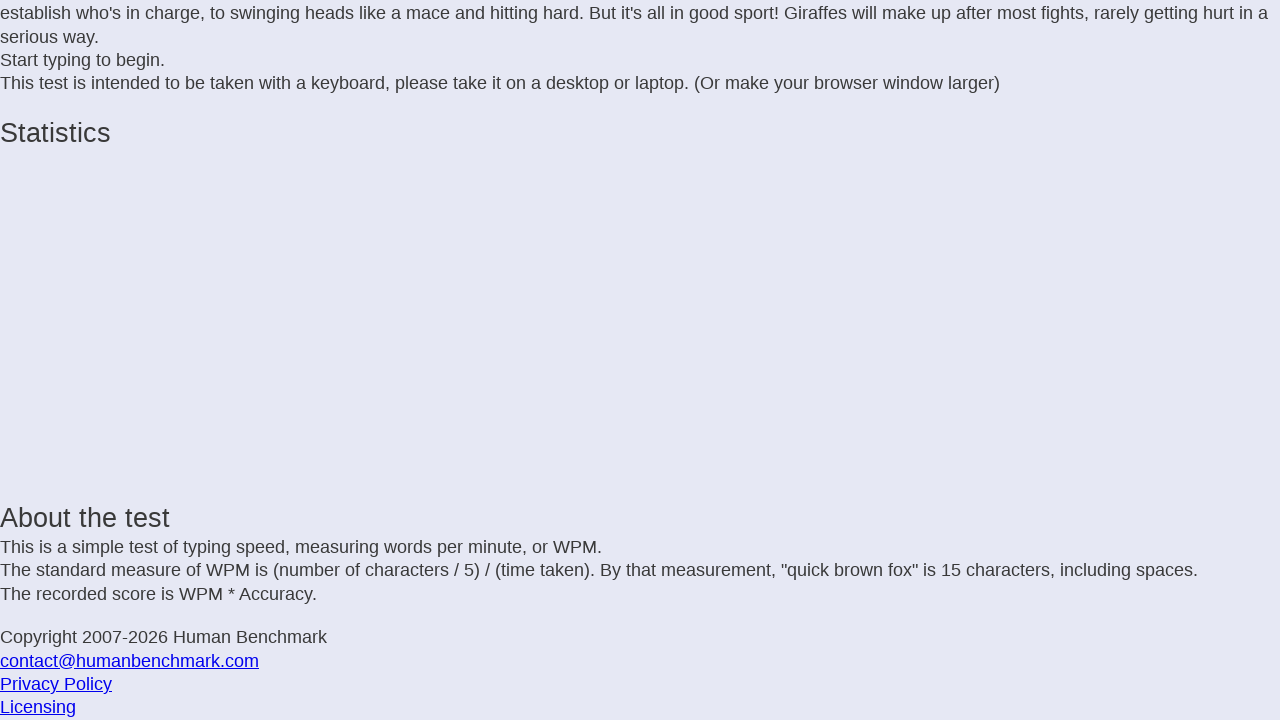

Typed character 'i'
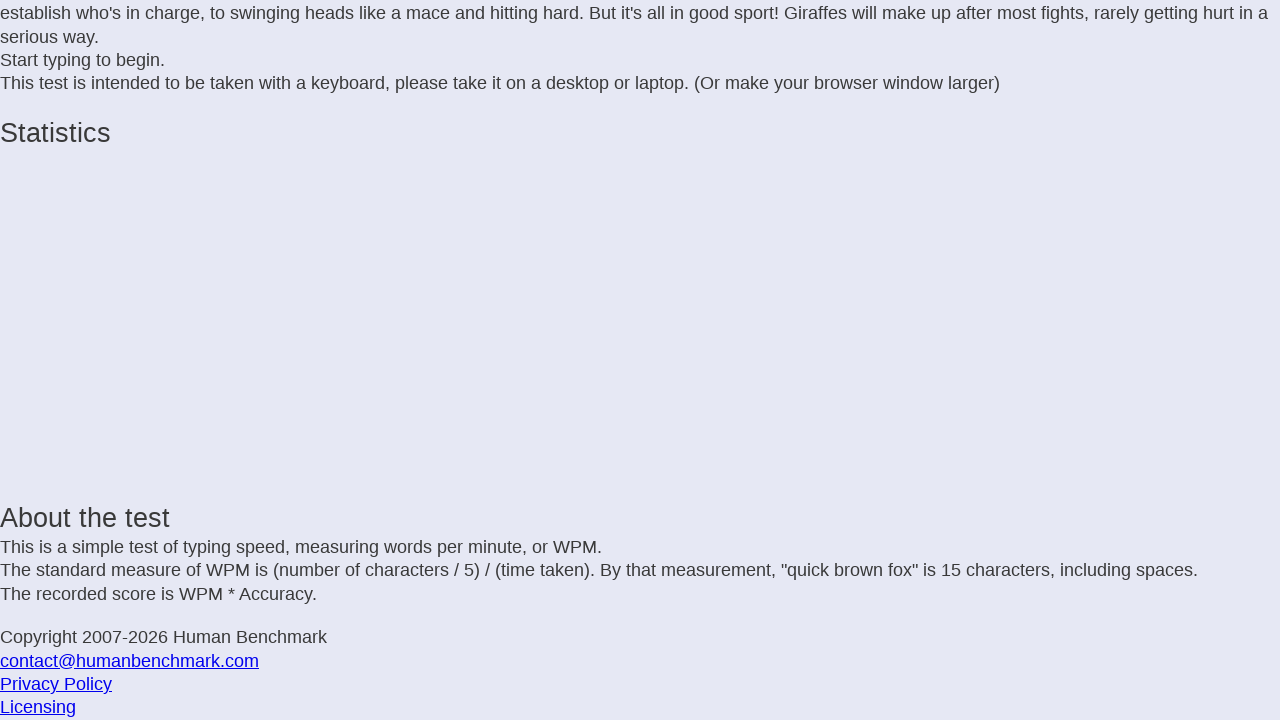

Typed character 'n'
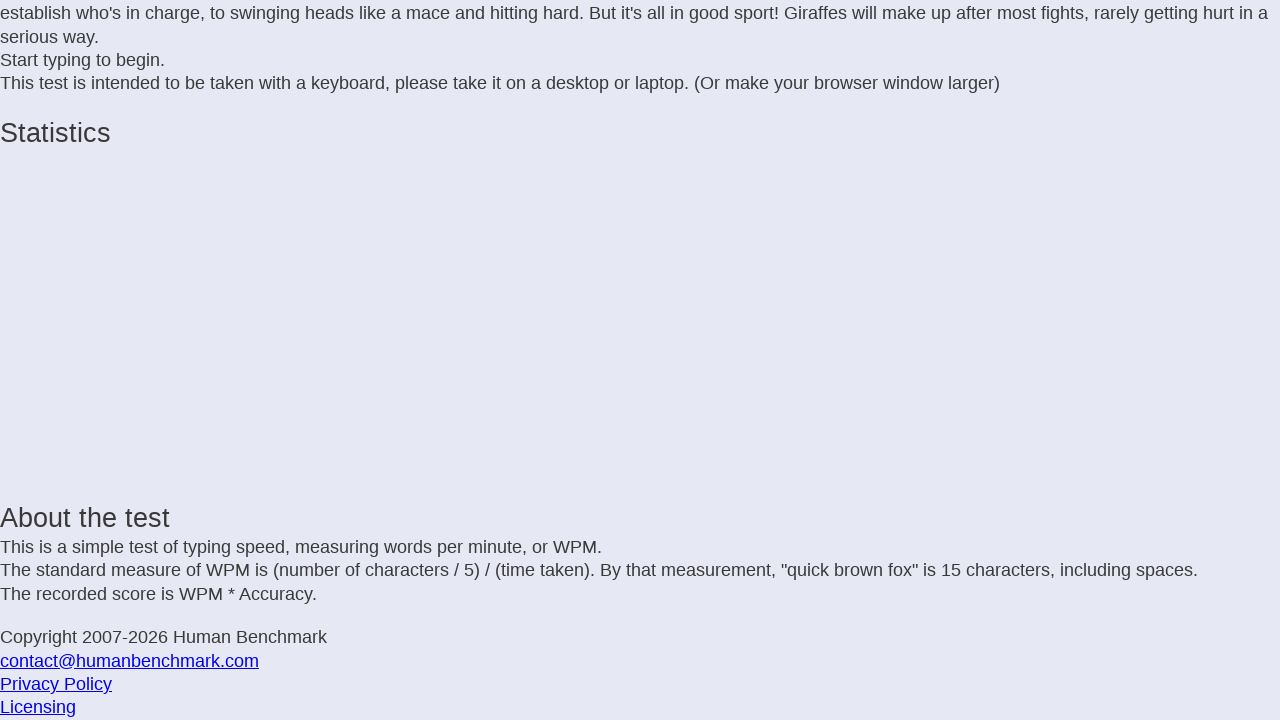

Typed character 'g'
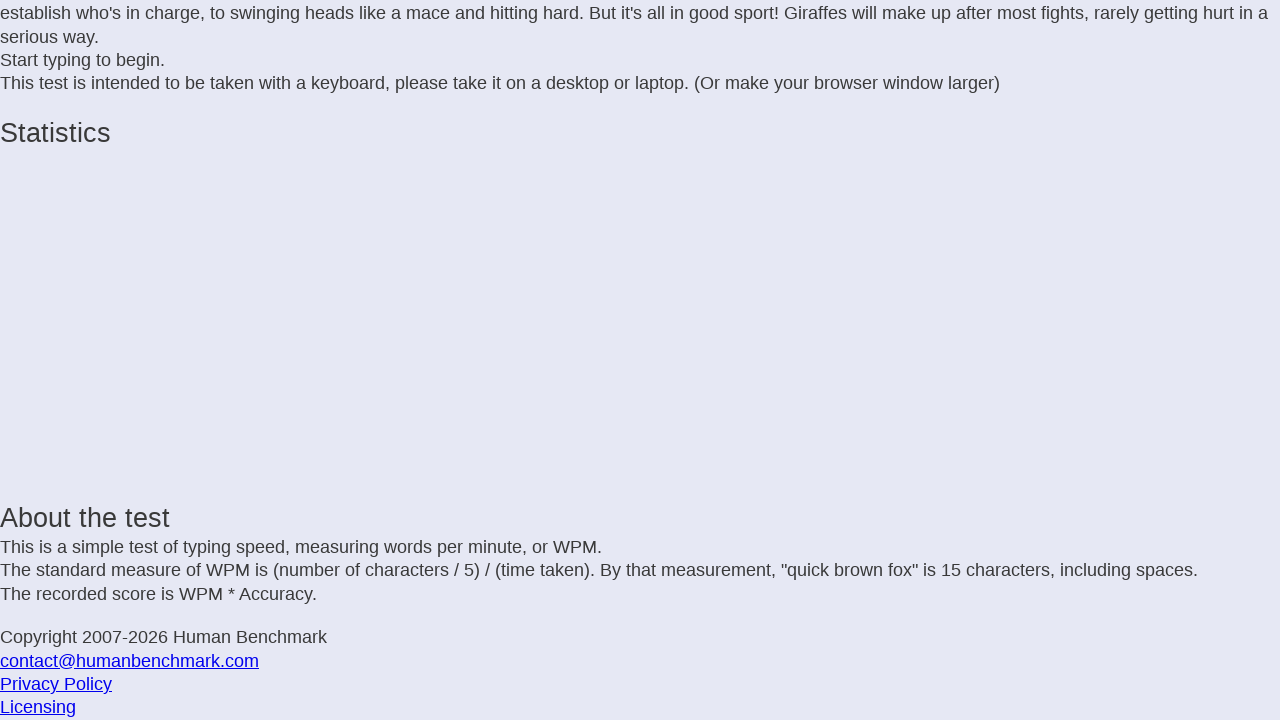

Typed character ' '
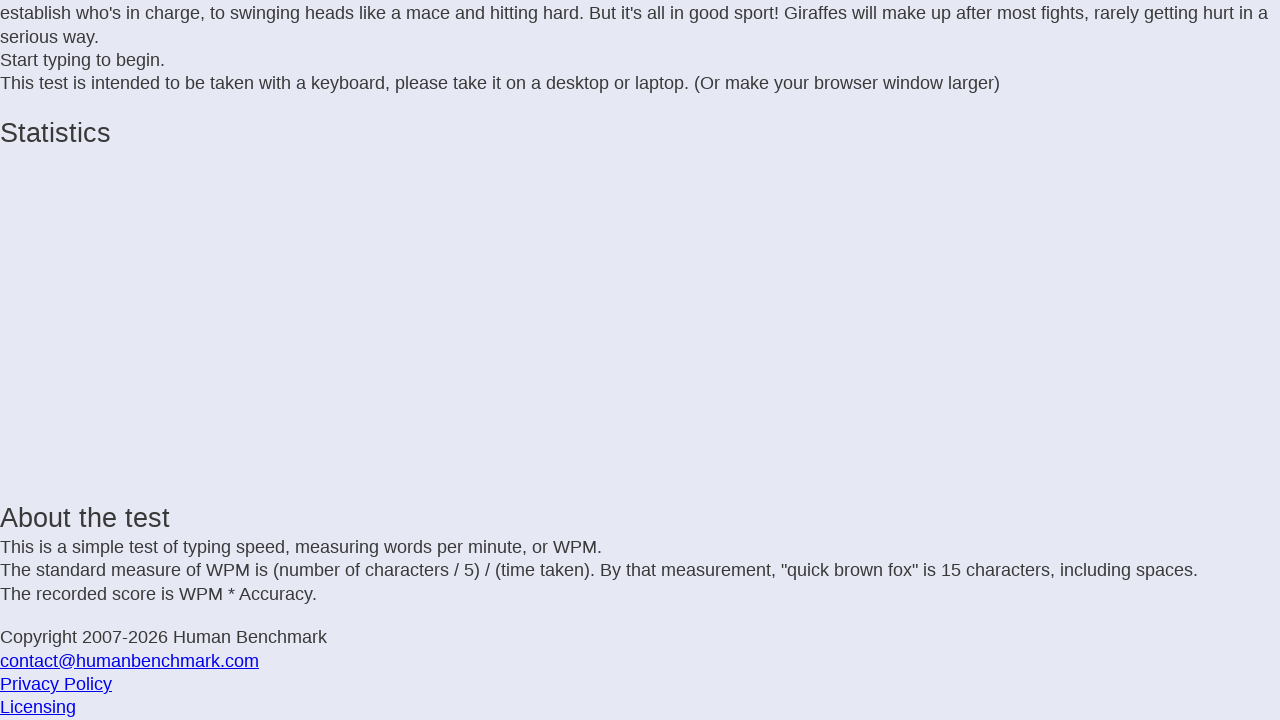

Typed character 'f'
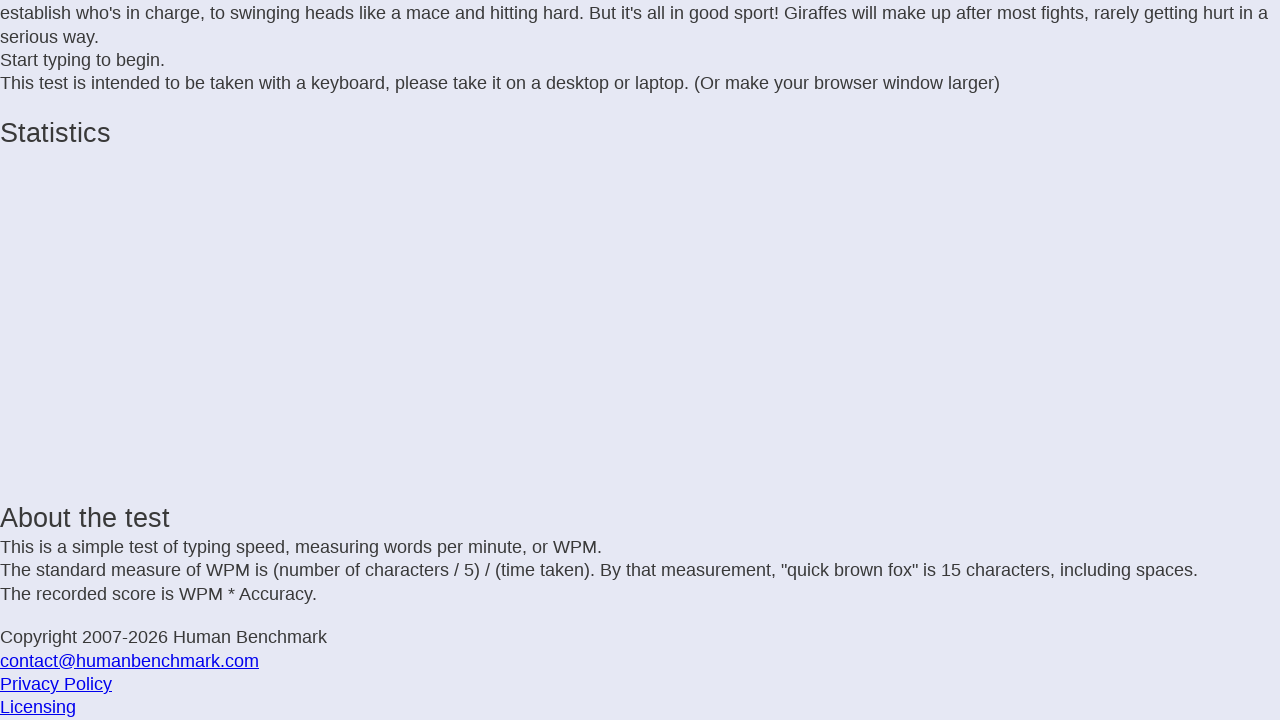

Typed character 'r'
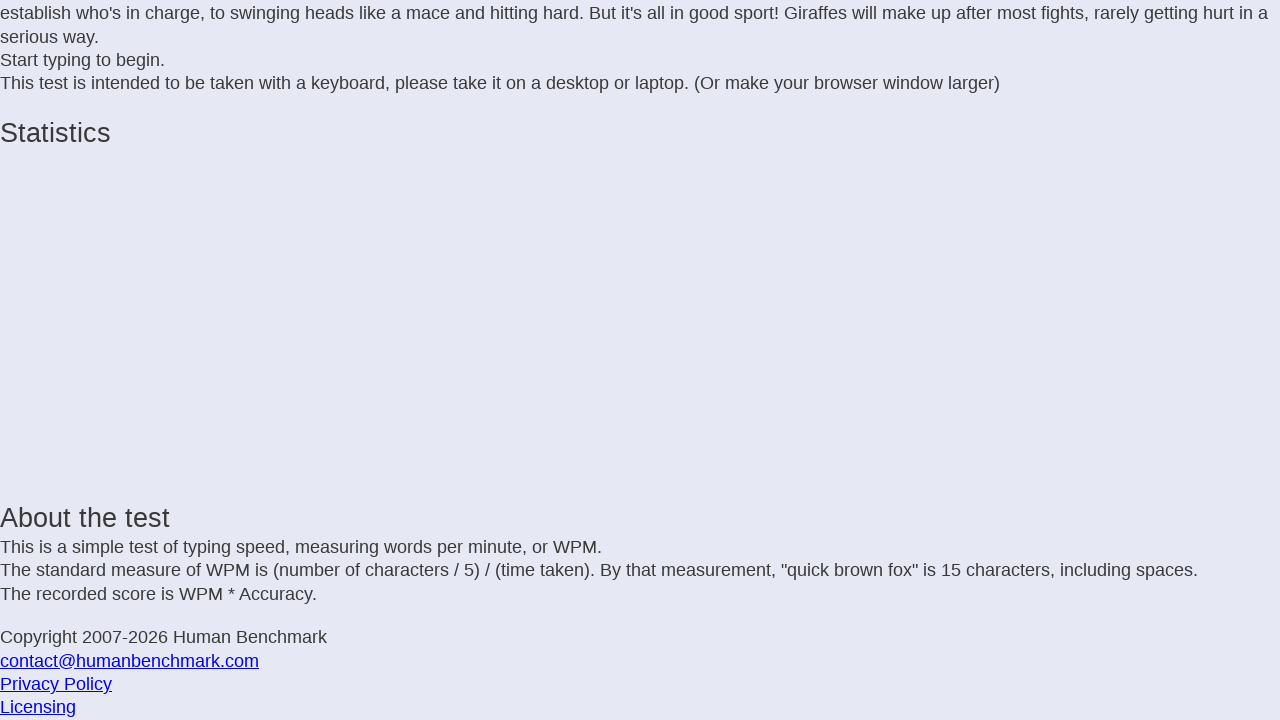

Typed character 'o'
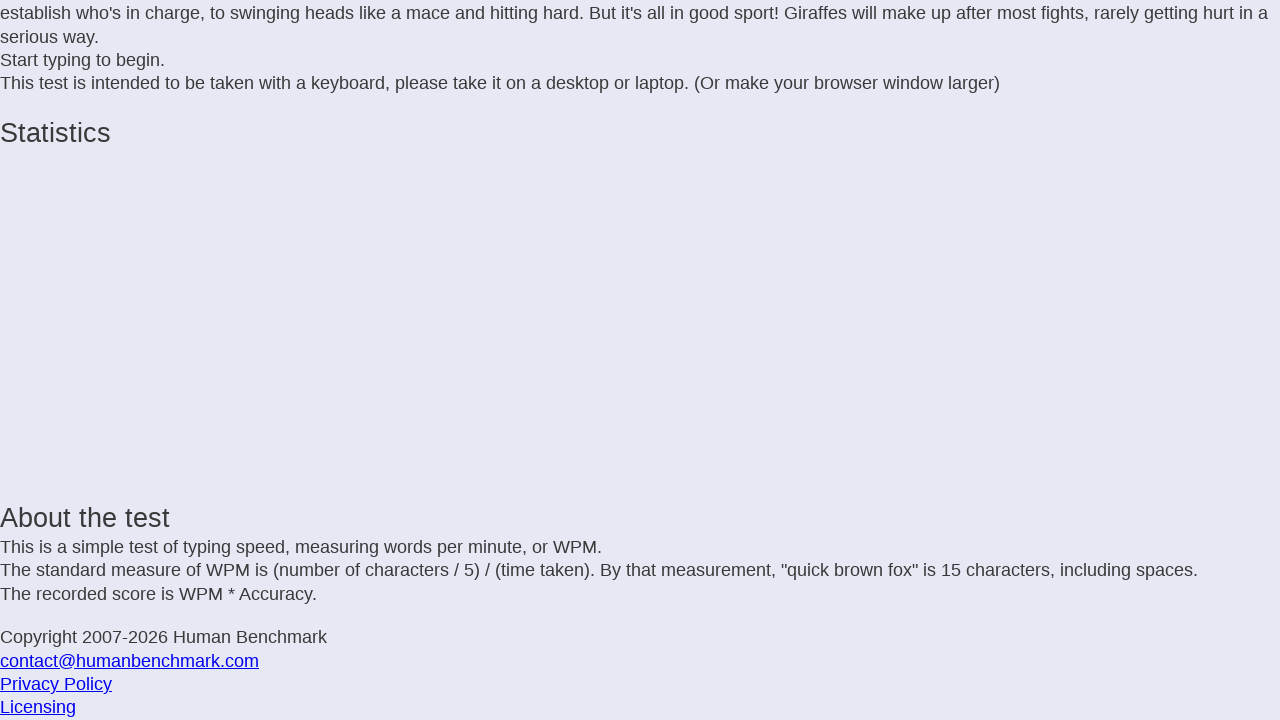

Typed character 'm'
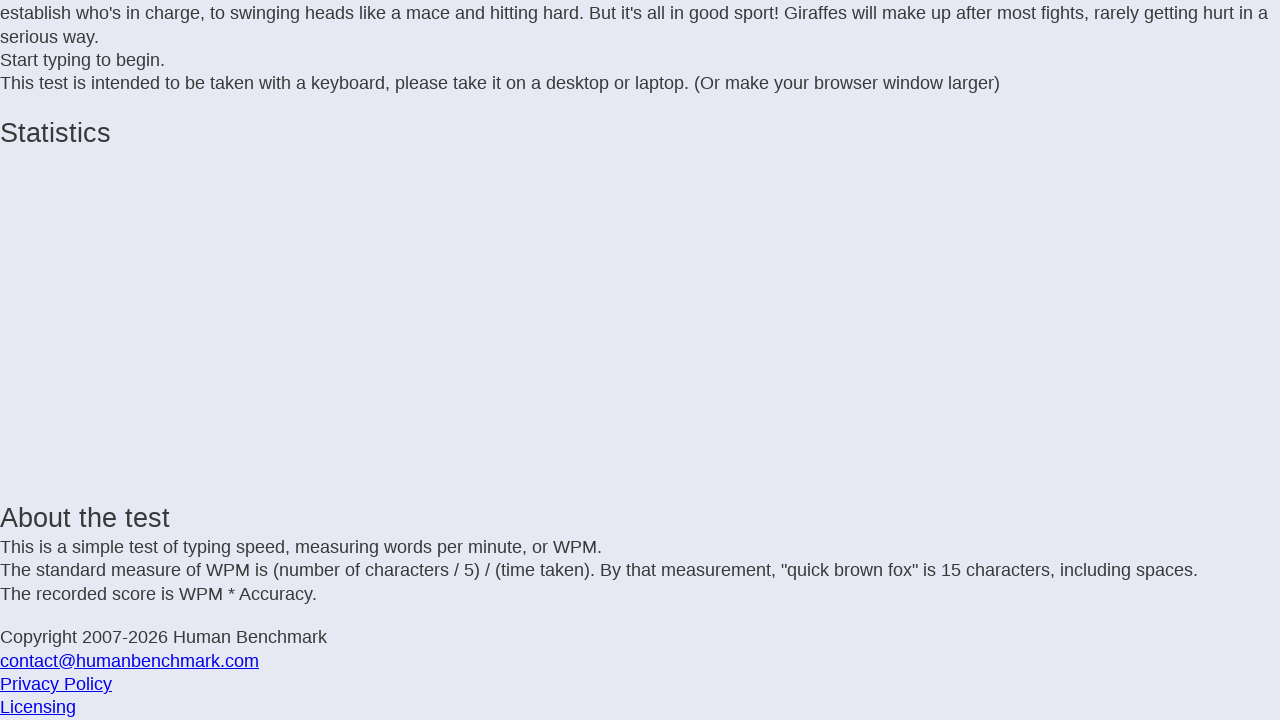

Typed character ' '
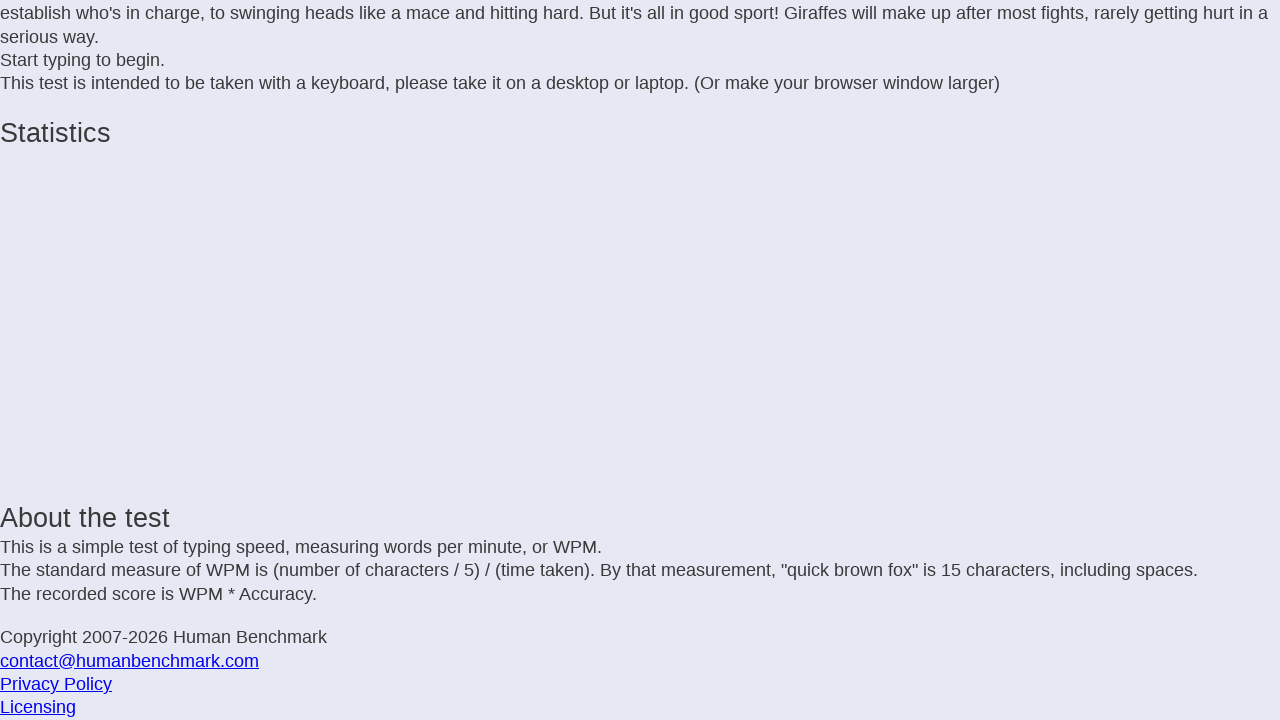

Typed character 'g'
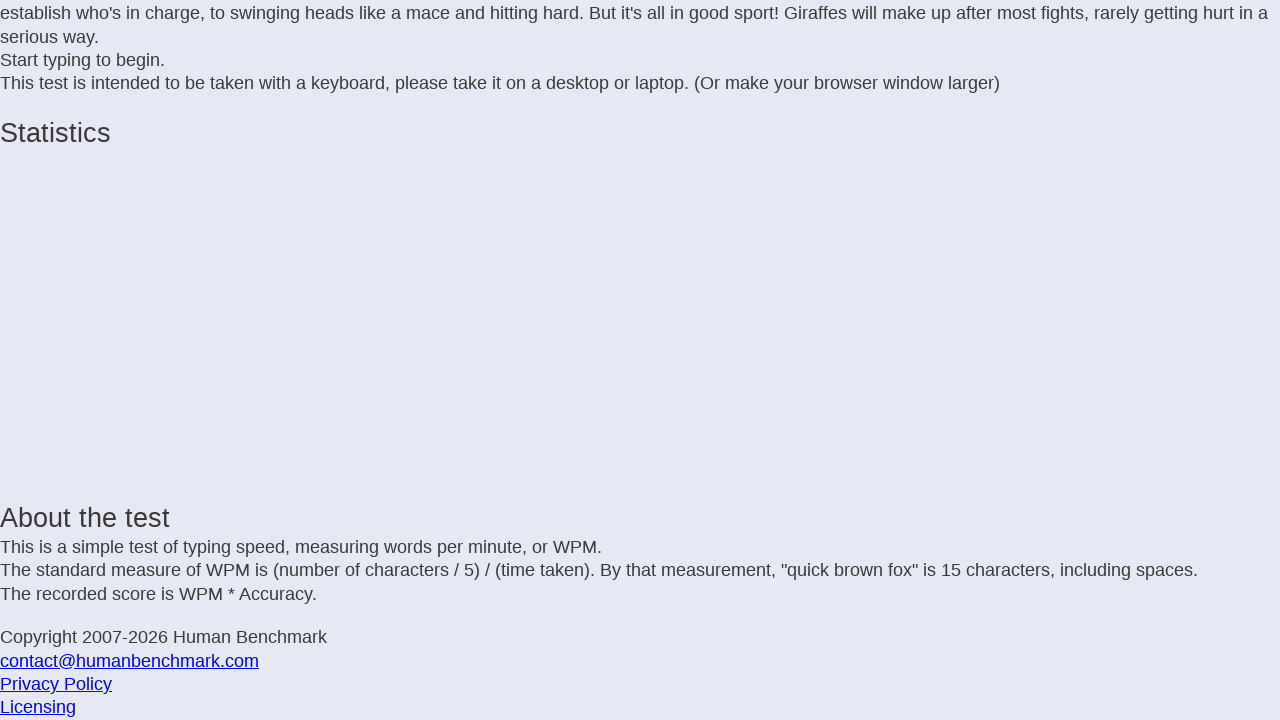

Typed character 'e'
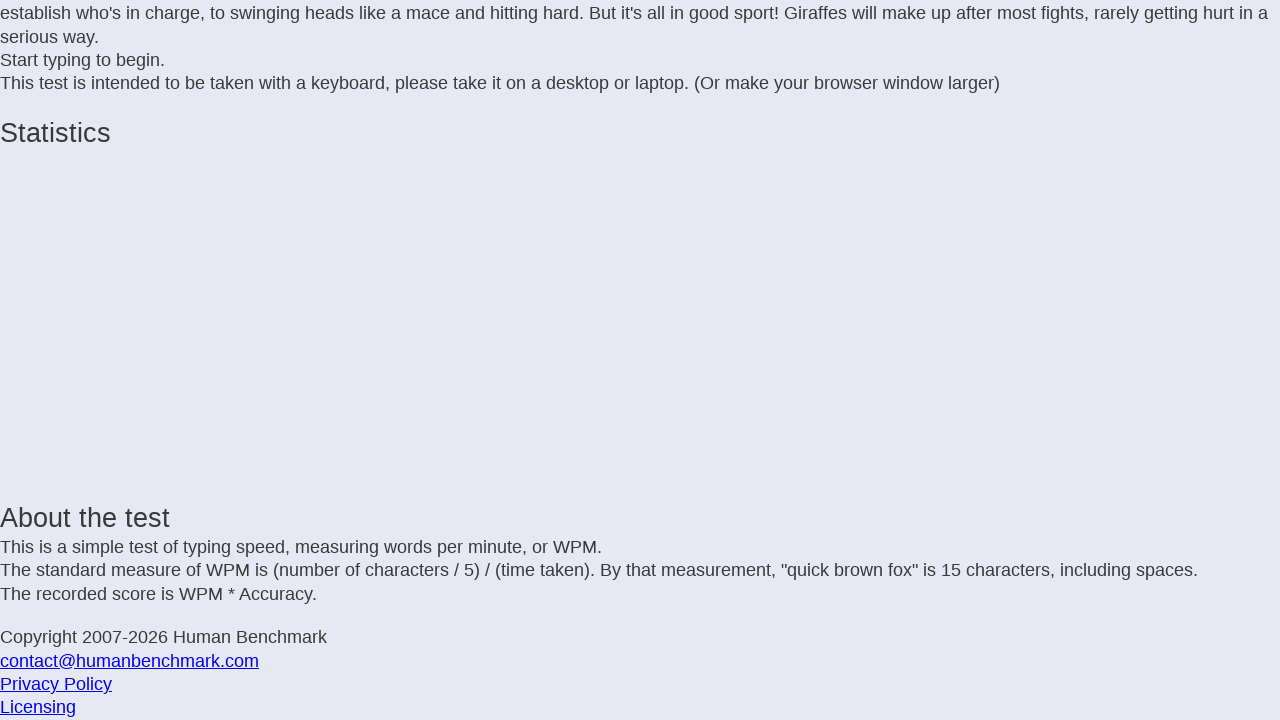

Typed character 'n'
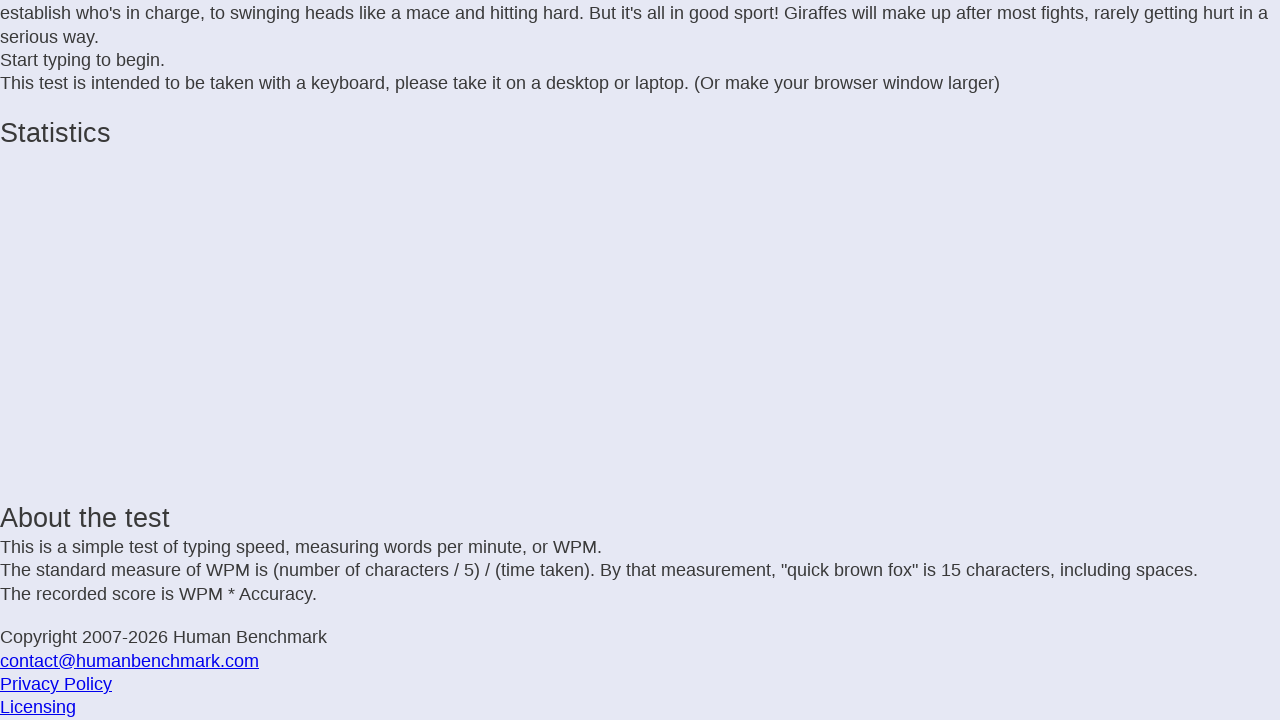

Typed character 't'
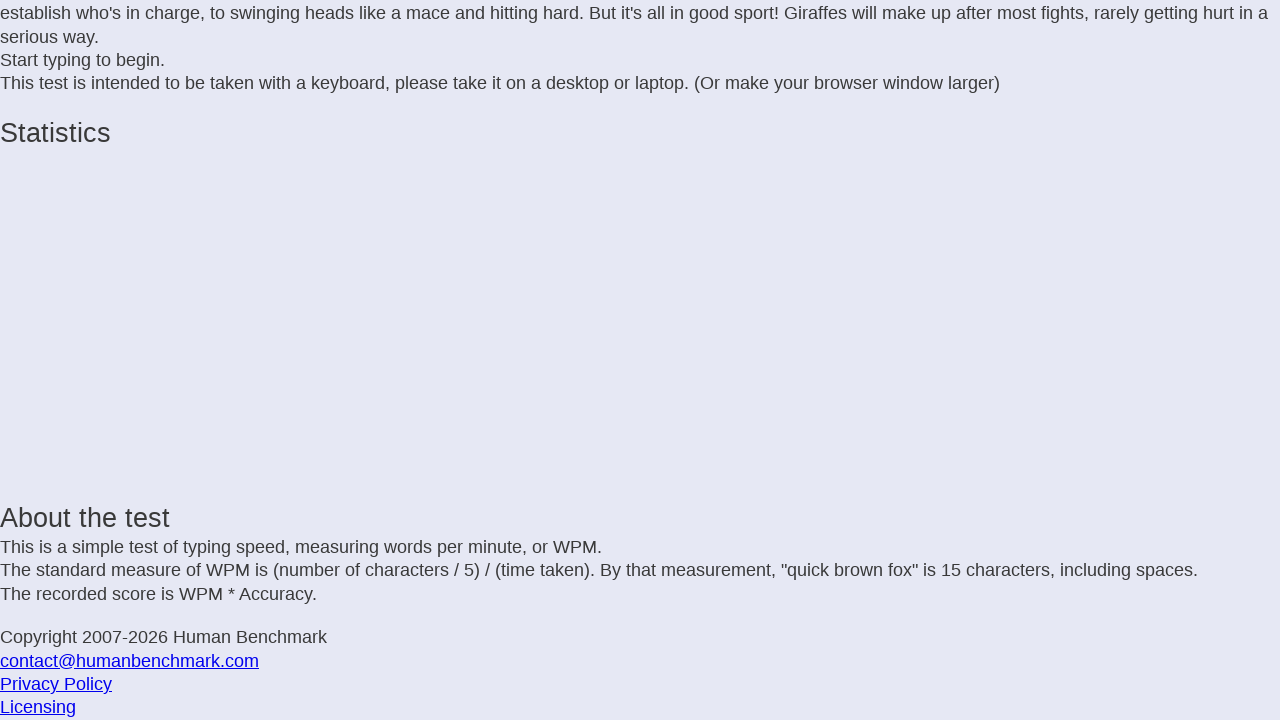

Typed character 'l'
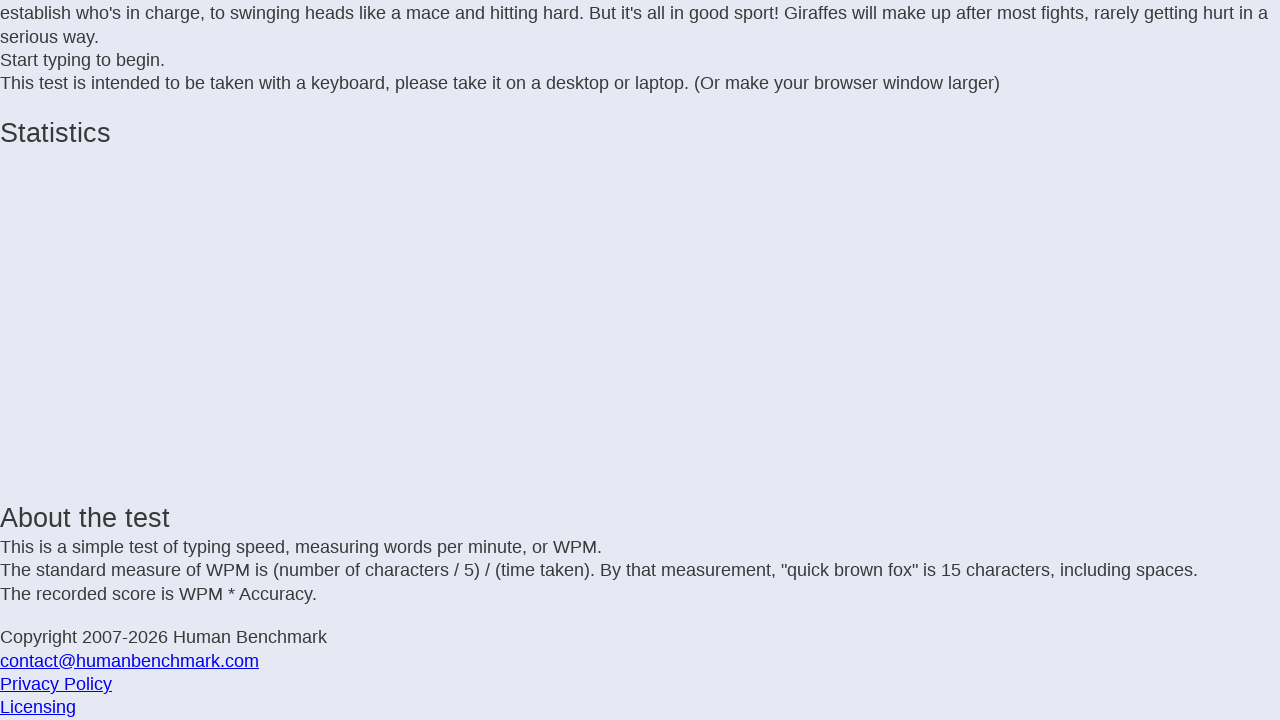

Typed character 'y'
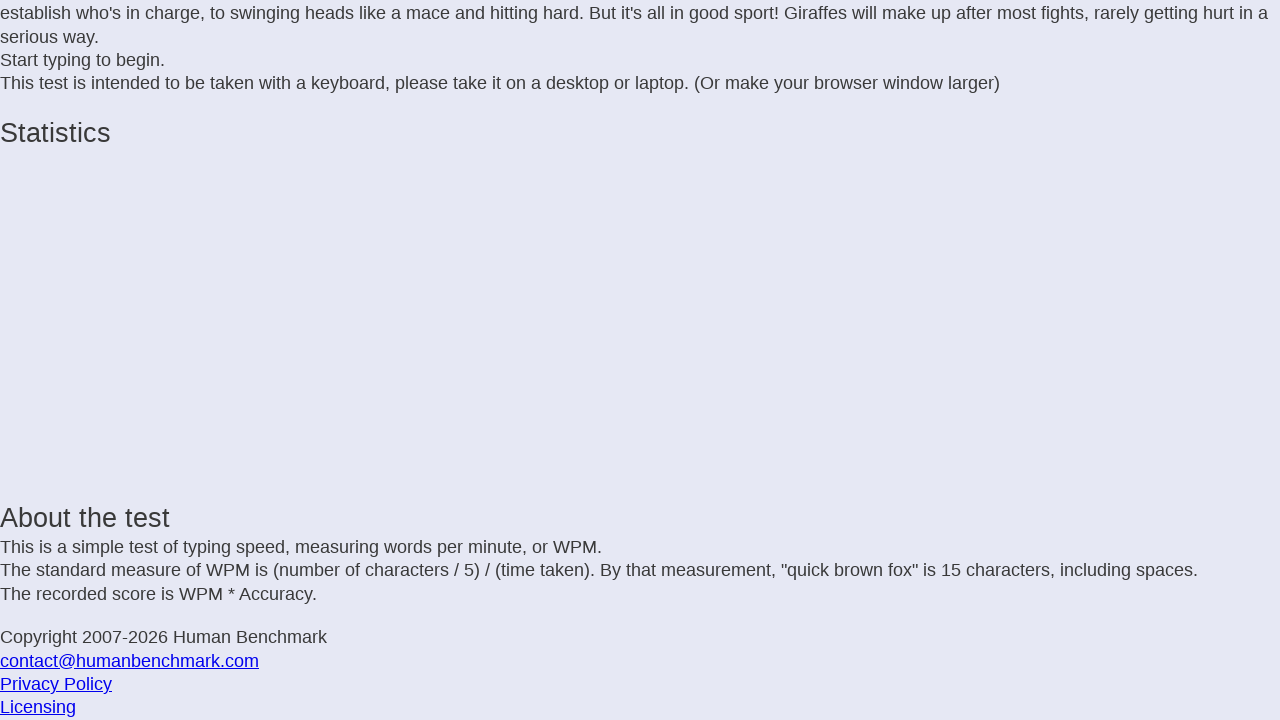

Typed character ' '
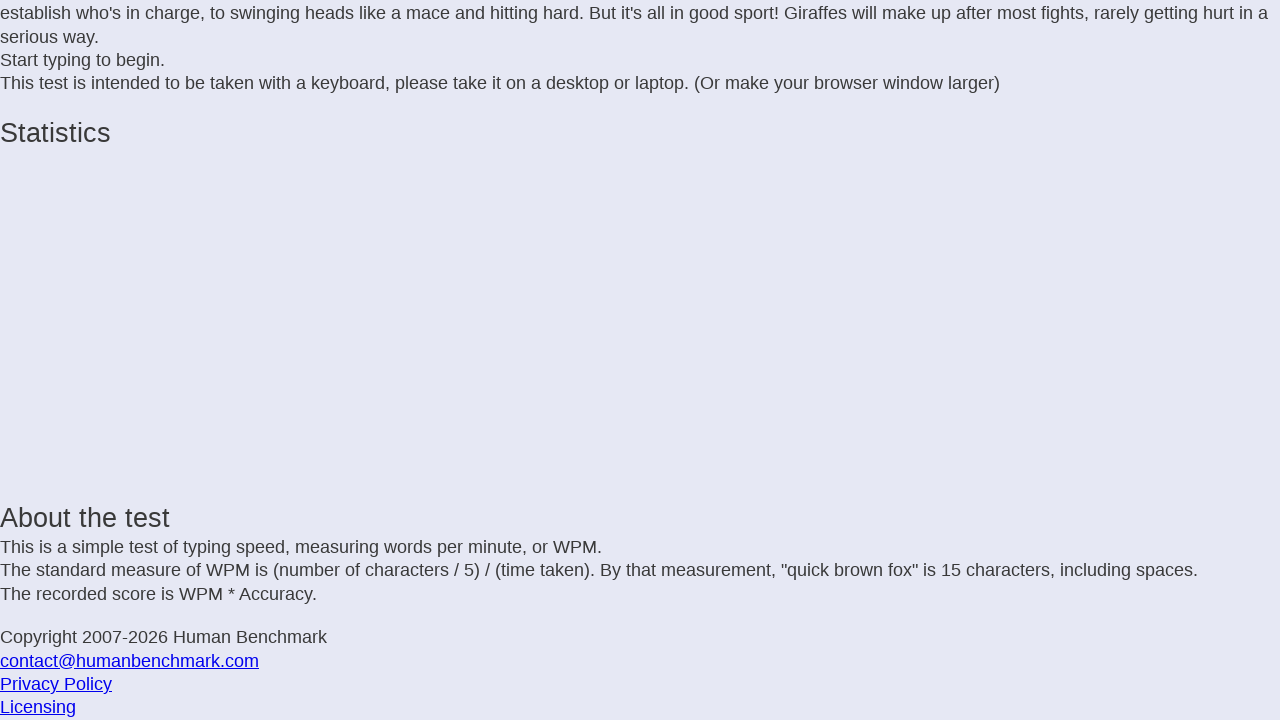

Typed character 'r'
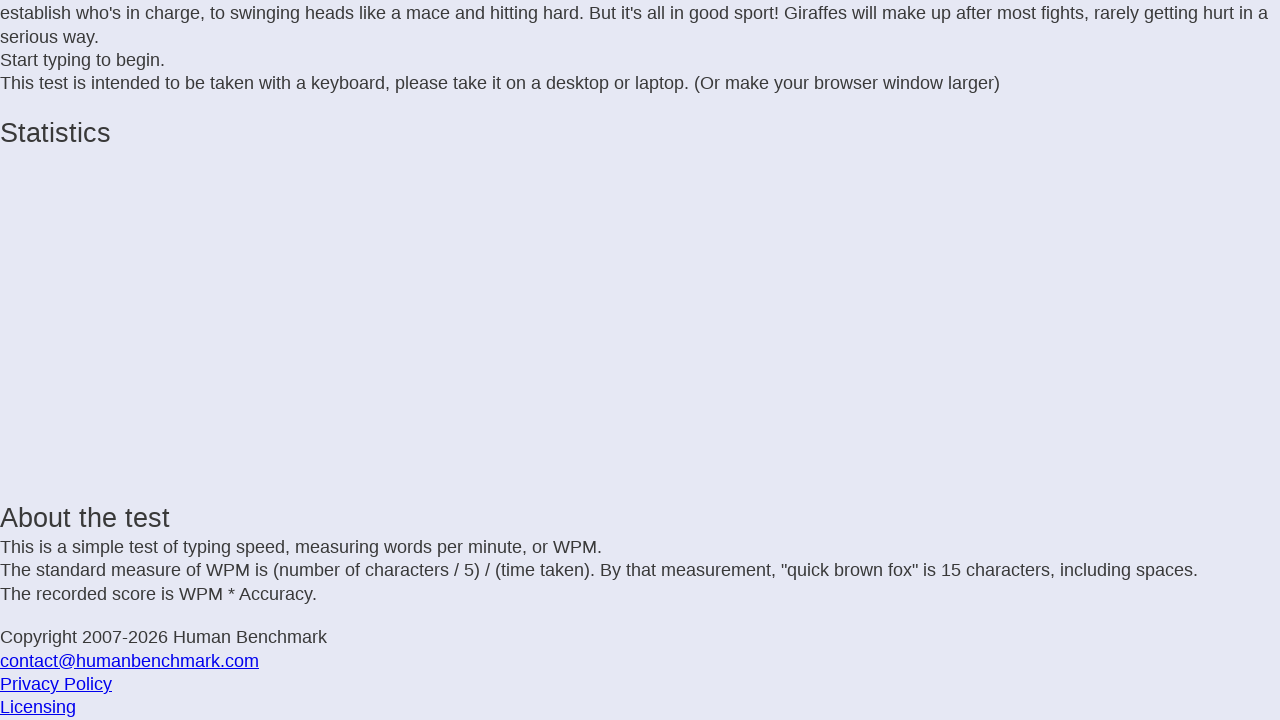

Typed character 'u'
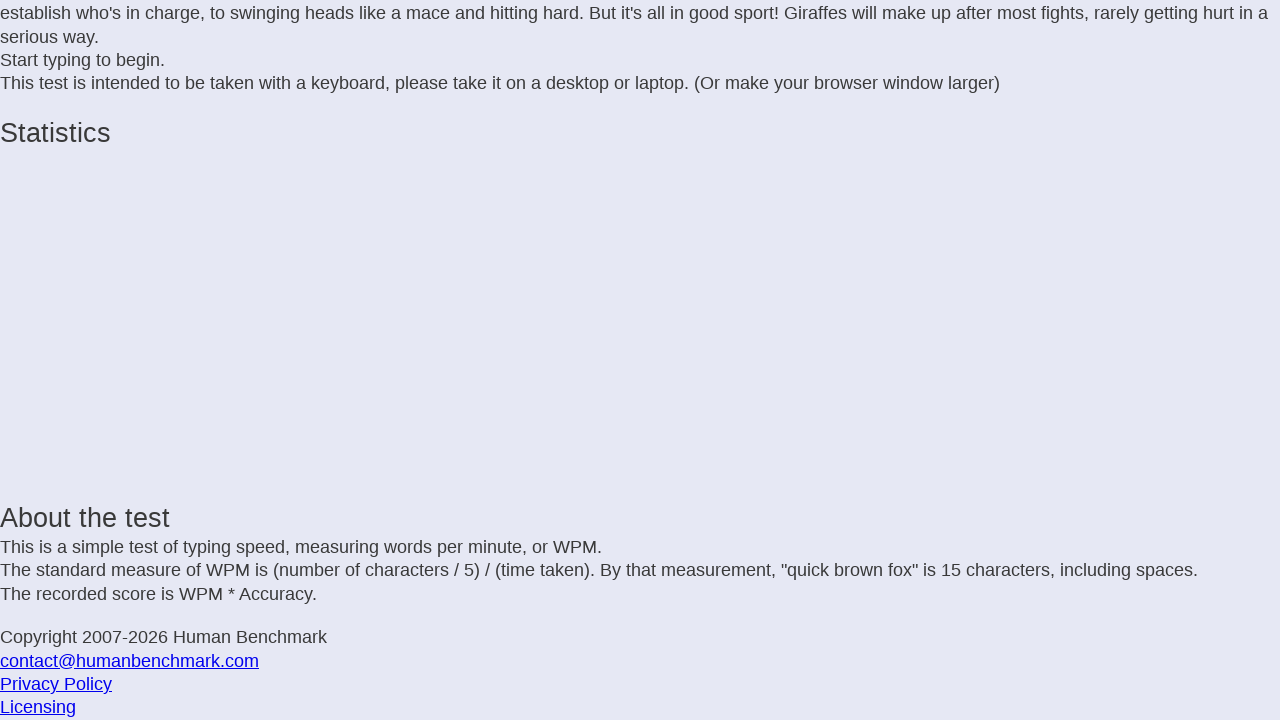

Typed character 'b'
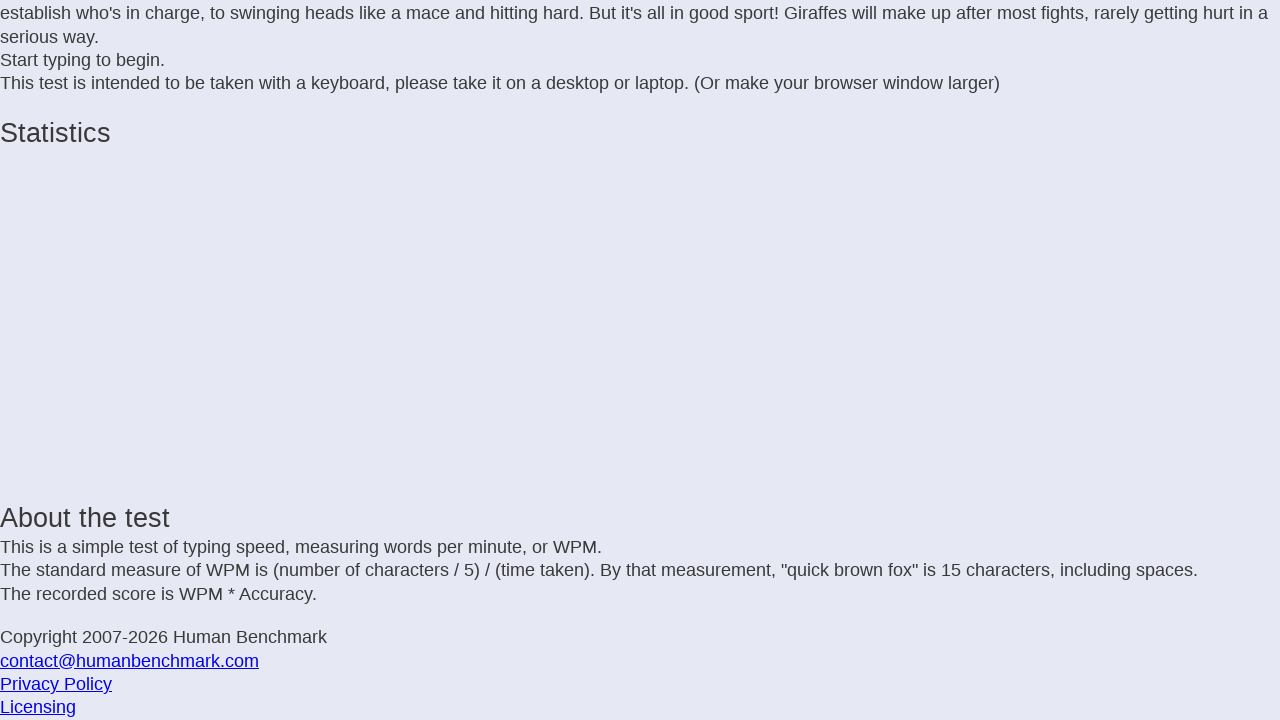

Typed character 'b'
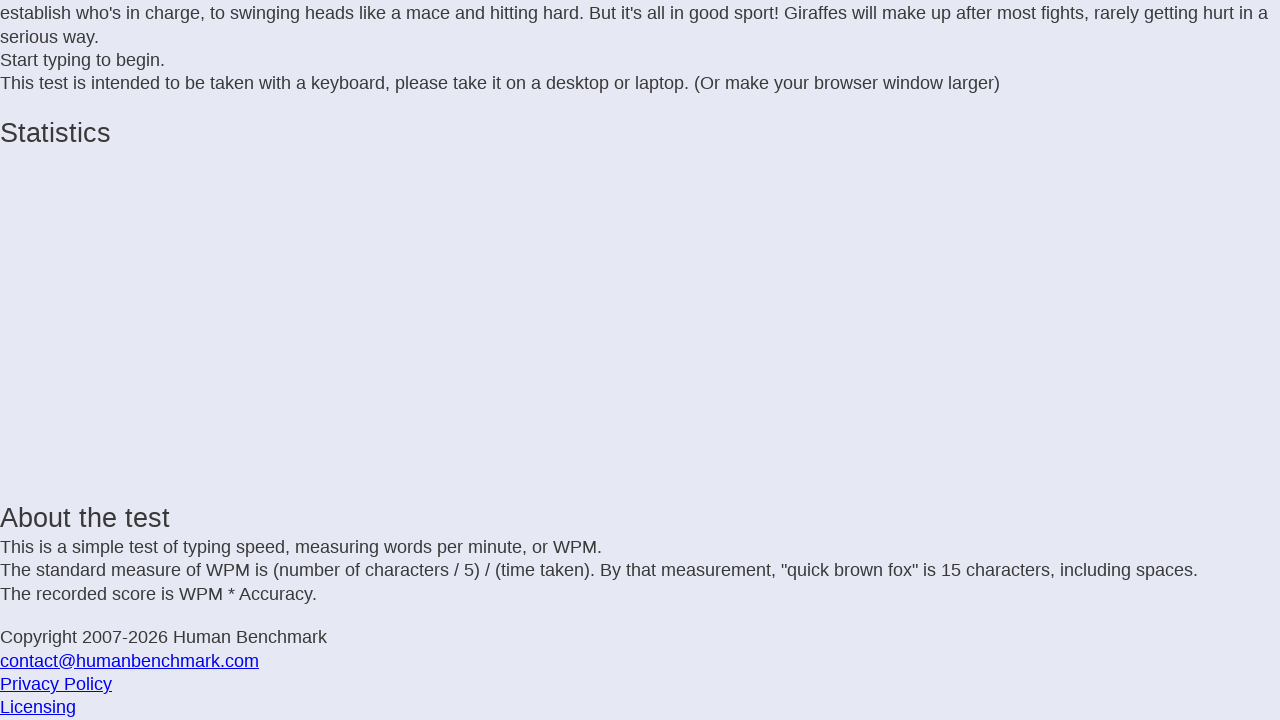

Typed character 'i'
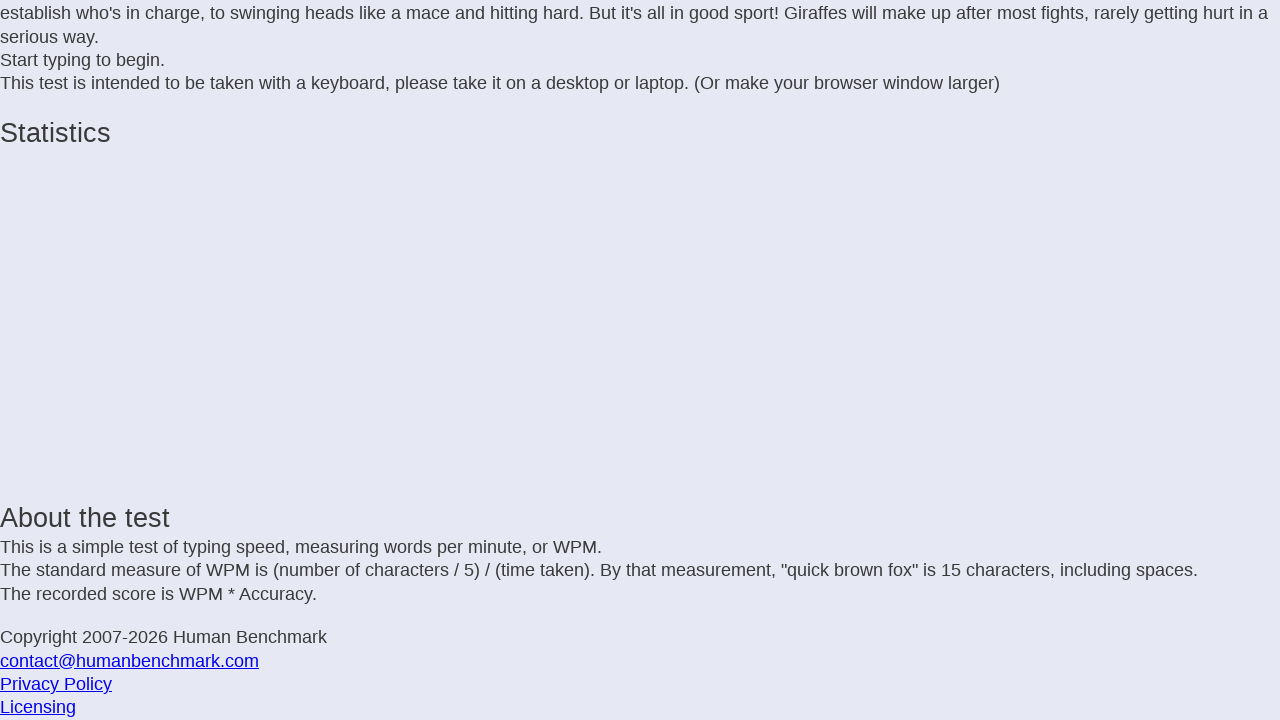

Typed character 'n'
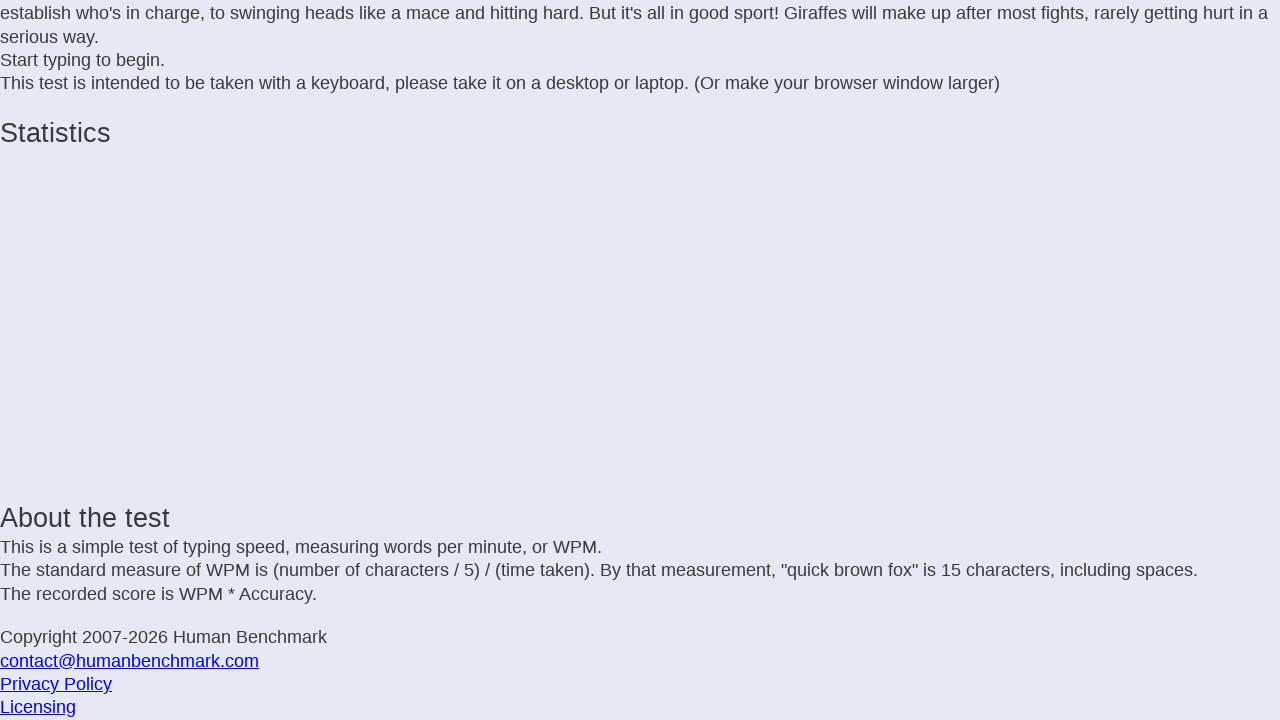

Typed character 'g'
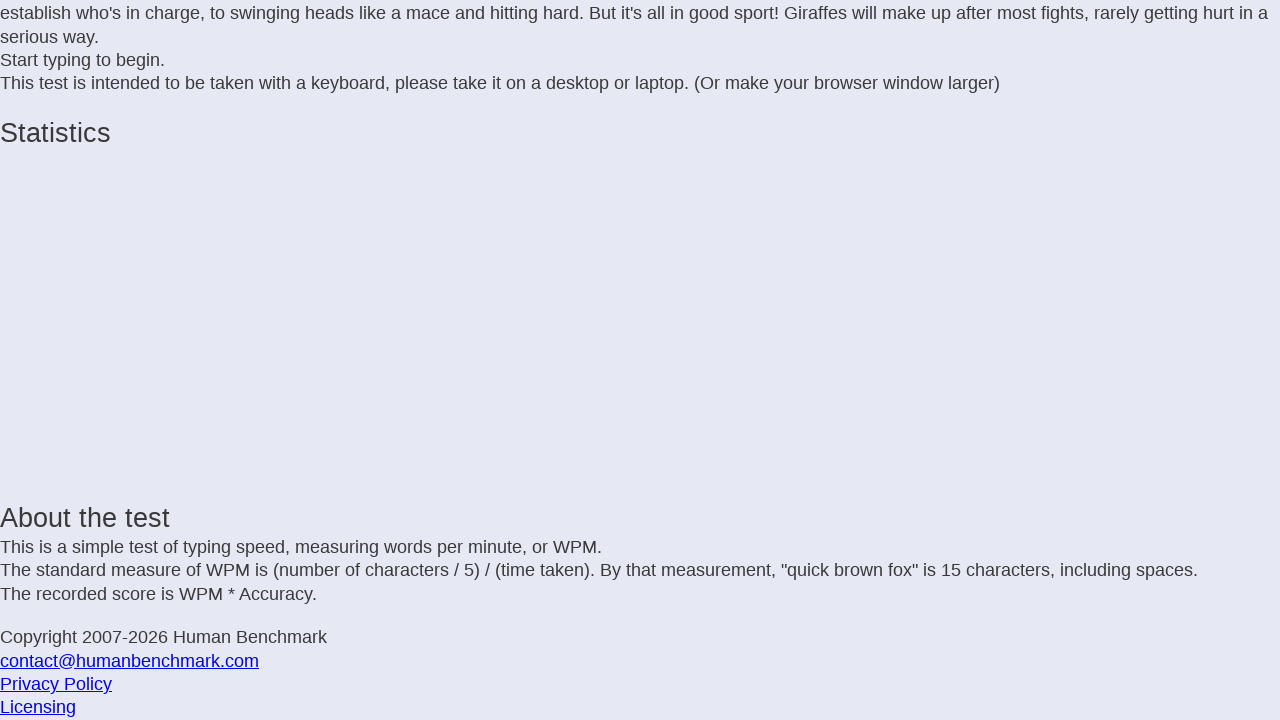

Typed character ' '
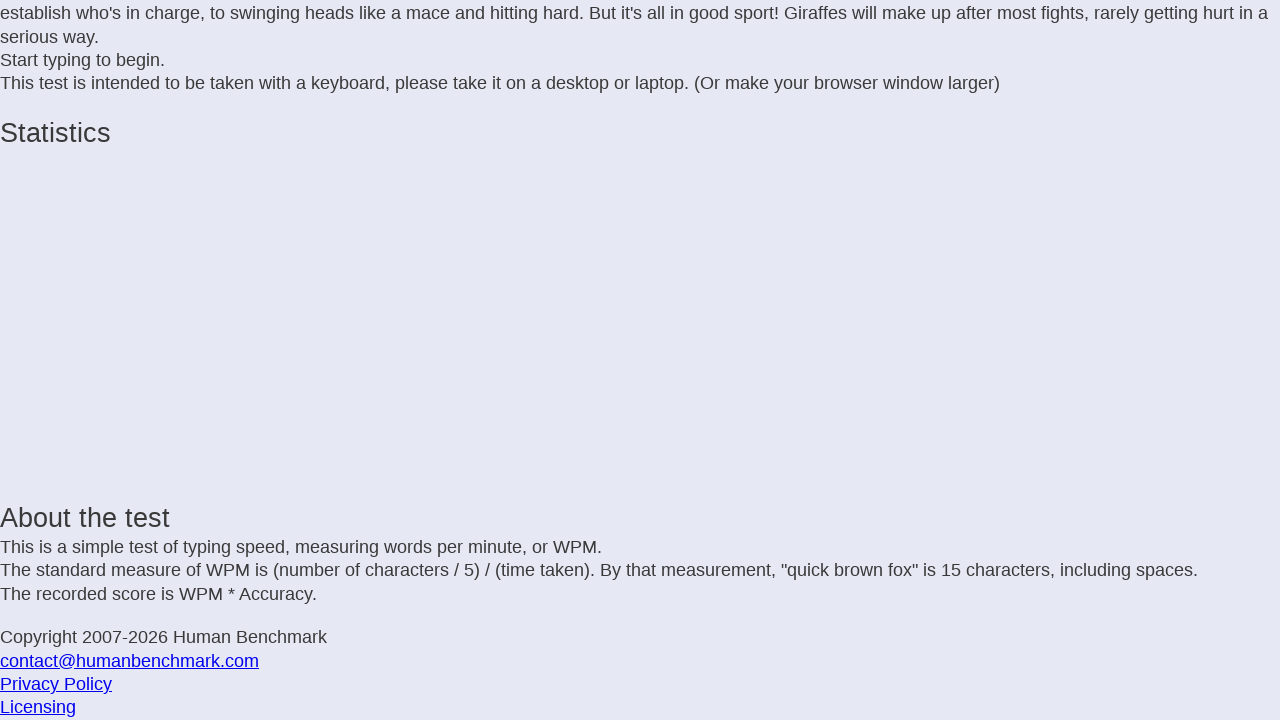

Typed character 'a'
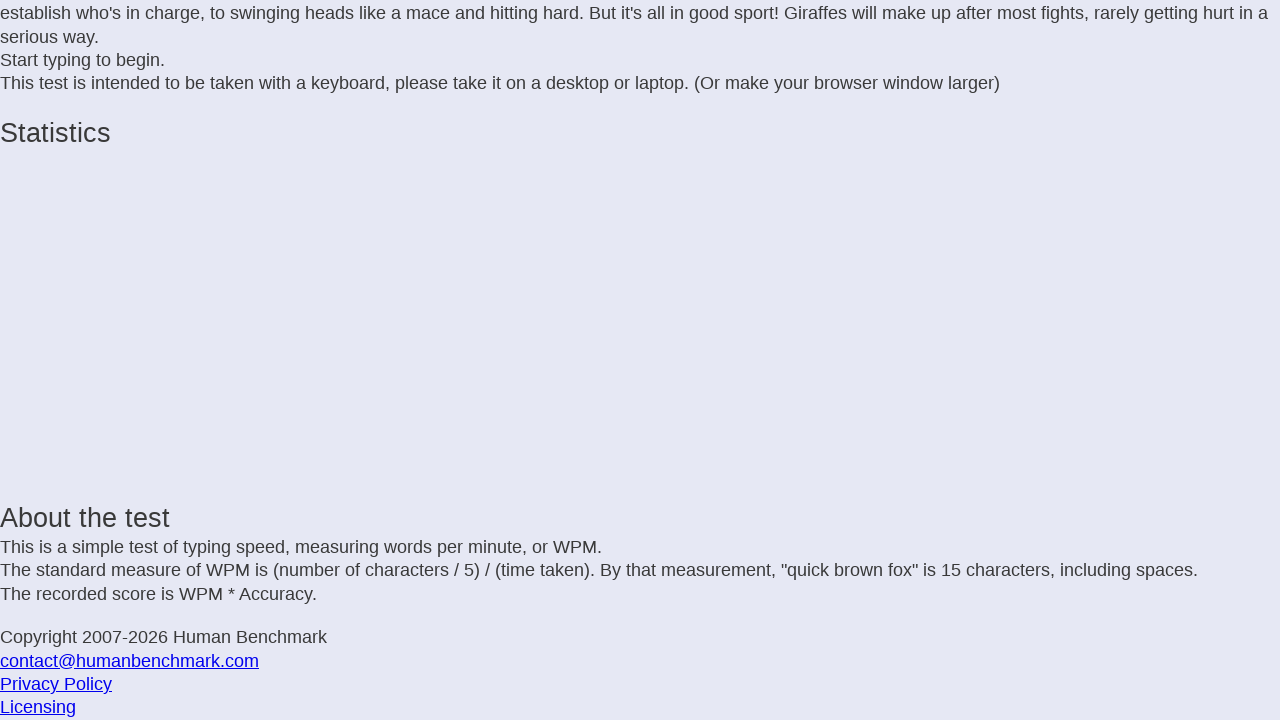

Typed character 'g'
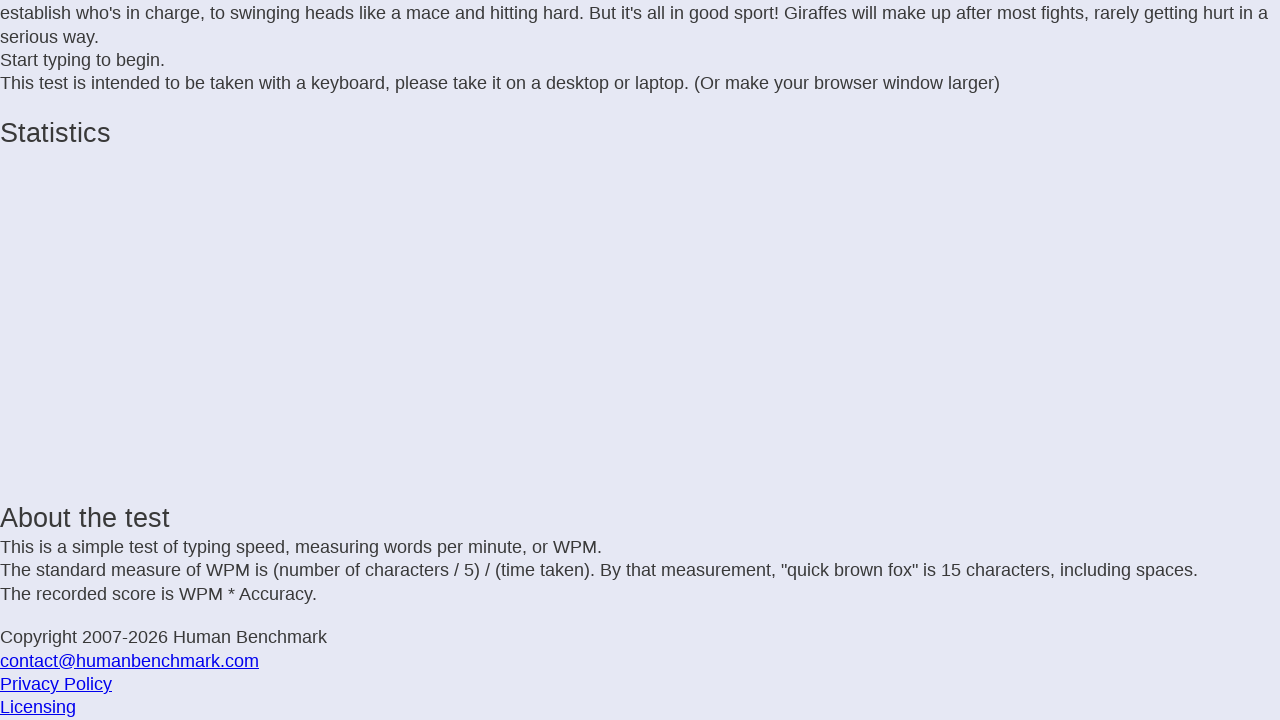

Typed character 'a'
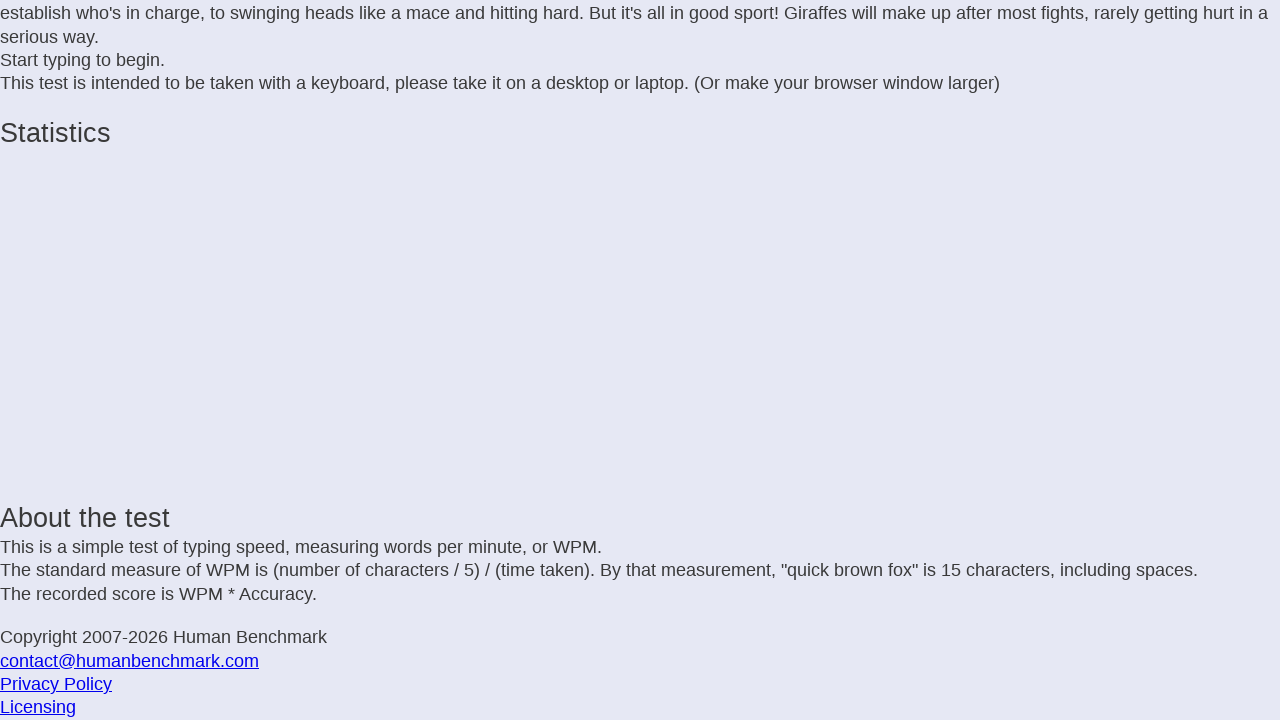

Typed character 'i'
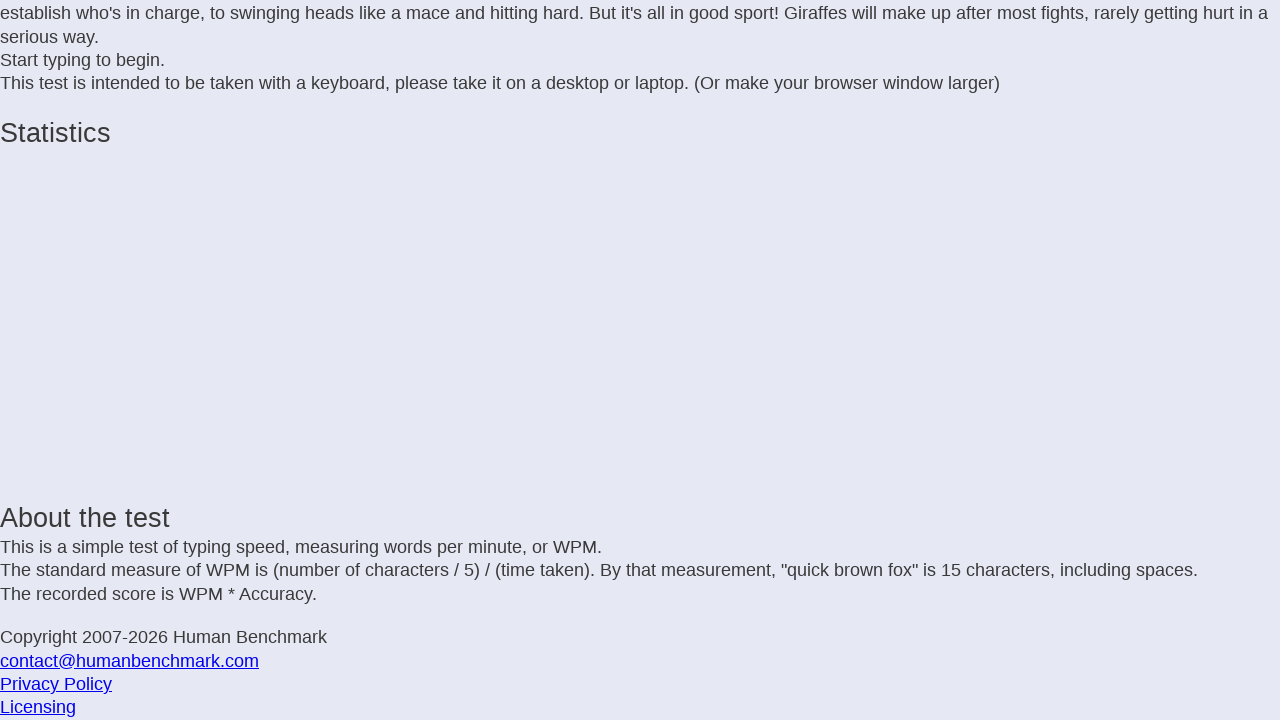

Typed character 'n'
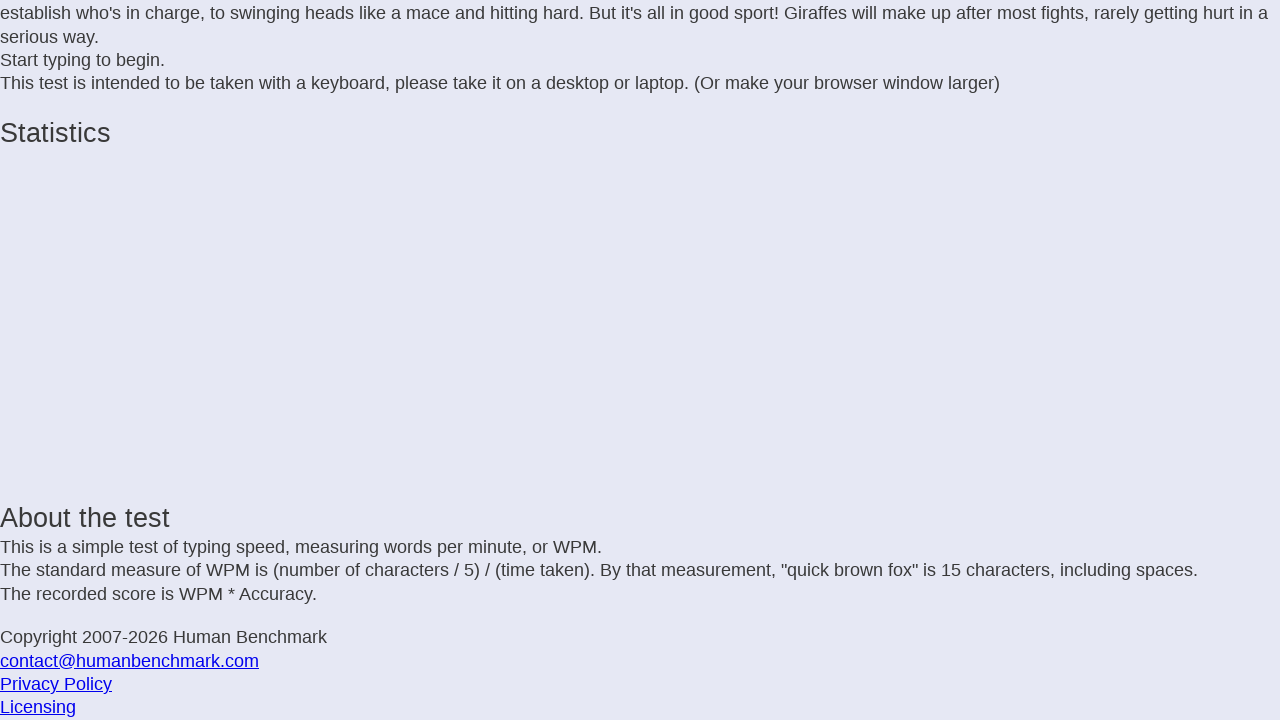

Typed character 's'
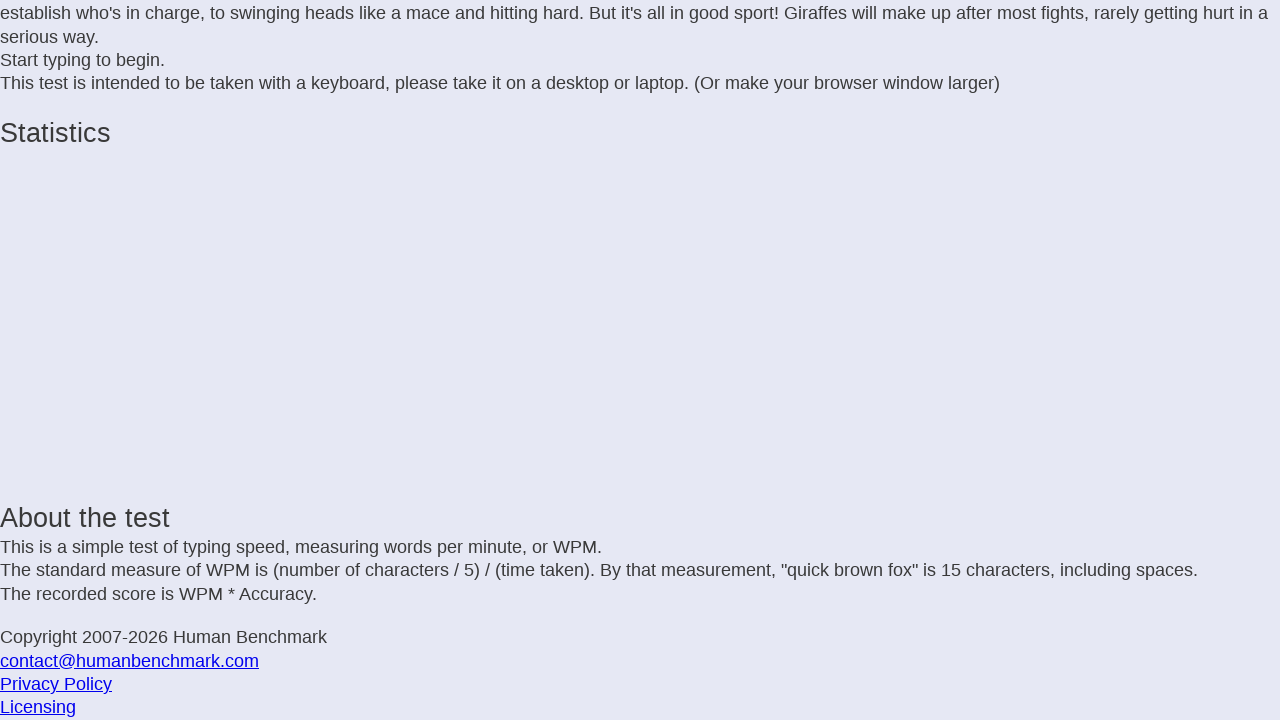

Typed character 't'
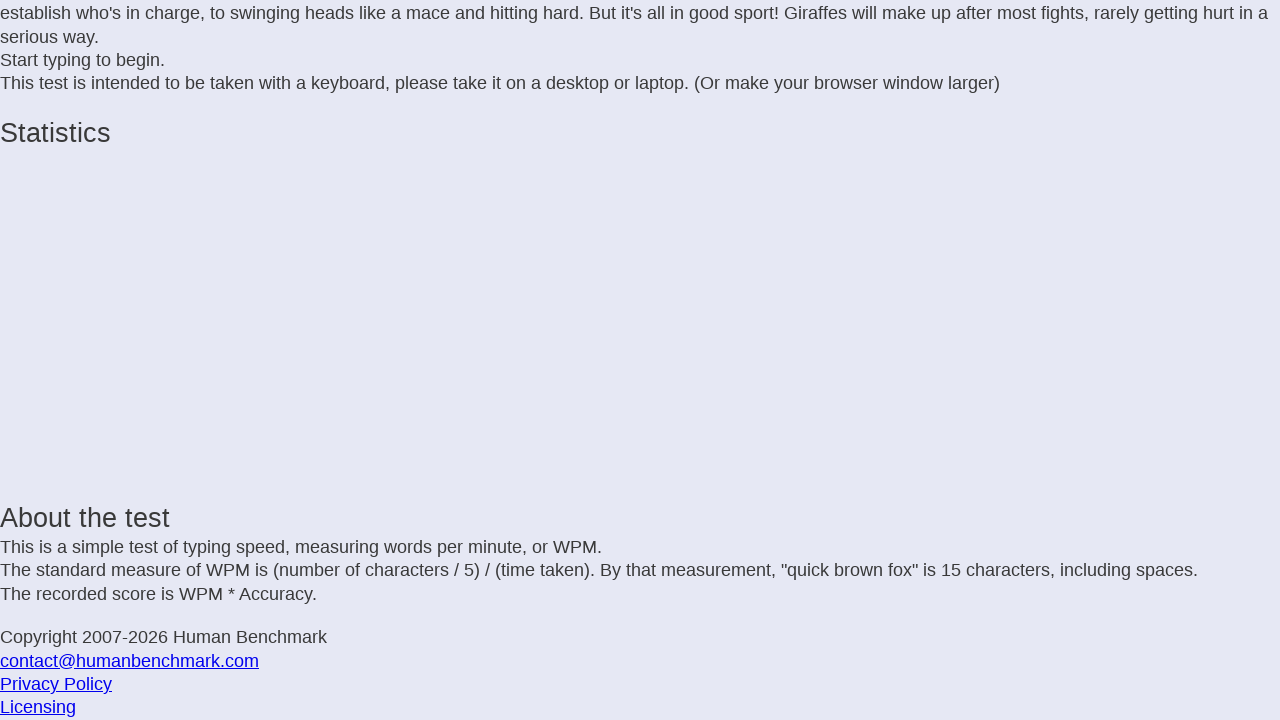

Typed character ' '
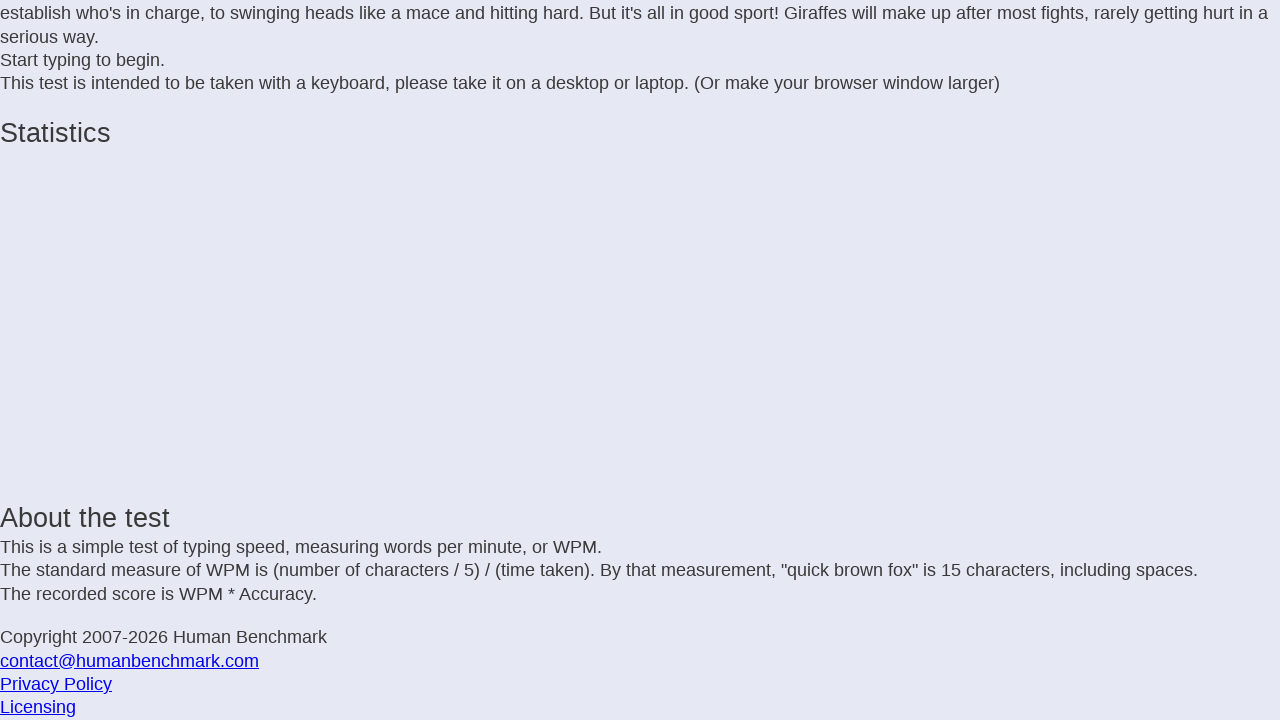

Typed character 'a'
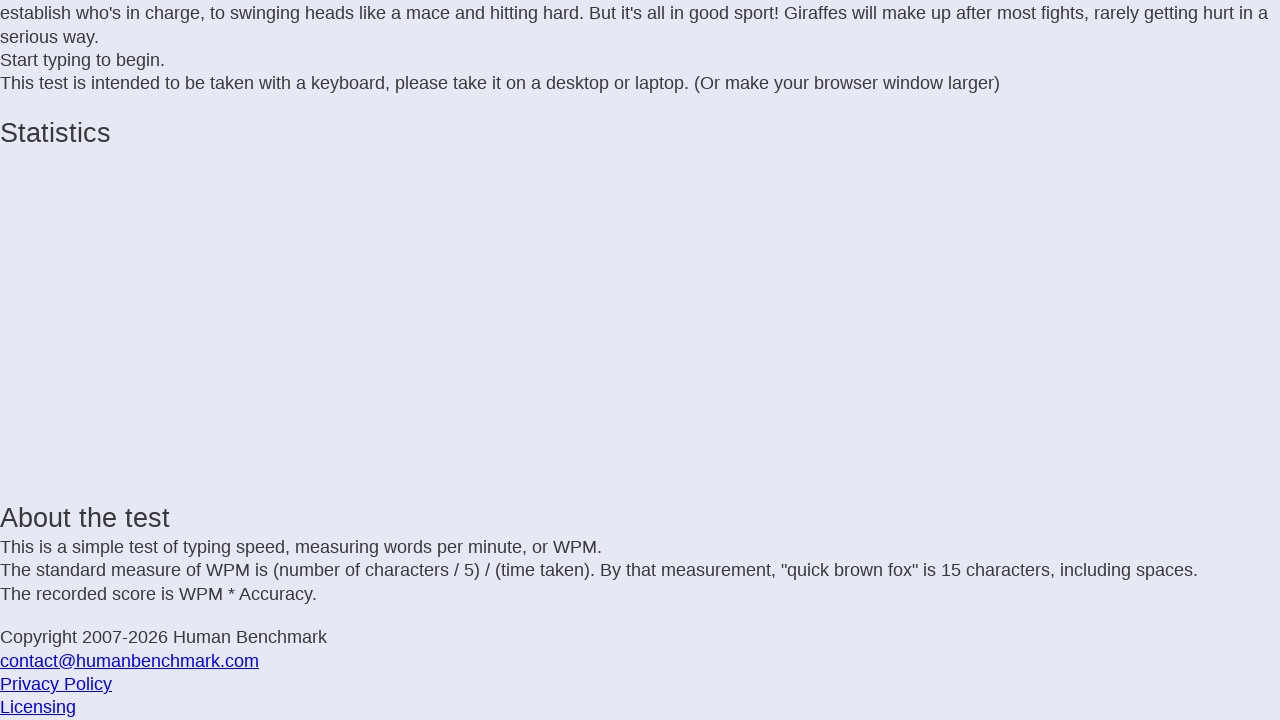

Typed character 'n'
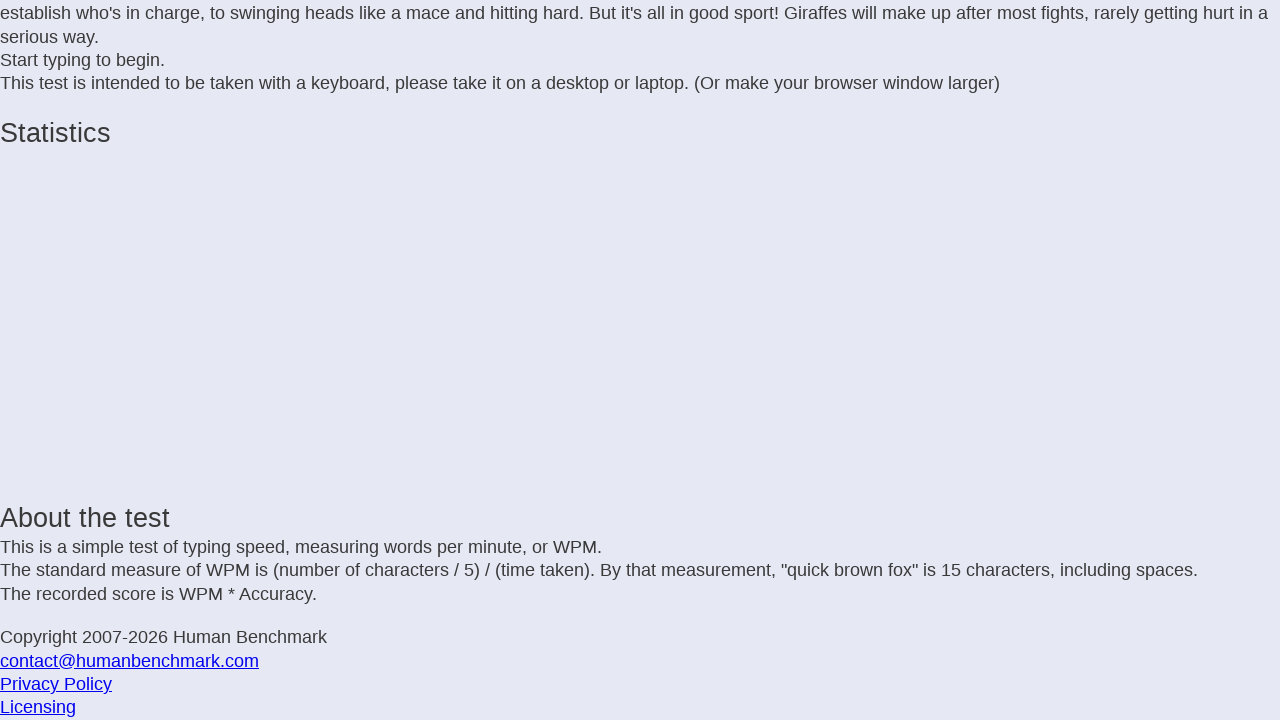

Typed character 'o'
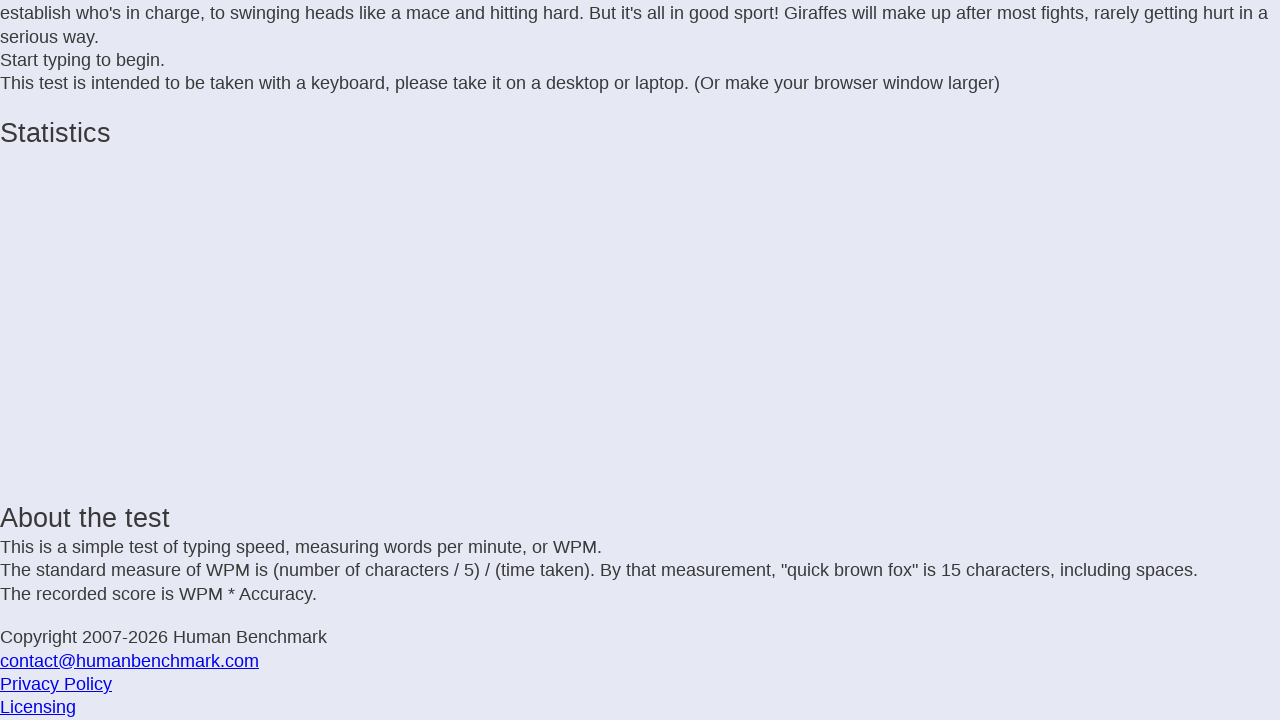

Typed character 't'
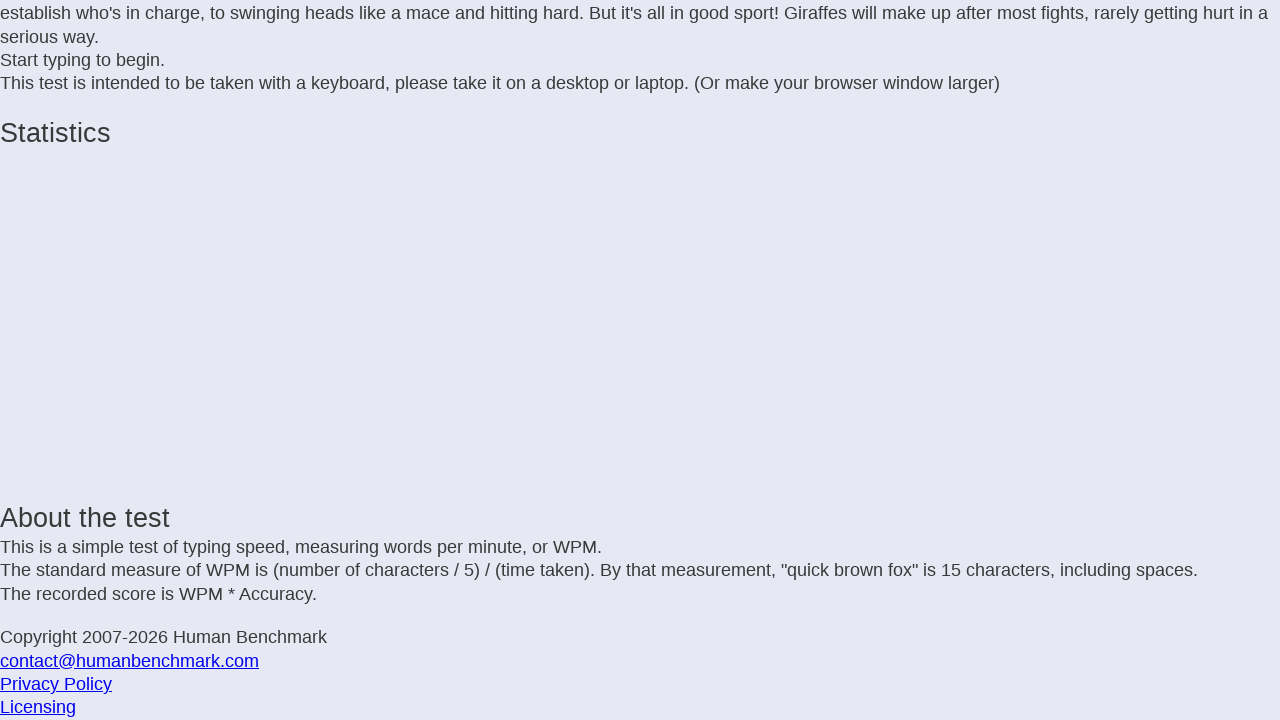

Typed character 'h'
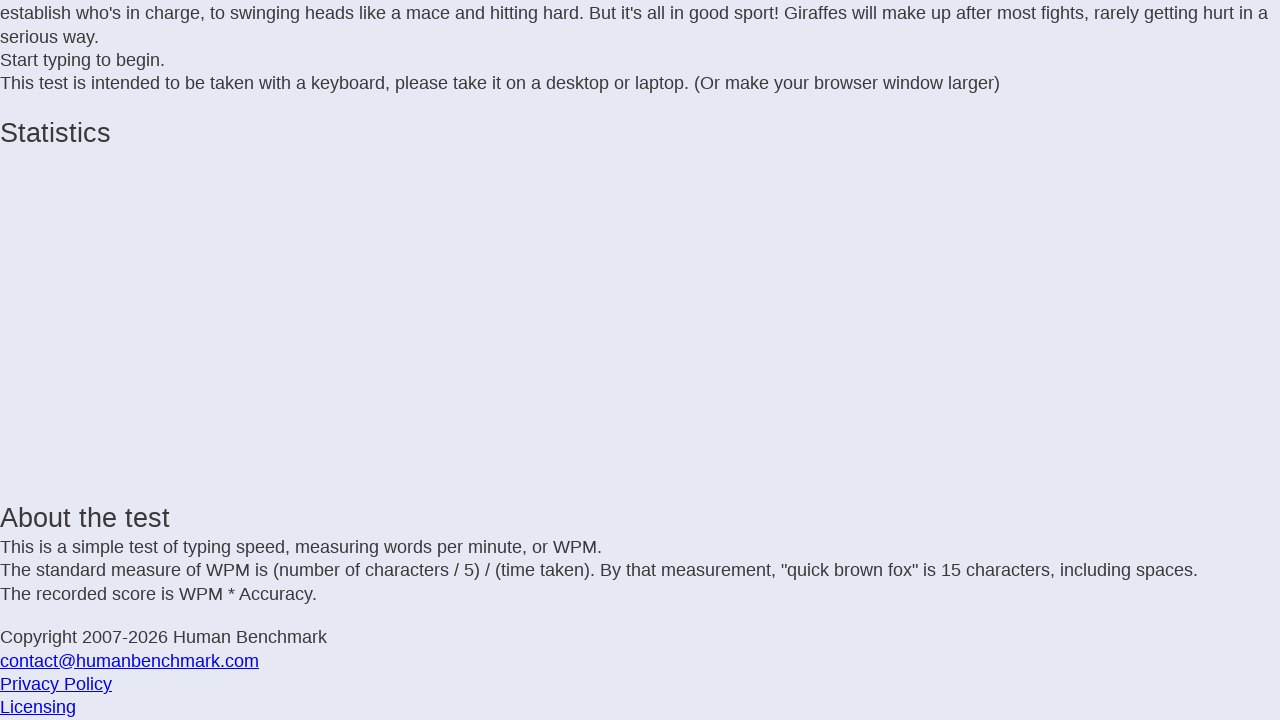

Typed character 'e'
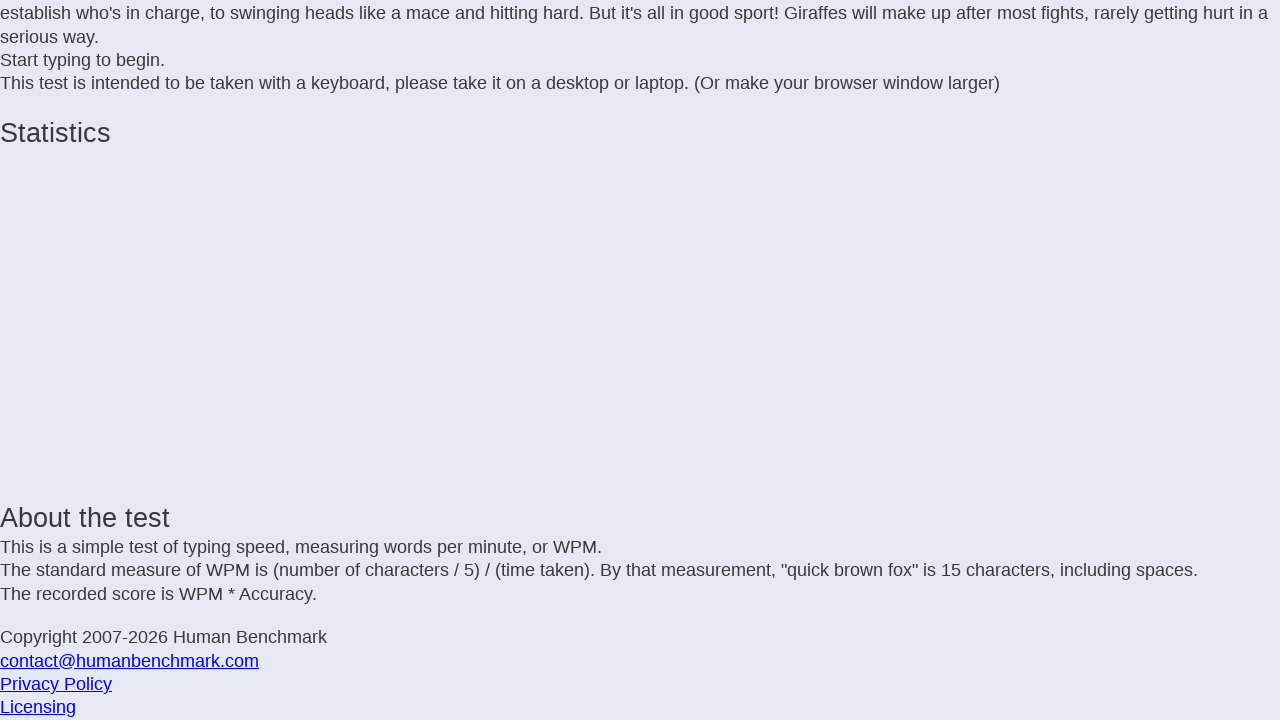

Typed character 'r'
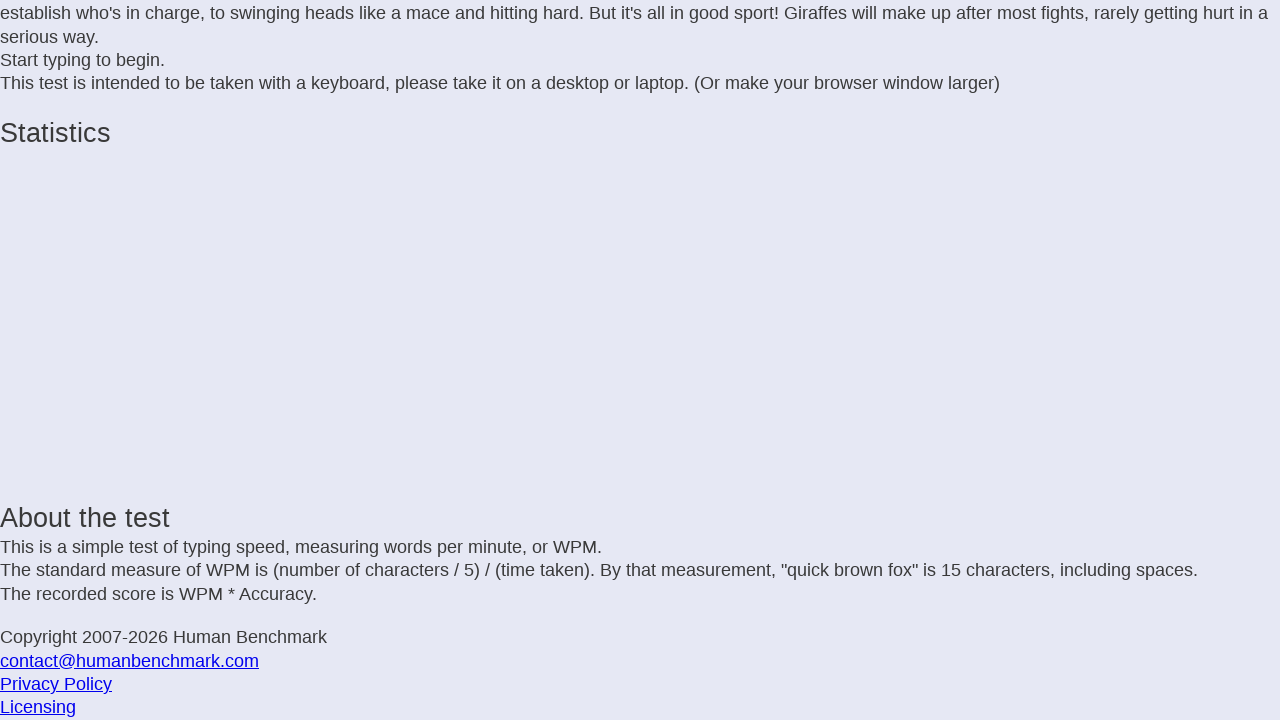

Typed character ' '
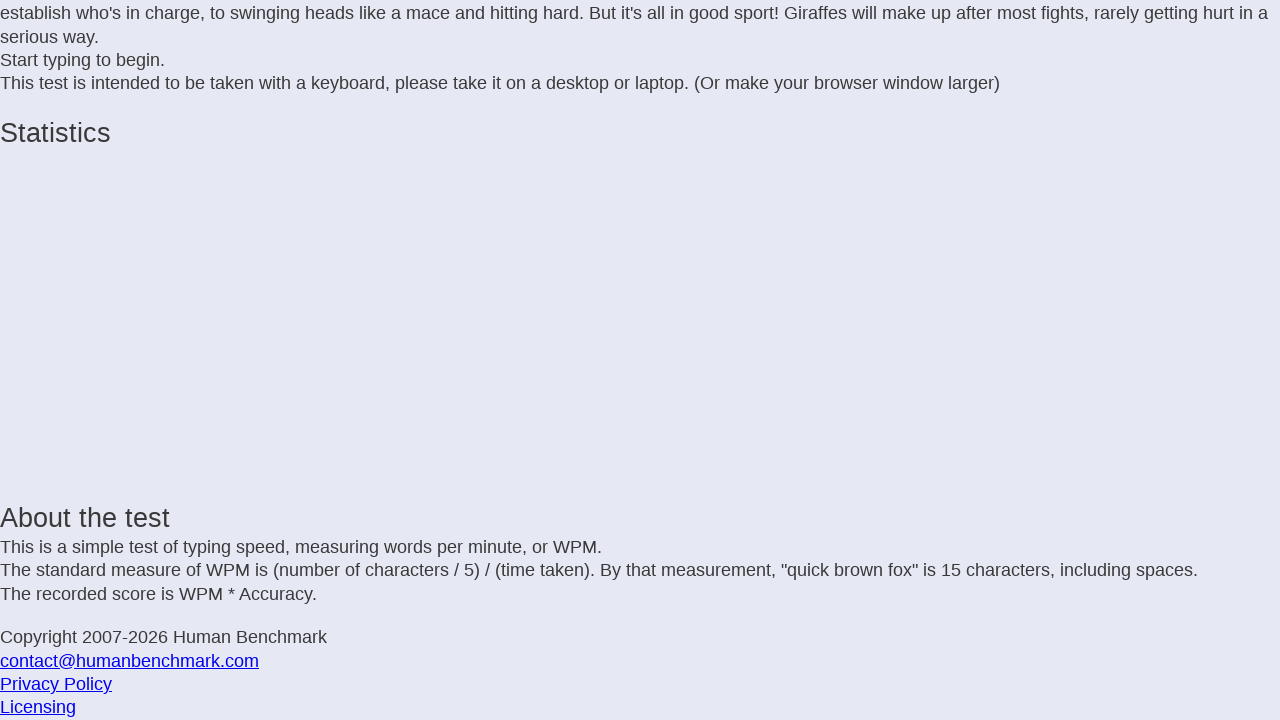

Typed character 'm'
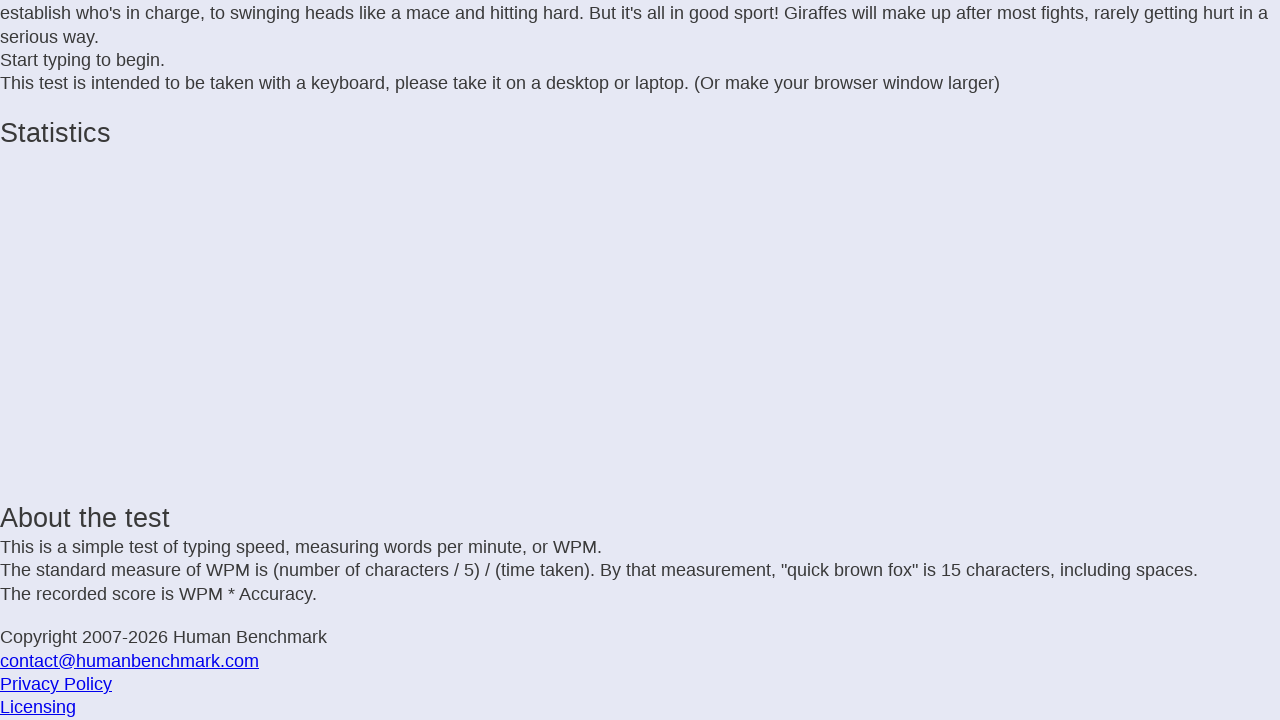

Typed character 'a'
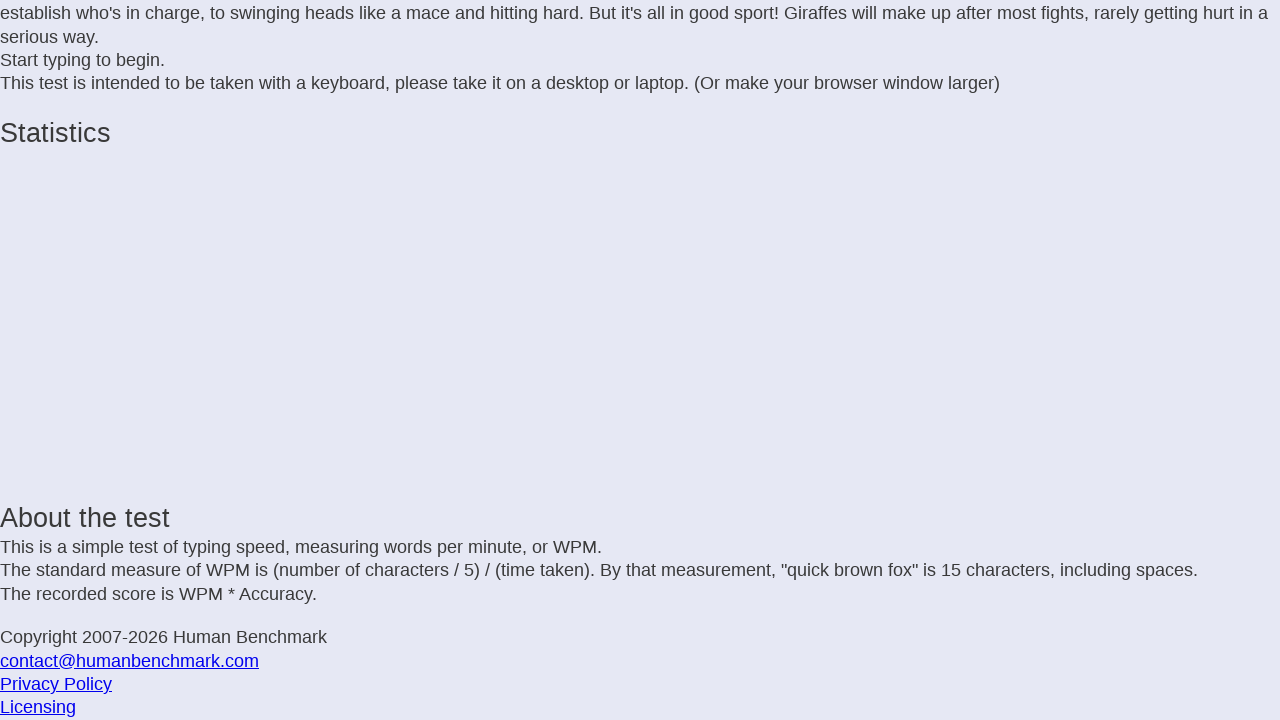

Typed character 'l'
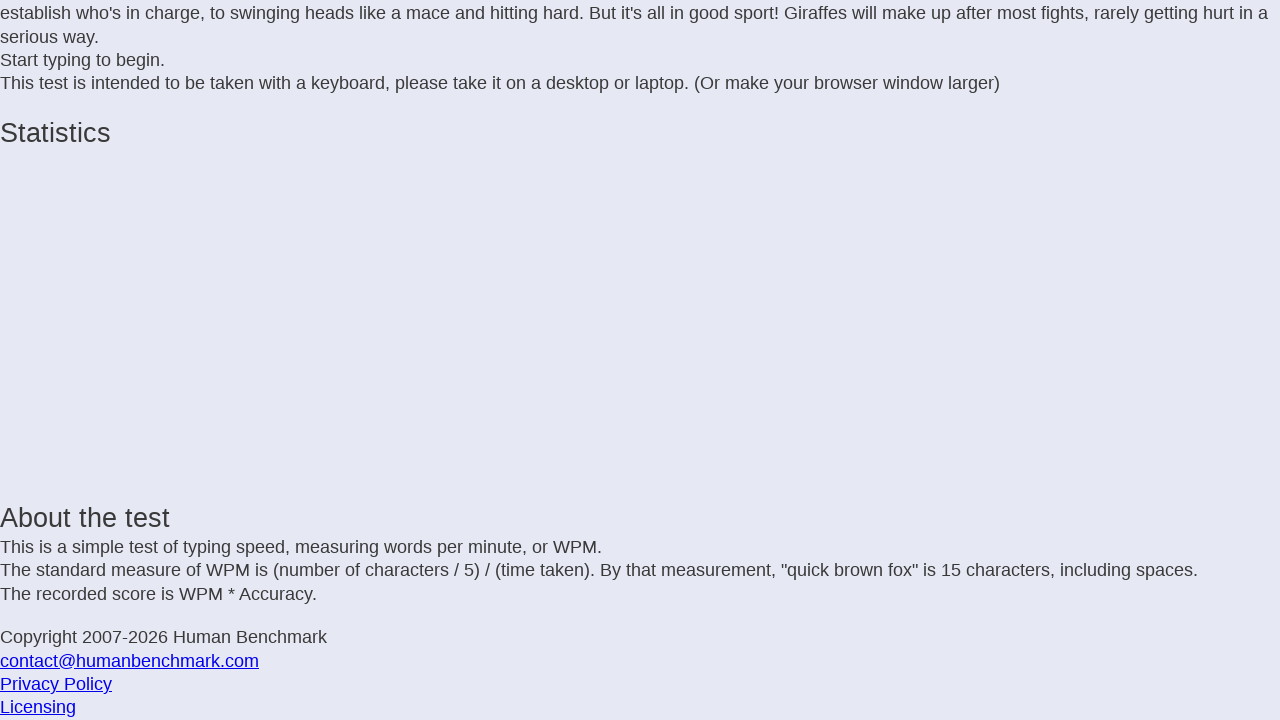

Typed character 'e'
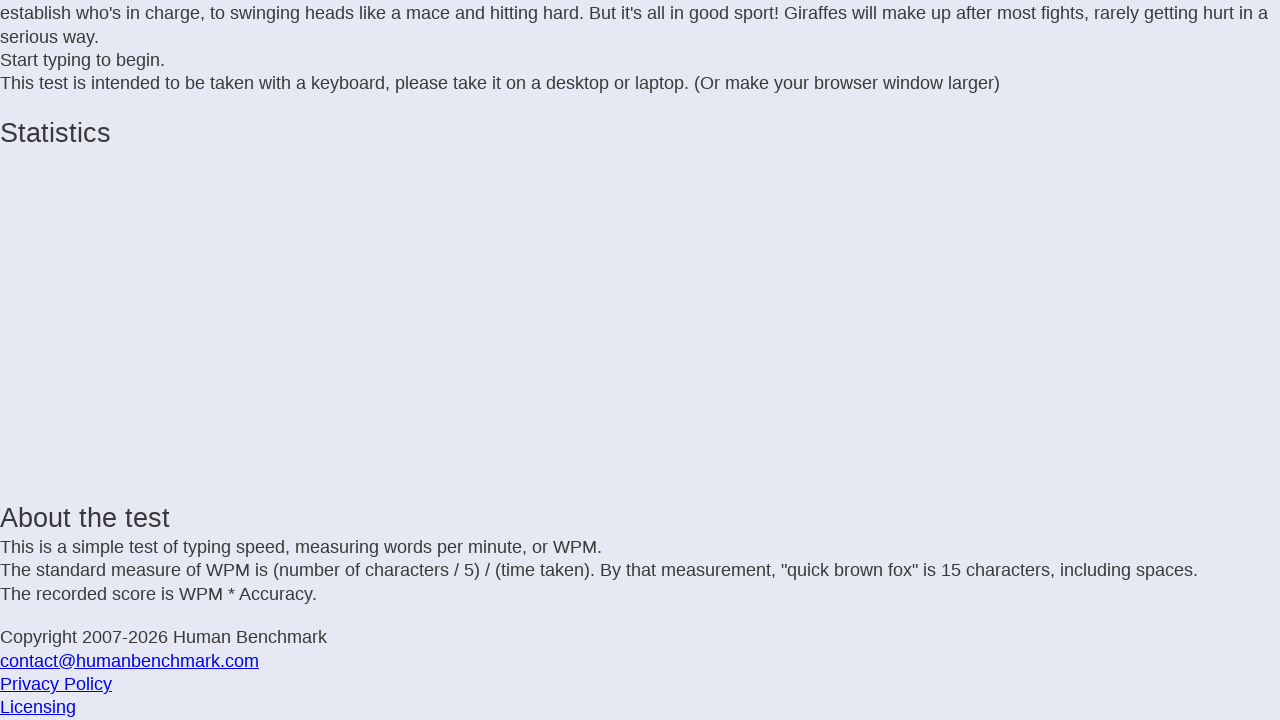

Typed character ' '
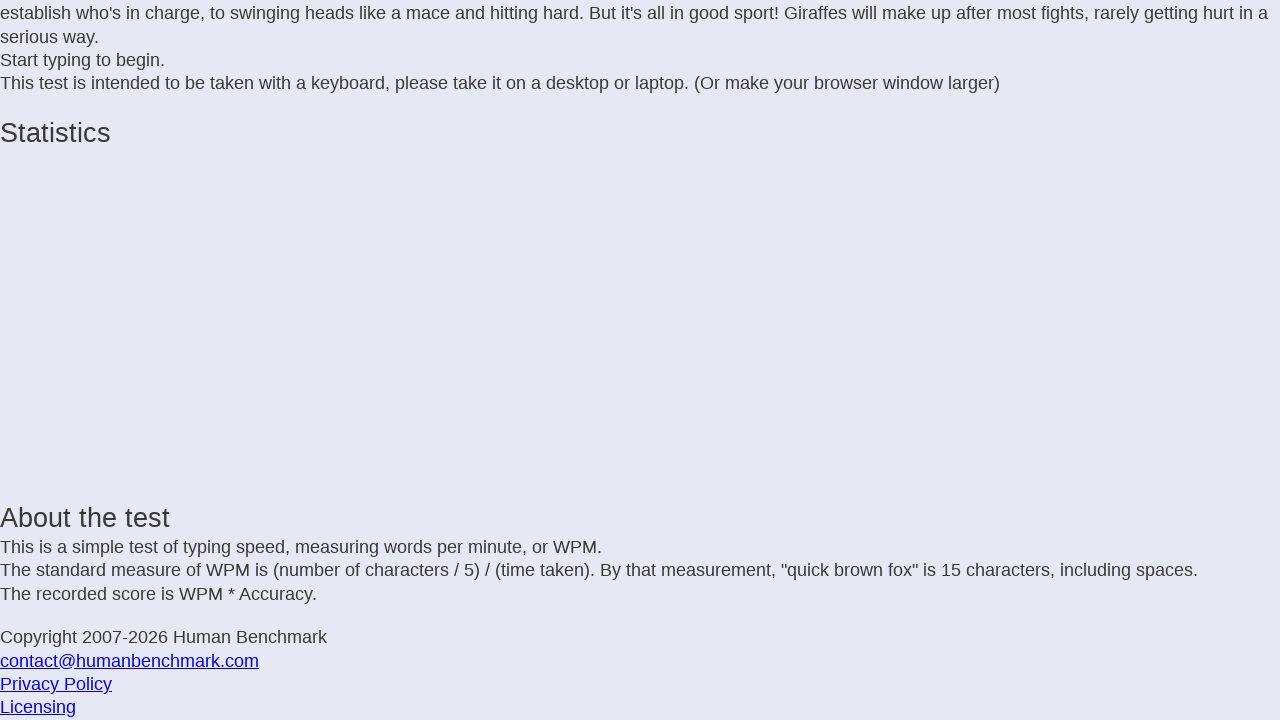

Typed character 't'
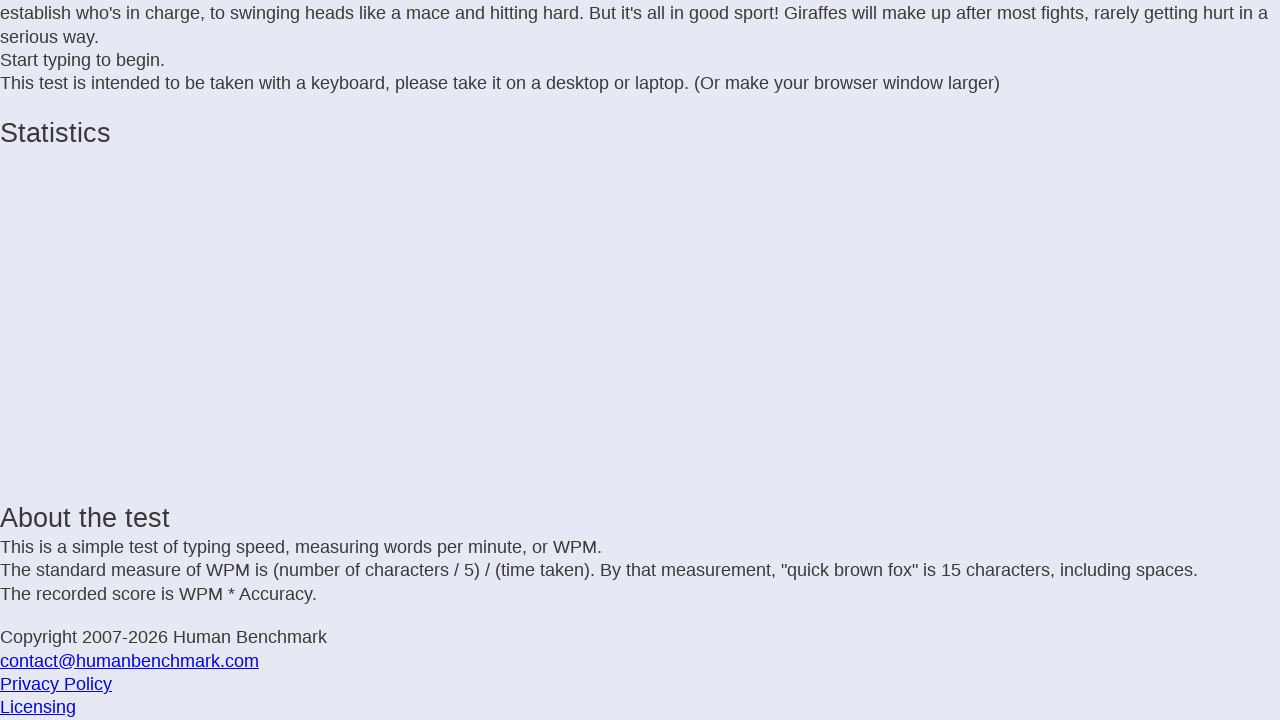

Typed character 'o'
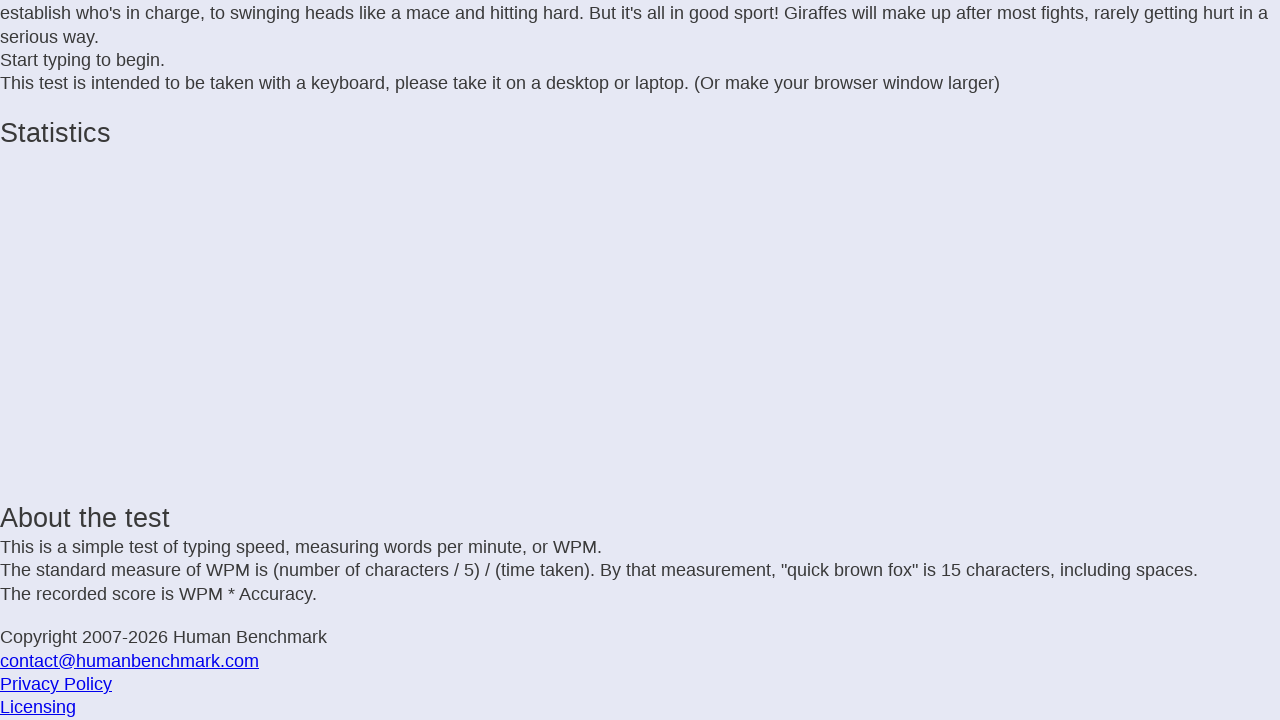

Typed character ' '
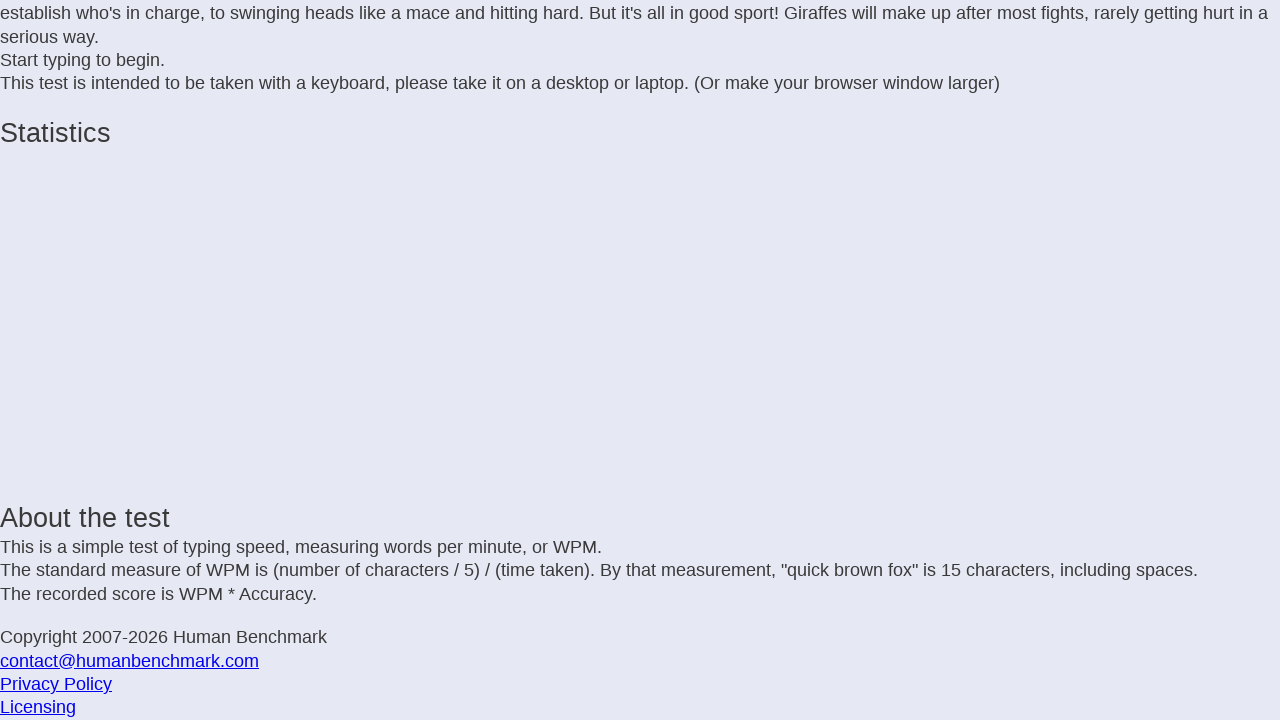

Typed character 'e'
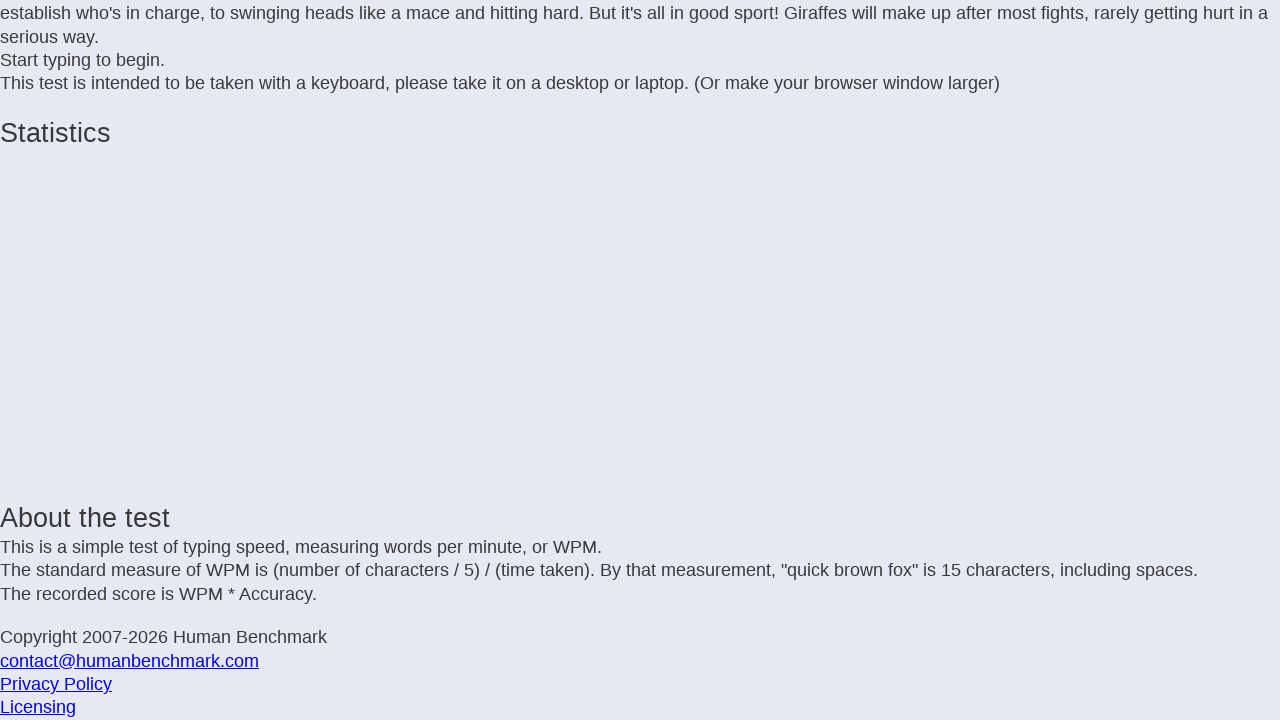

Typed character 's'
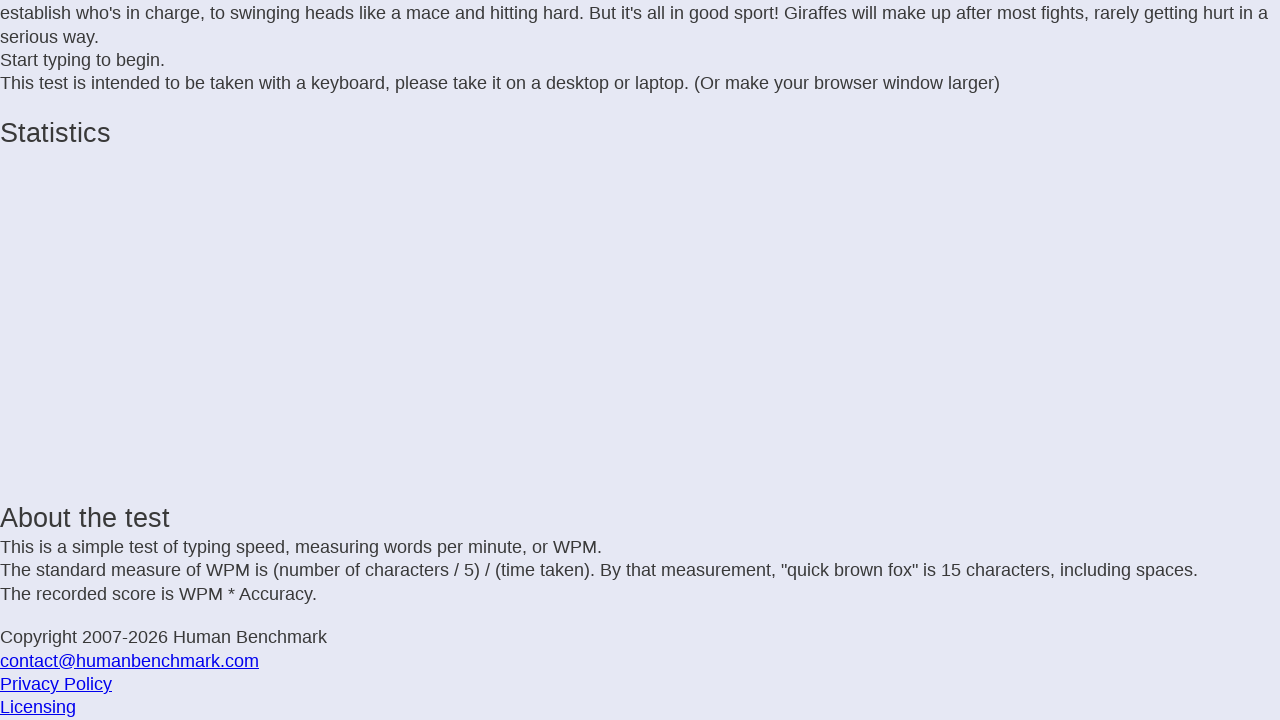

Typed character 't'
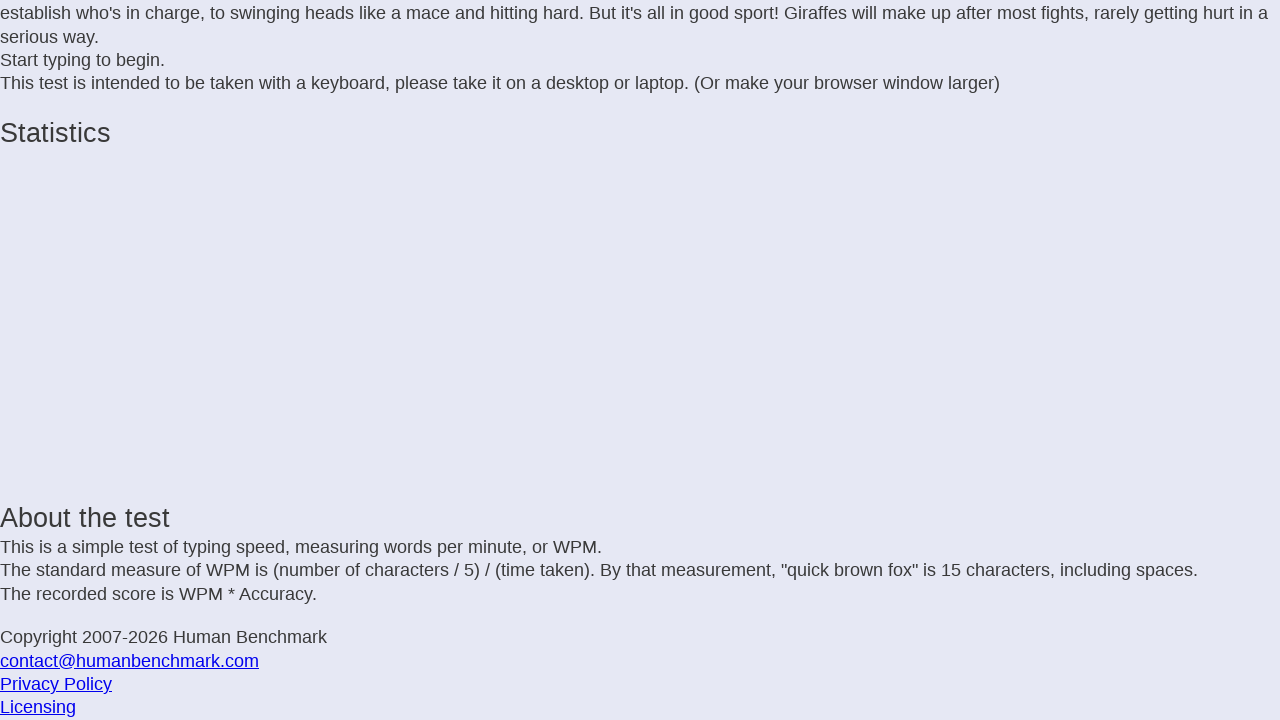

Typed character 'a'
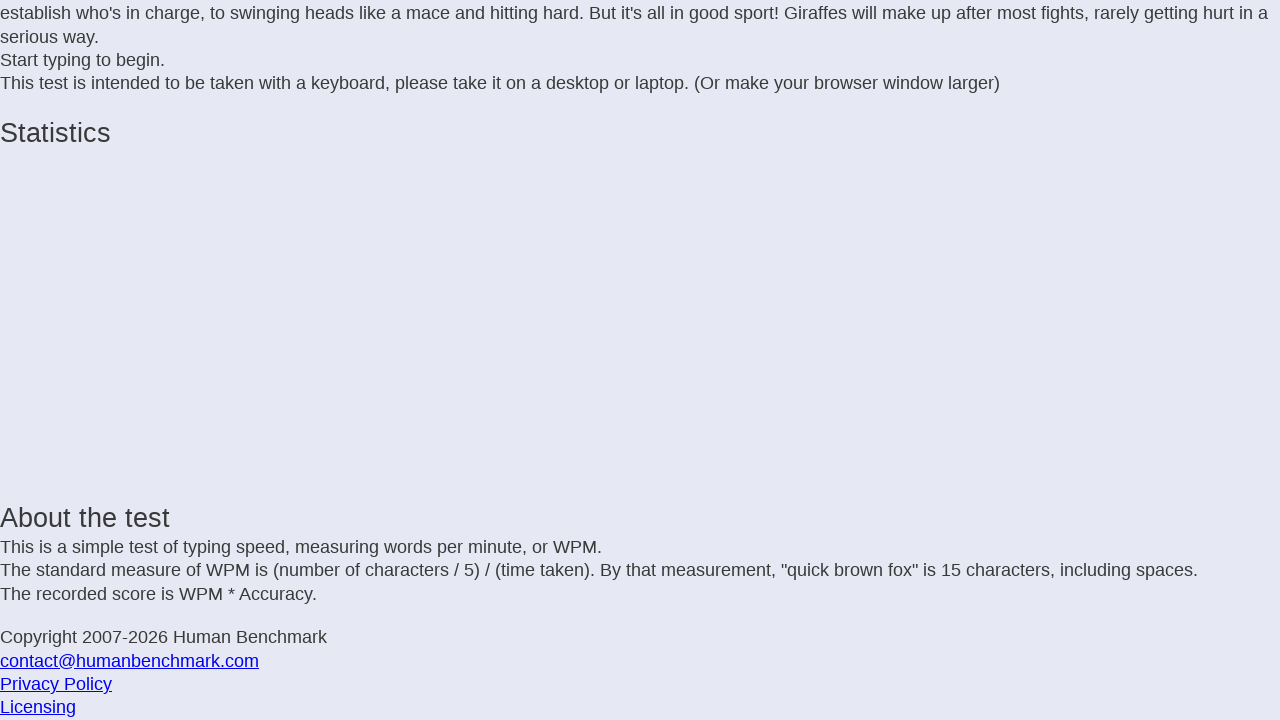

Typed character 'b'
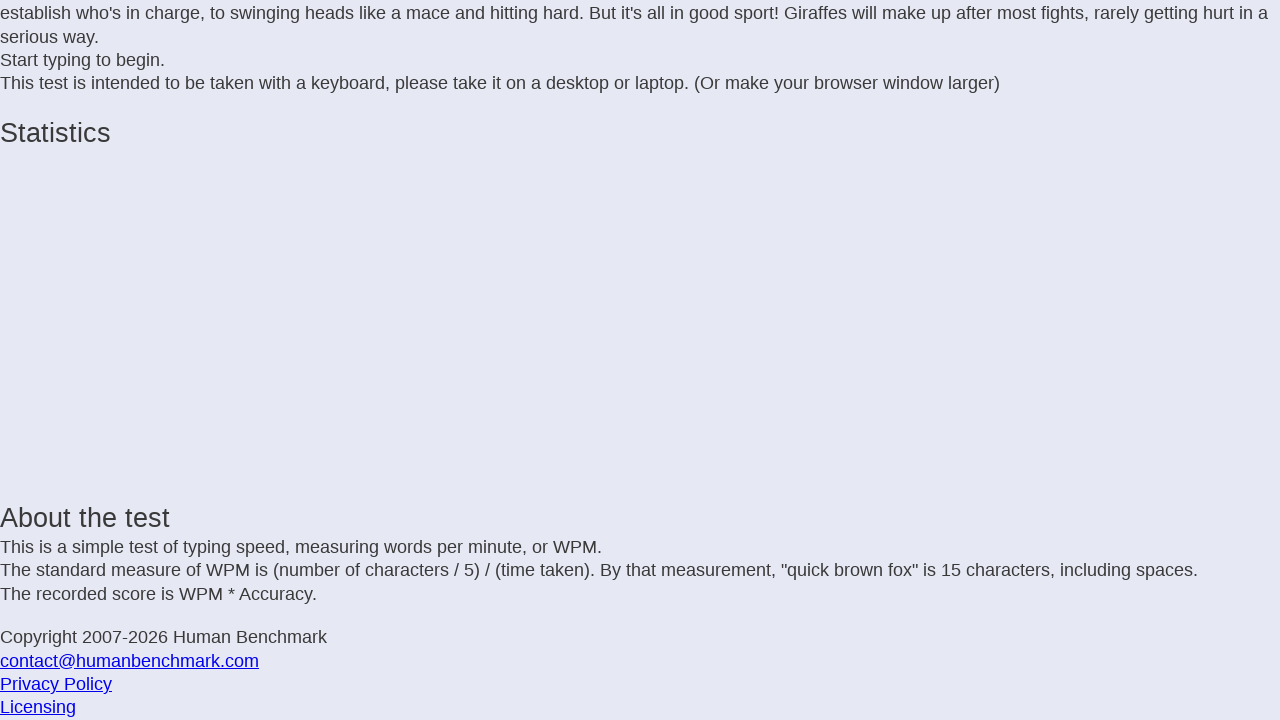

Typed character 'l'
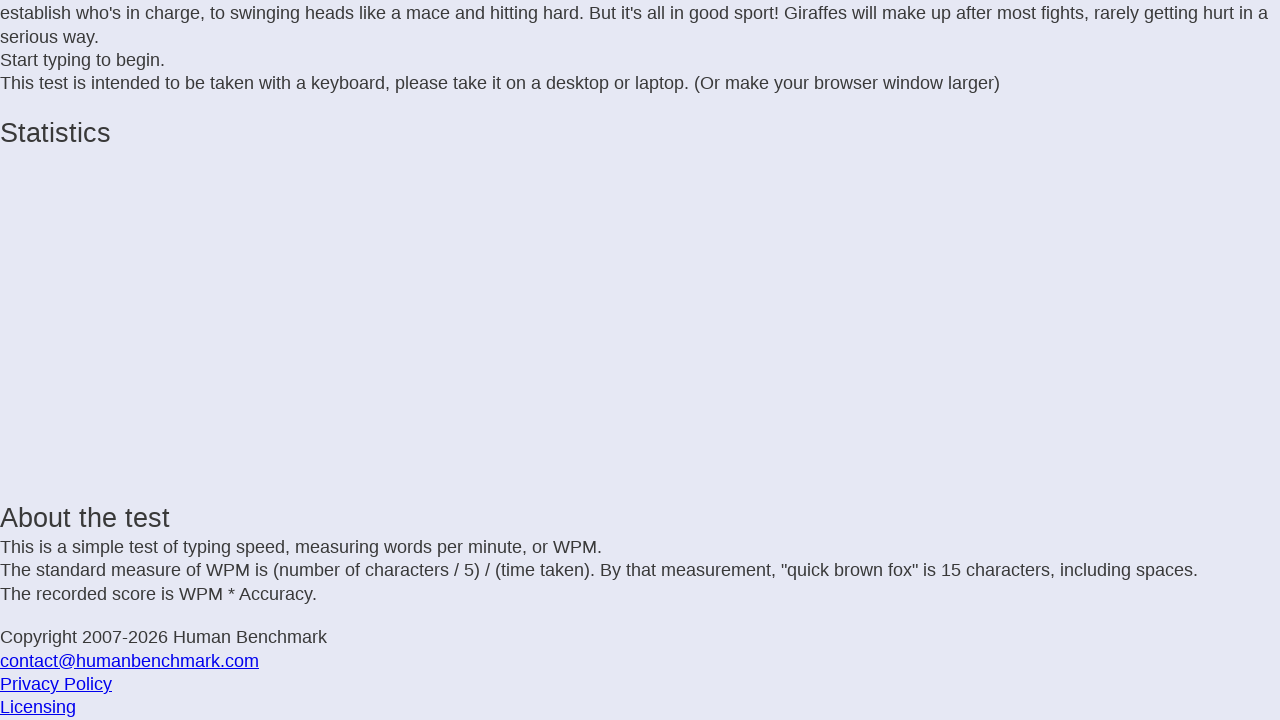

Typed character 'i'
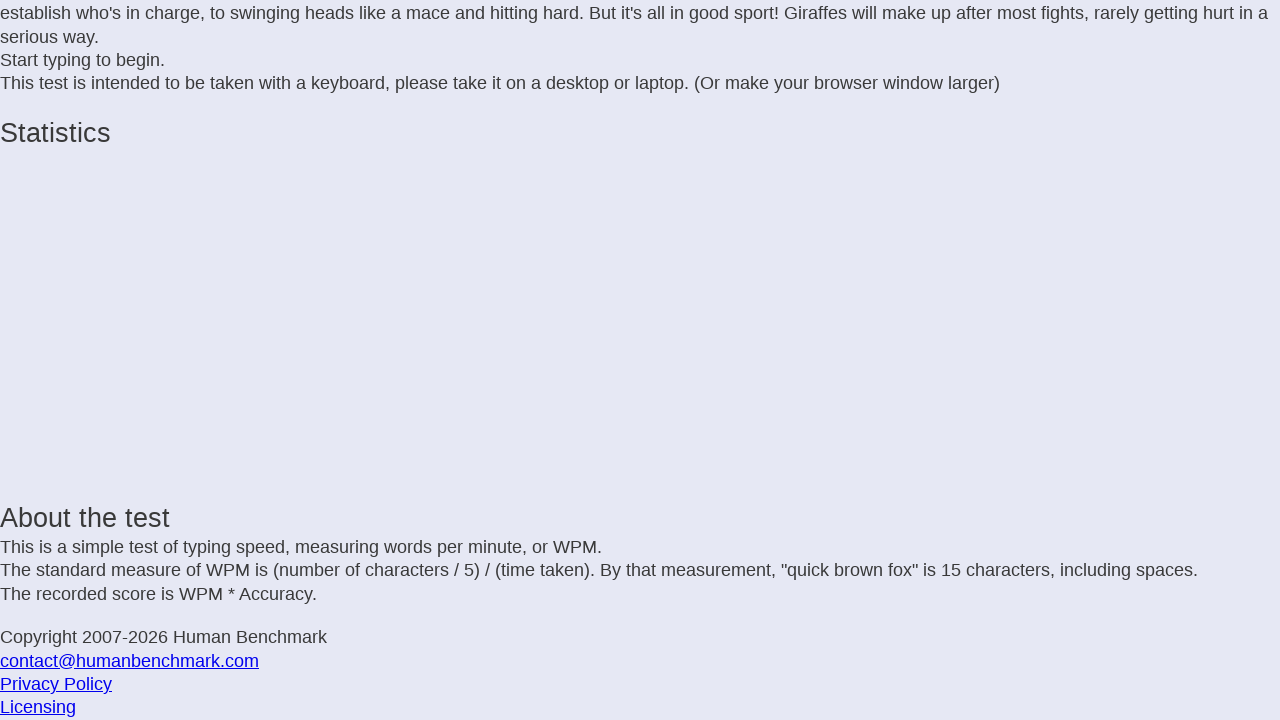

Typed character 's'
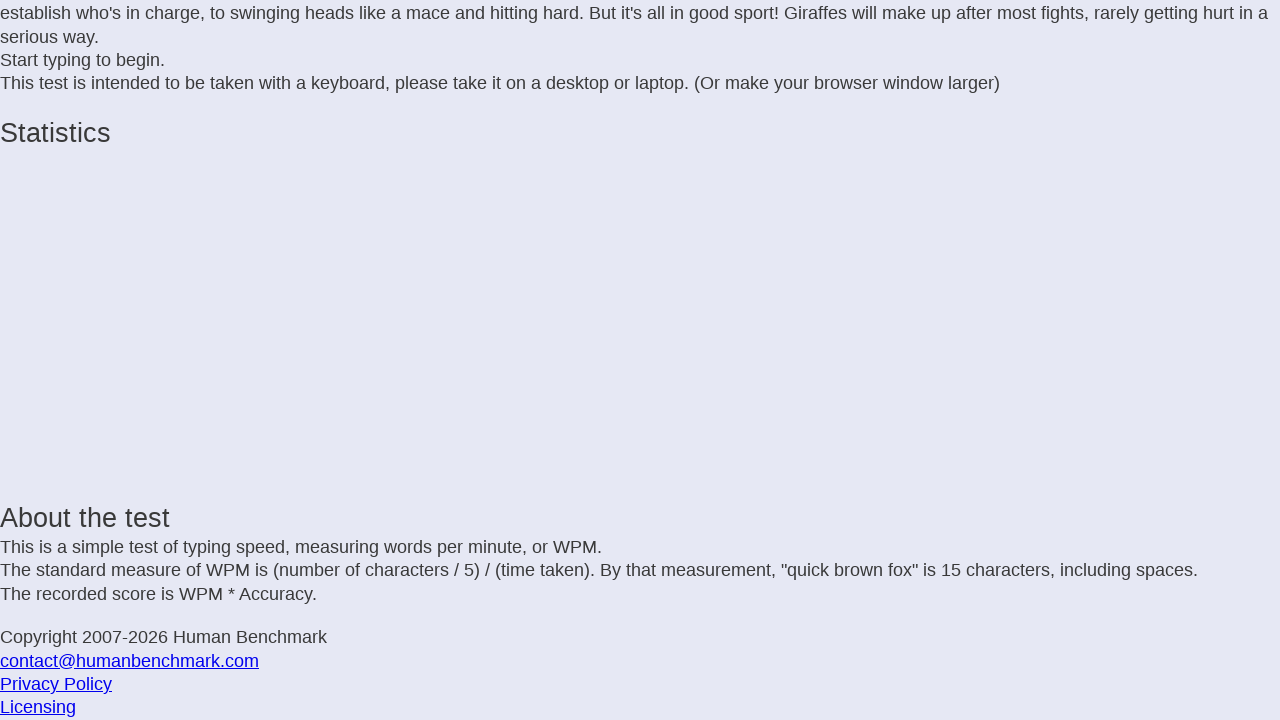

Typed character 'h'
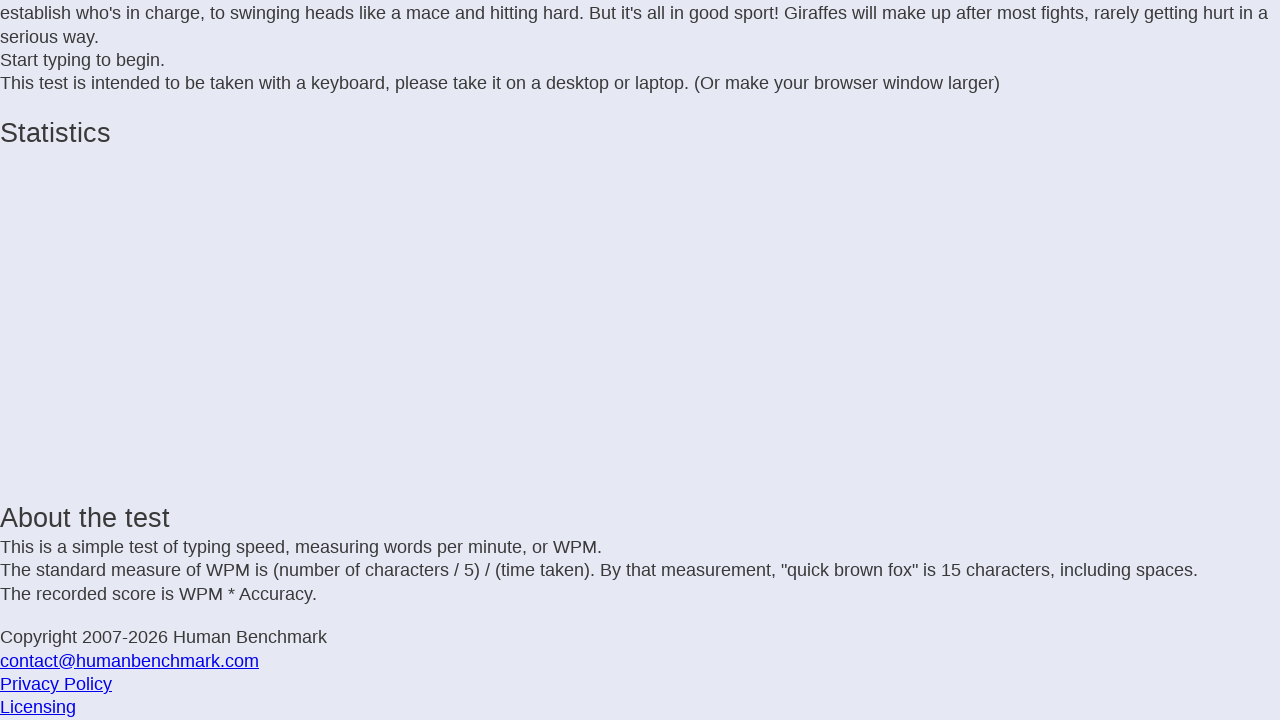

Typed character ' '
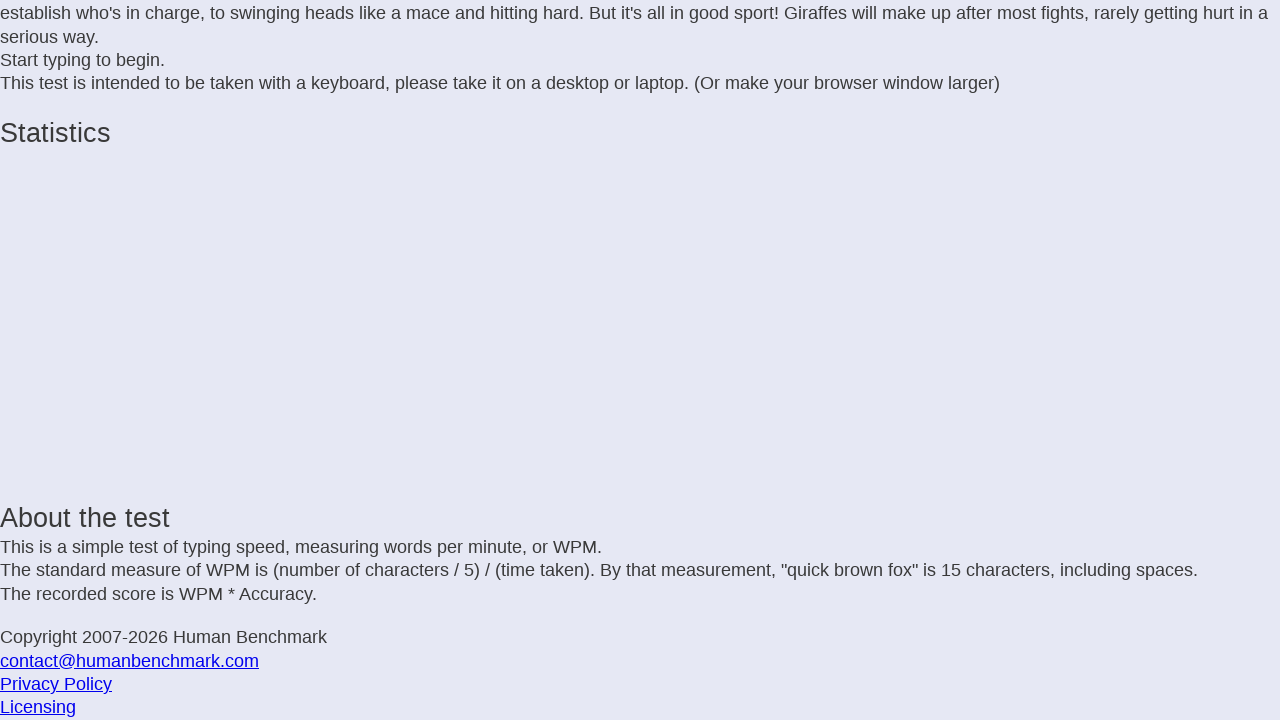

Typed character 'w'
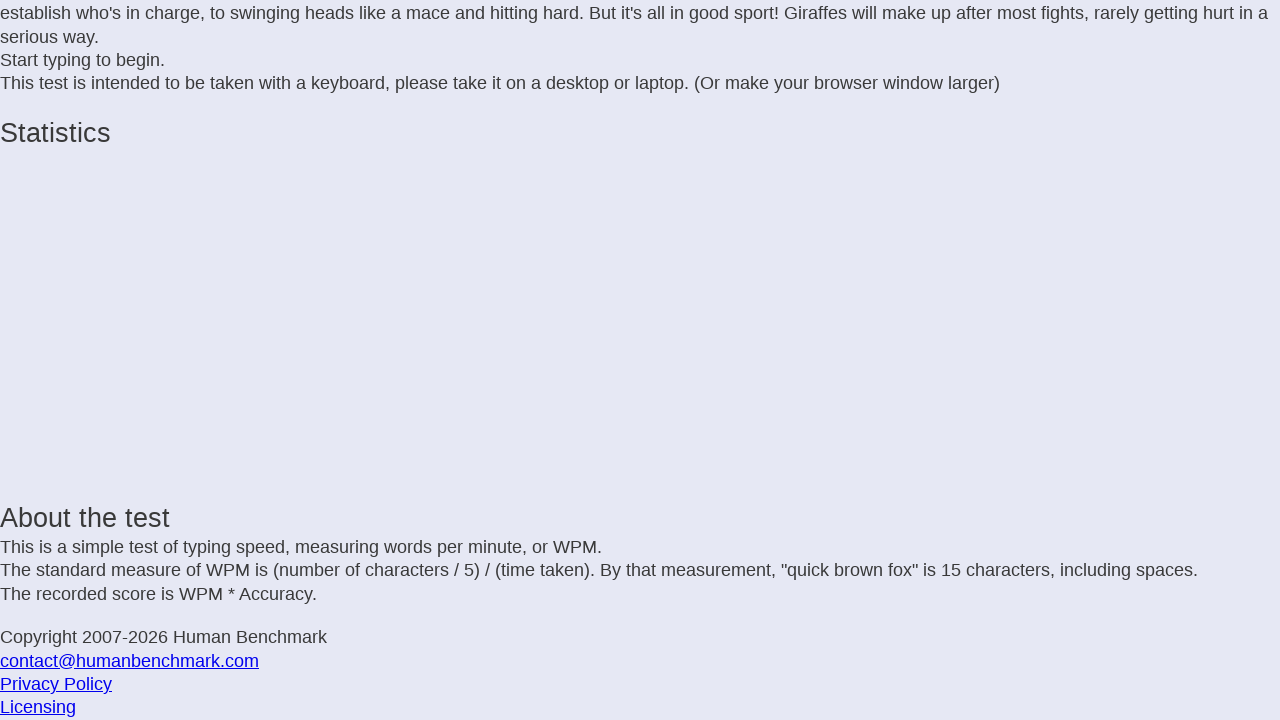

Typed character 'h'
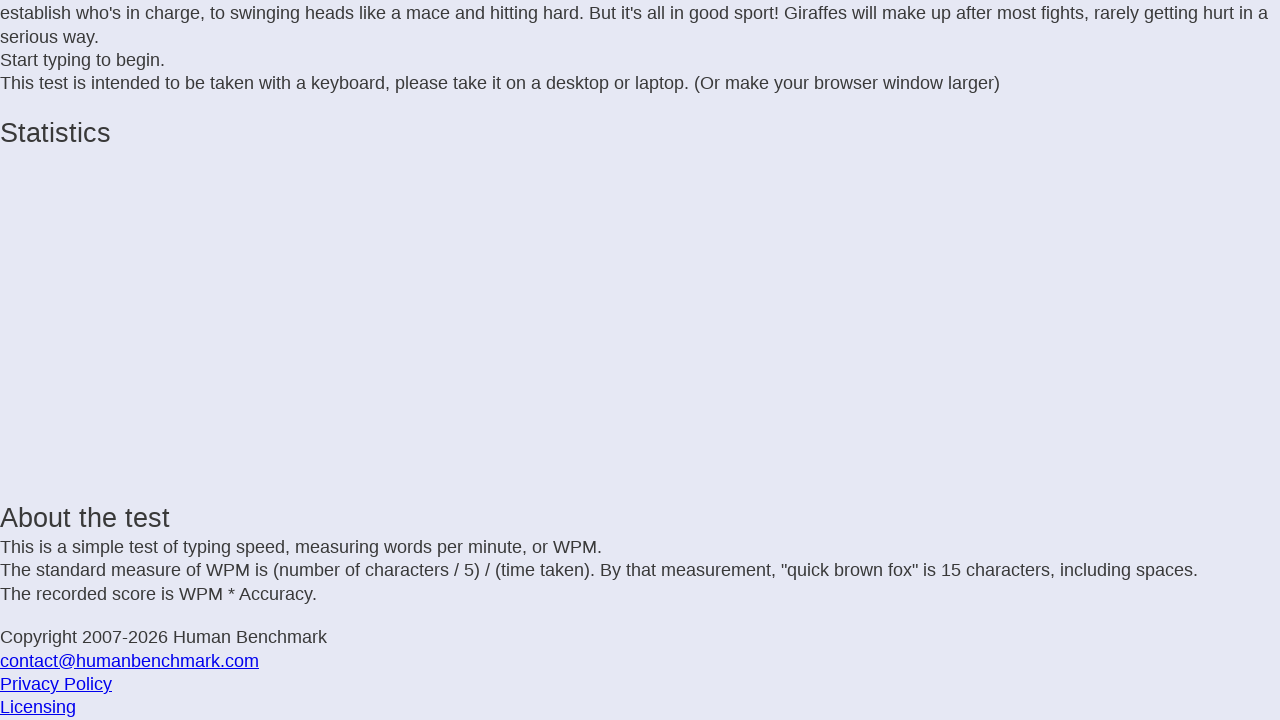

Typed character 'o'
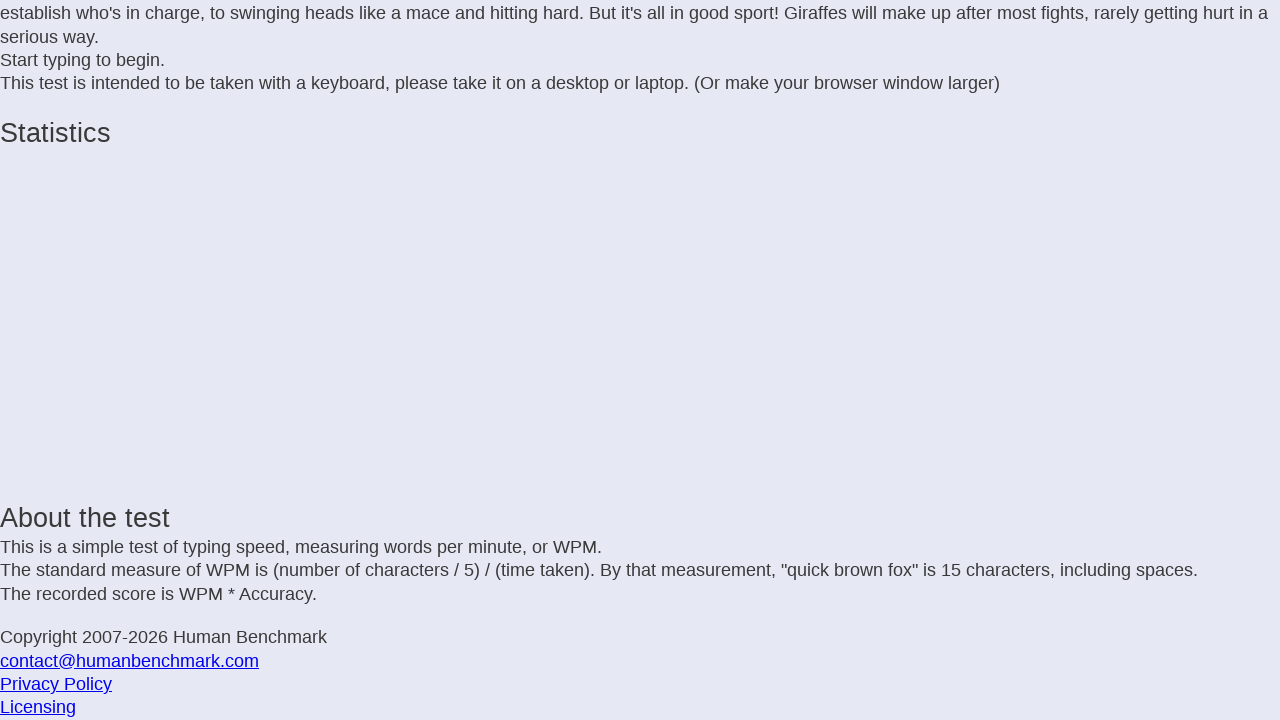

Typed character '''
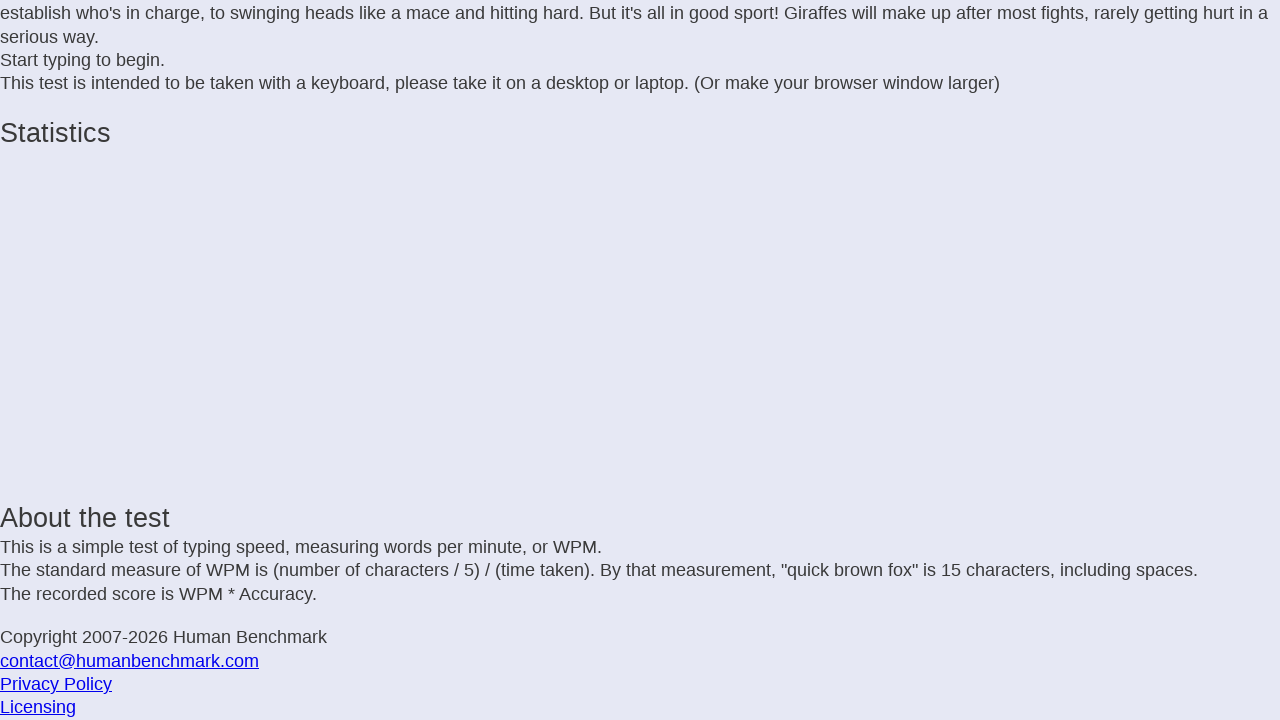

Typed character 's'
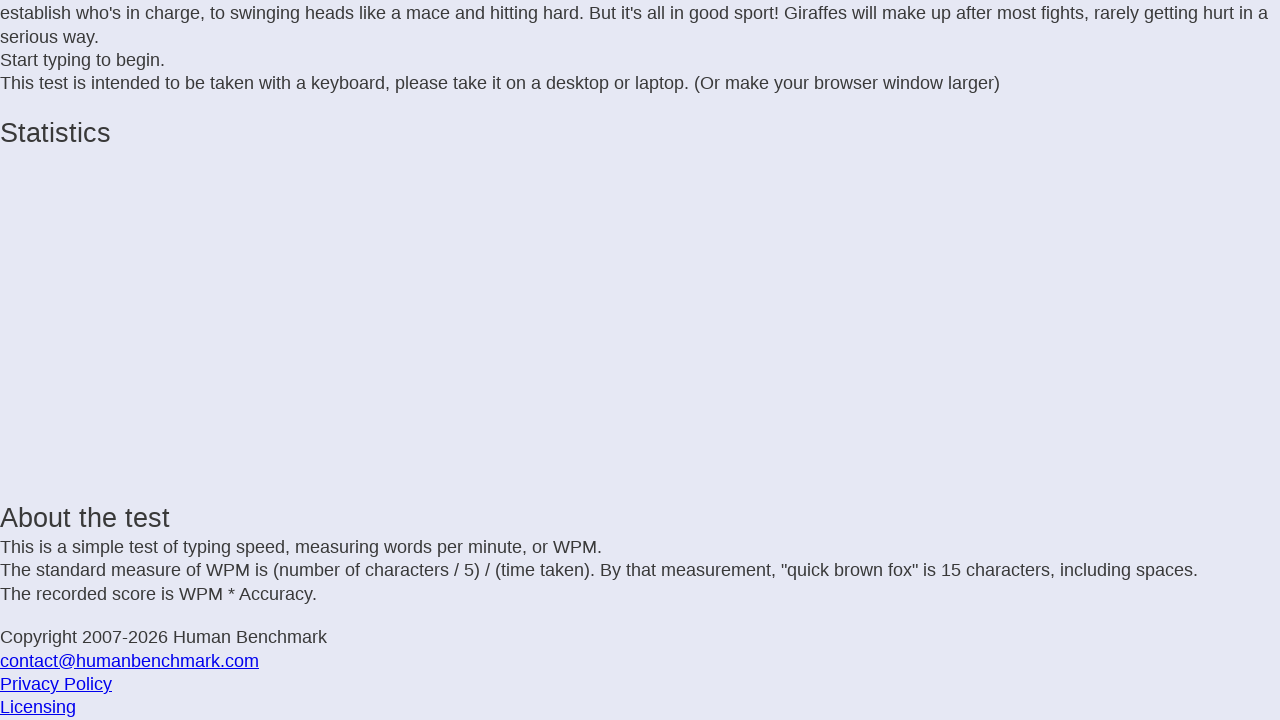

Typed character ' '
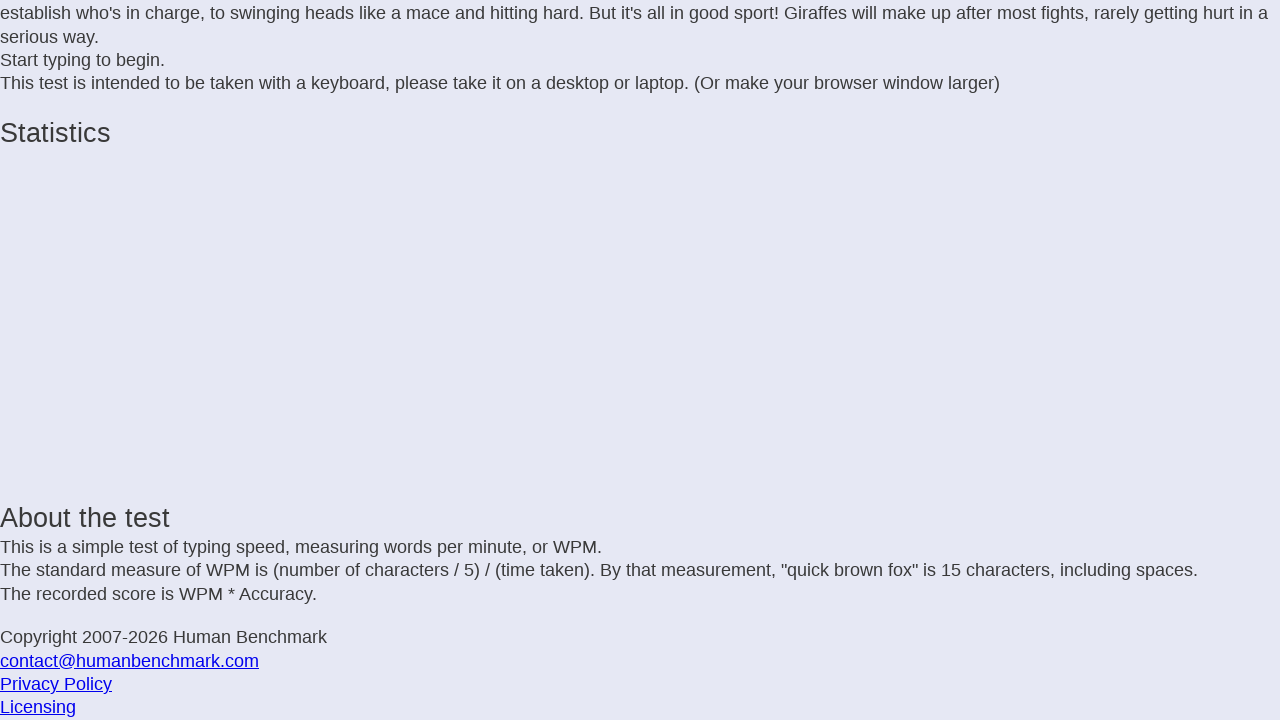

Typed character 'i'
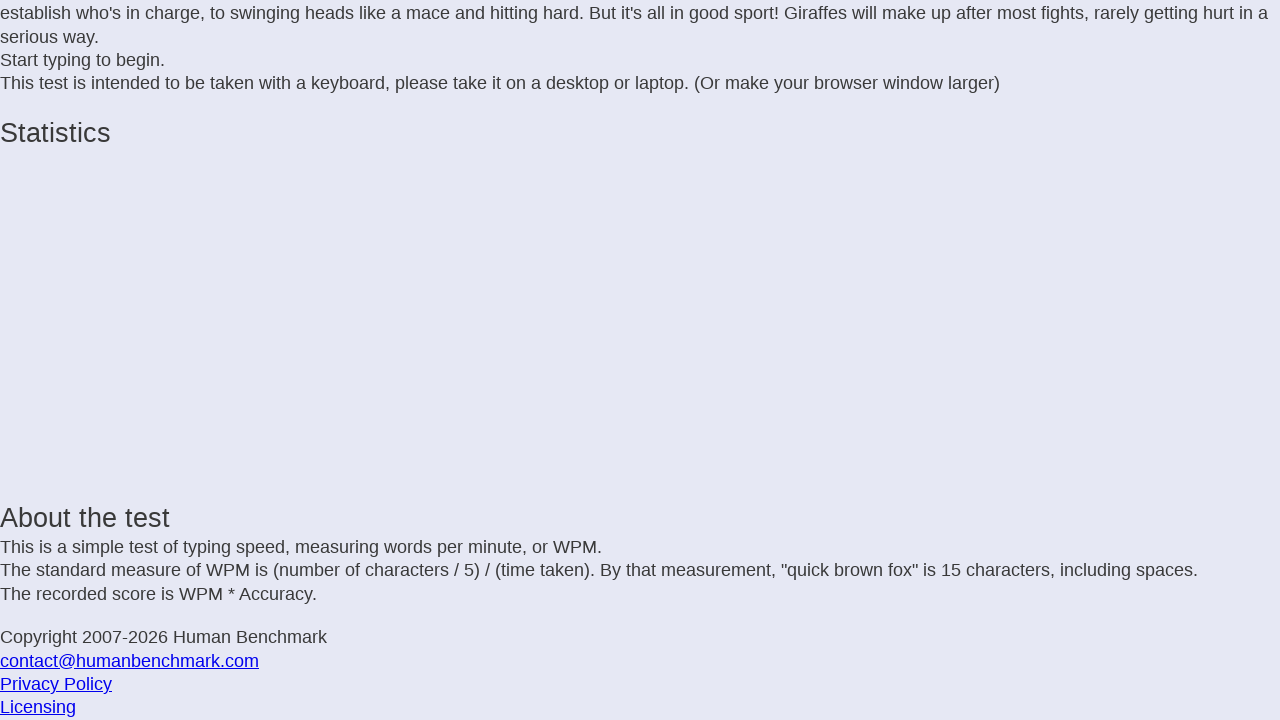

Typed character 'n'
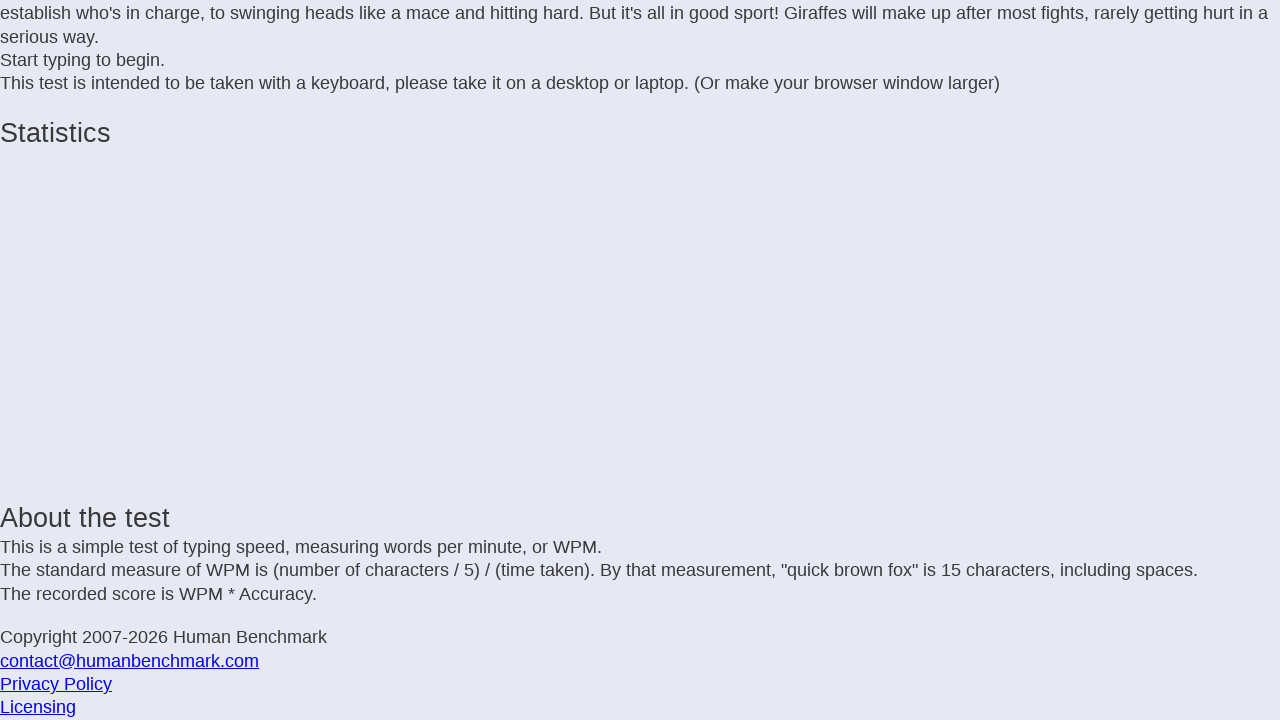

Typed character ' '
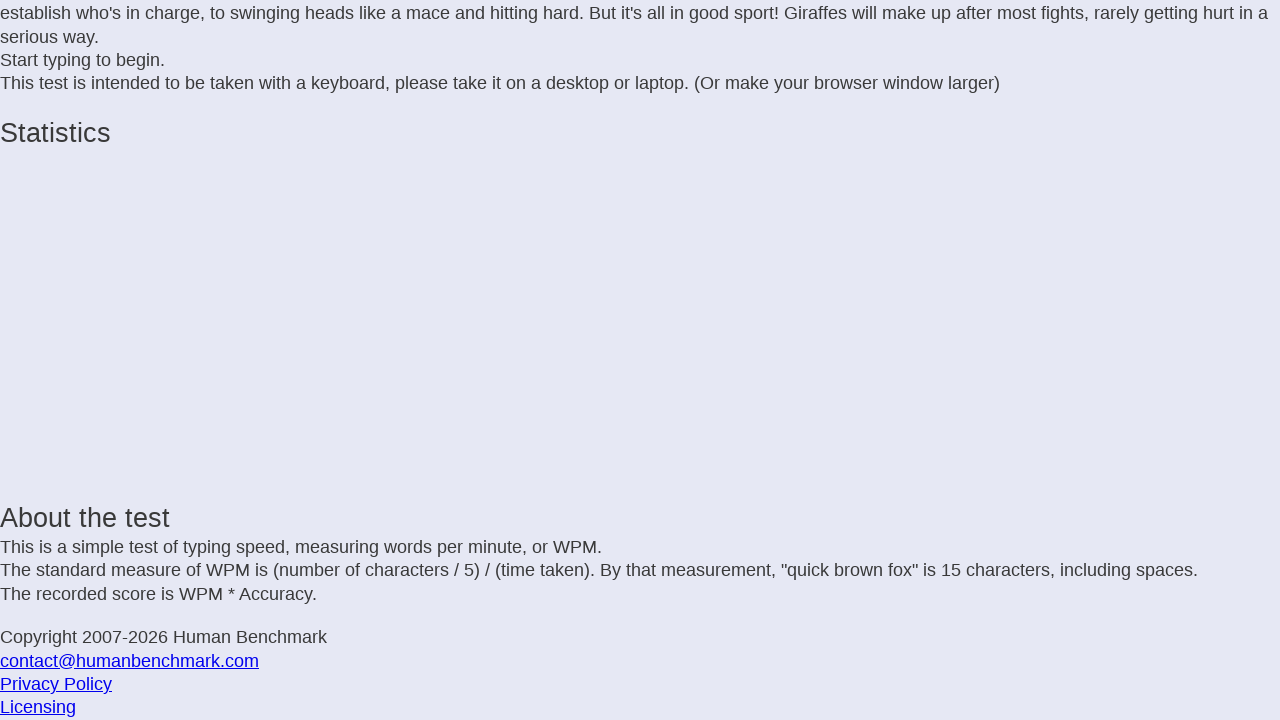

Typed character 'c'
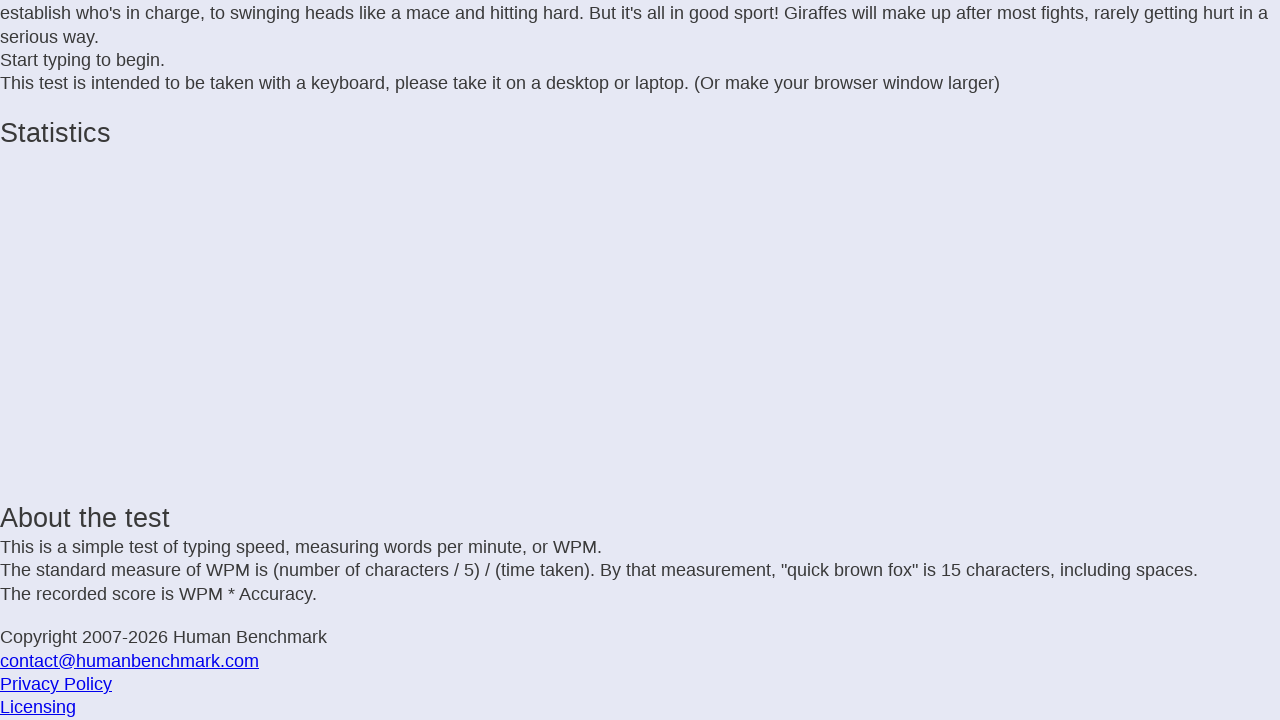

Typed character 'h'
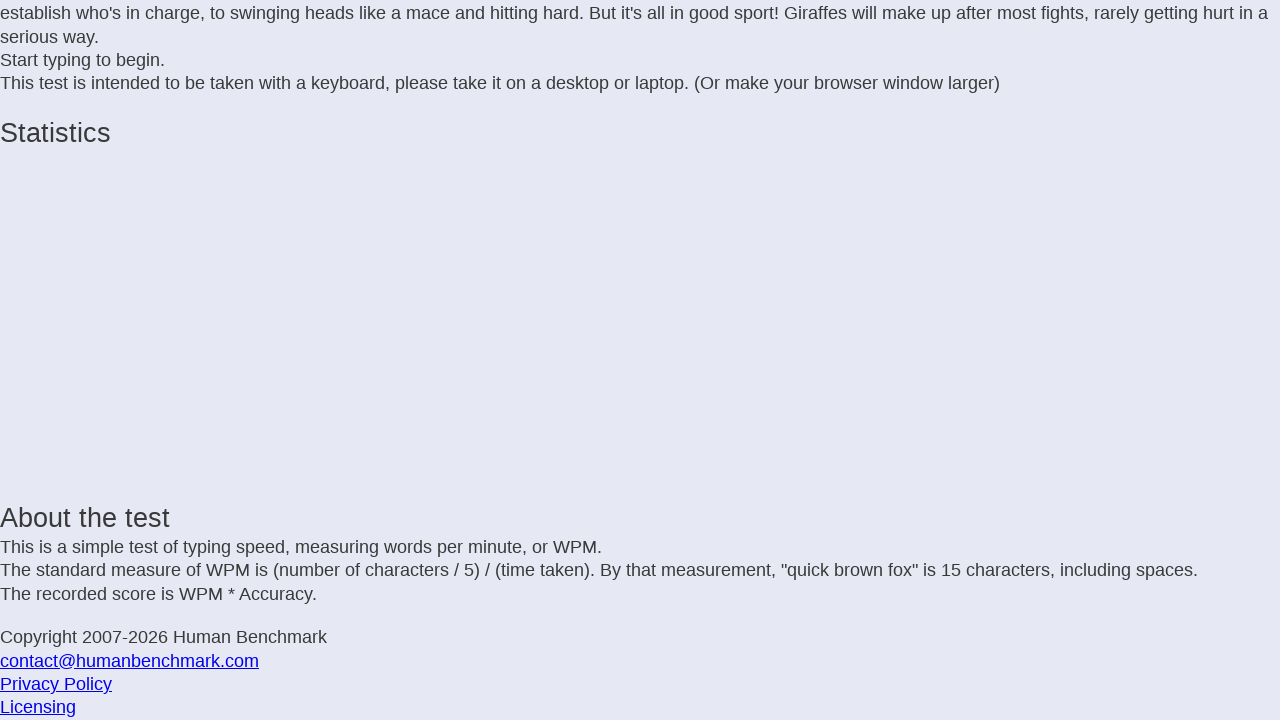

Typed character 'a'
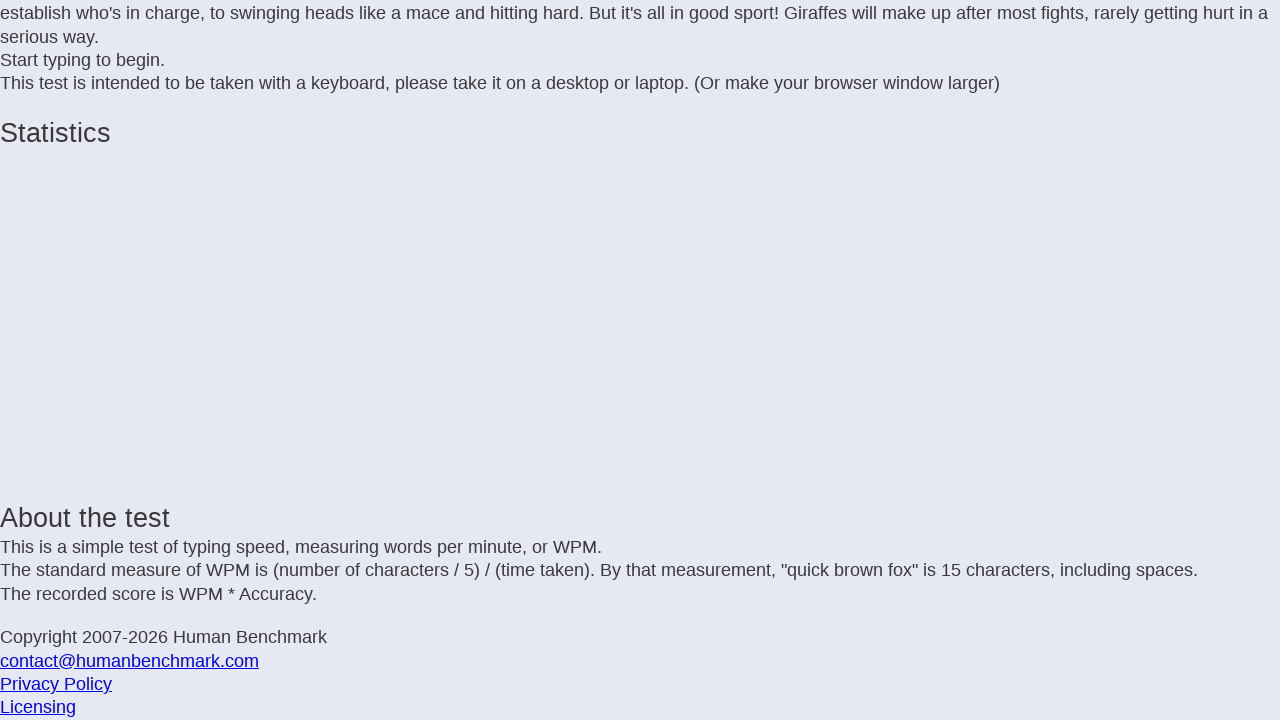

Typed character 'r'
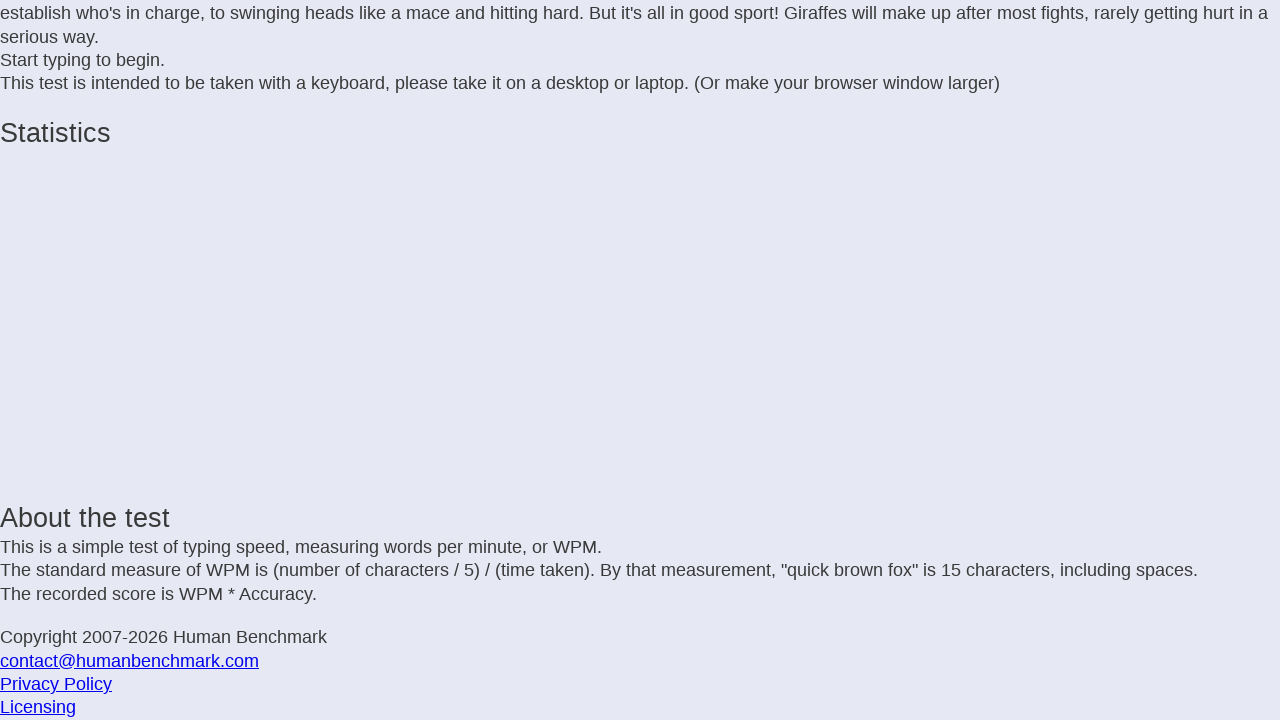

Typed character 'g'
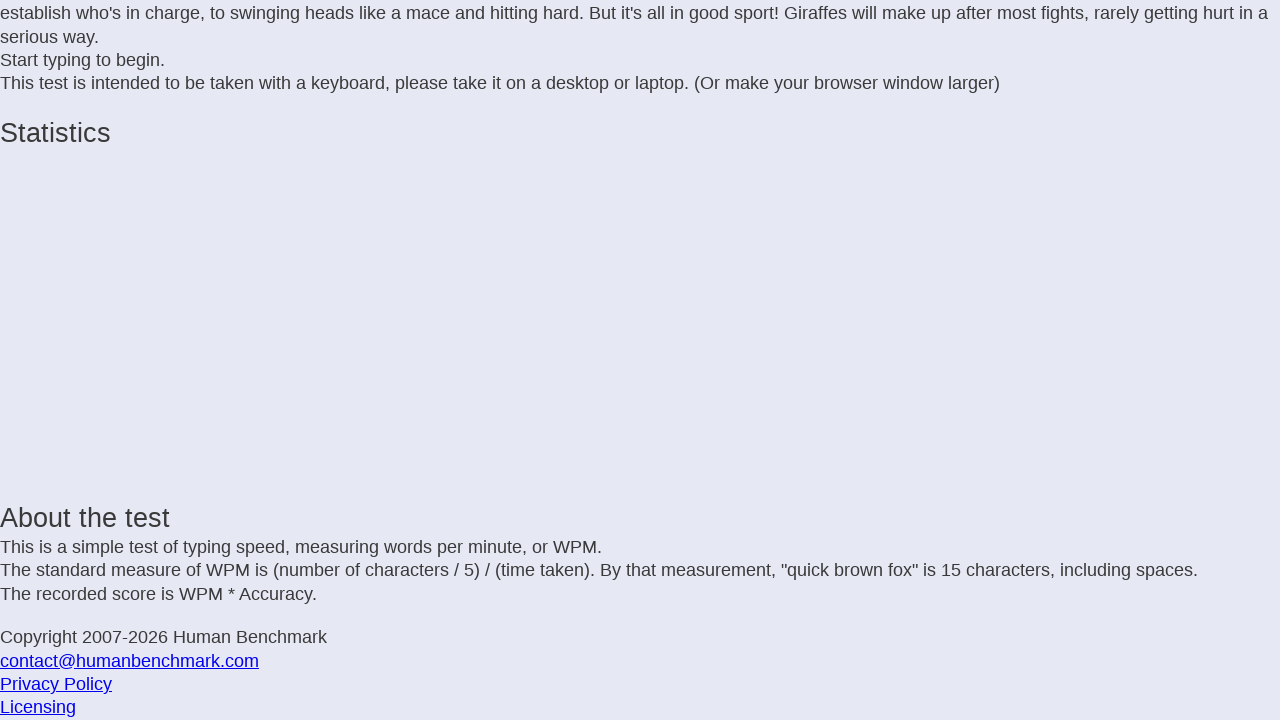

Typed character 'e'
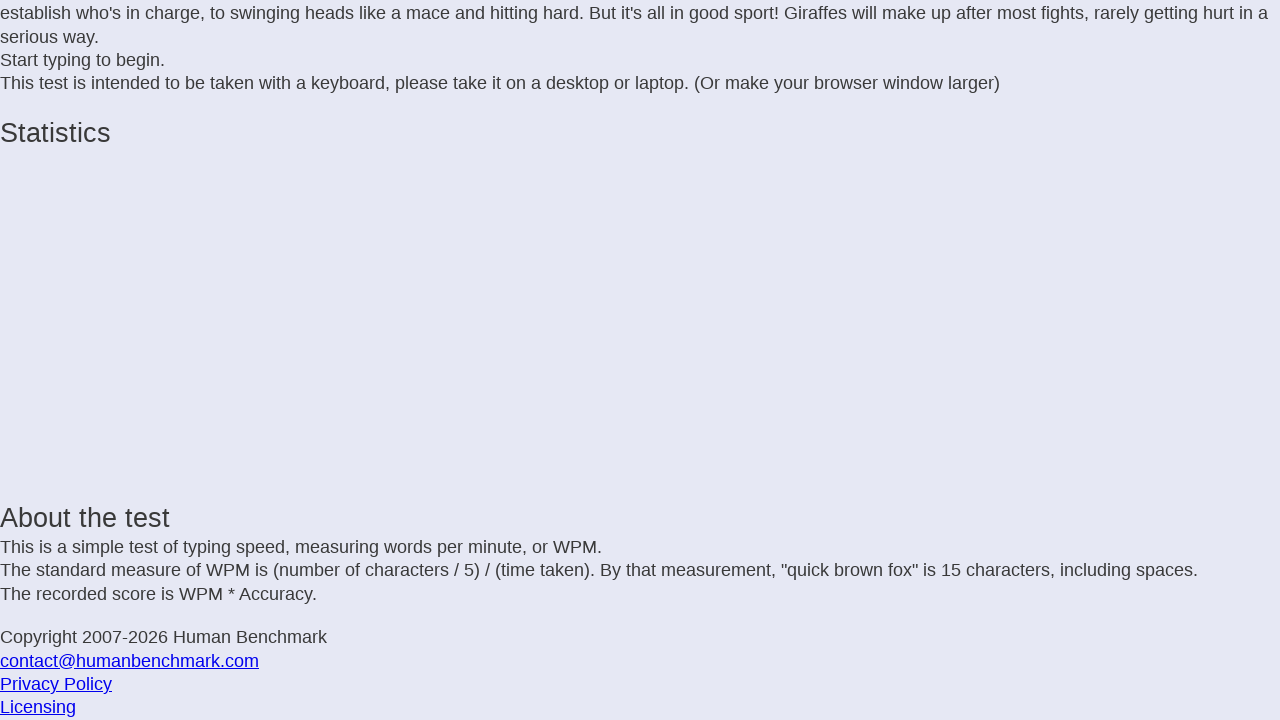

Typed character ','
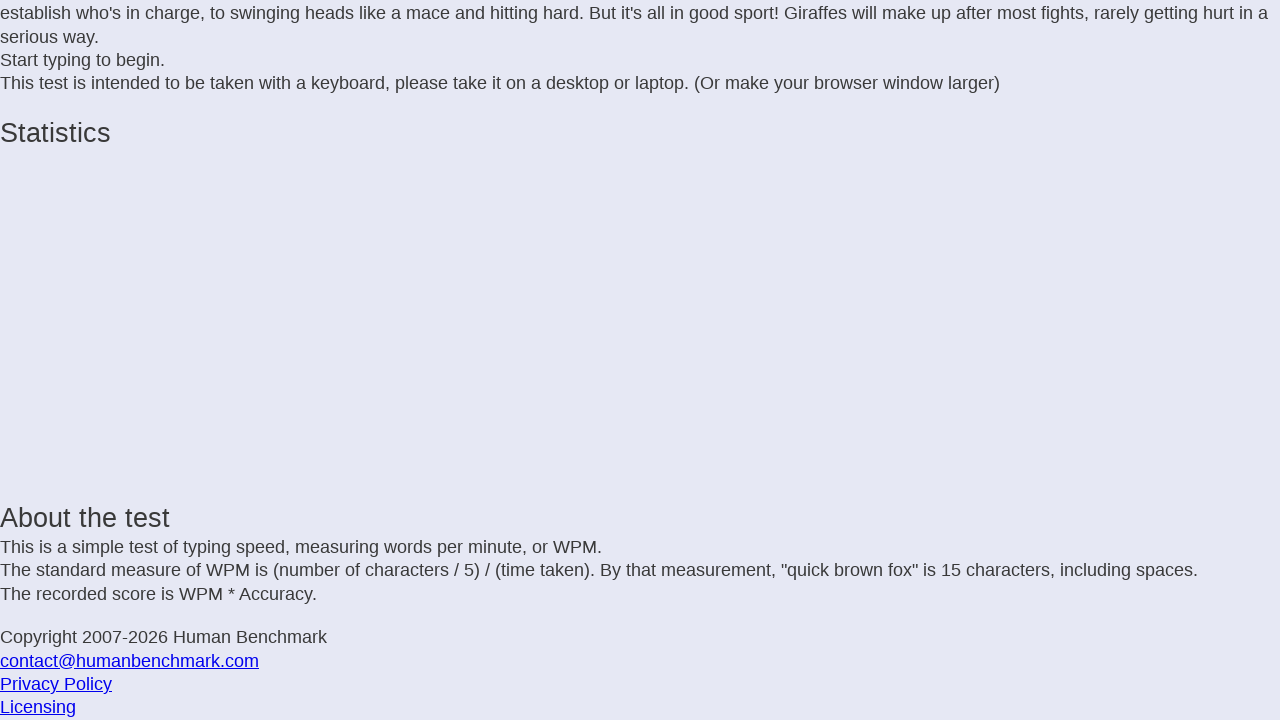

Typed character ' '
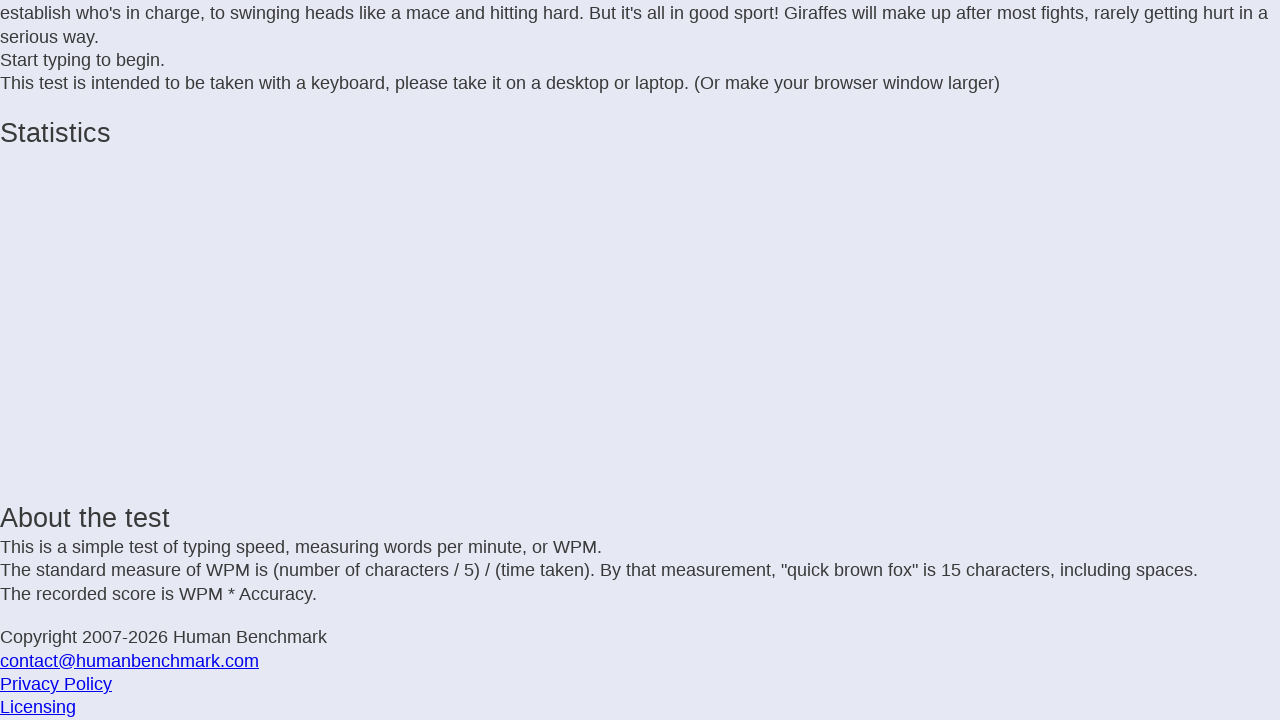

Typed character 't'
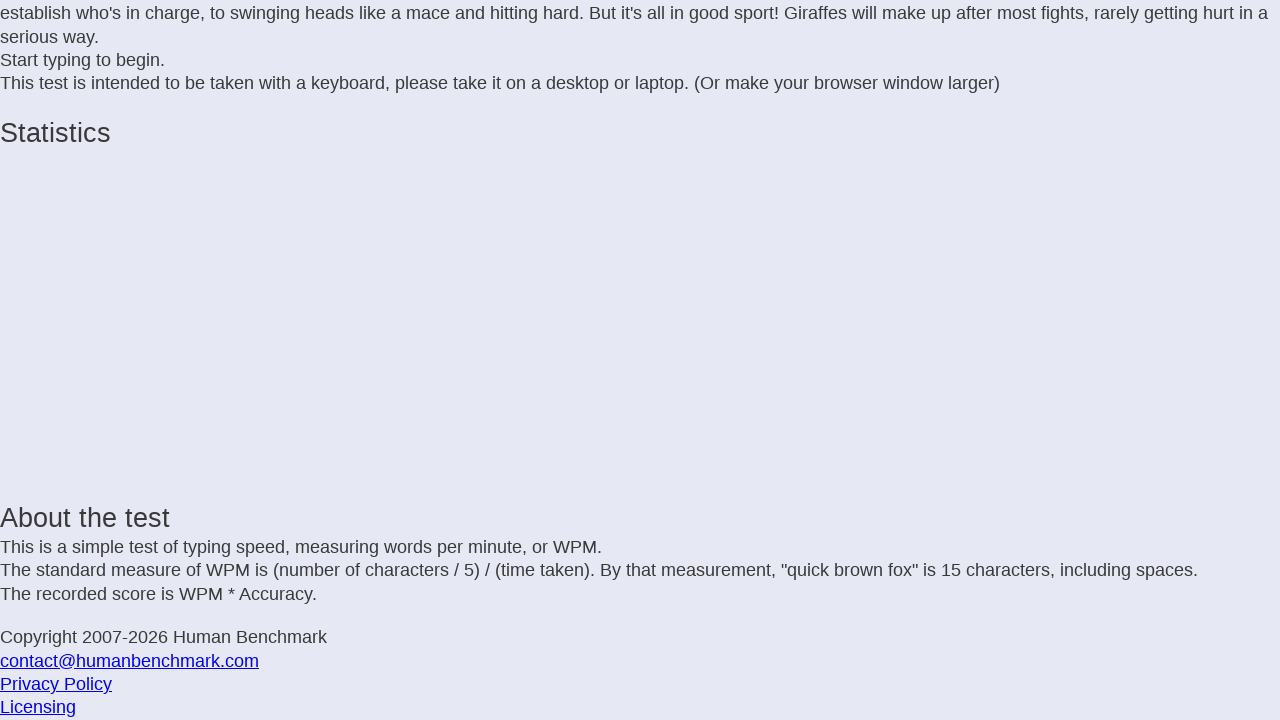

Typed character 'o'
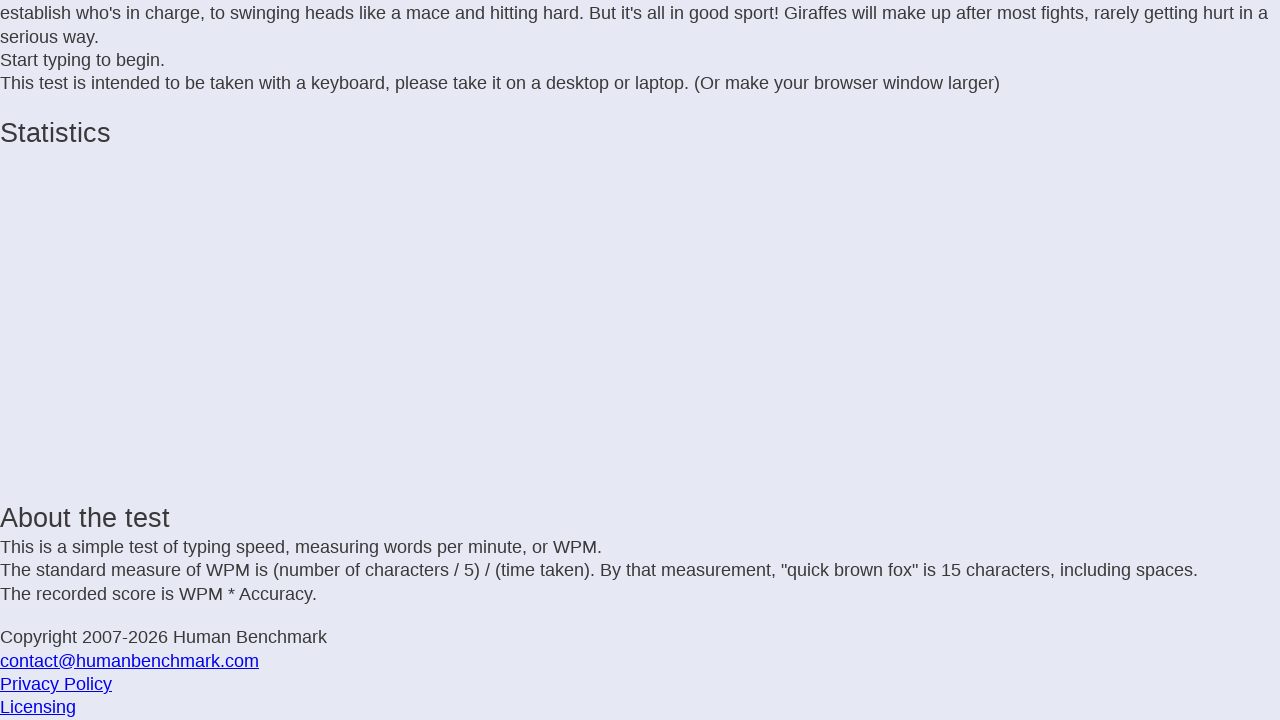

Typed character ' '
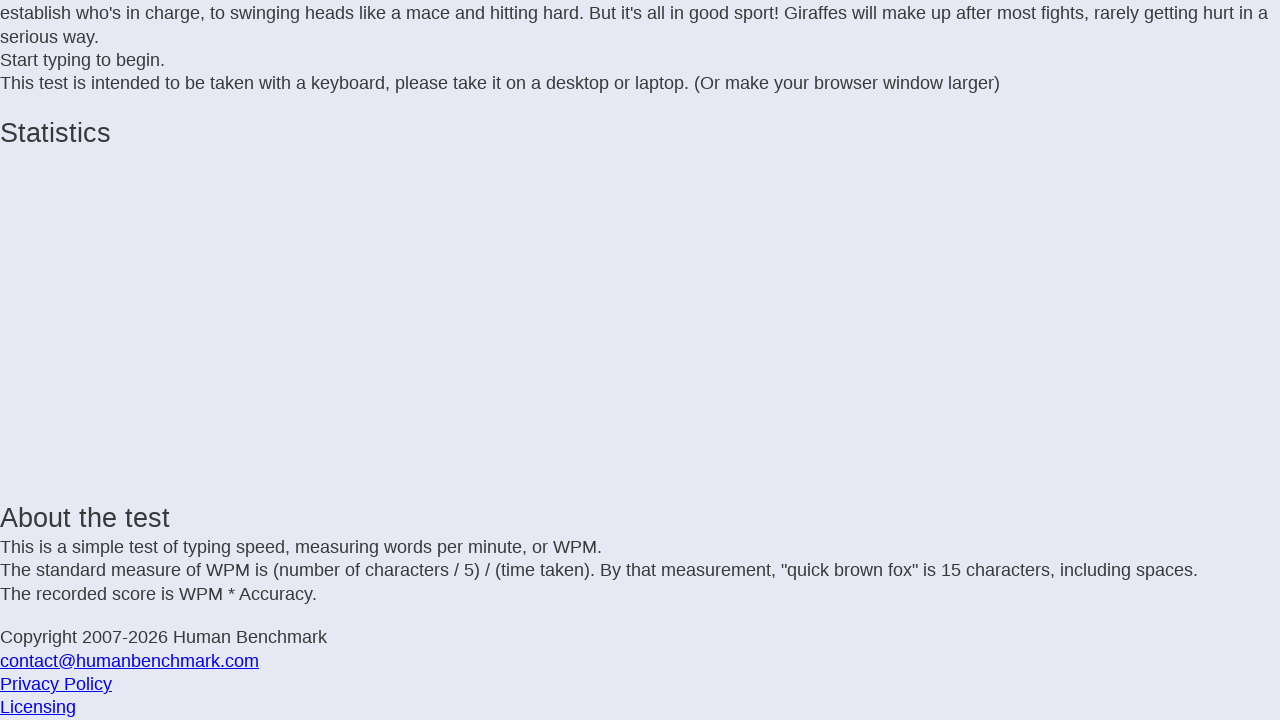

Typed character 's'
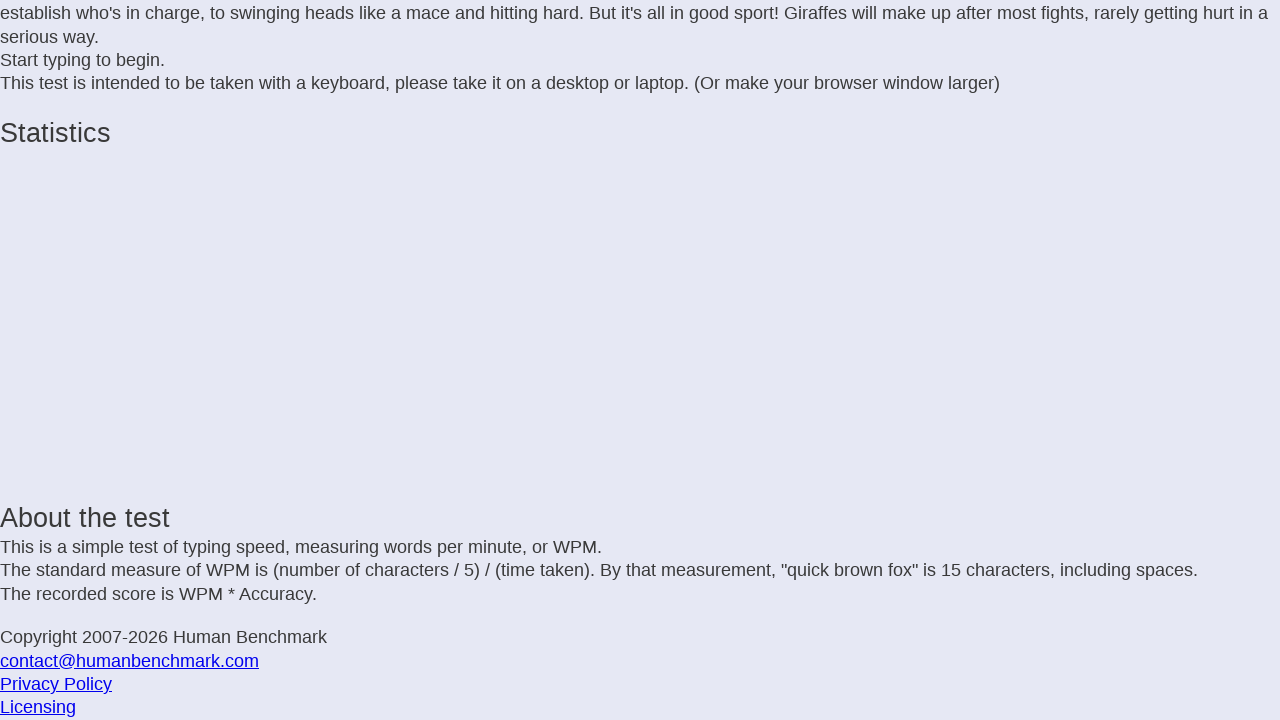

Typed character 'w'
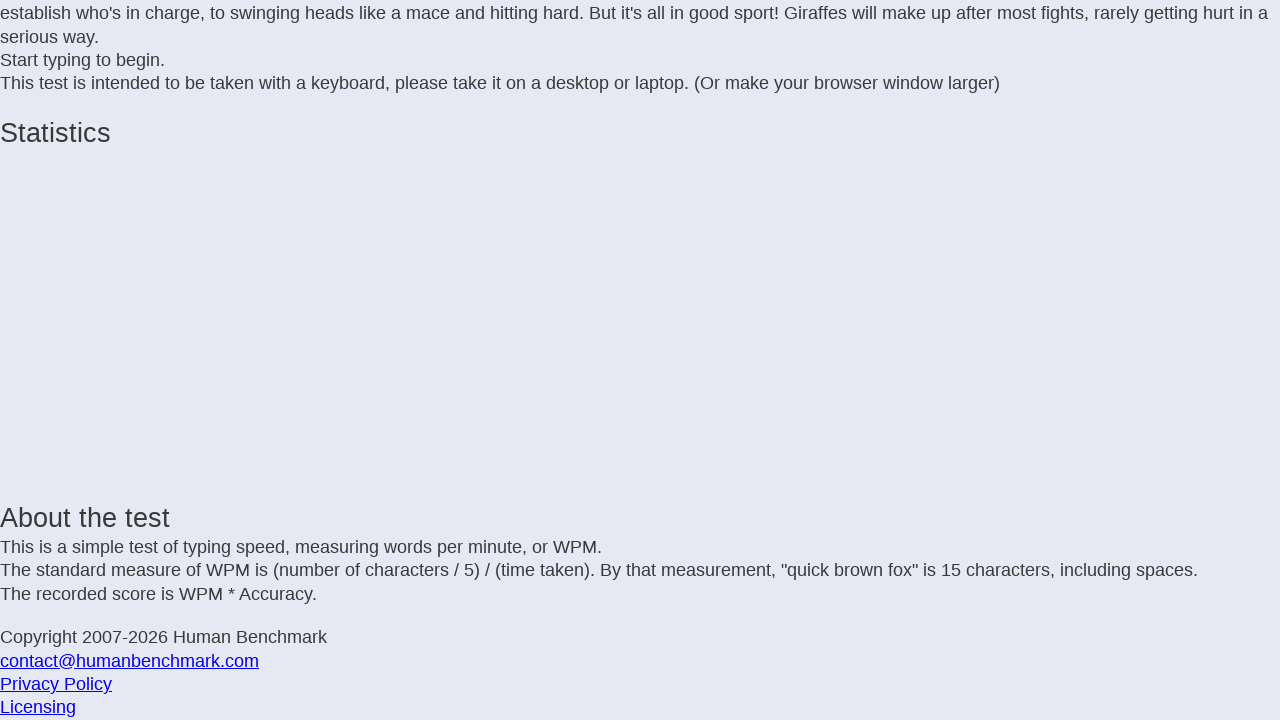

Typed character 'i'
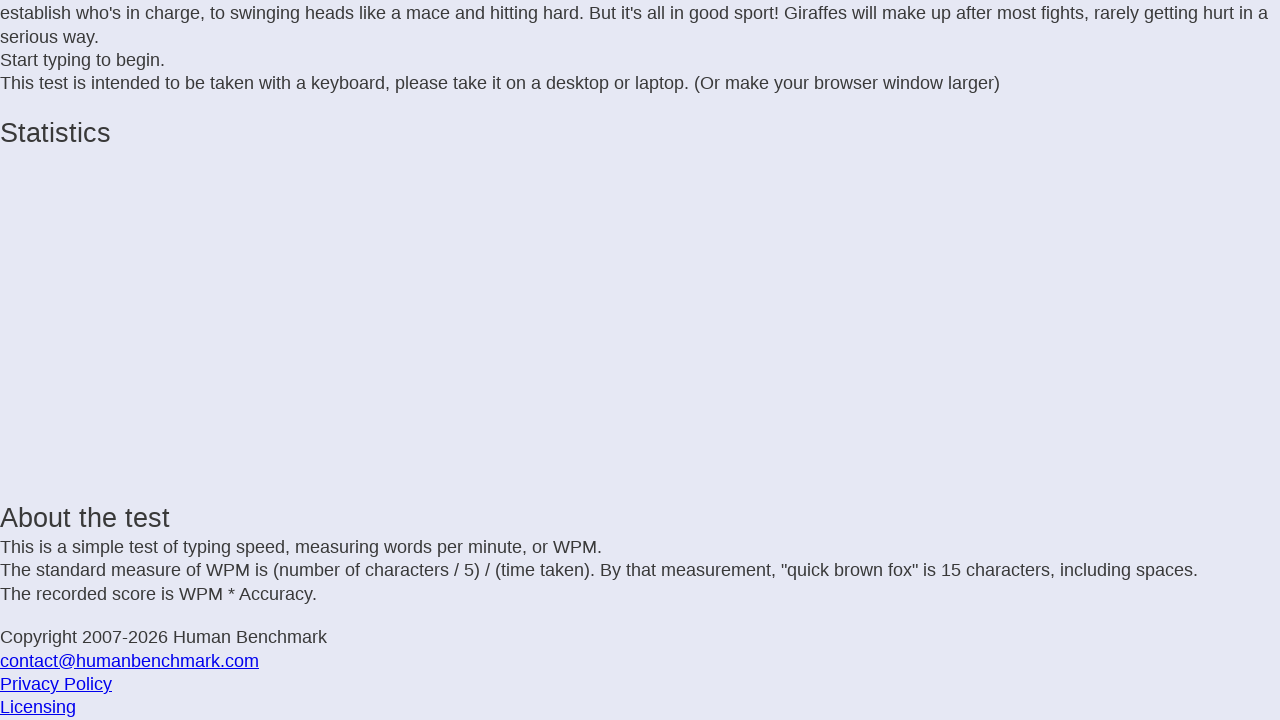

Typed character 'n'
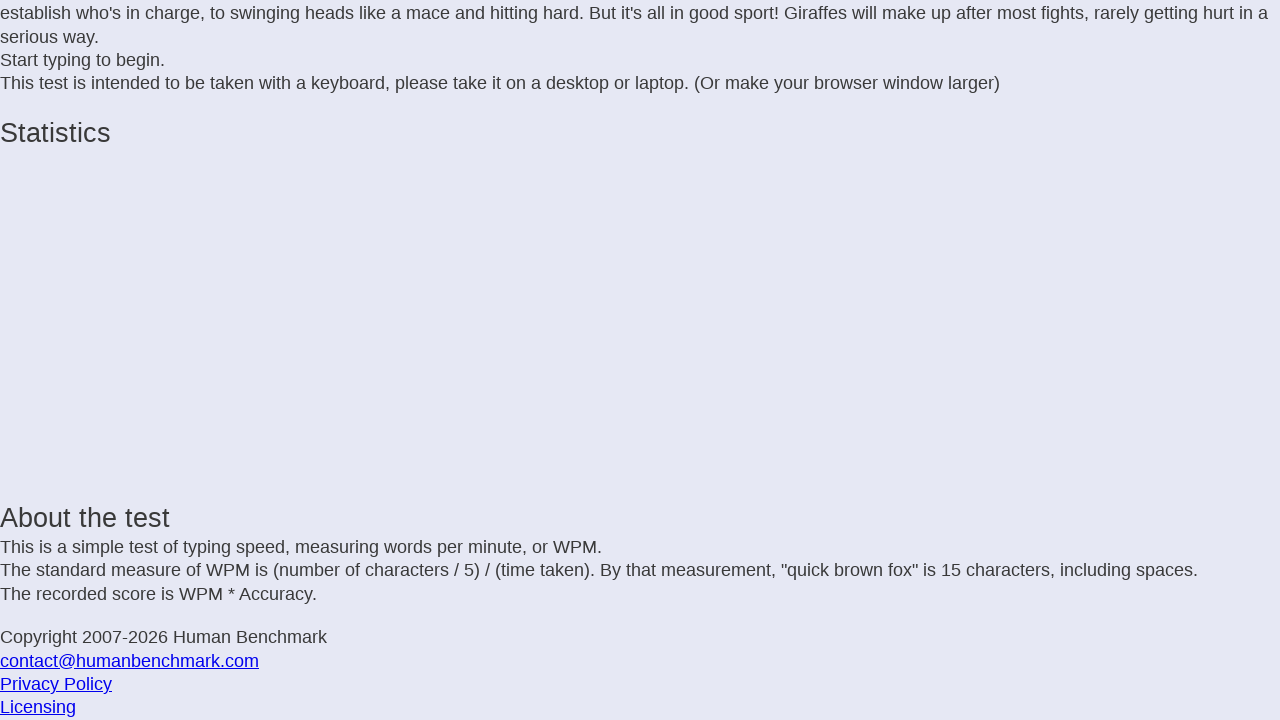

Typed character 'g'
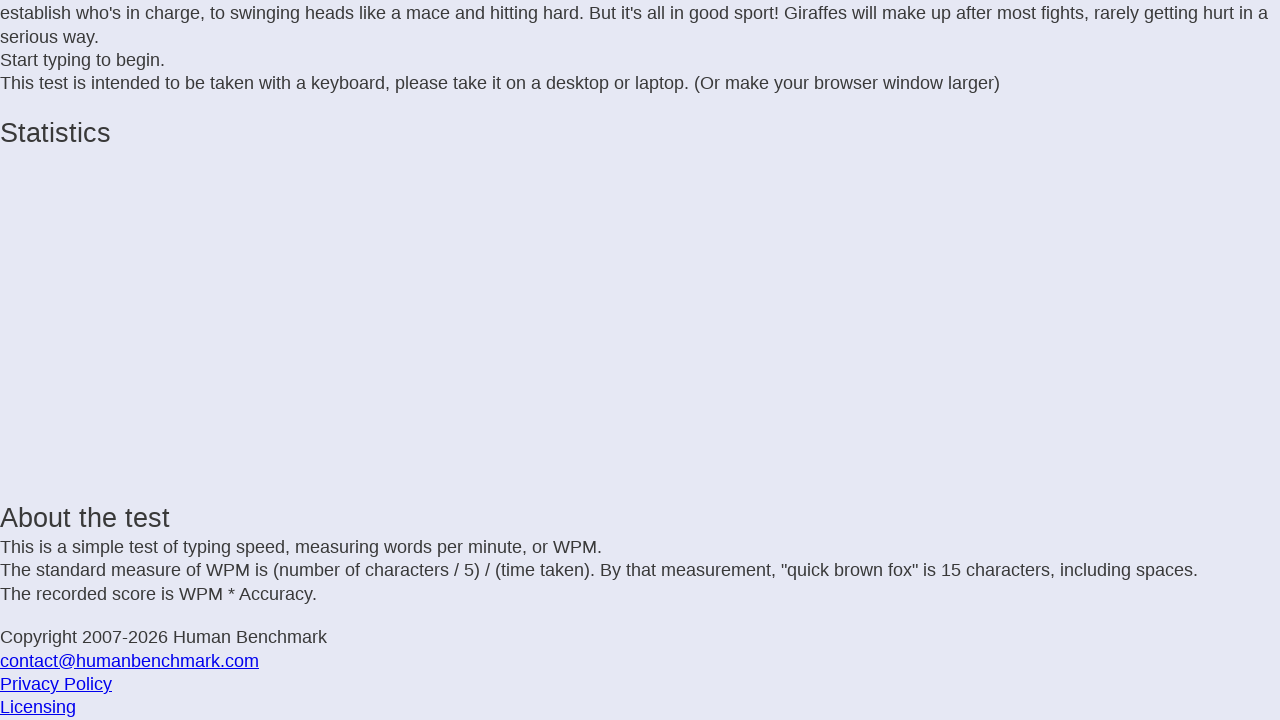

Typed character 'i'
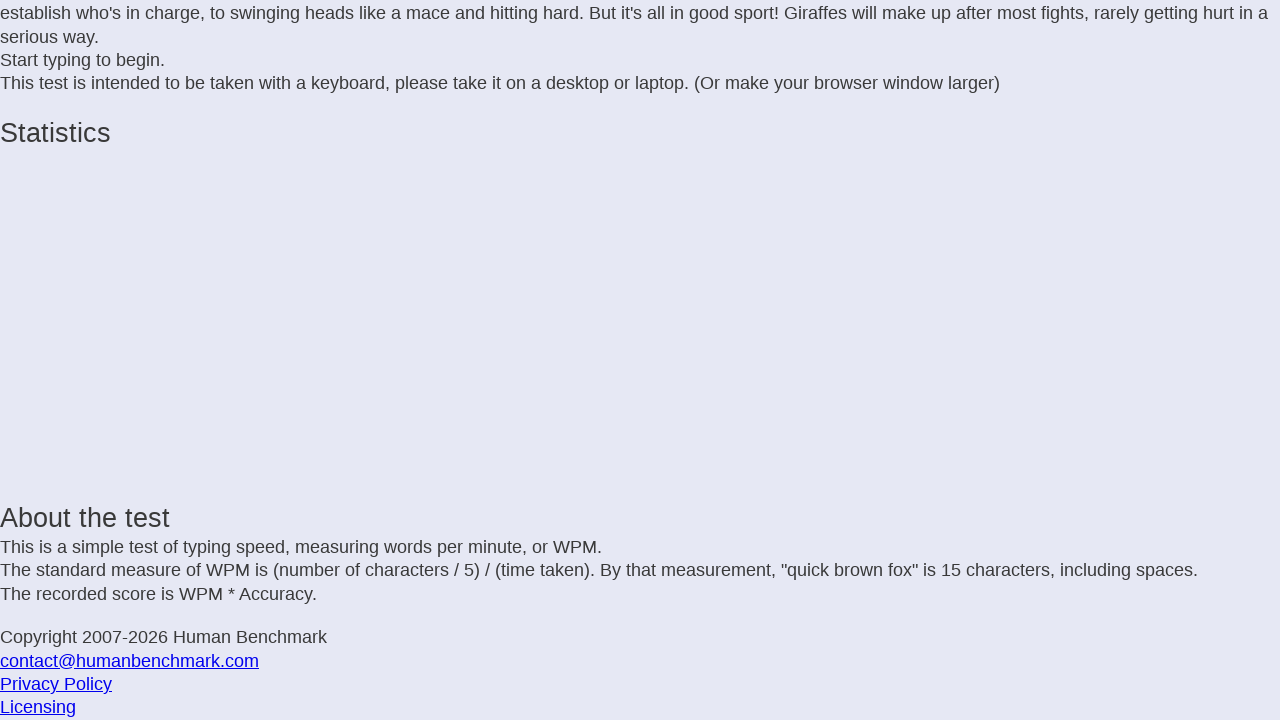

Typed character 'n'
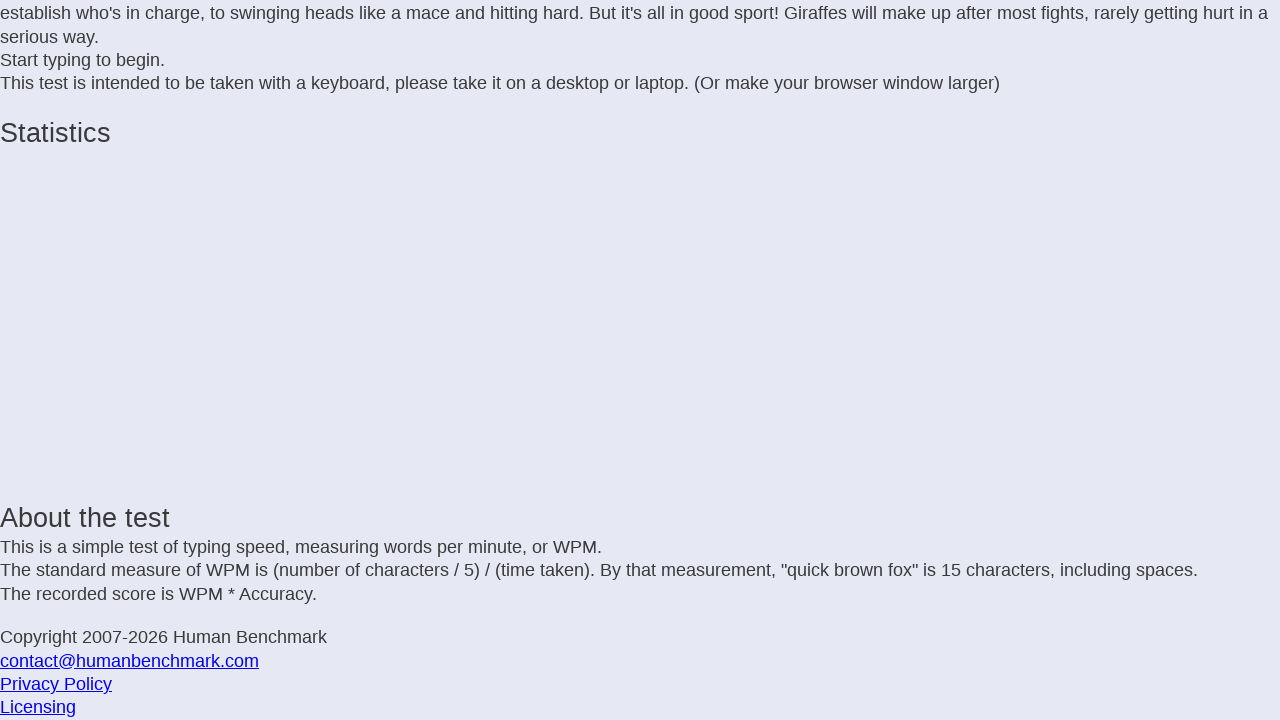

Typed character 'g'
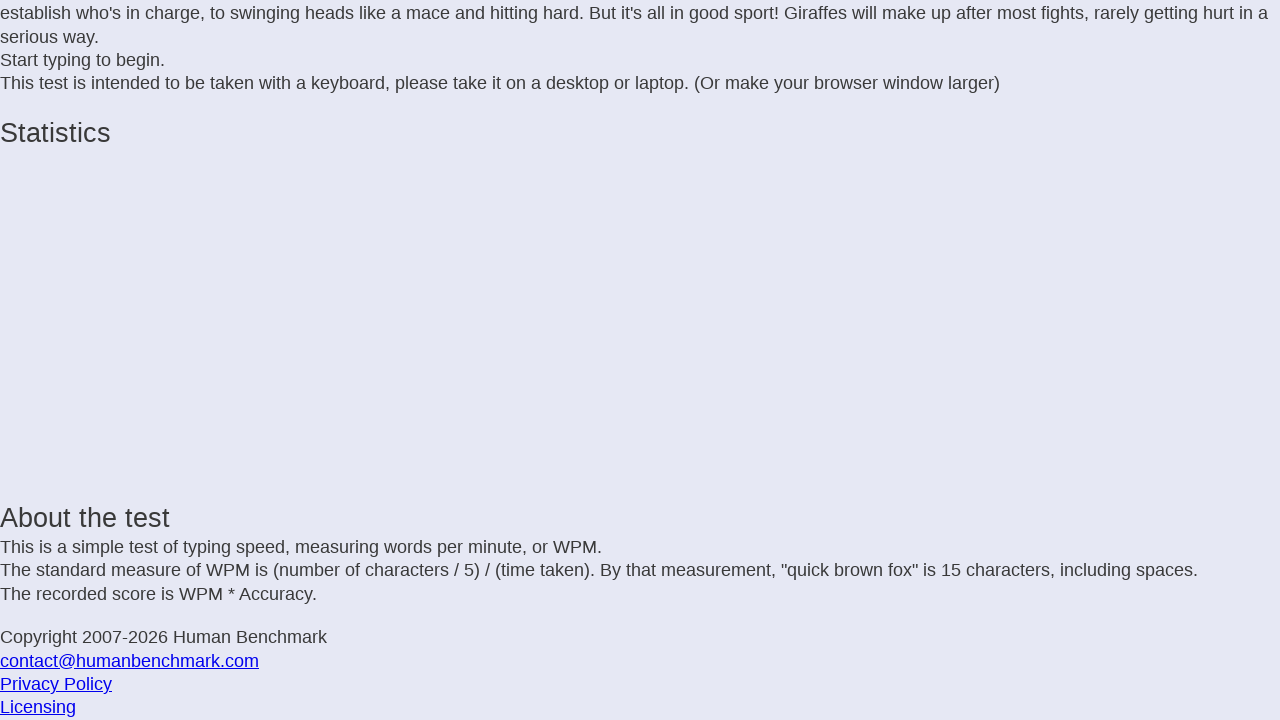

Typed character ' '
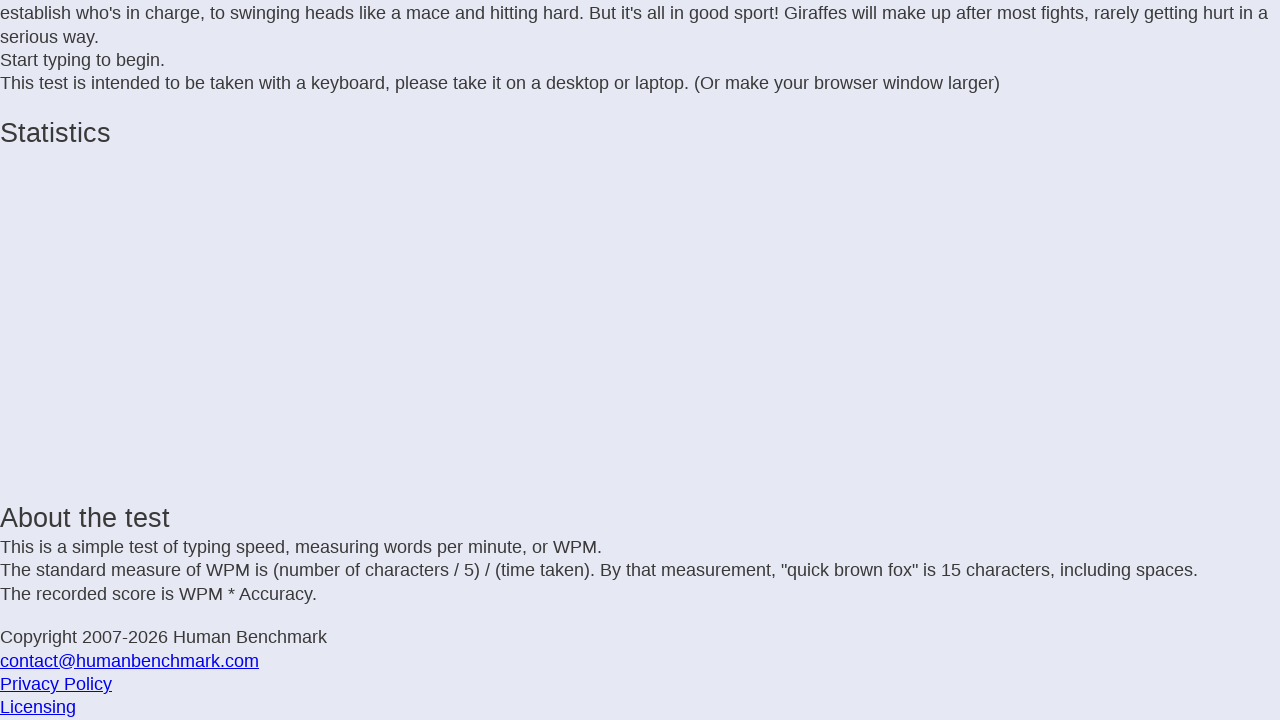

Typed character 'h'
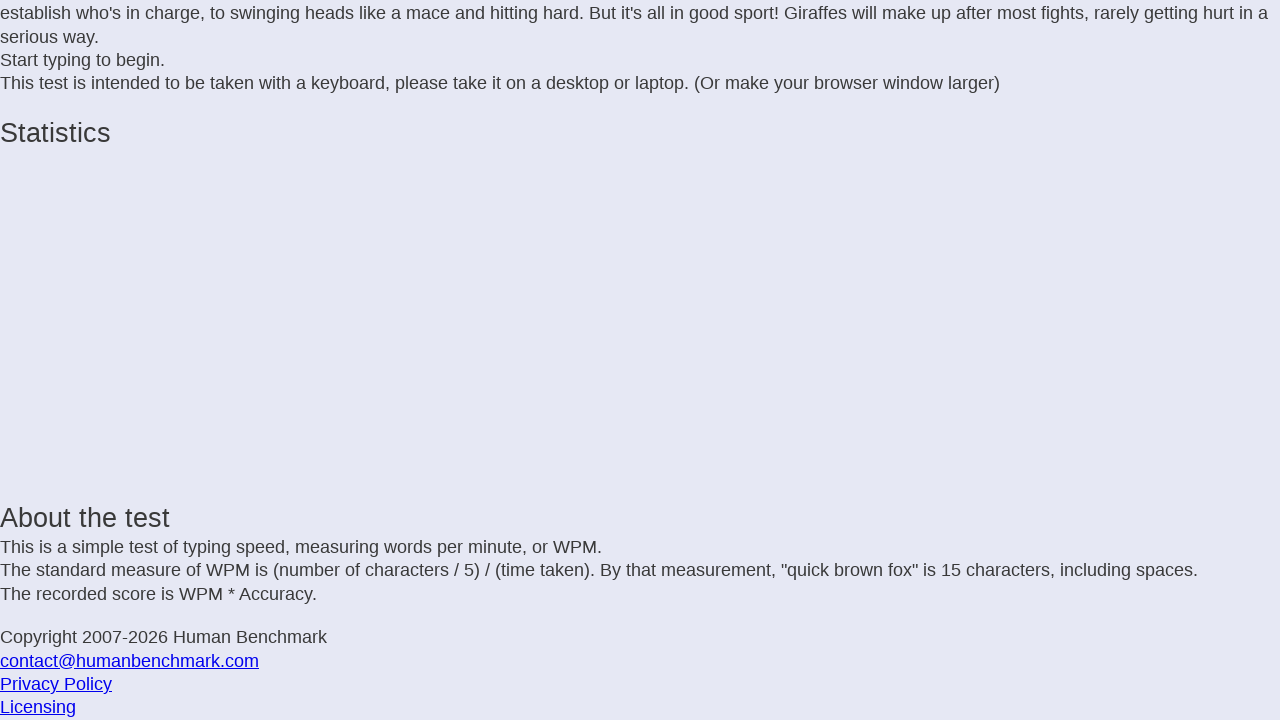

Typed character 'e'
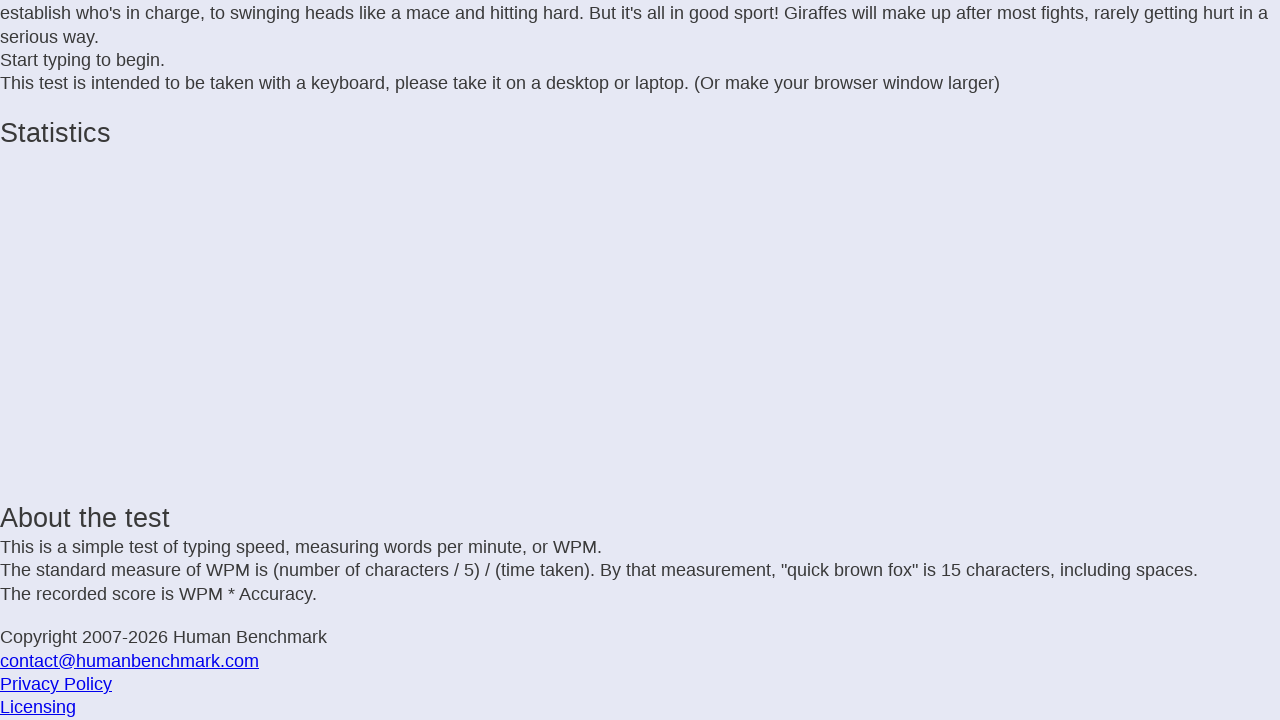

Typed character 'a'
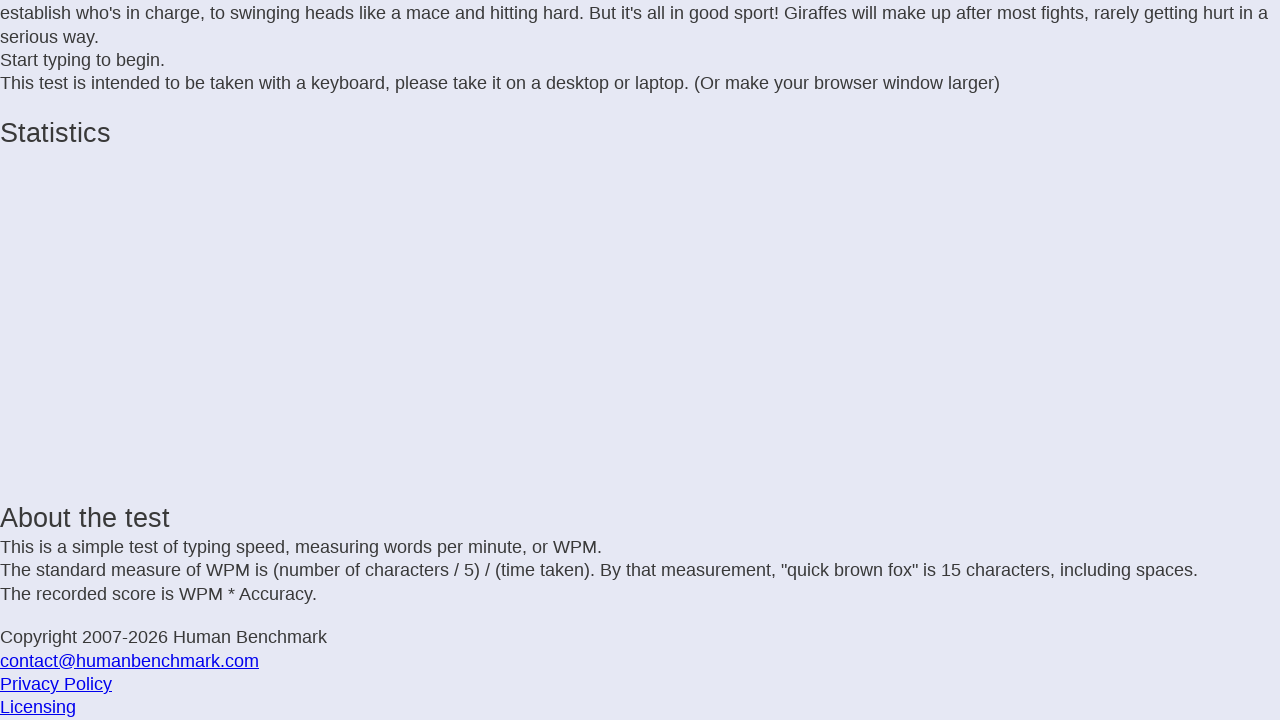

Typed character 'd'
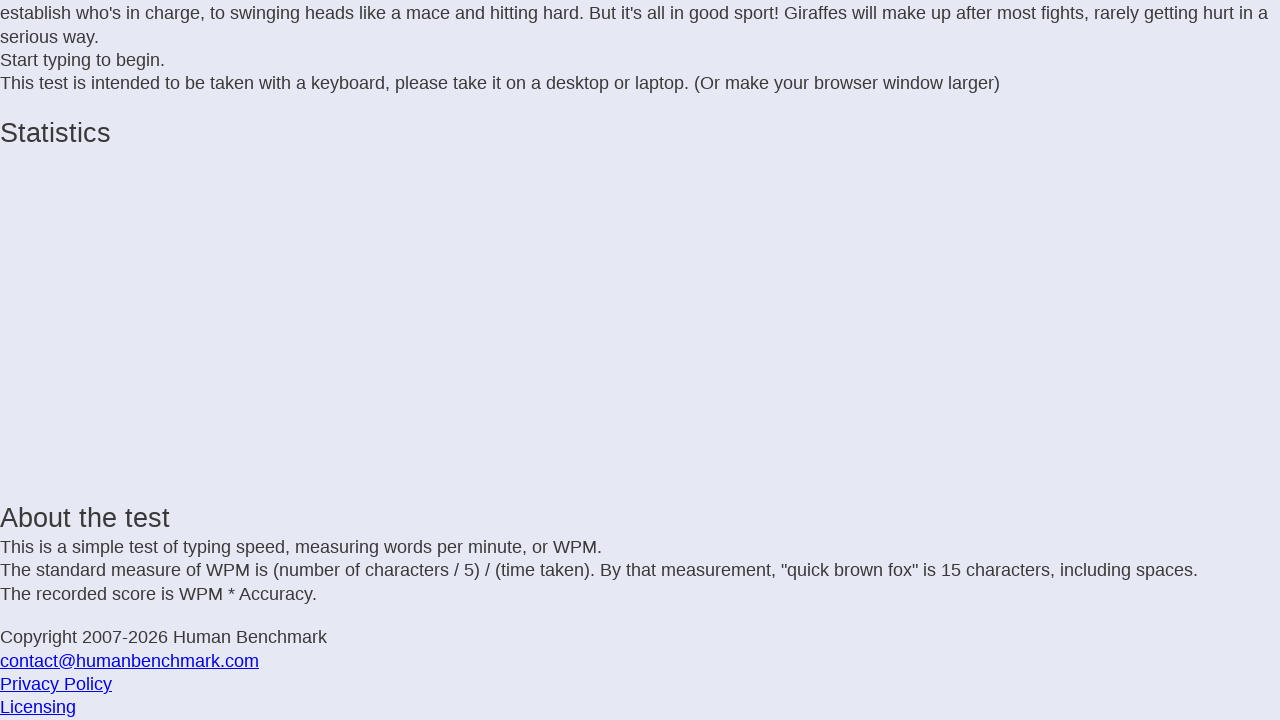

Typed character 's'
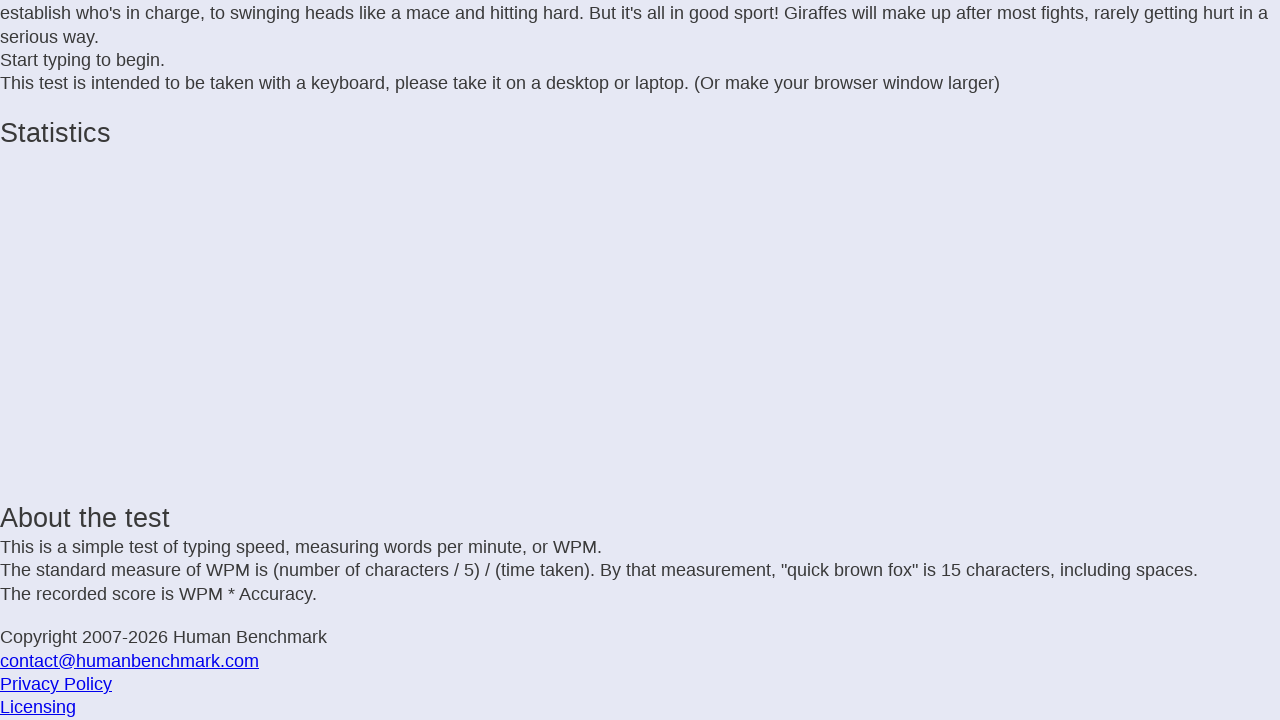

Typed character ' '
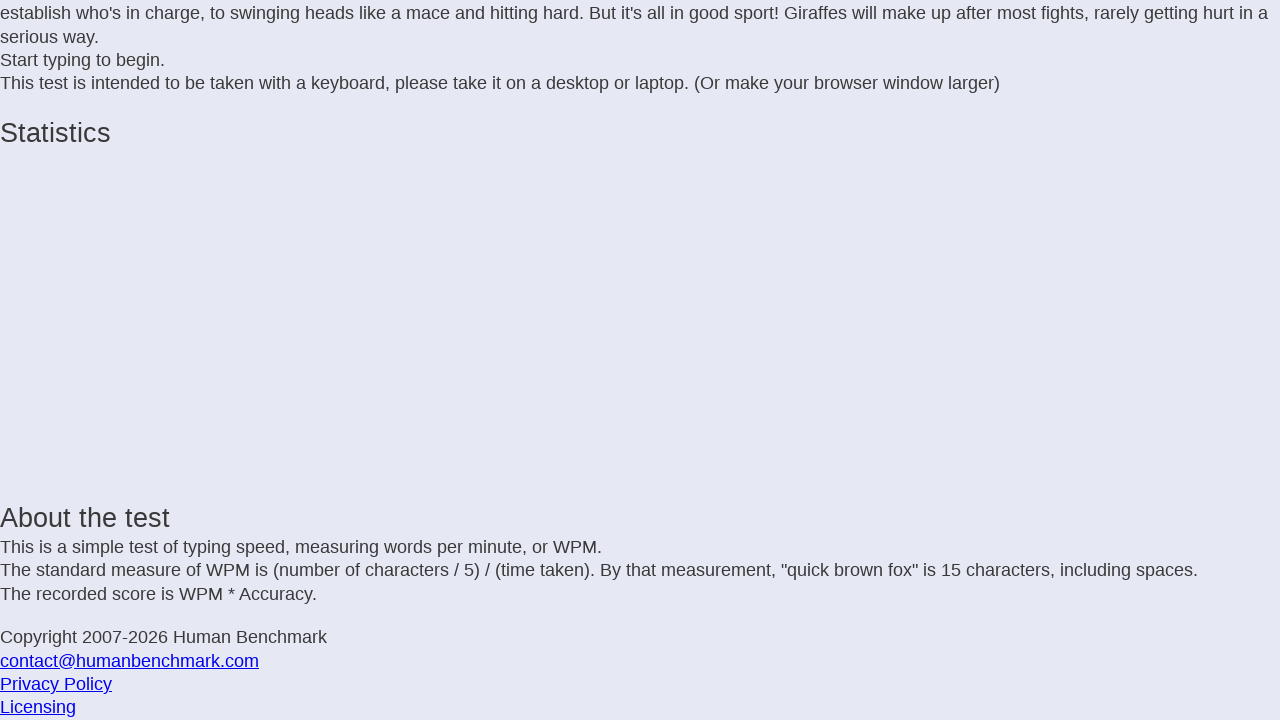

Typed character 'l'
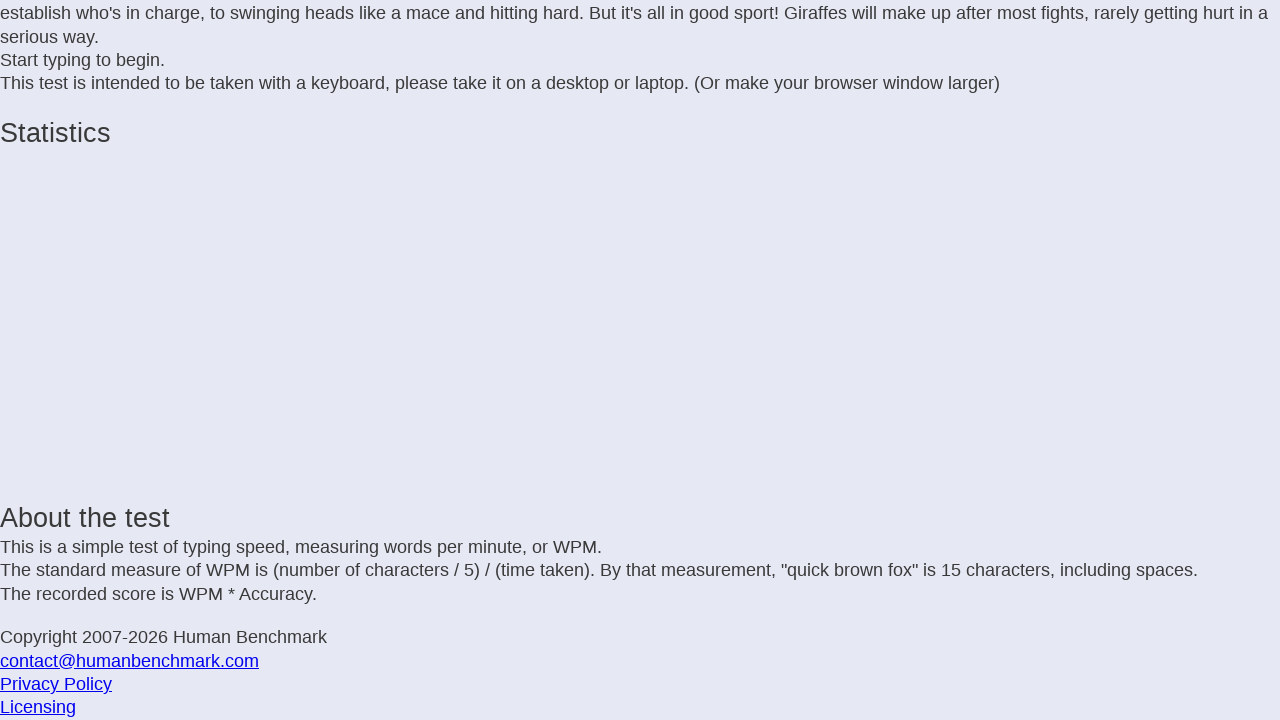

Typed character 'i'
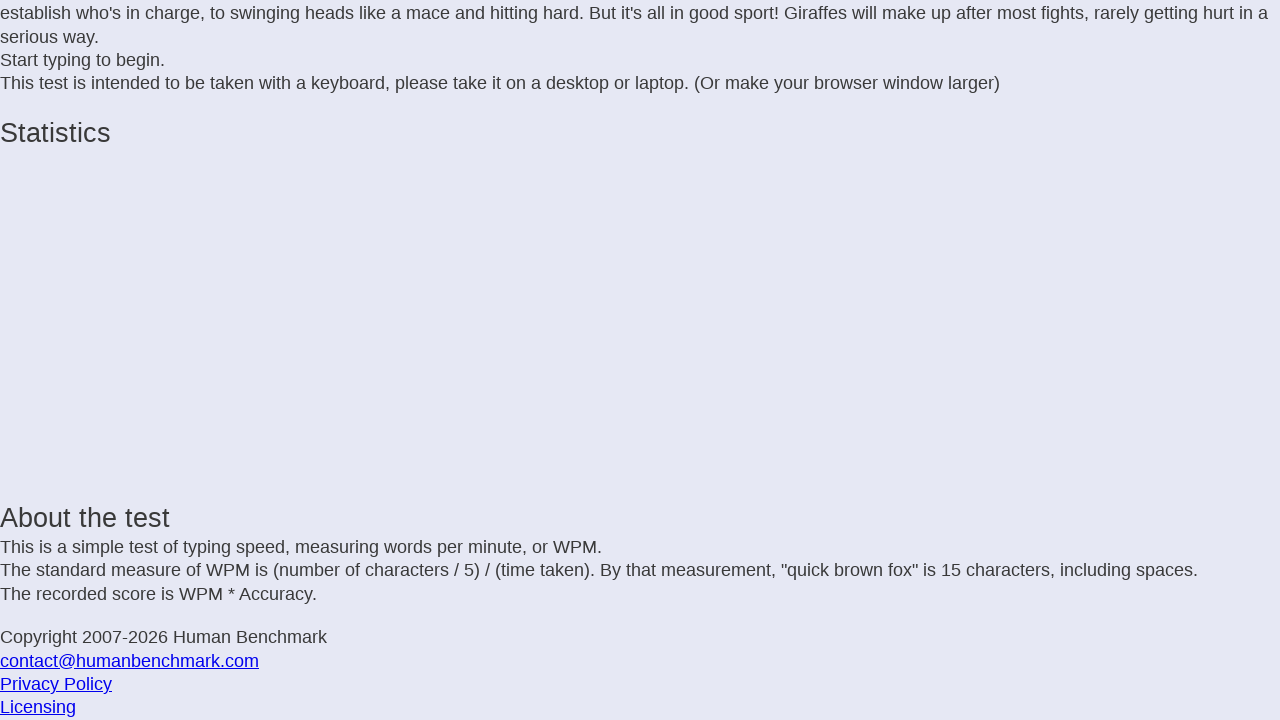

Typed character 'k'
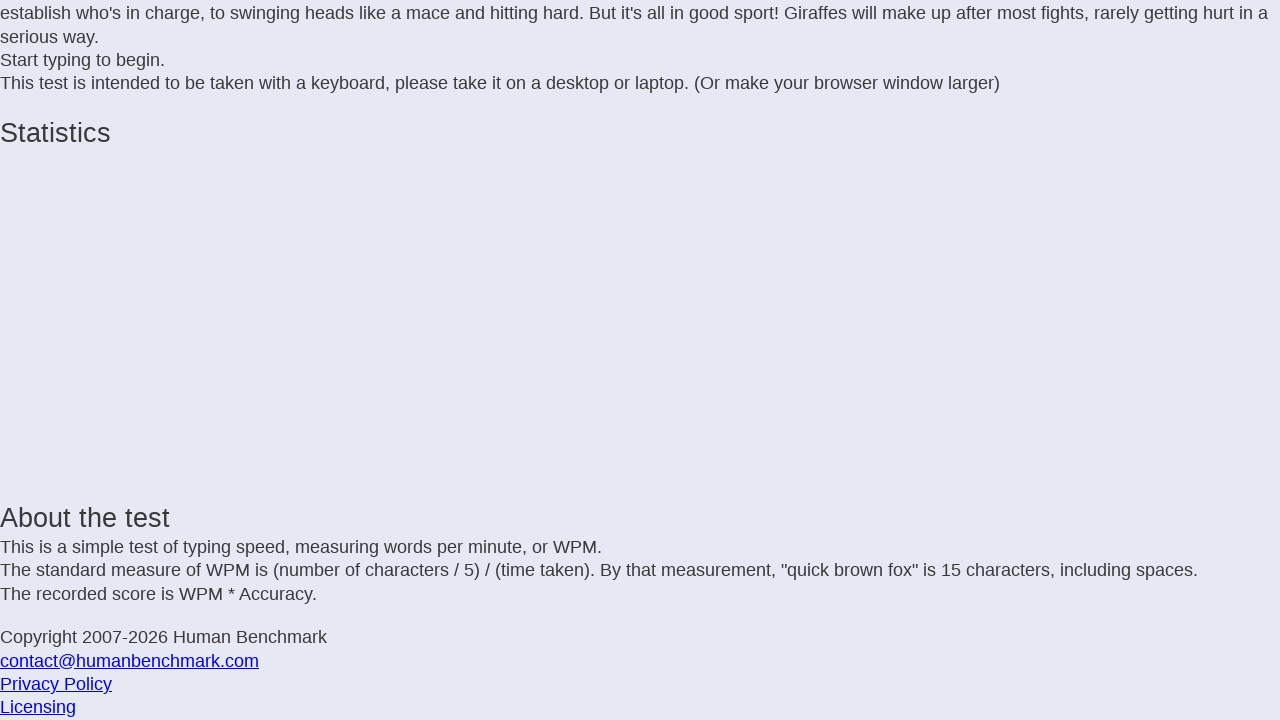

Typed character 'e'
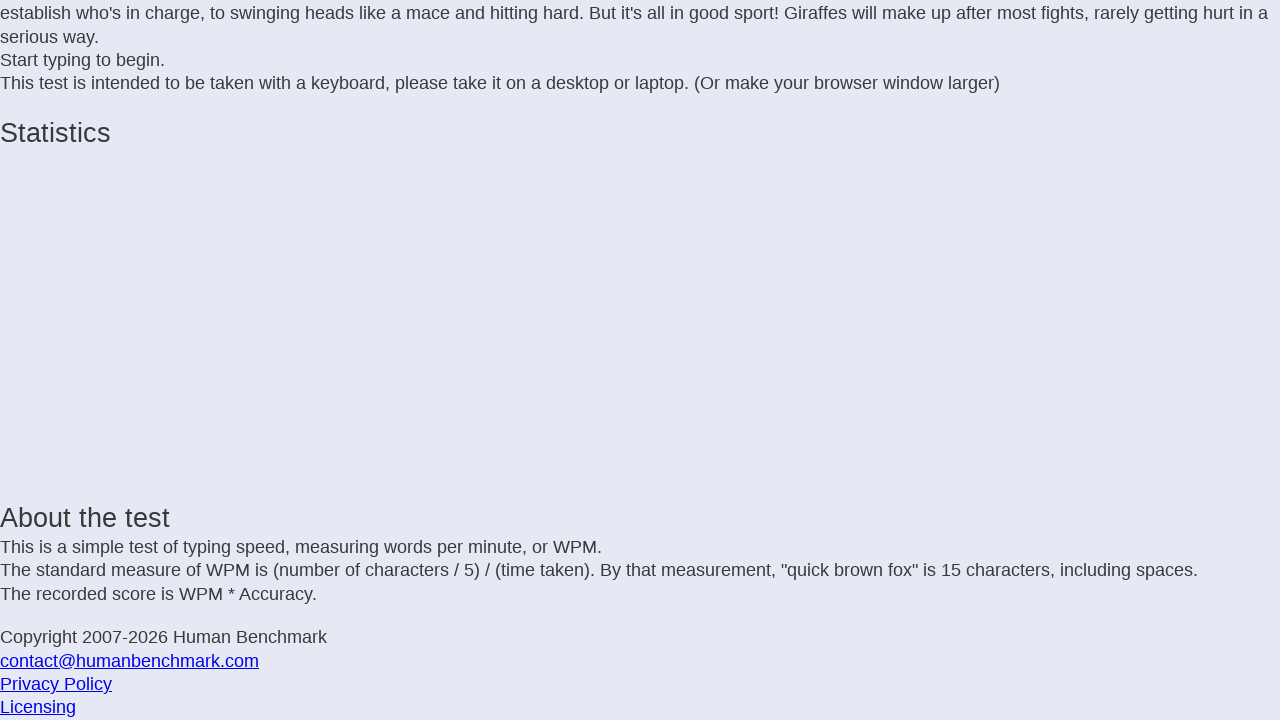

Typed character ' '
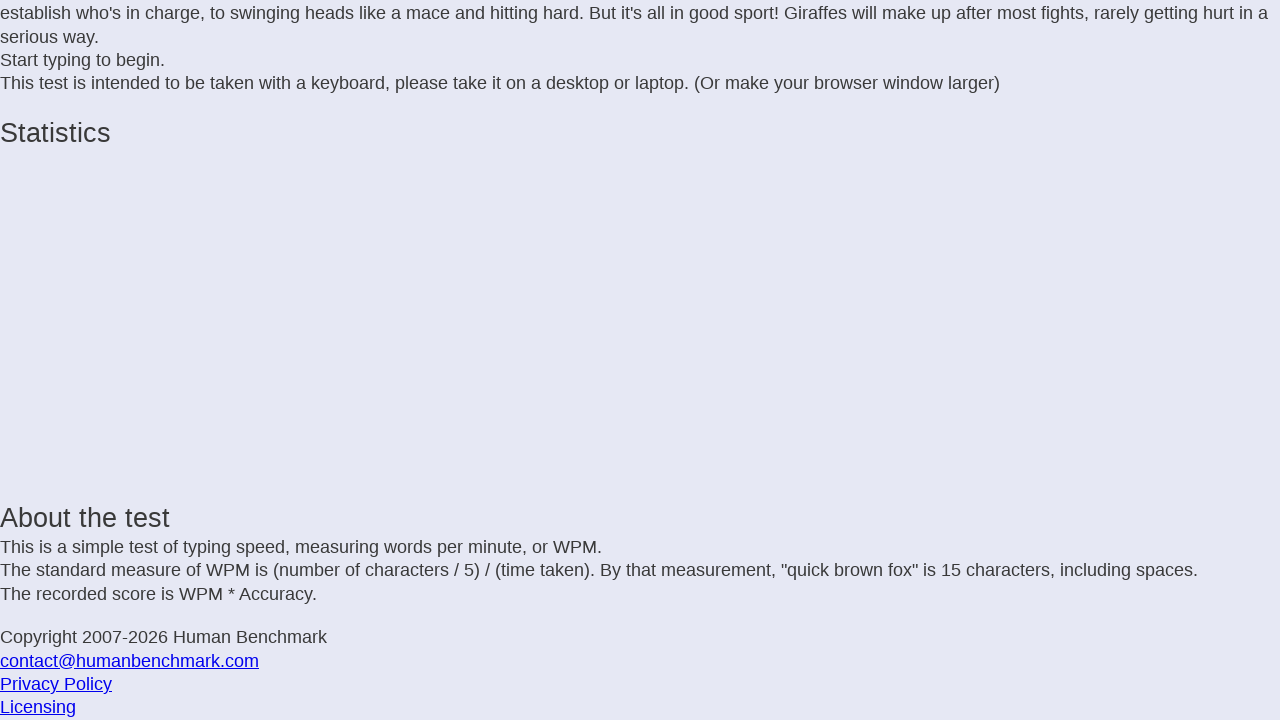

Typed character 'a'
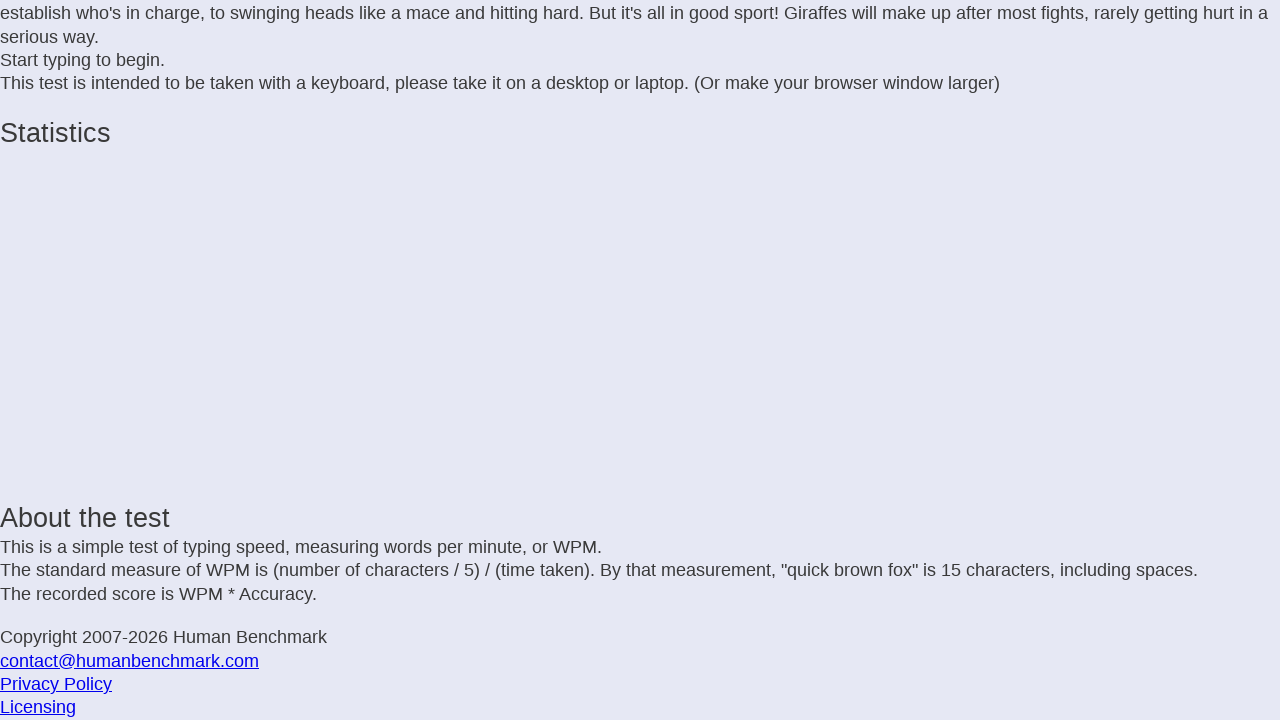

Typed character ' '
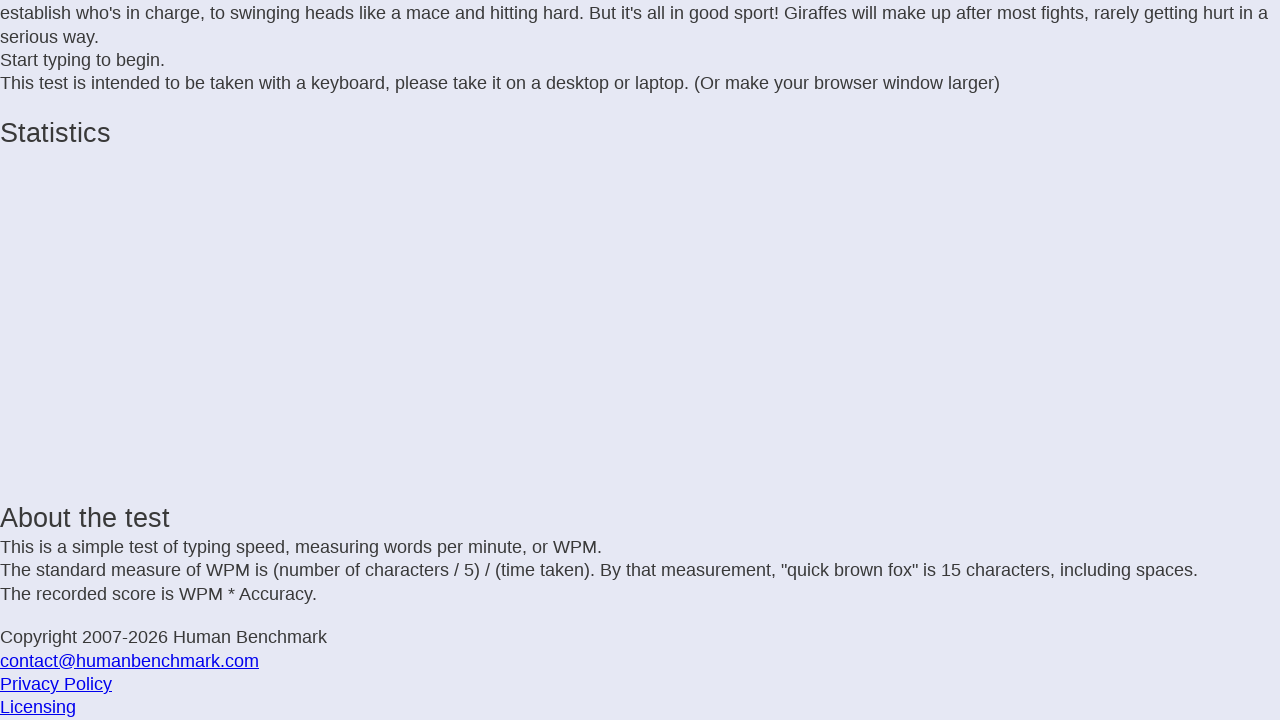

Typed character 'm'
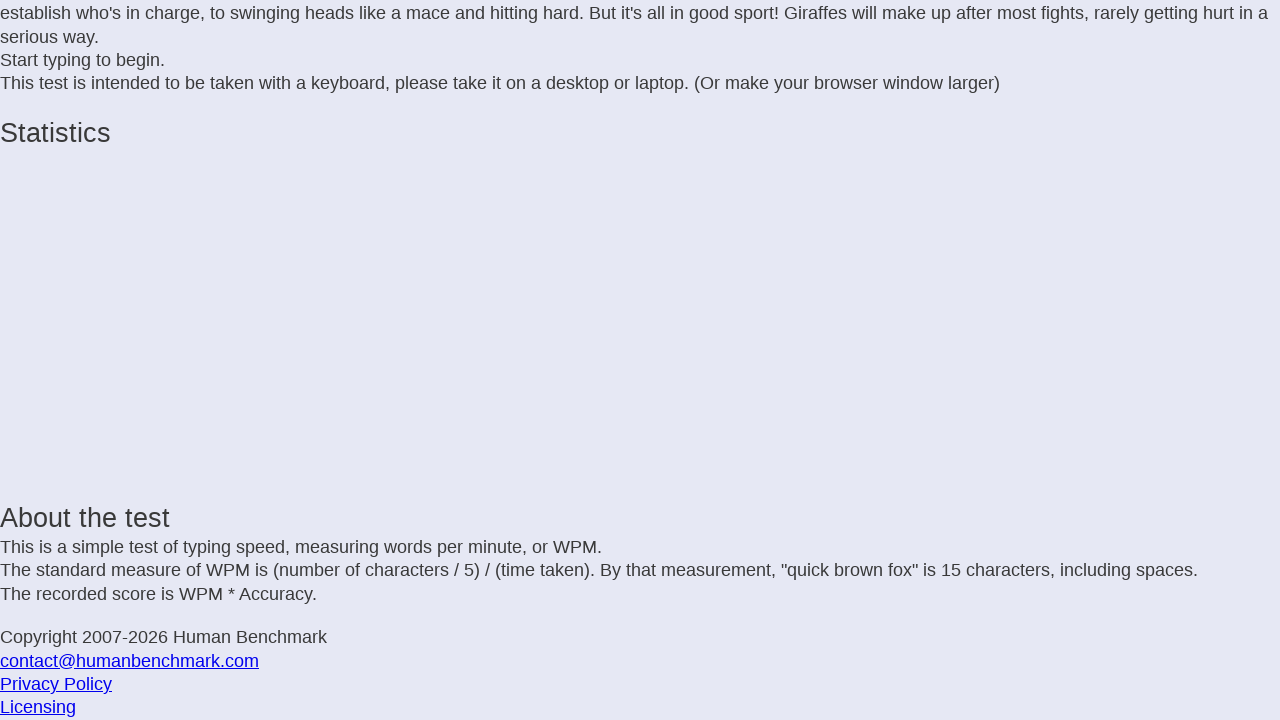

Typed character 'a'
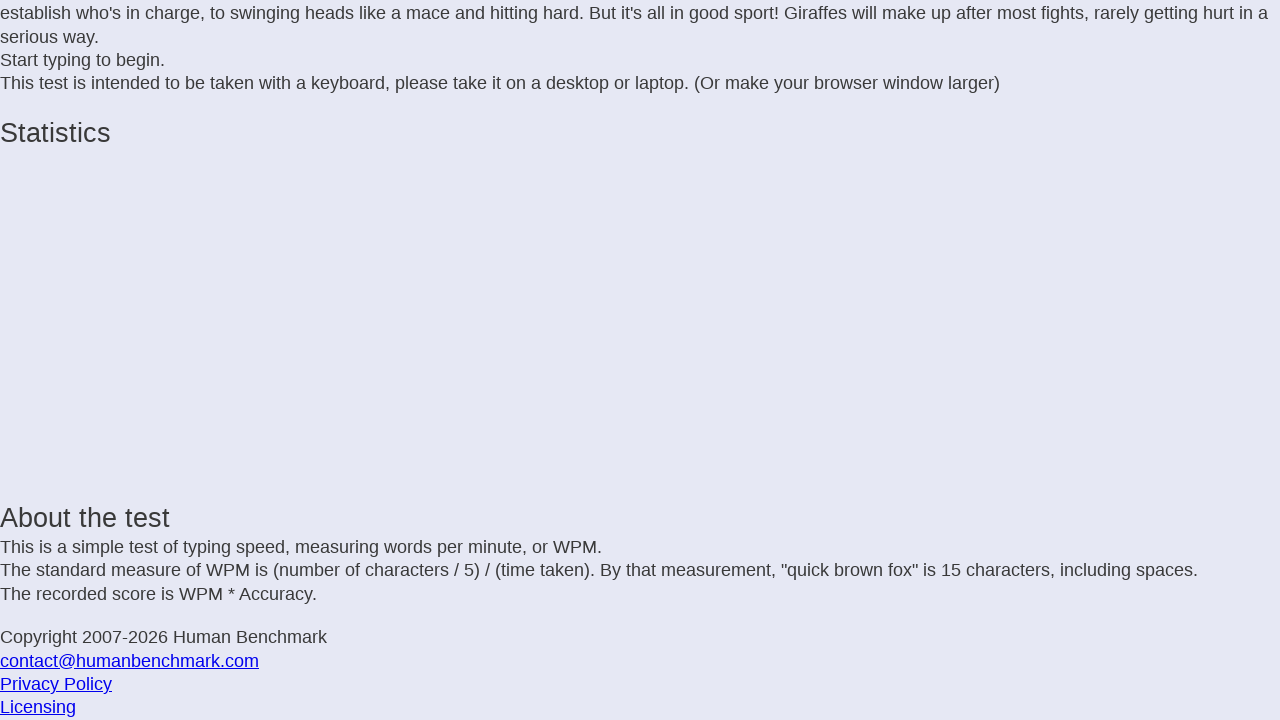

Typed character 'c'
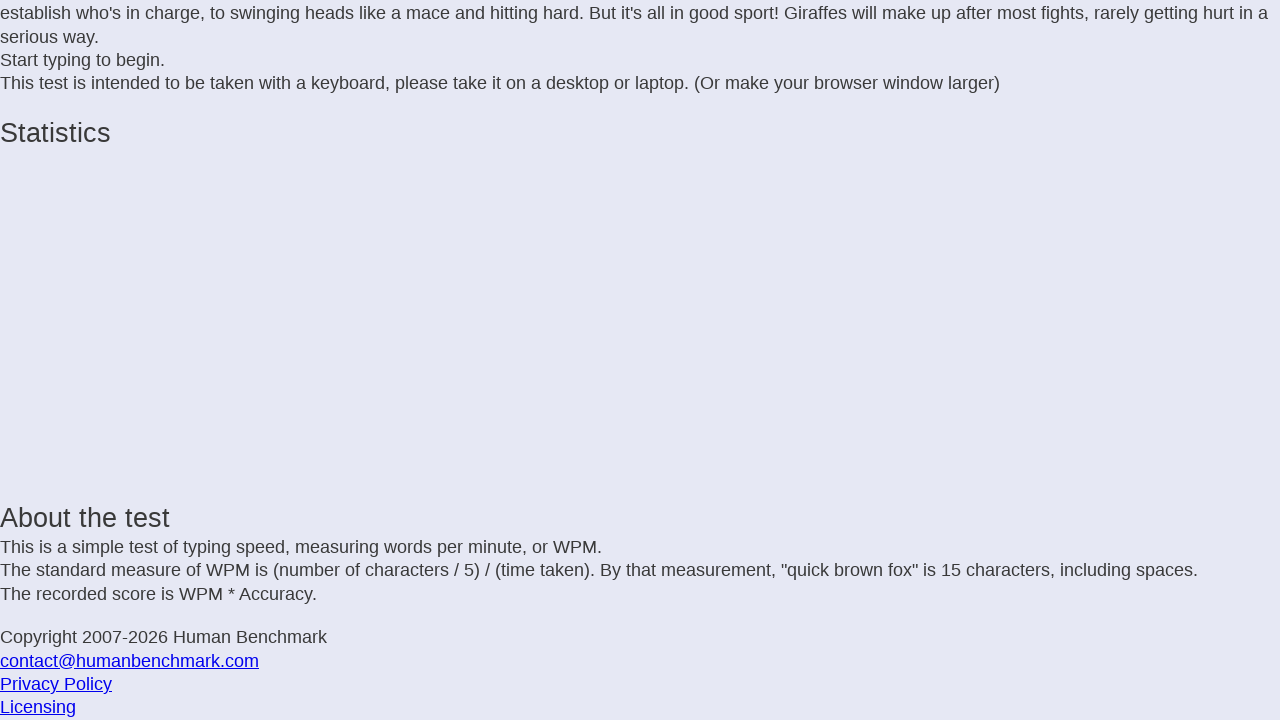

Typed character 'e'
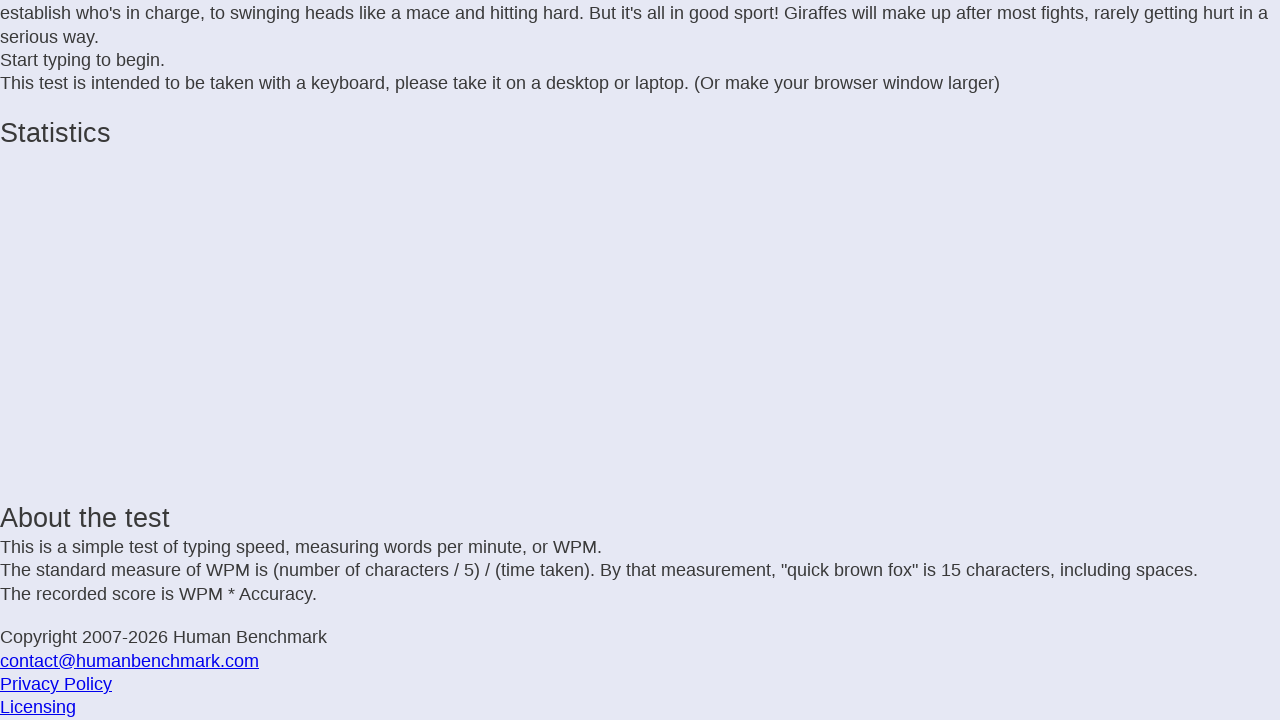

Typed character ' '
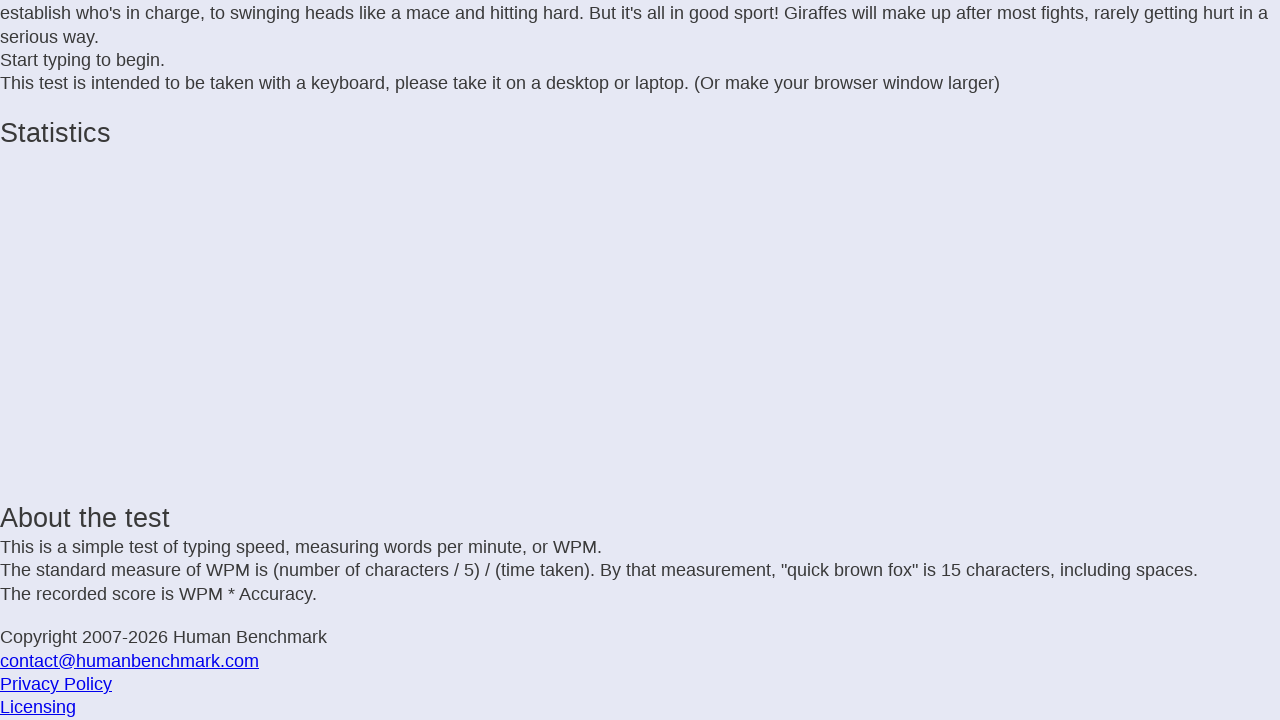

Typed character 'a'
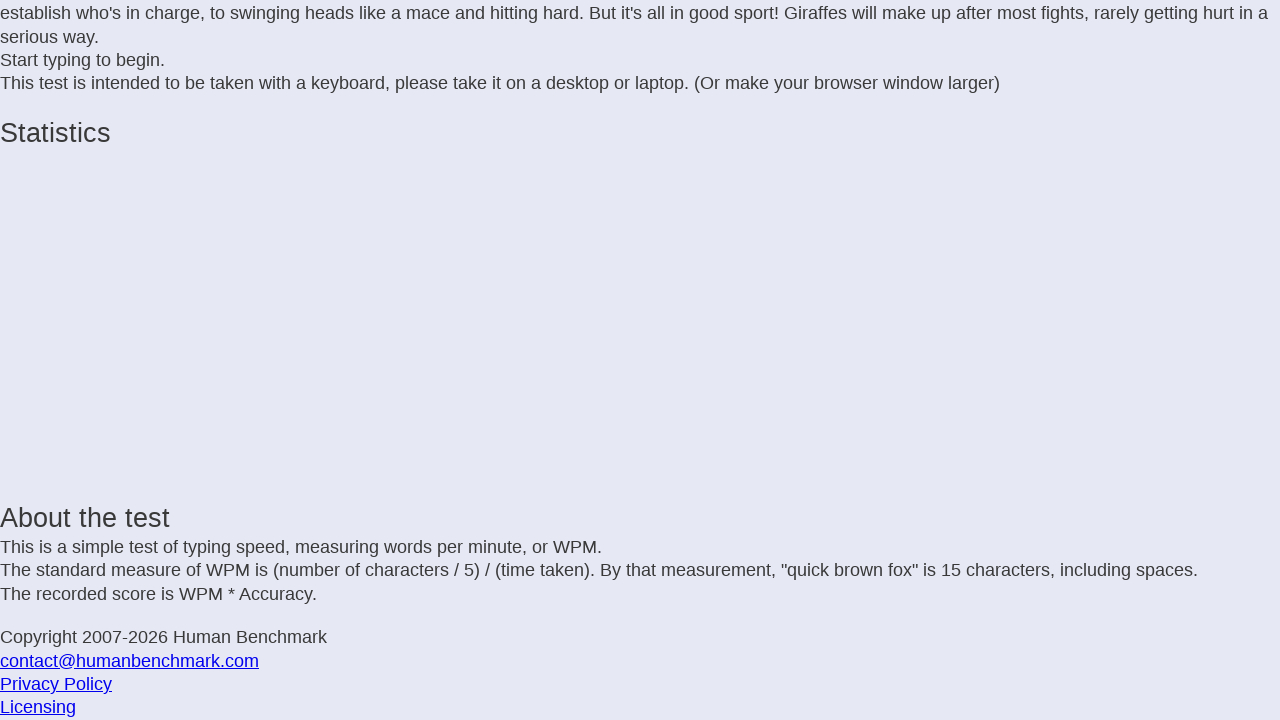

Typed character 'n'
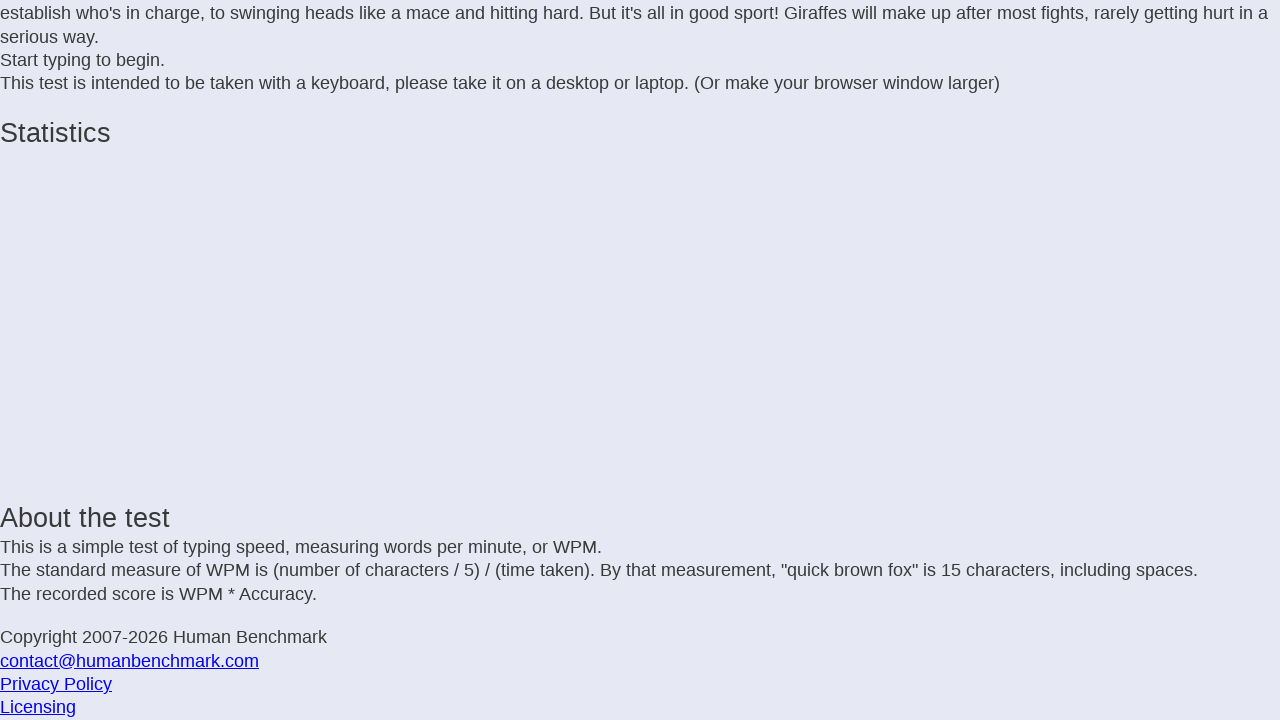

Typed character 'd'
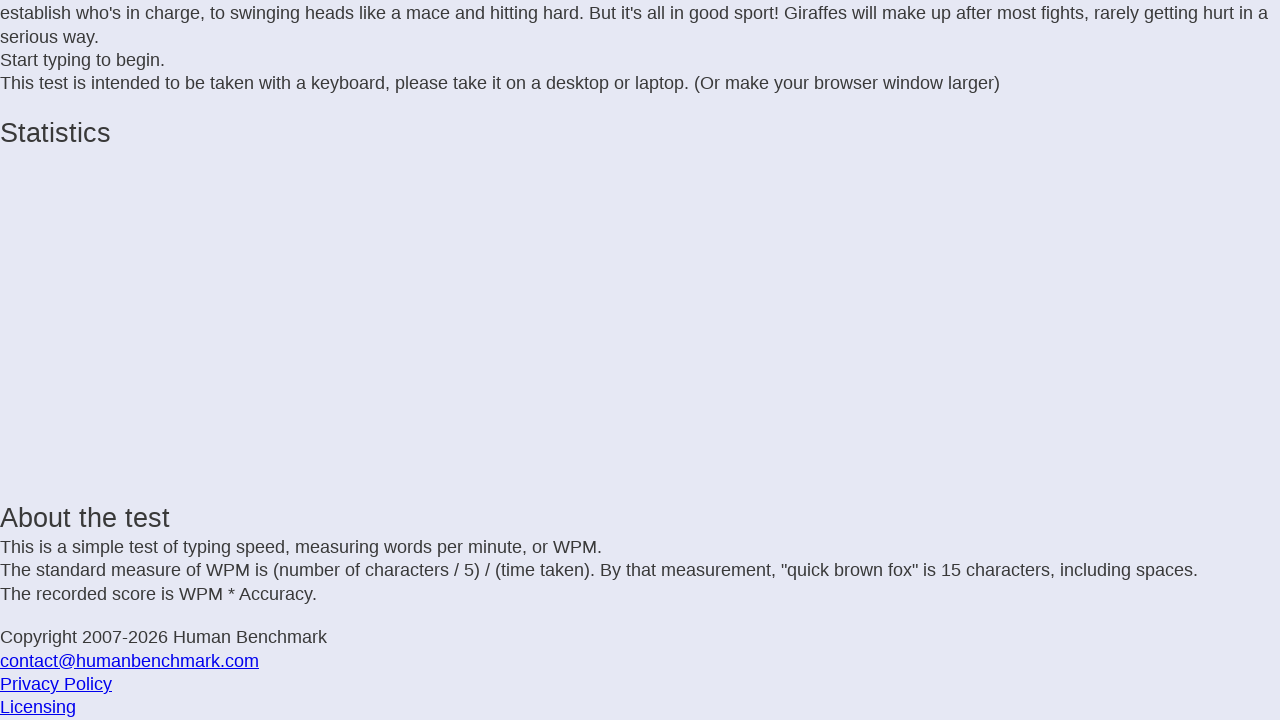

Typed character ' '
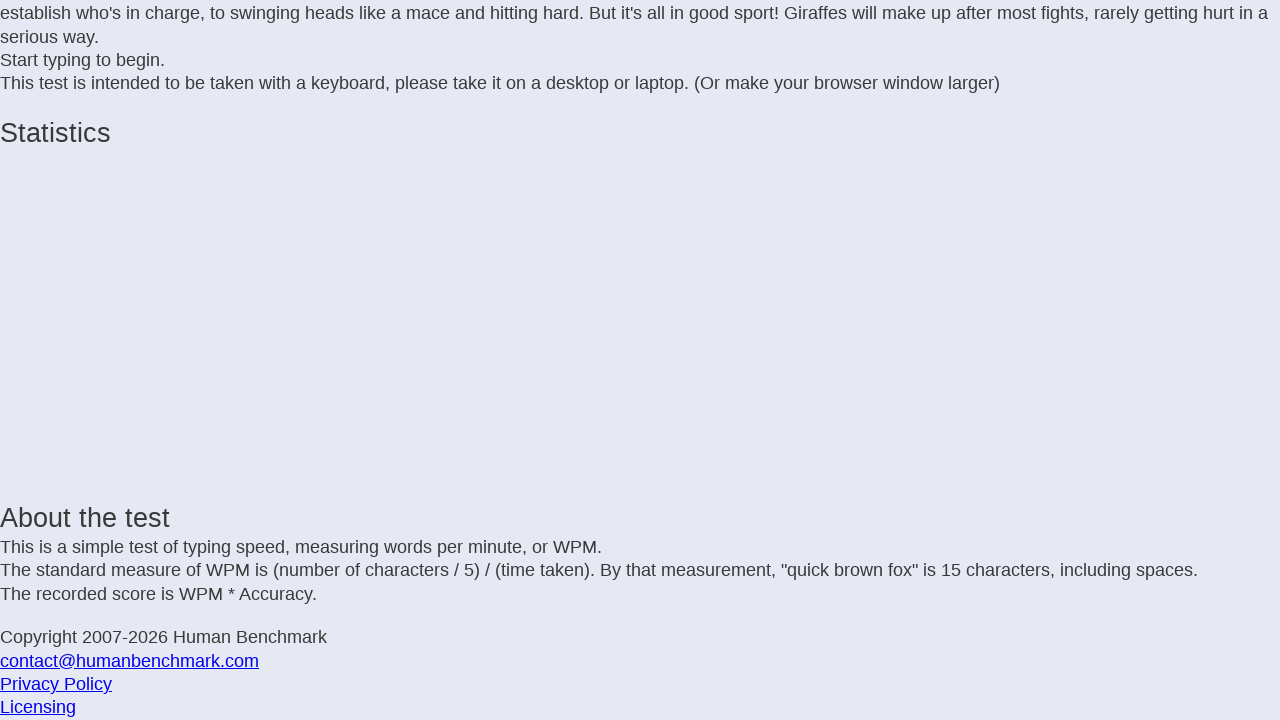

Typed character 'h'
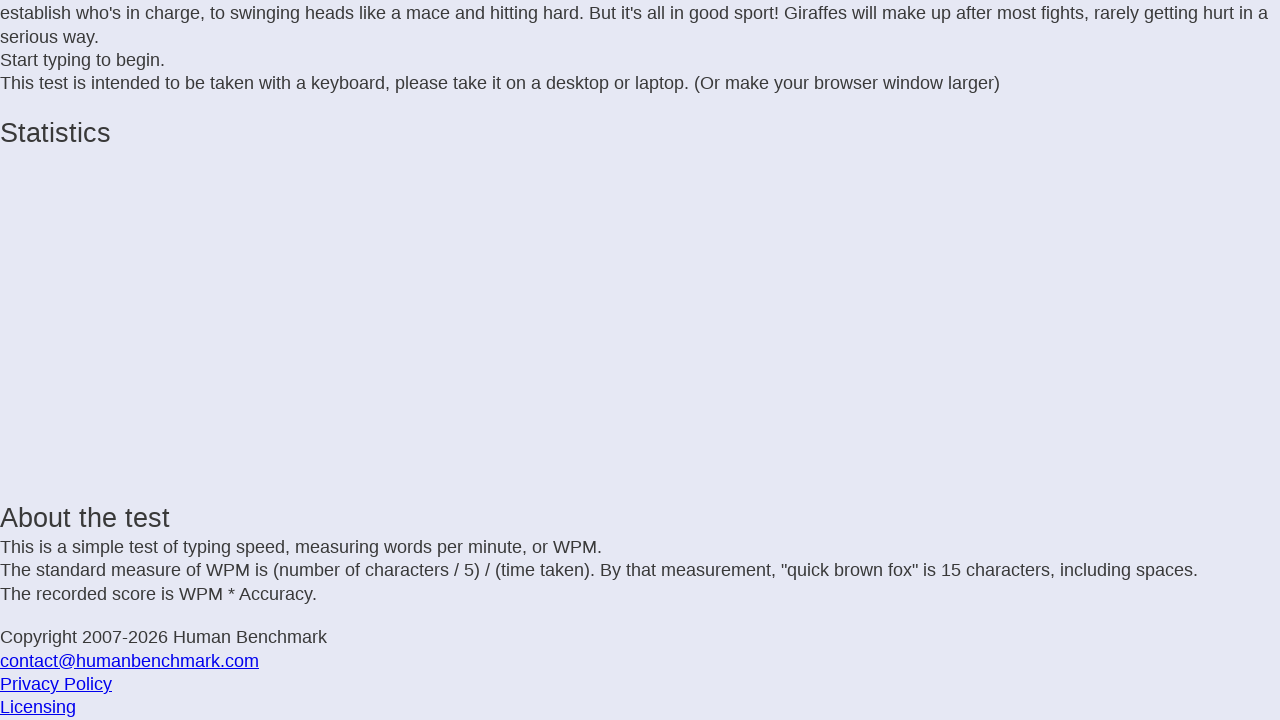

Typed character 'i'
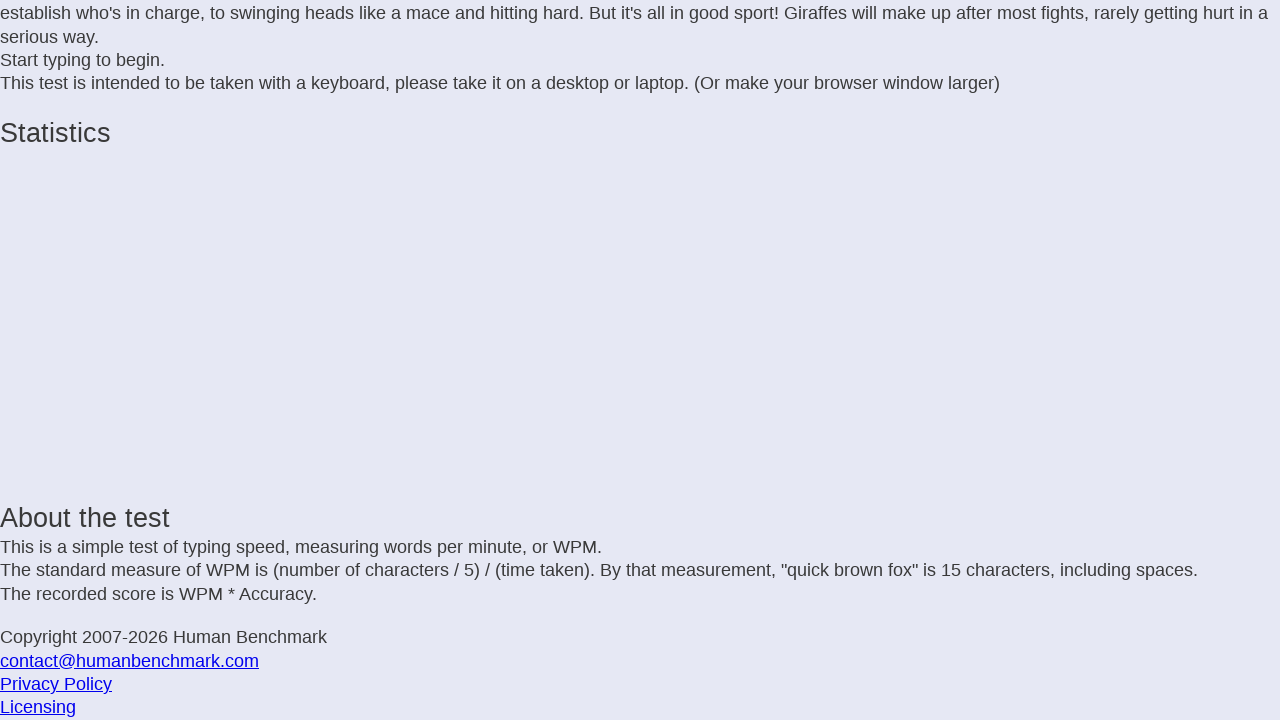

Typed character 't'
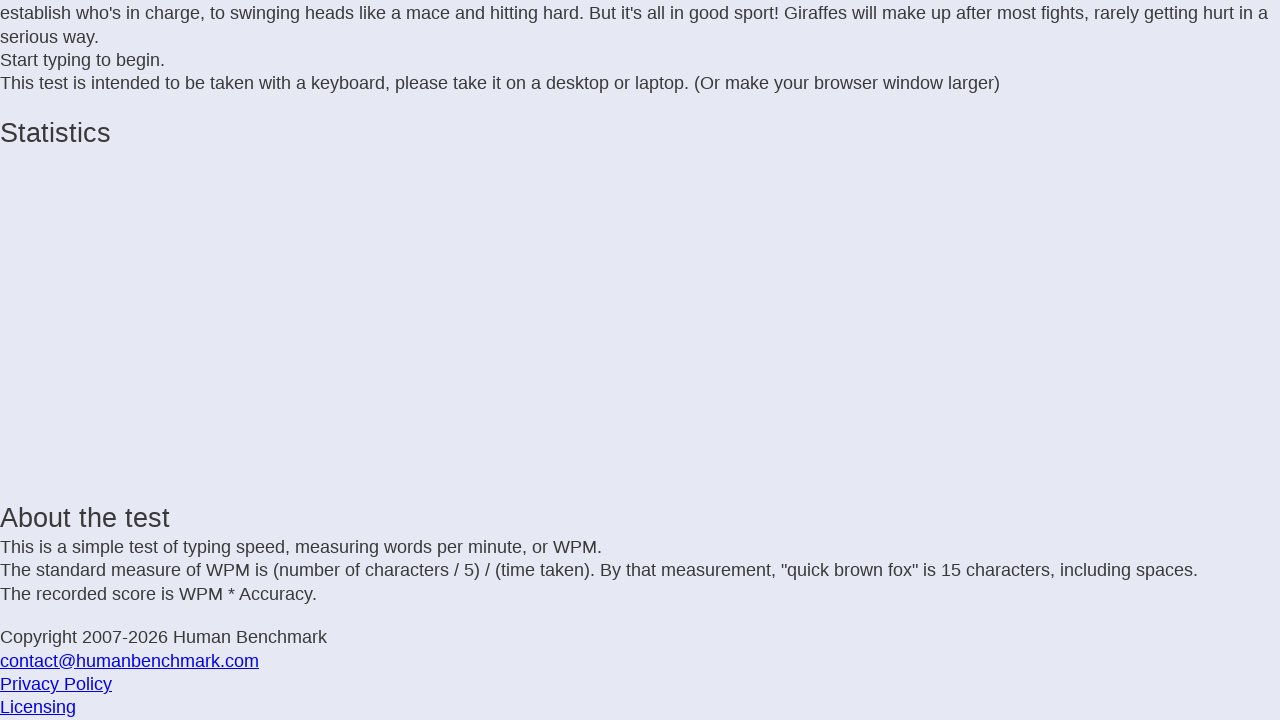

Typed character 't'
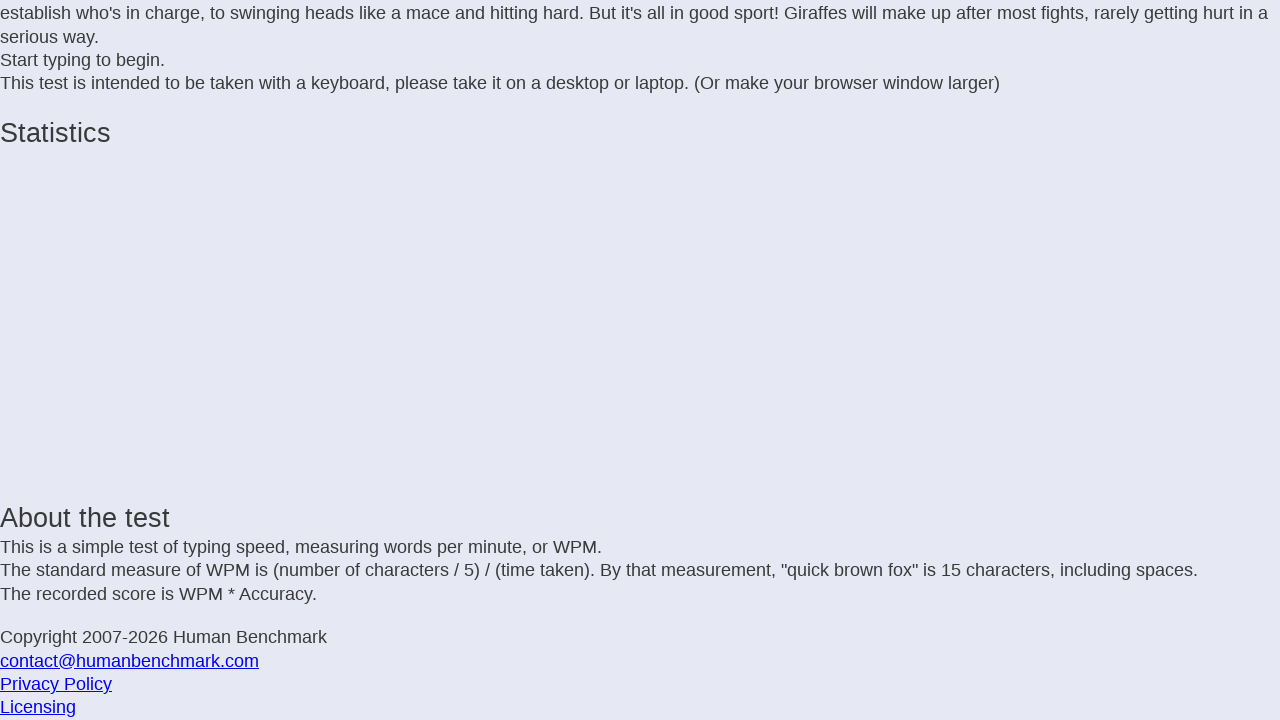

Typed character 'i'
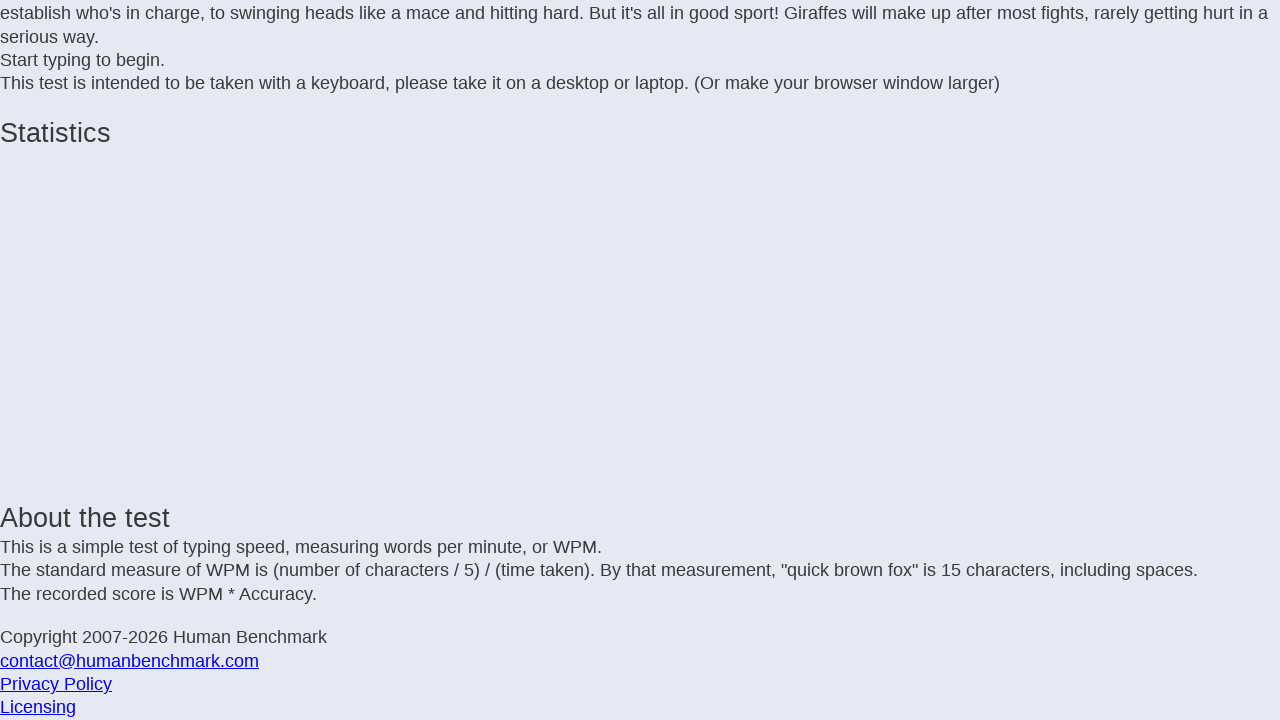

Typed character 'n'
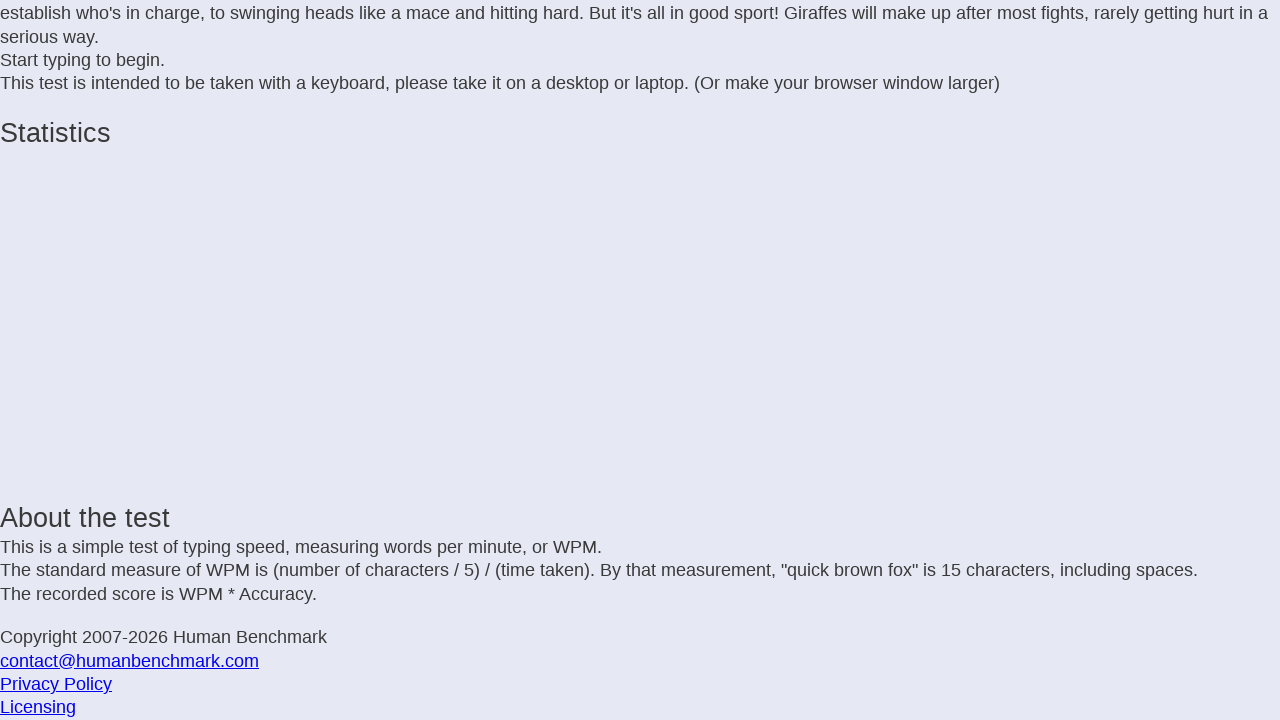

Typed character 'g'
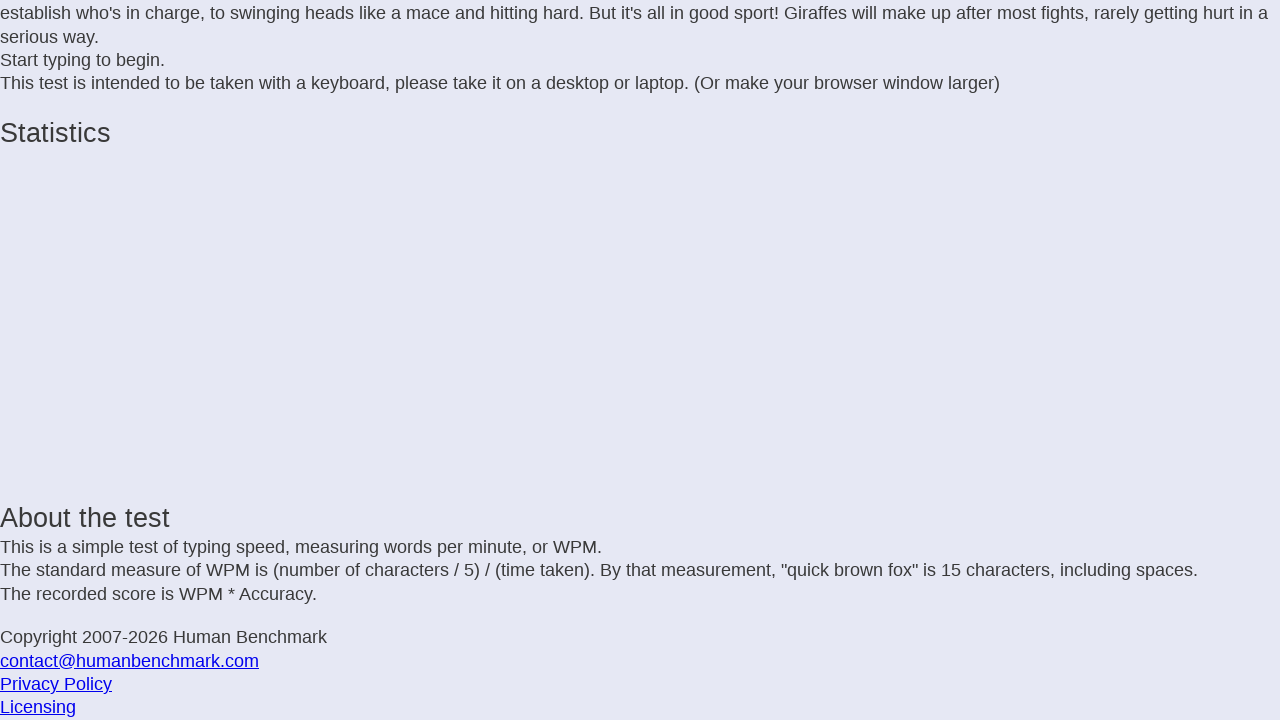

Typed character ' '
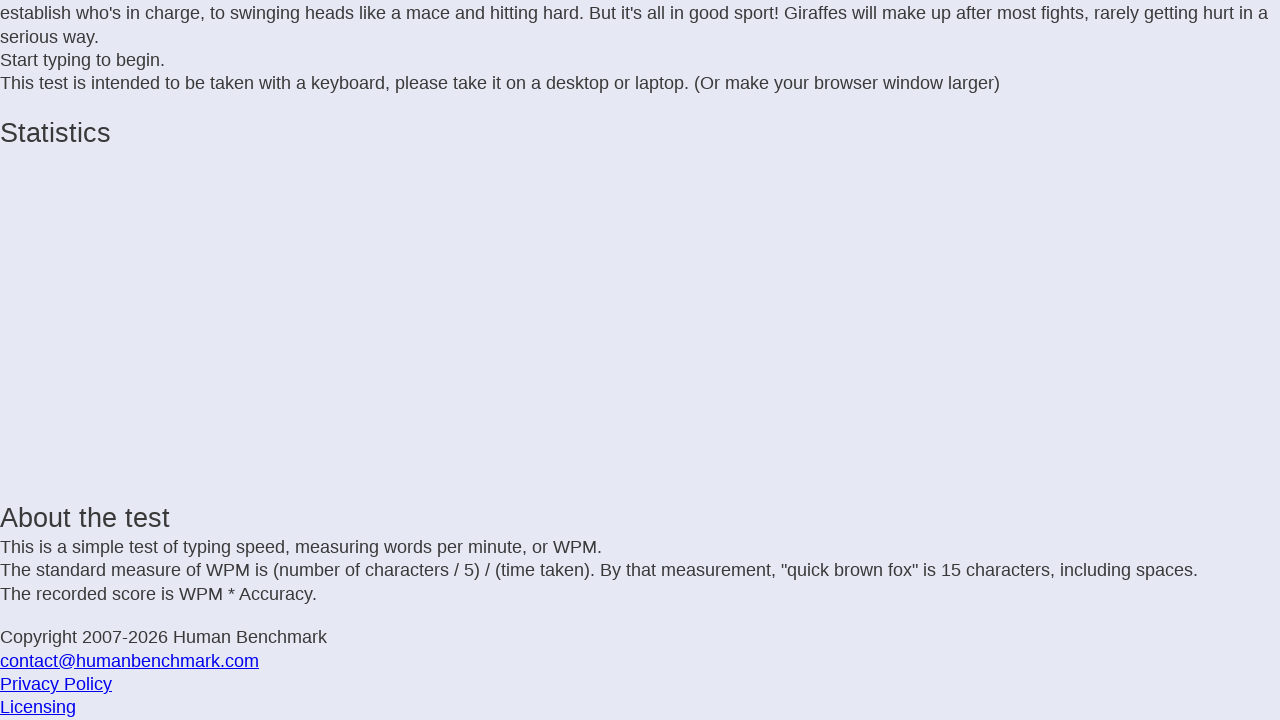

Typed character 'h'
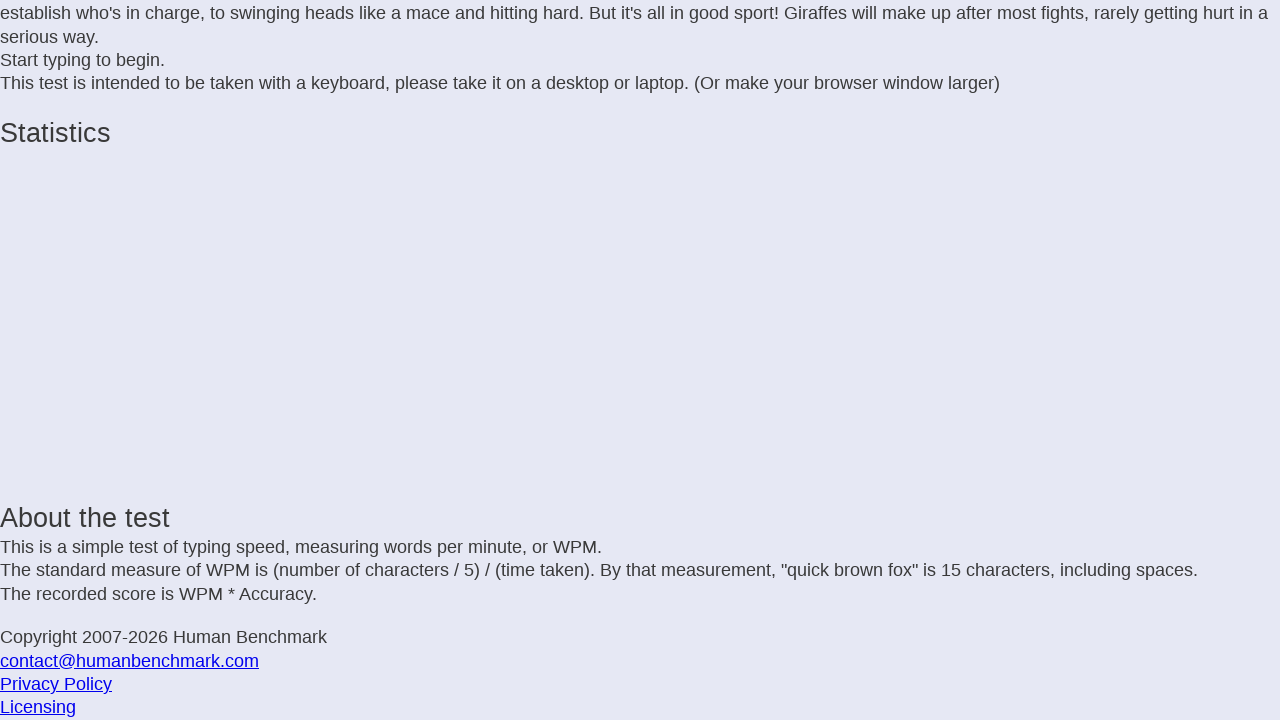

Typed character 'a'
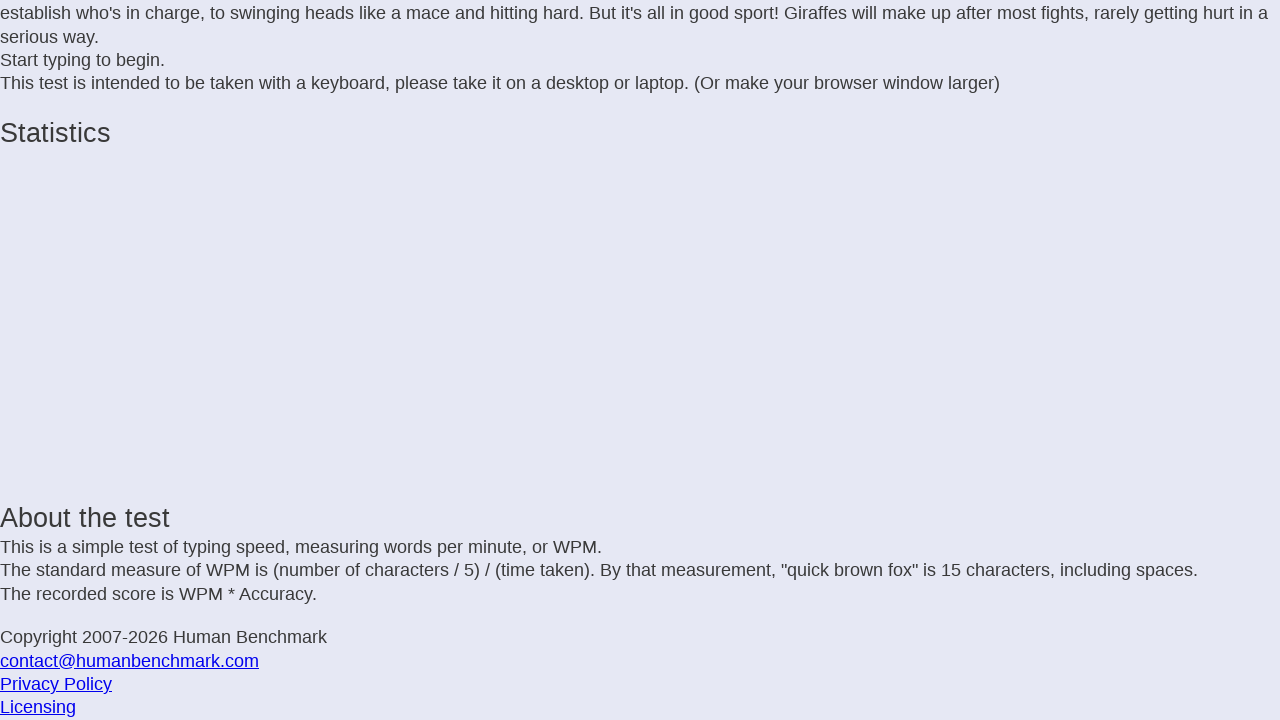

Typed character 'r'
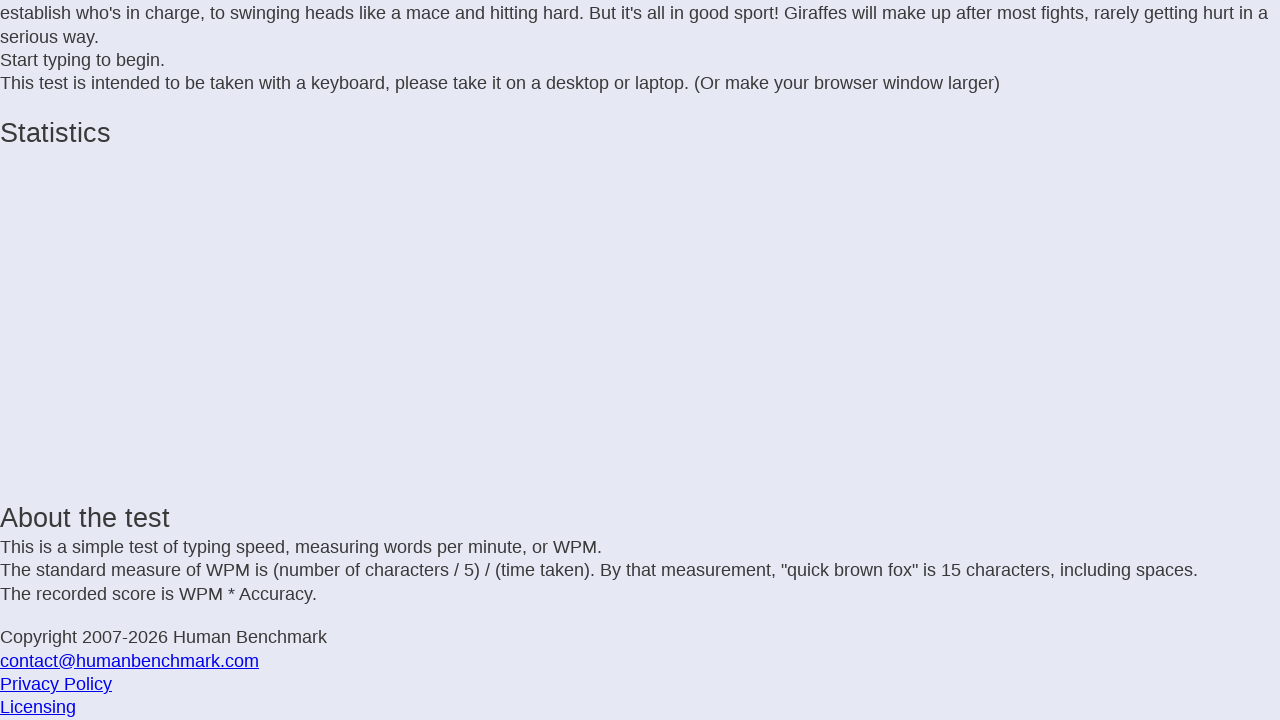

Typed character 'd'
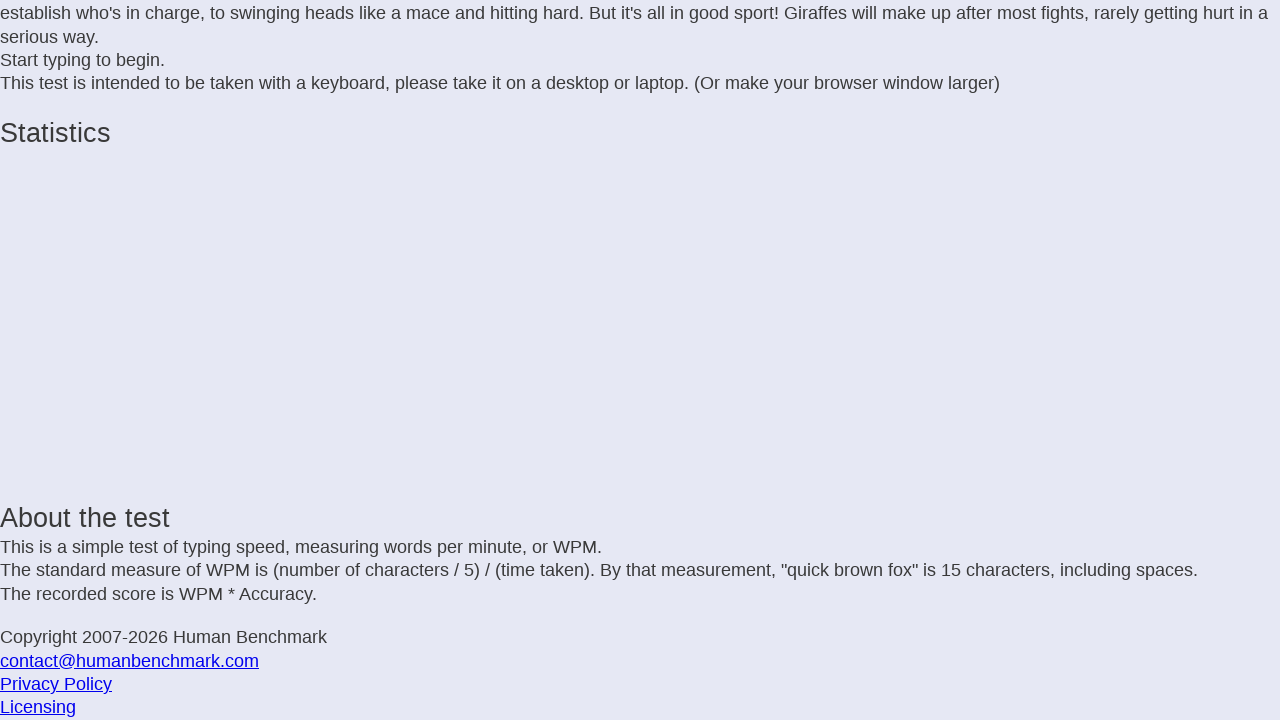

Typed character '.'
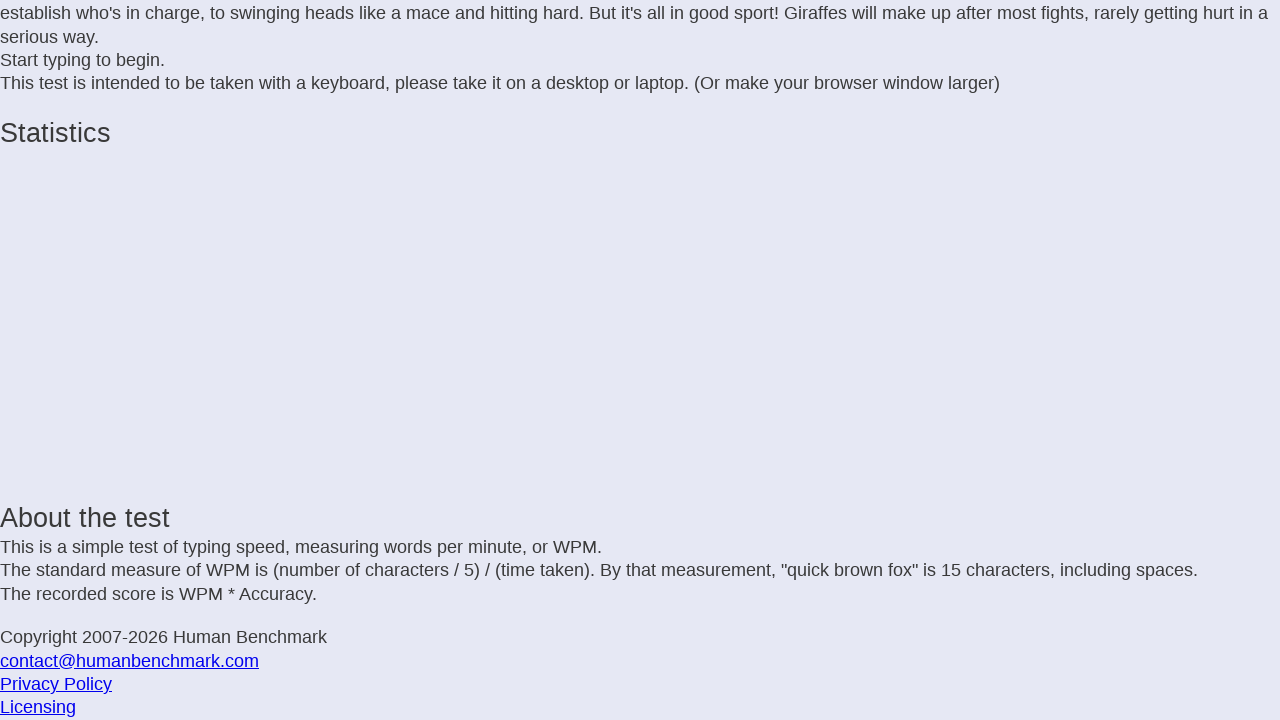

Typed character ' '
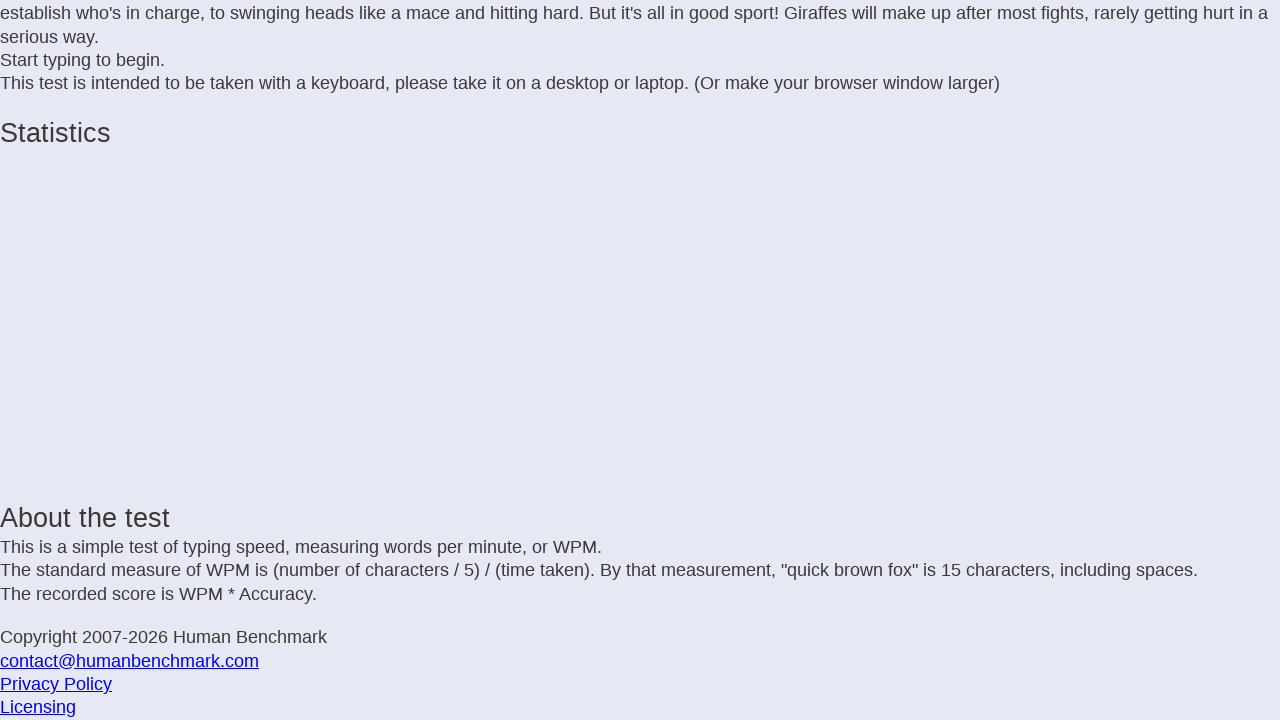

Typed character 'B'
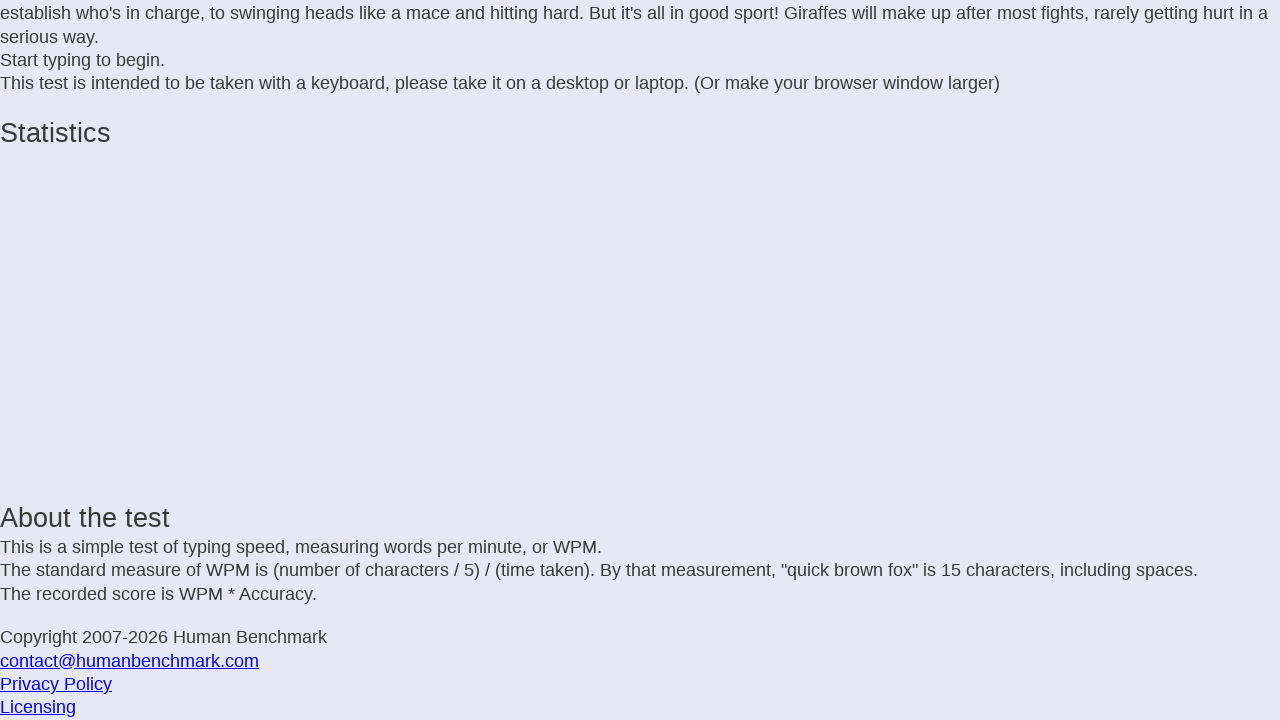

Typed character 'u'
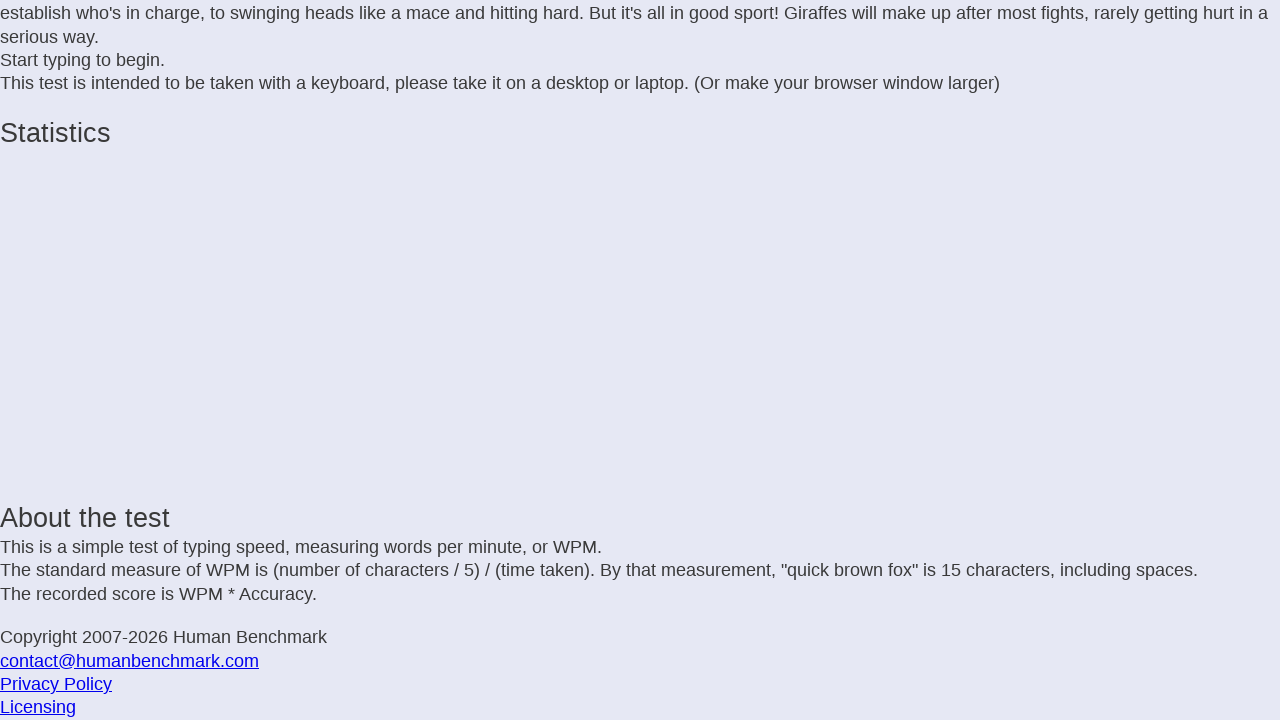

Typed character 't'
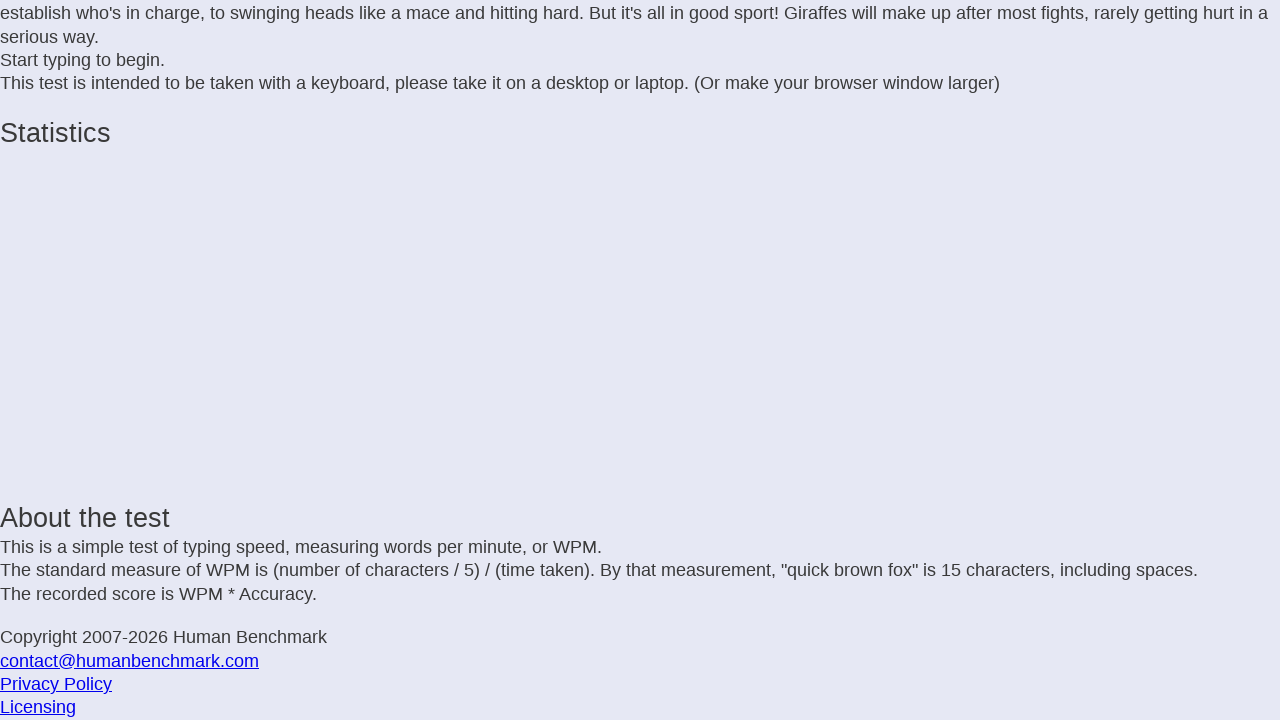

Typed character ' '
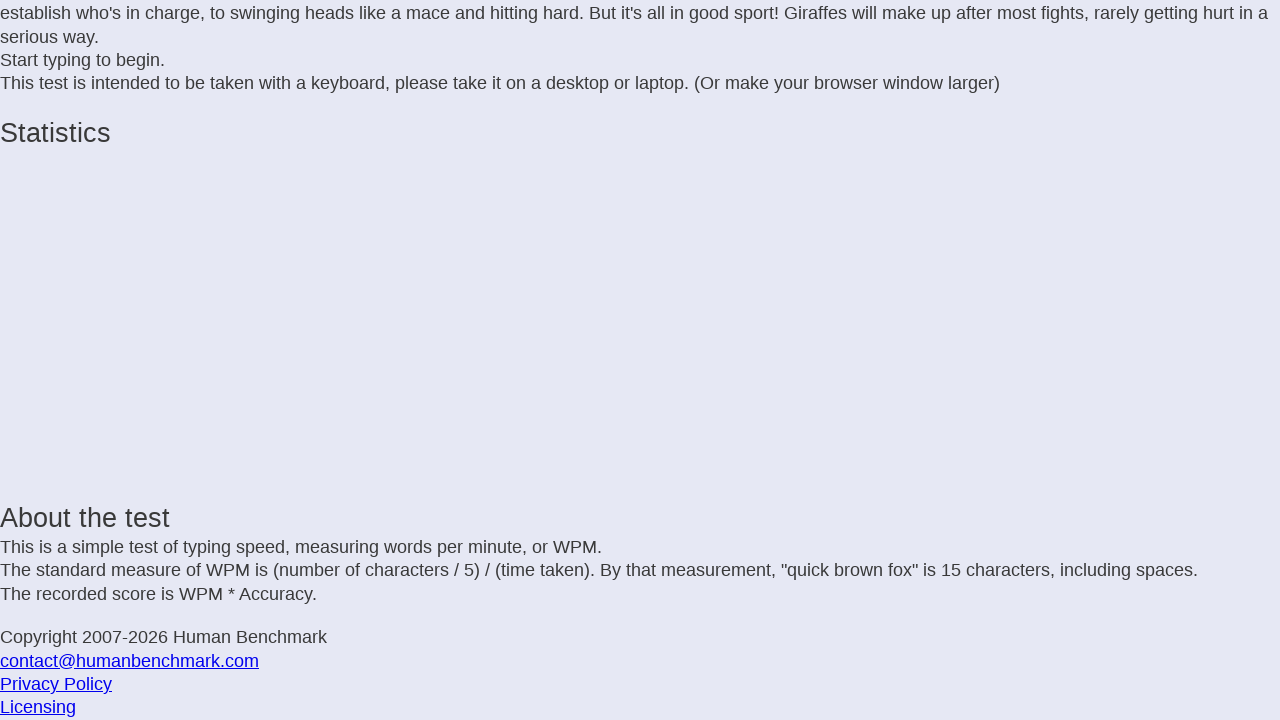

Typed character 'i'
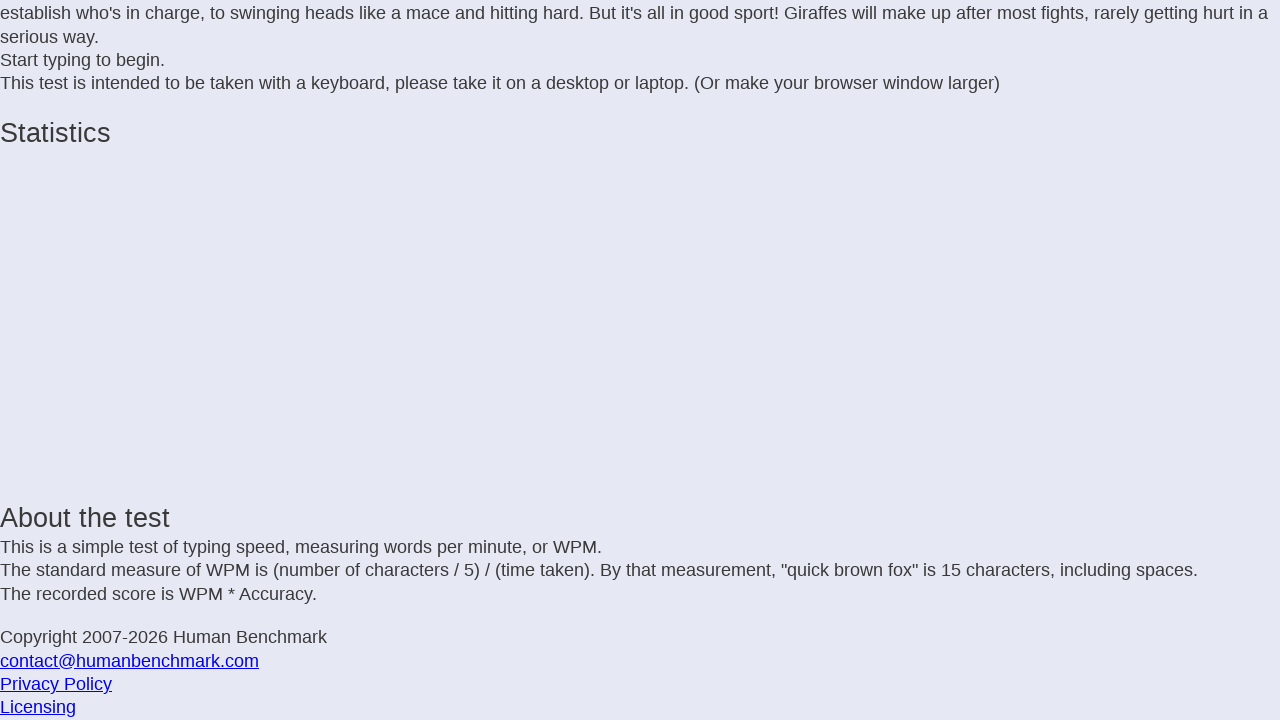

Typed character 't'
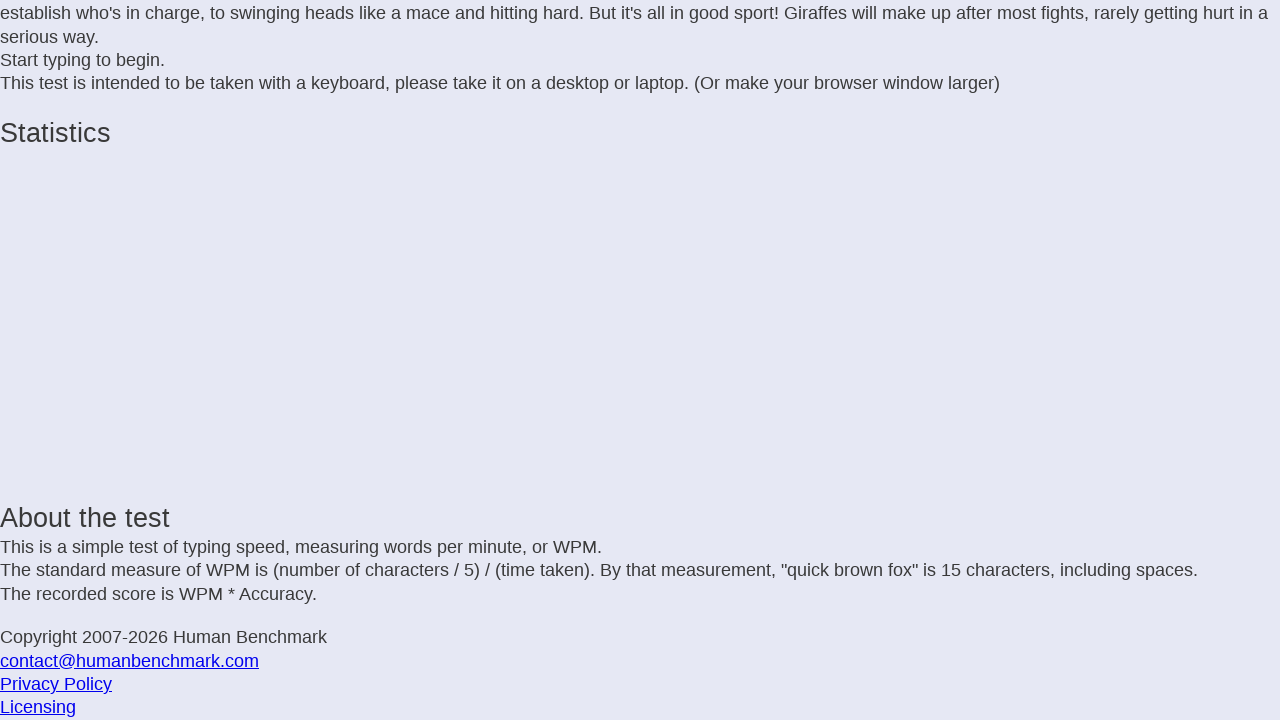

Typed character '''
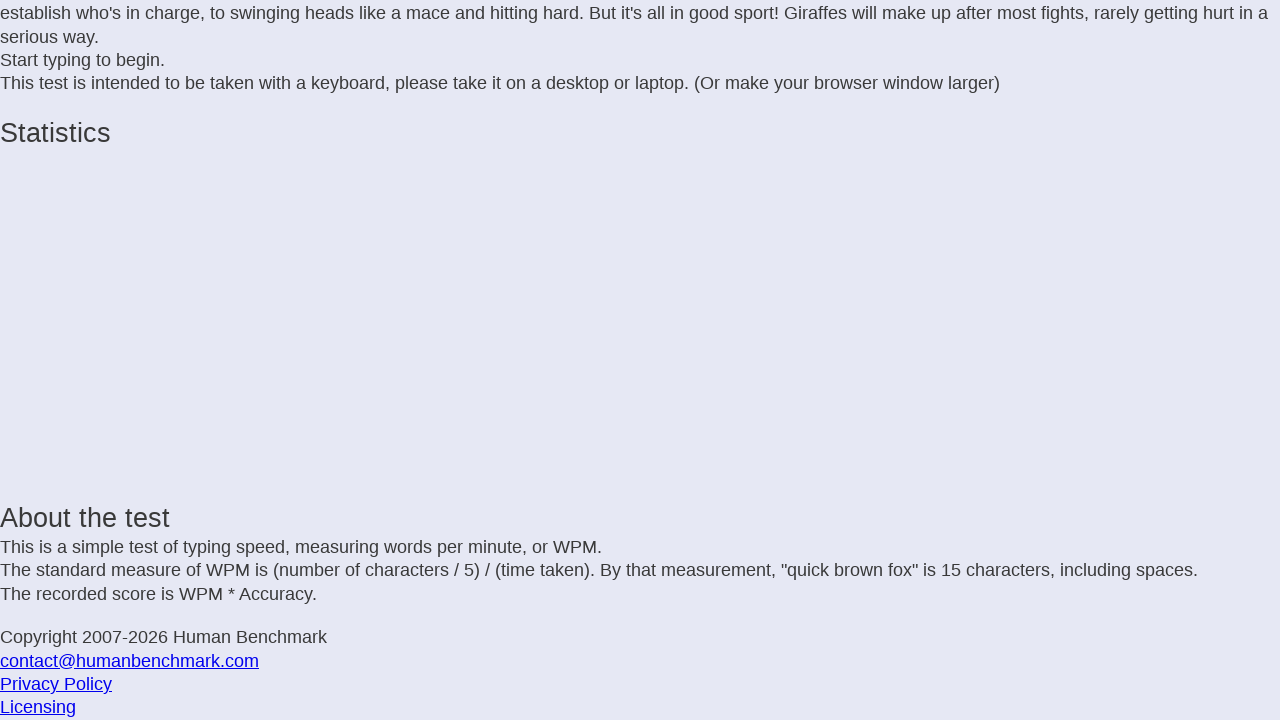

Typed character 's'
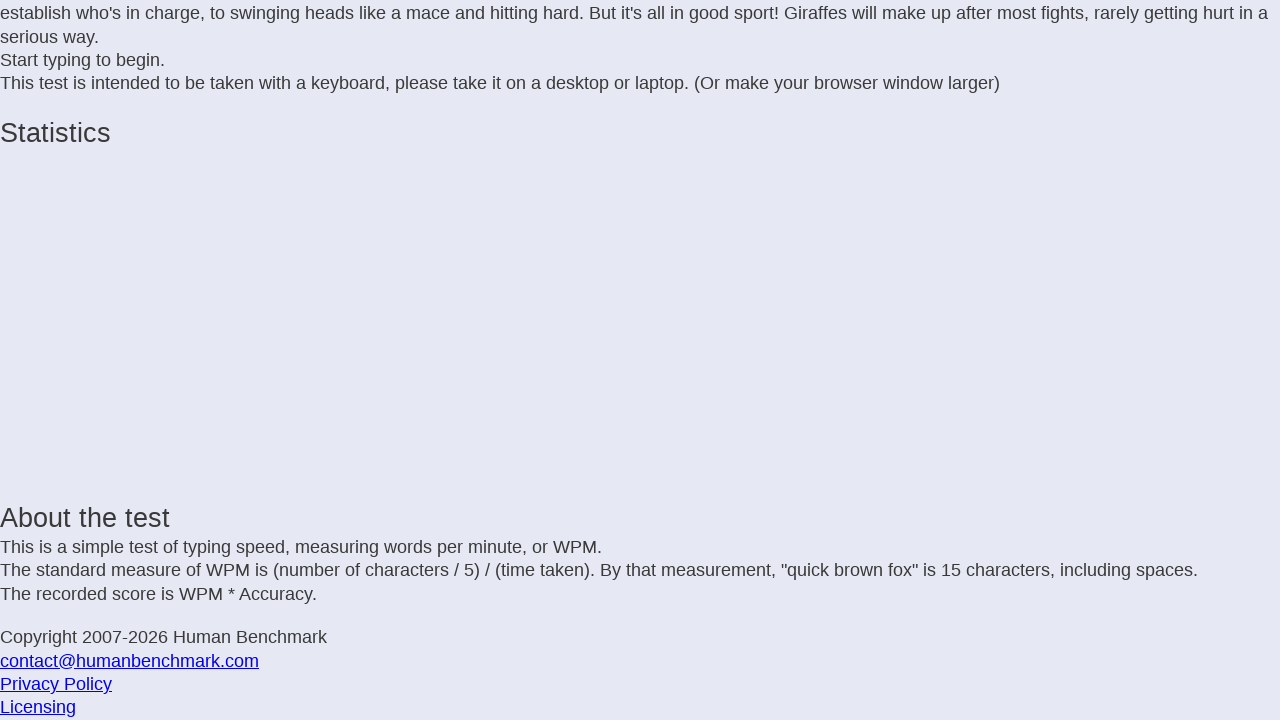

Typed character ' '
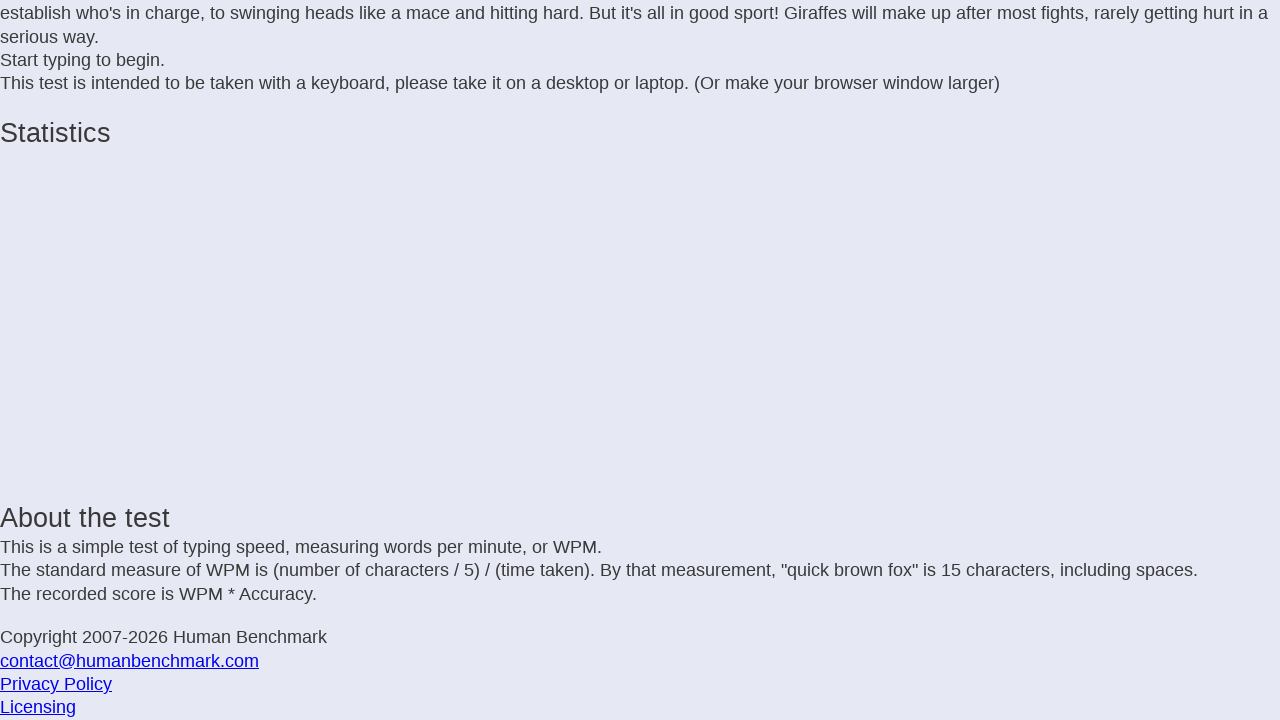

Typed character 'a'
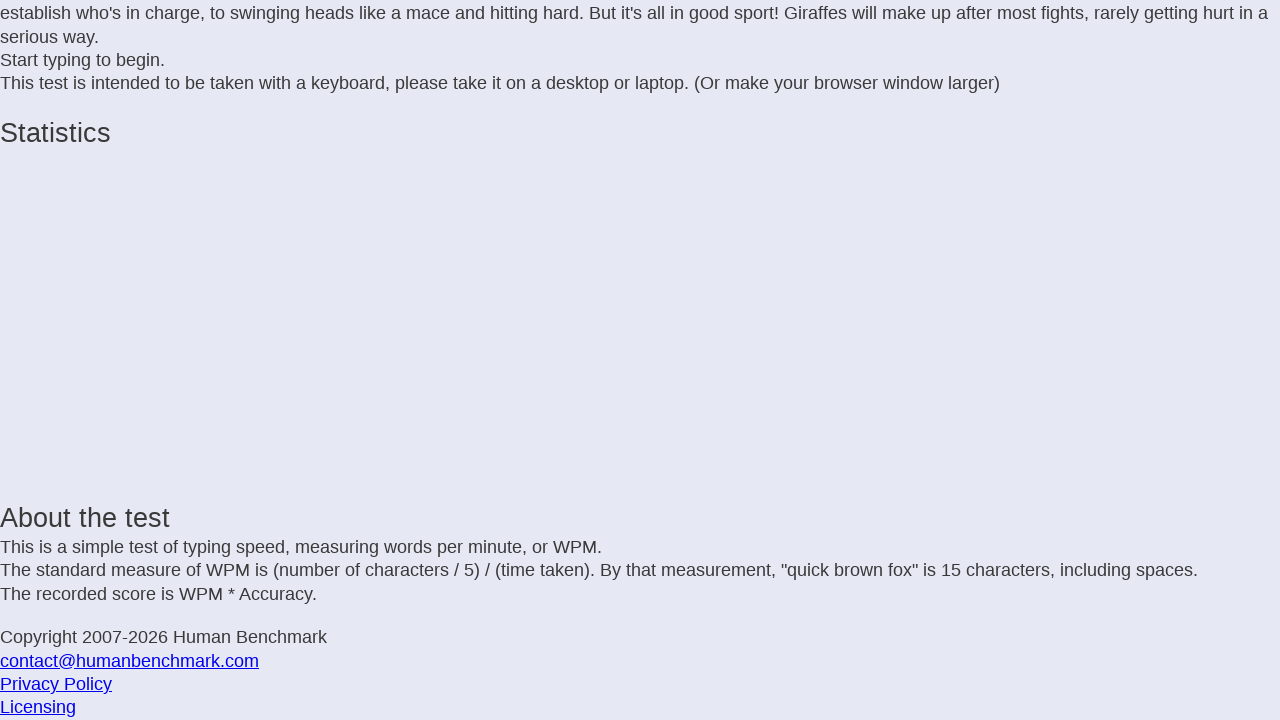

Typed character 'l'
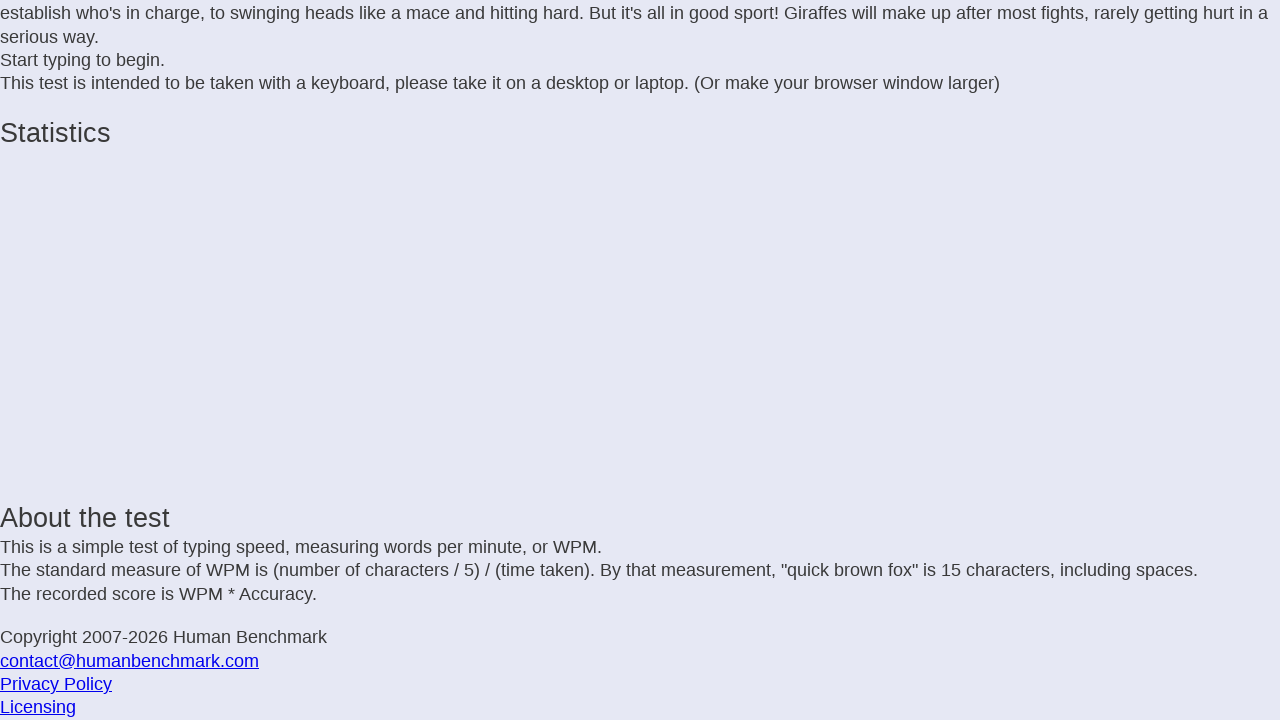

Typed character 'l'
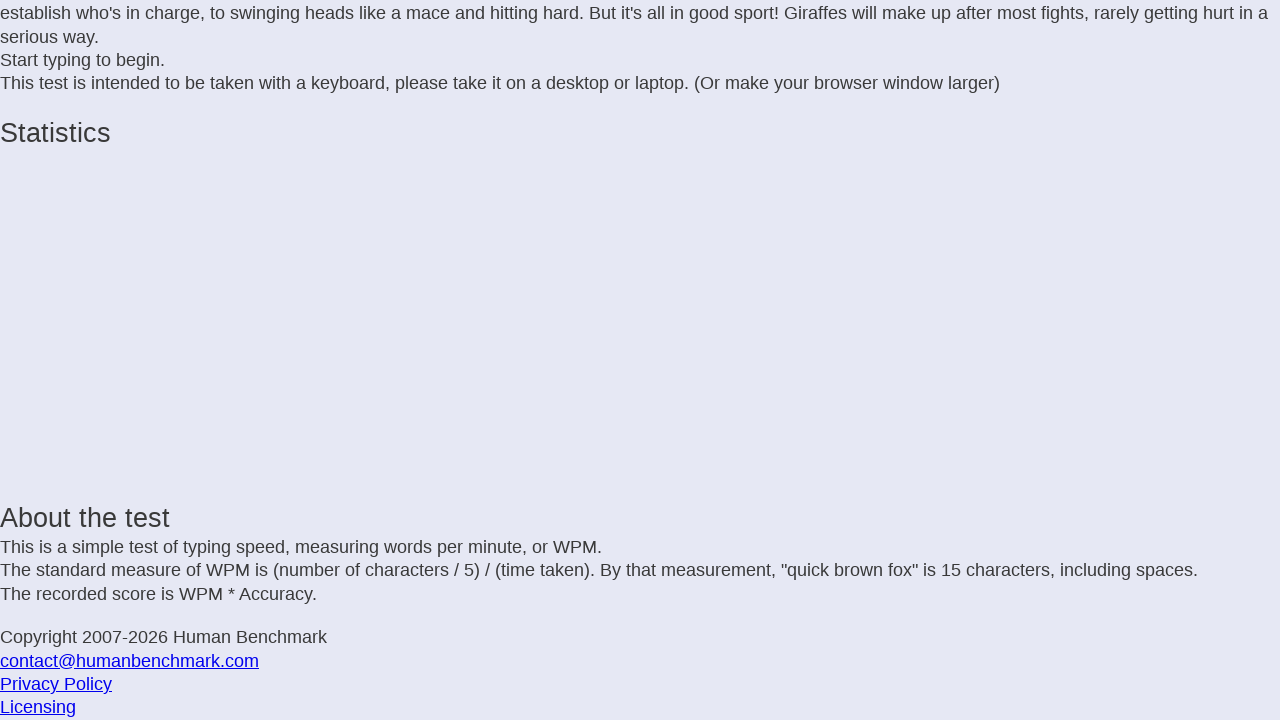

Typed character ' '
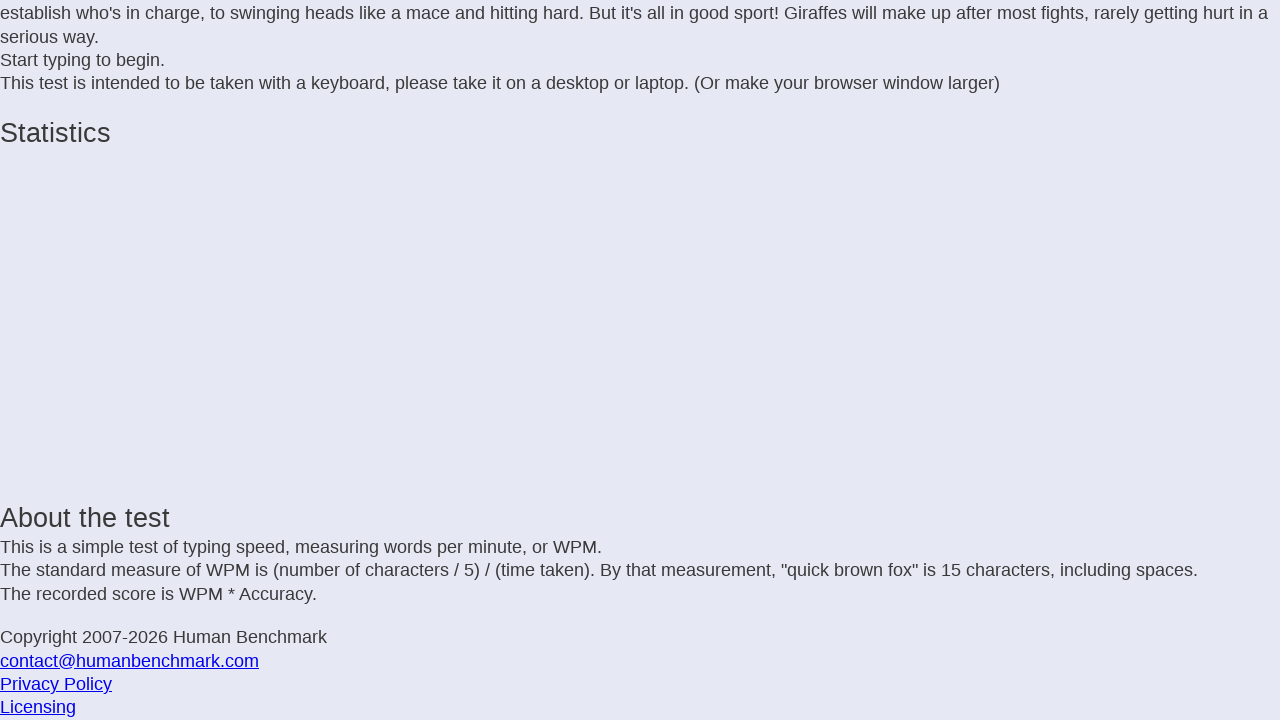

Typed character 'i'
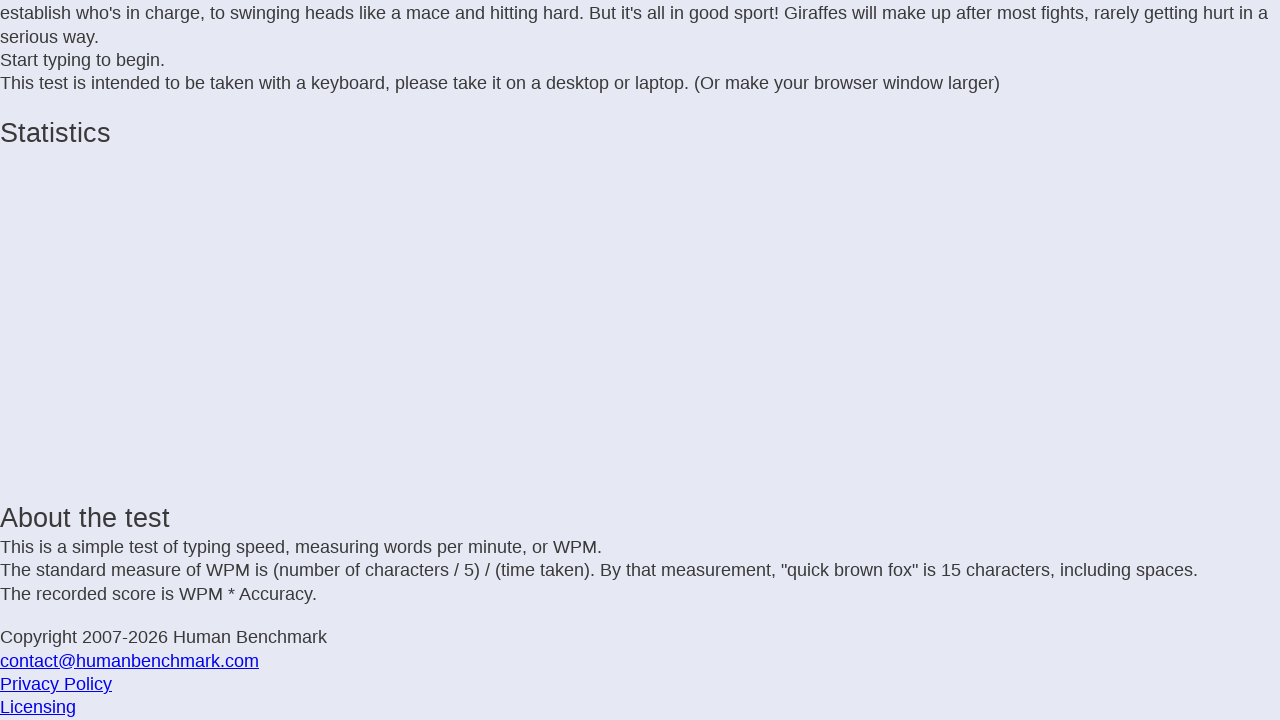

Typed character 'n'
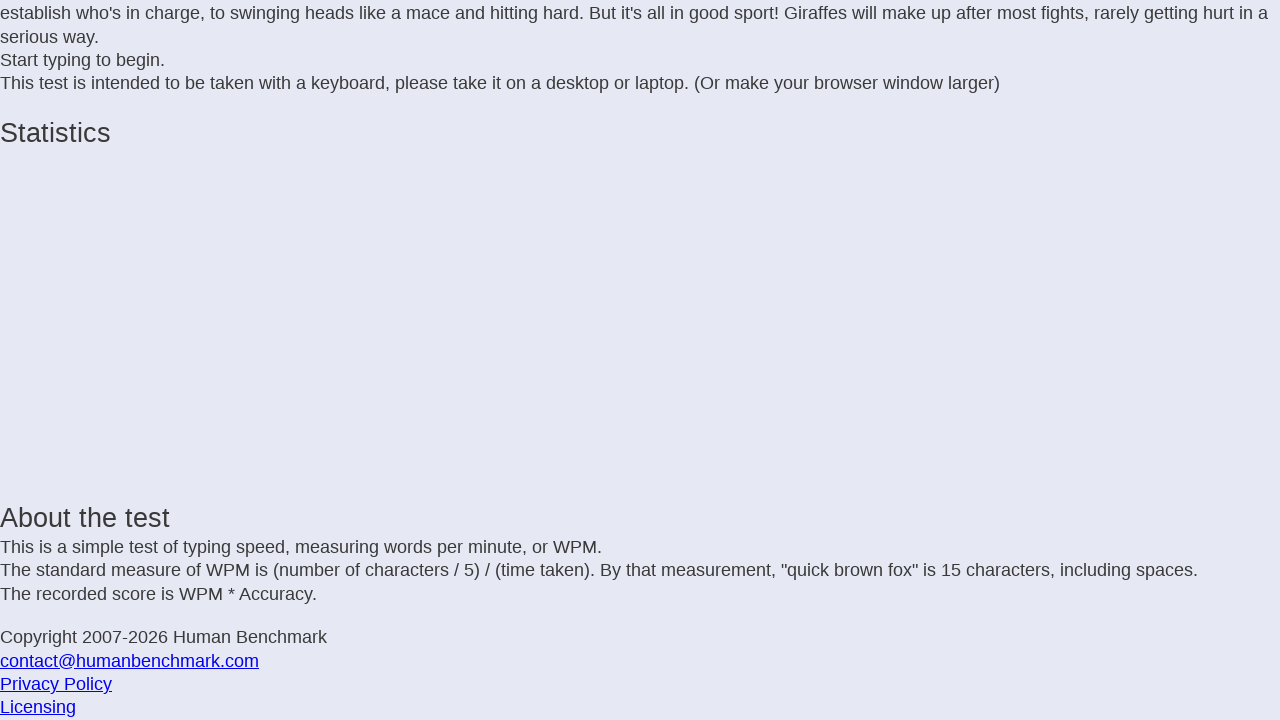

Typed character ' '
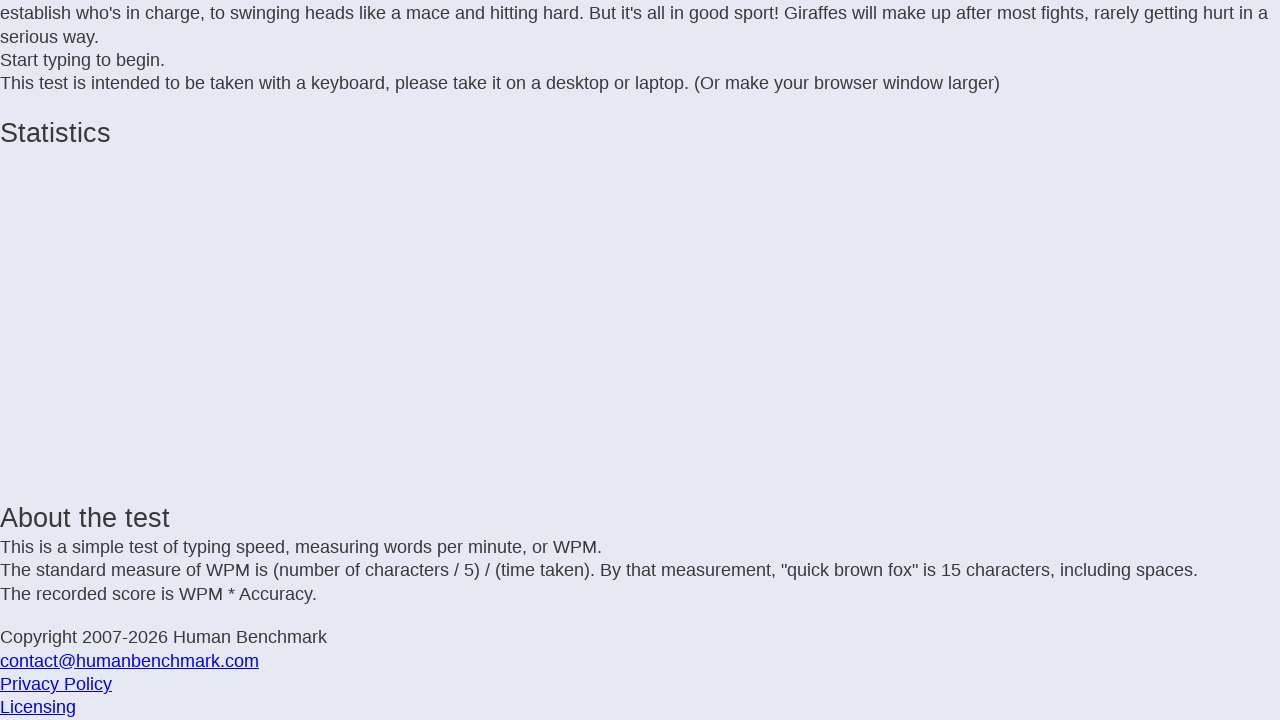

Typed character 'g'
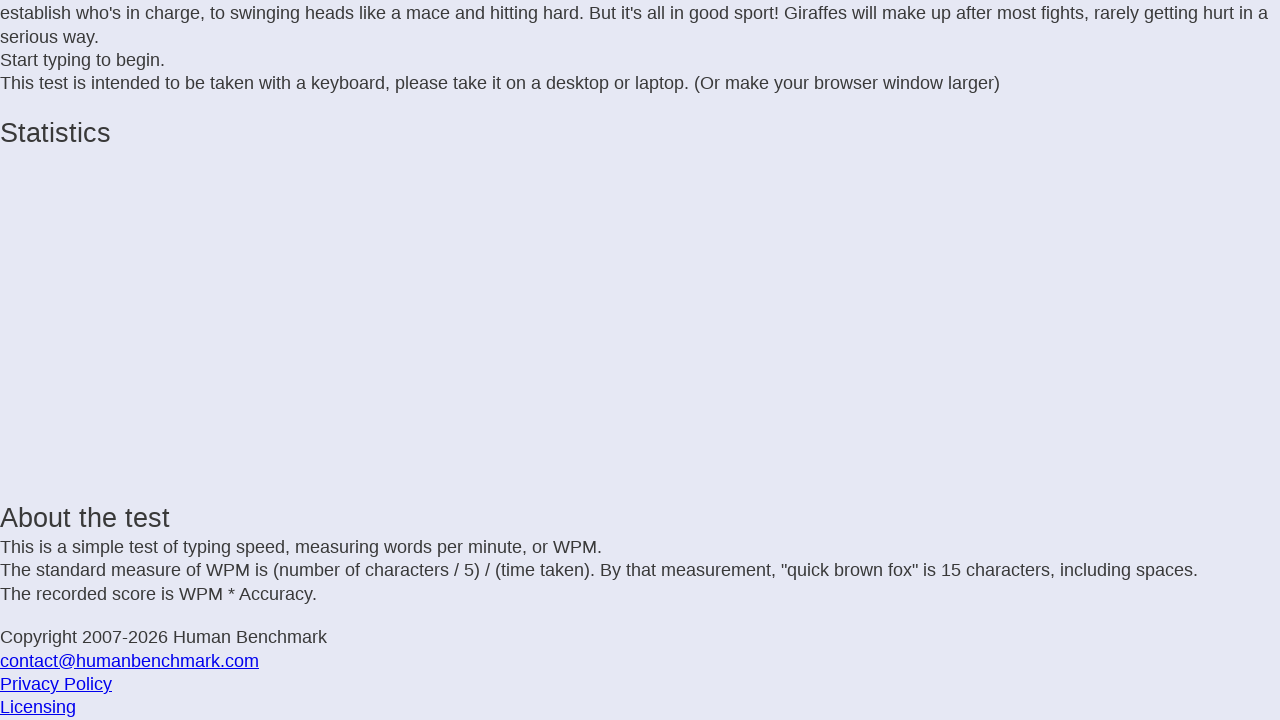

Typed character 'o'
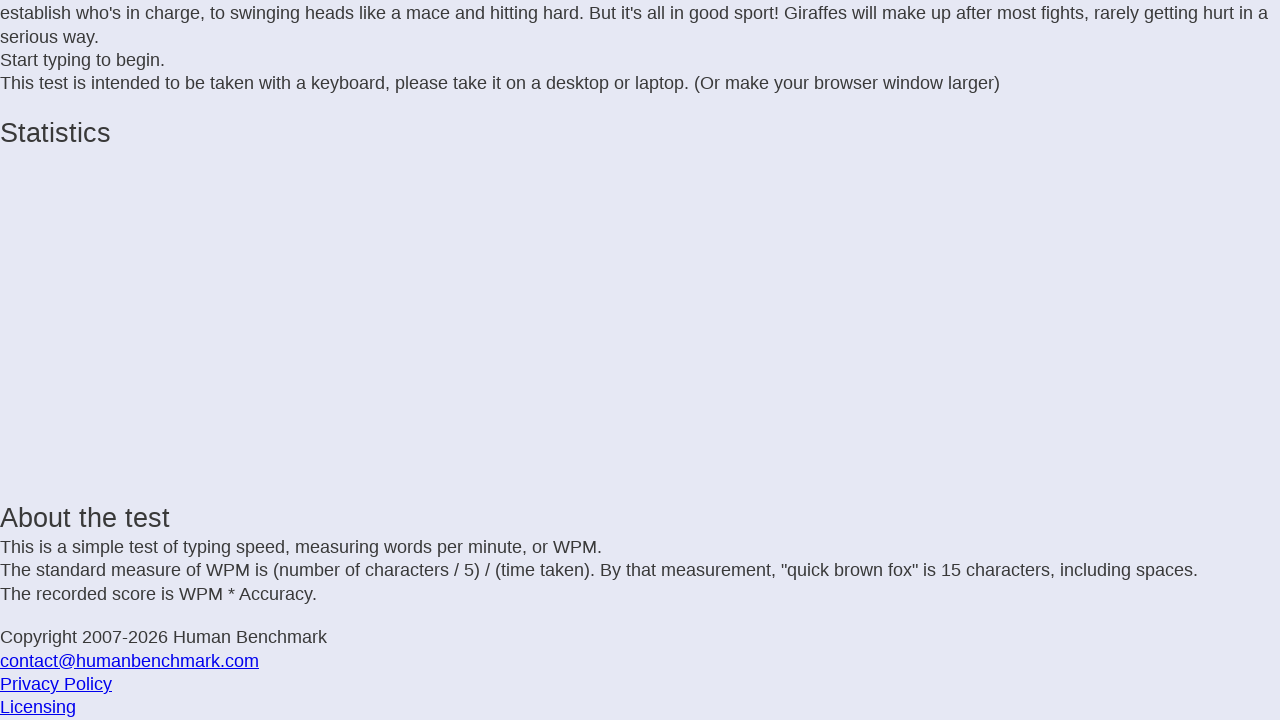

Typed character 'o'
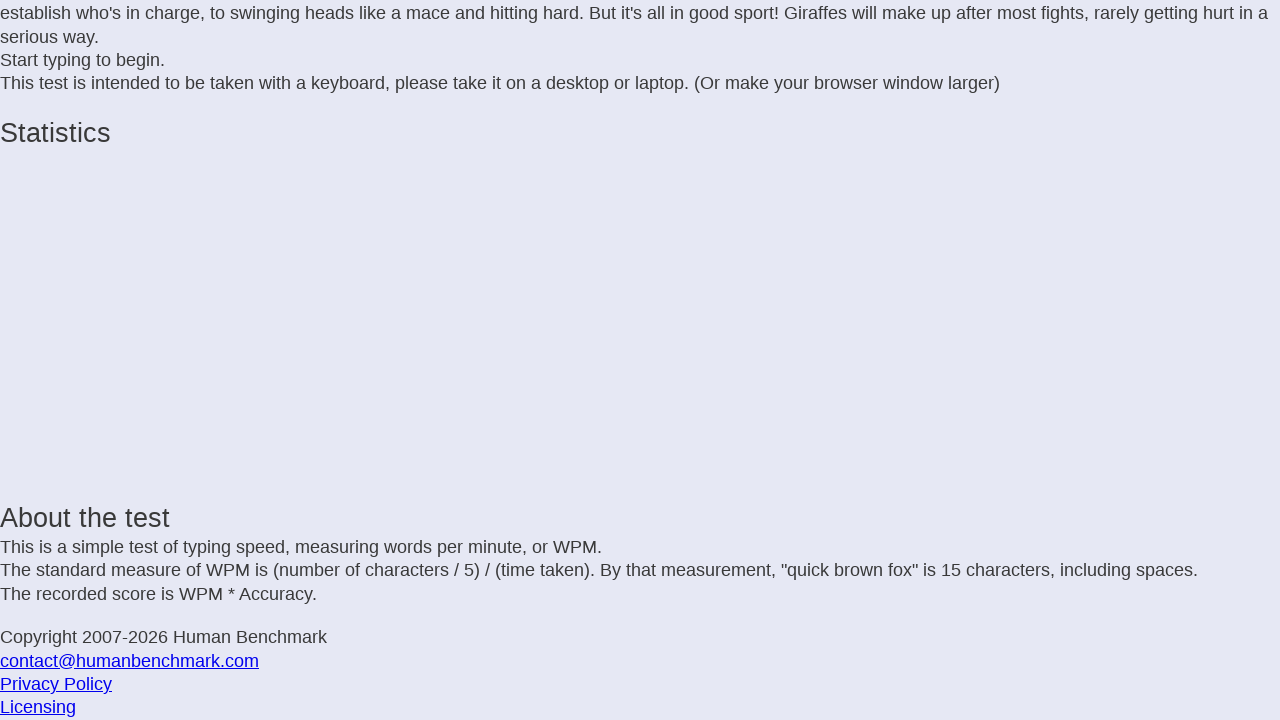

Typed character 'd'
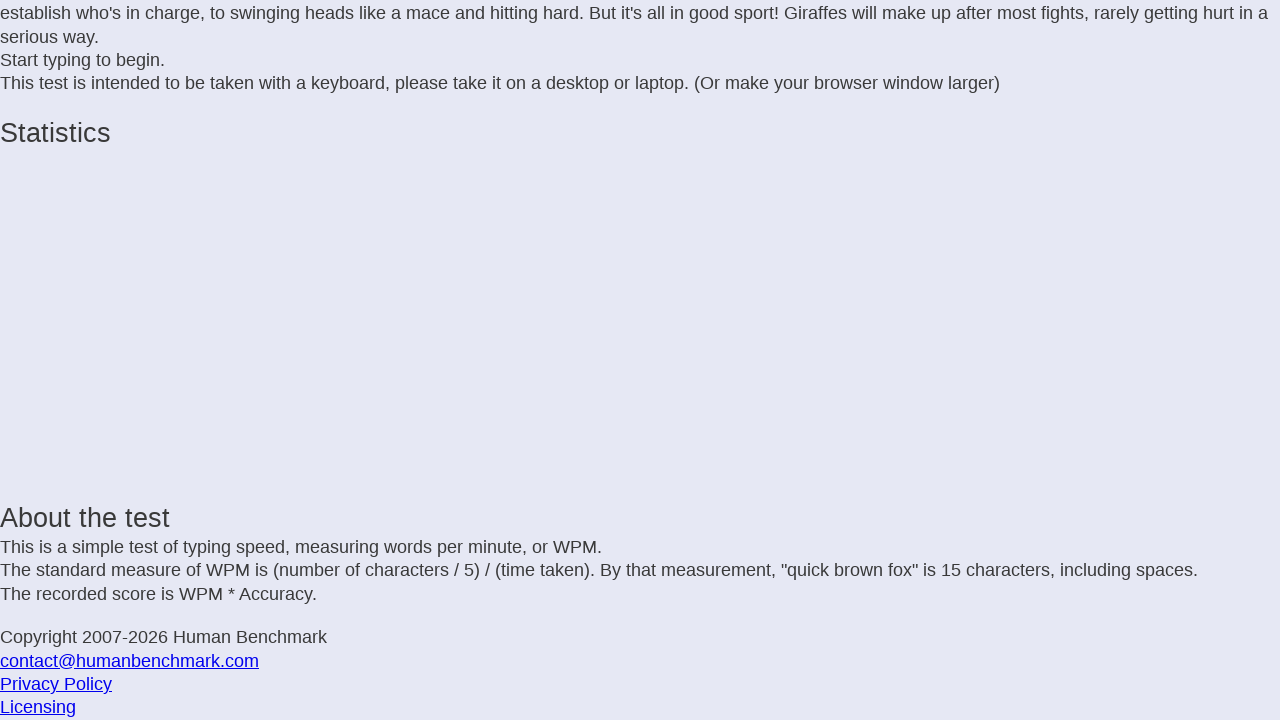

Typed character ' '
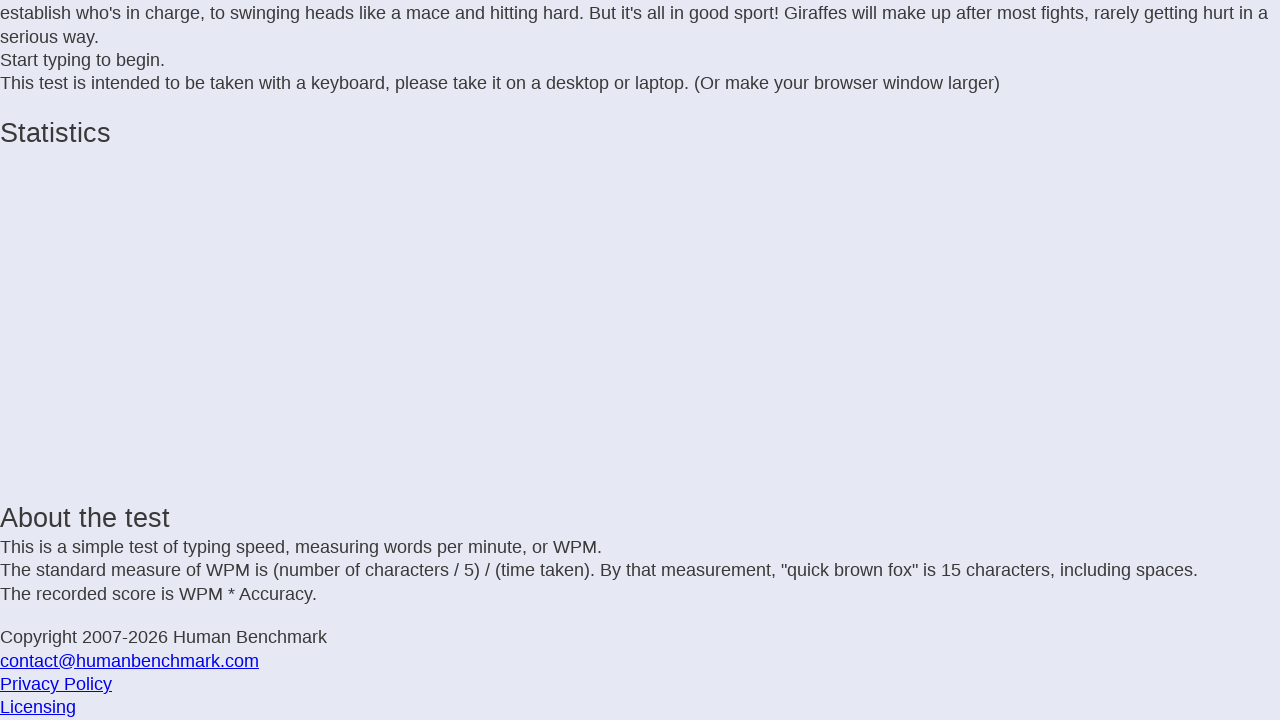

Typed character 's'
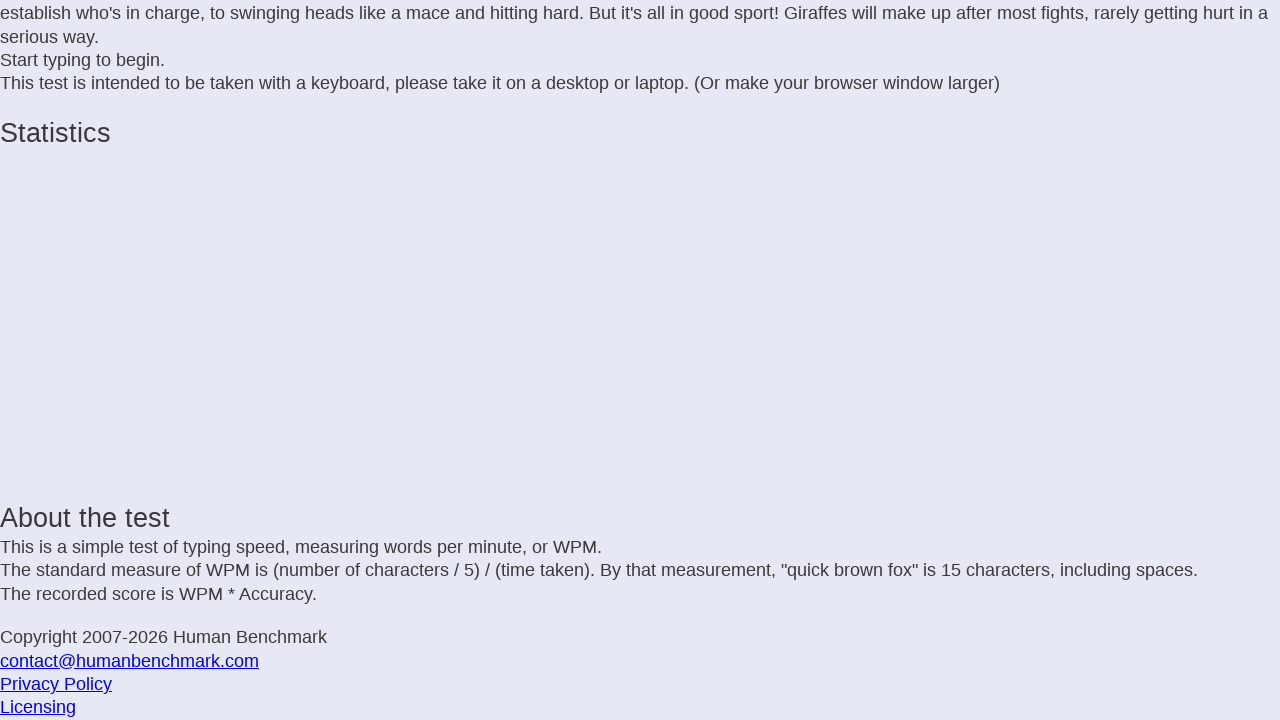

Typed character 'p'
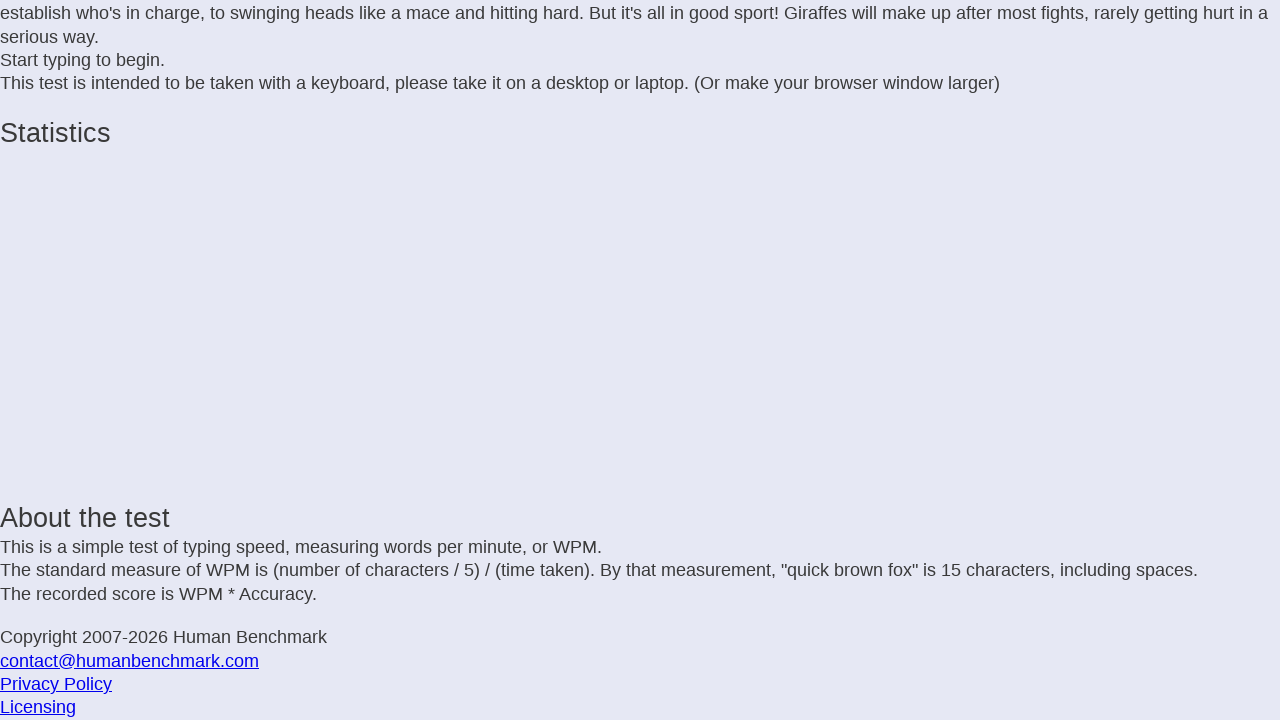

Typed character 'o'
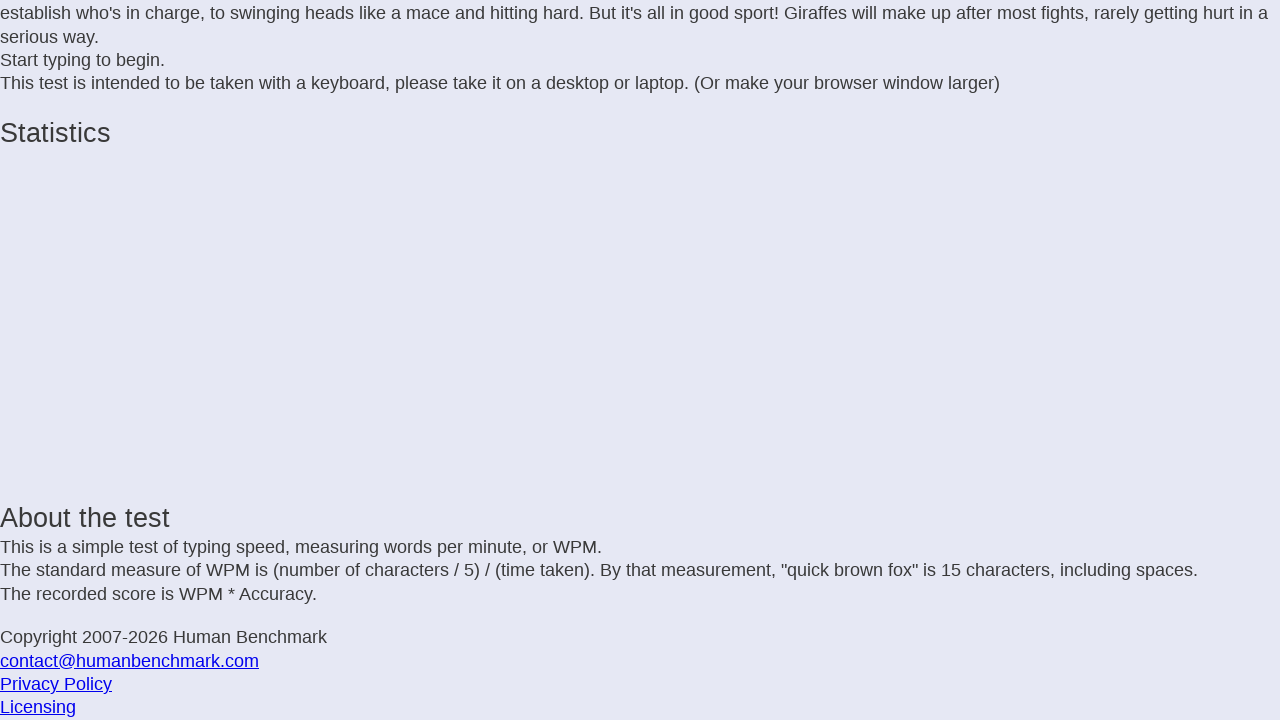

Typed character 'r'
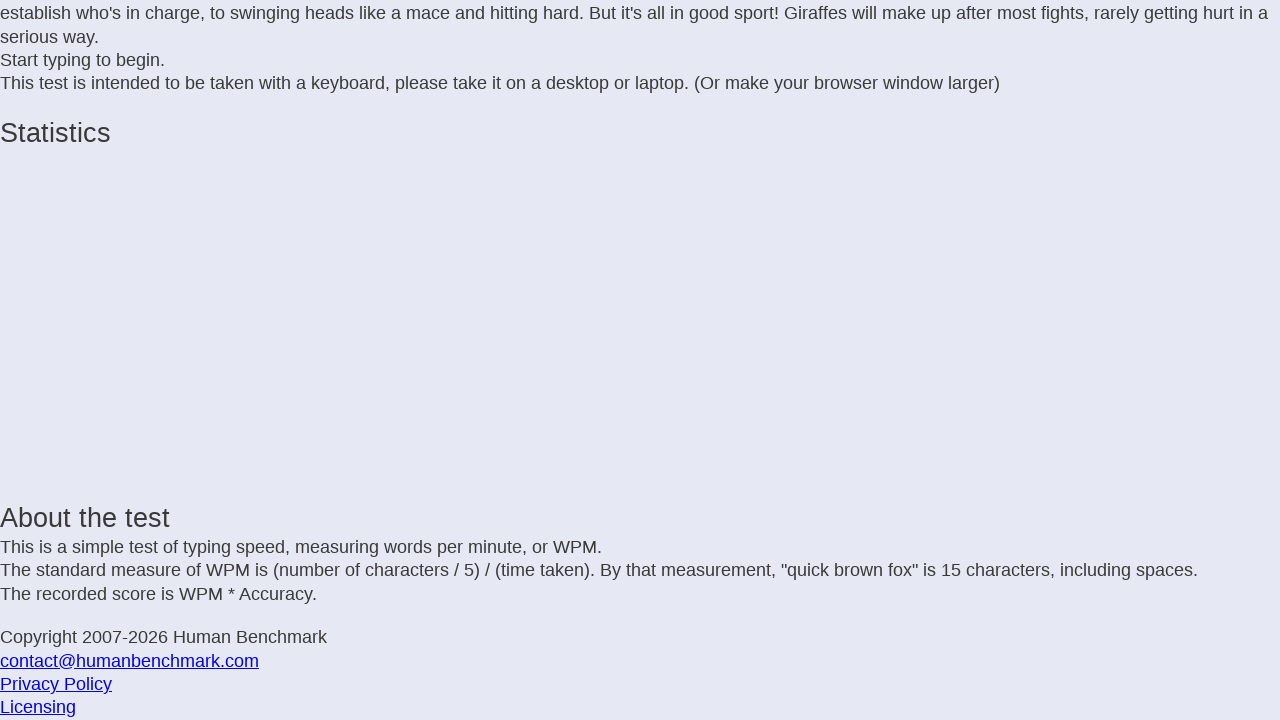

Typed character 't'
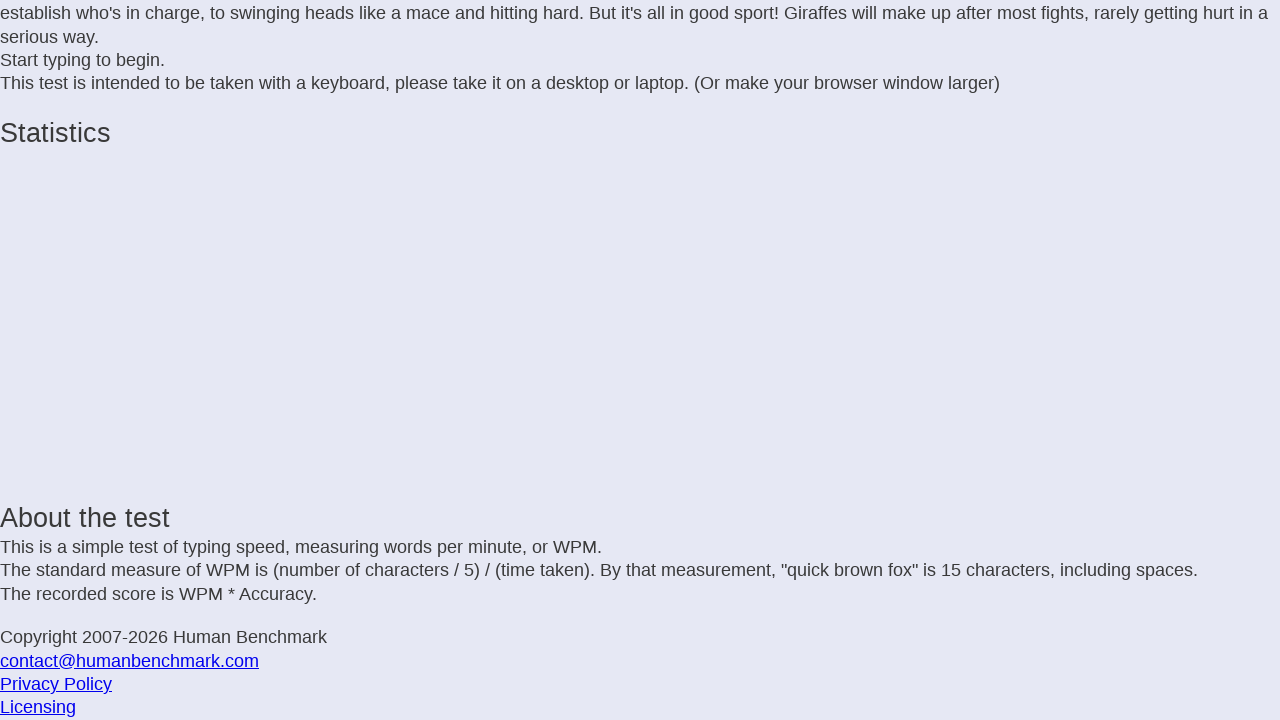

Typed character '!'
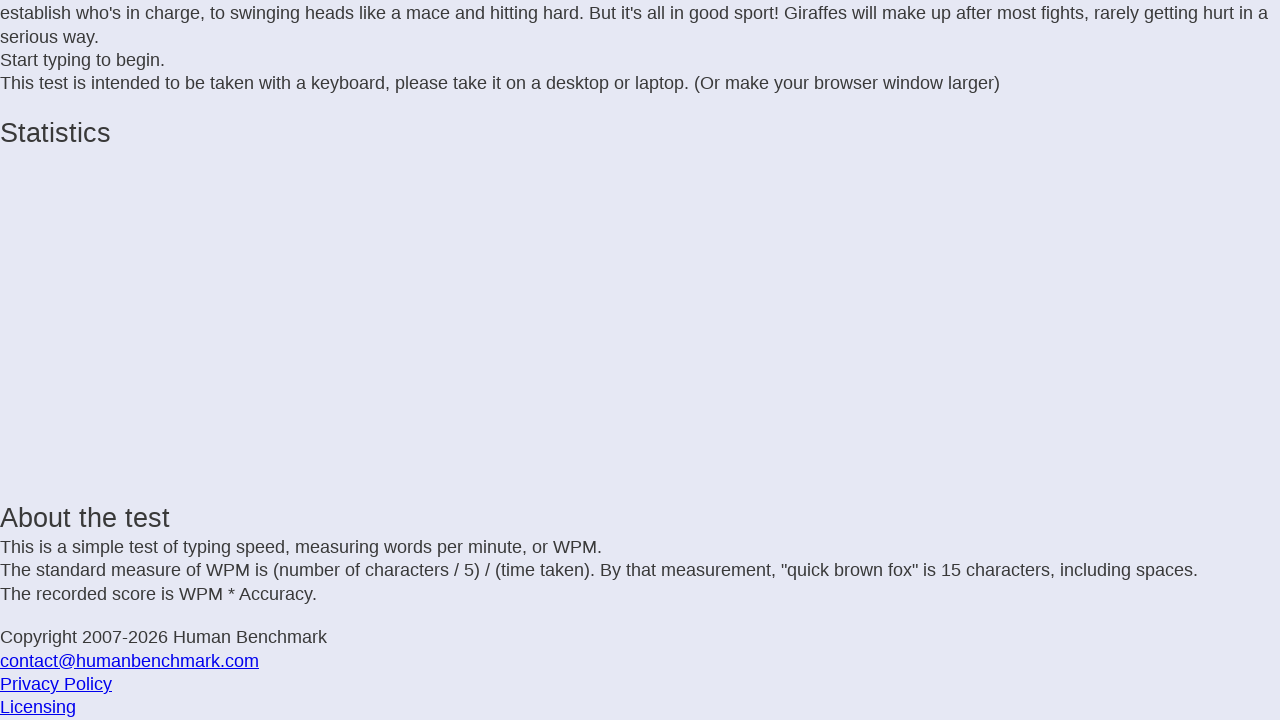

Typed character ' '
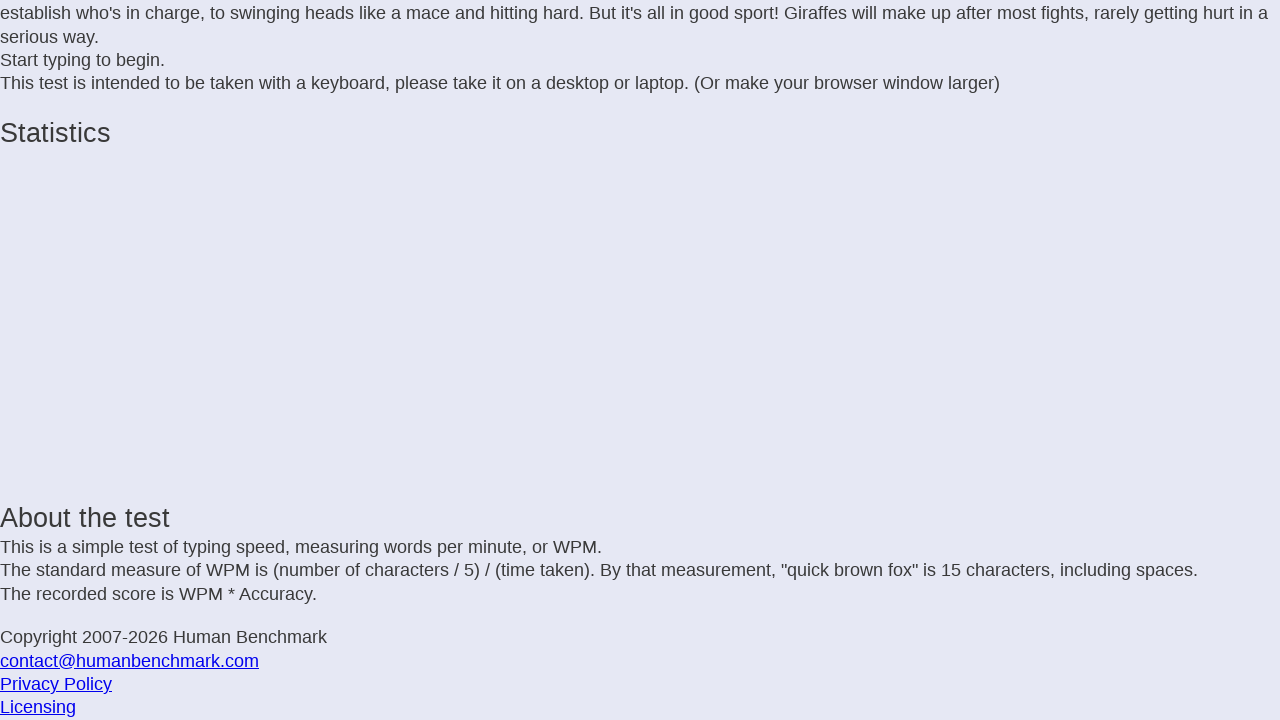

Typed character 'G'
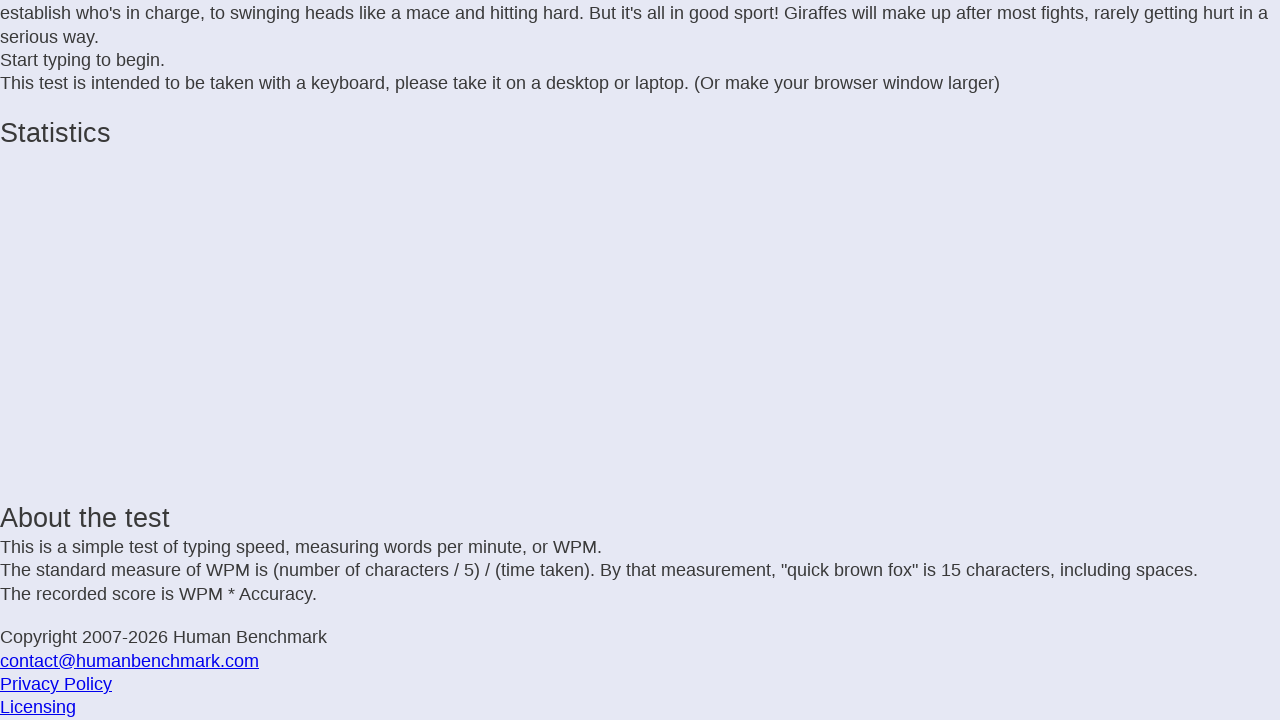

Typed character 'i'
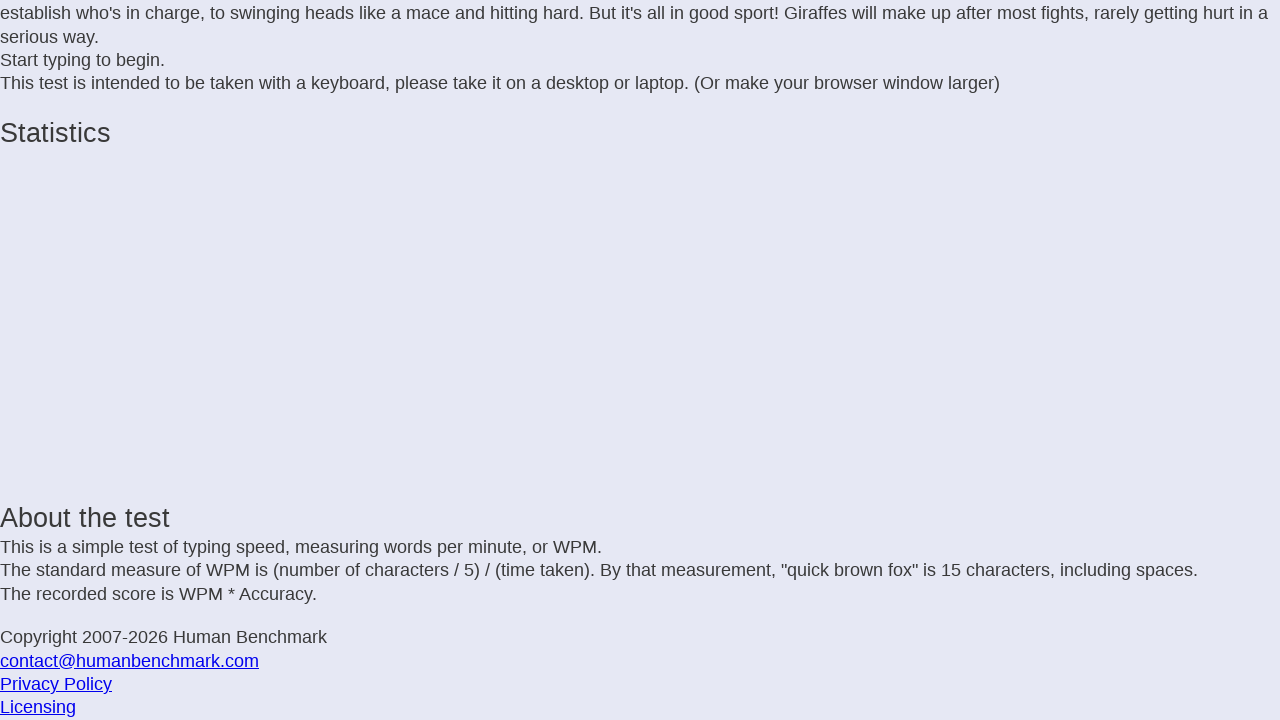

Typed character 'r'
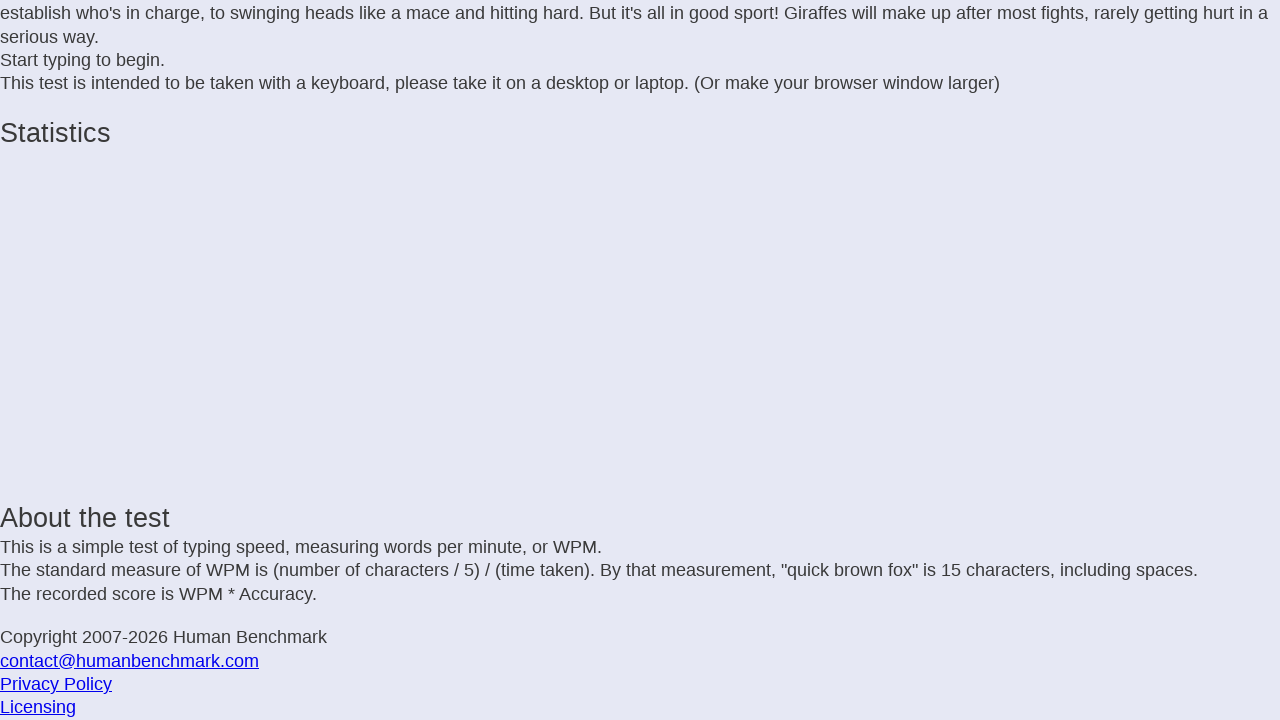

Typed character 'a'
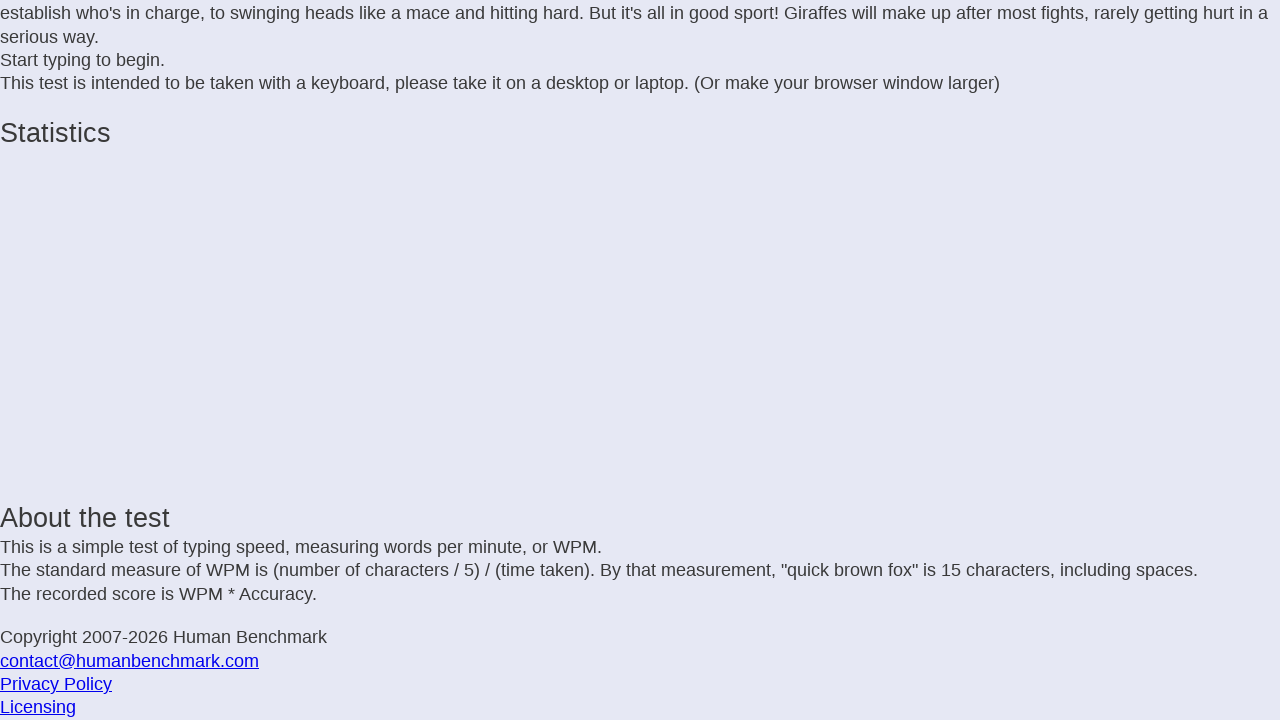

Typed character 'f'
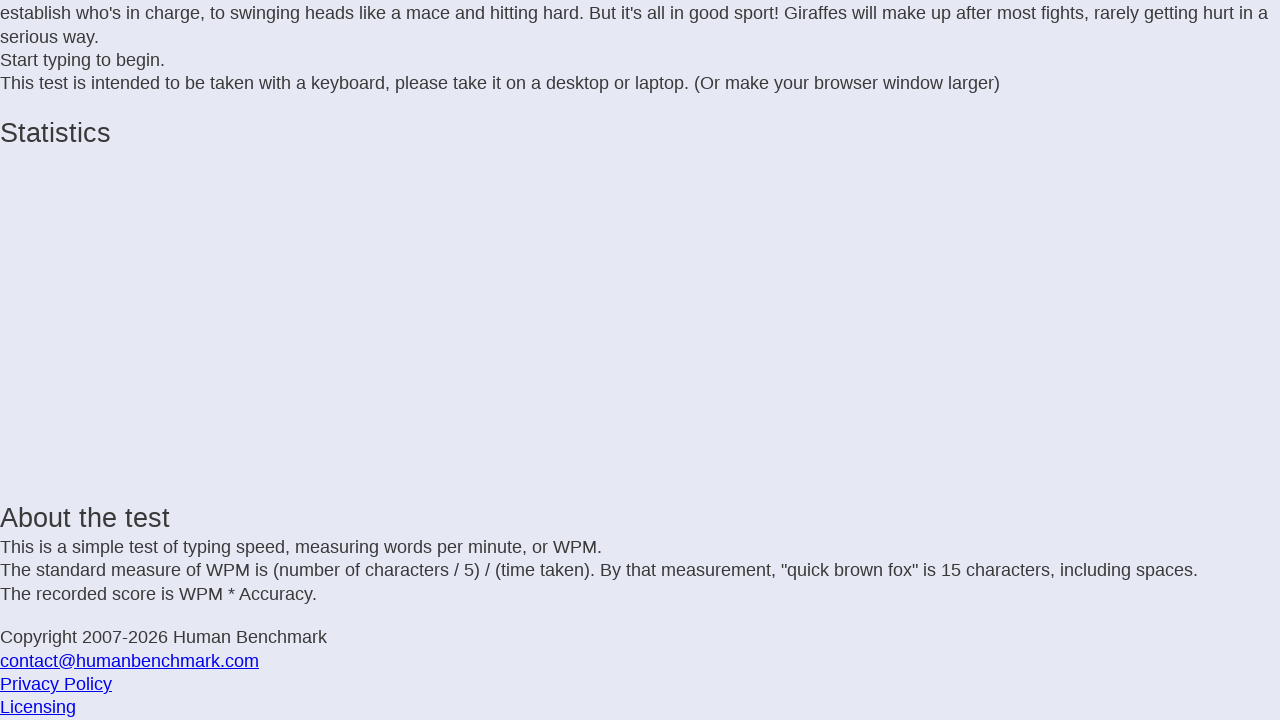

Typed character 'f'
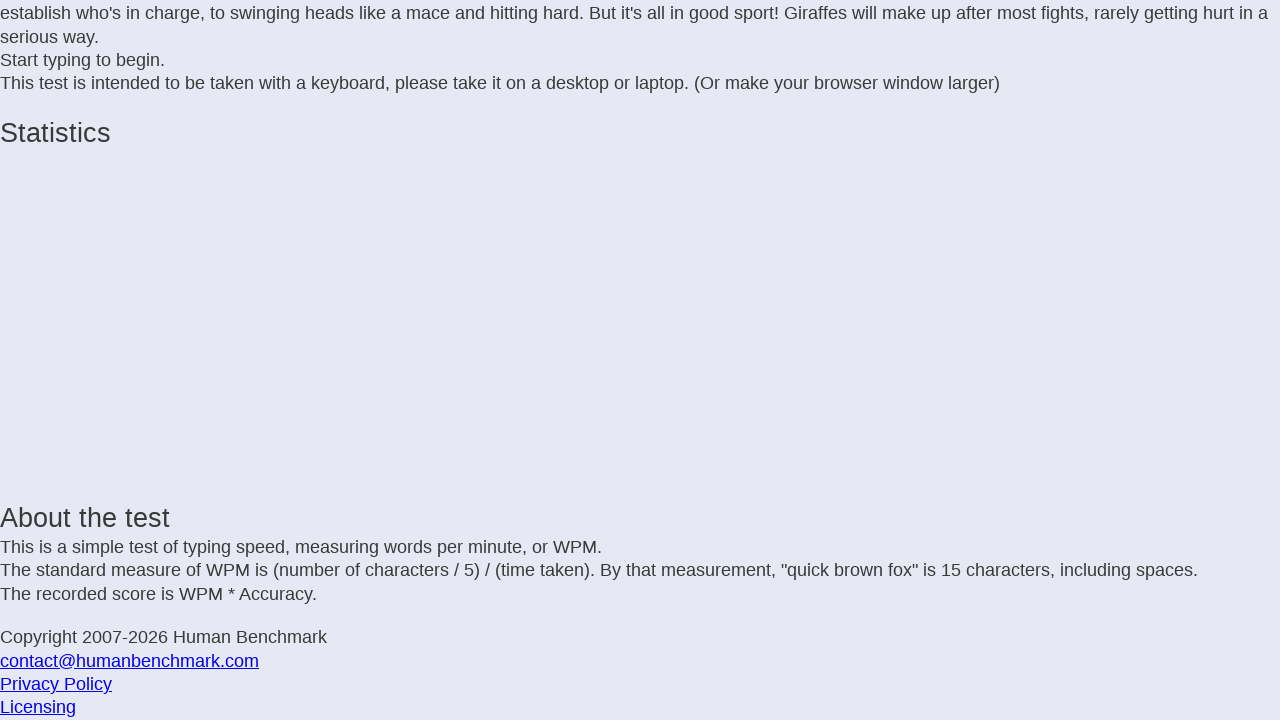

Typed character 'e'
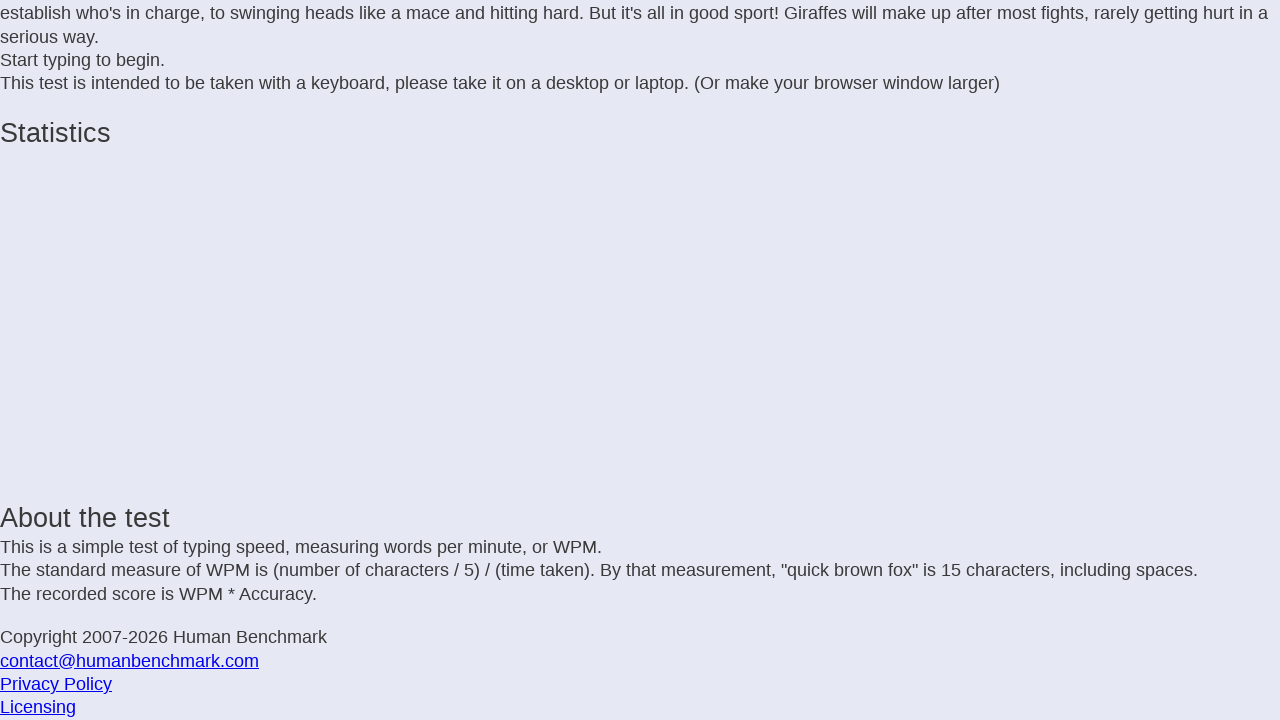

Typed character 's'
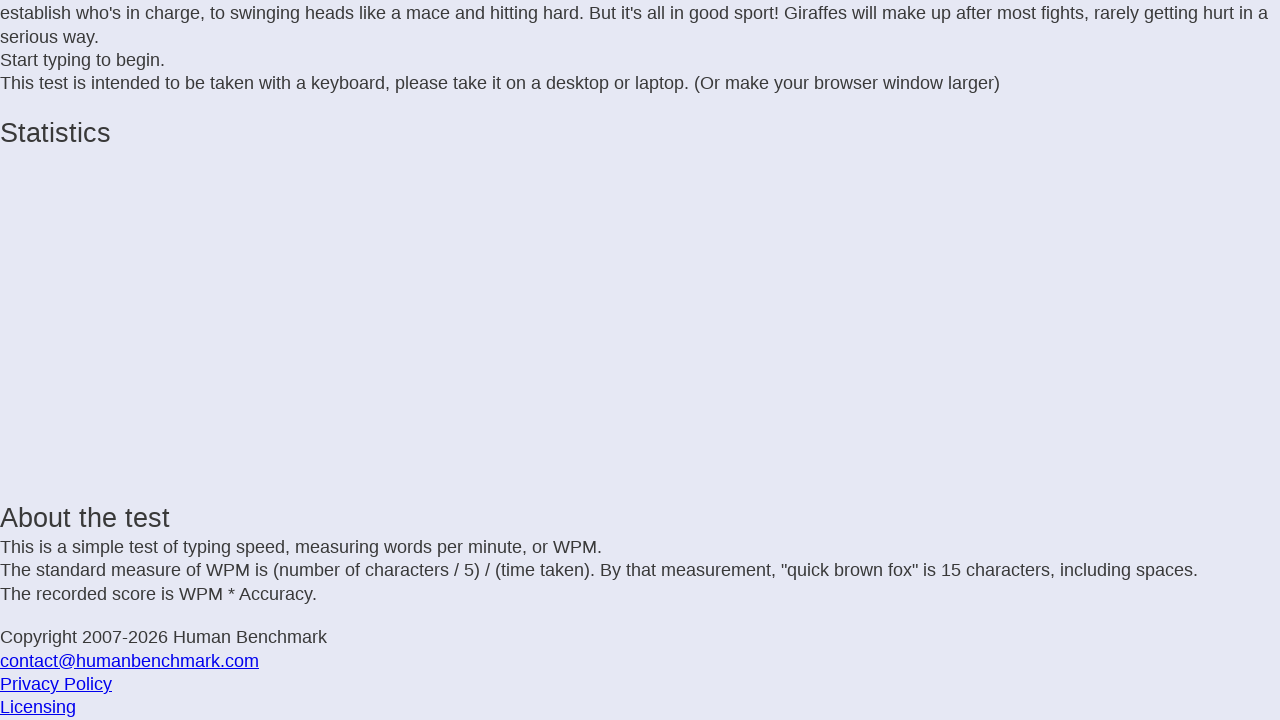

Typed character ' '
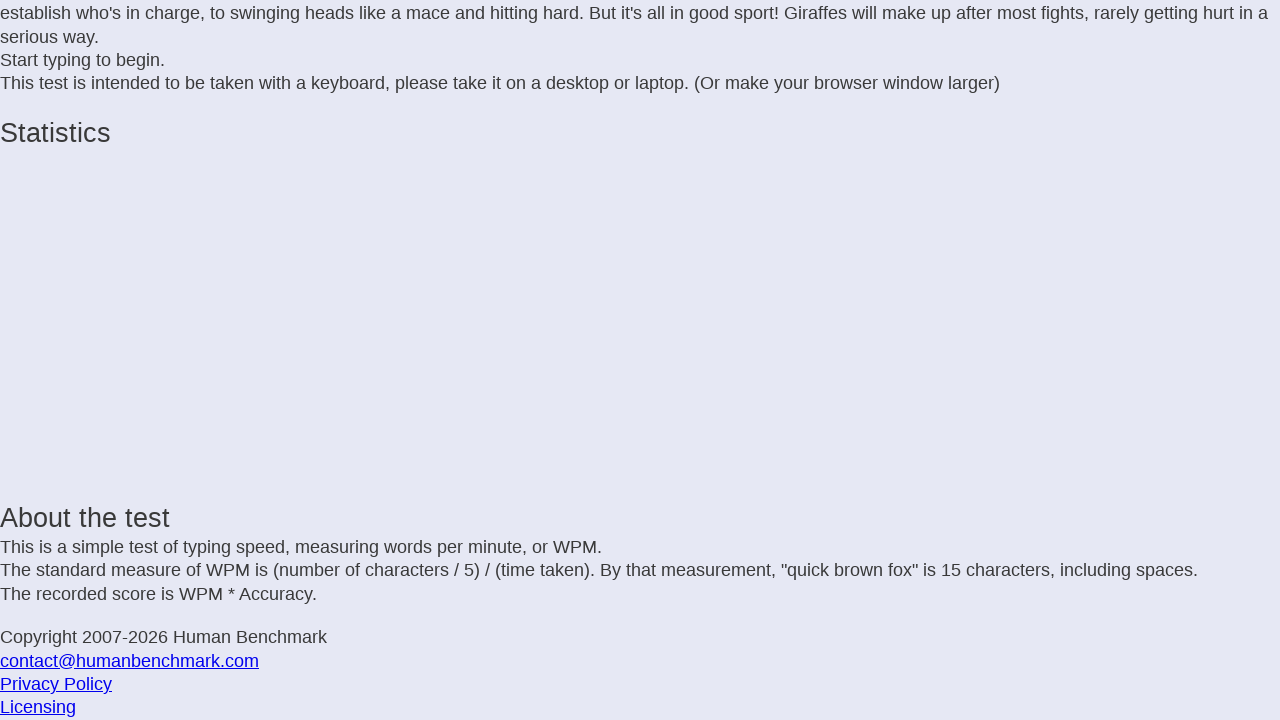

Typed character 'w'
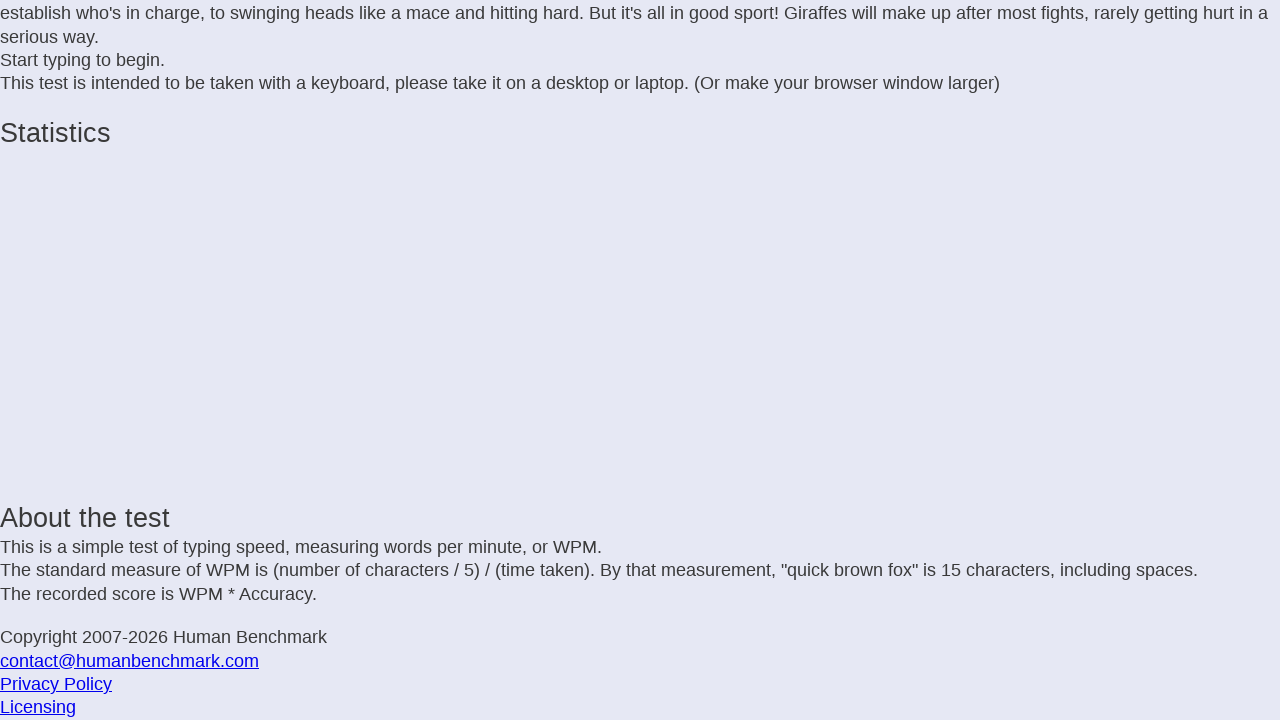

Typed character 'i'
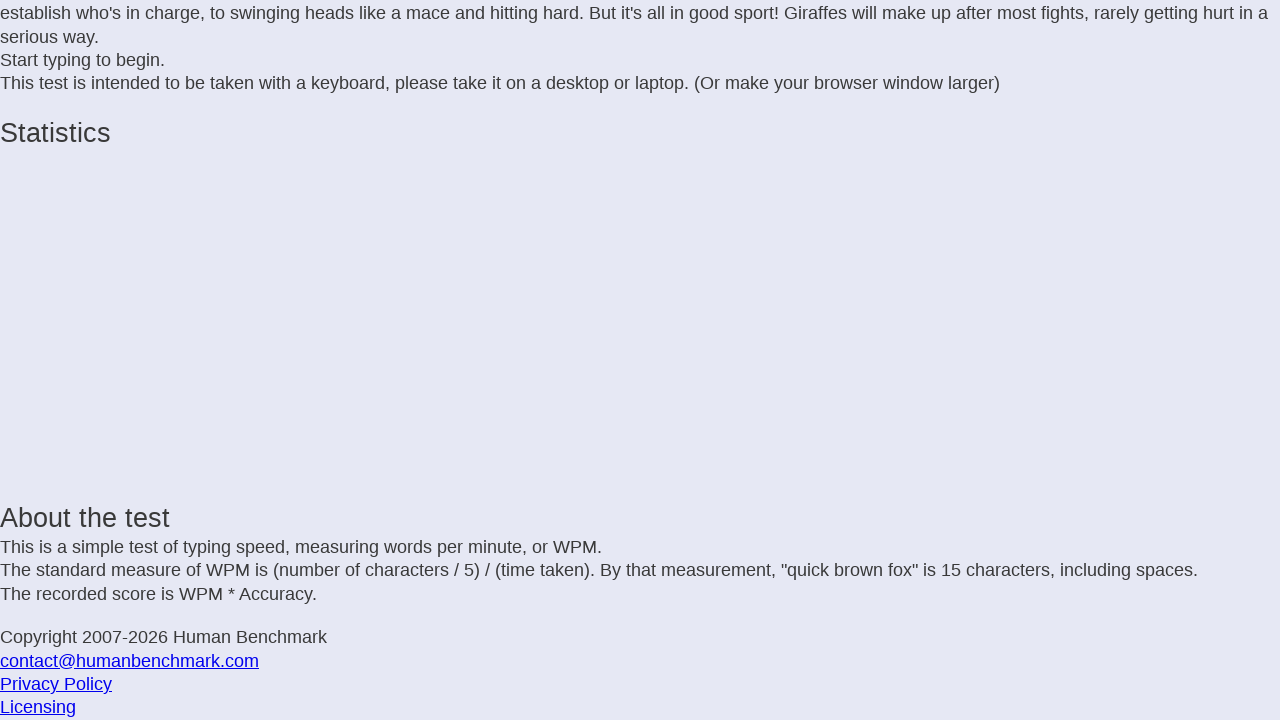

Typed character 'l'
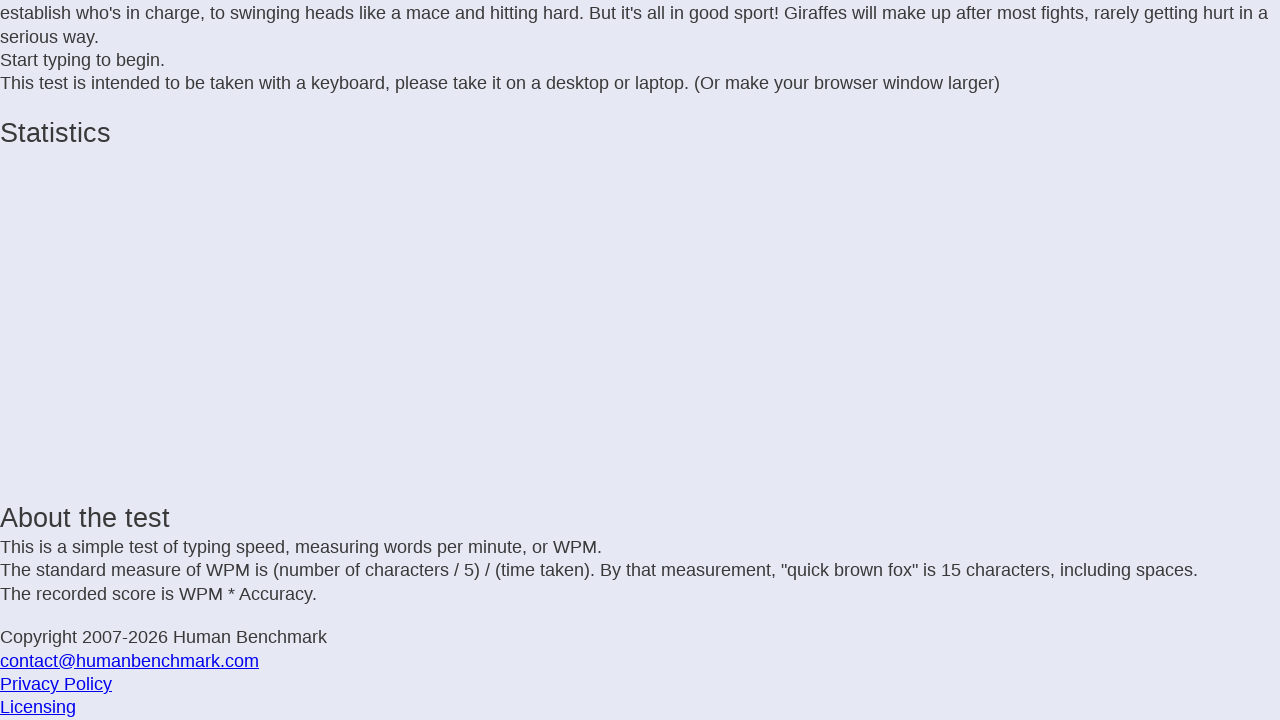

Typed character 'l'
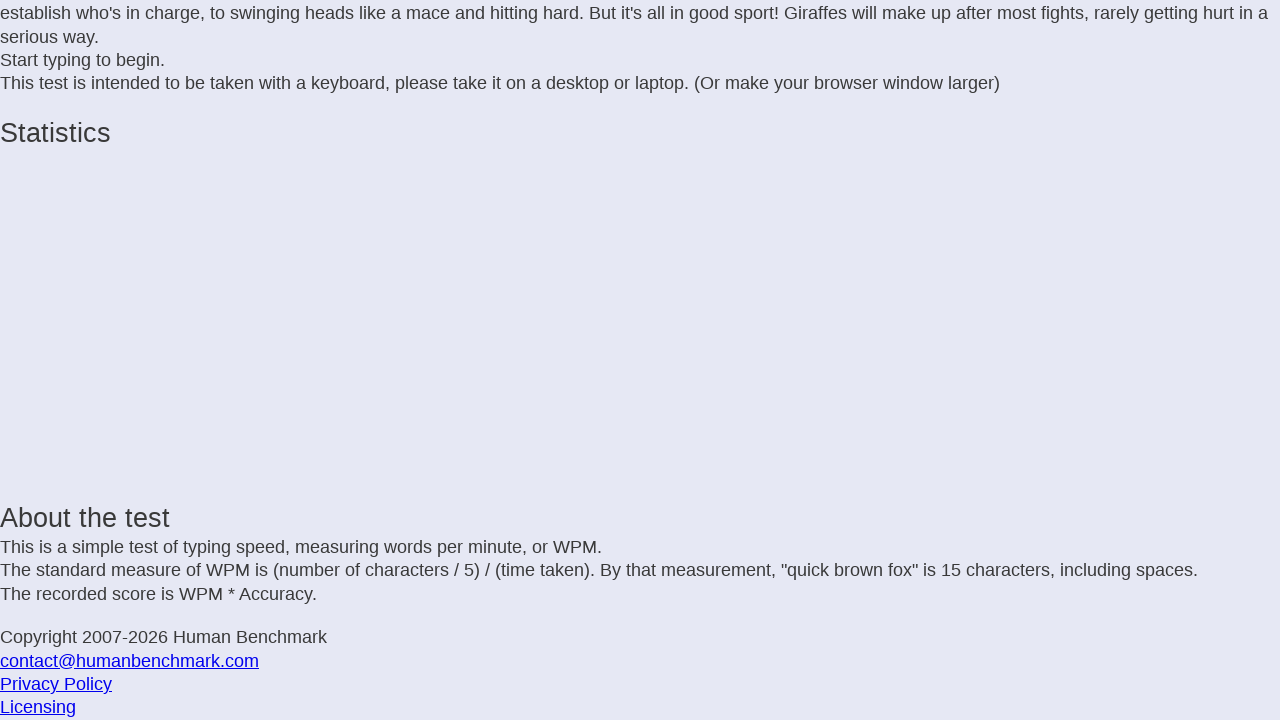

Typed character ' '
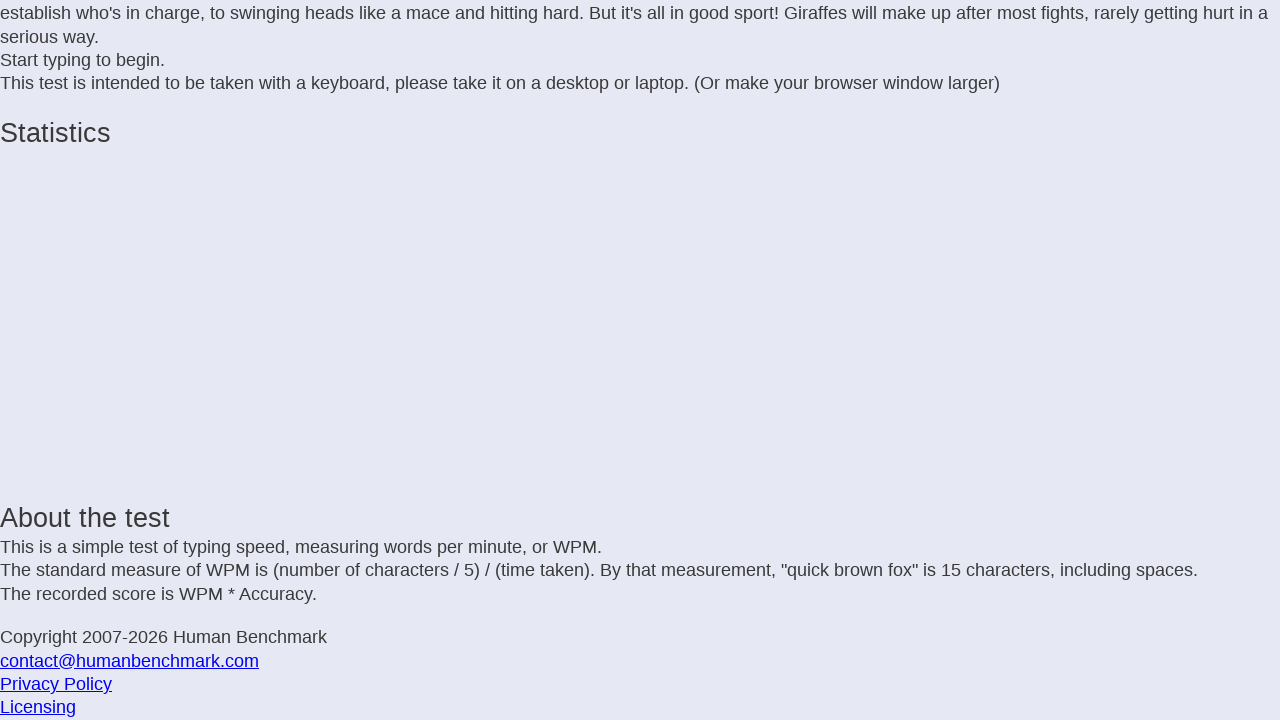

Typed character 'm'
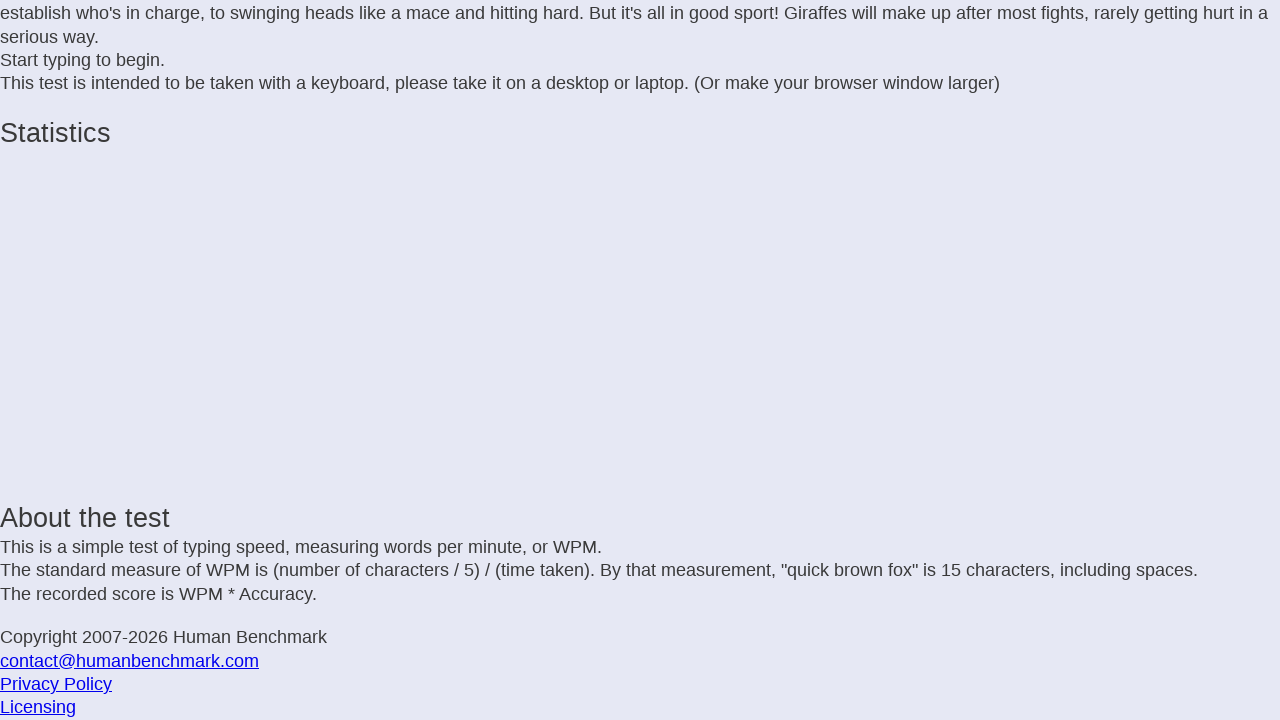

Typed character 'a'
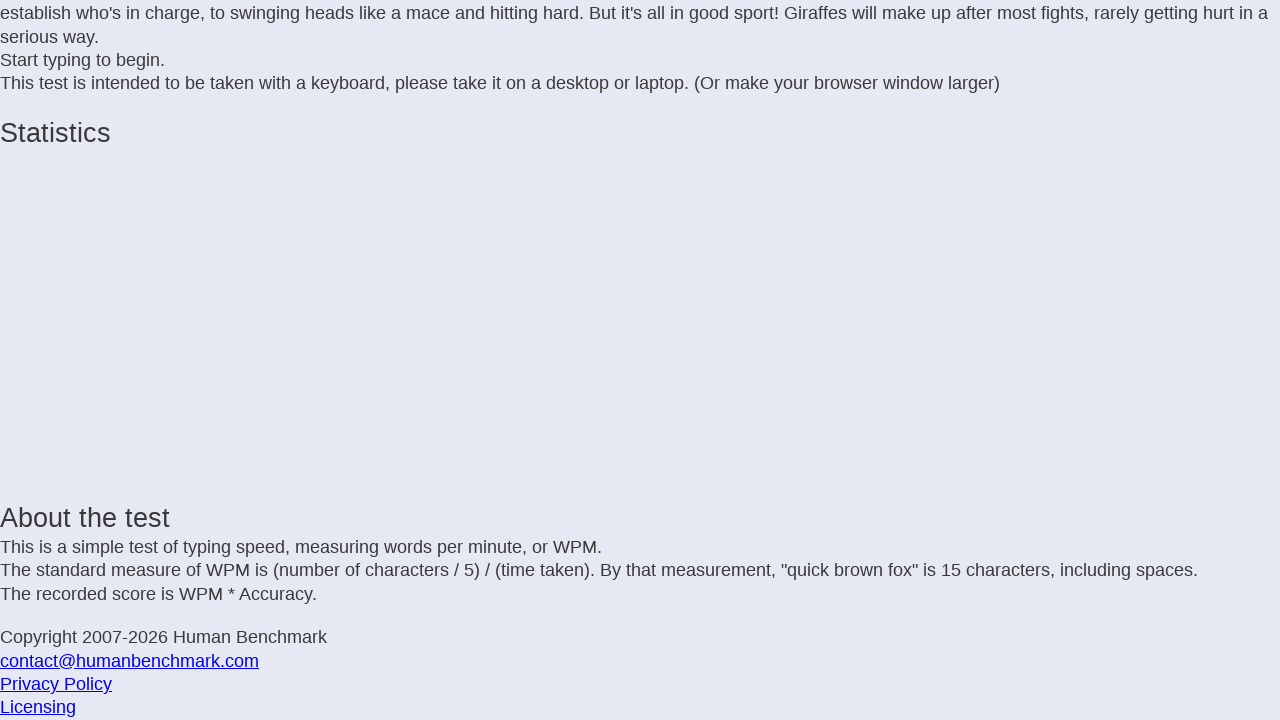

Typed character 'k'
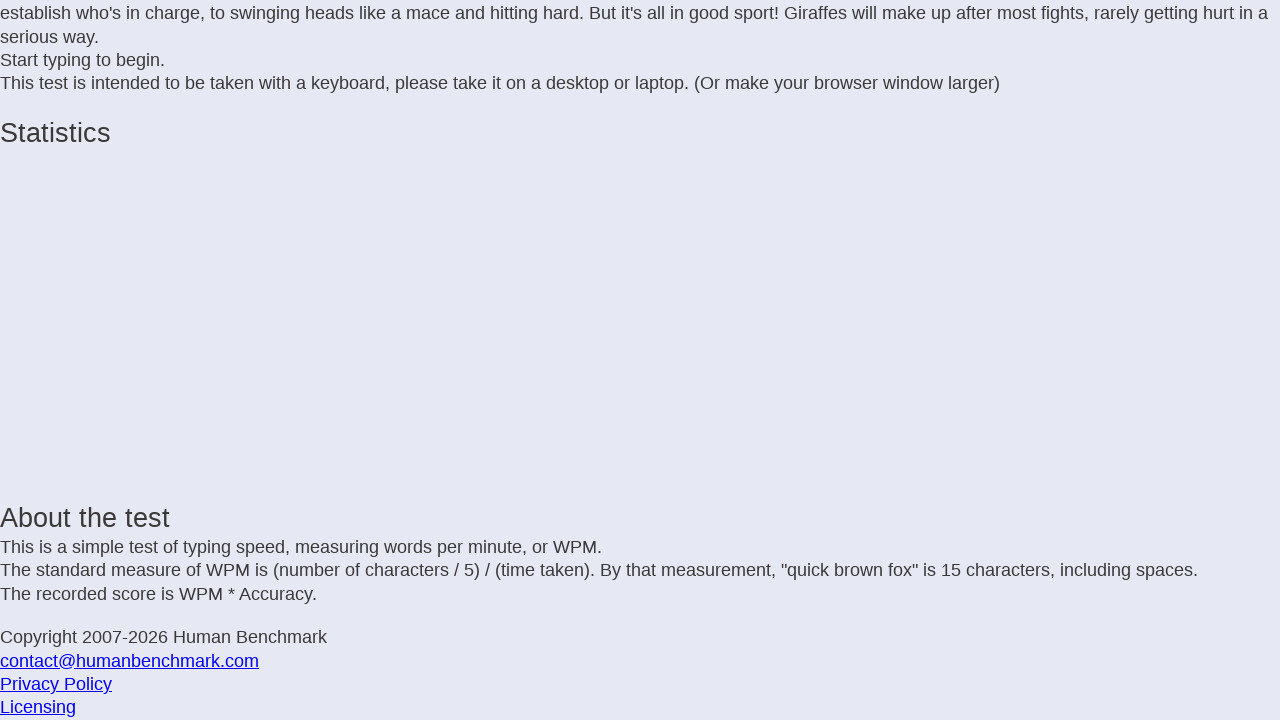

Typed character 'e'
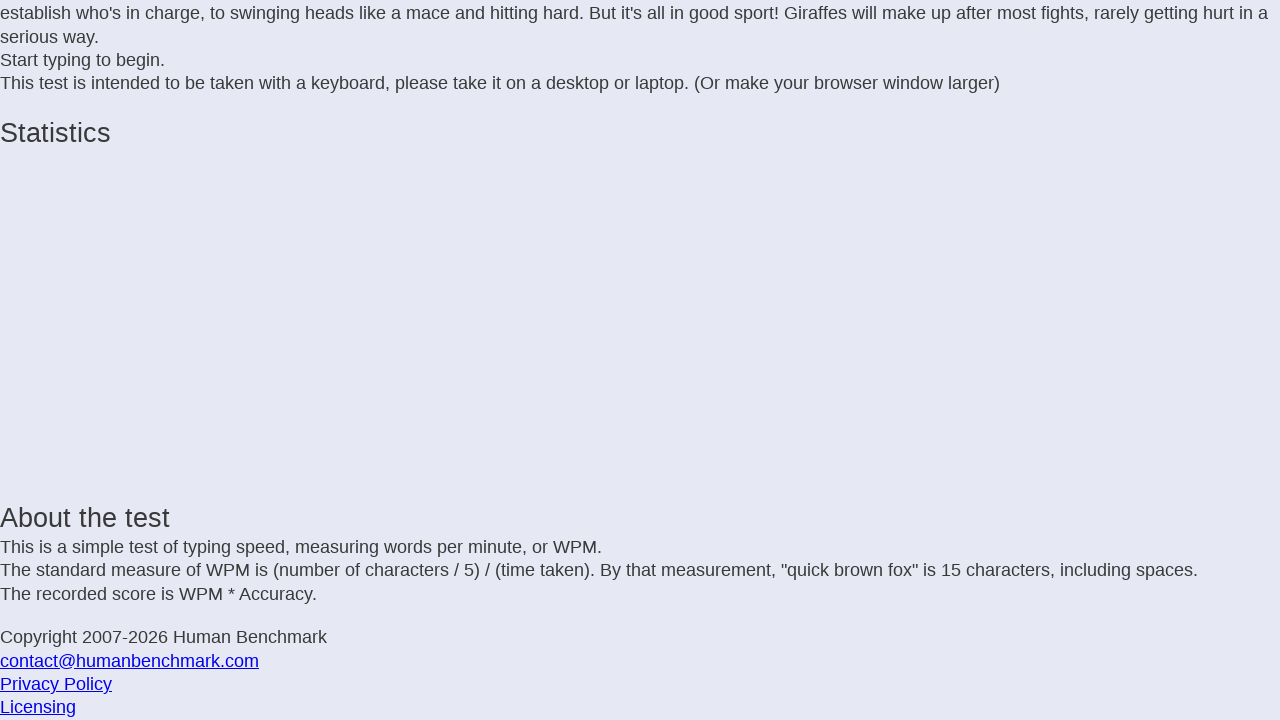

Typed character ' '
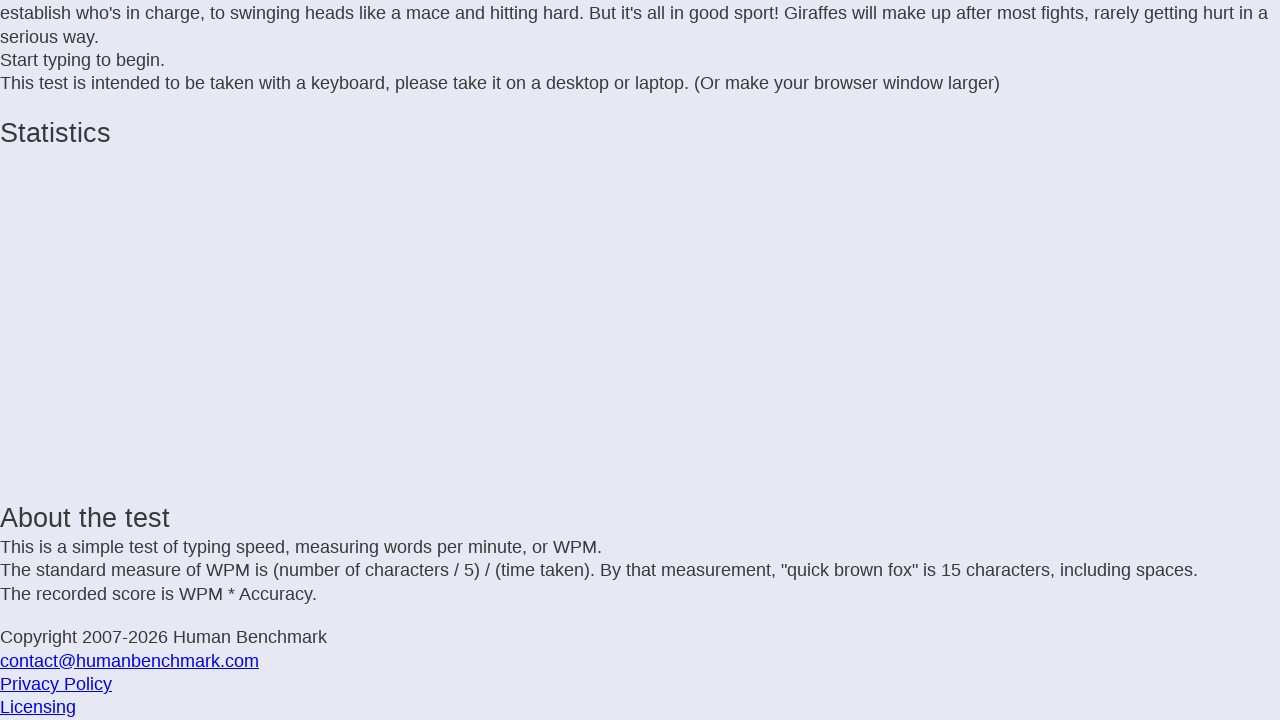

Typed character 'u'
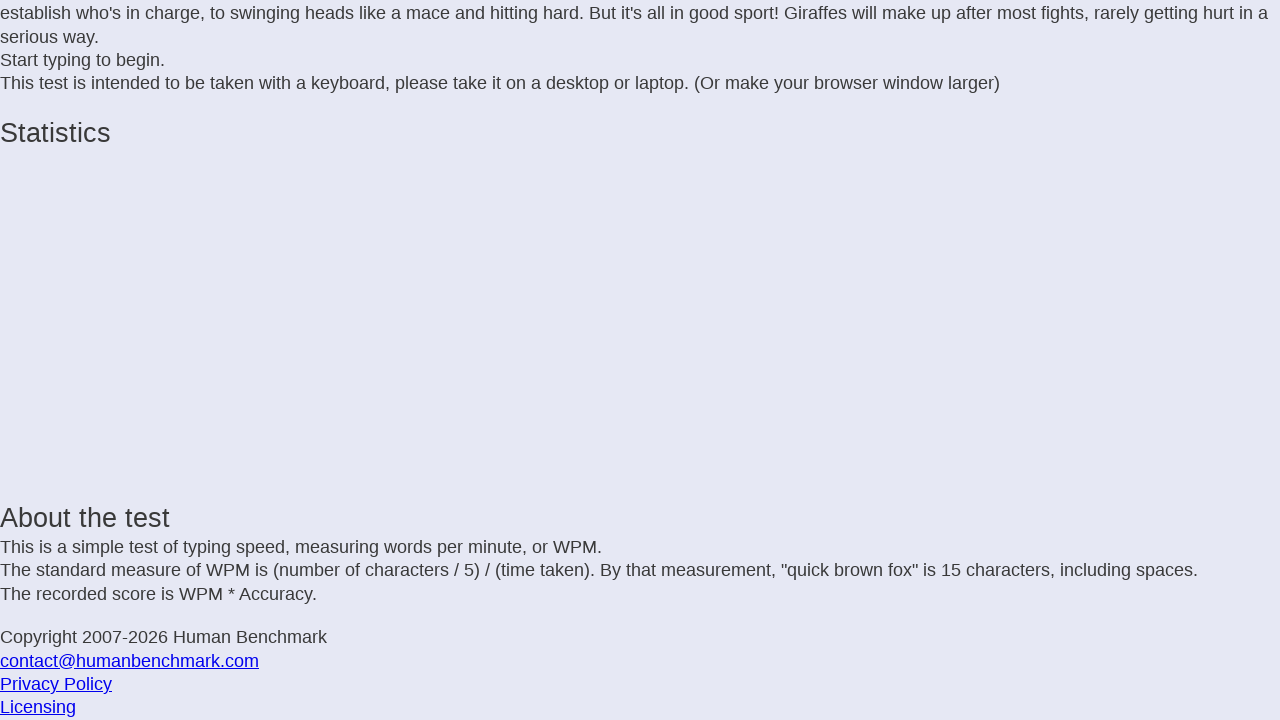

Typed character 'p'
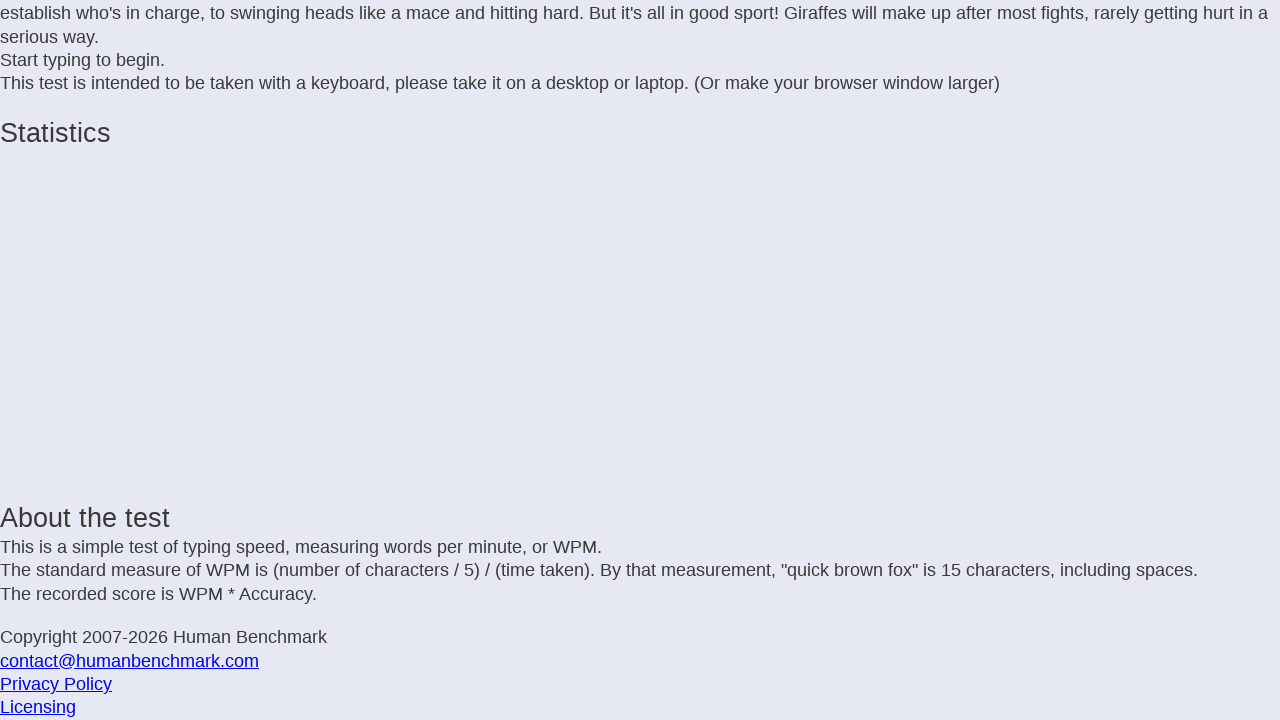

Typed character ' '
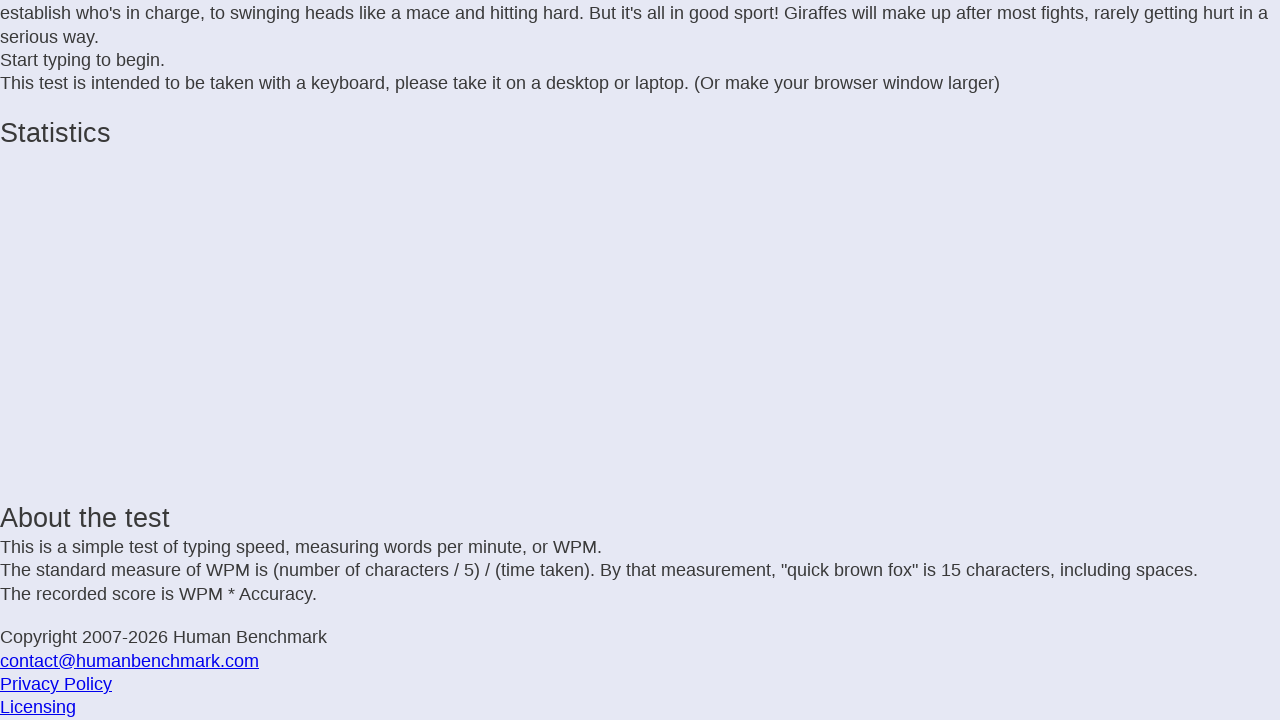

Typed character 'a'
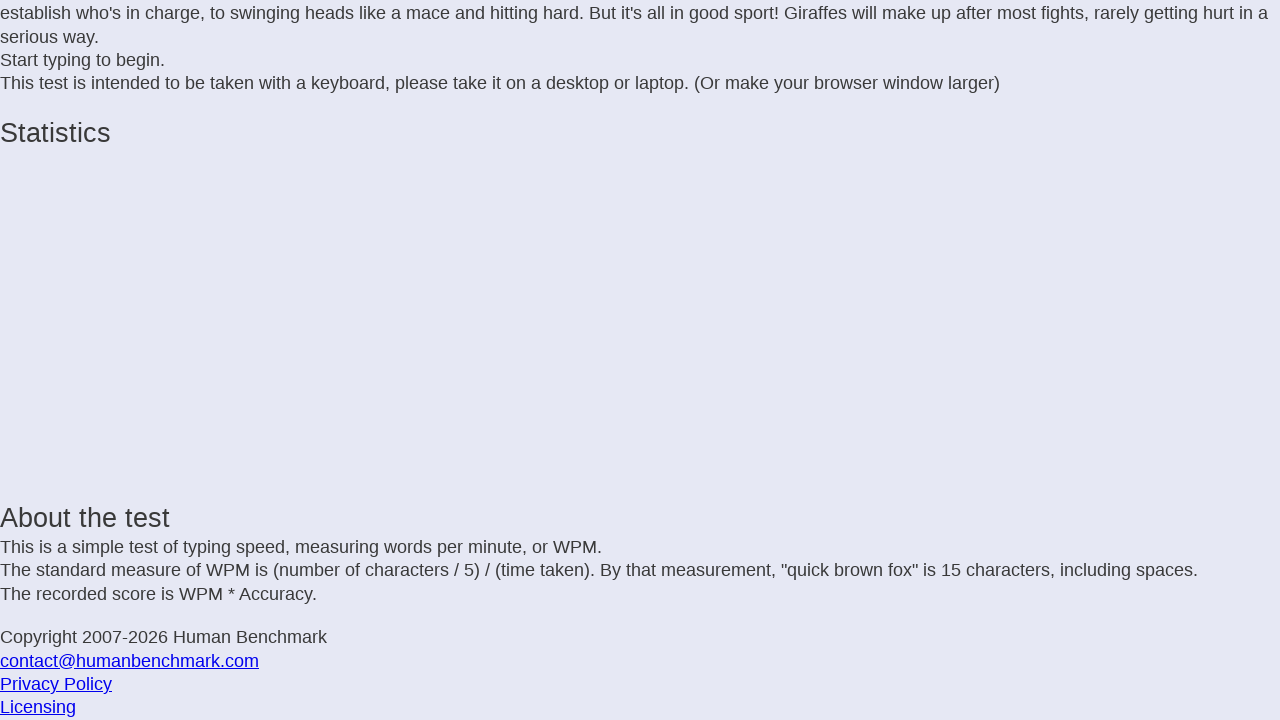

Typed character 'f'
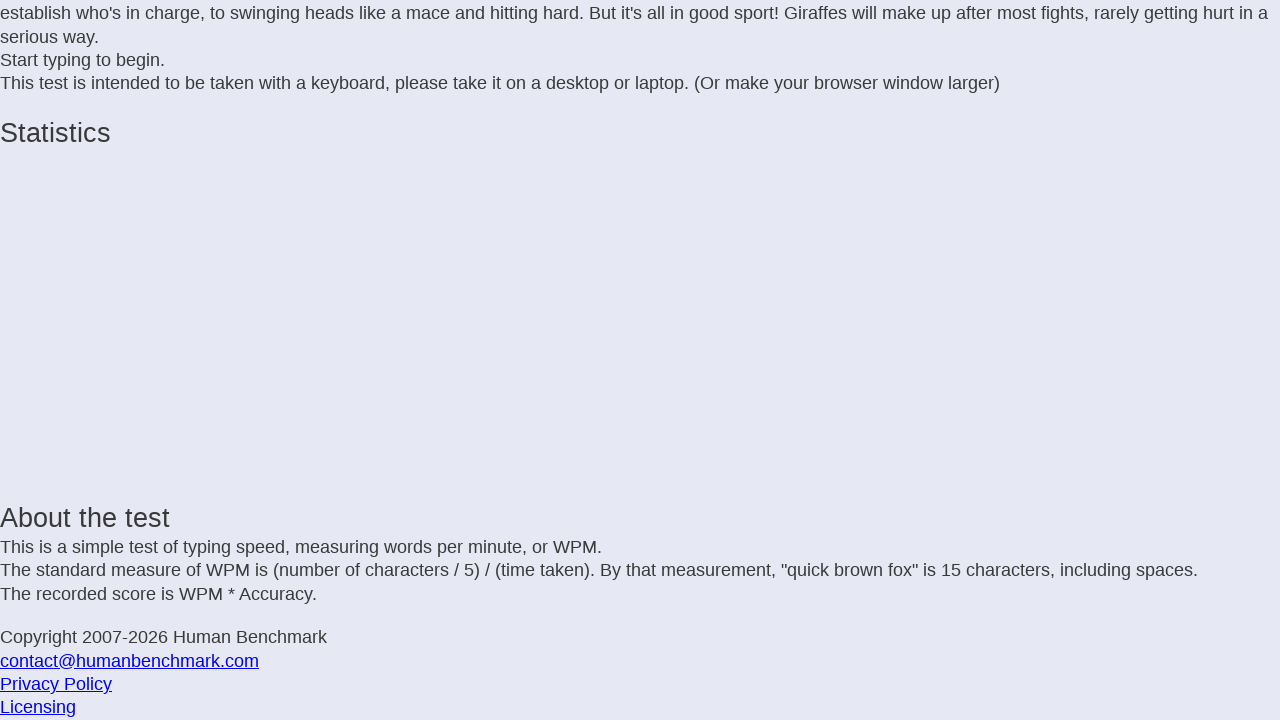

Typed character 't'
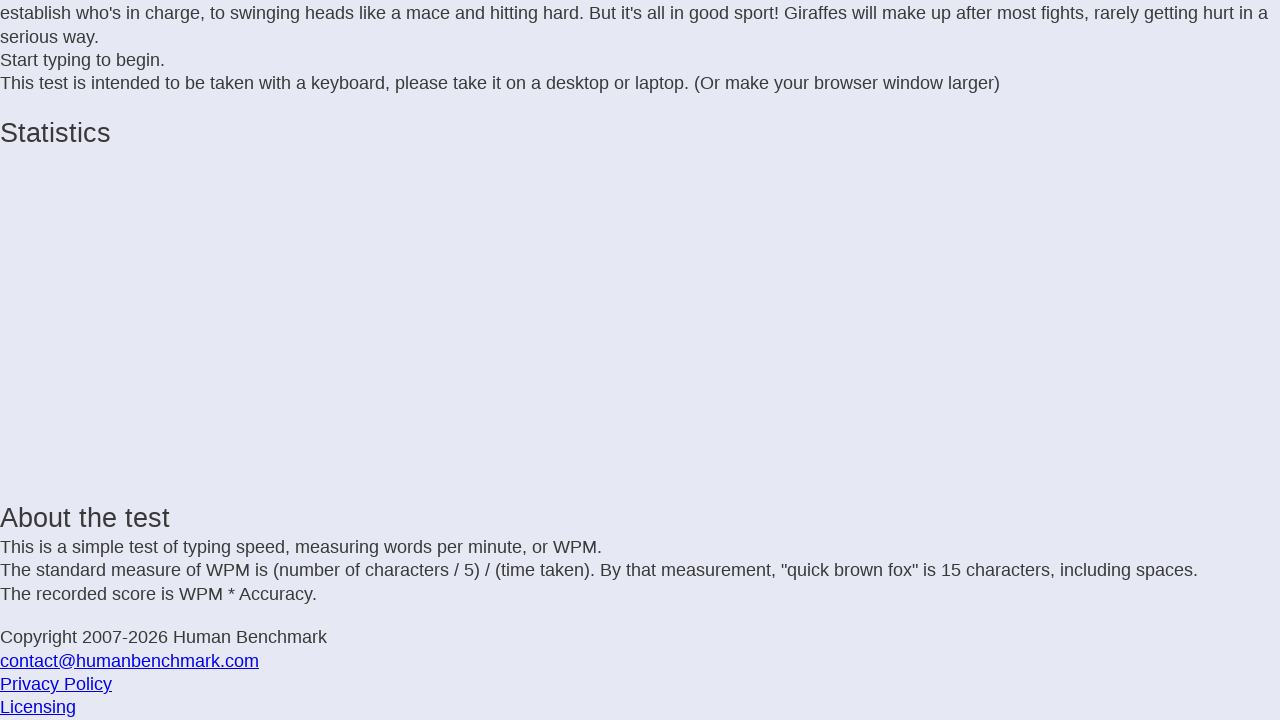

Typed character 'e'
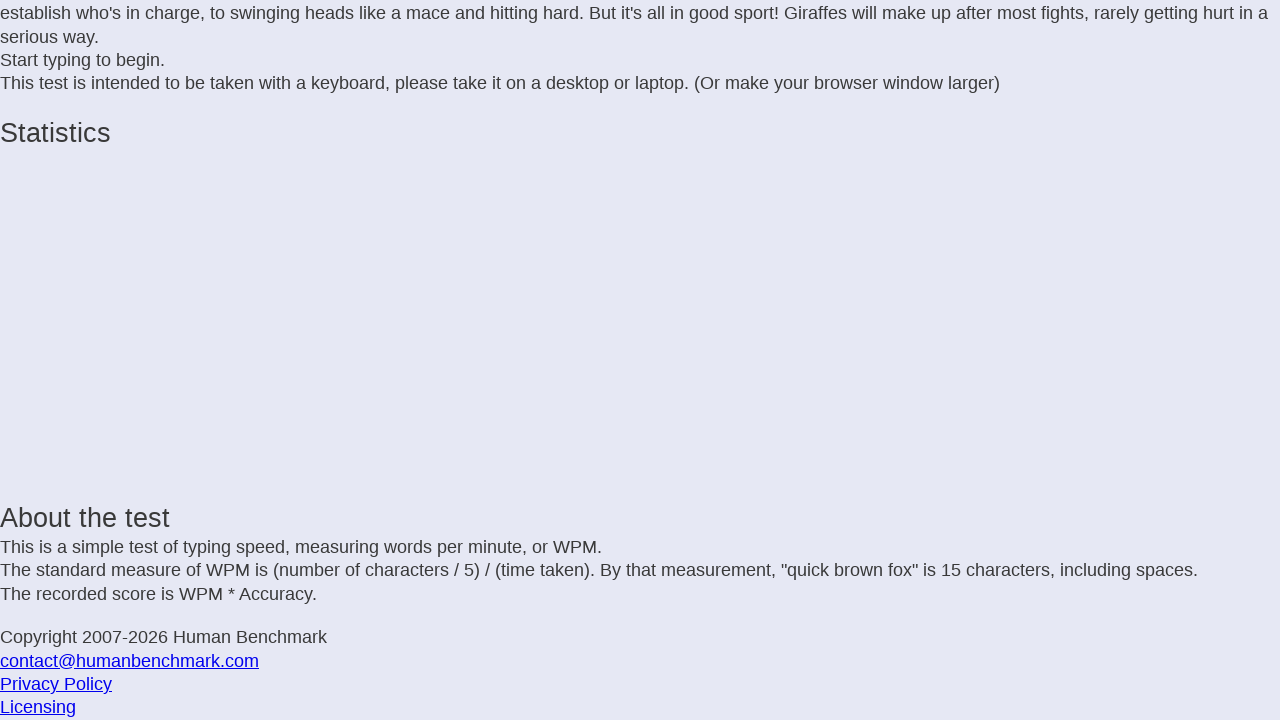

Typed character 'r'
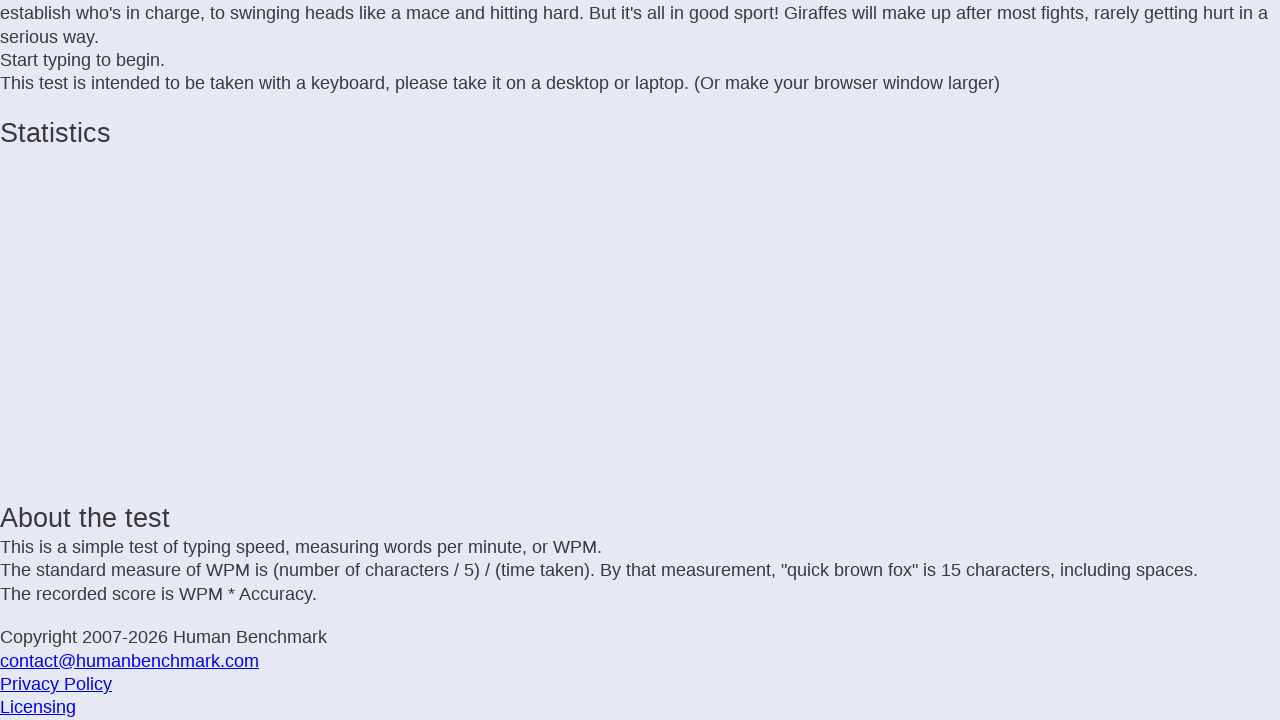

Typed character ' '
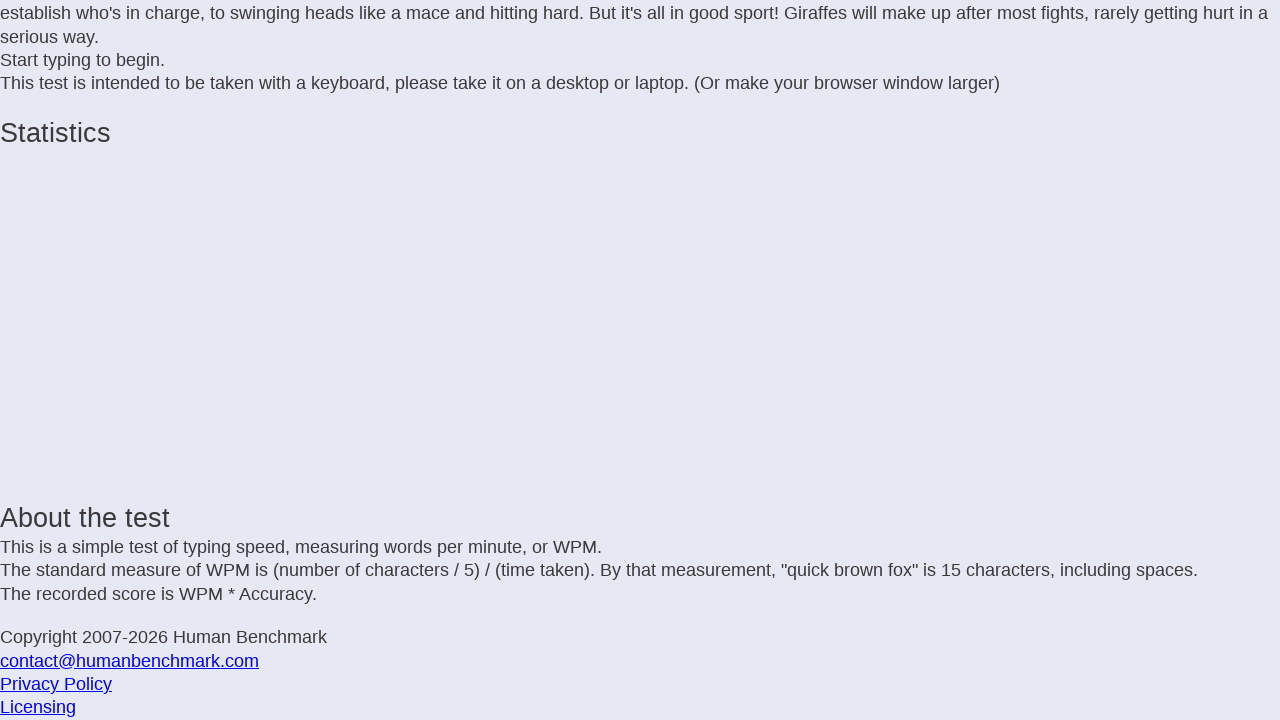

Typed character 'm'
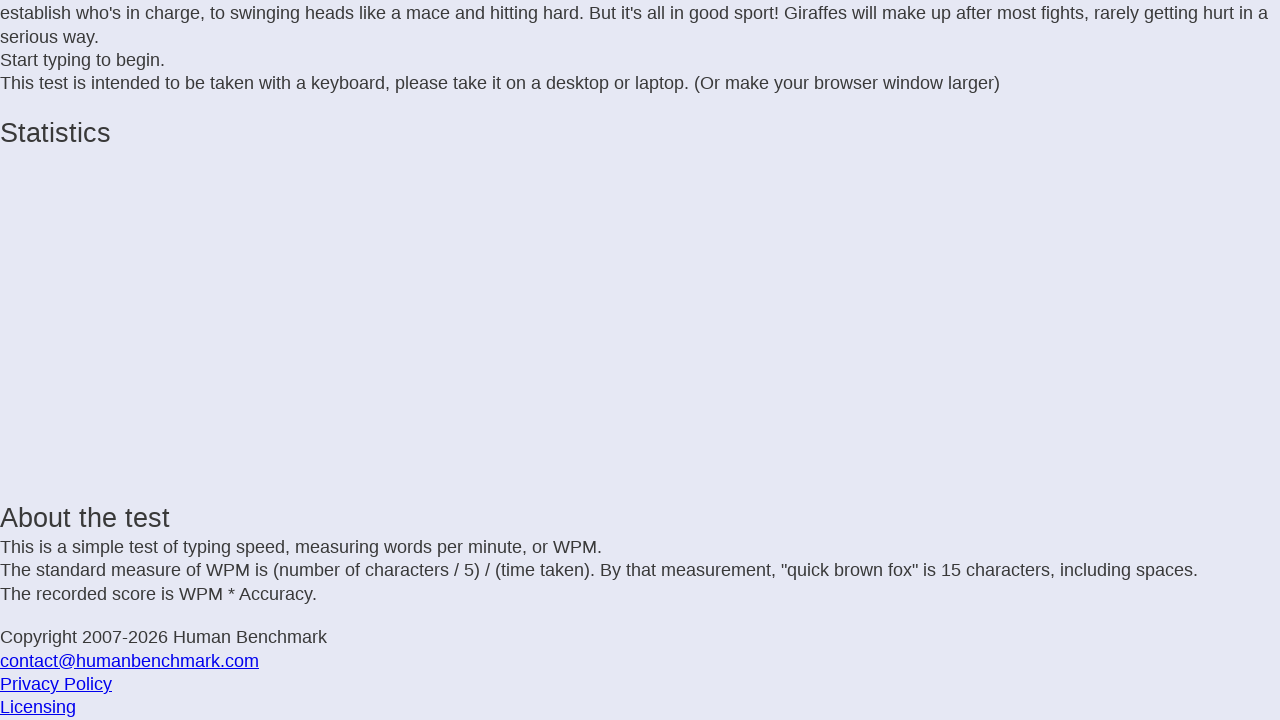

Typed character 'o'
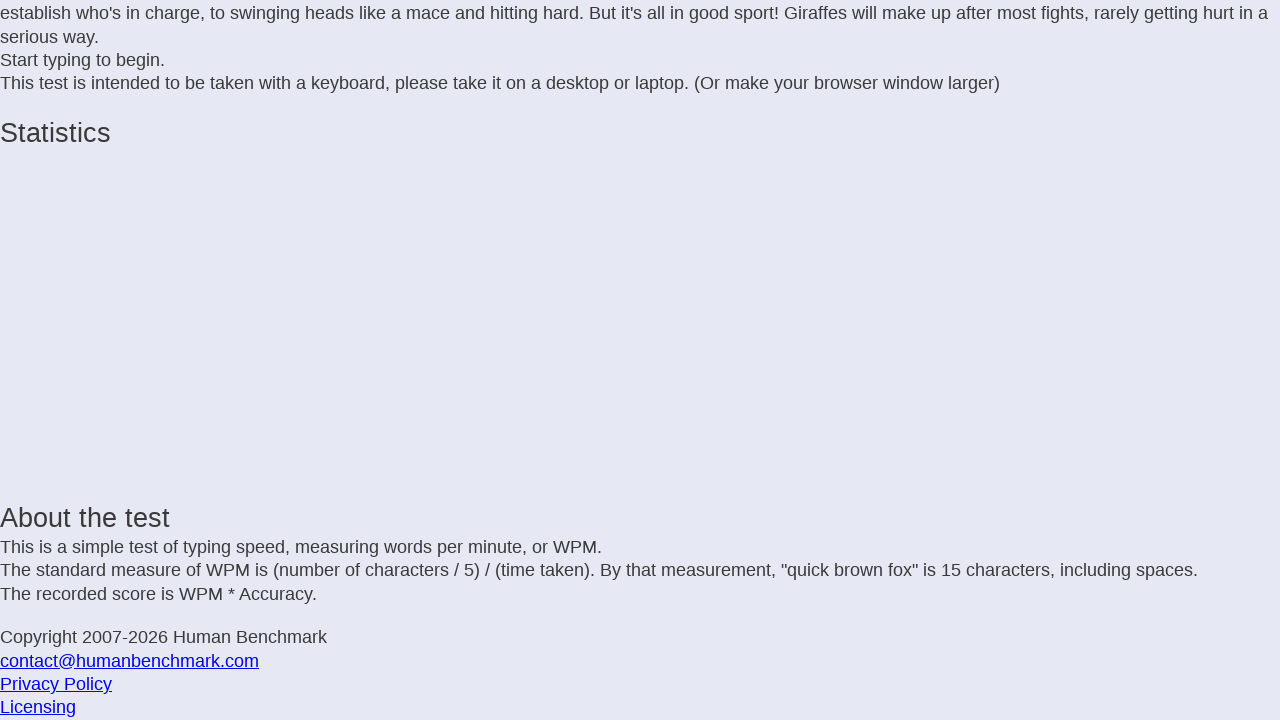

Typed character 's'
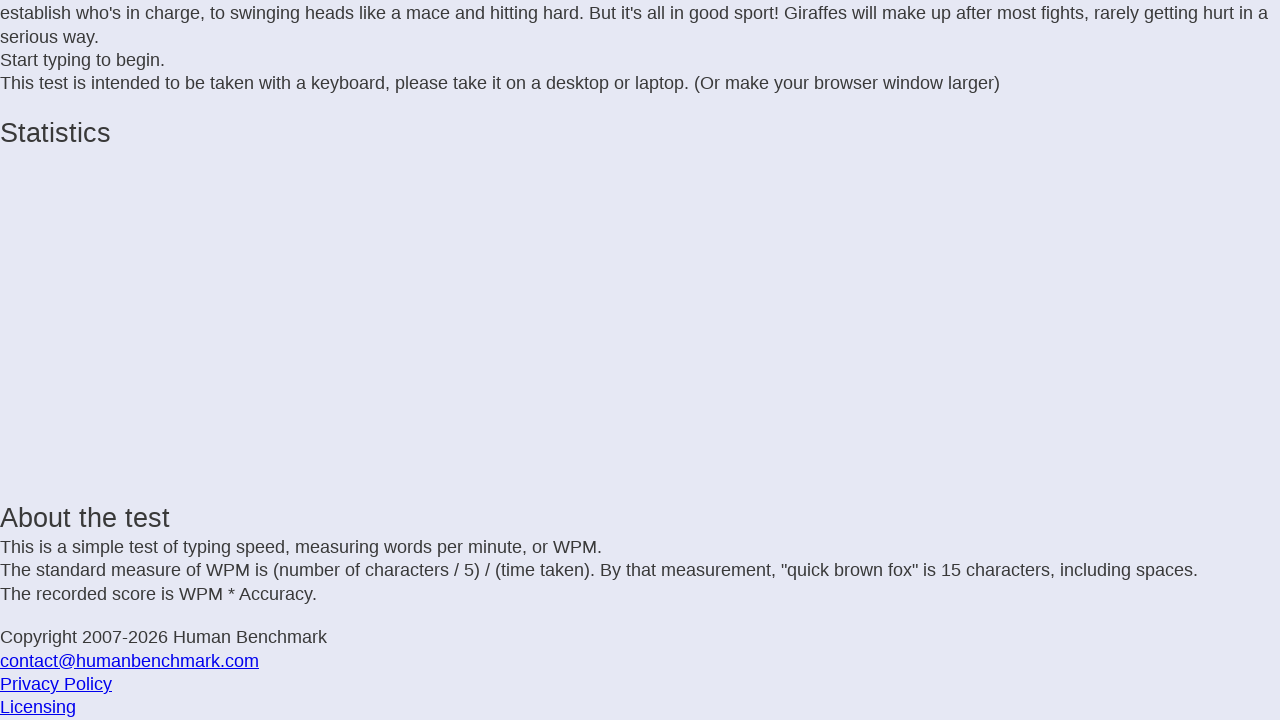

Typed character 't'
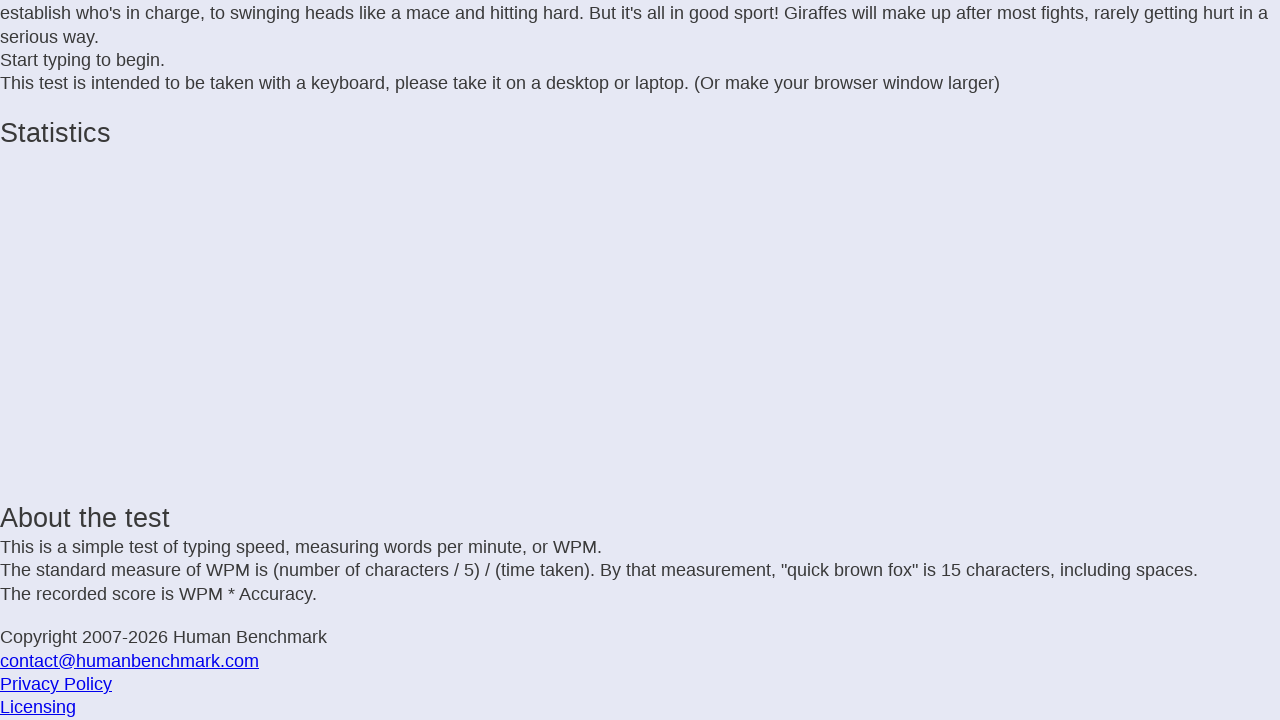

Typed character ' '
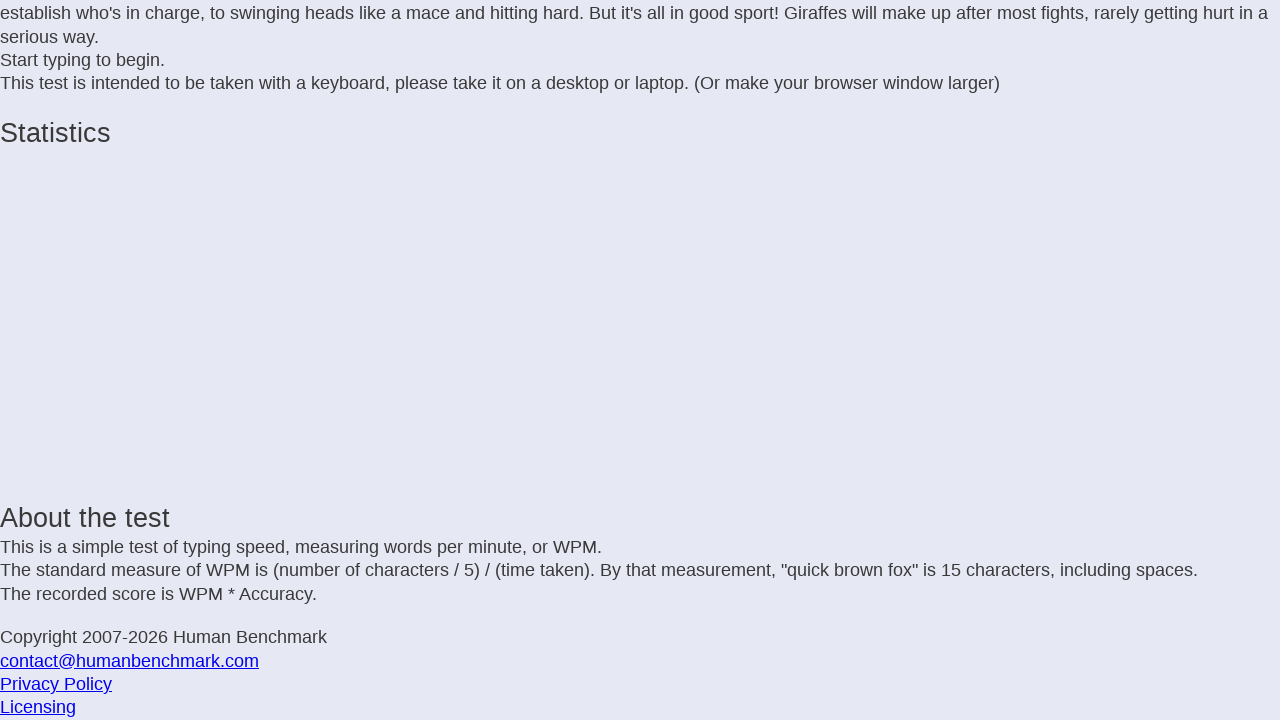

Typed character 'f'
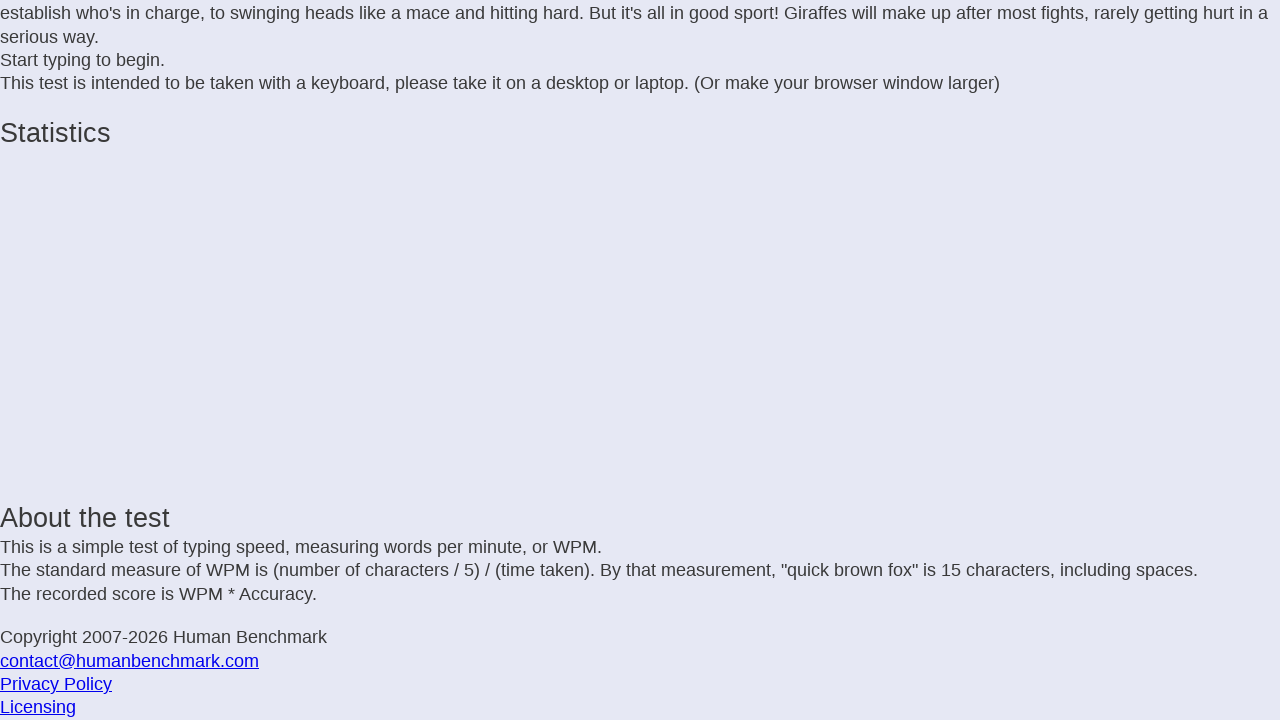

Typed character 'i'
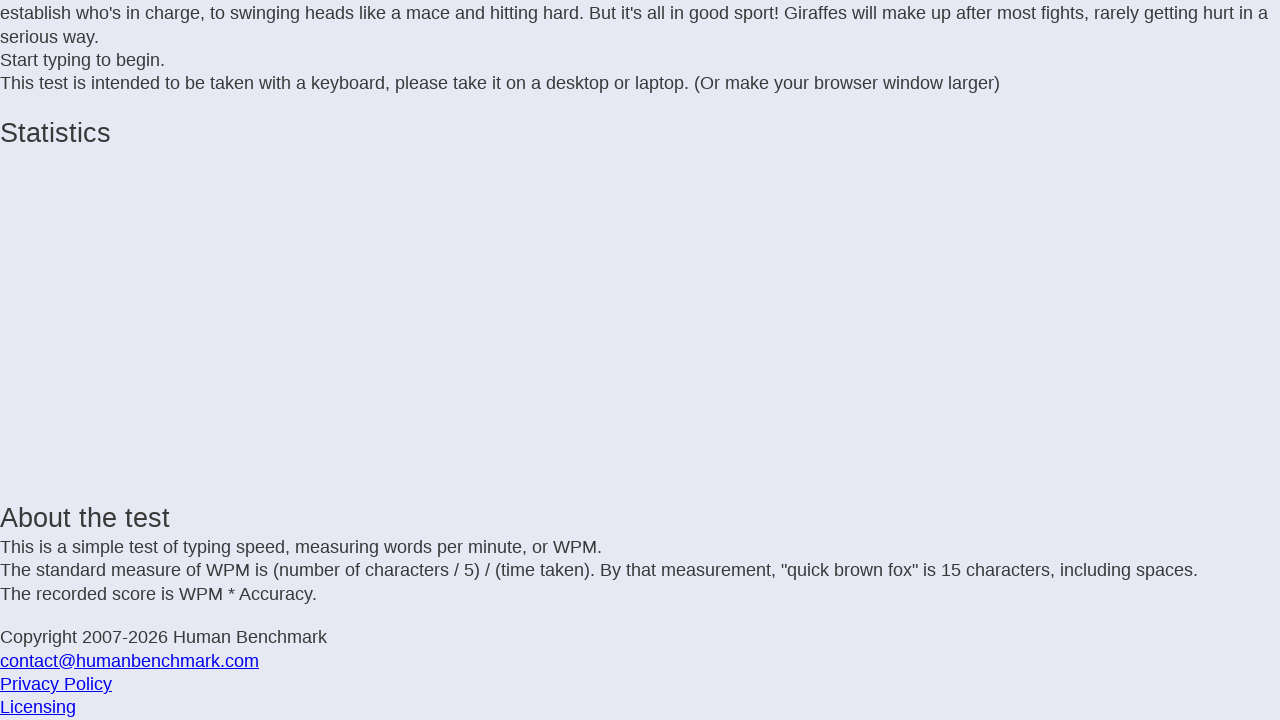

Typed character 'g'
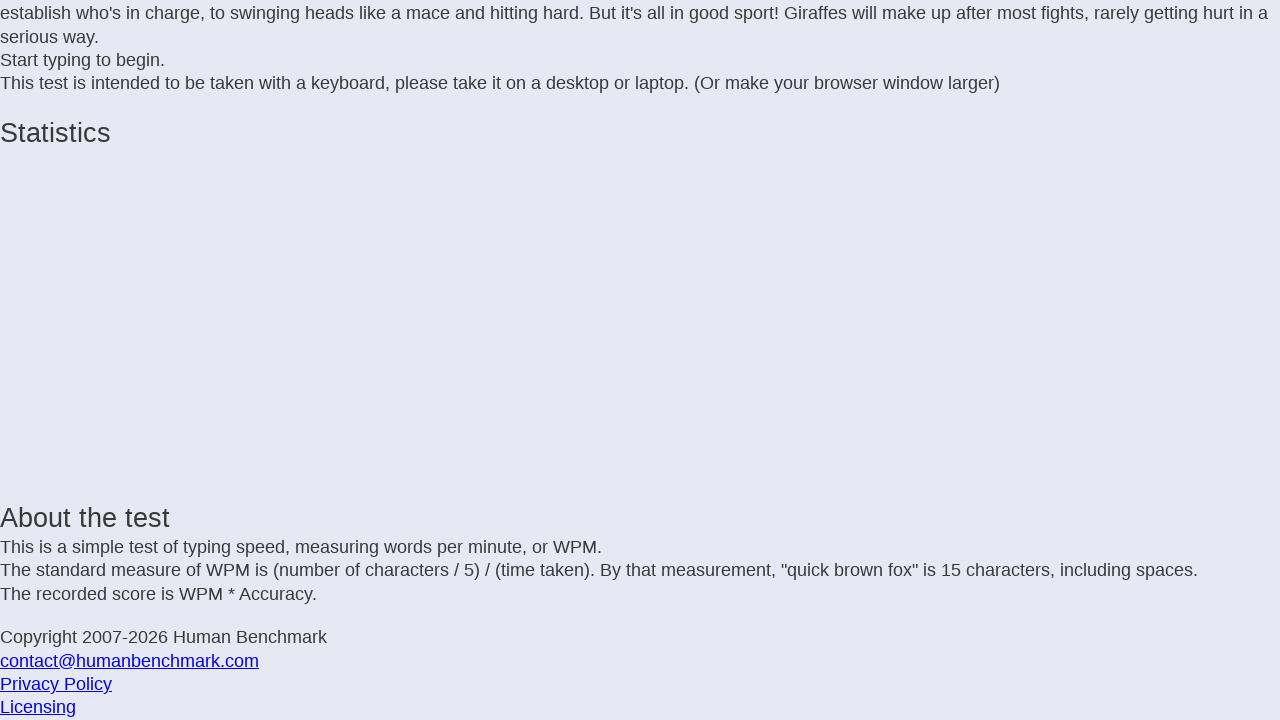

Typed character 'h'
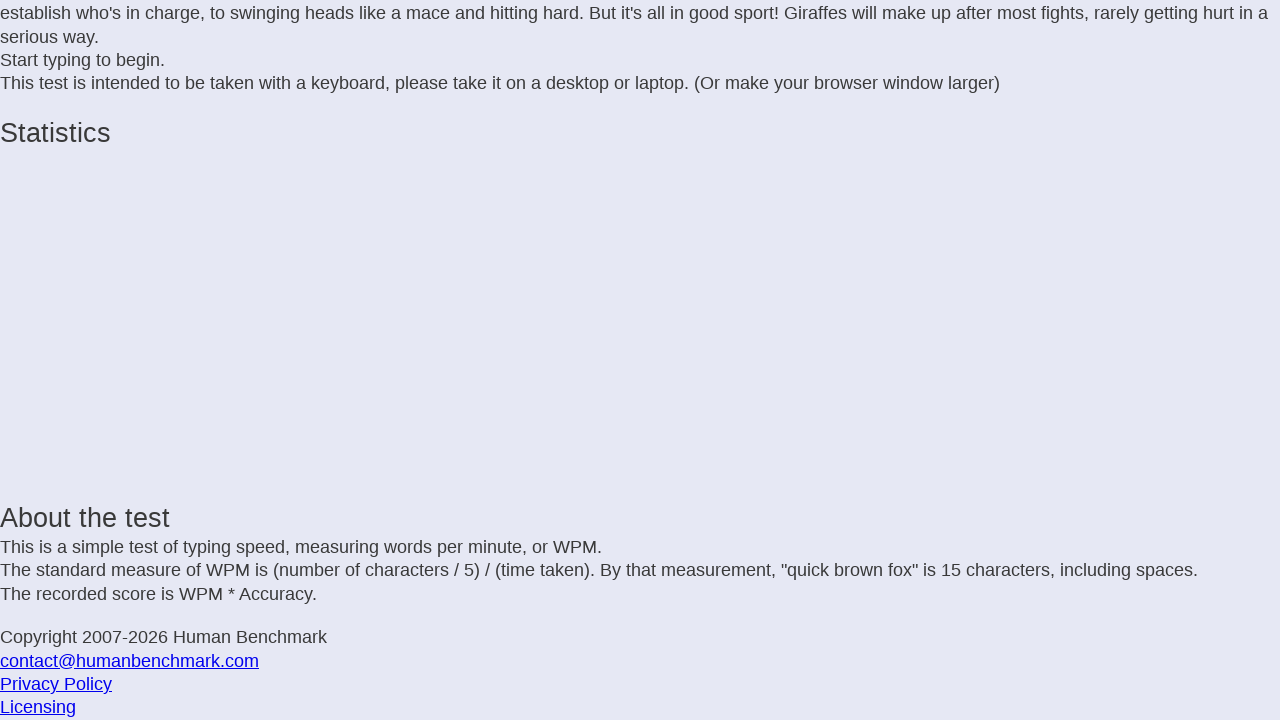

Typed character 't'
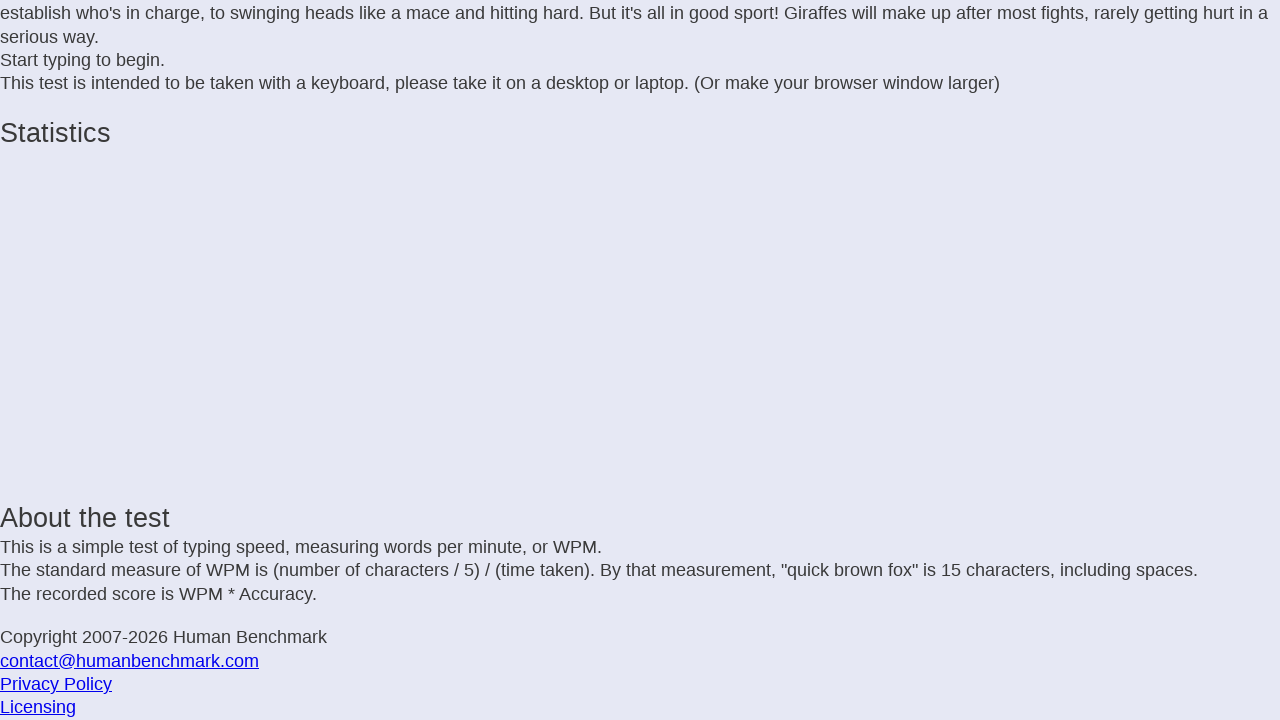

Typed character 's'
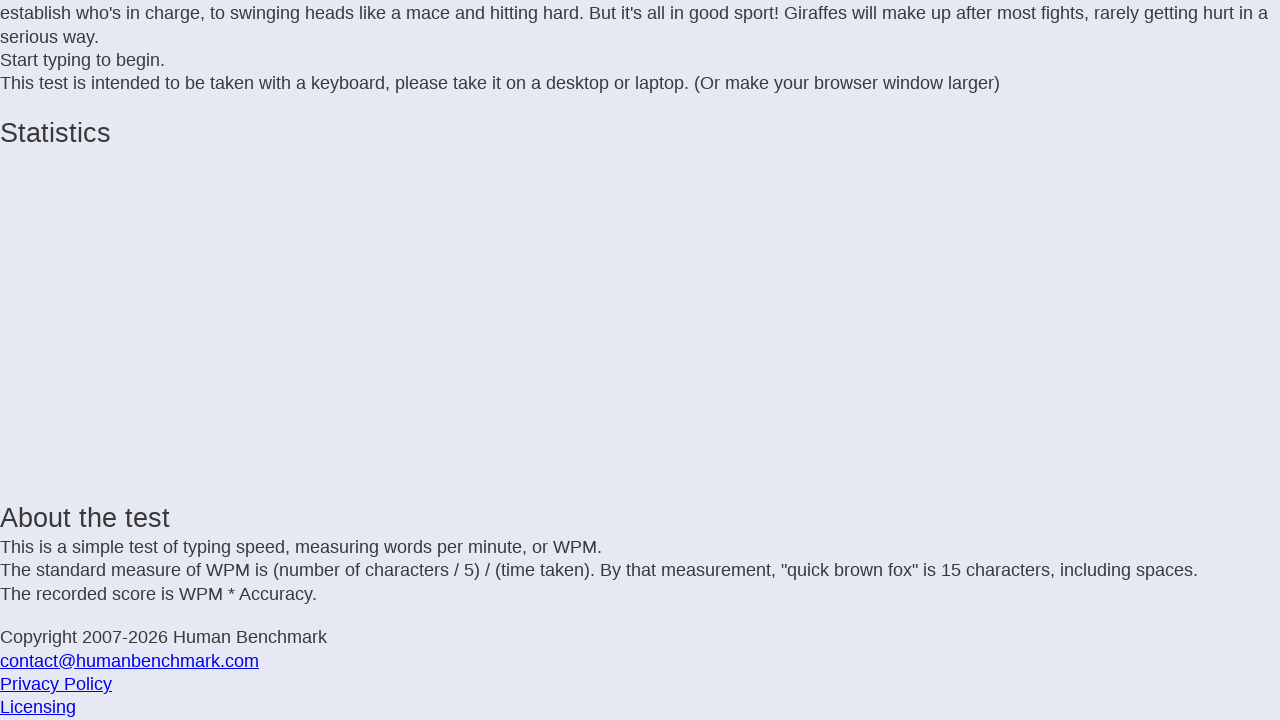

Typed character ','
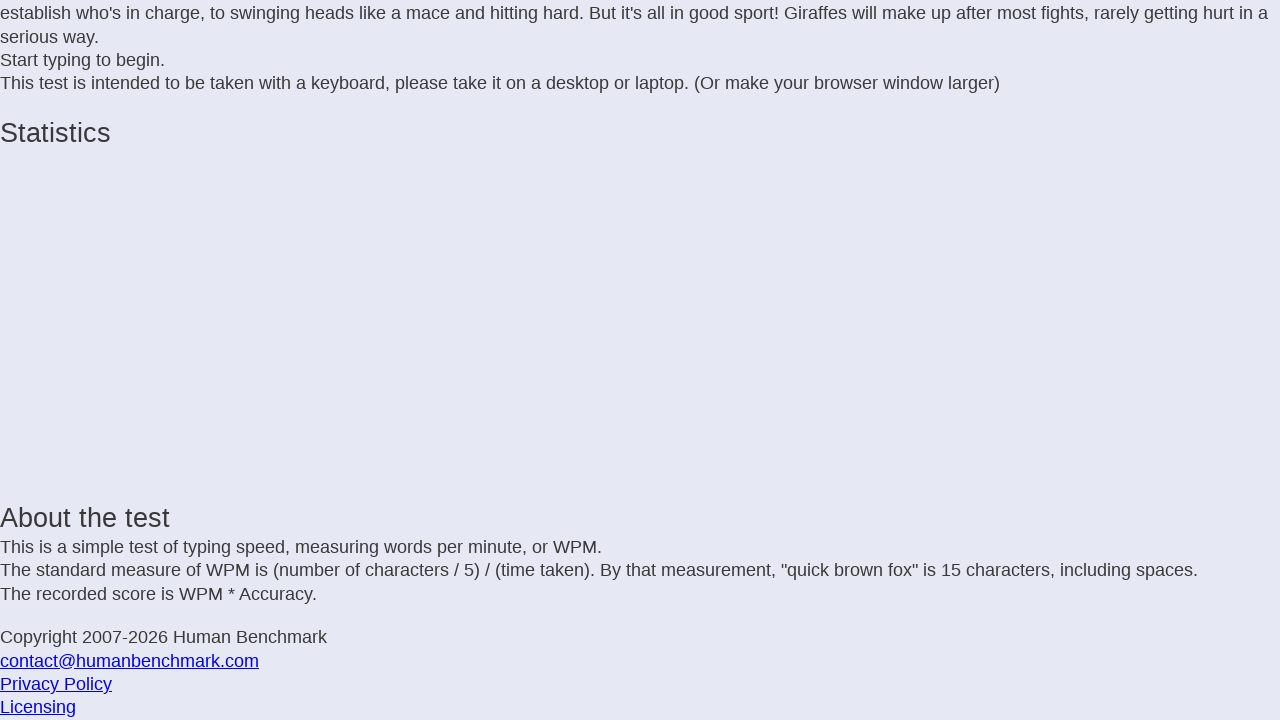

Typed character ' '
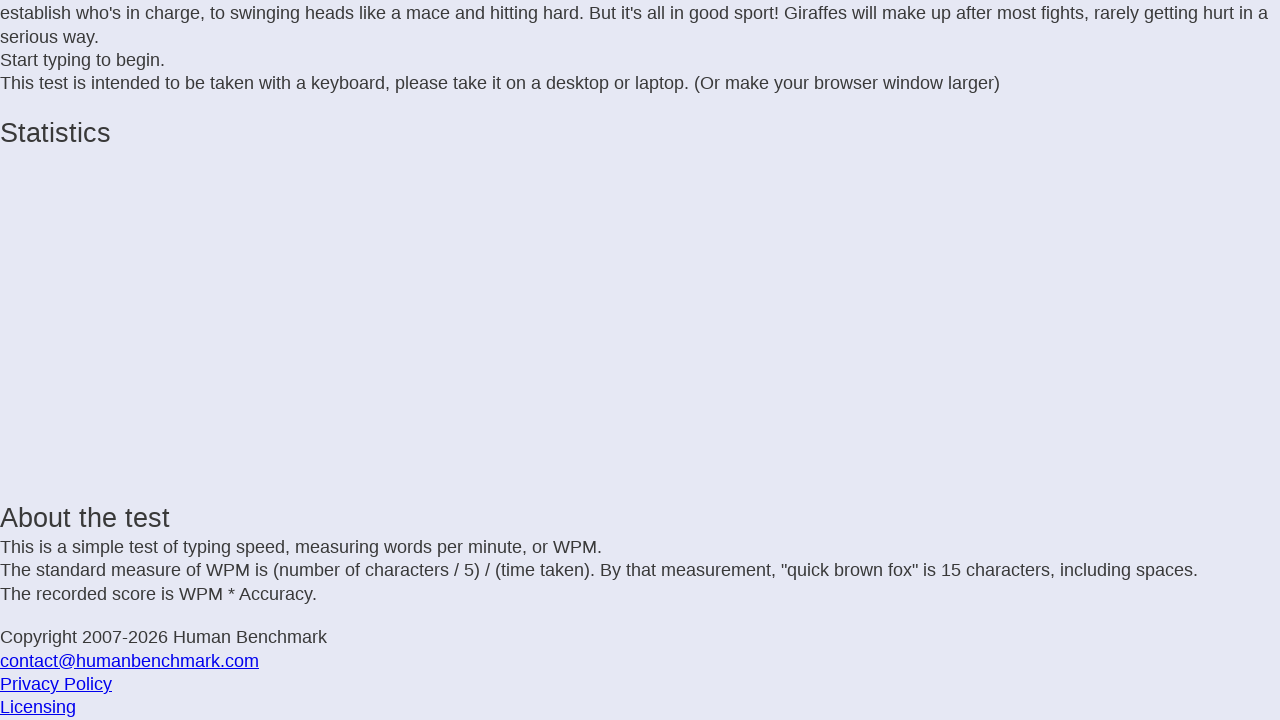

Typed character 'r'
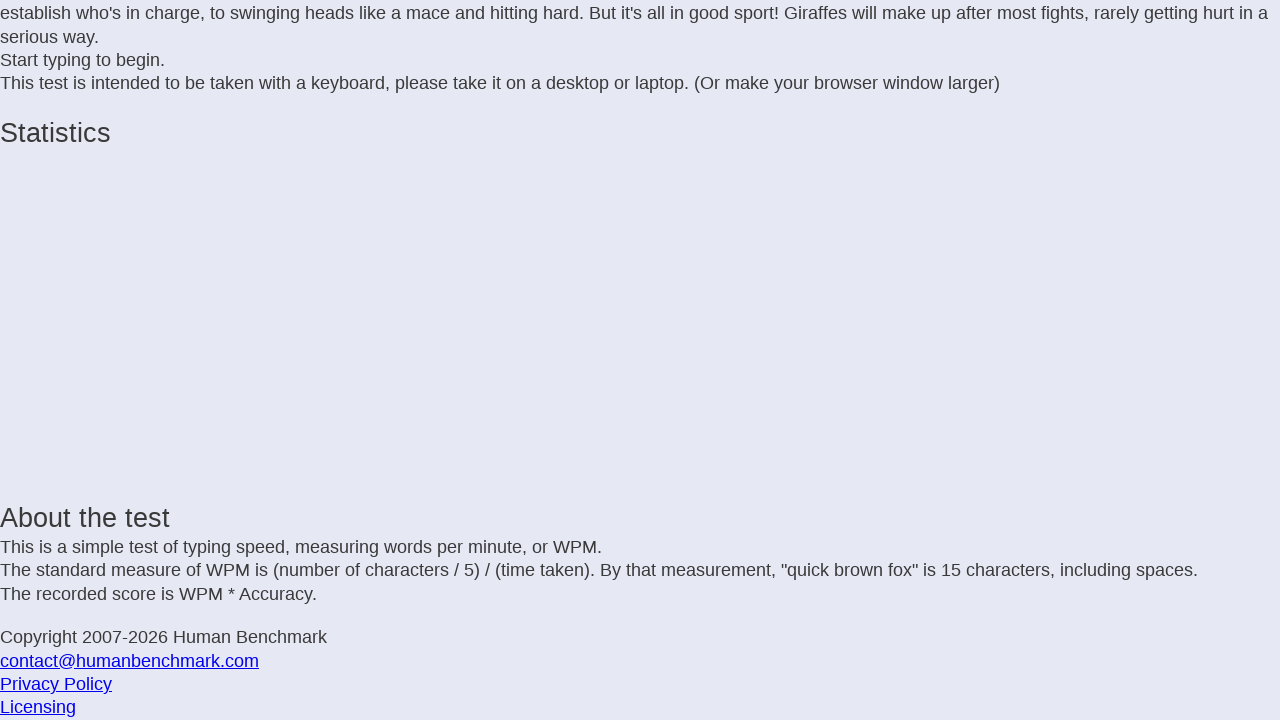

Typed character 'a'
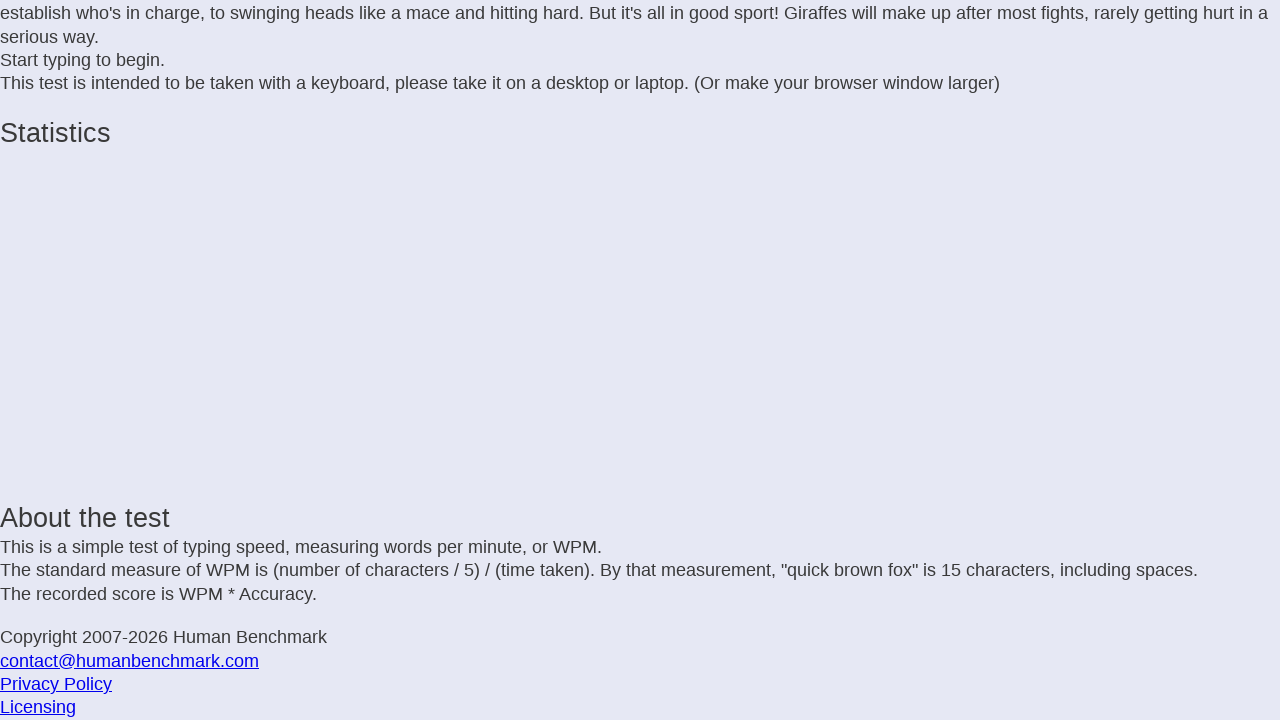

Typed character 'r'
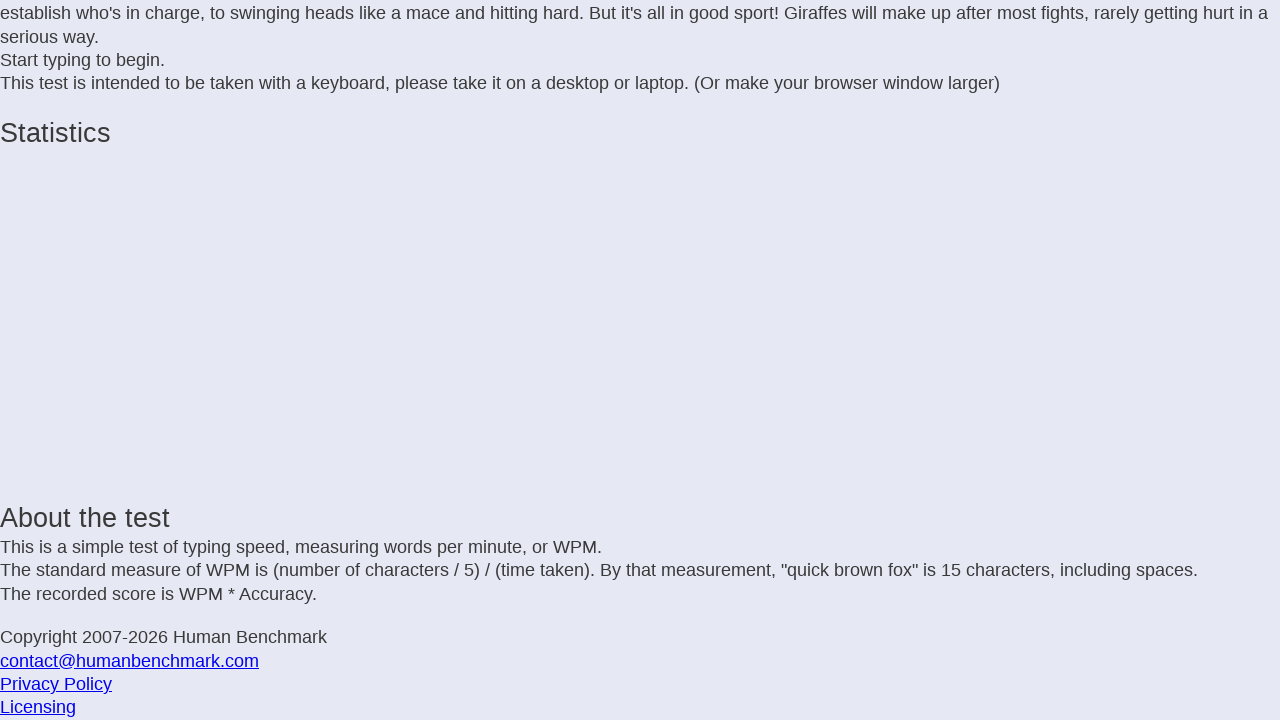

Typed character 'e'
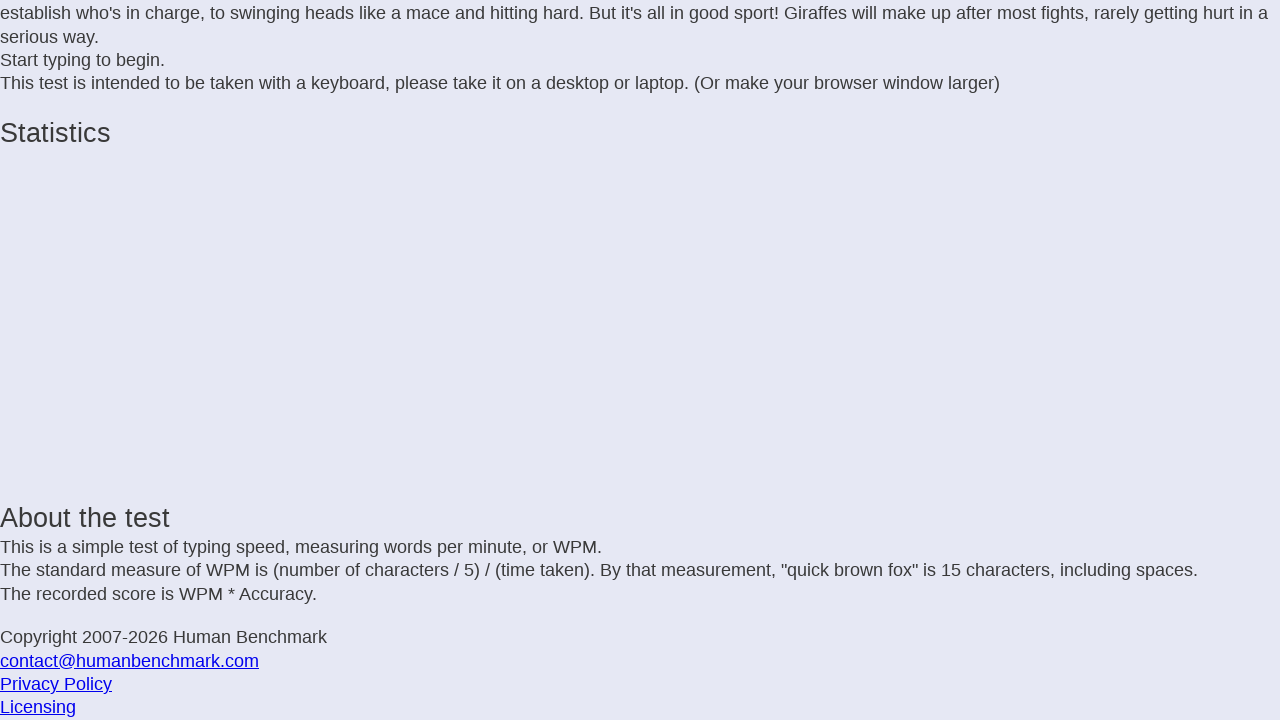

Typed character 'l'
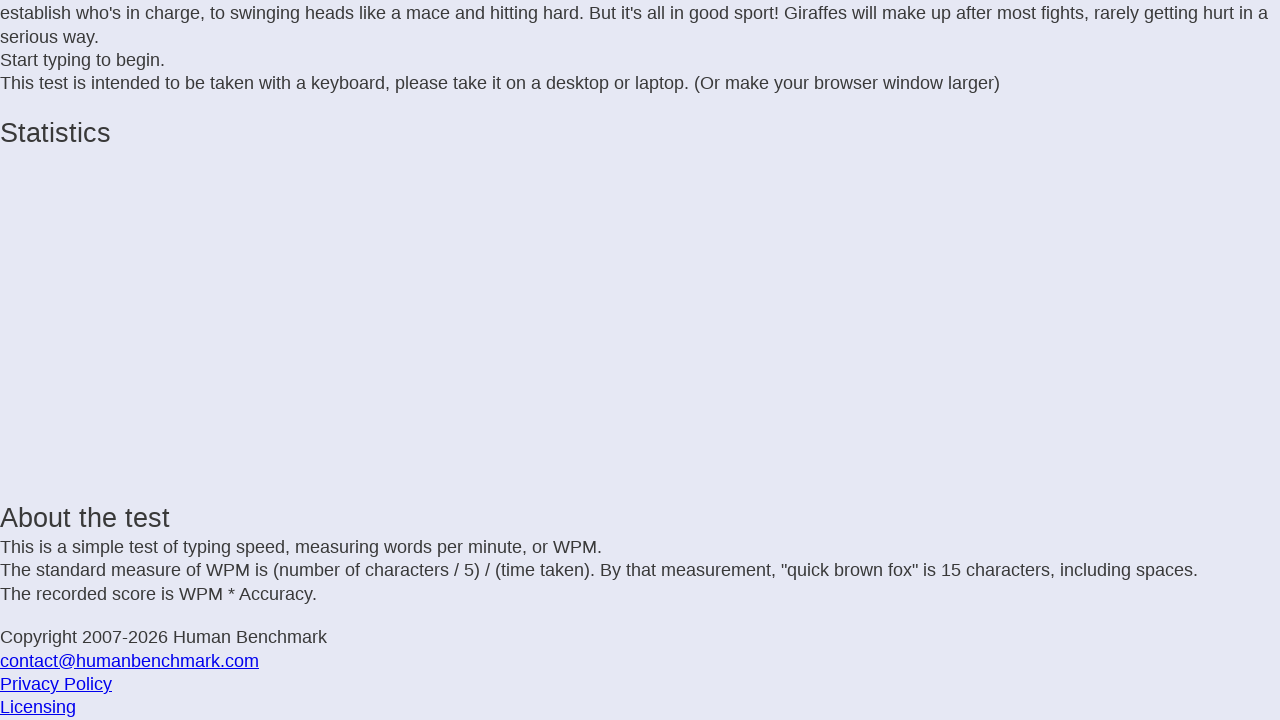

Typed character 'y'
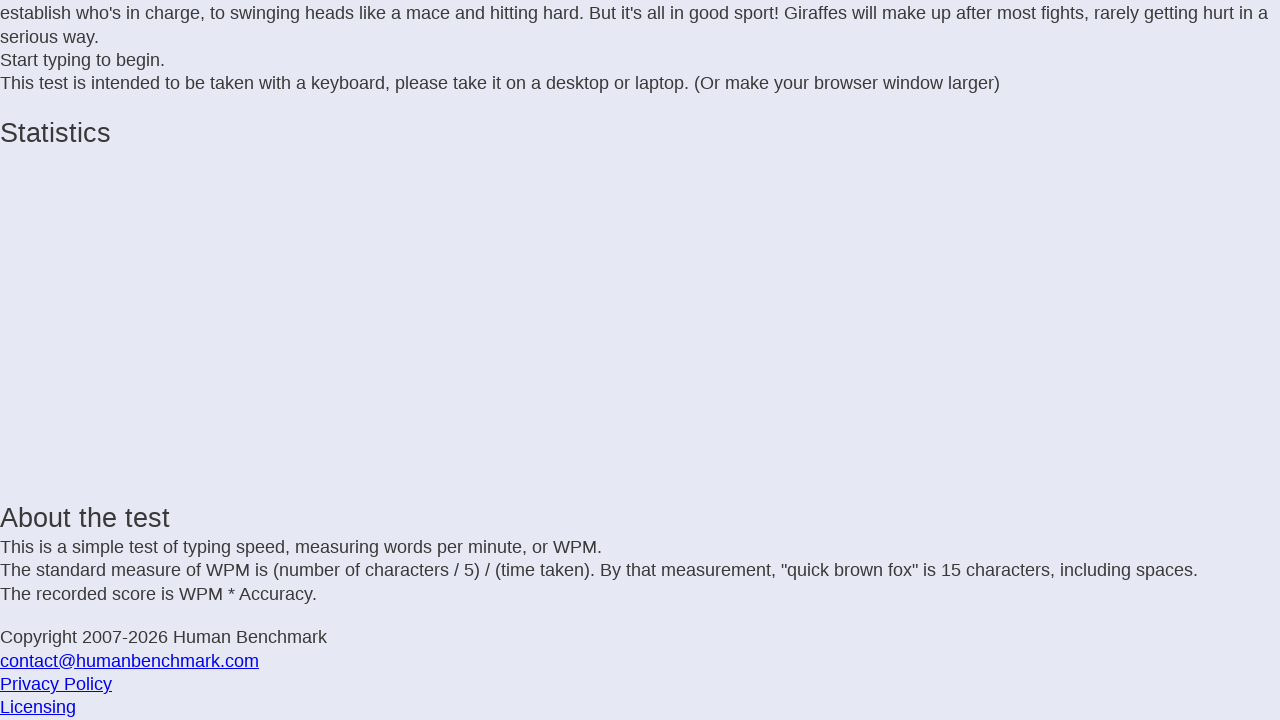

Typed character ' '
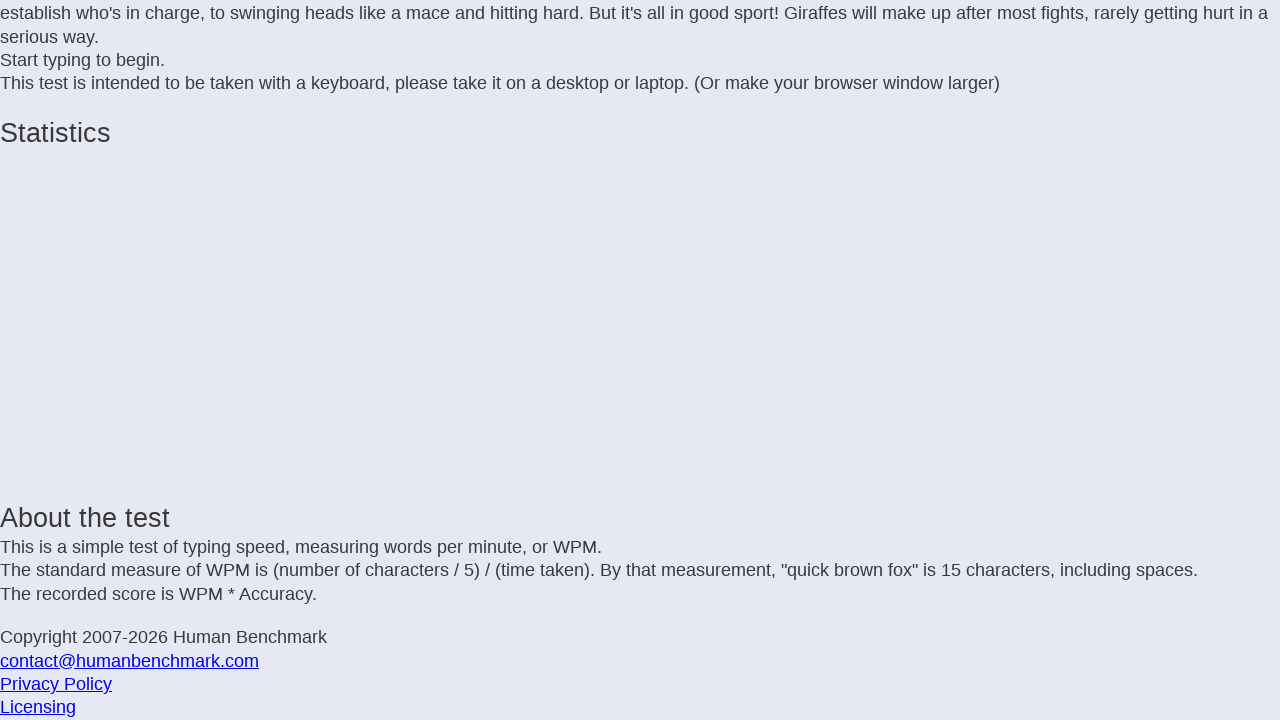

Typed character 'g'
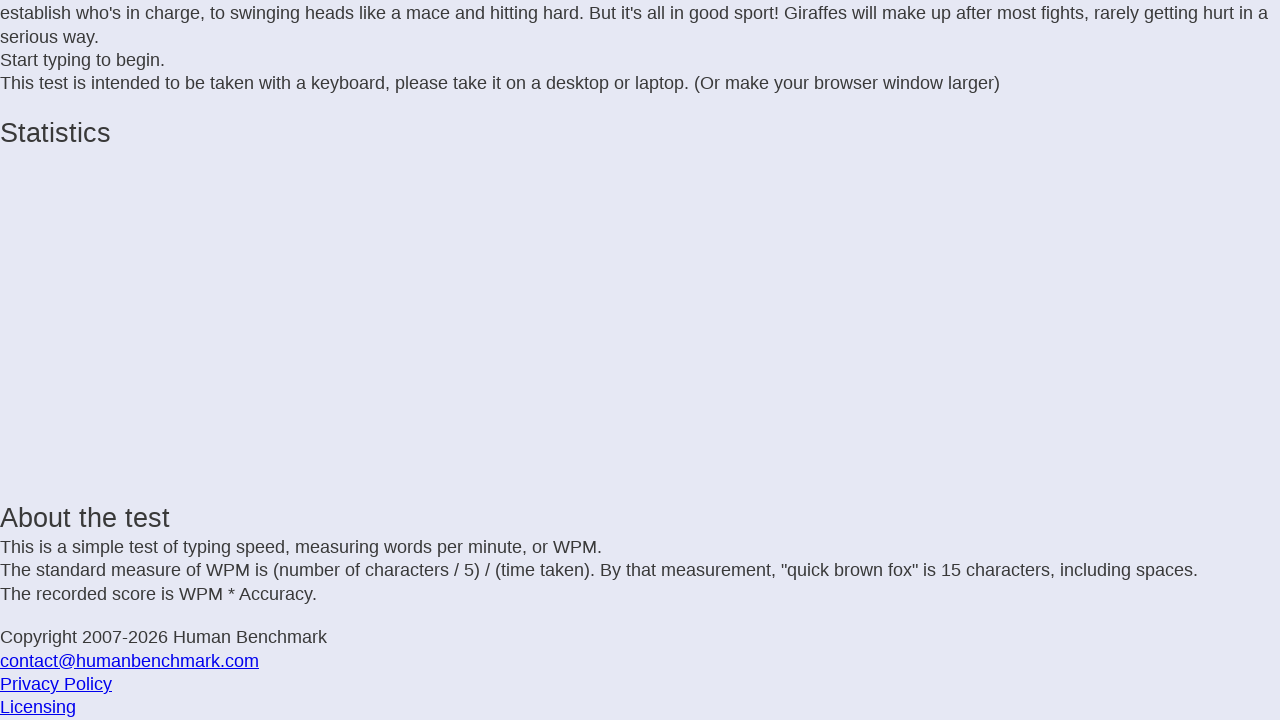

Typed character 'e'
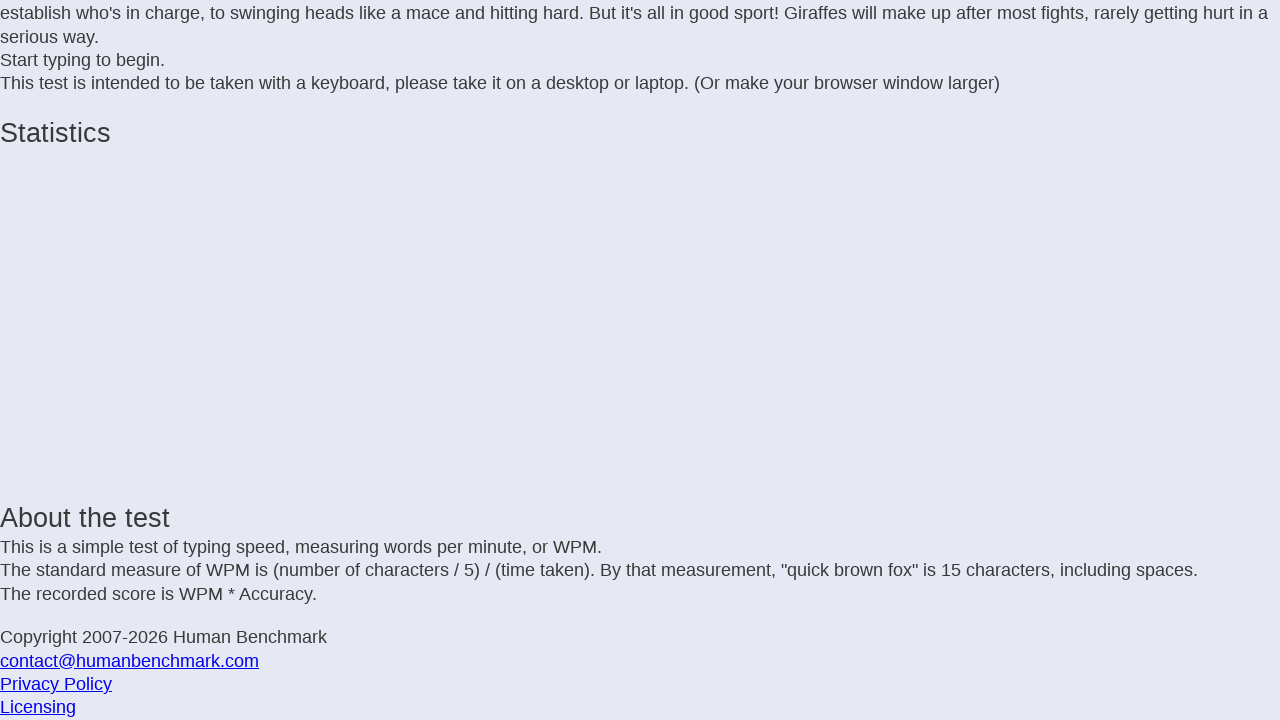

Typed character 't'
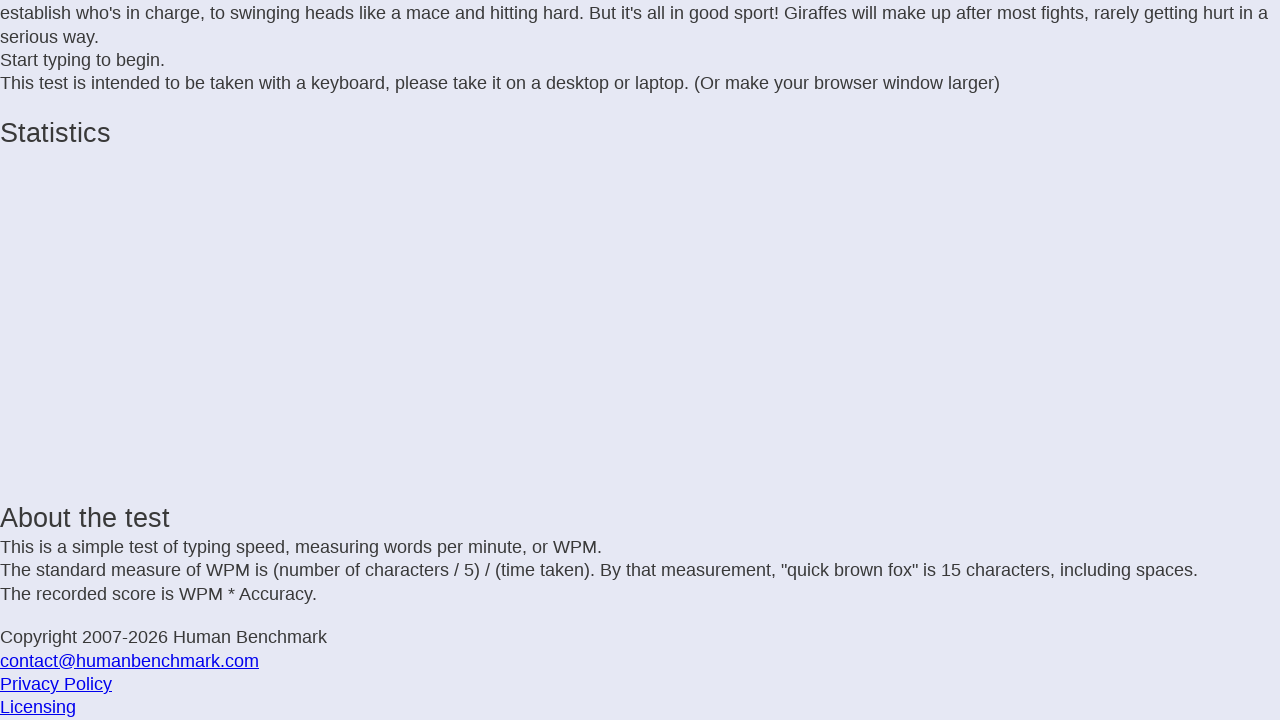

Typed character 't'
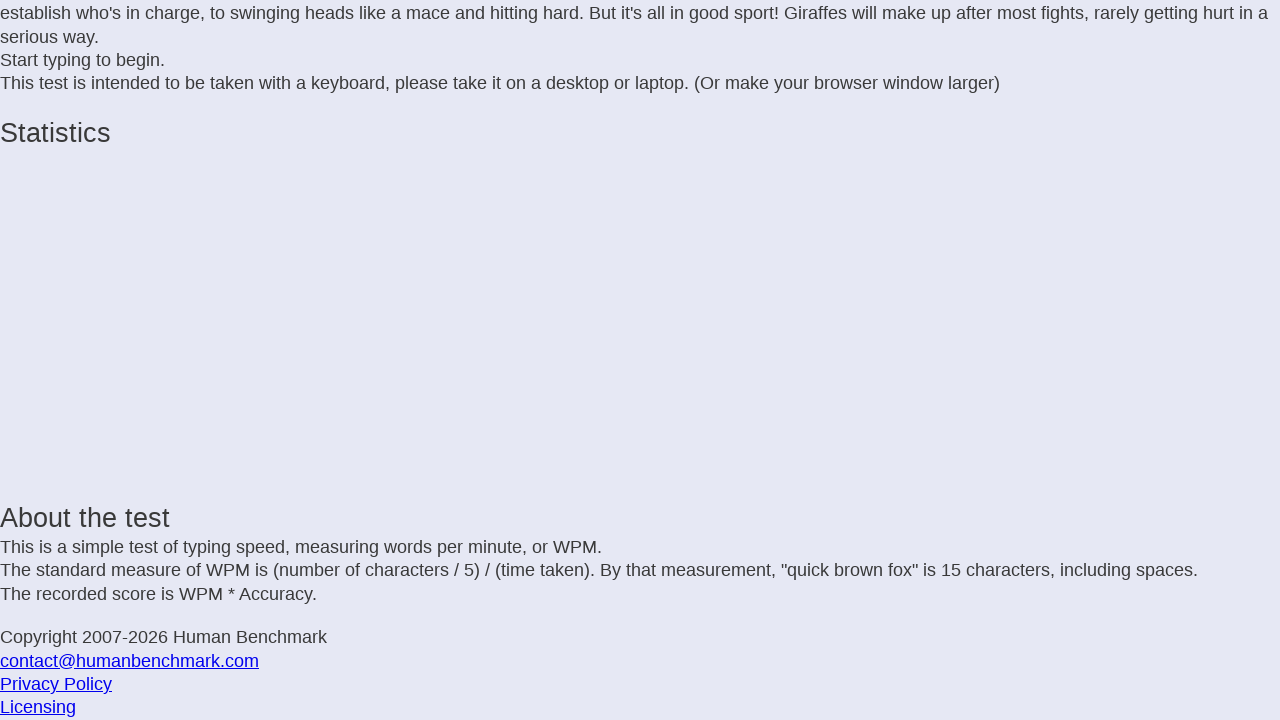

Typed character 'i'
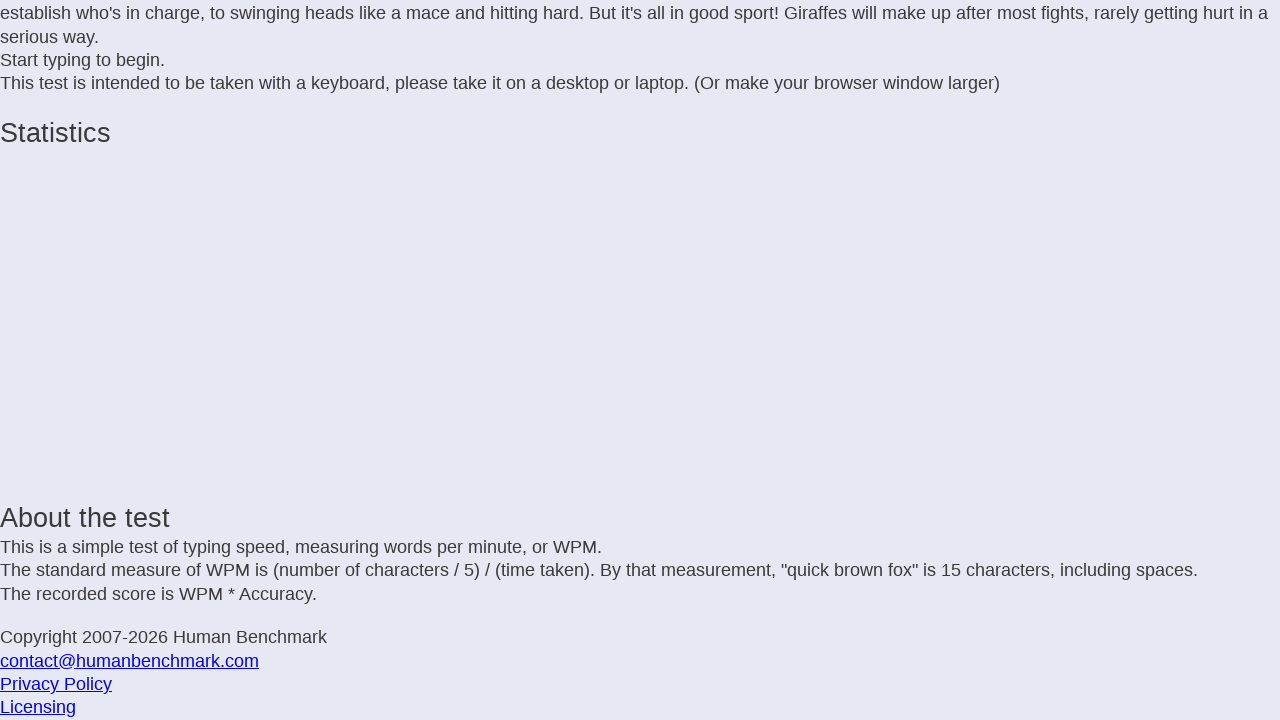

Typed character 'n'
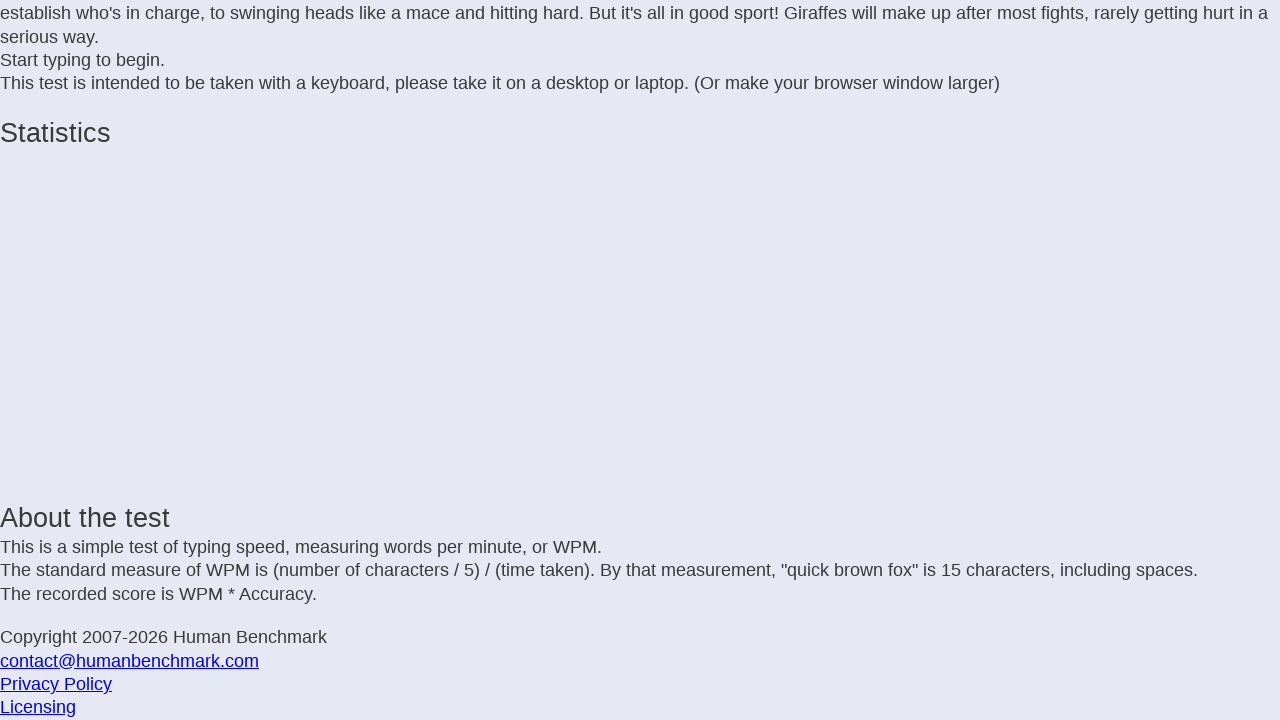

Typed character 'g'
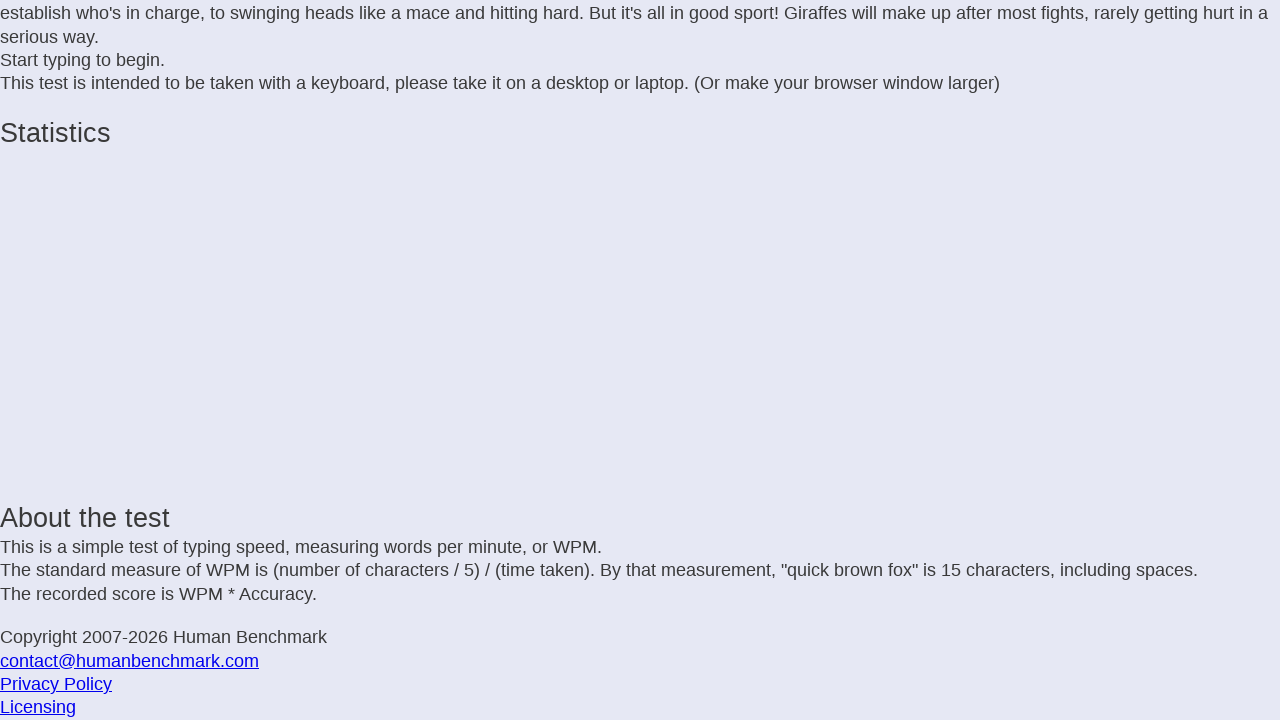

Typed character ' '
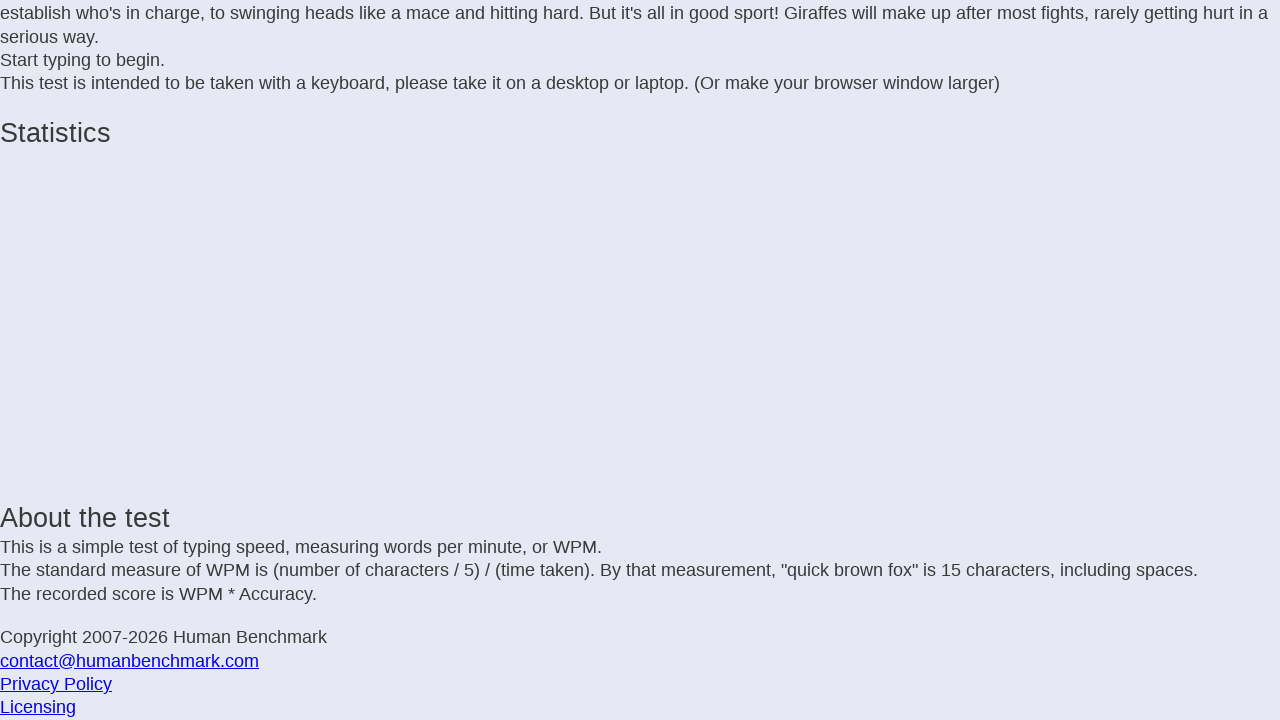

Typed character 'h'
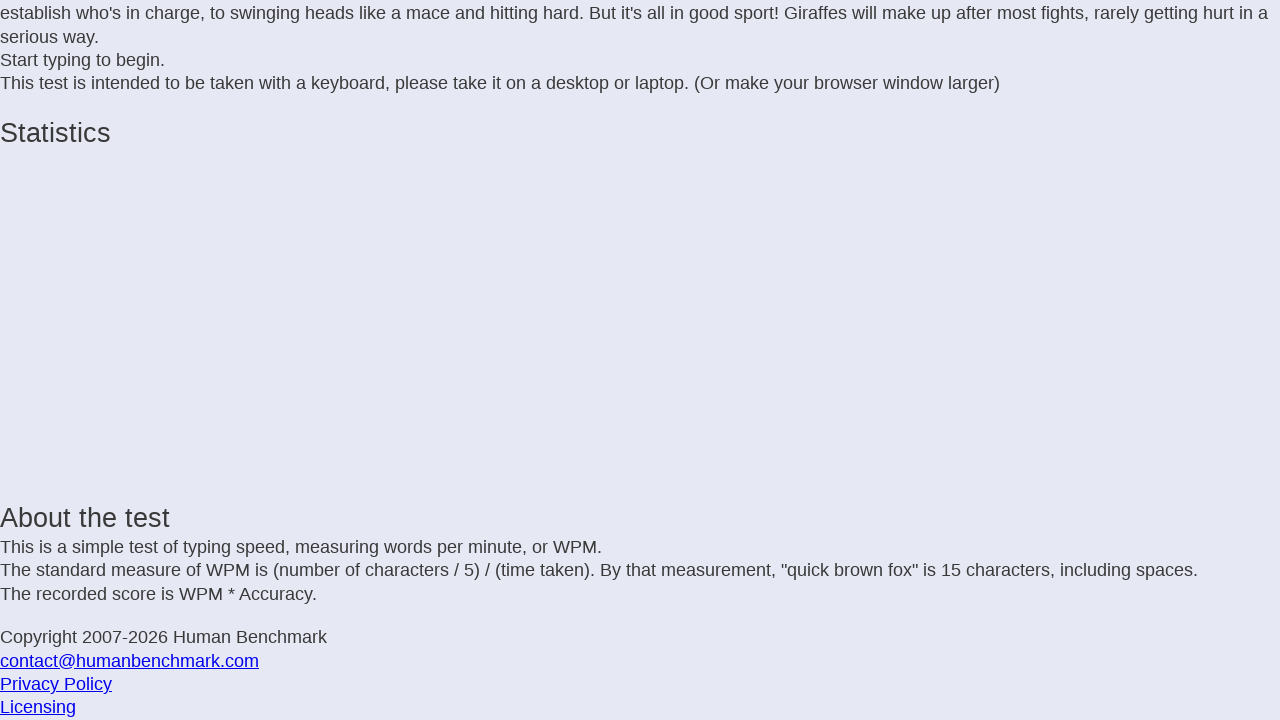

Typed character 'u'
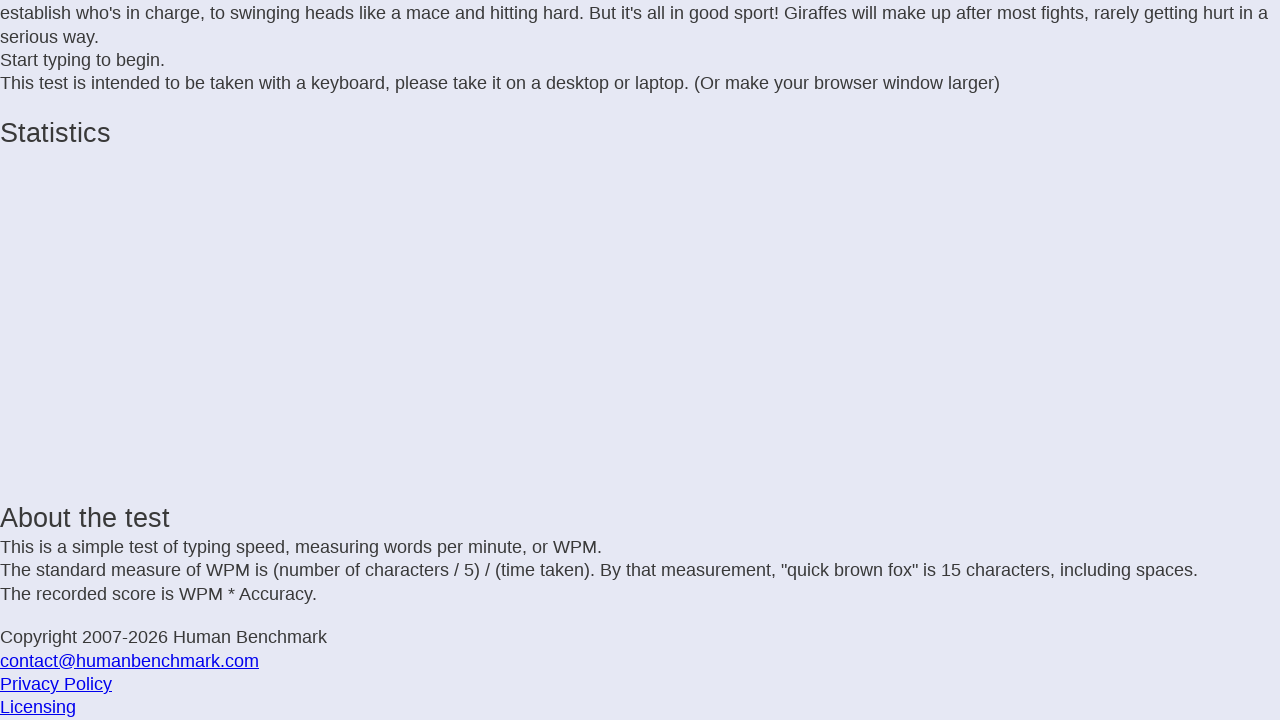

Typed character 'r'
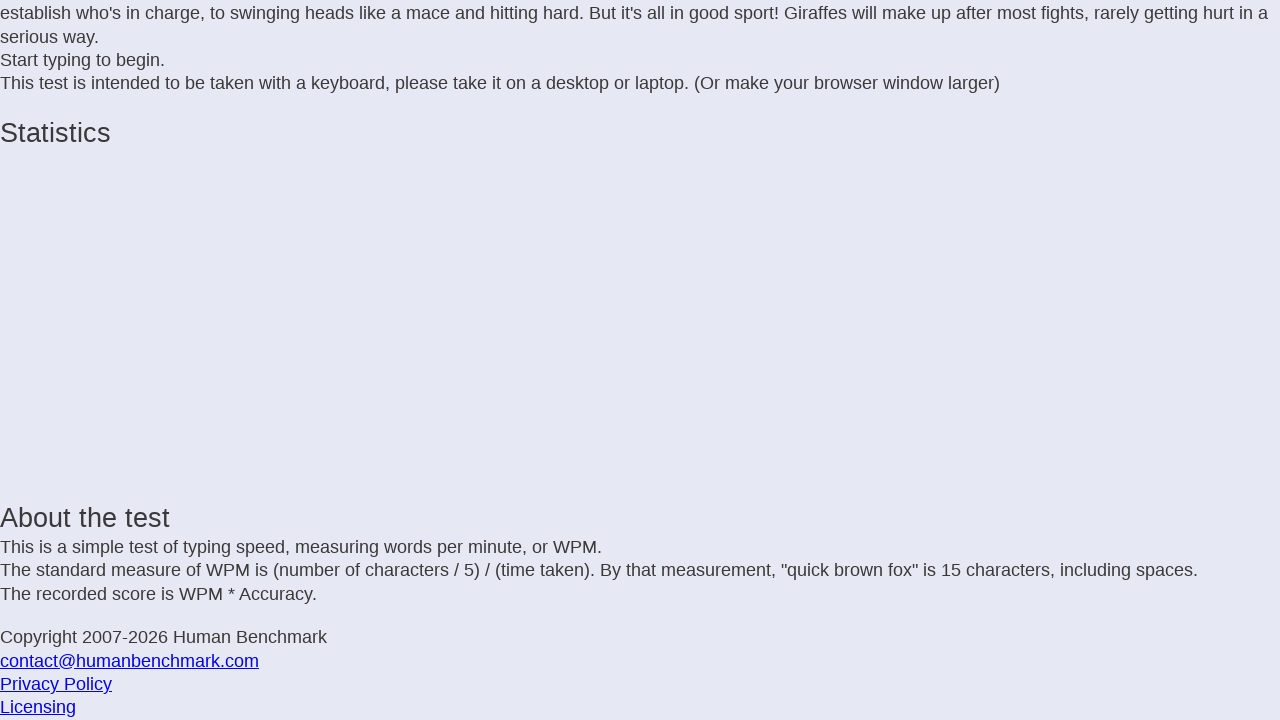

Typed character 't'
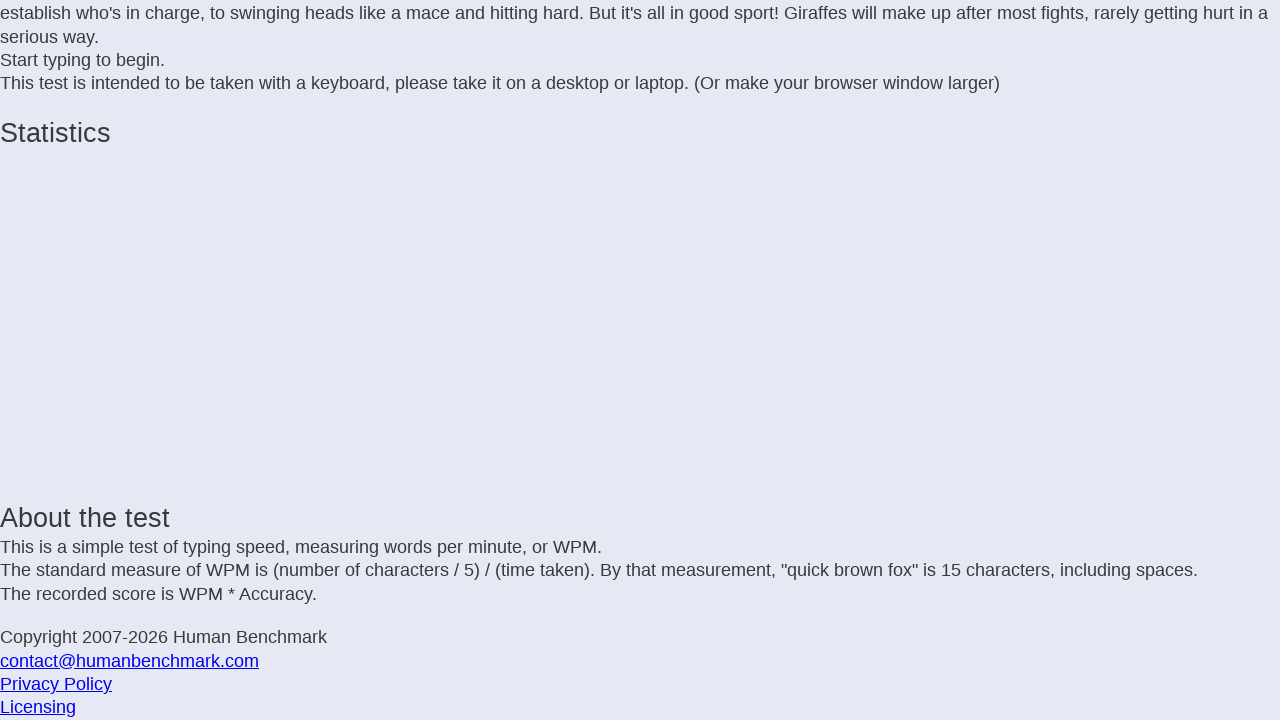

Typed character ' '
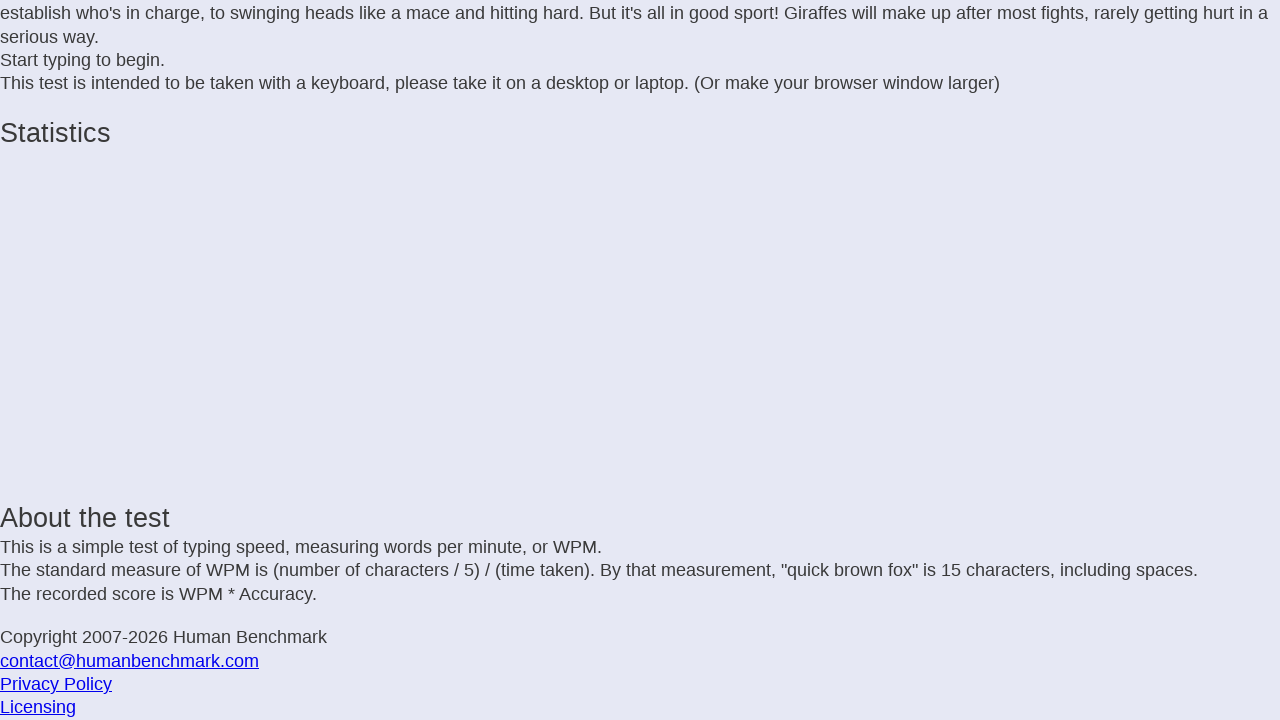

Typed character 'i'
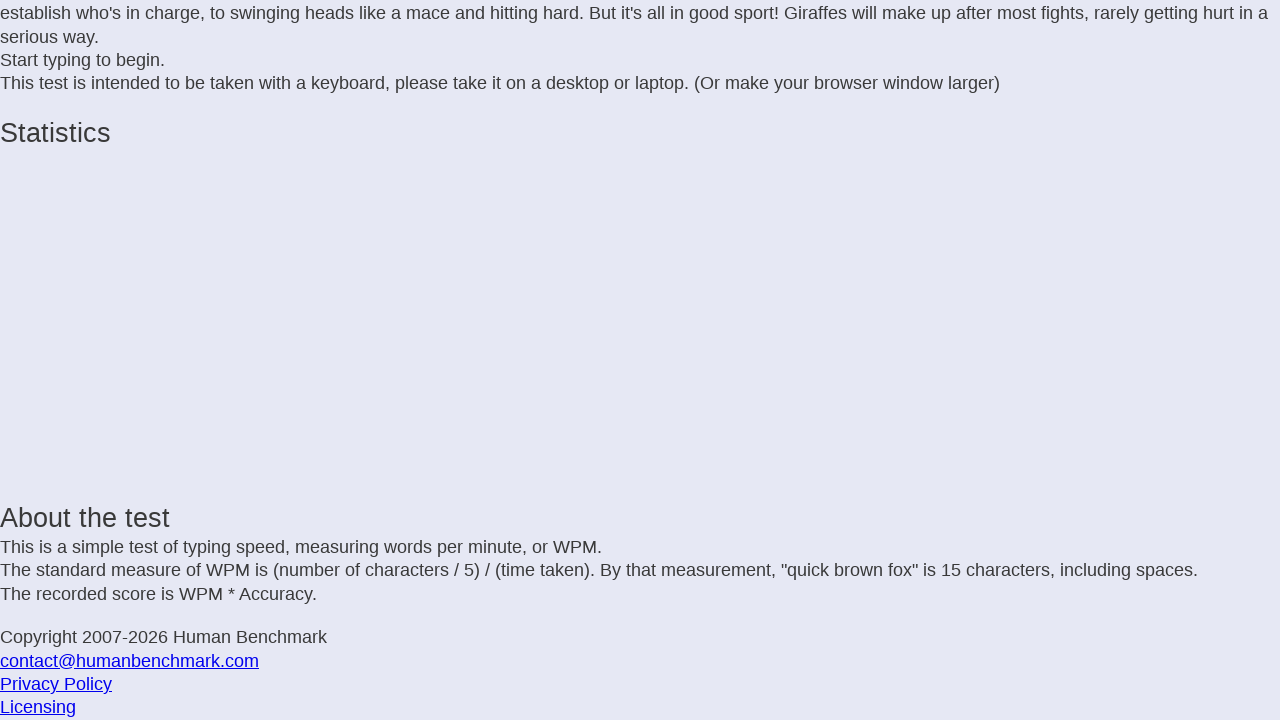

Typed character 'n'
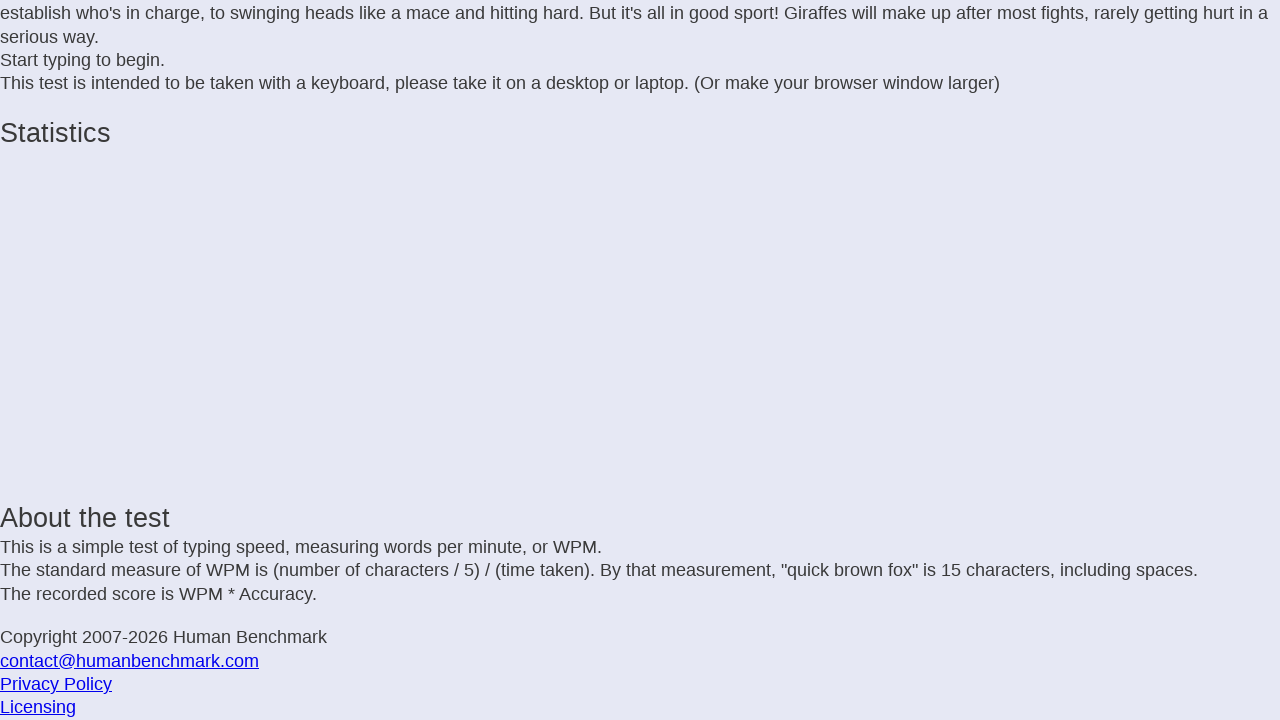

Typed character ' '
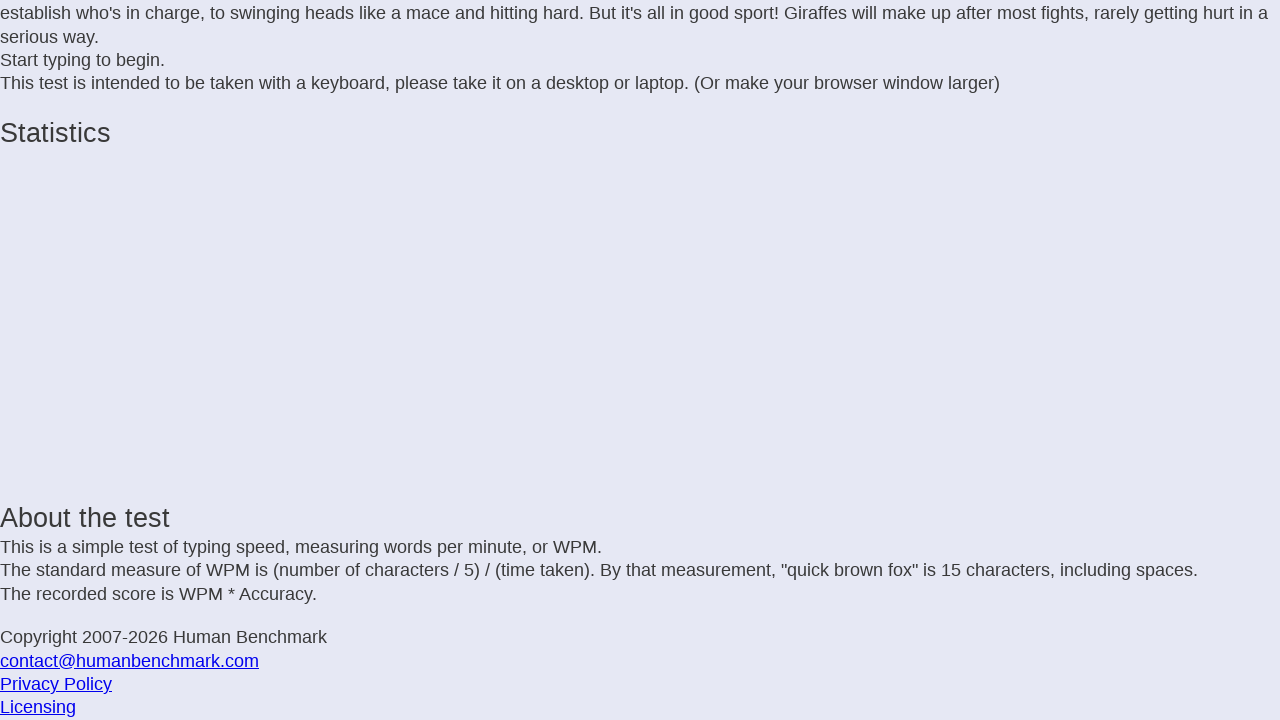

Typed character 'a'
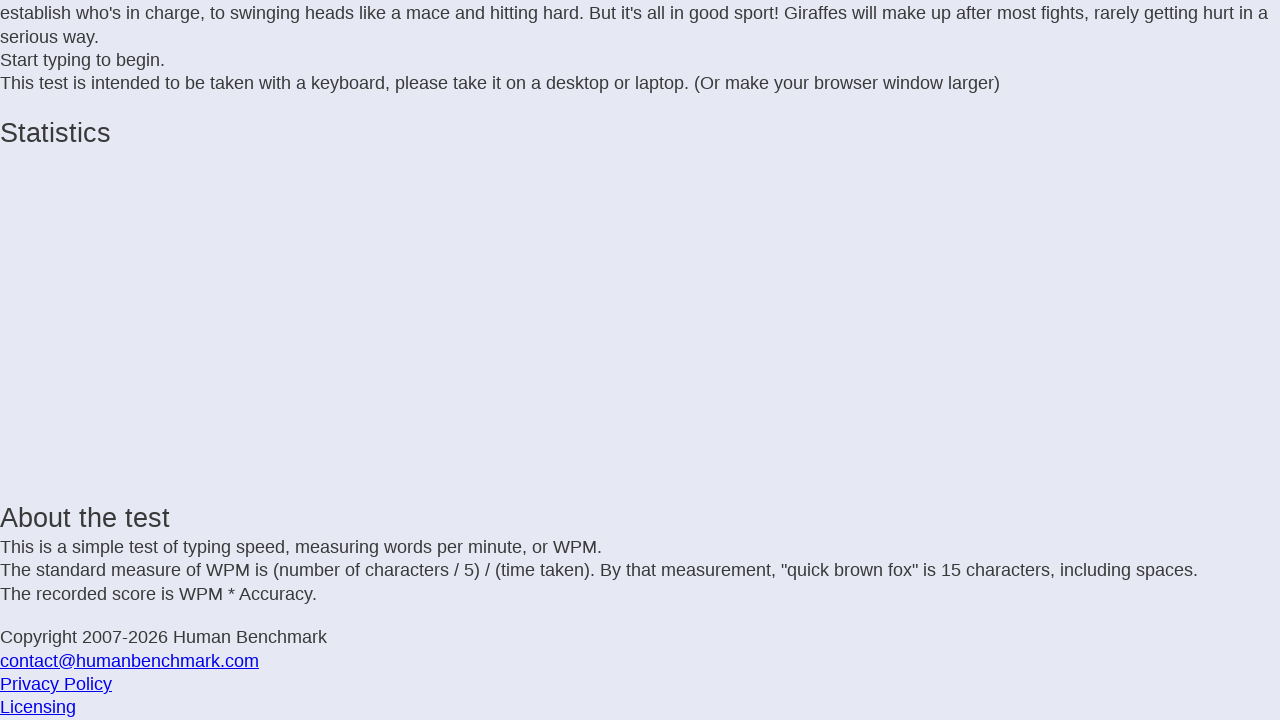

Typed character ' '
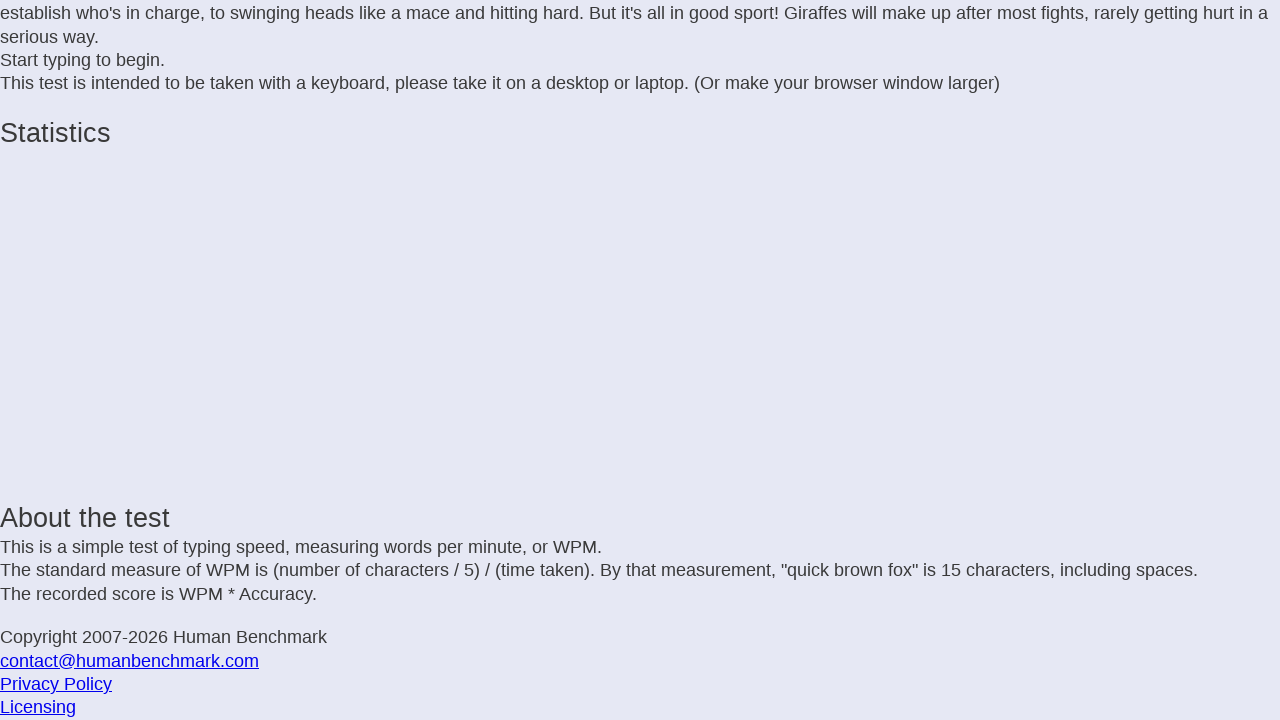

Typed character 's'
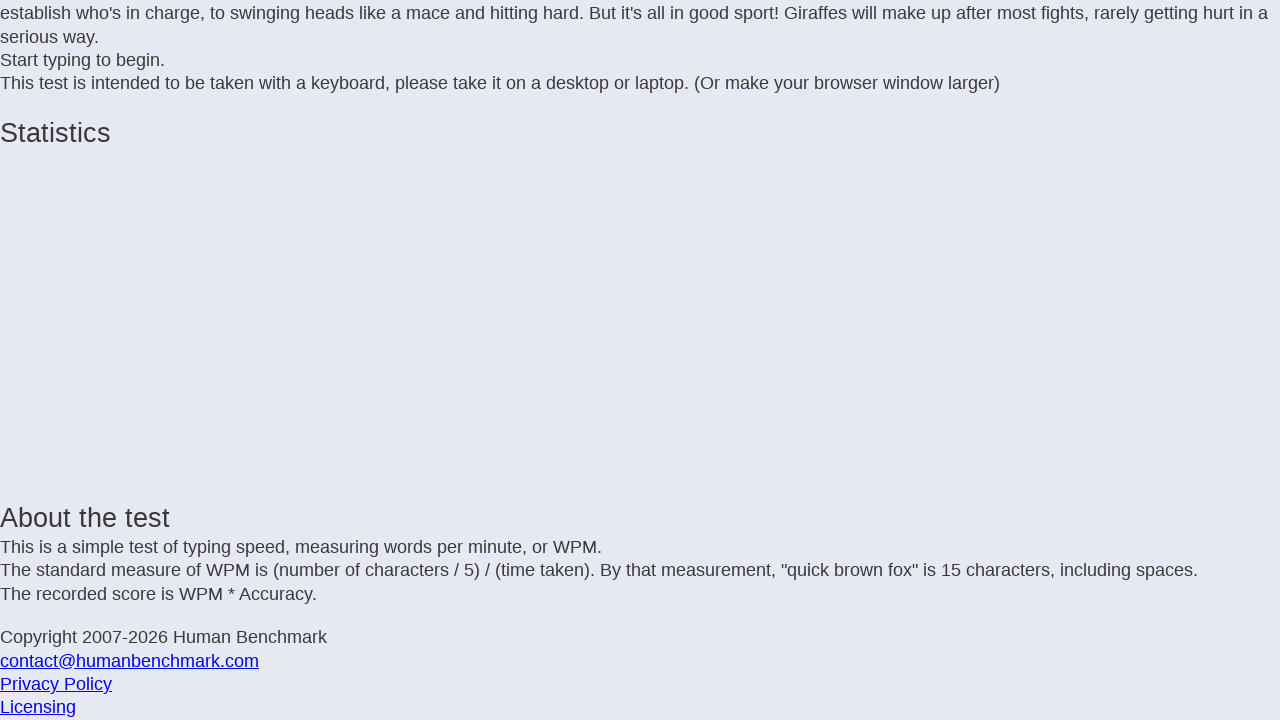

Typed character 'e'
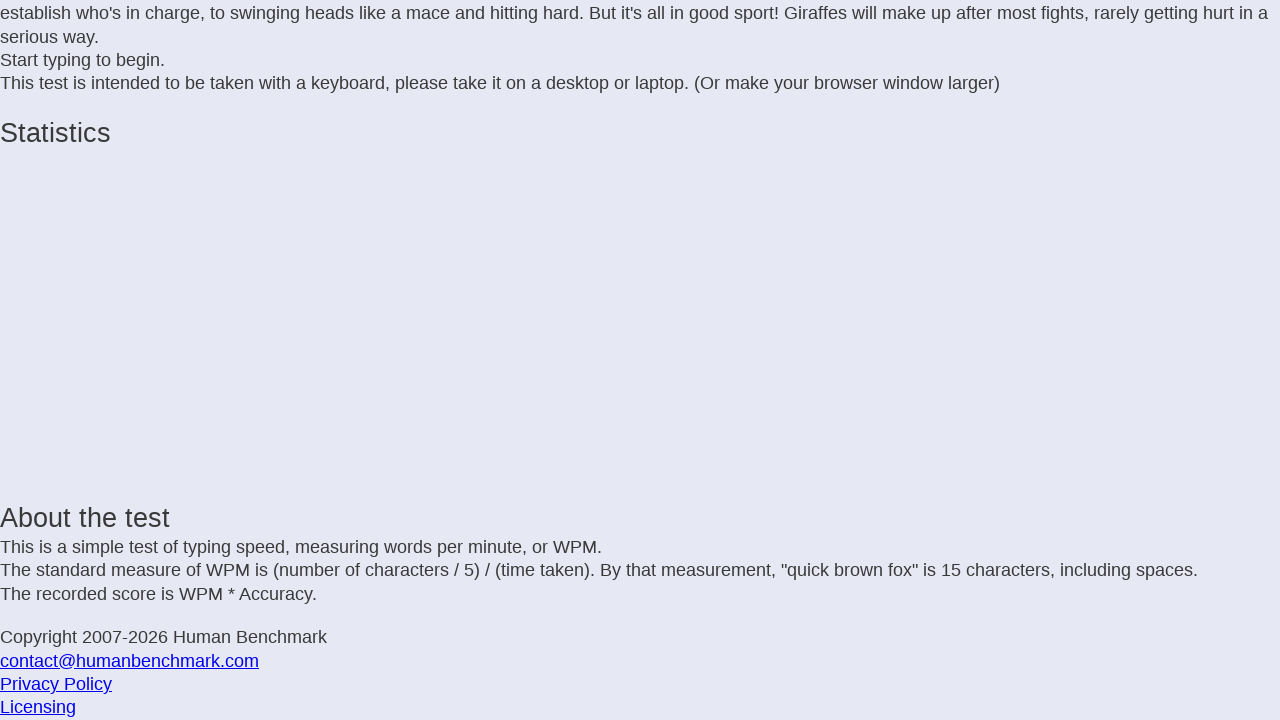

Typed character 'r'
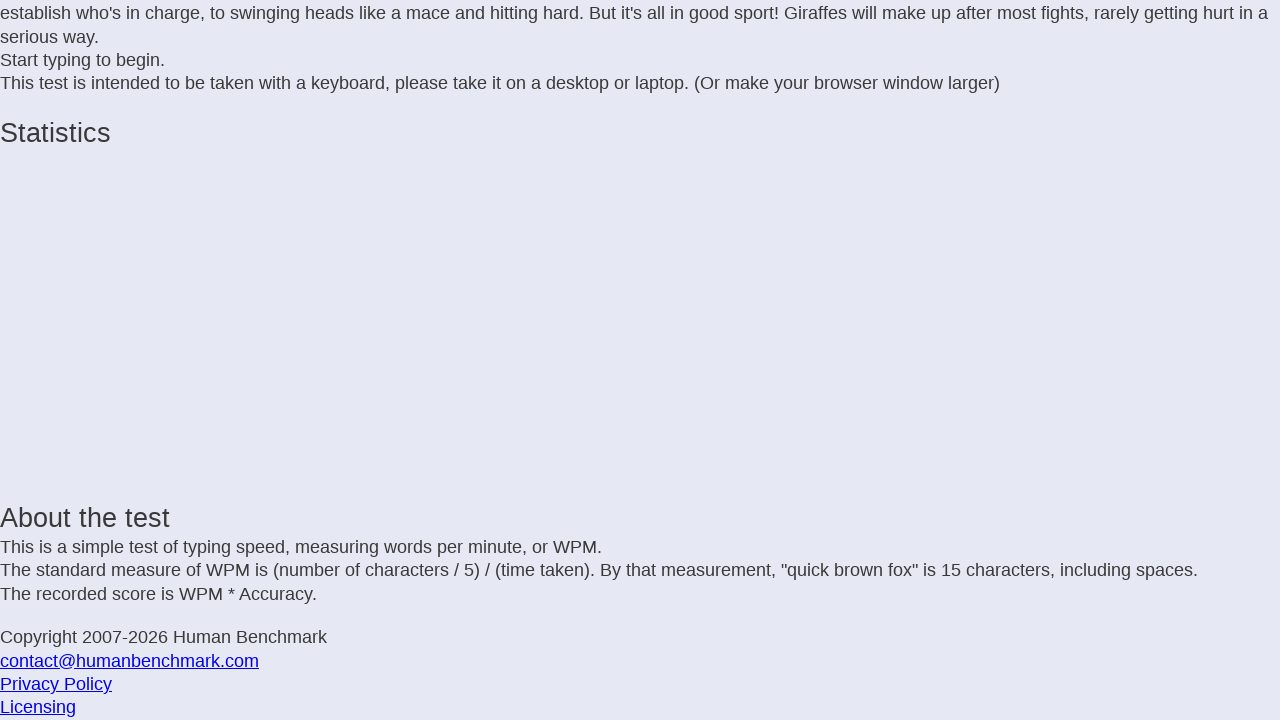

Typed character 'i'
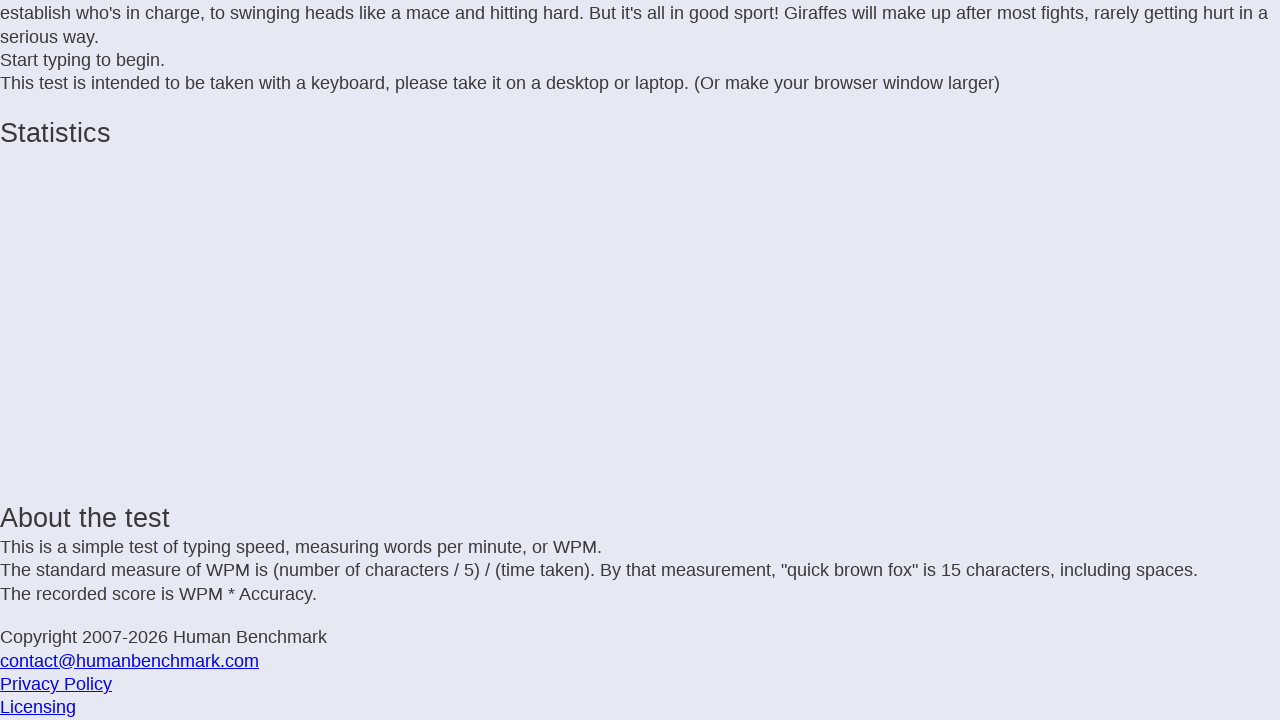

Typed character 'o'
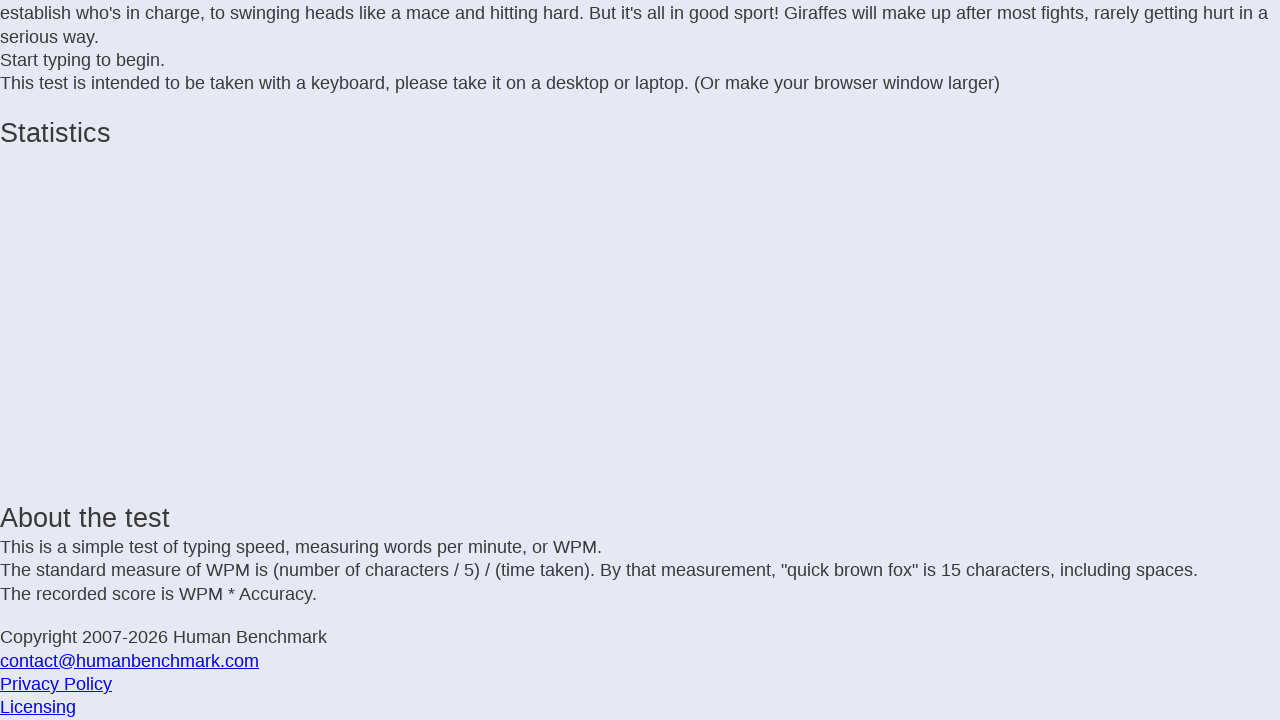

Typed character 'u'
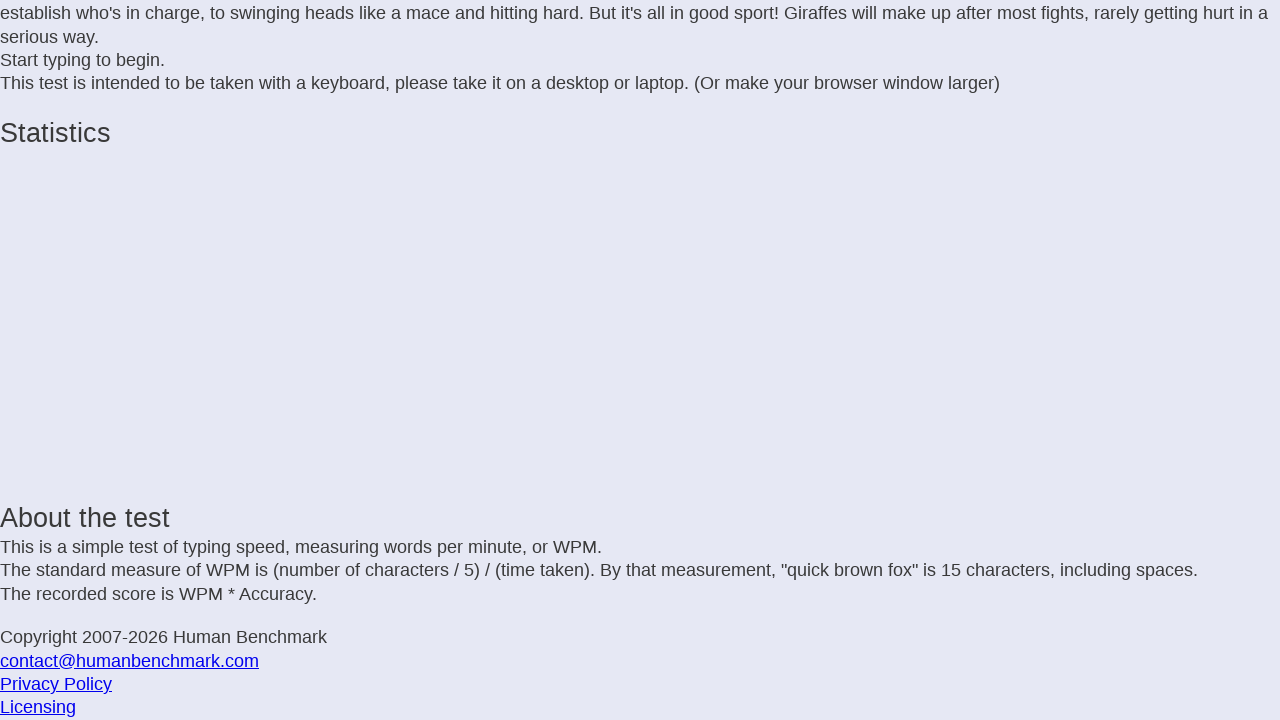

Typed character 's'
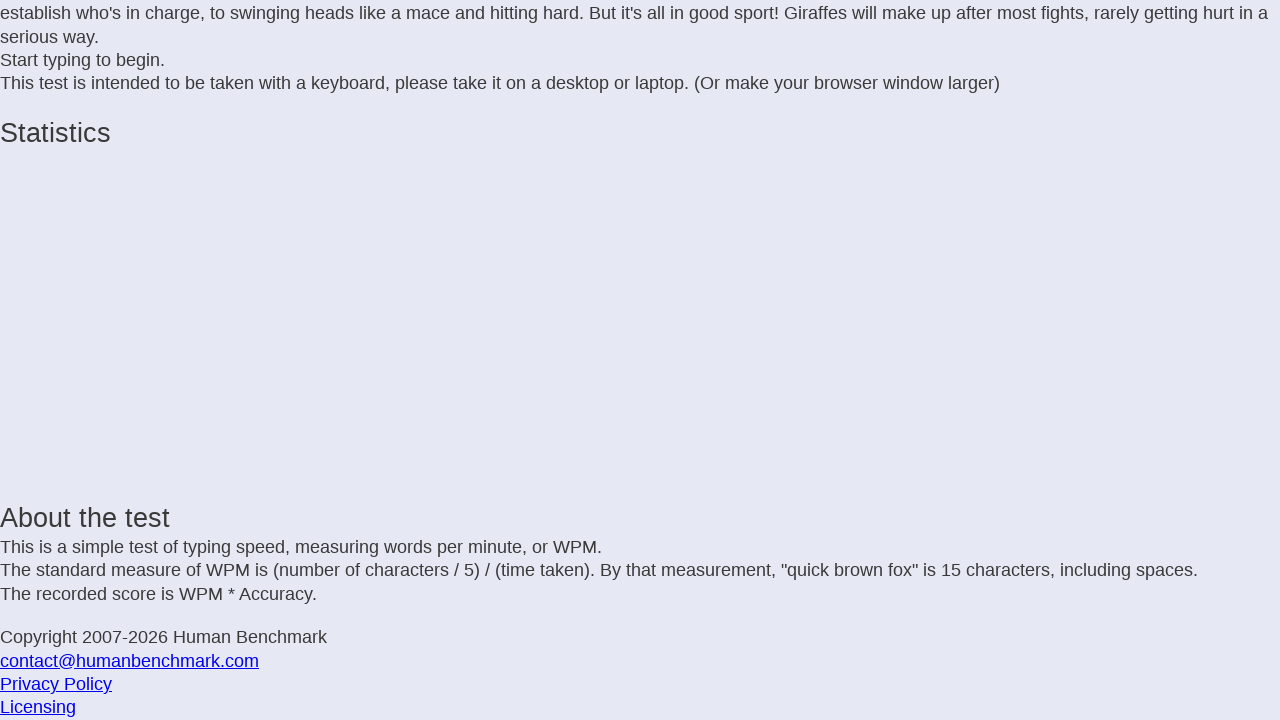

Typed character ' '
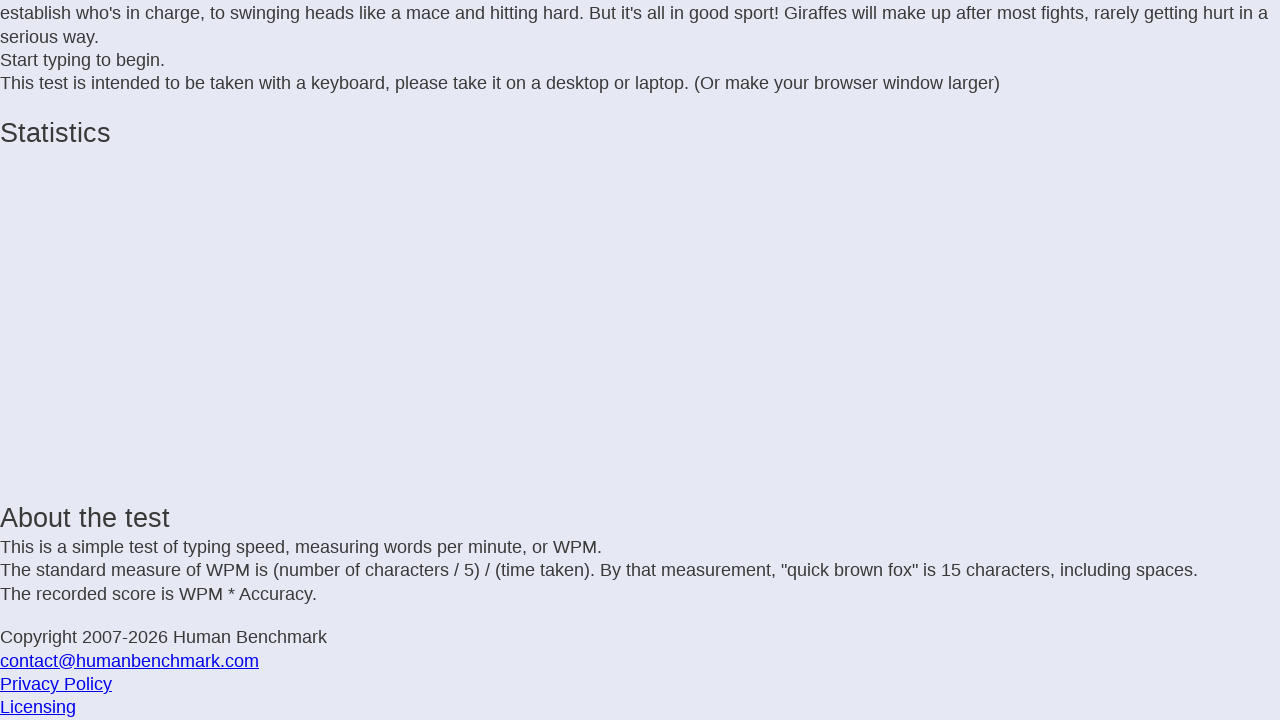

Typed character 'w'
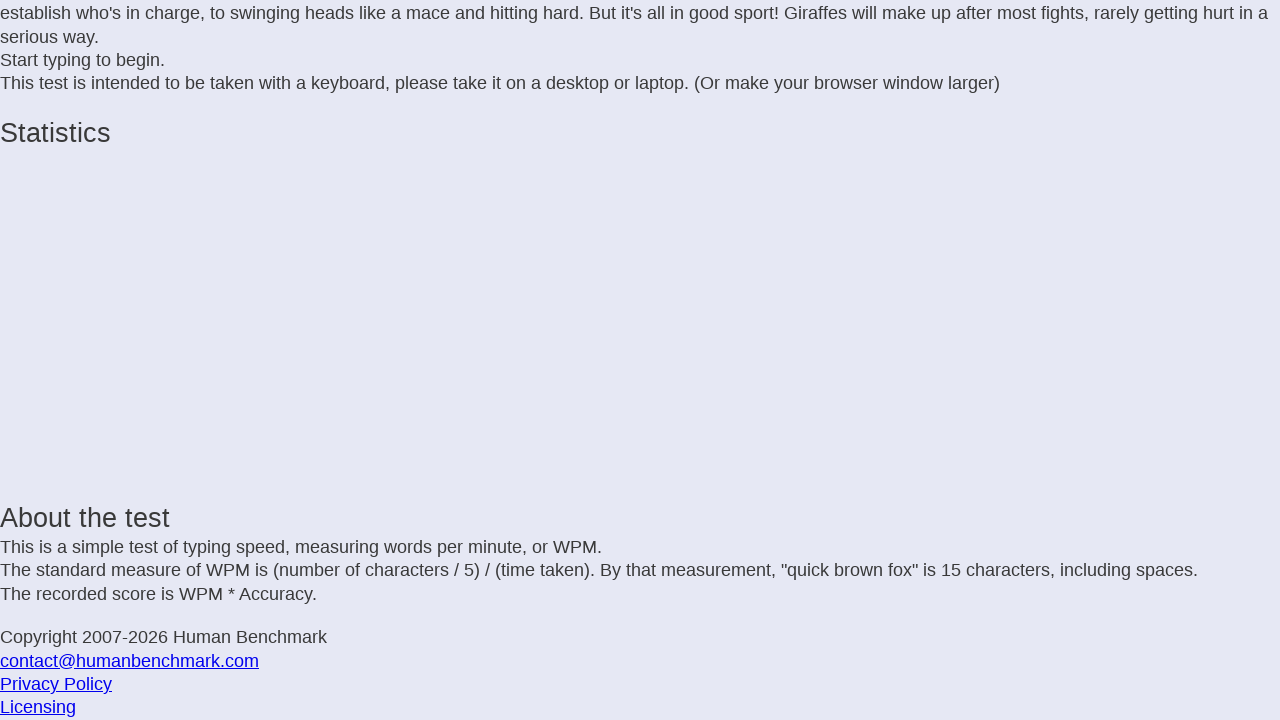

Typed character 'a'
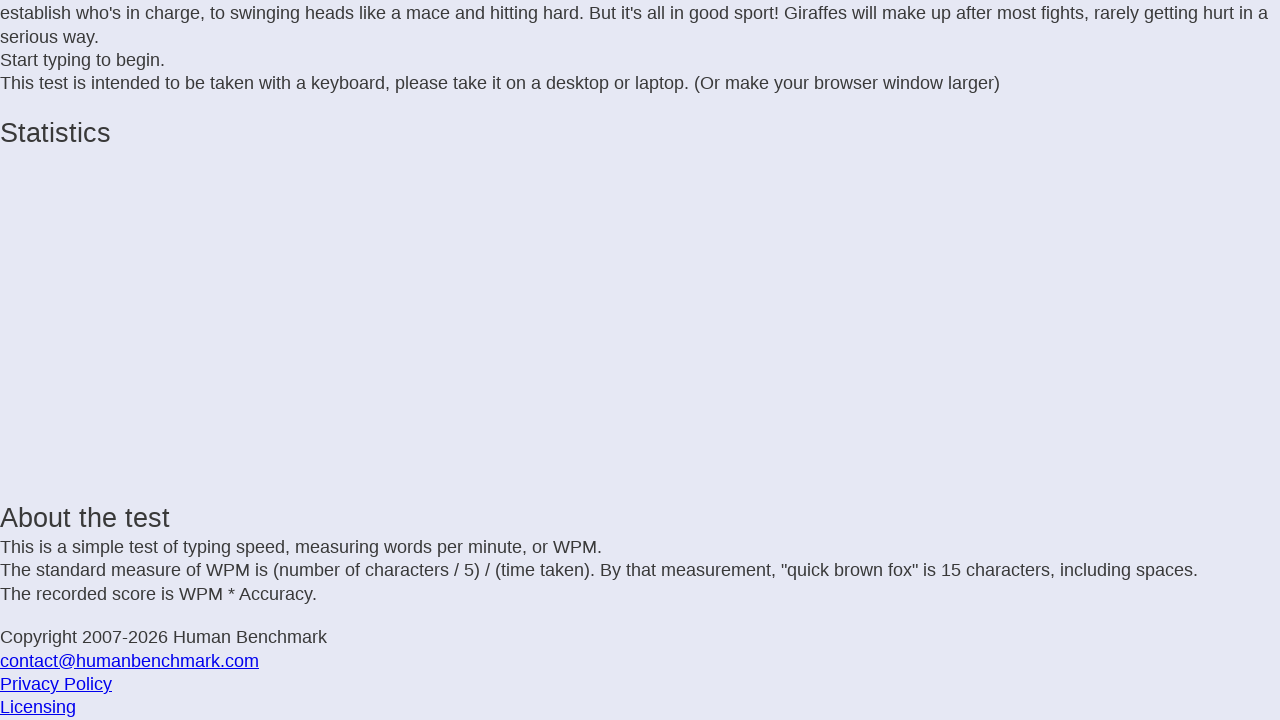

Typed character 'y'
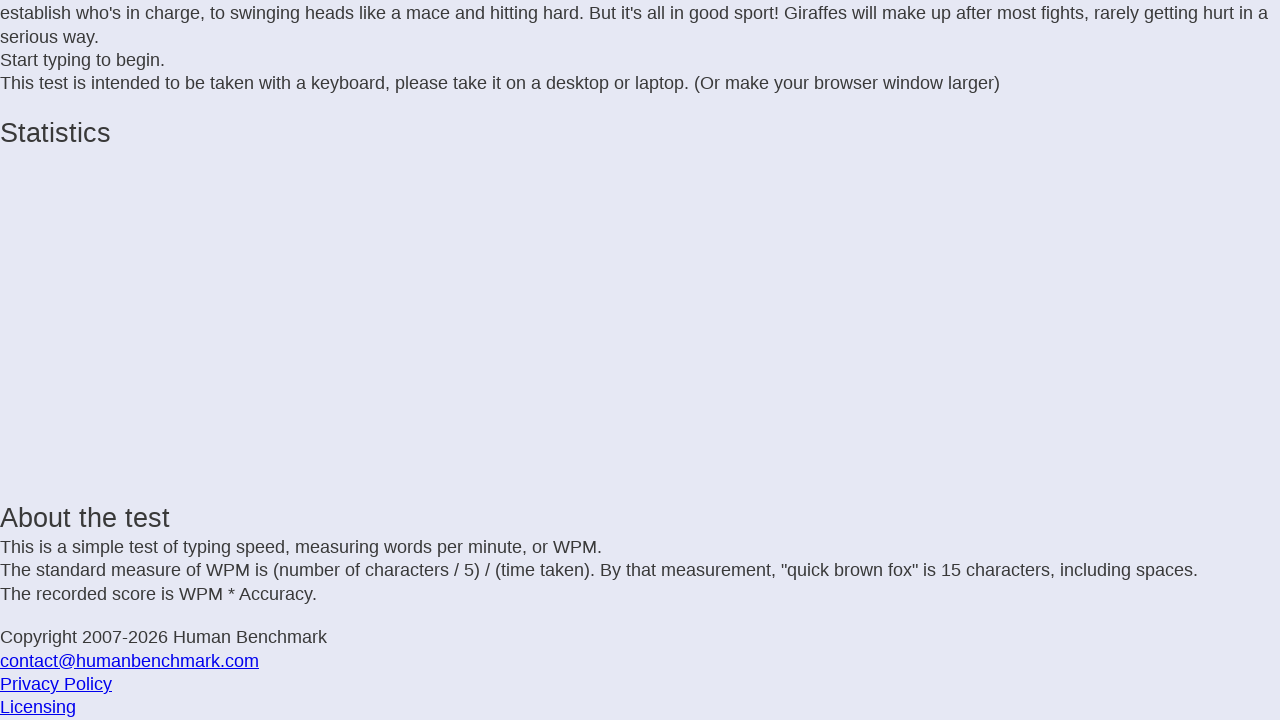

Typed character '.'
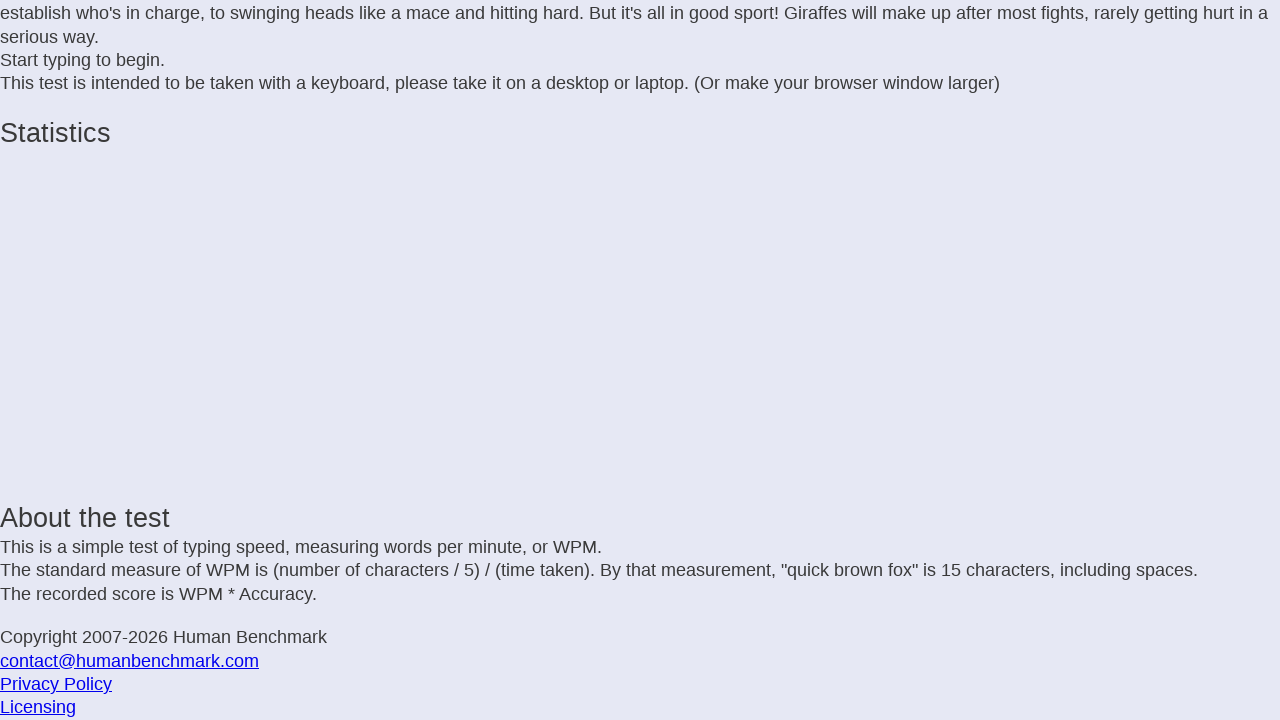

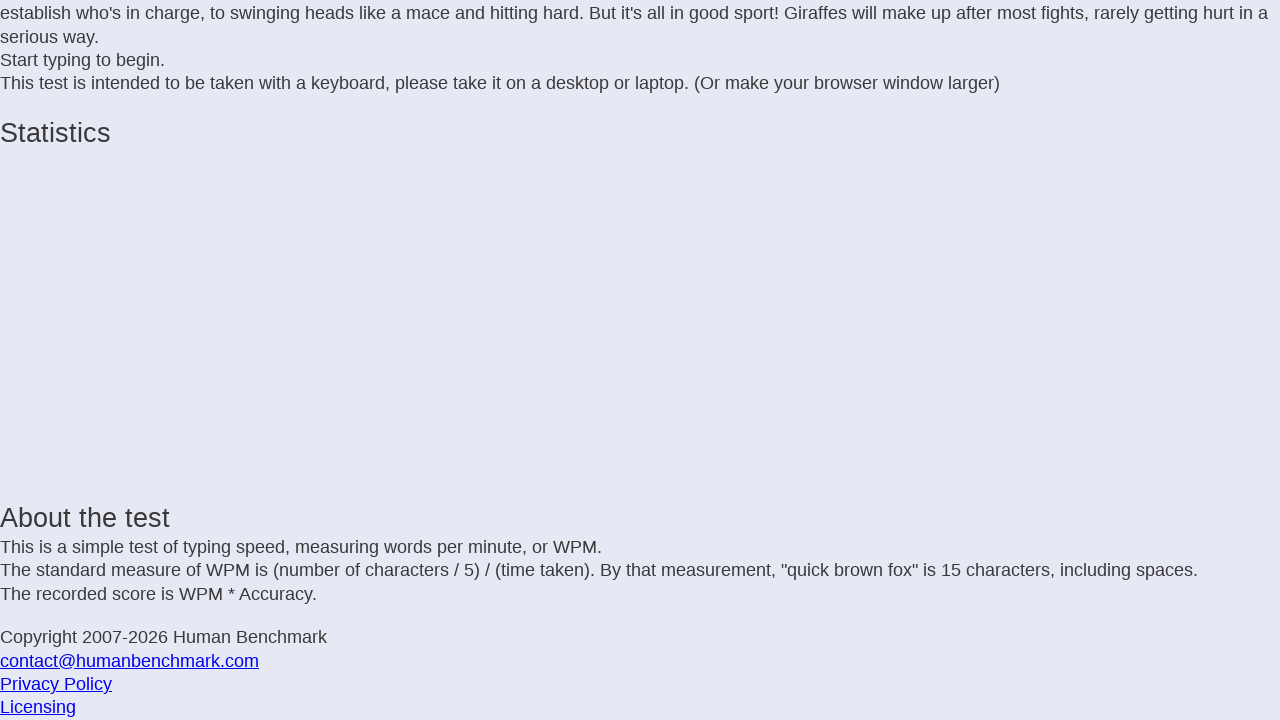